Automates playing a math battle game by clicking to start, then repeatedly reading math problems, calculating the correct answer, and clicking the appropriate button (correct or wrong) based on whether the displayed result matches the calculated result.

Starting URL: https://tbot.xyz/math/#eyJ1Ijo4ODk5Njk3MDEsIm4iOiLjhaTjhaRQb3J0Z2FzIEQuIEFjZfCflKUgIiwiZyI6Ik1hdGhCYXR0bGUiLCJjaSI6IjE5MjA2NTk2ODYyODE4OTgzMzUiLCJpIjoiQlFBQUFOTVpBZ0JKRy1xbzQ3azk4X0tHd0Z3In01NGQ1OGUzMDU5MTNhNDI5MTgyNjhkYjUzNjI0NjZkMA

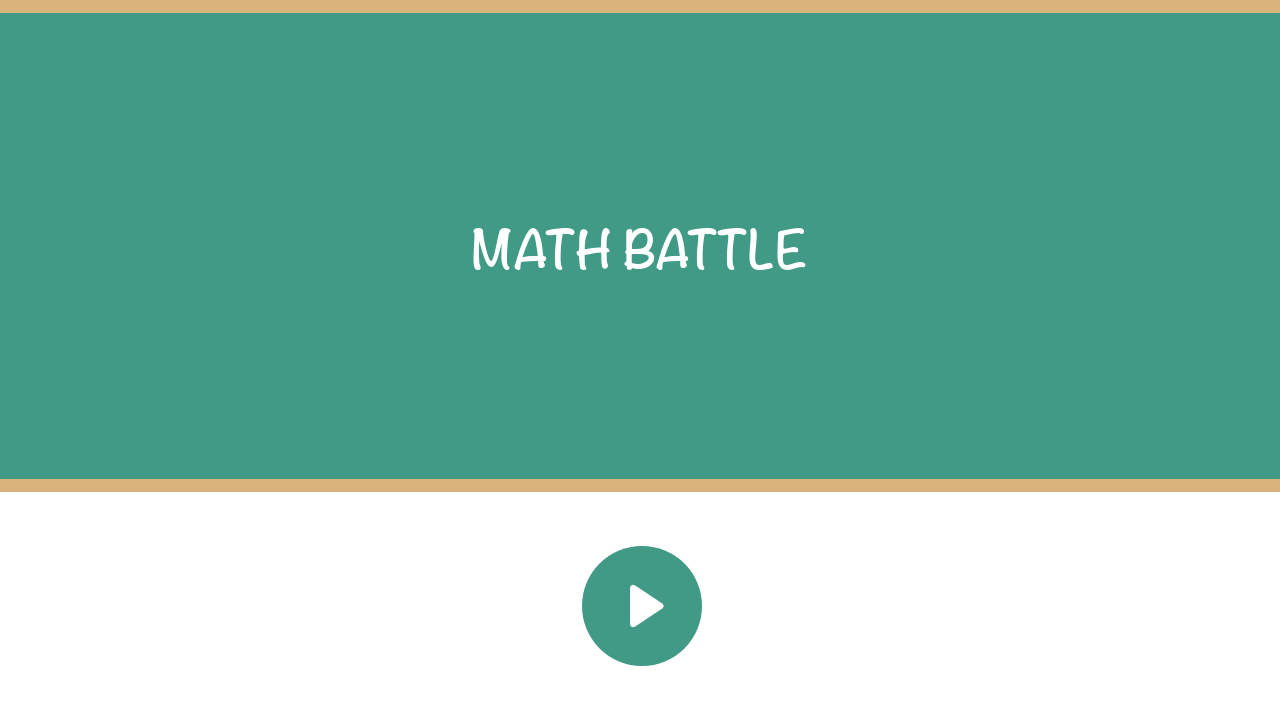

Waited for start button to load
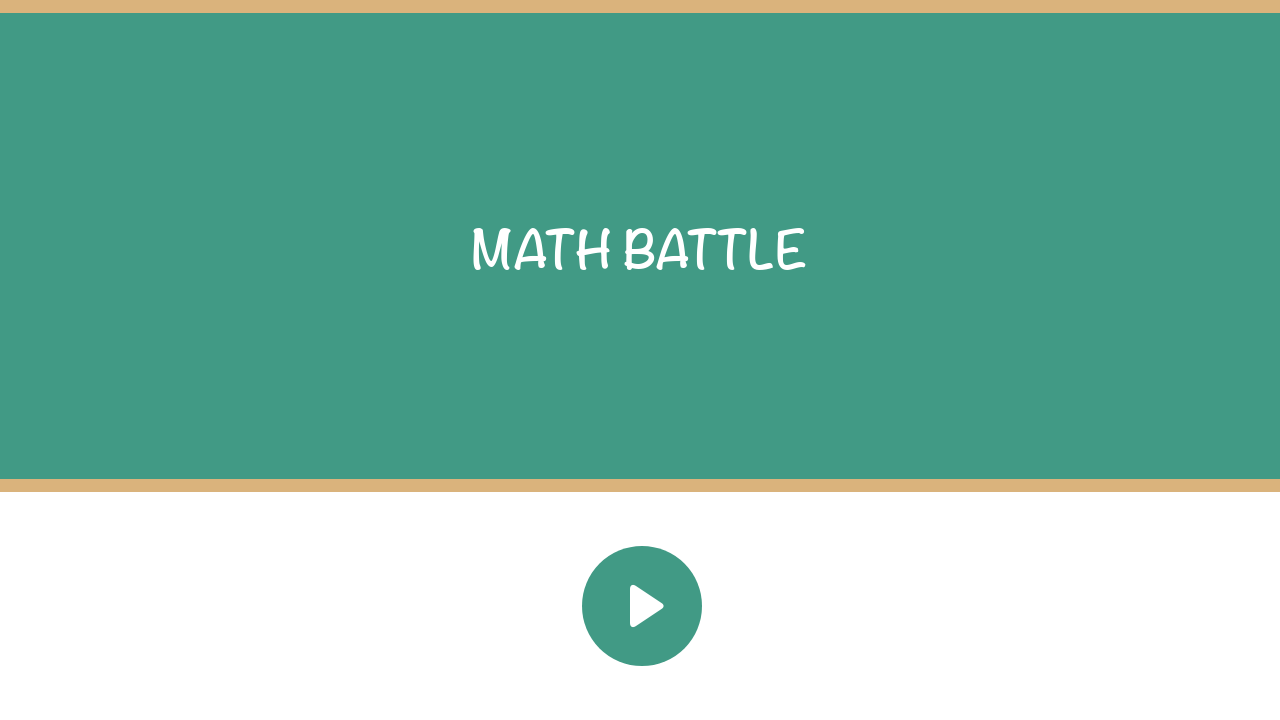

Clicked start button to begin math battle game at (642, 606) on #button_correct
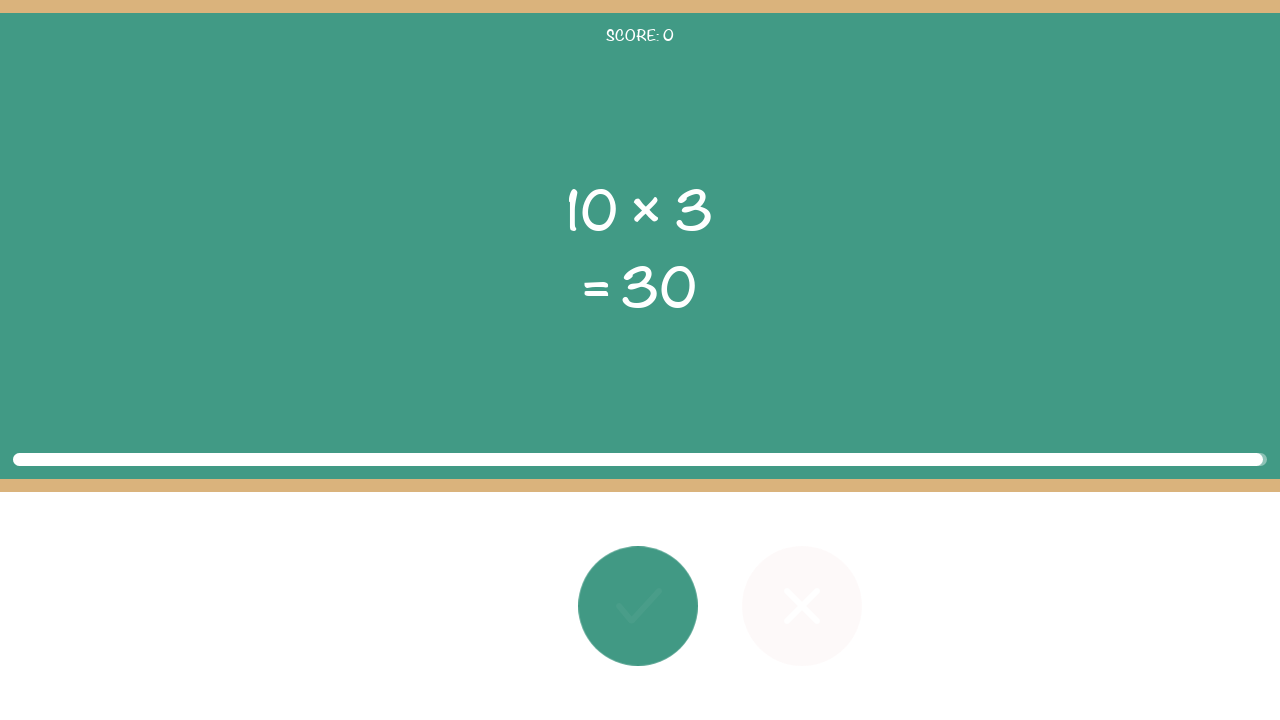

Round 1: Math problem elements loaded
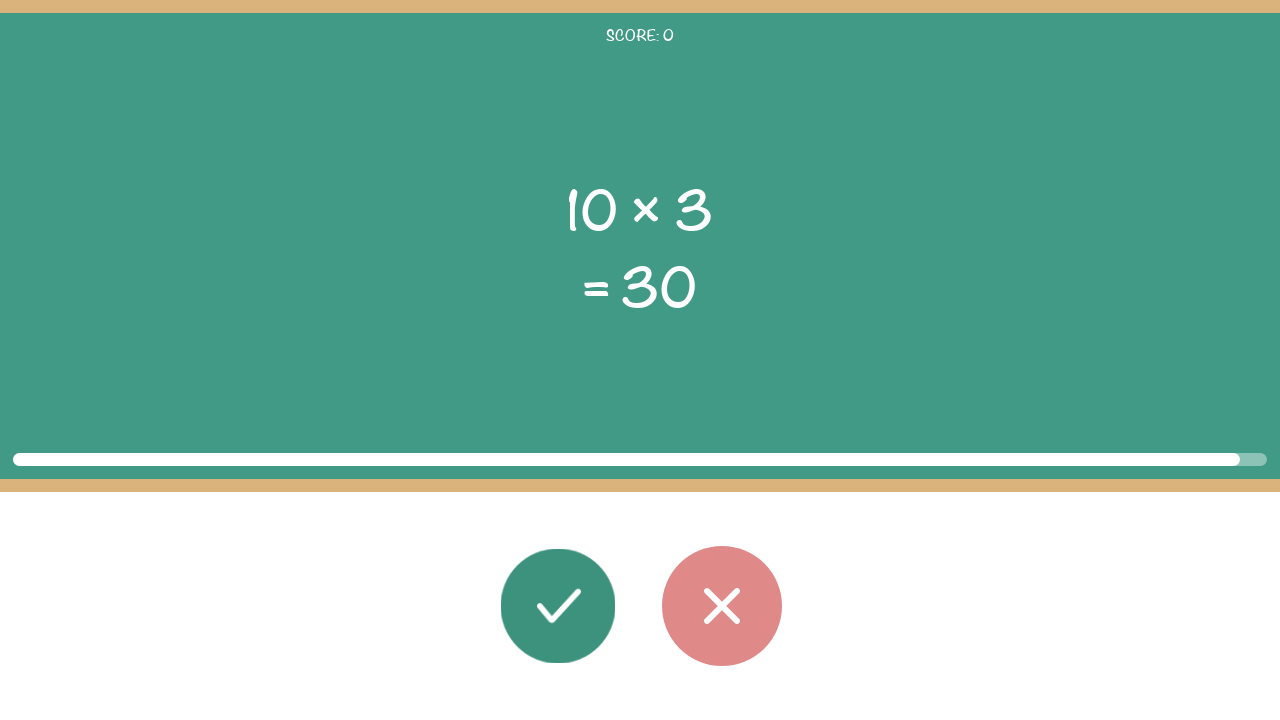

Read first operand: 10
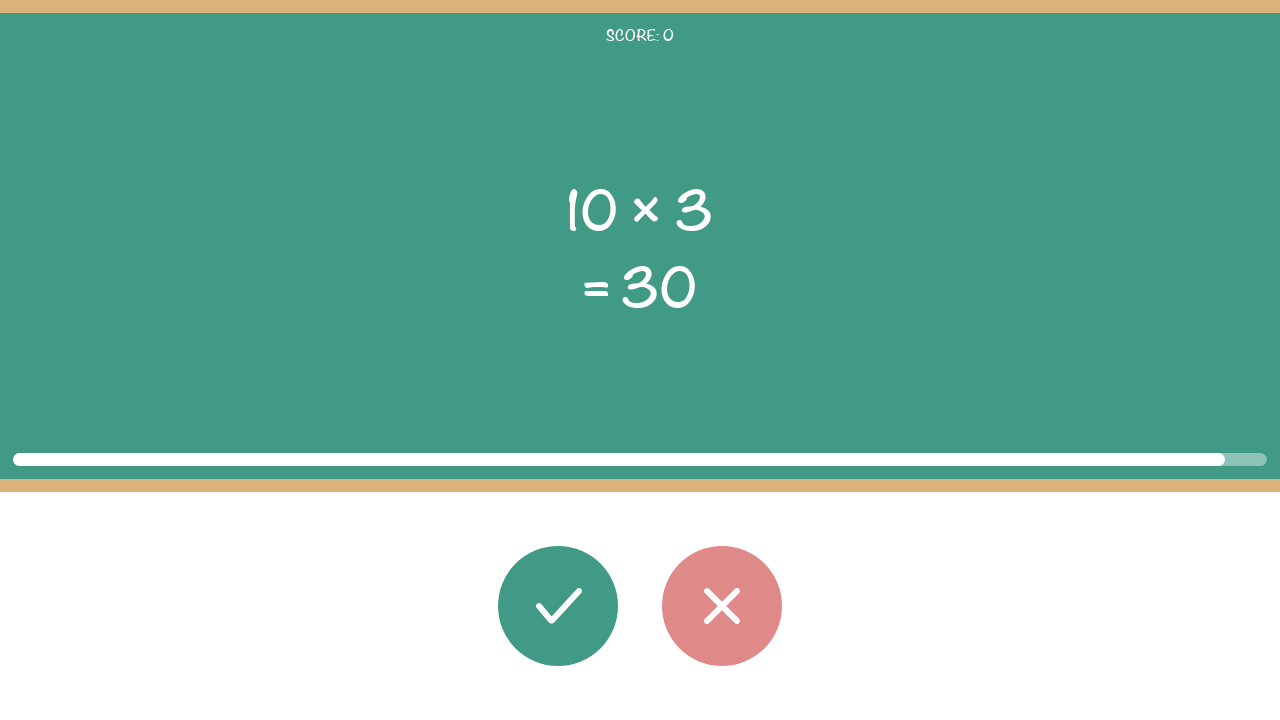

Read operator: ×
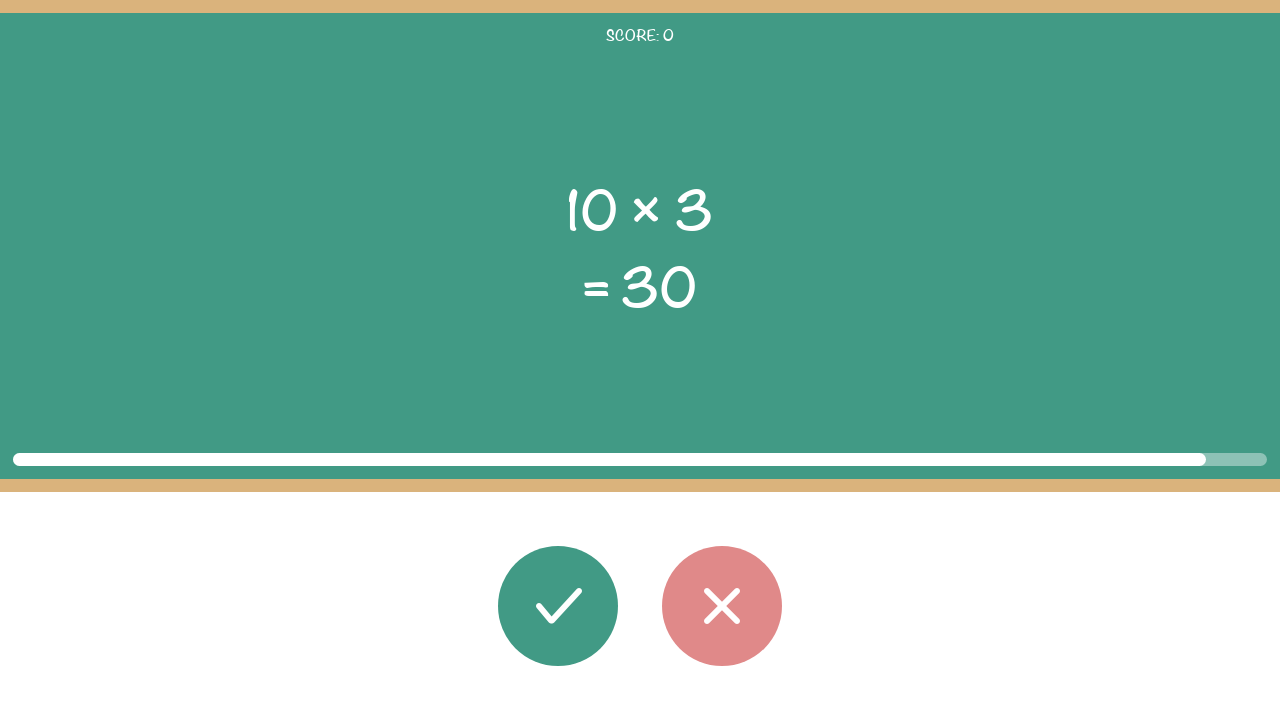

Read second operand: 3
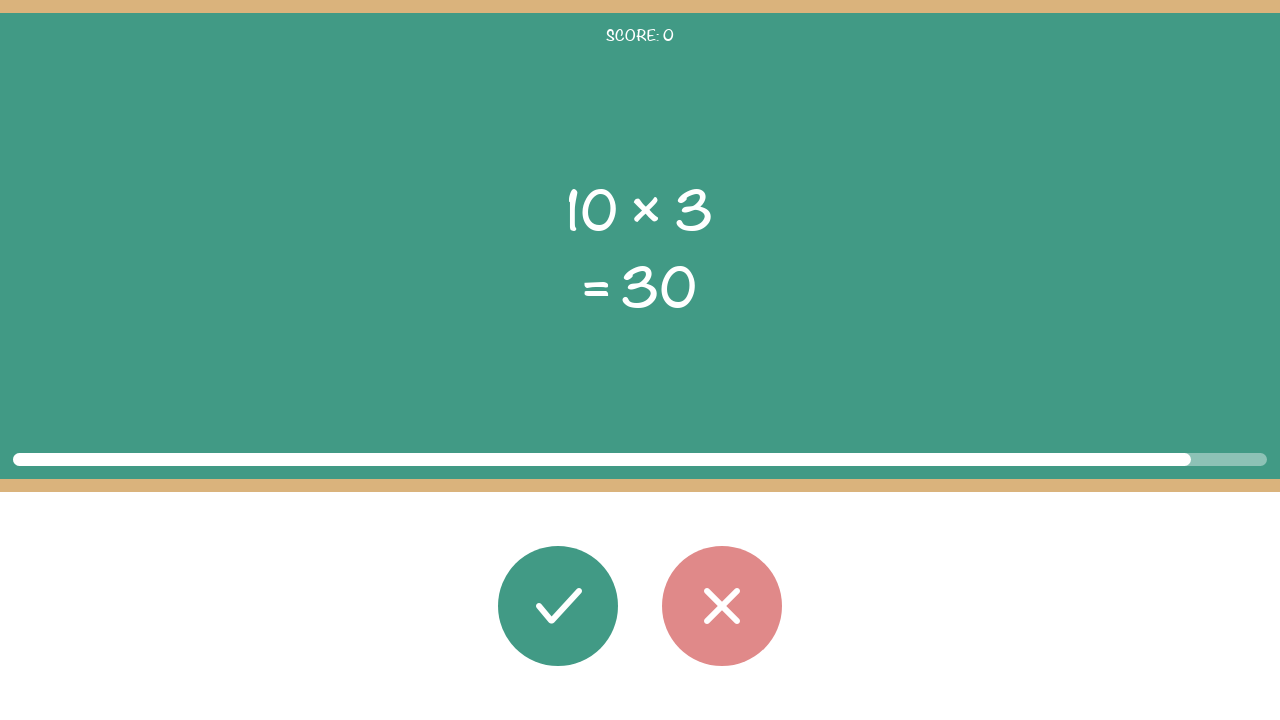

Read displayed result: 30
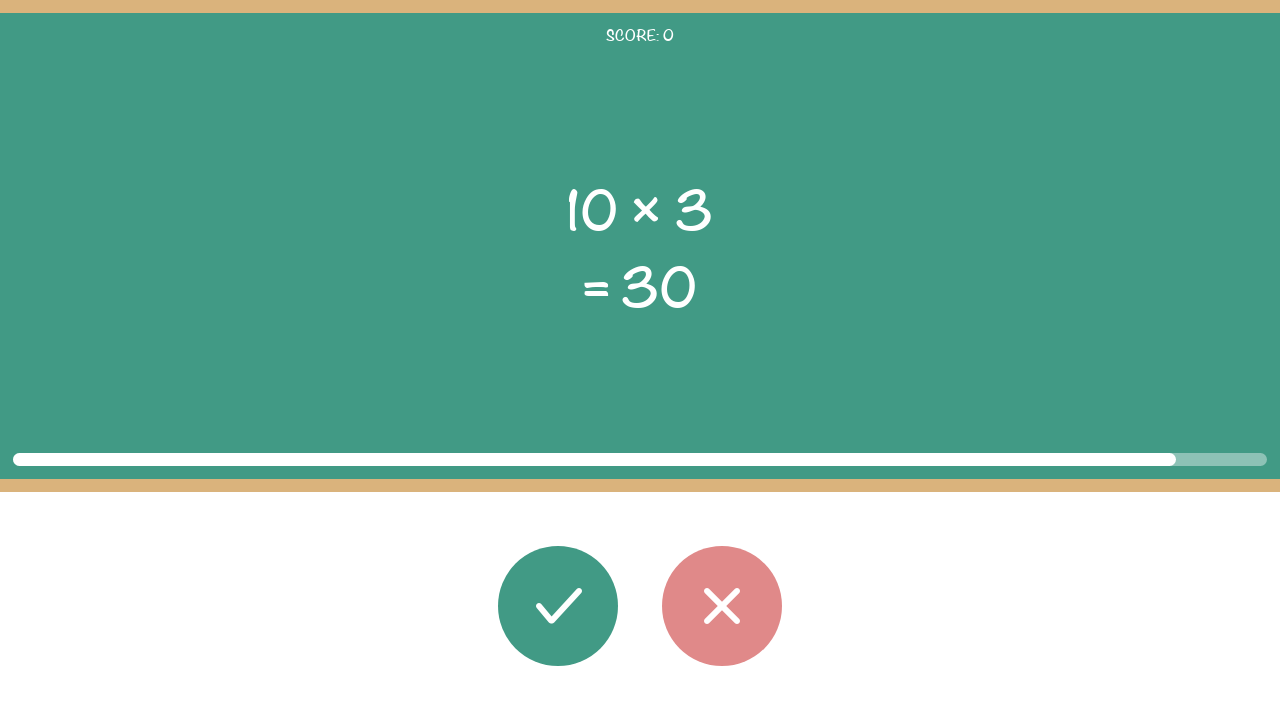

Calculated correct result: 30
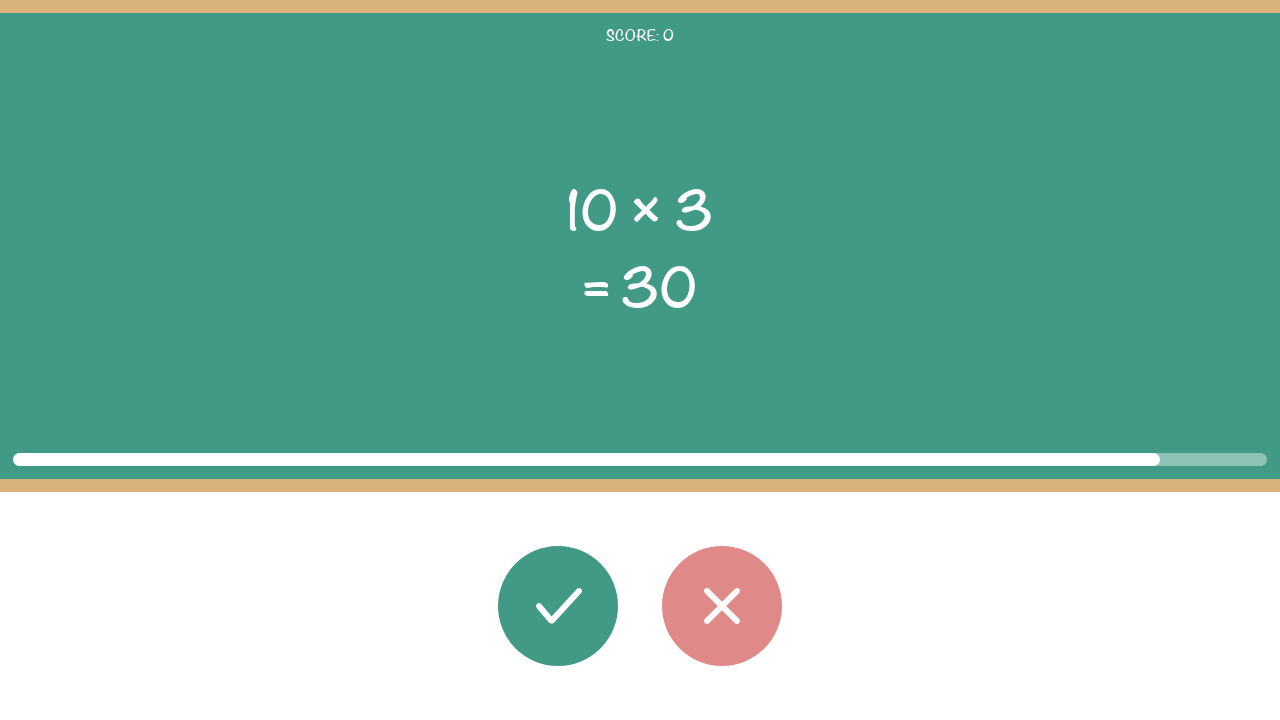

Round 1: Clicked correct button (result matches: 30 == 30) at (558, 606) on #button_correct
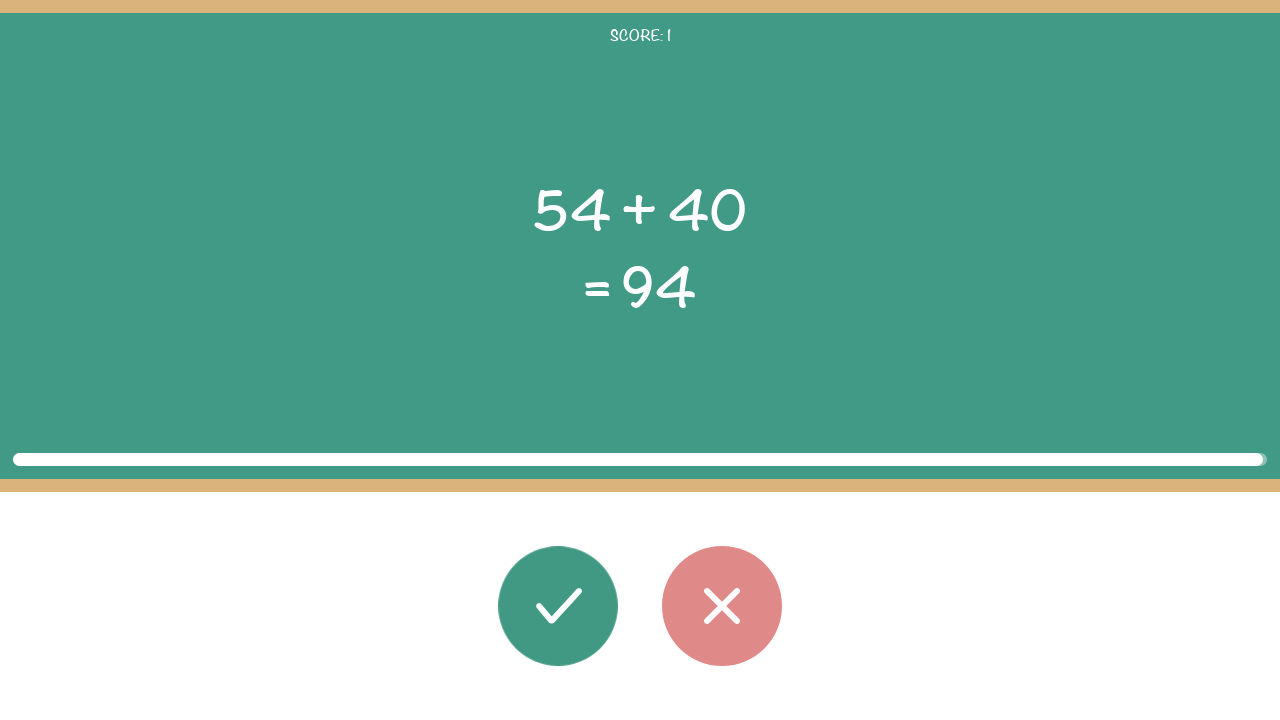

Round 2: Math problem elements loaded
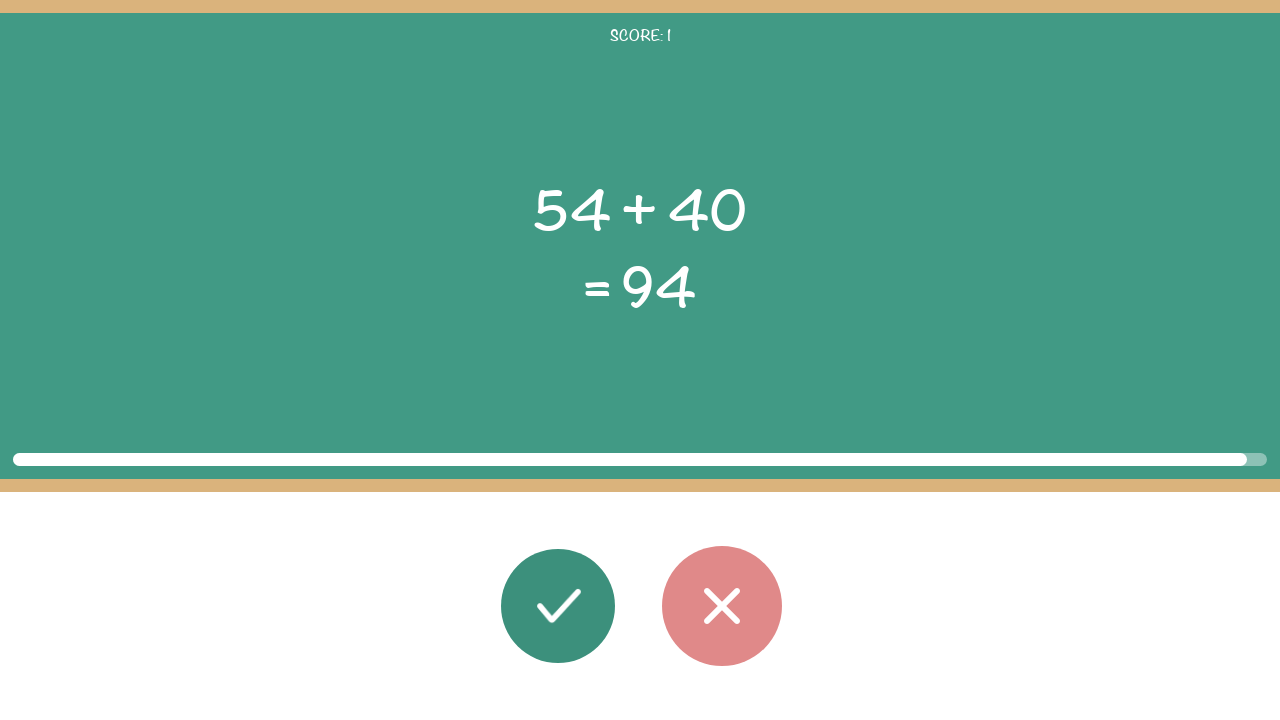

Read first operand: 54
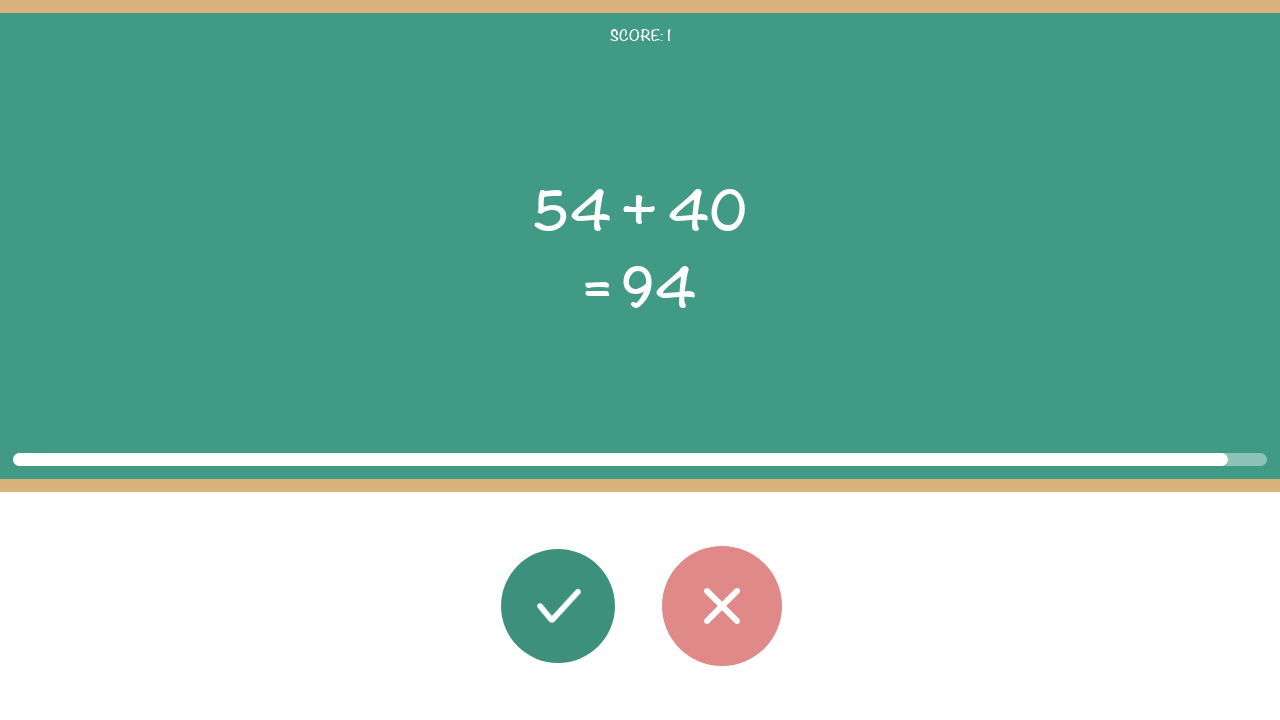

Read operator: +
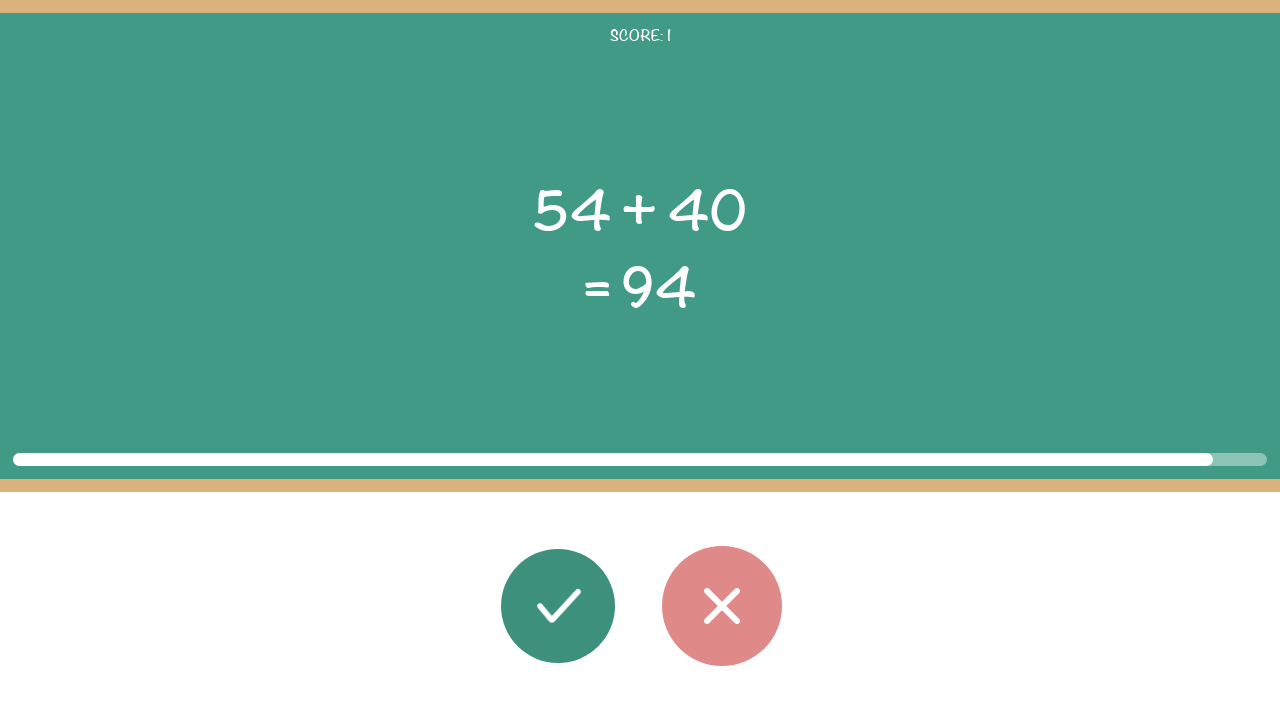

Read second operand: 40
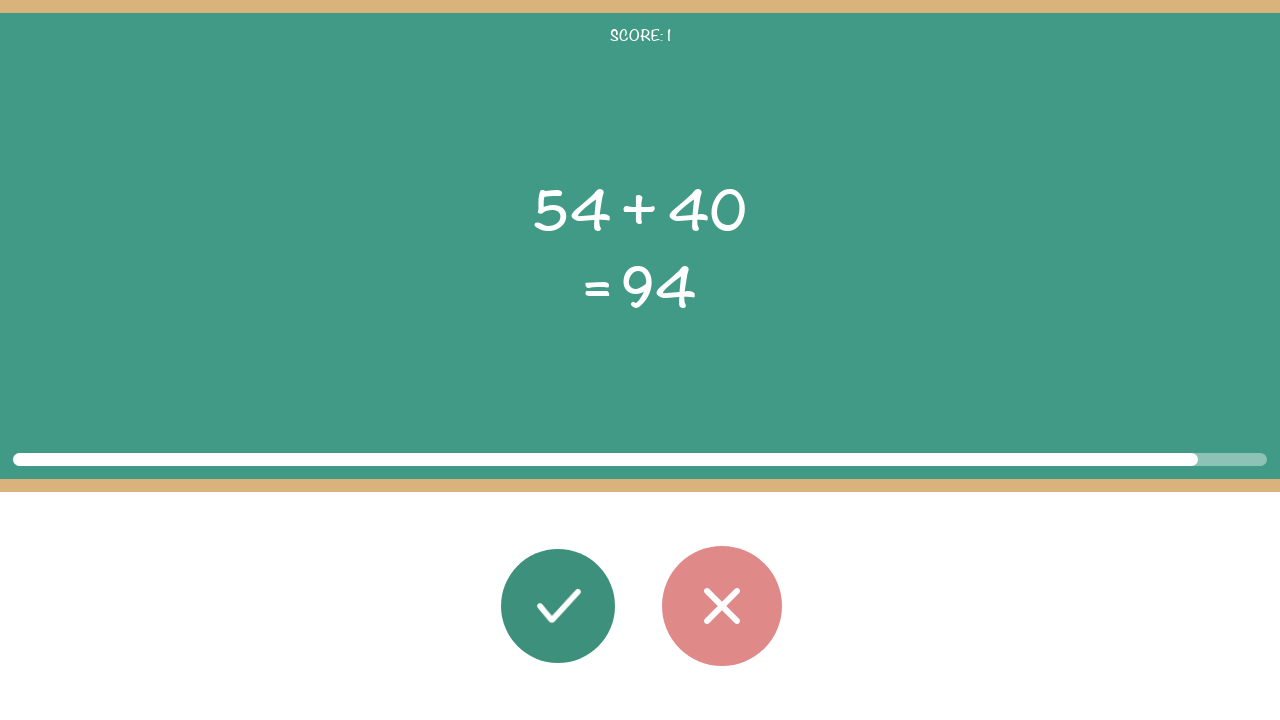

Read displayed result: 94
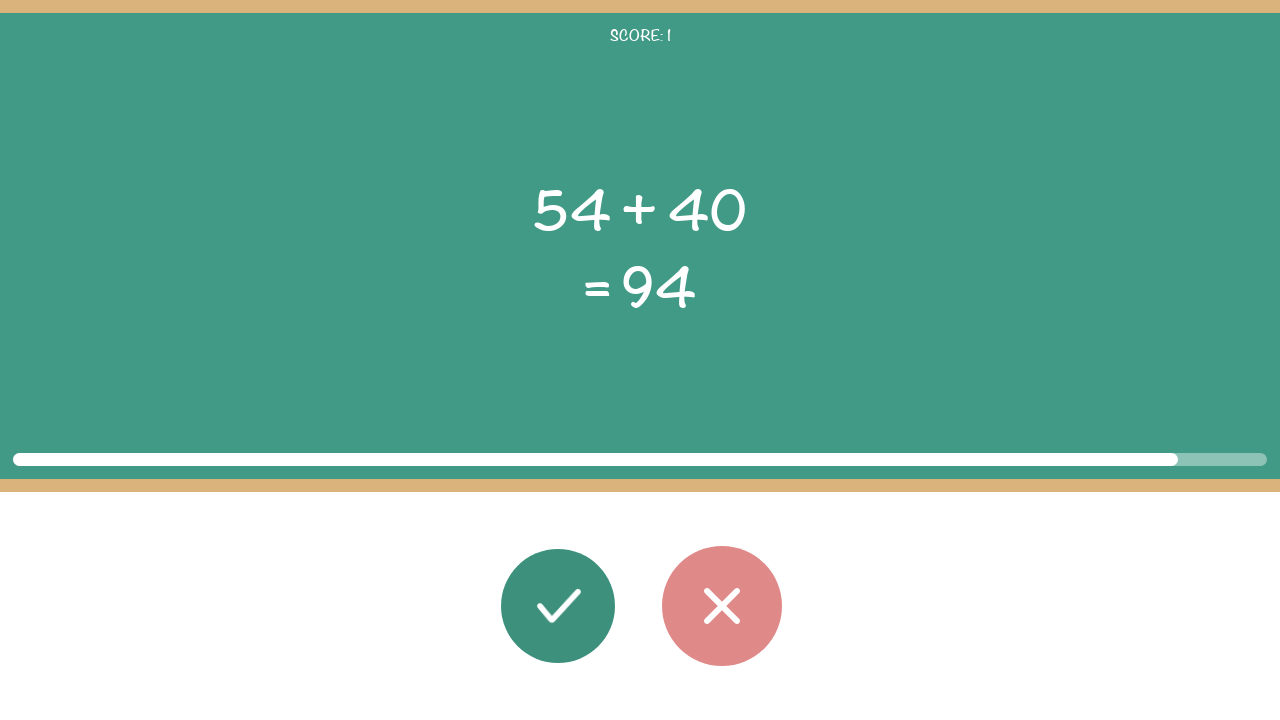

Calculated correct result: 94
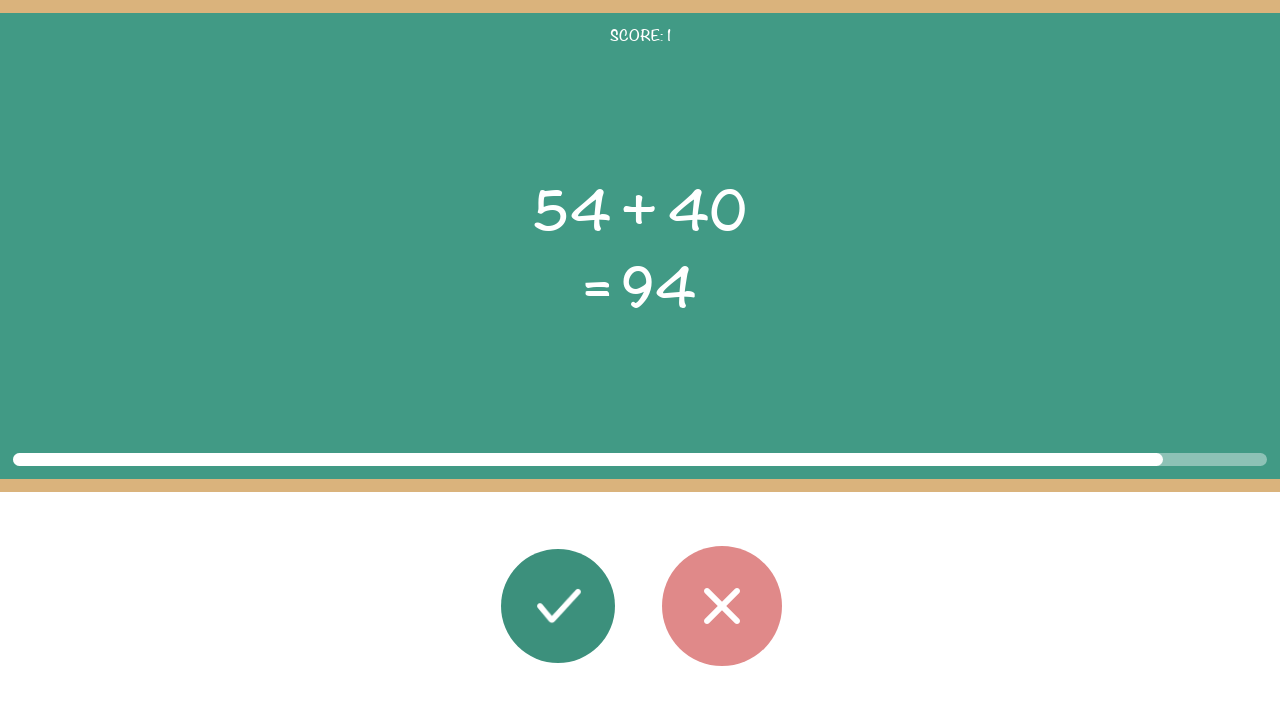

Round 2: Clicked correct button (result matches: 94 == 94) at (558, 606) on #button_correct
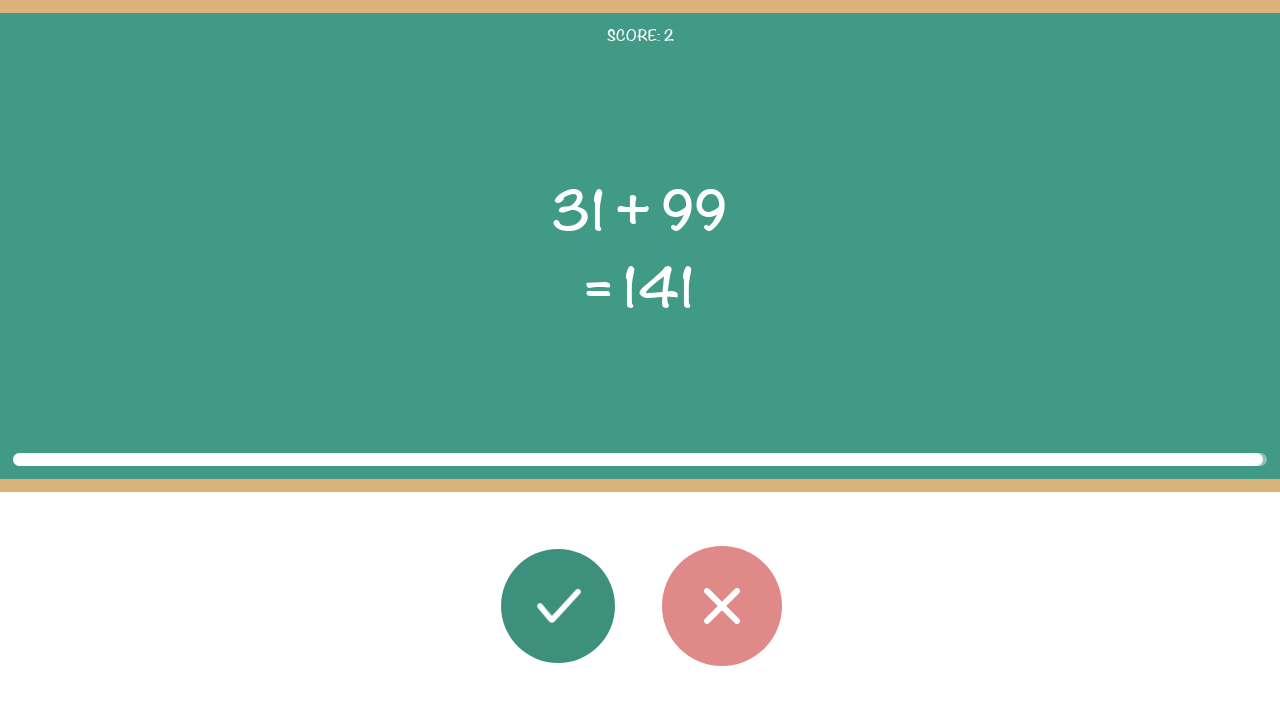

Round 3: Math problem elements loaded
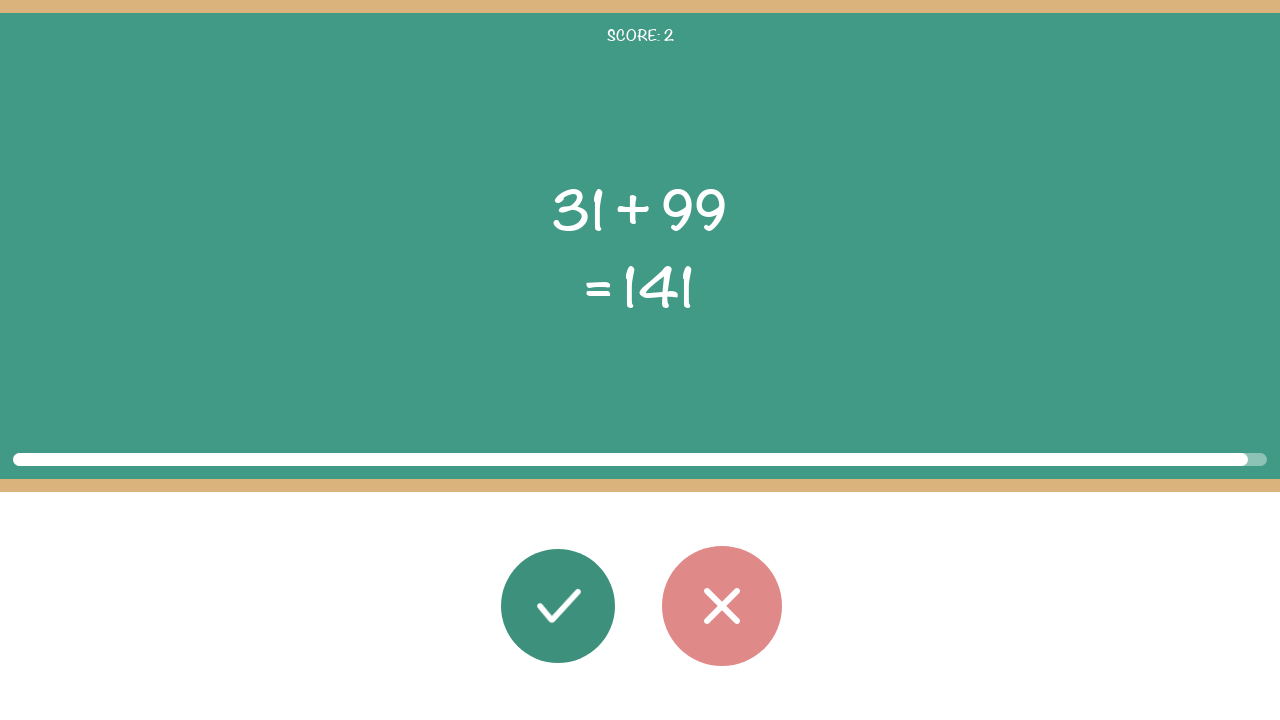

Read first operand: 31
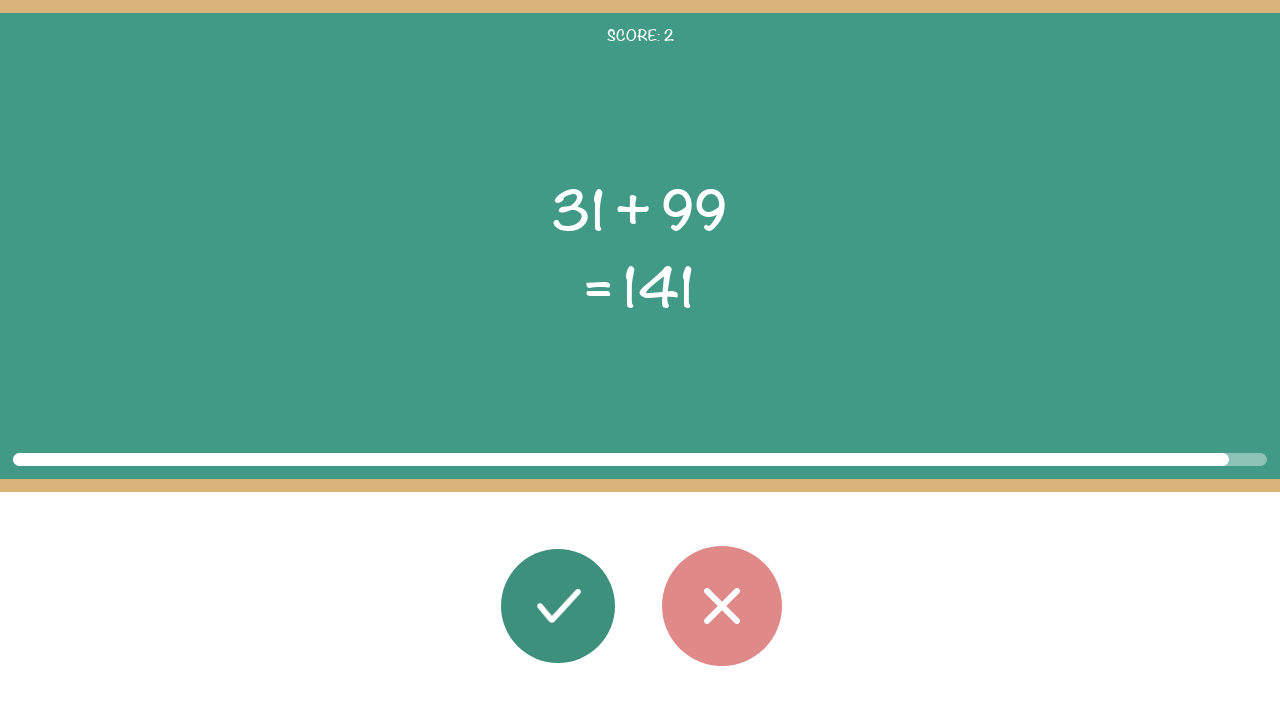

Read operator: +
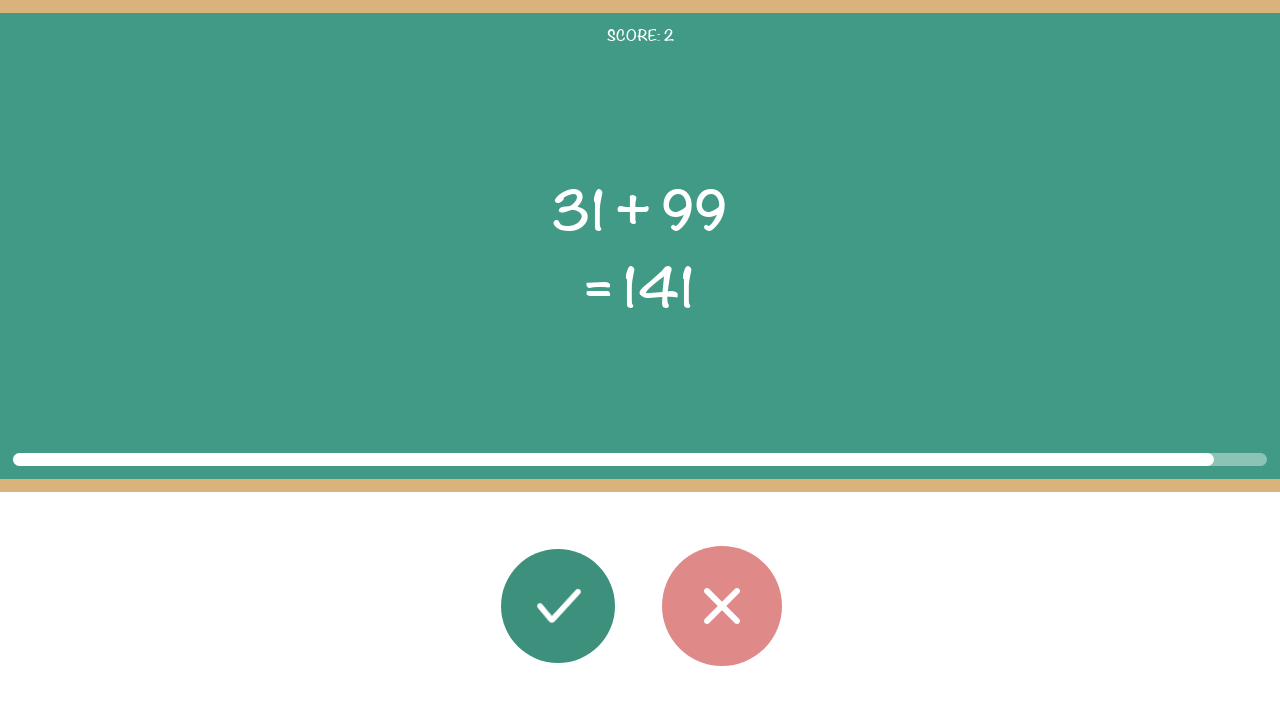

Read second operand: 99
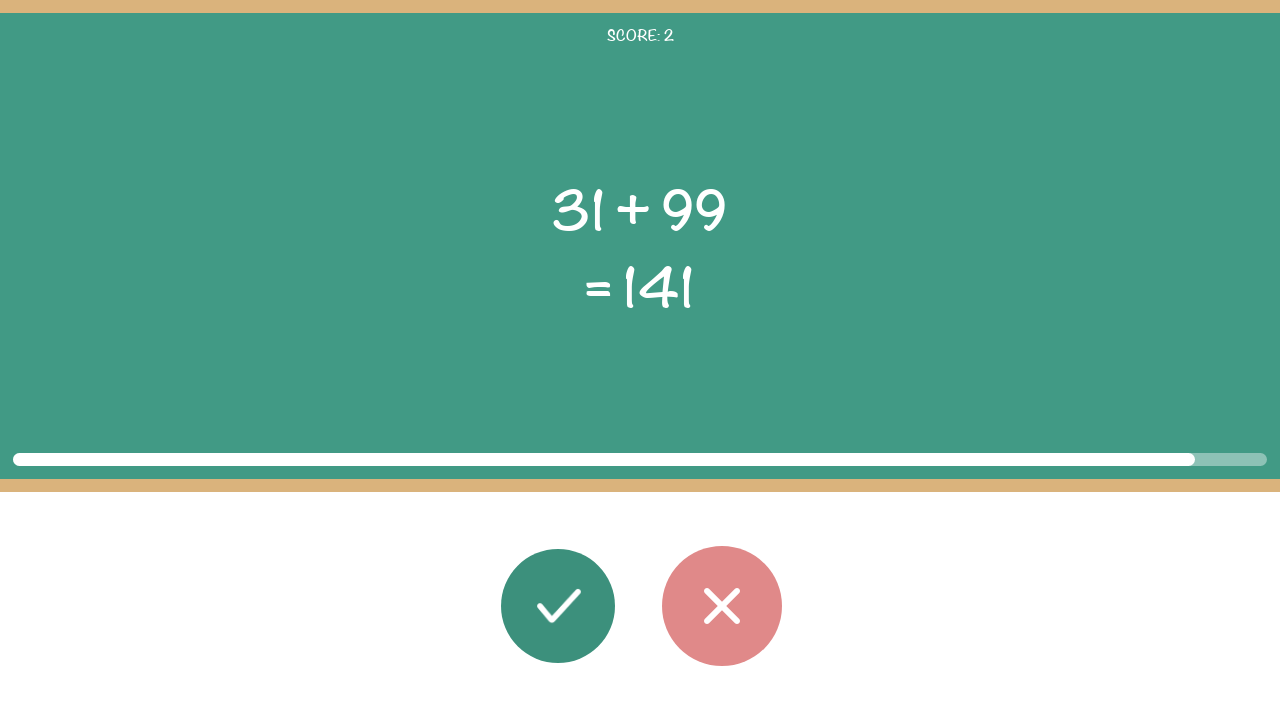

Read displayed result: 141
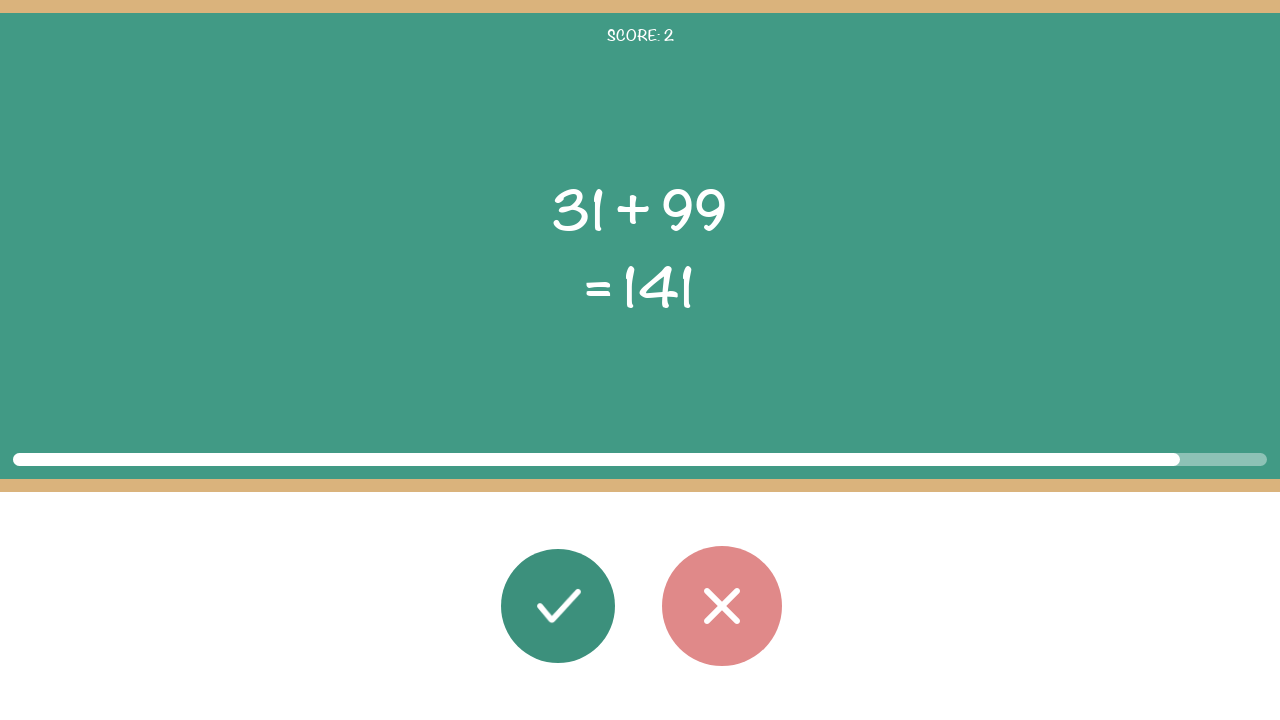

Calculated correct result: 130
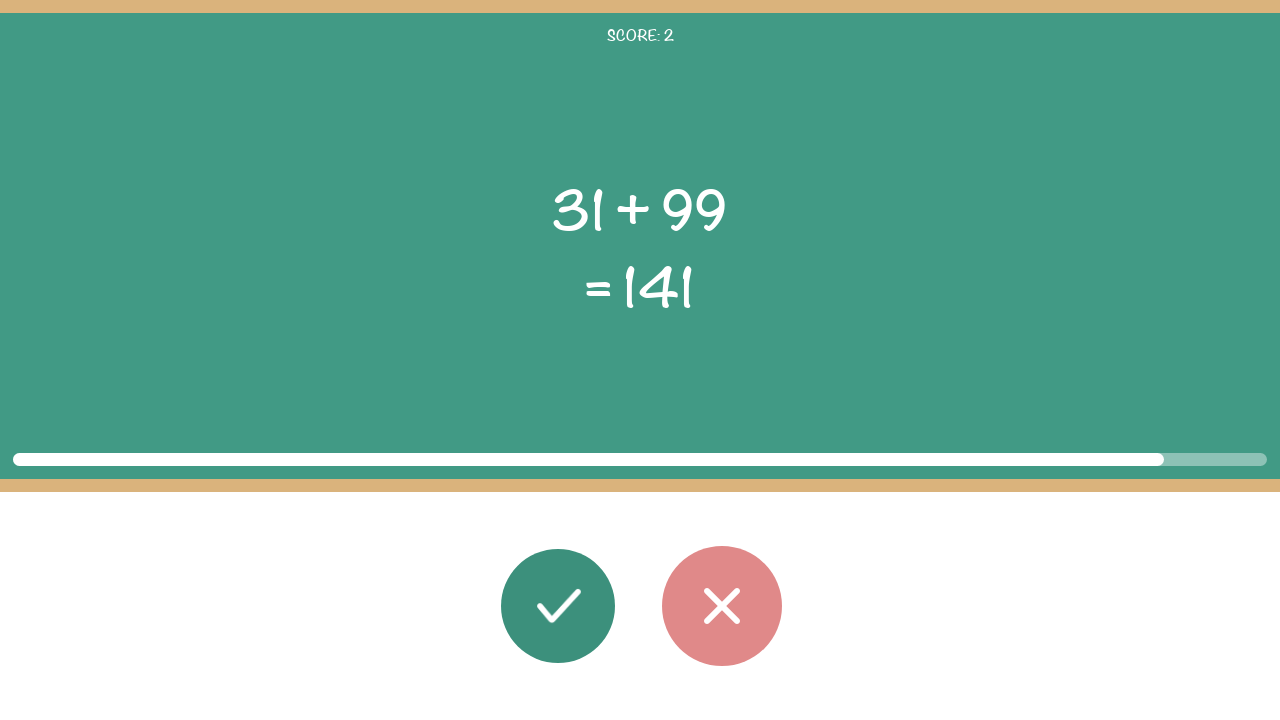

Round 3: Clicked wrong button (result mismatch: 130 != 141) at (722, 606) on #button_wrong
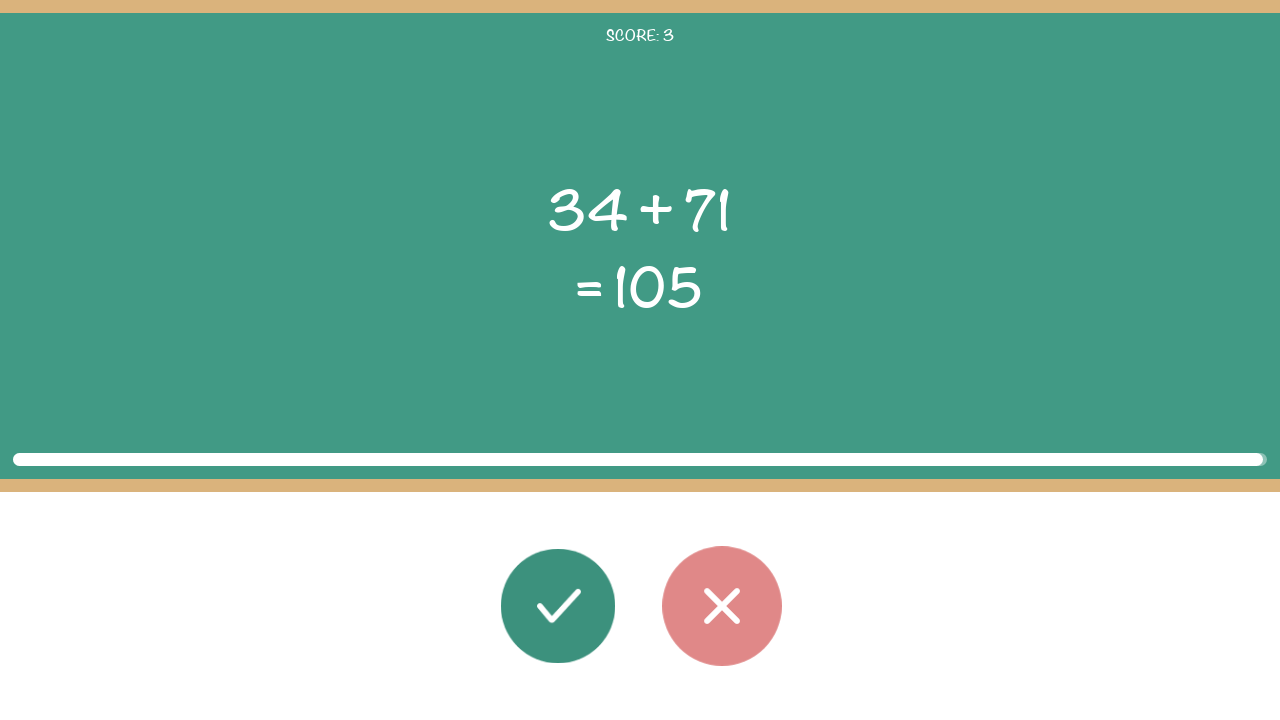

Round 4: Math problem elements loaded
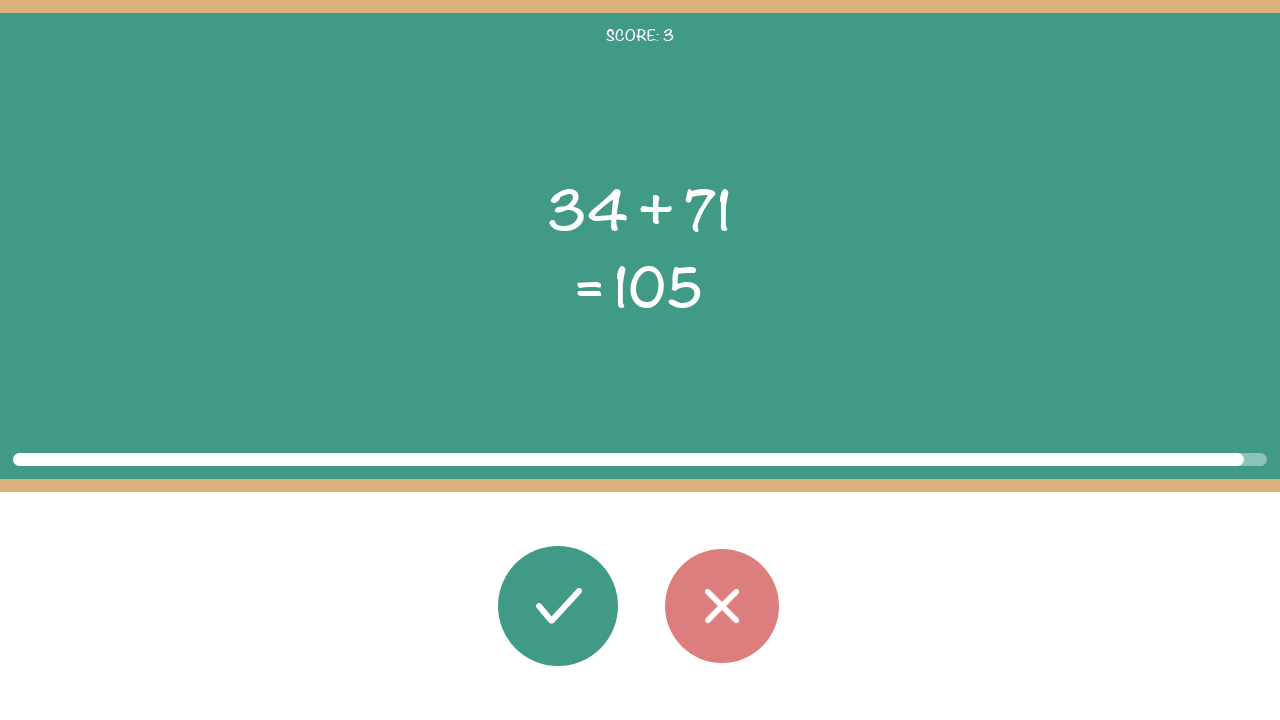

Read first operand: 34
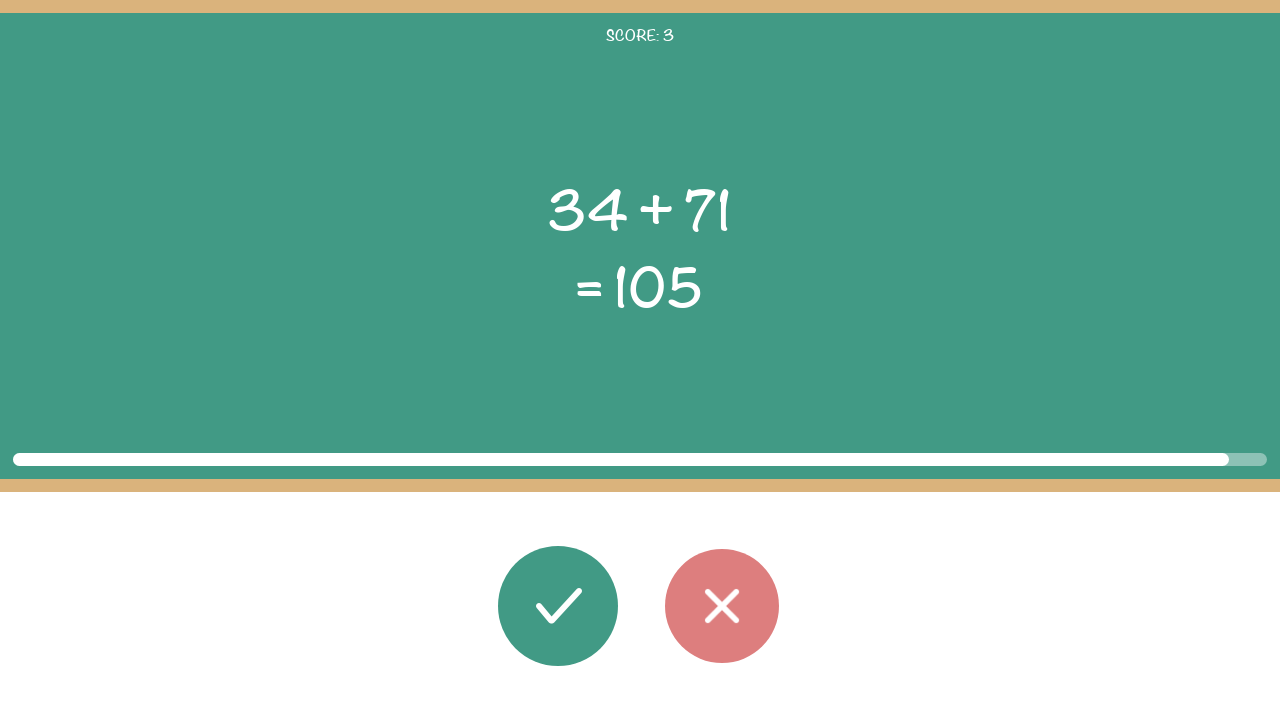

Read operator: +
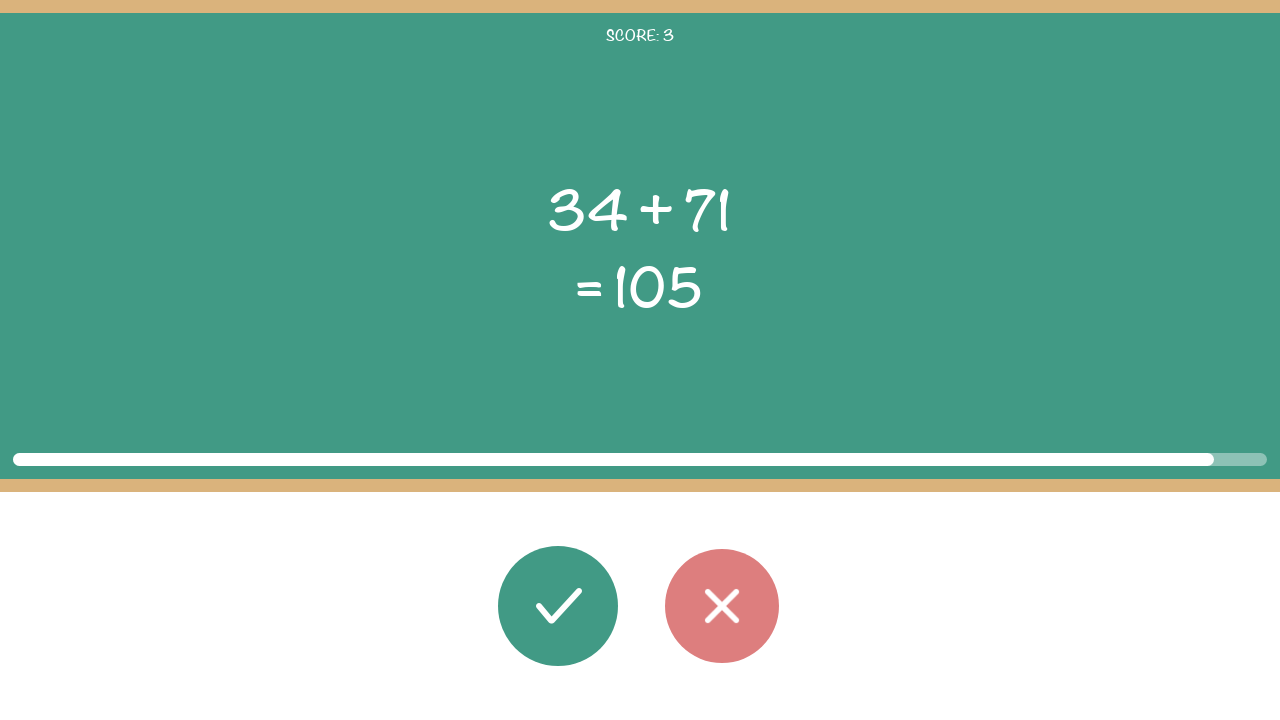

Read second operand: 71
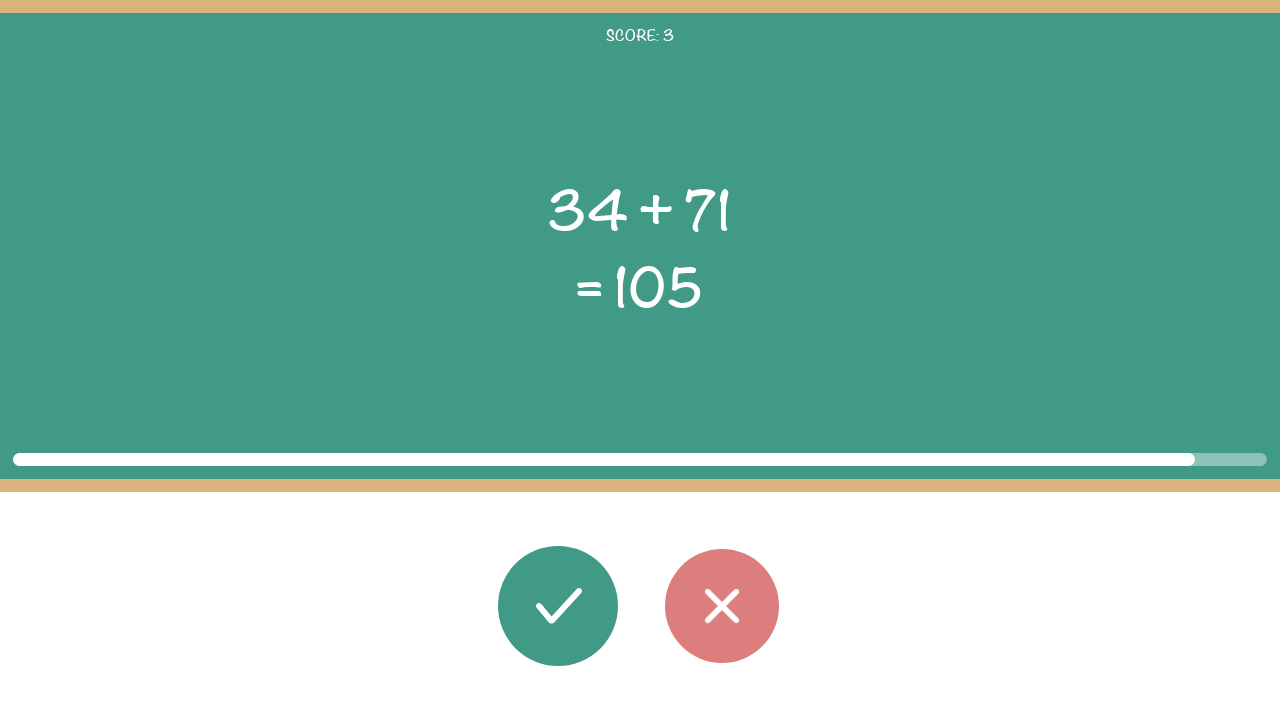

Read displayed result: 105
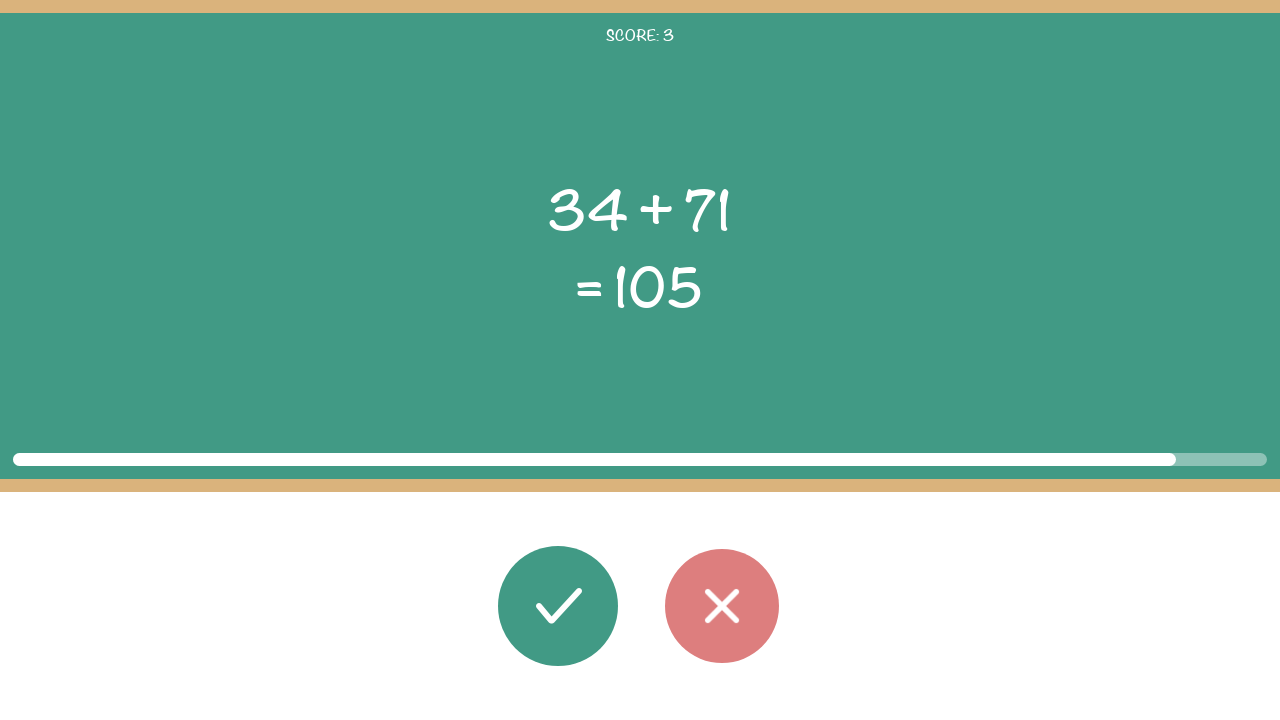

Calculated correct result: 105
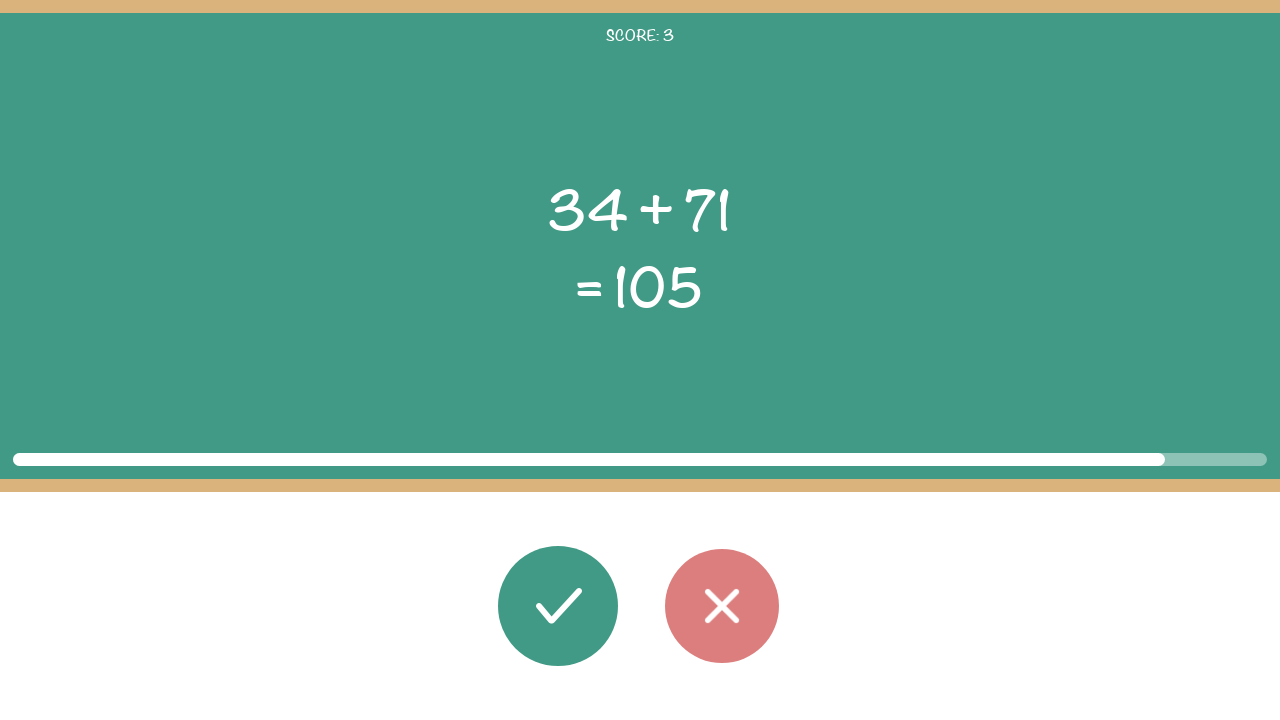

Round 4: Clicked correct button (result matches: 105 == 105) at (558, 606) on #button_correct
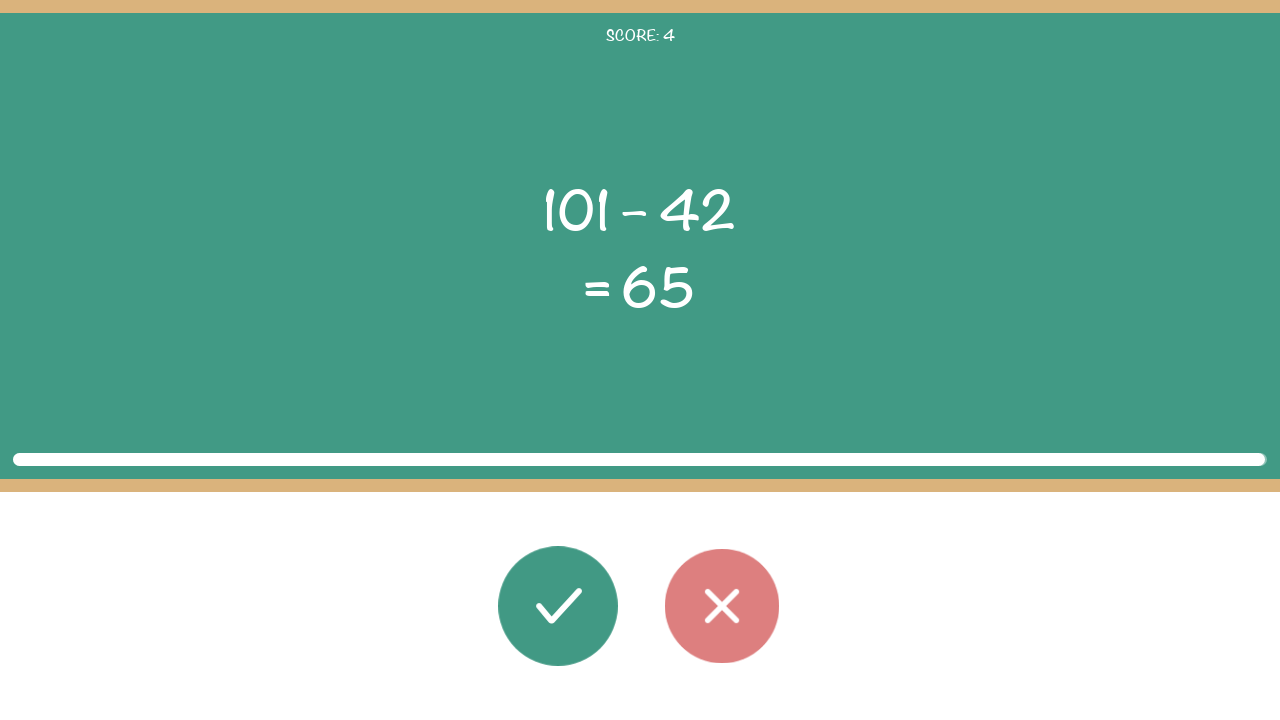

Round 5: Math problem elements loaded
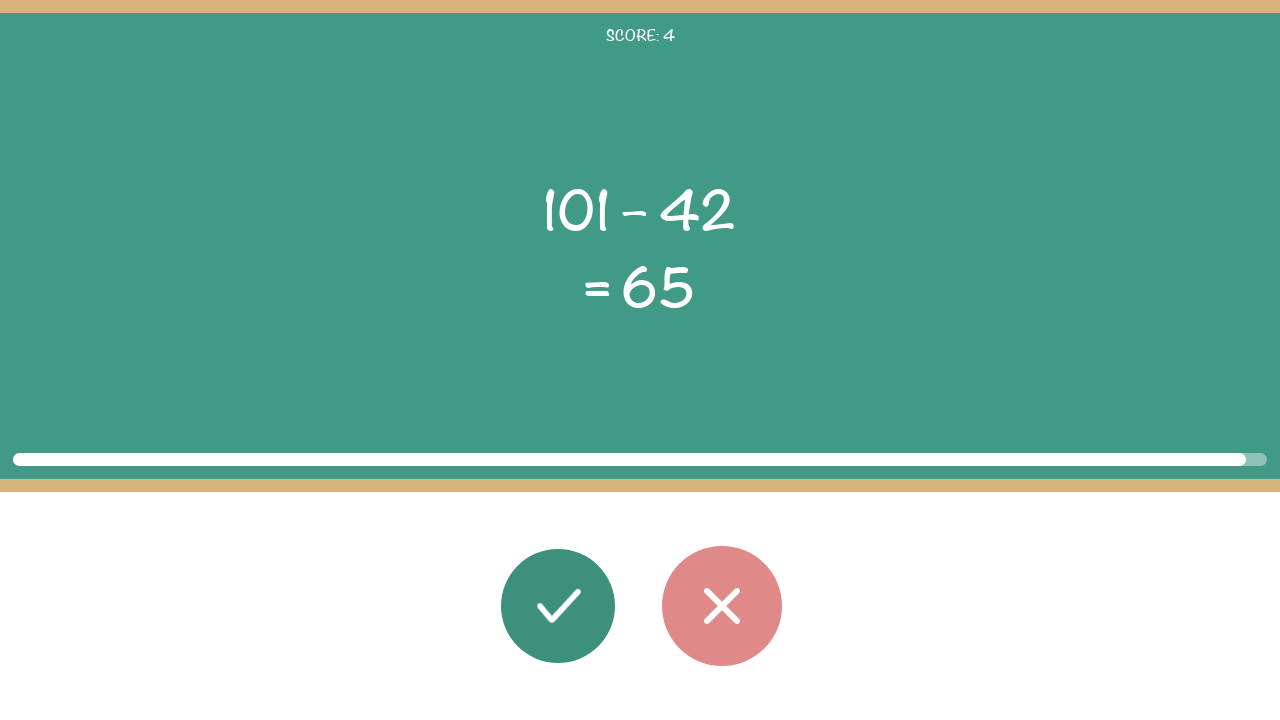

Read first operand: 101
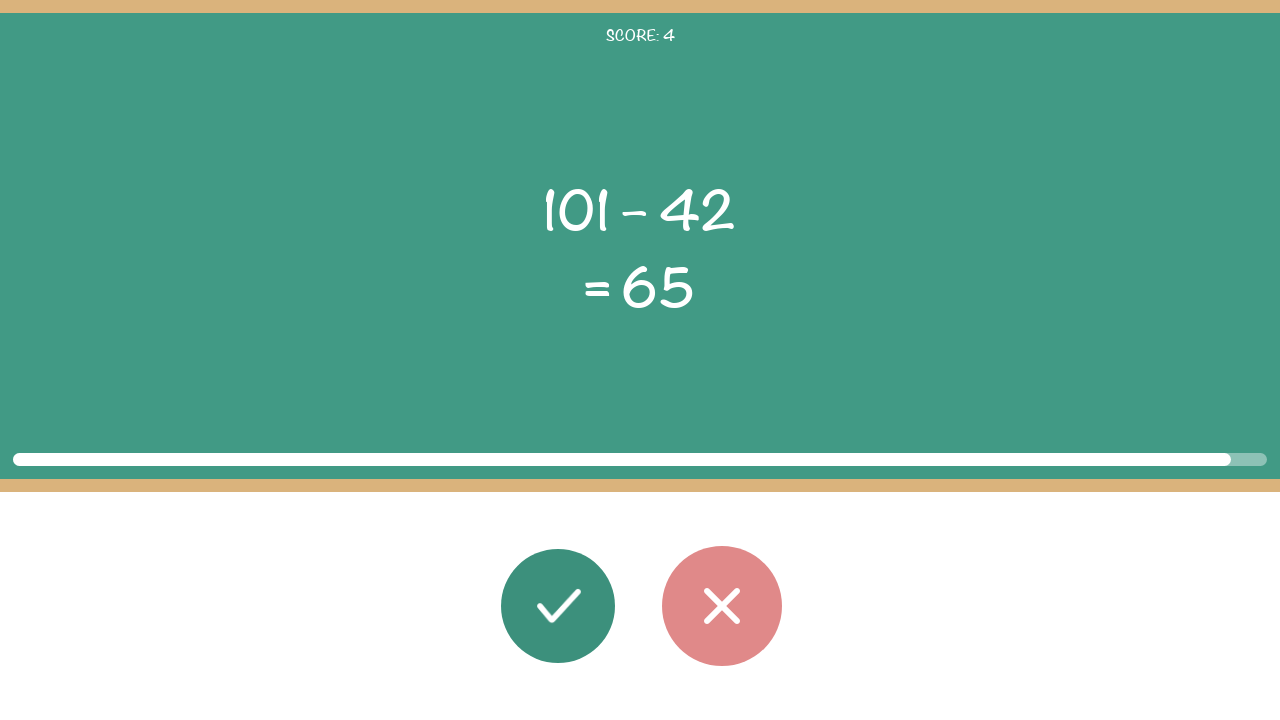

Read operator: –
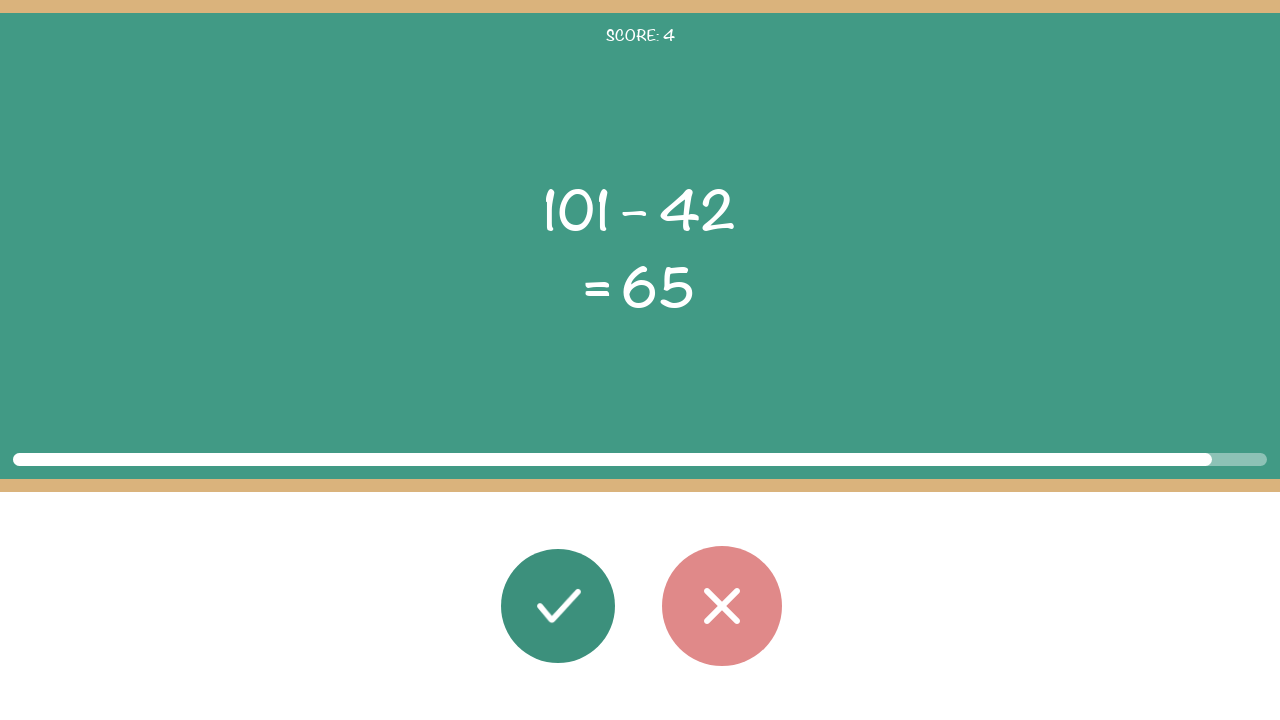

Read second operand: 42
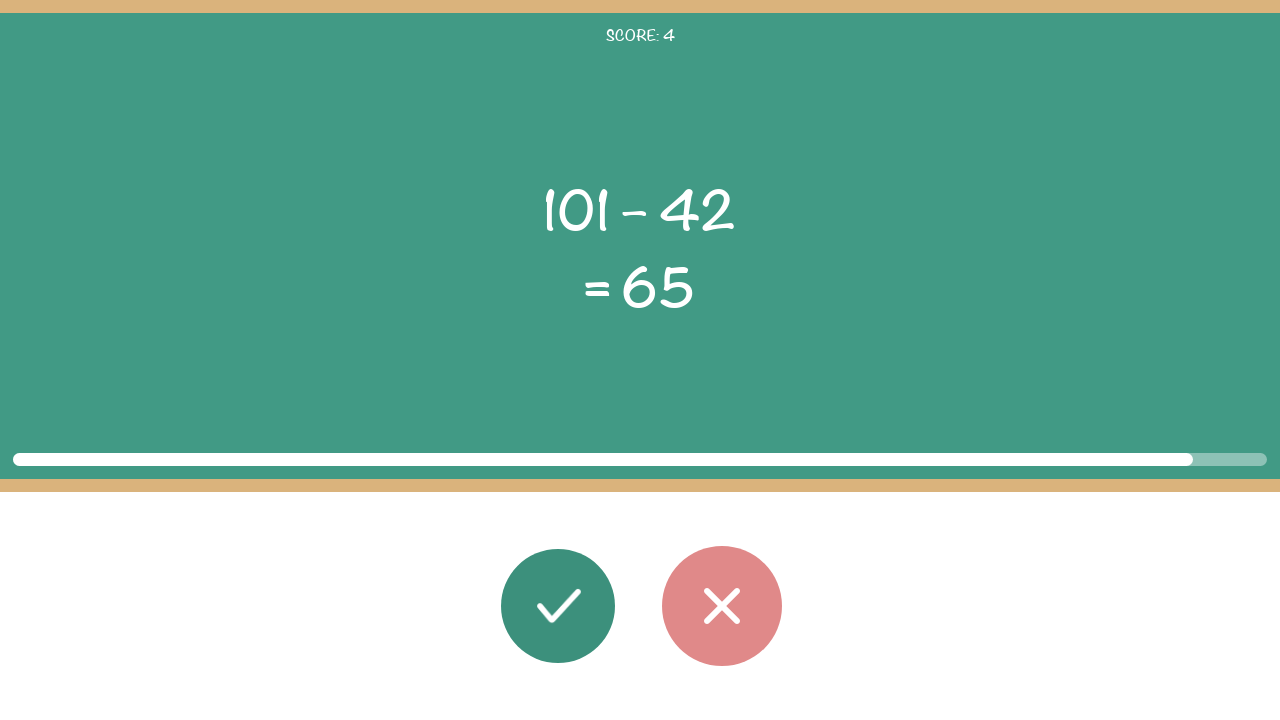

Read displayed result: 65
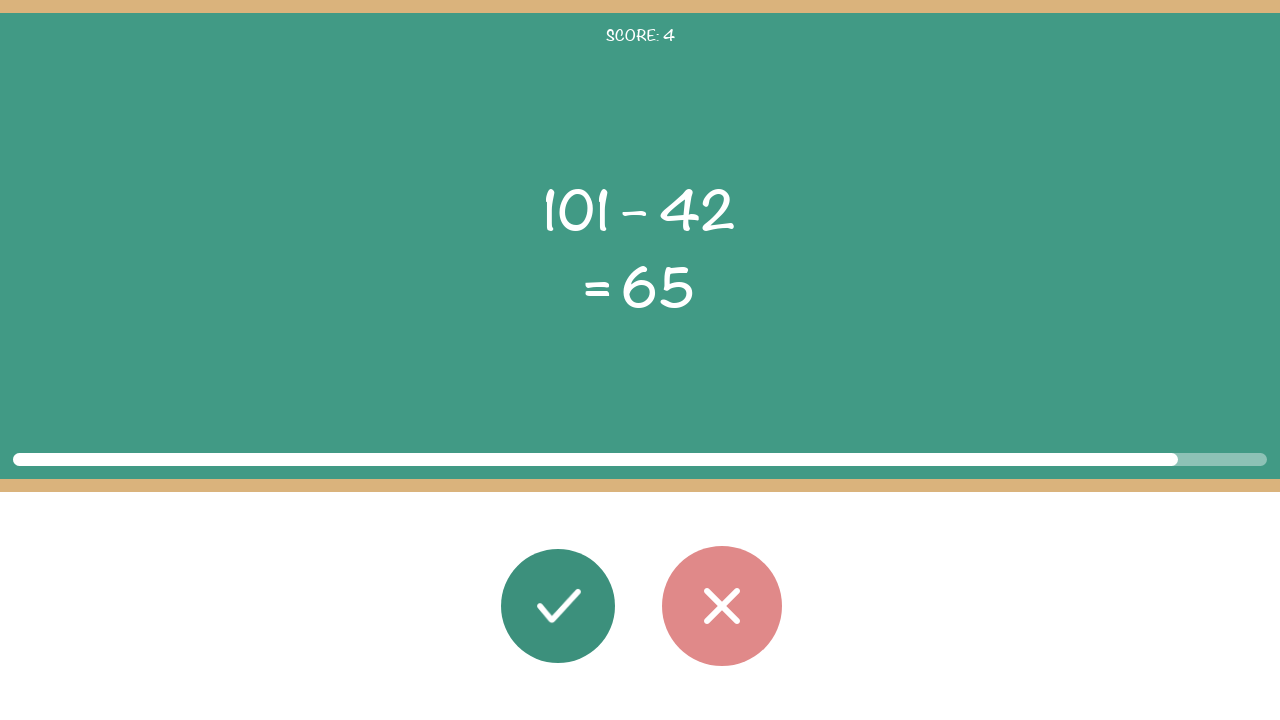

Calculated correct result: 59
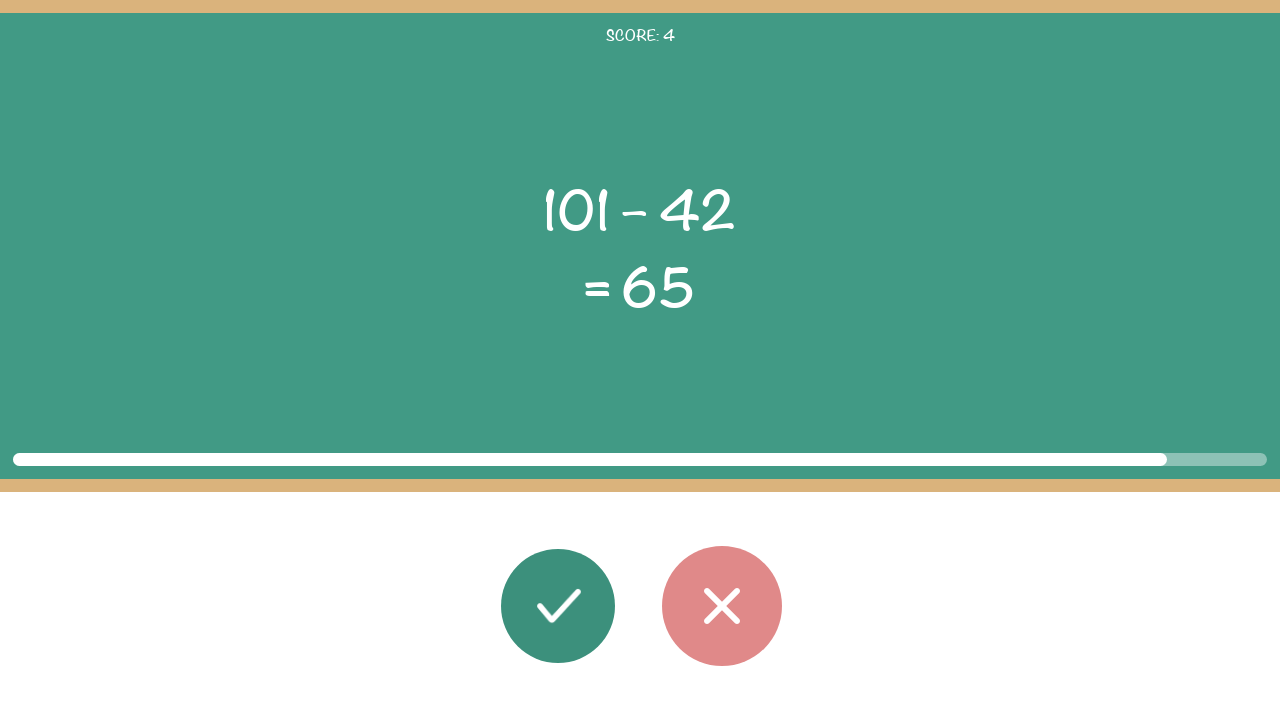

Round 5: Clicked wrong button (result mismatch: 59 != 65) at (722, 606) on #button_wrong
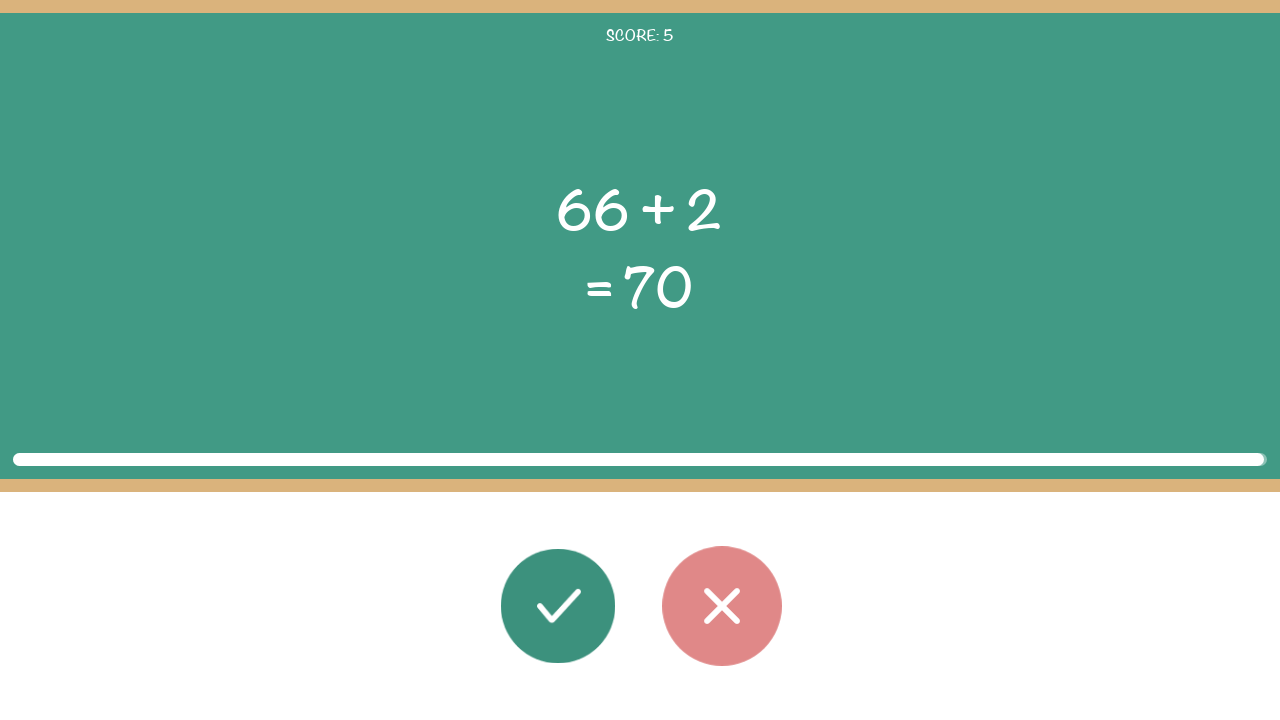

Round 6: Math problem elements loaded
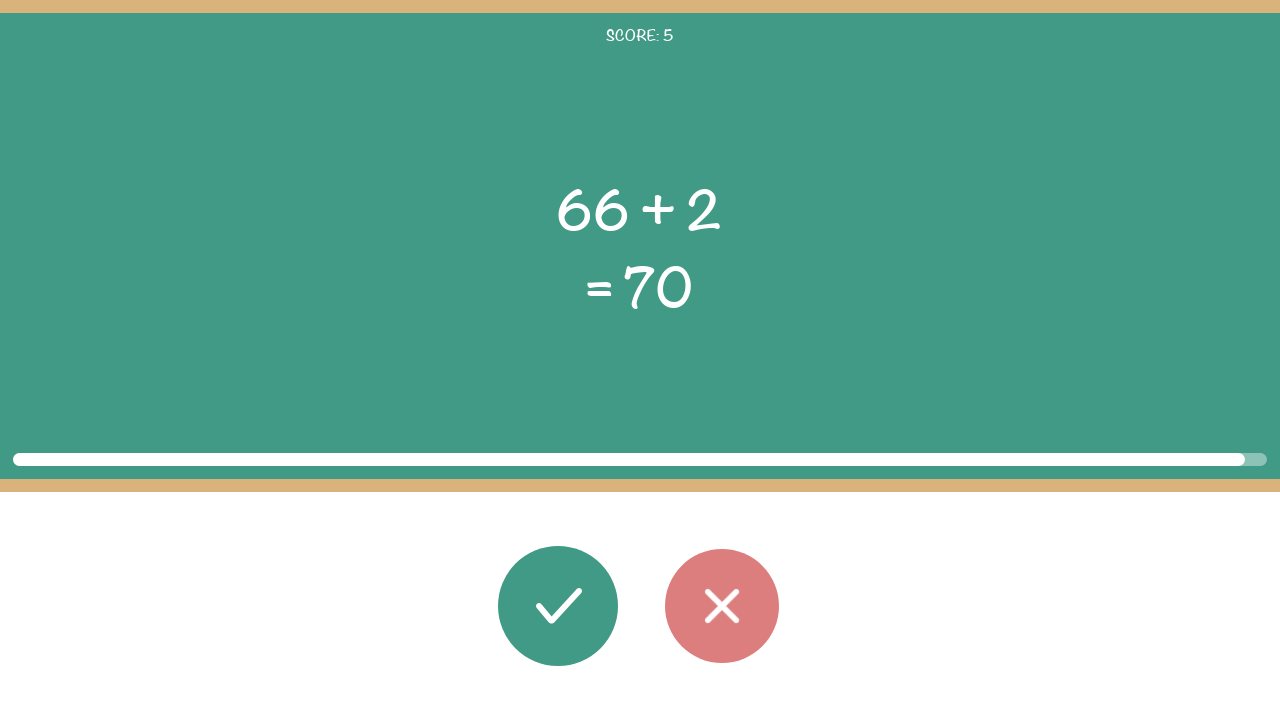

Read first operand: 66
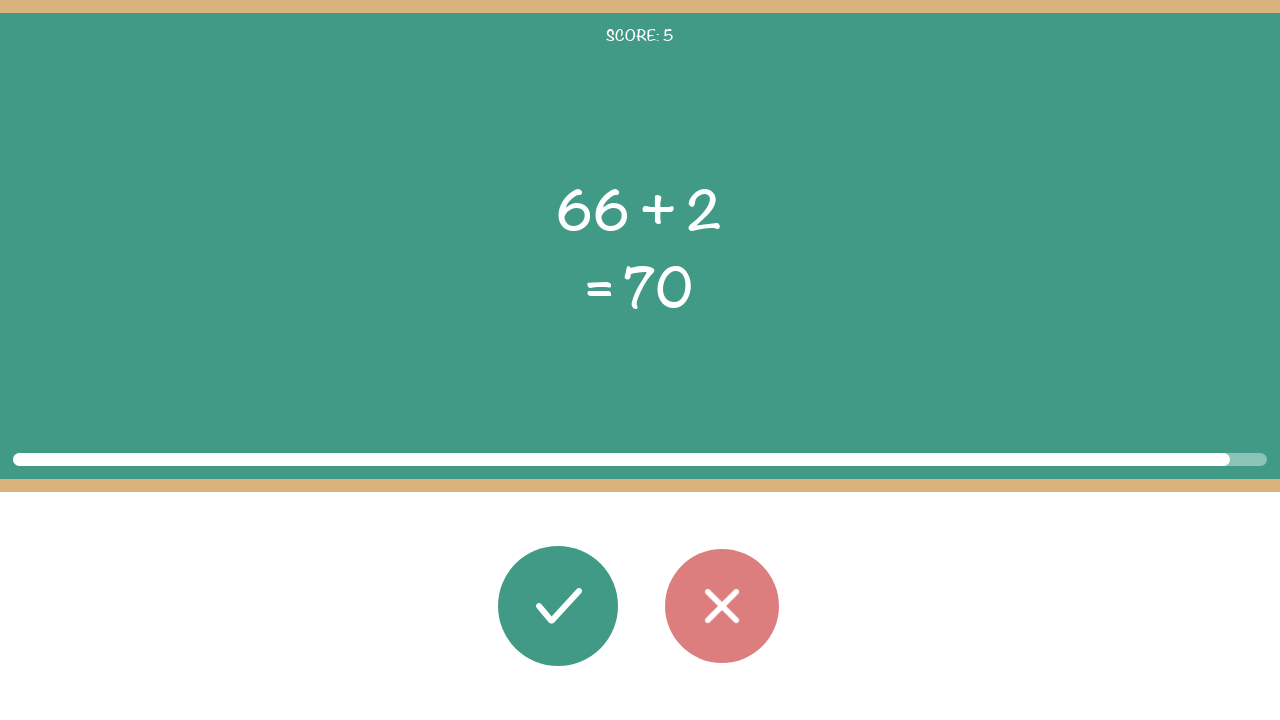

Read operator: +
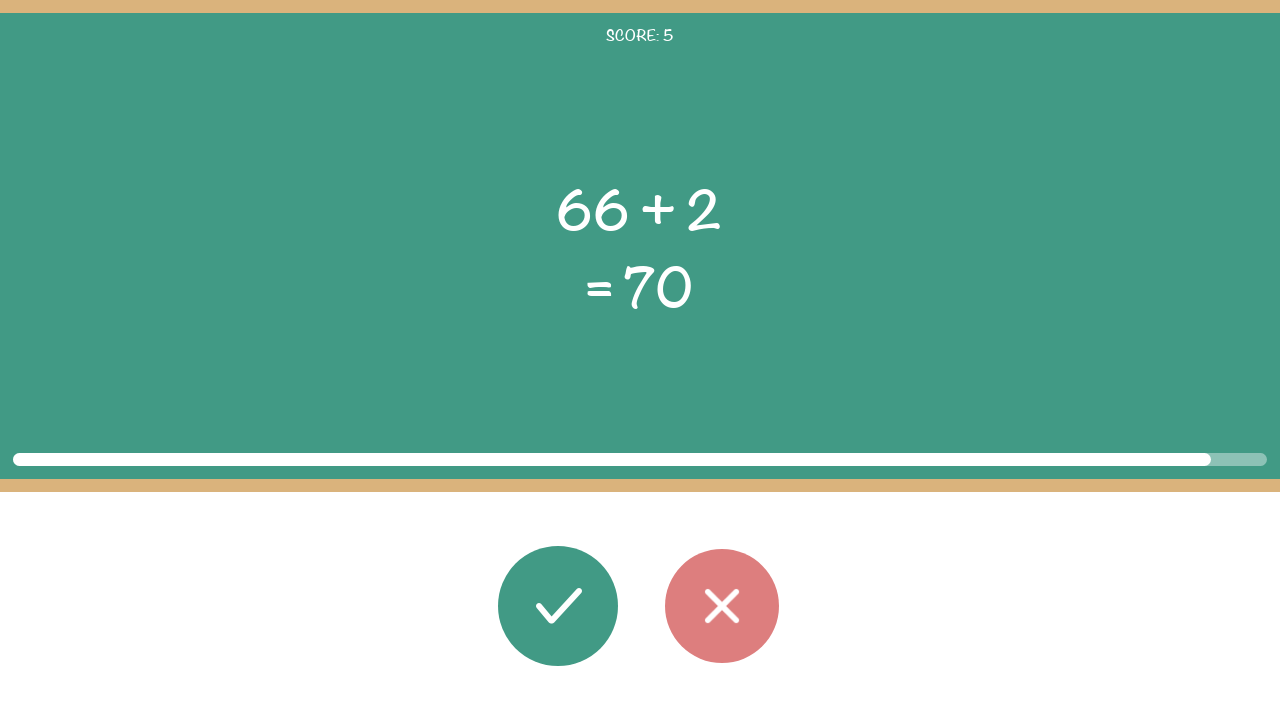

Read second operand: 2
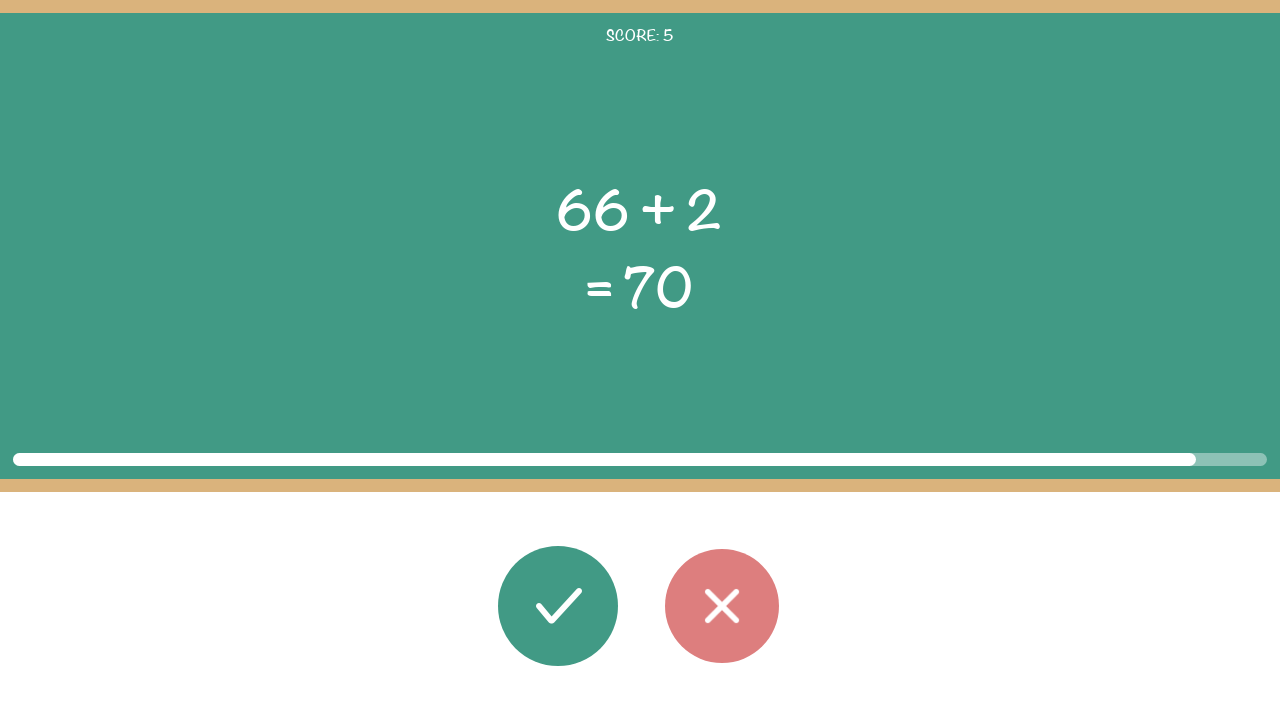

Read displayed result: 70
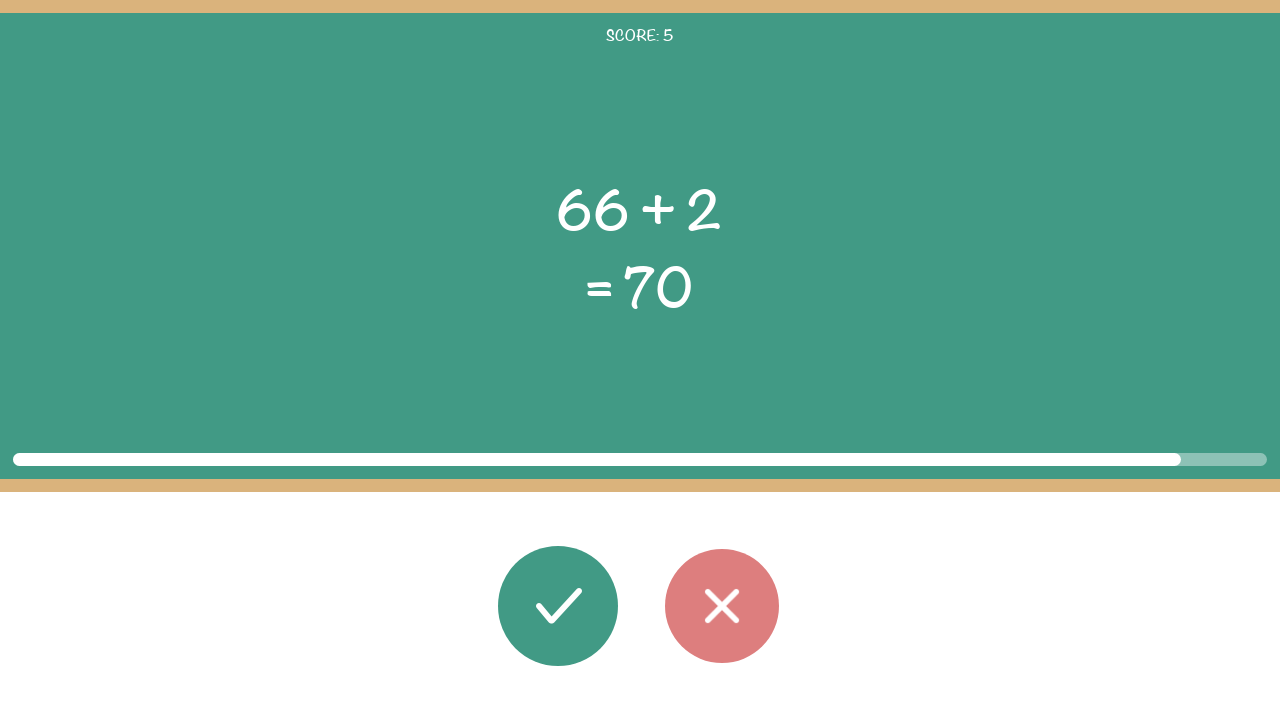

Calculated correct result: 68
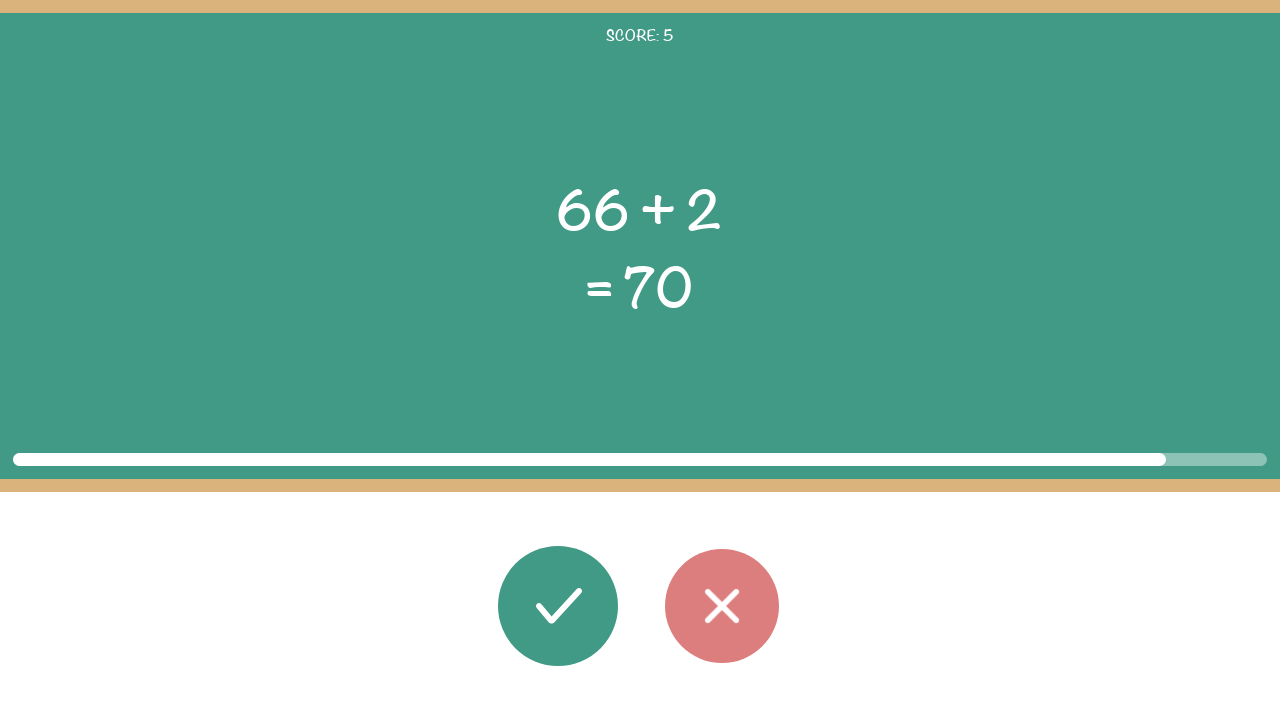

Round 6: Clicked wrong button (result mismatch: 68 != 70) at (722, 606) on #button_wrong
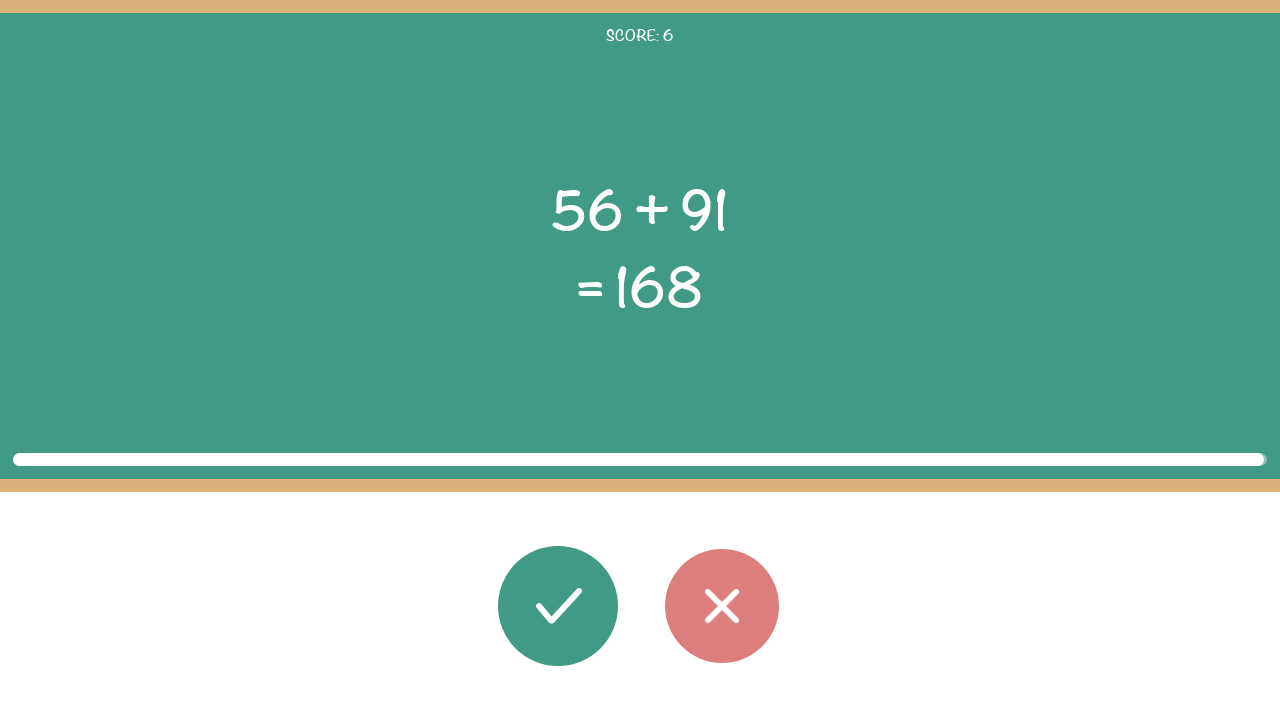

Round 7: Math problem elements loaded
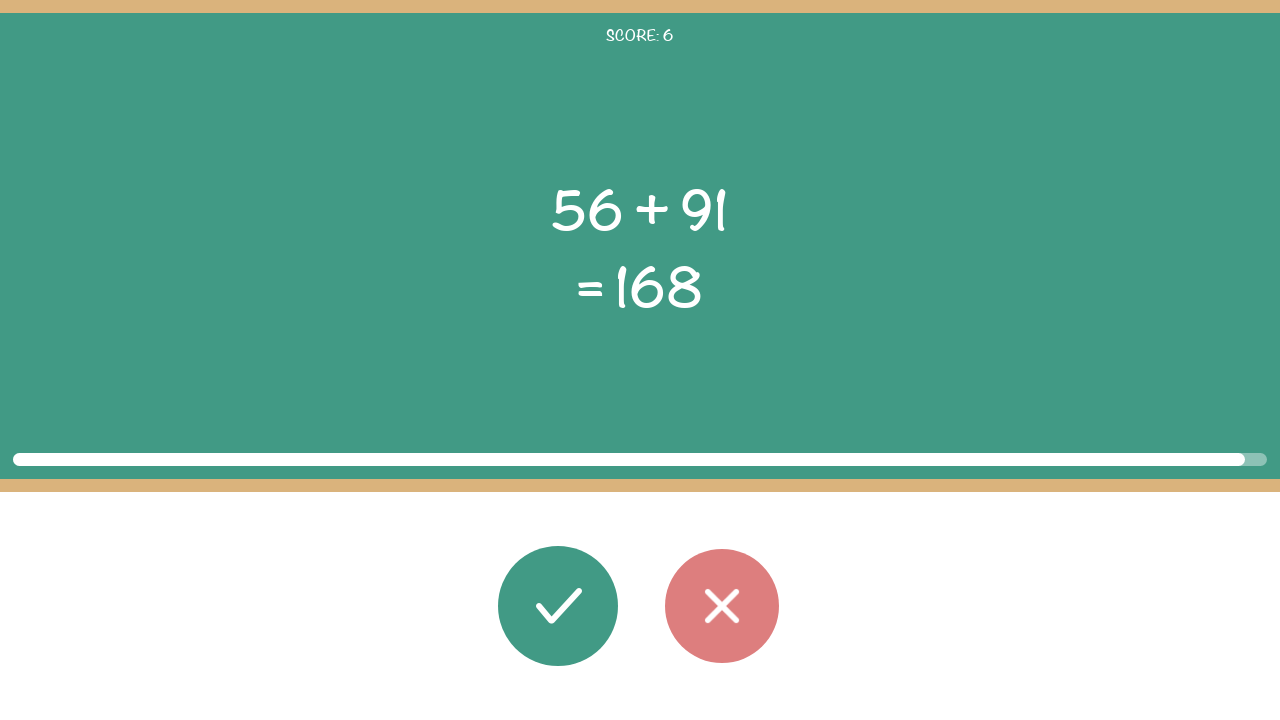

Read first operand: 56
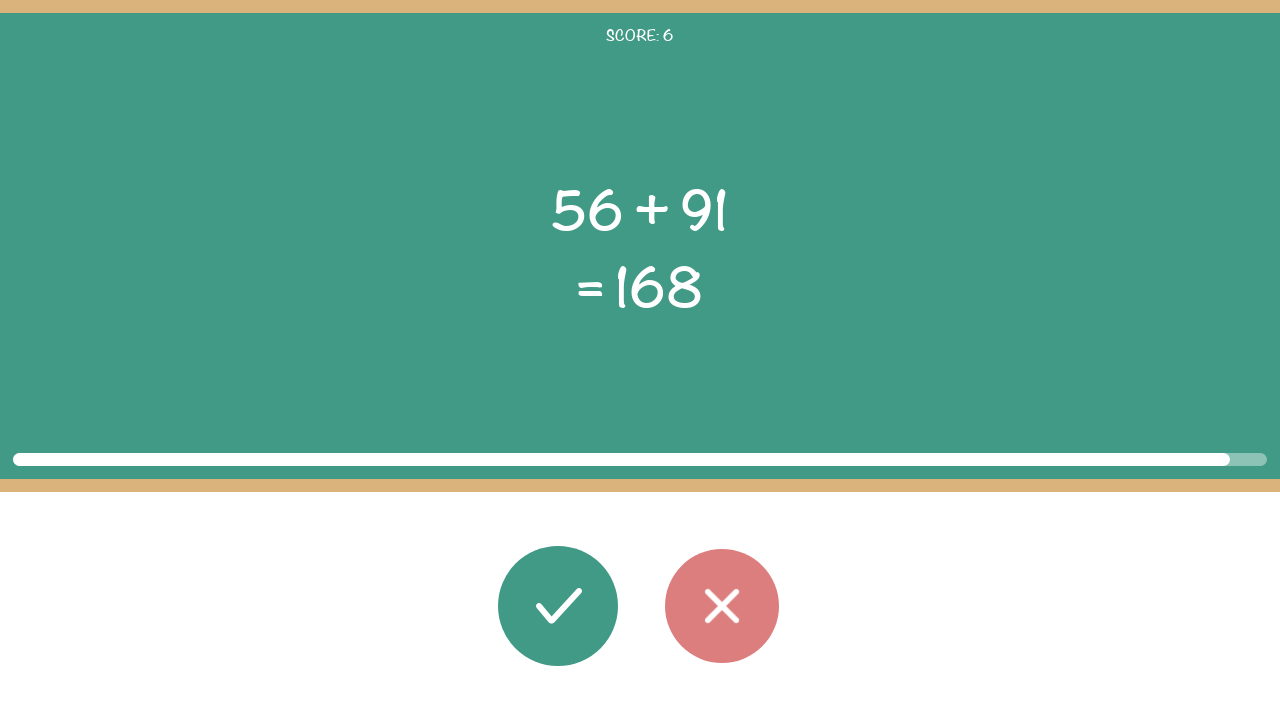

Read operator: +
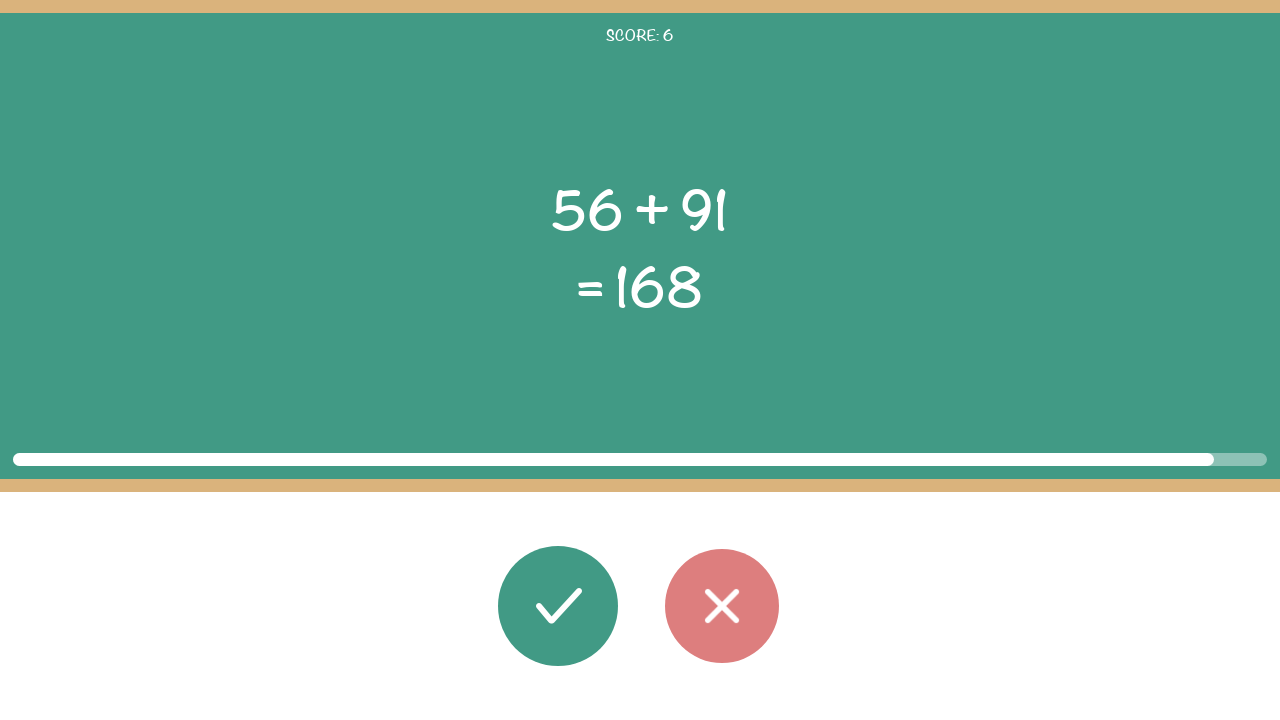

Read second operand: 91
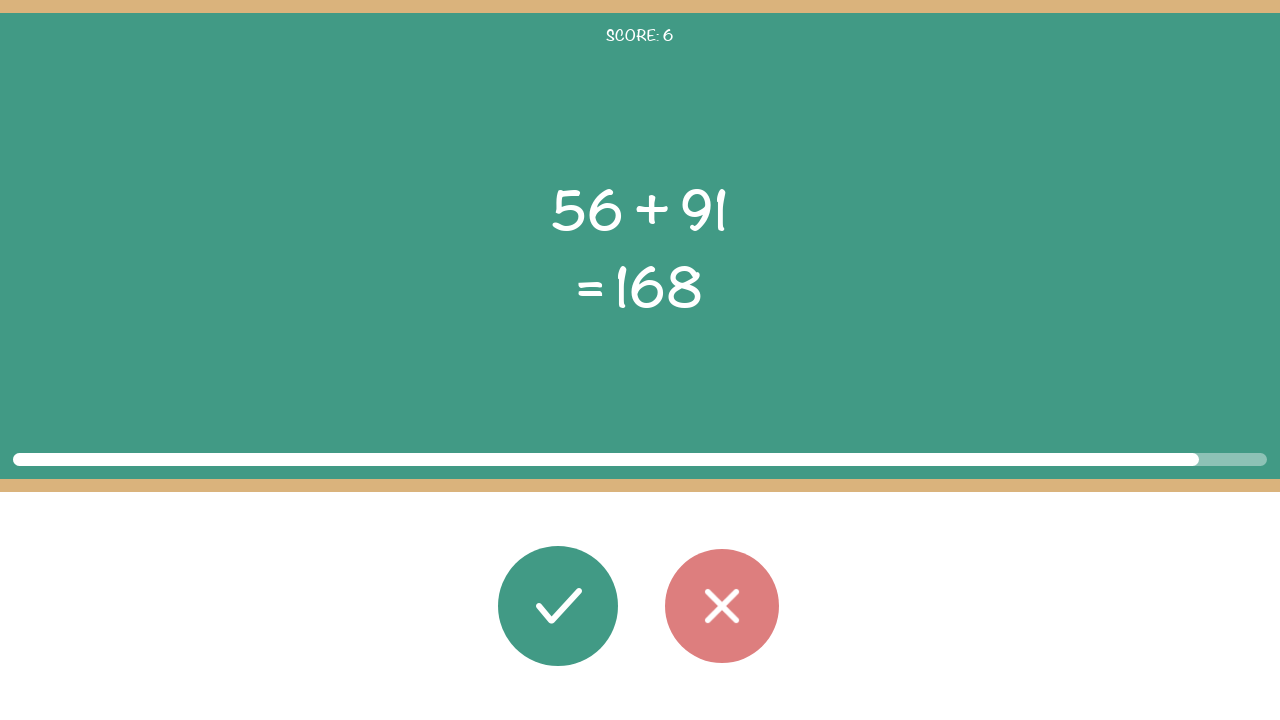

Read displayed result: 168
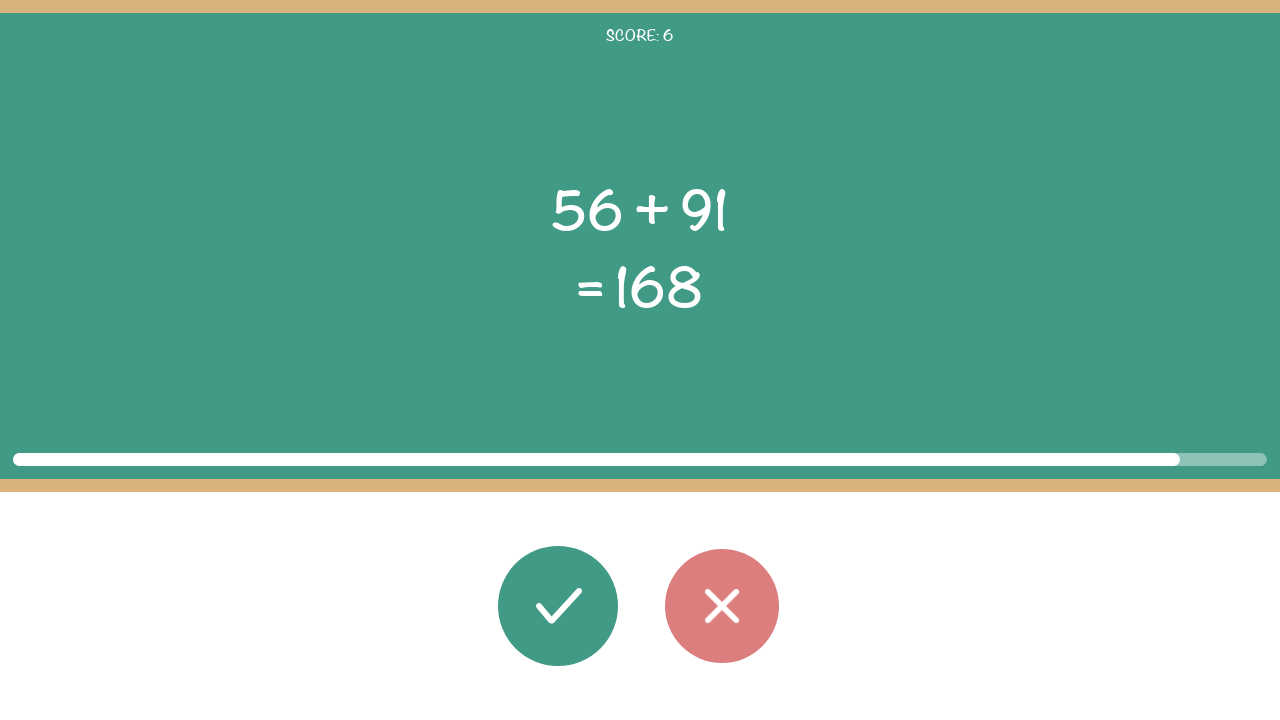

Calculated correct result: 147
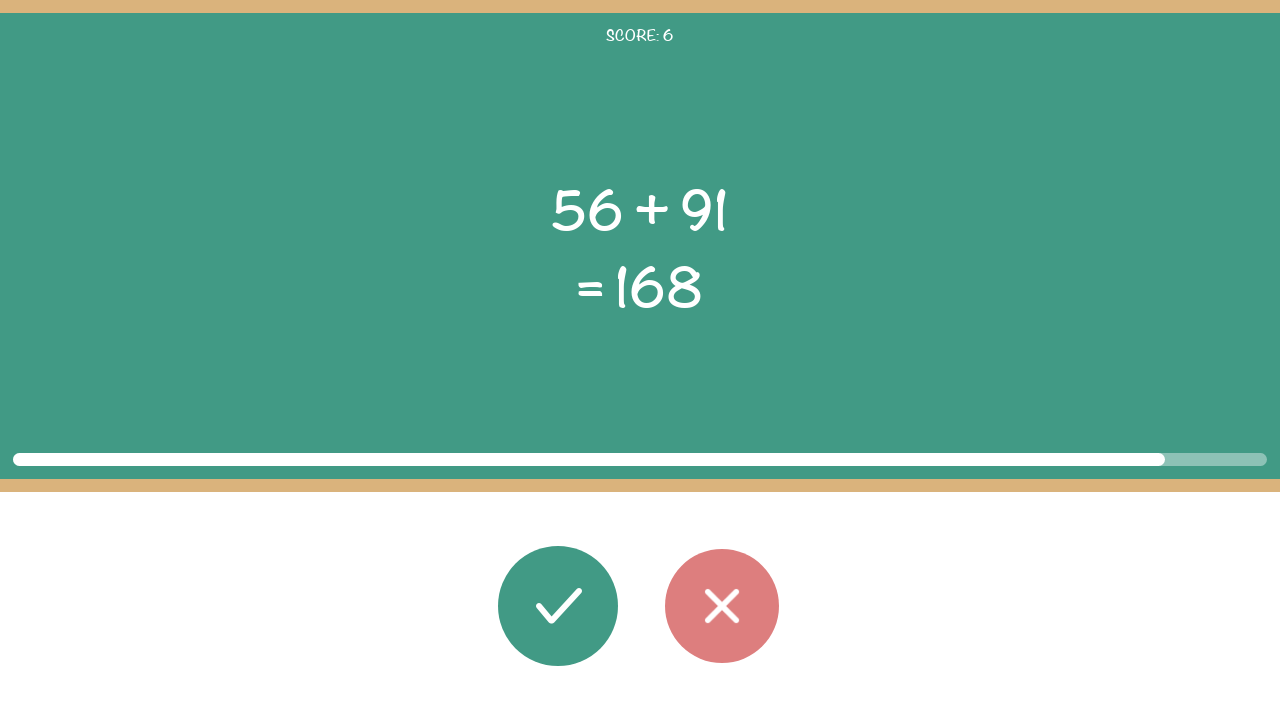

Round 7: Clicked wrong button (result mismatch: 147 != 168) at (722, 606) on #button_wrong
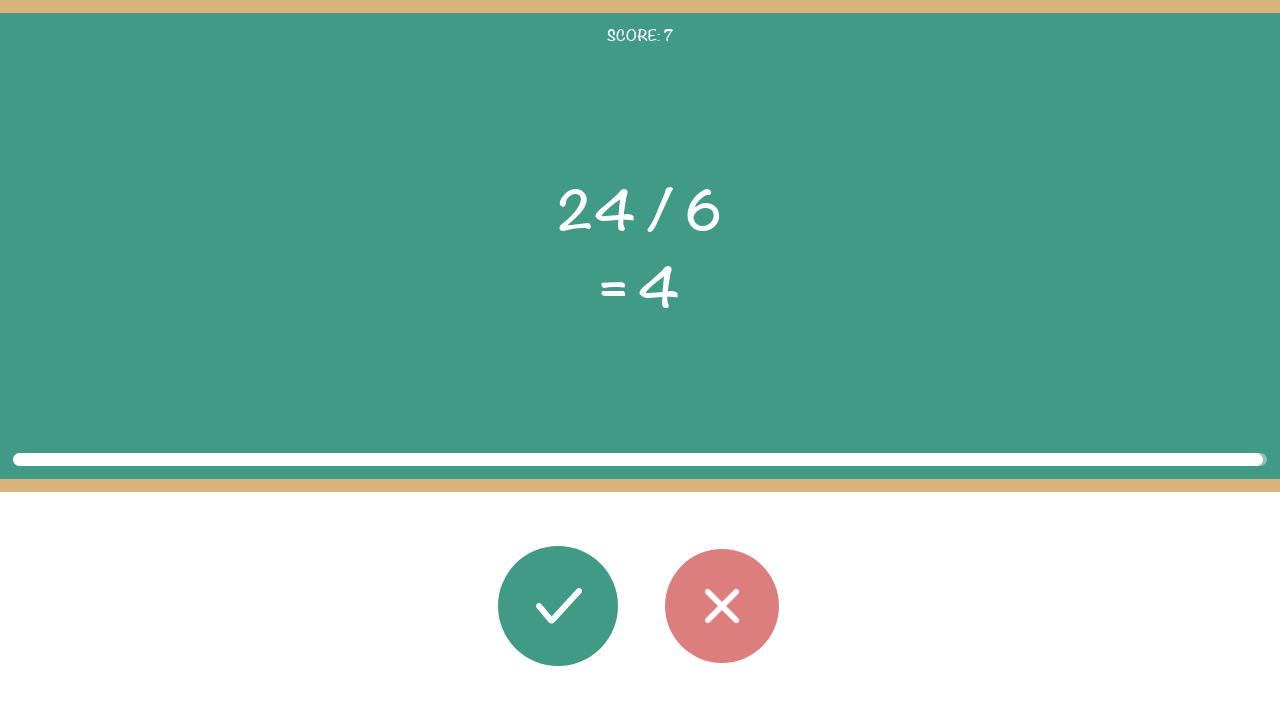

Round 8: Math problem elements loaded
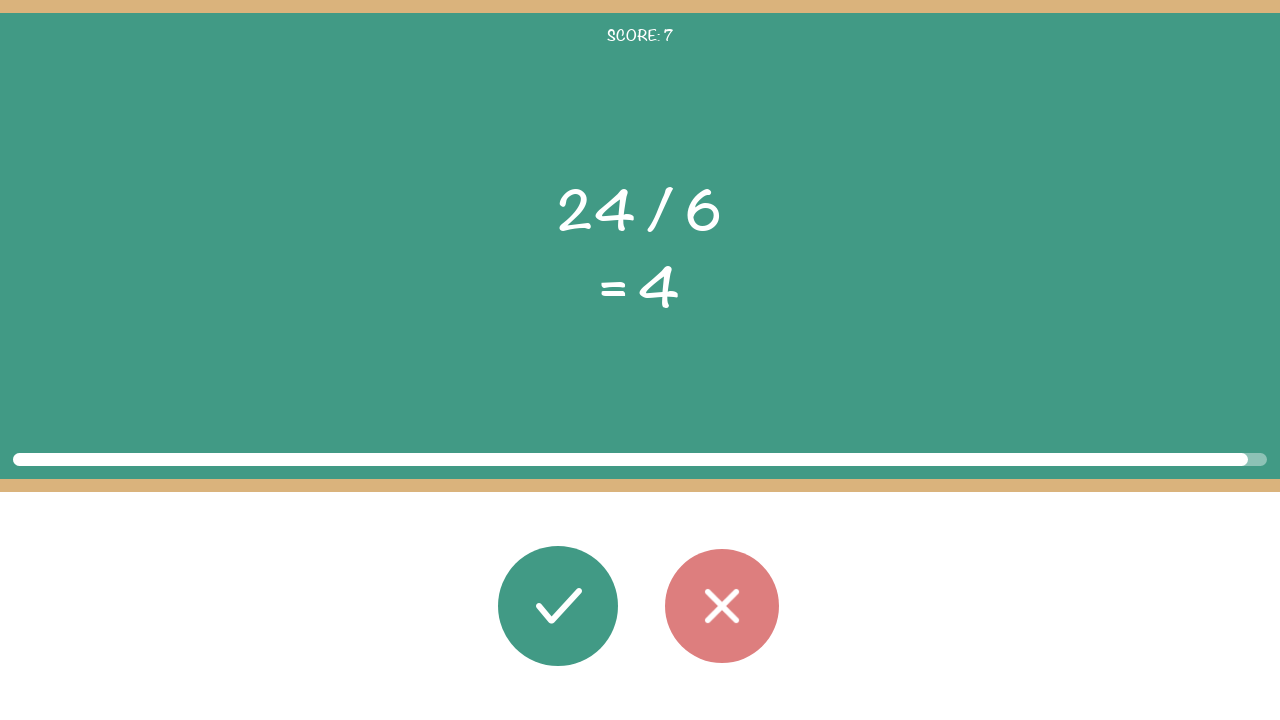

Read first operand: 24
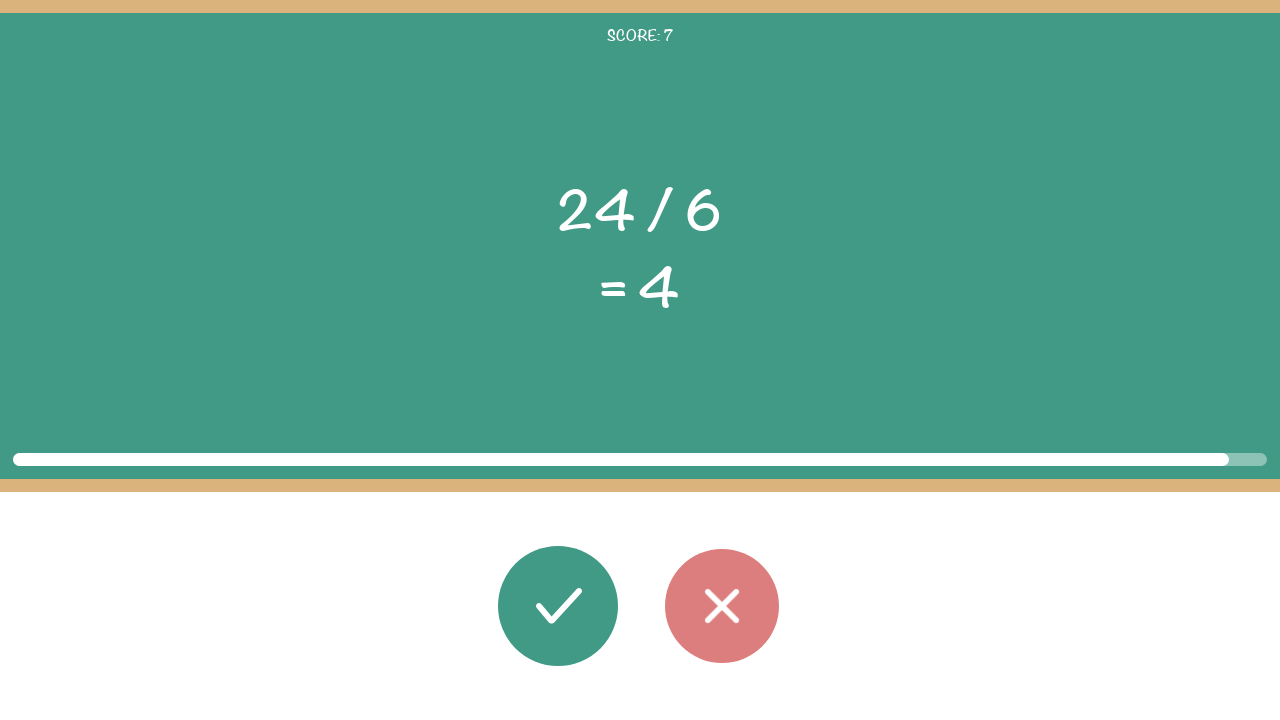

Read operator: /
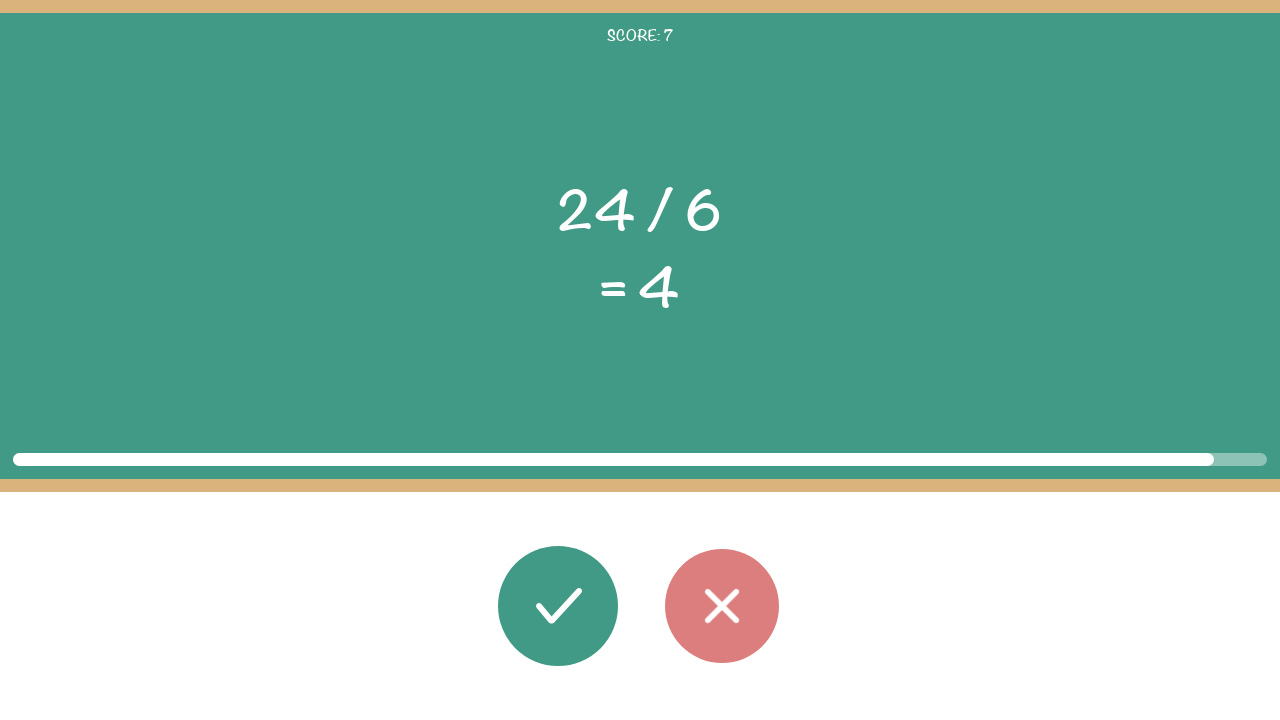

Read second operand: 6
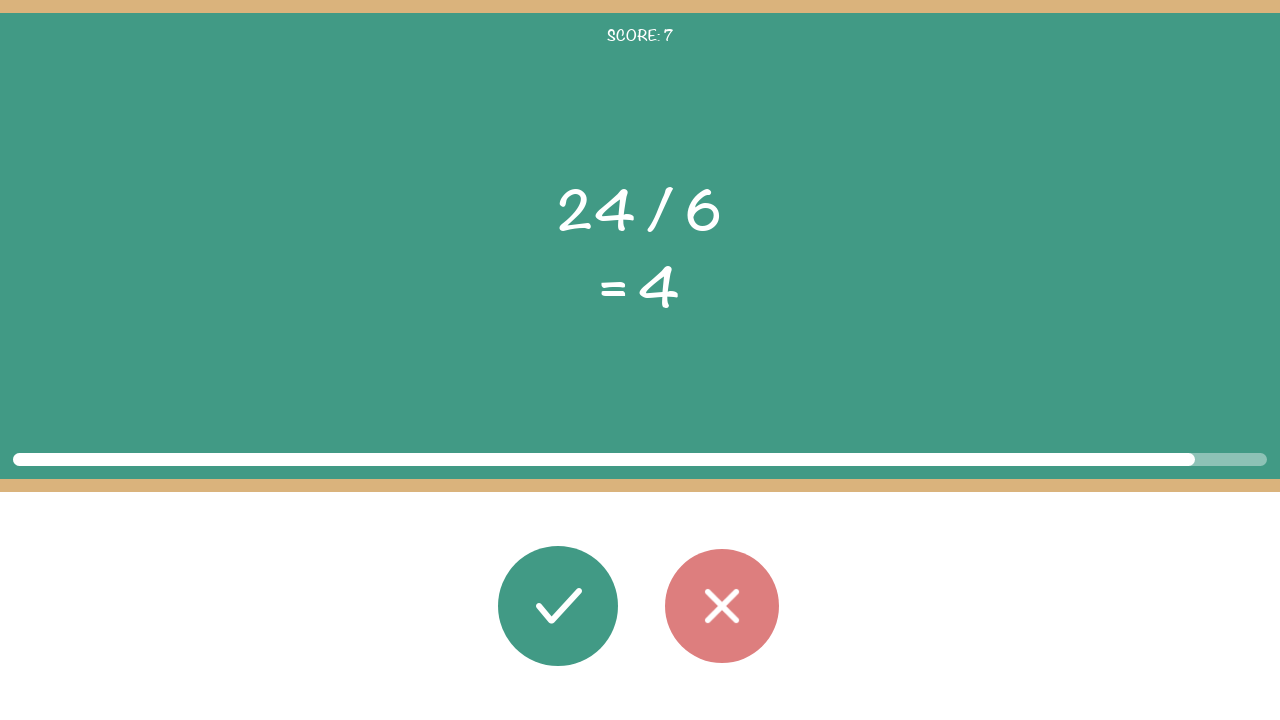

Read displayed result: 4
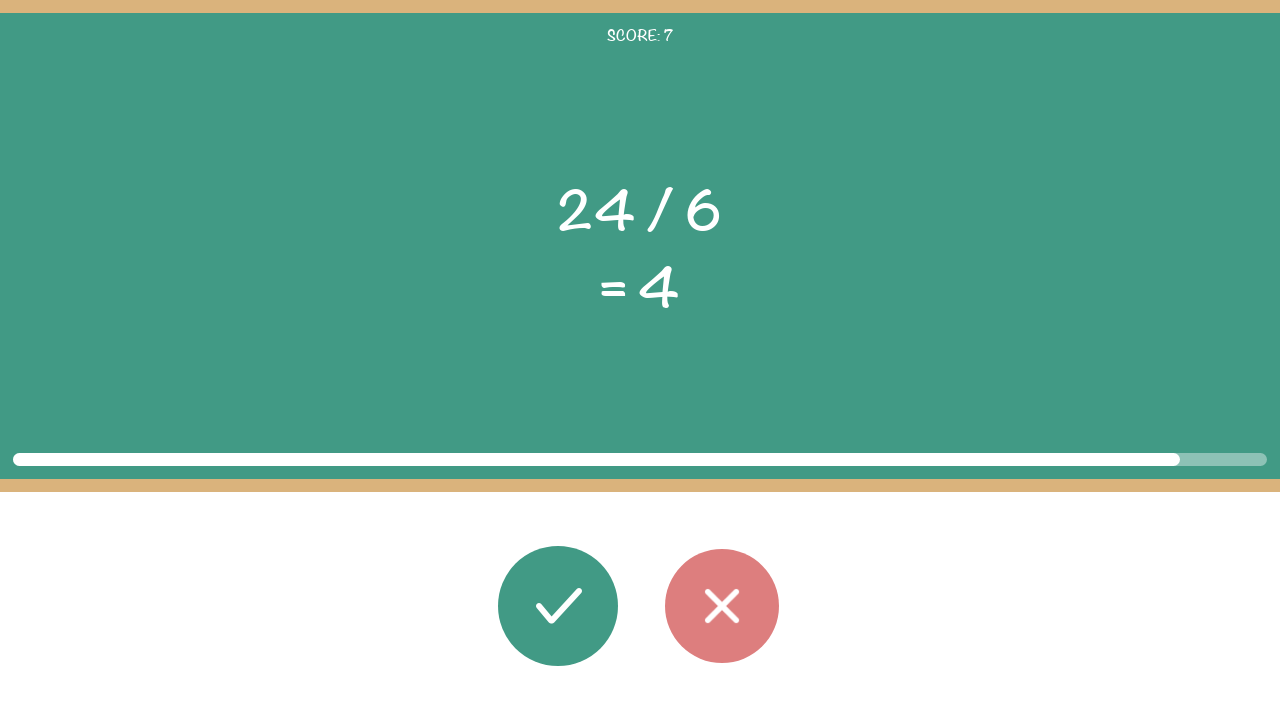

Calculated correct result: 4.0
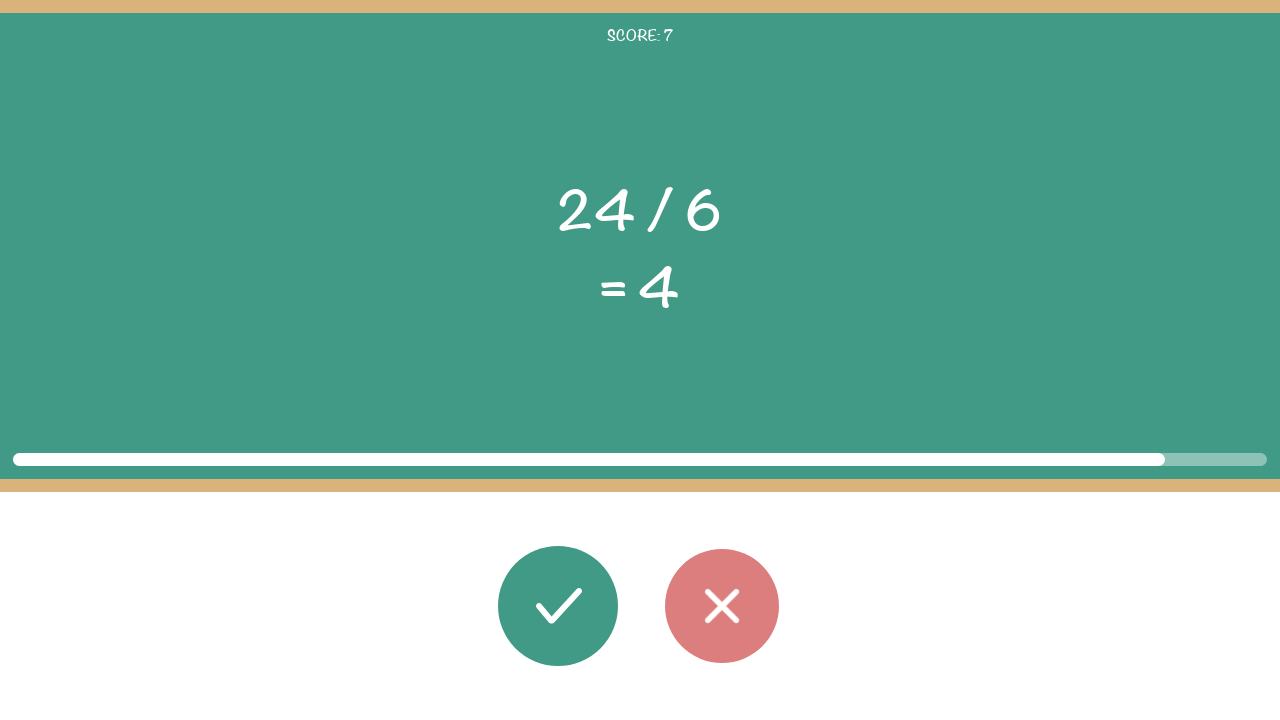

Round 8: Clicked correct button (result matches: 4.0 == 4) at (558, 606) on #button_correct
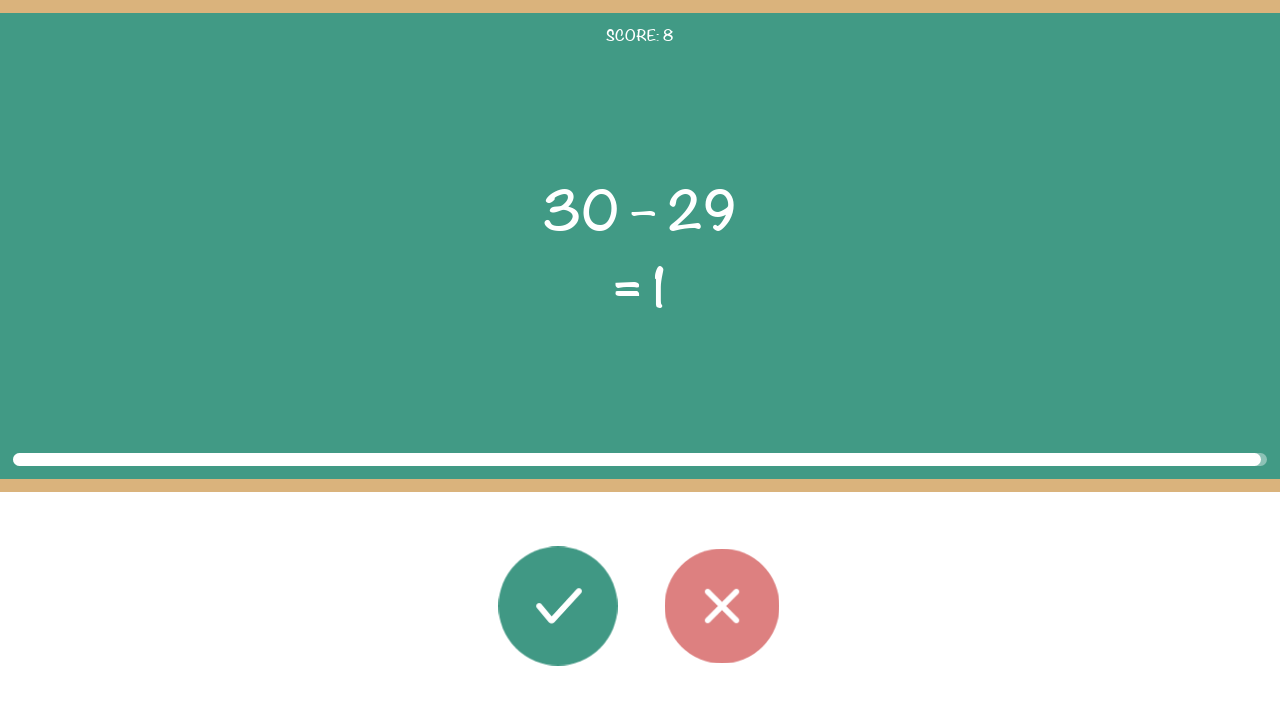

Round 9: Math problem elements loaded
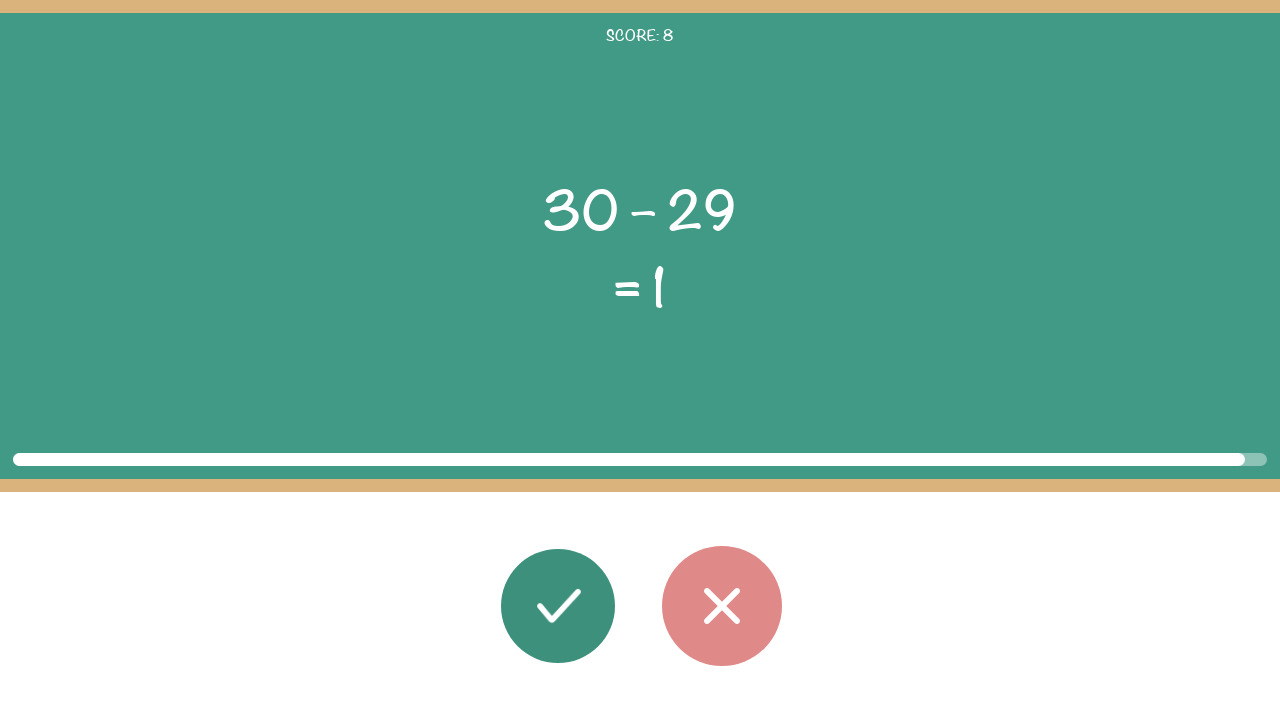

Read first operand: 30
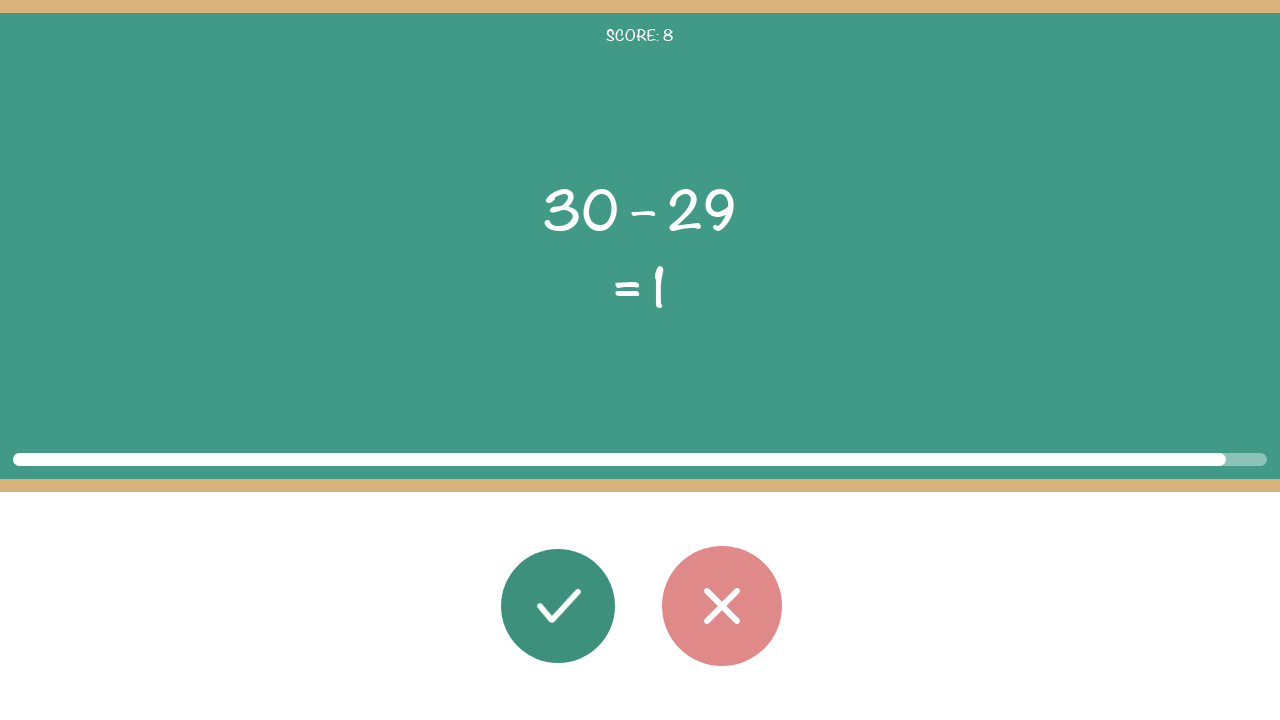

Read operator: –
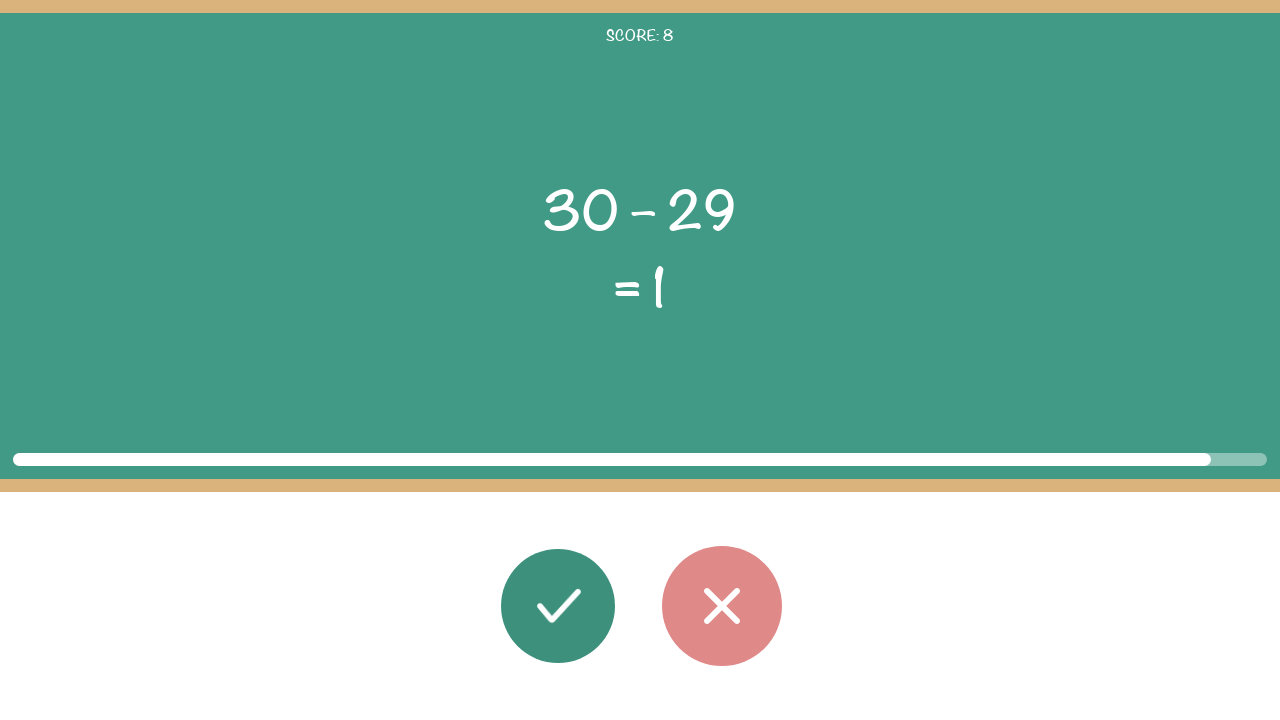

Read second operand: 29
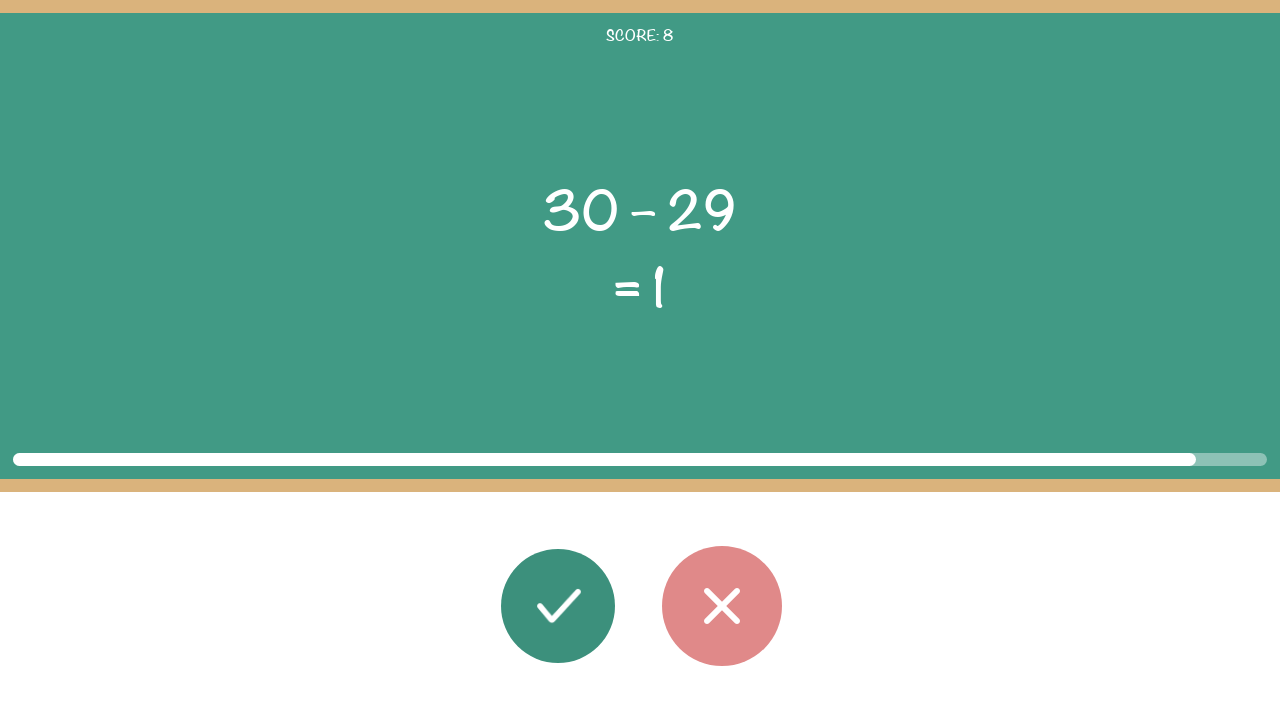

Read displayed result: 1
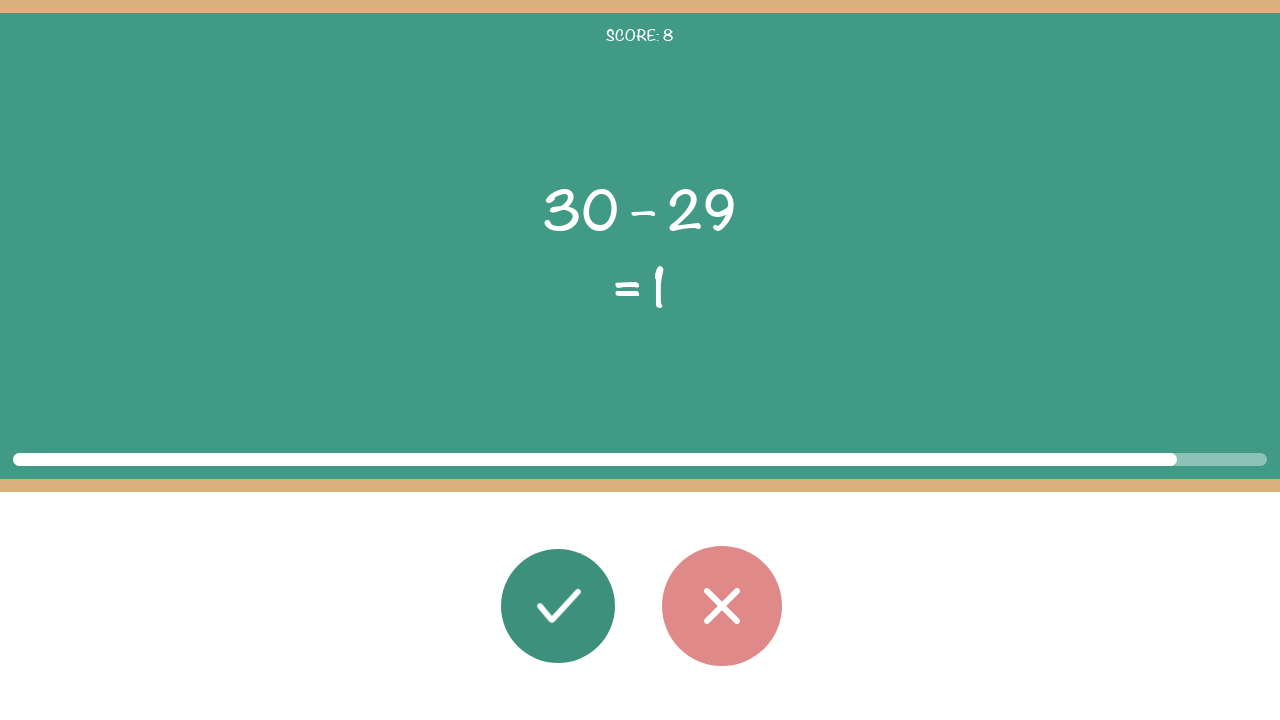

Calculated correct result: 1
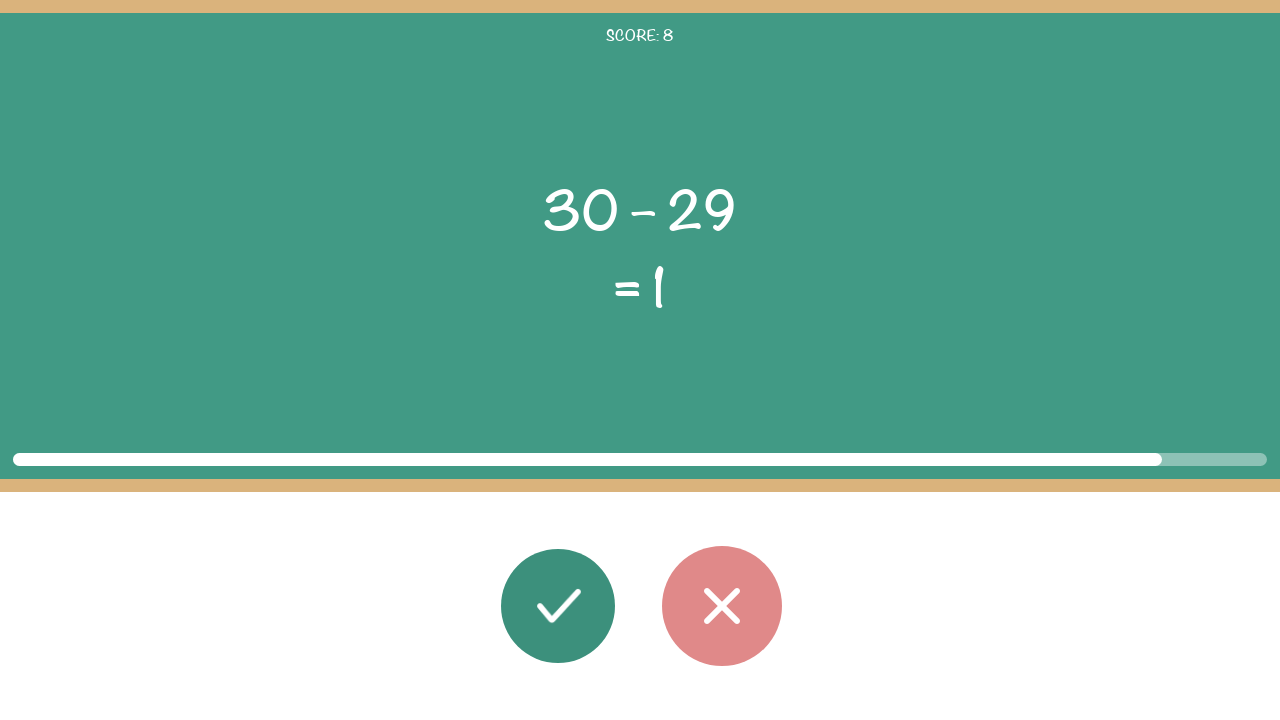

Round 9: Clicked correct button (result matches: 1 == 1) at (558, 606) on #button_correct
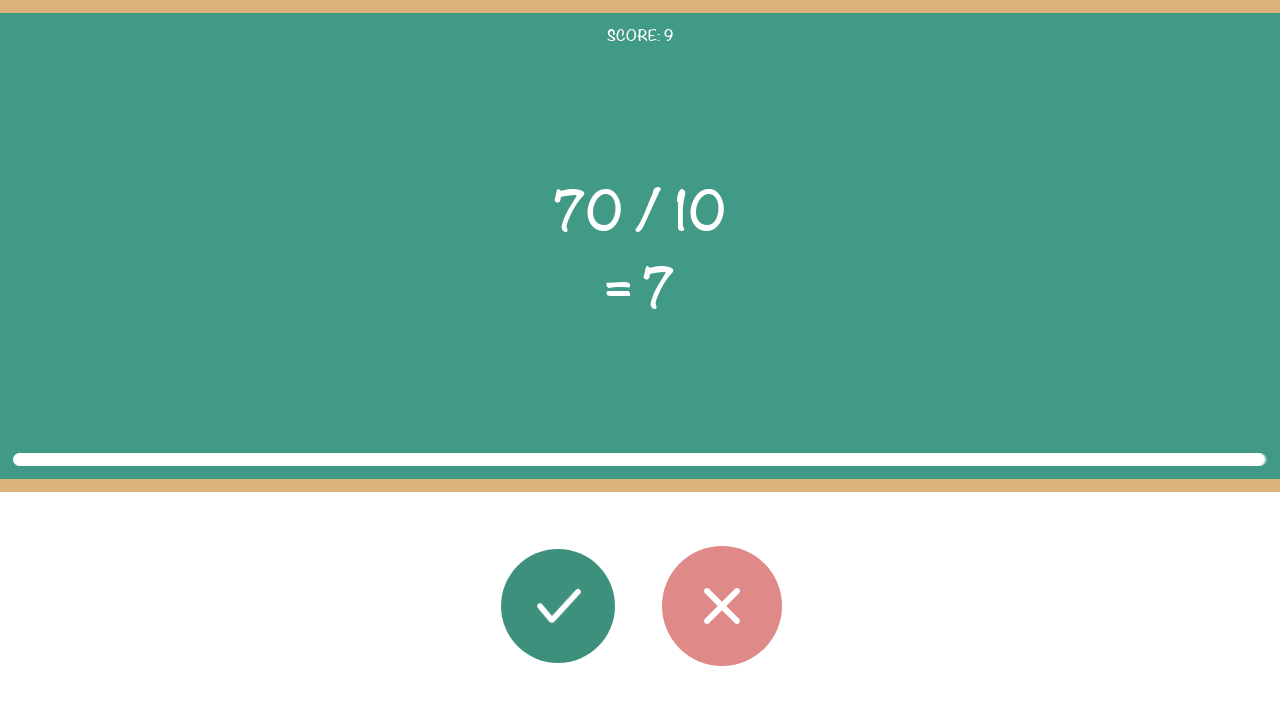

Round 10: Math problem elements loaded
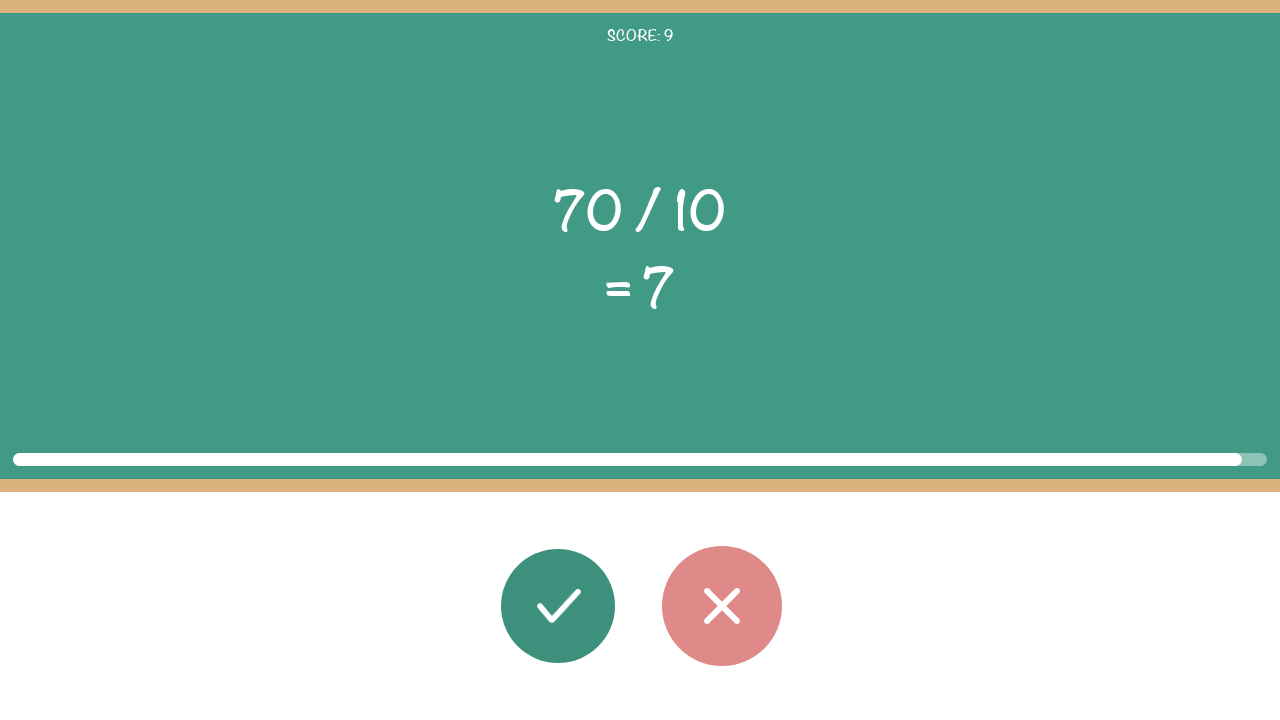

Read first operand: 70
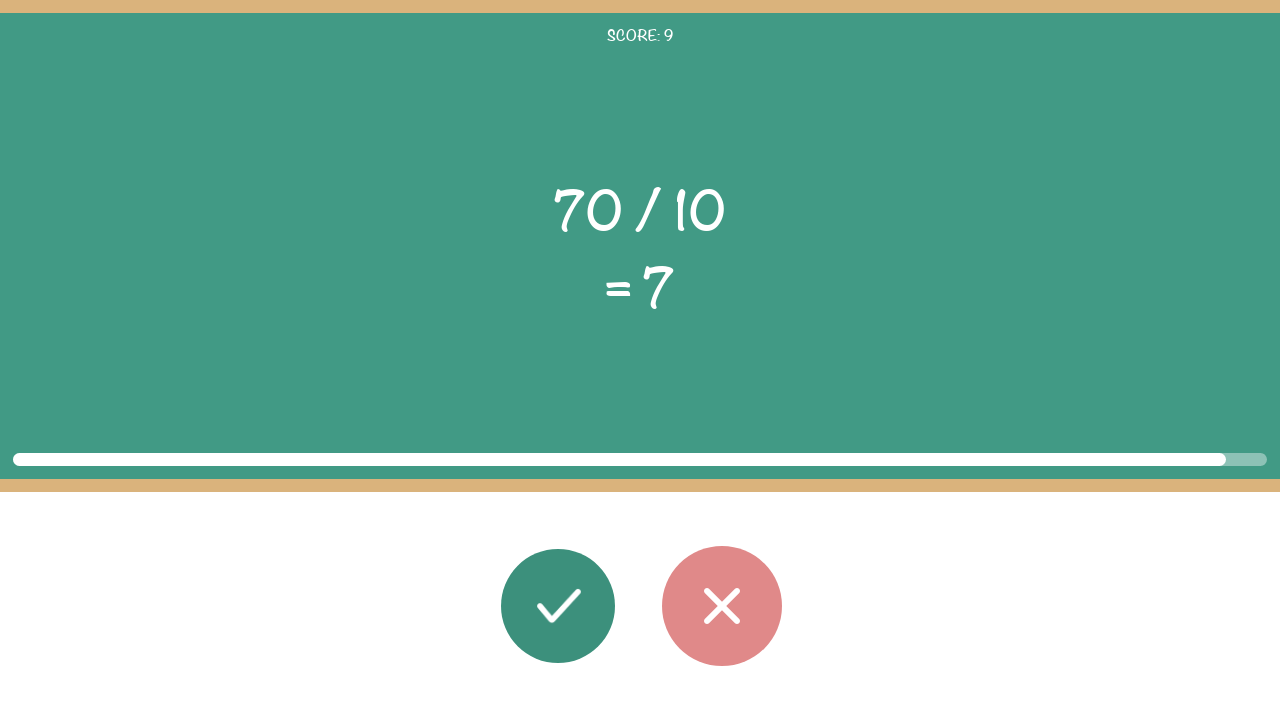

Read operator: /
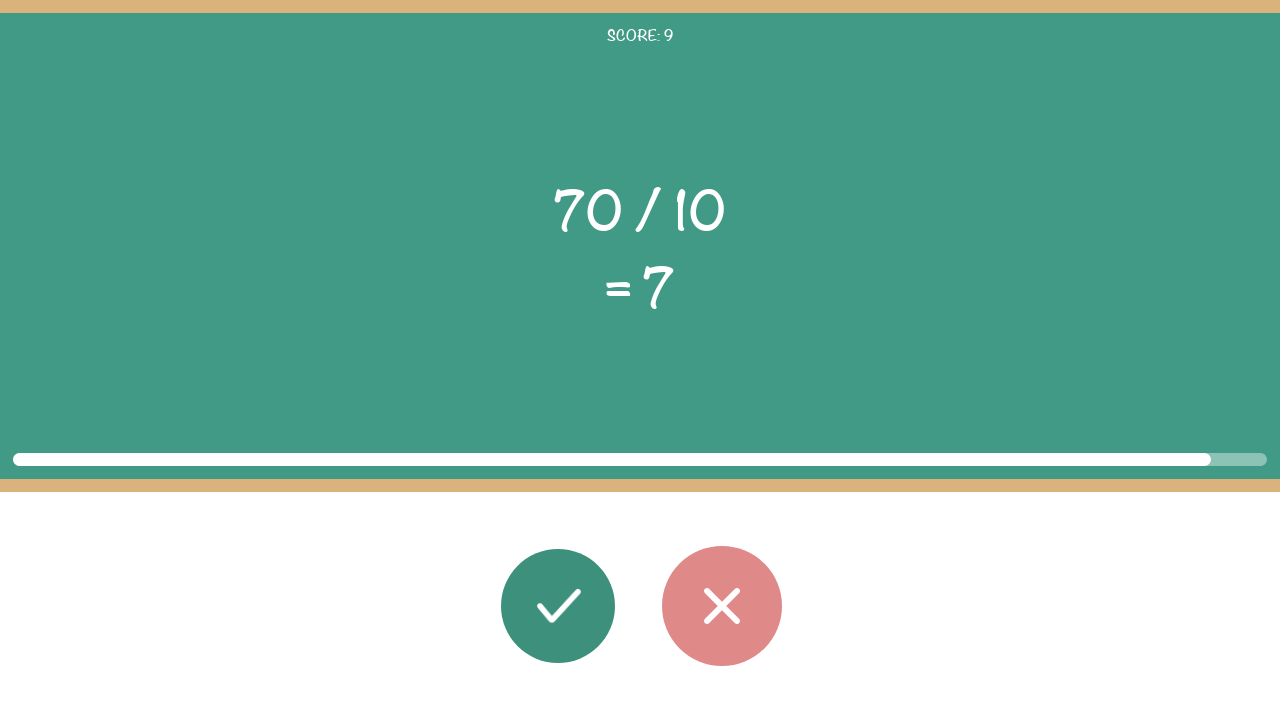

Read second operand: 10
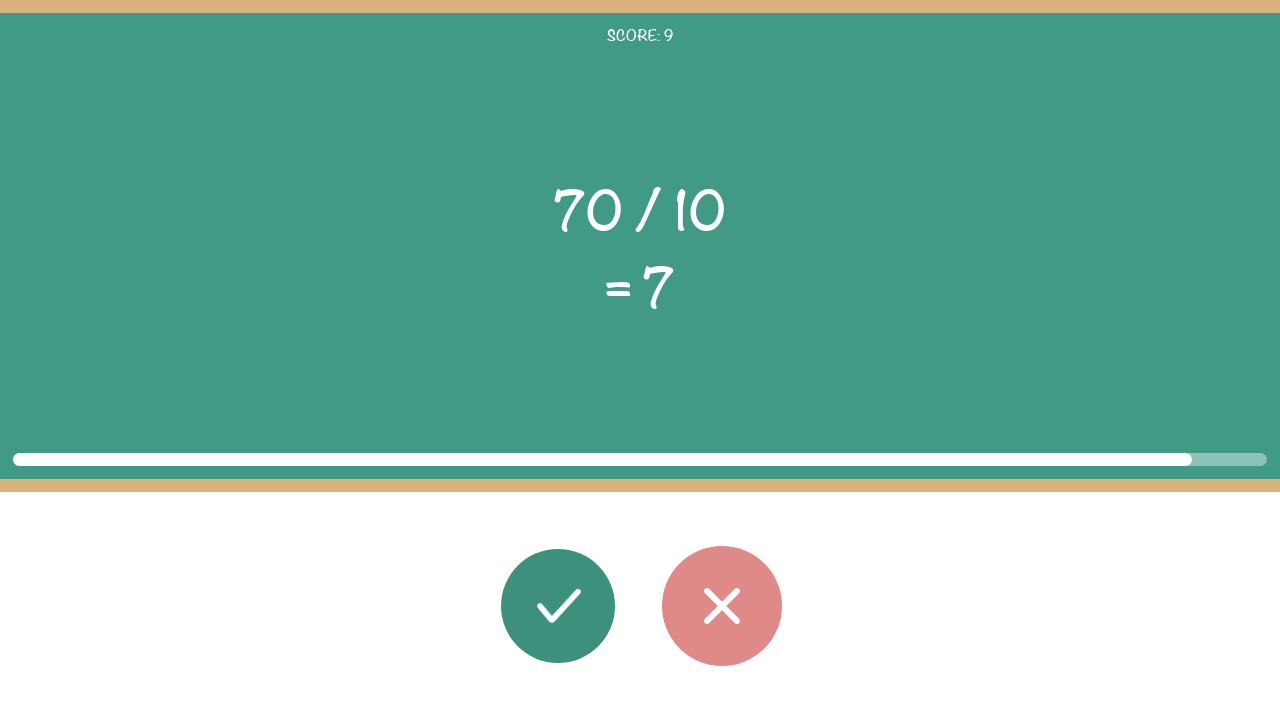

Read displayed result: 7
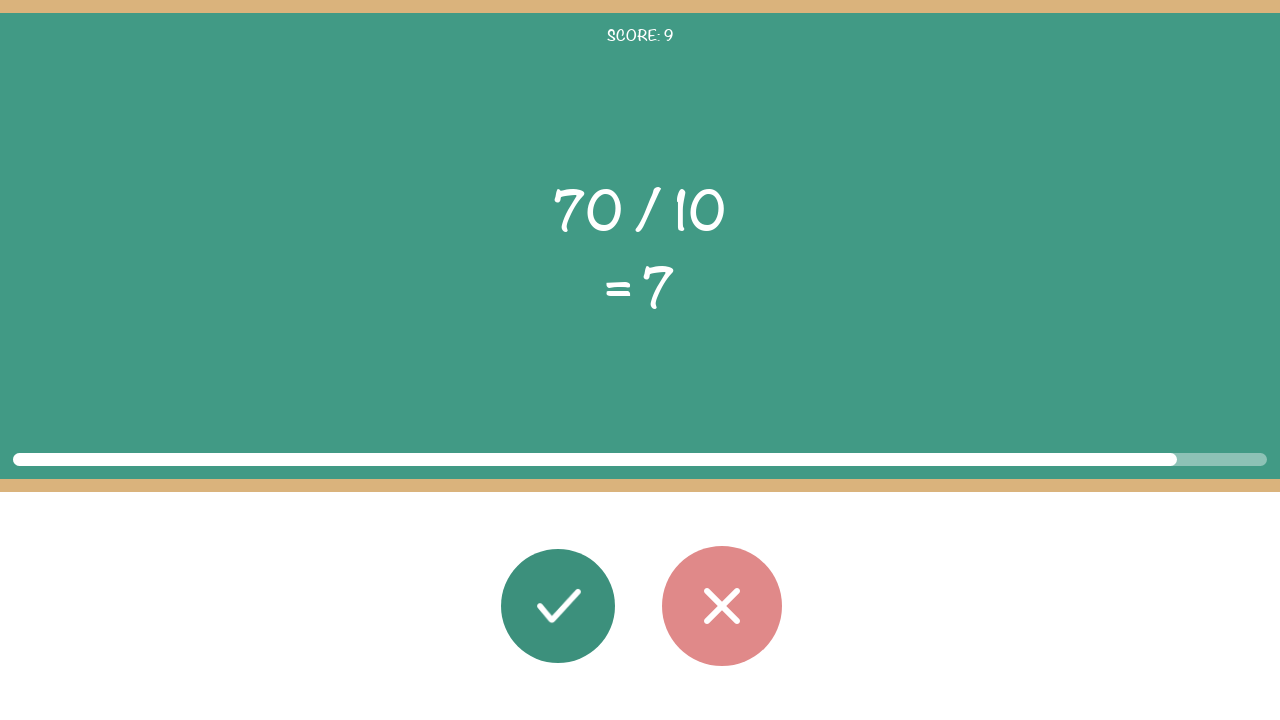

Calculated correct result: 7.0
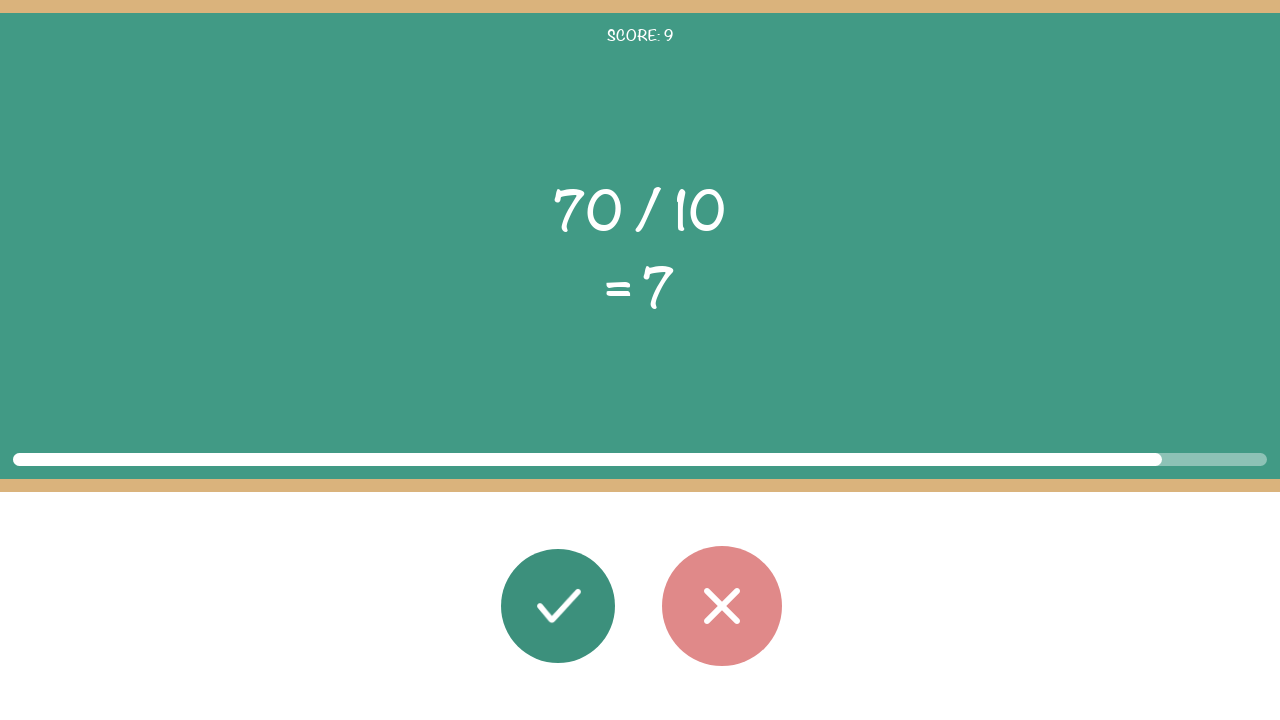

Round 10: Clicked correct button (result matches: 7.0 == 7) at (558, 606) on #button_correct
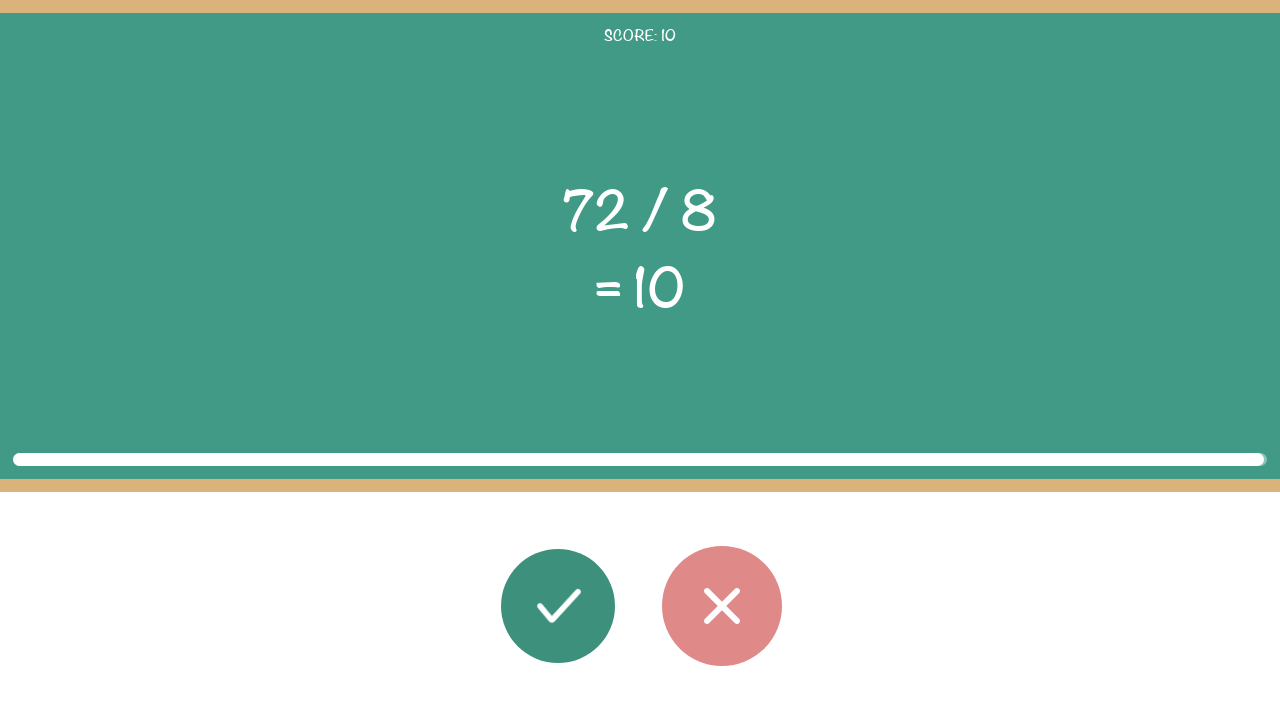

Round 11: Math problem elements loaded
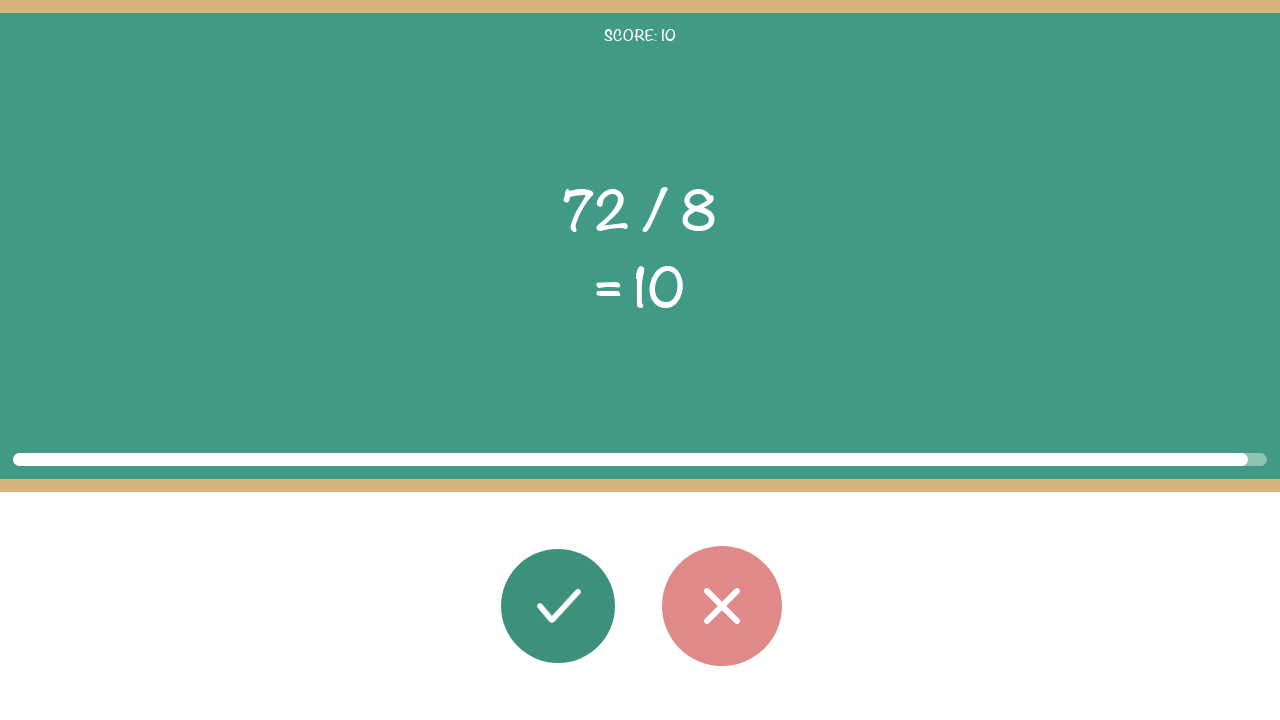

Read first operand: 72
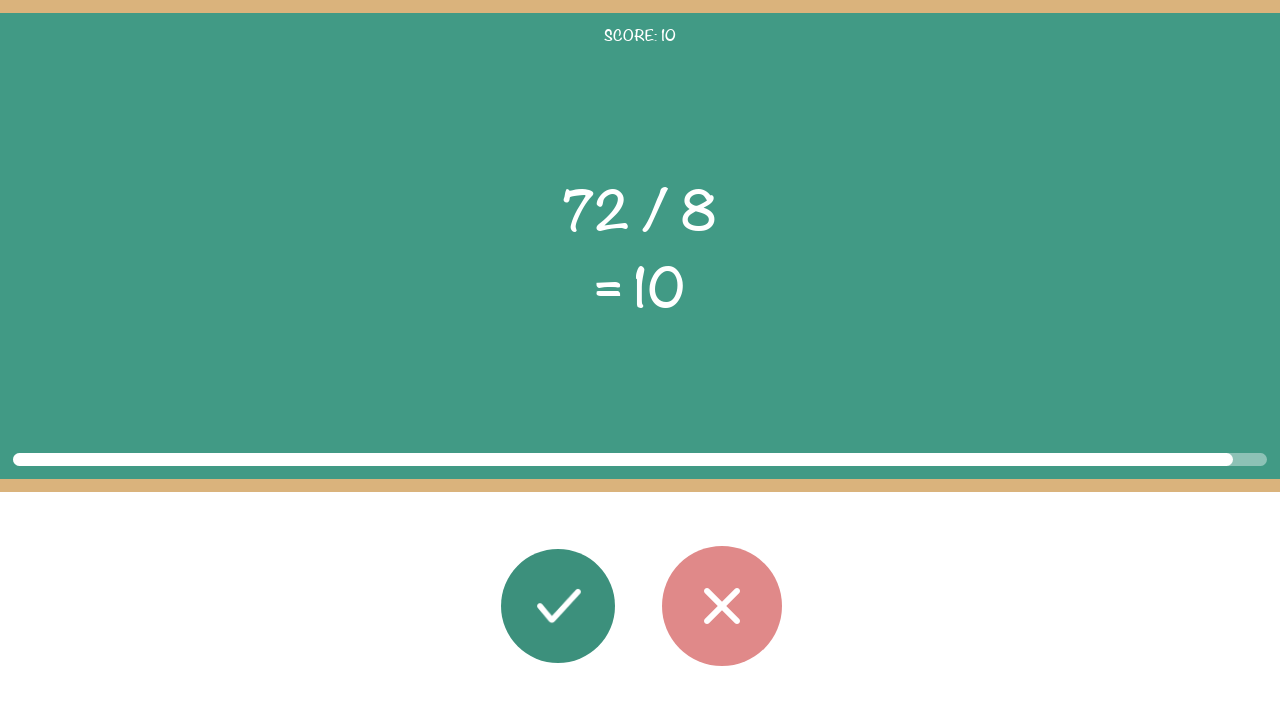

Read operator: /
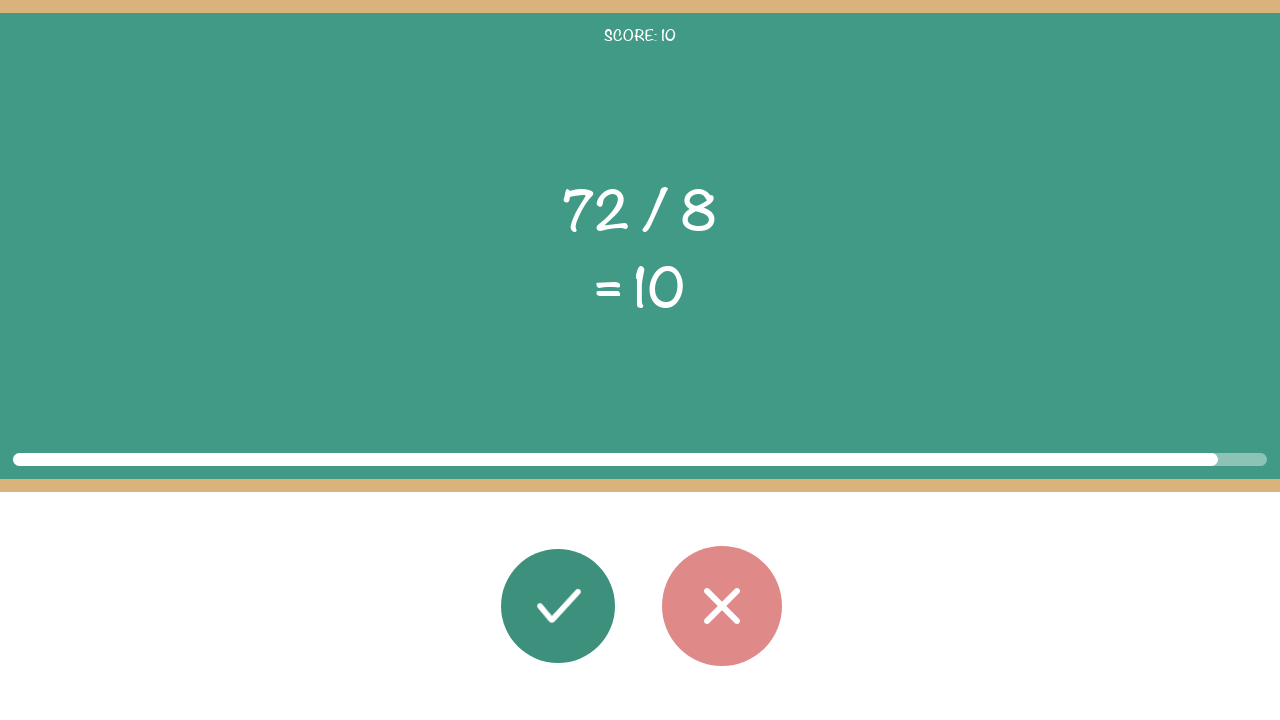

Read second operand: 8
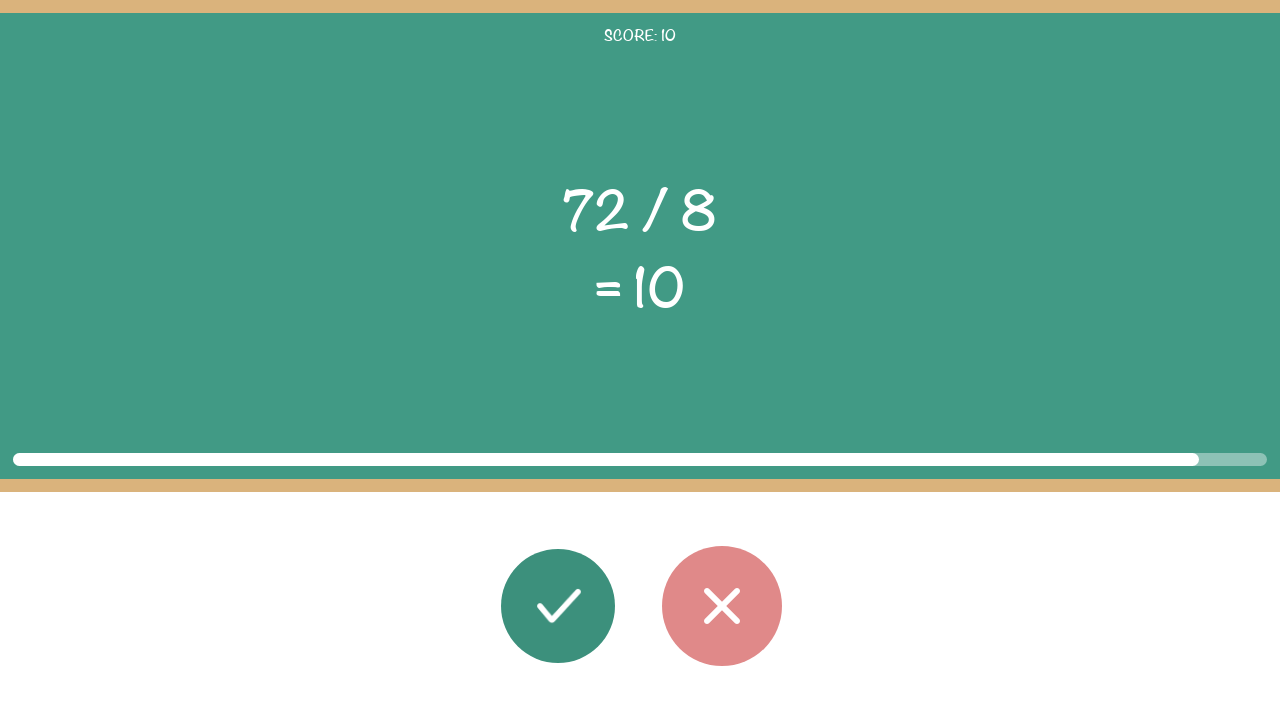

Read displayed result: 10
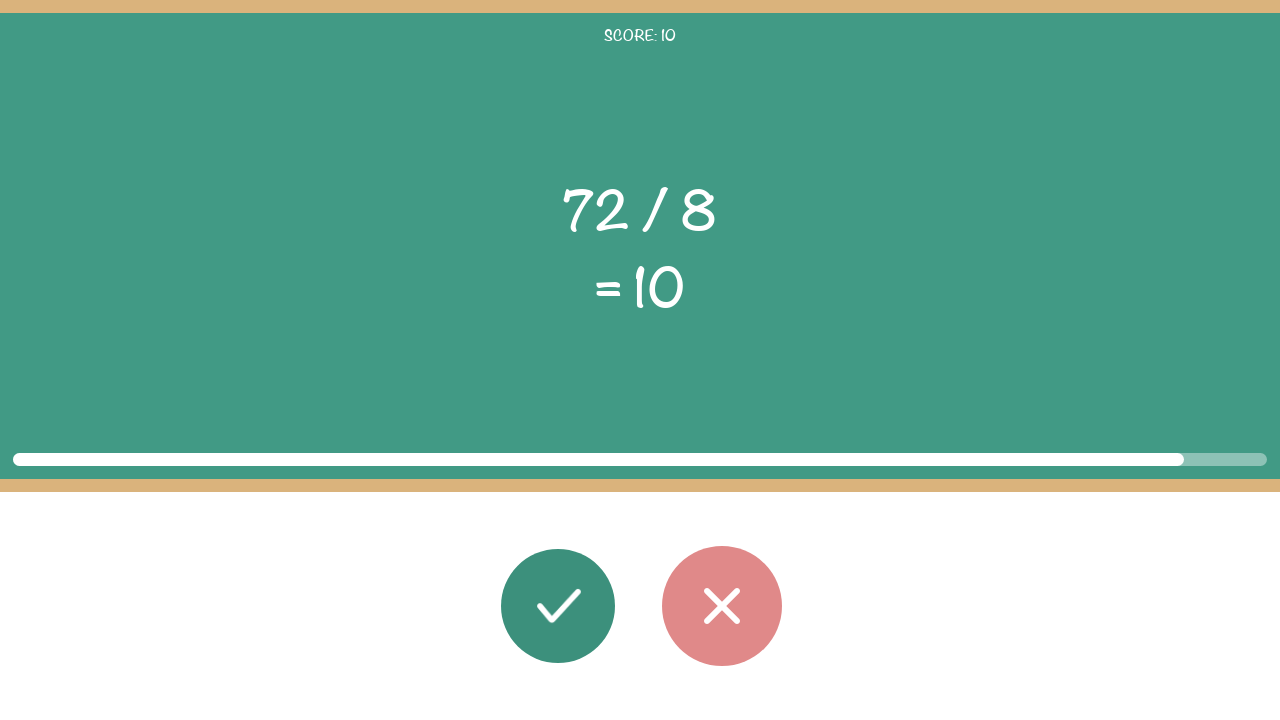

Calculated correct result: 9.0
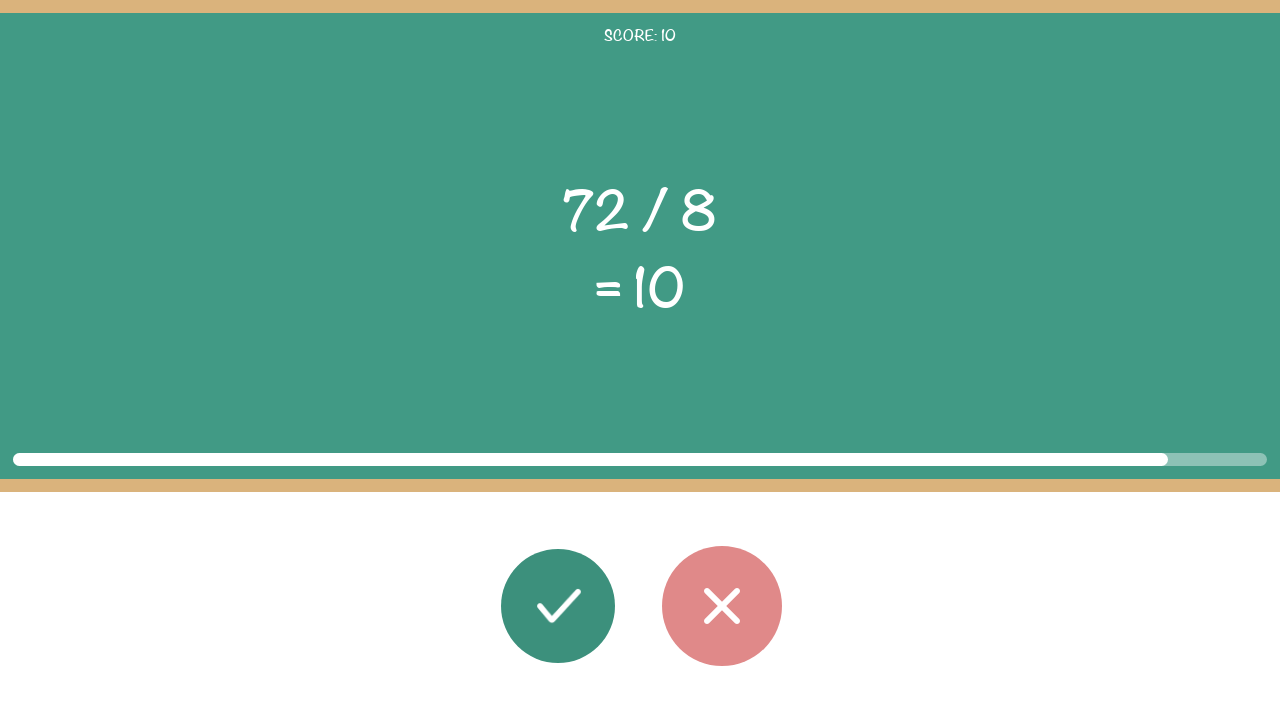

Round 11: Clicked wrong button (result mismatch: 9.0 != 10) at (722, 606) on #button_wrong
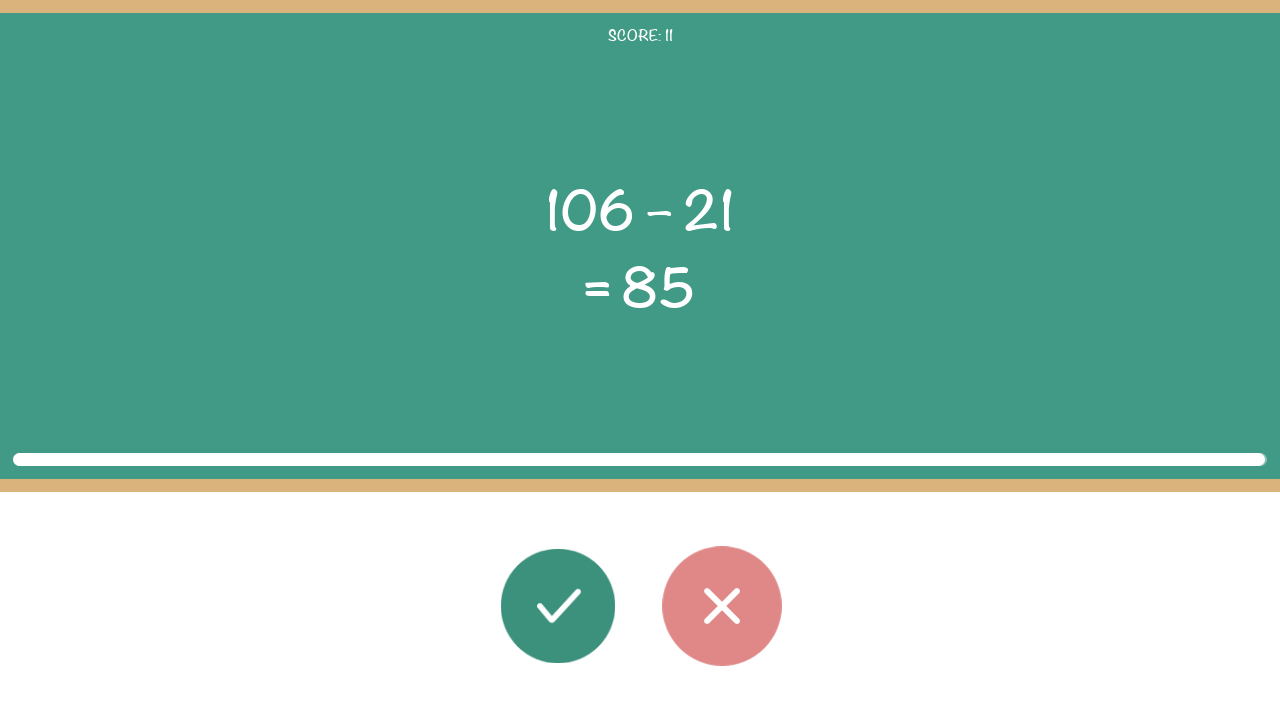

Round 12: Math problem elements loaded
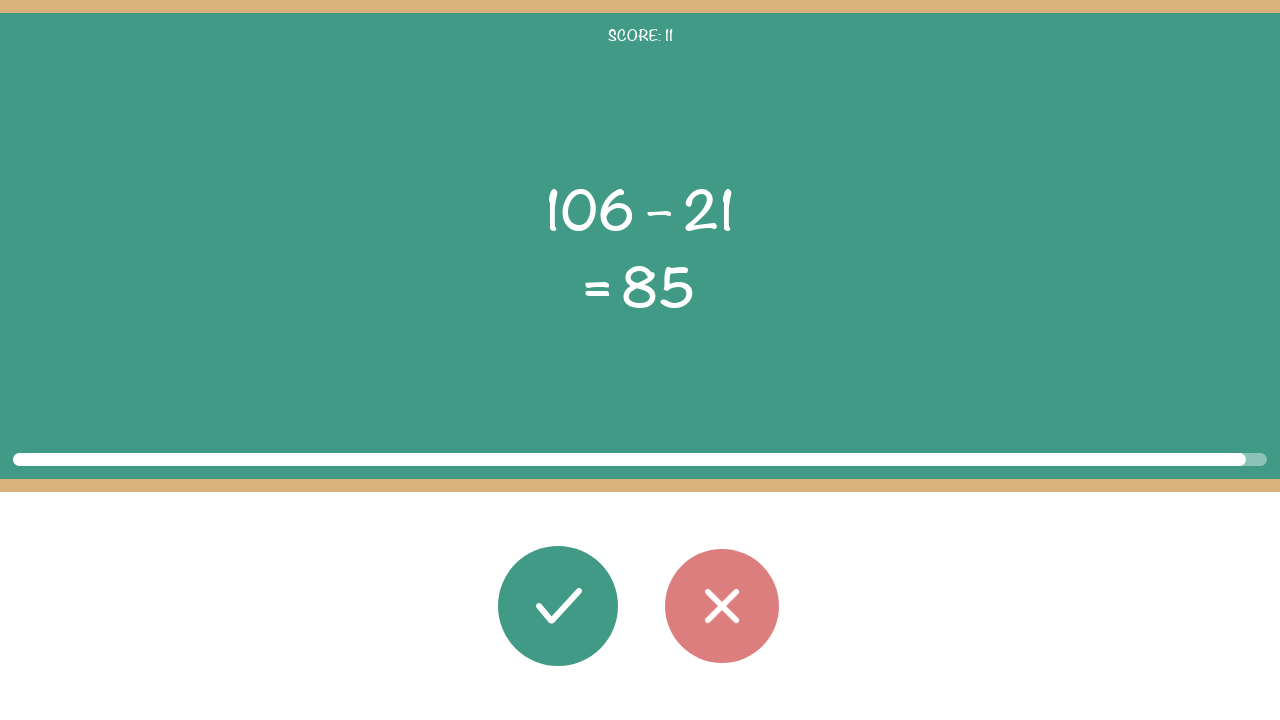

Read first operand: 106
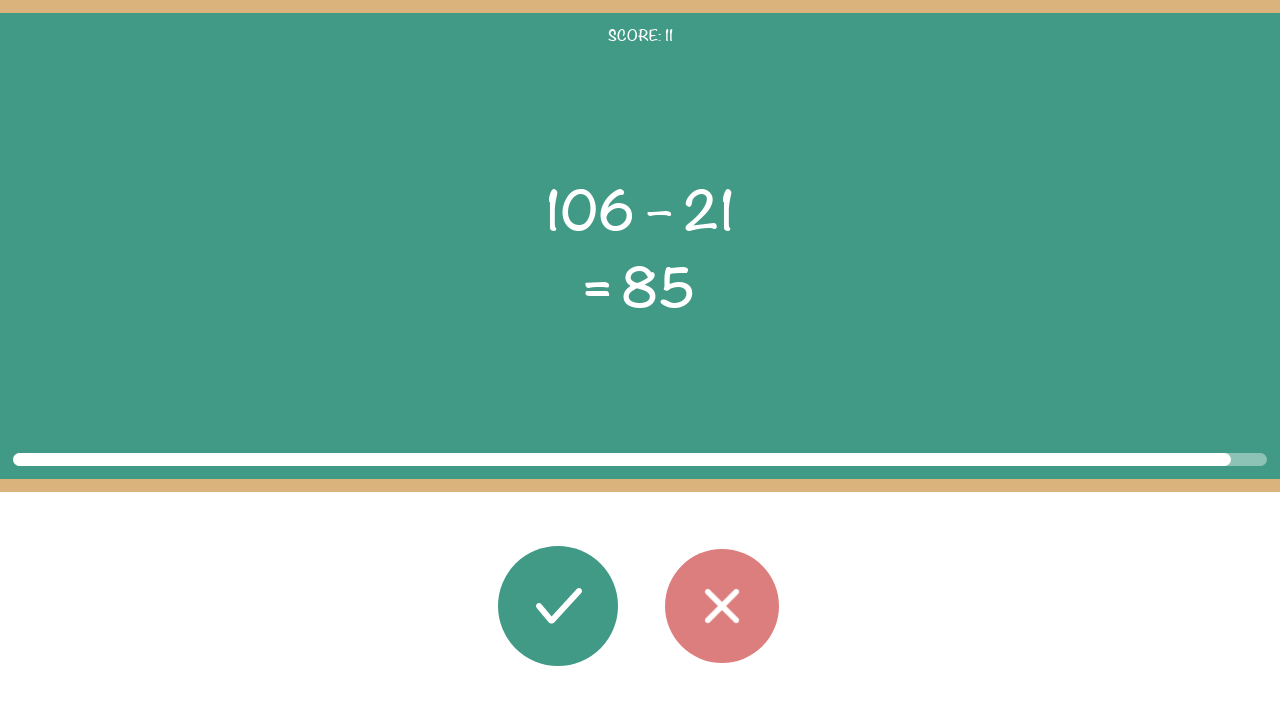

Read operator: –
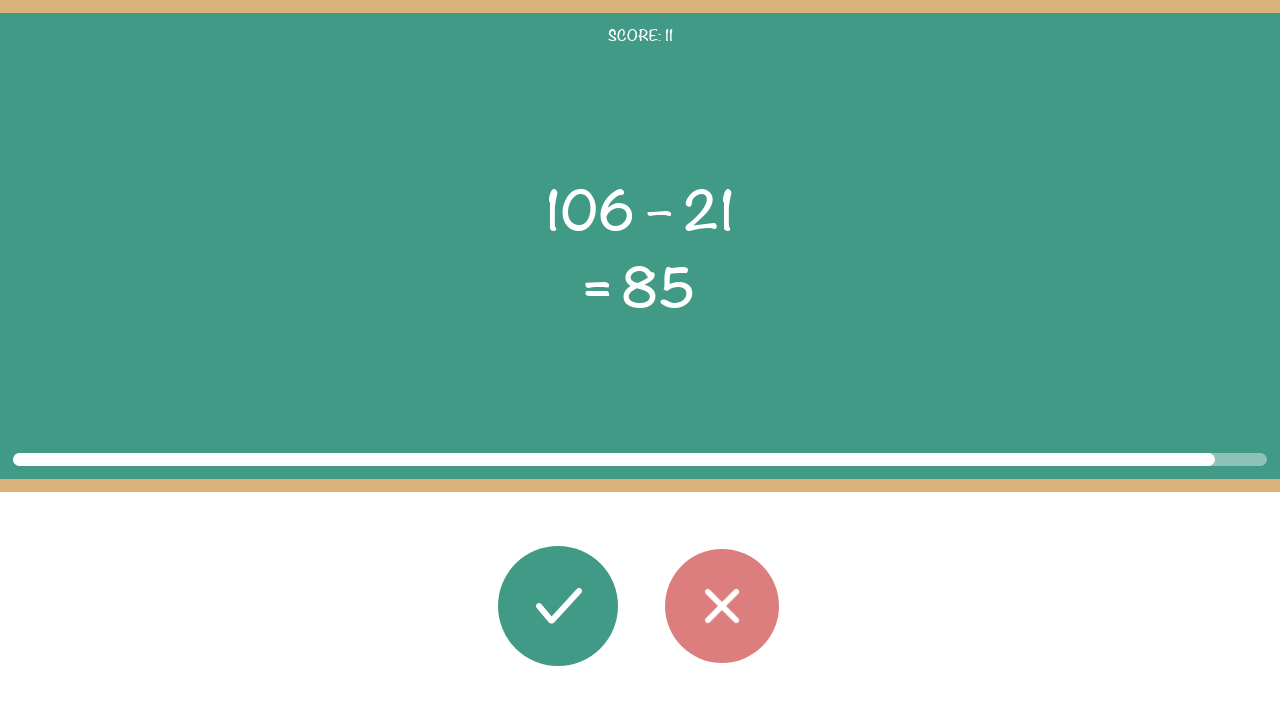

Read second operand: 21
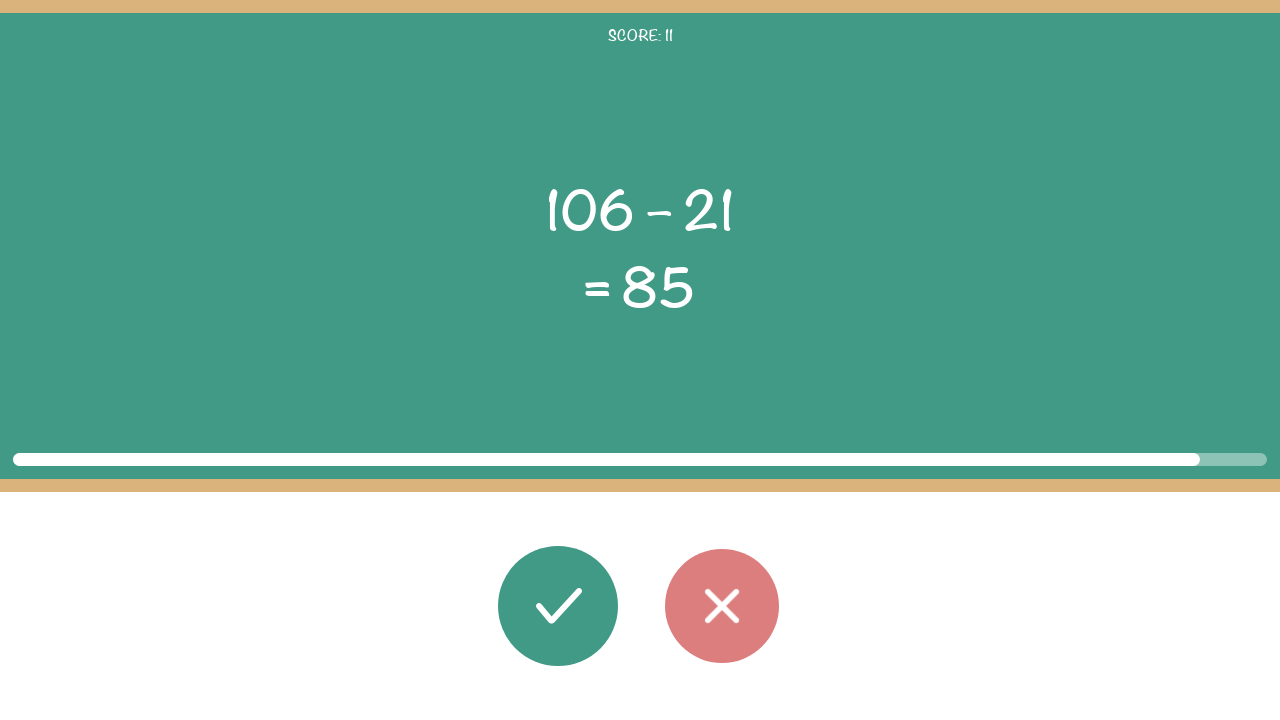

Read displayed result: 85
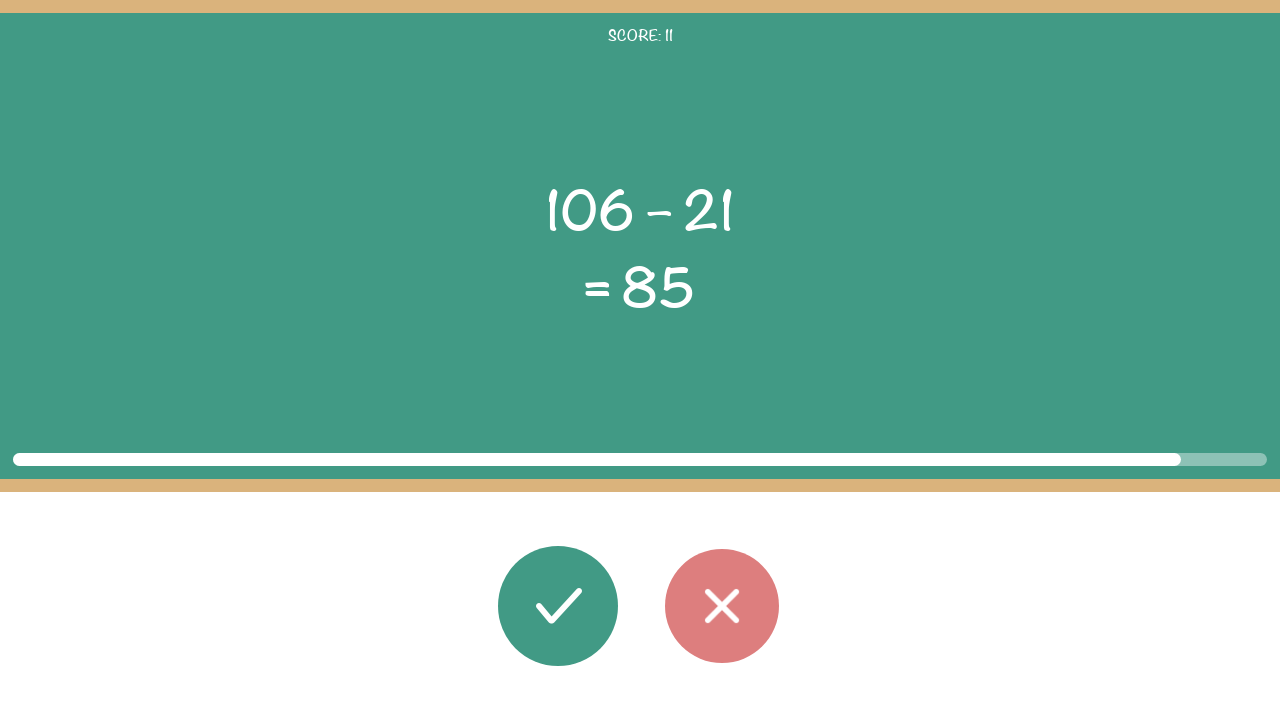

Calculated correct result: 85
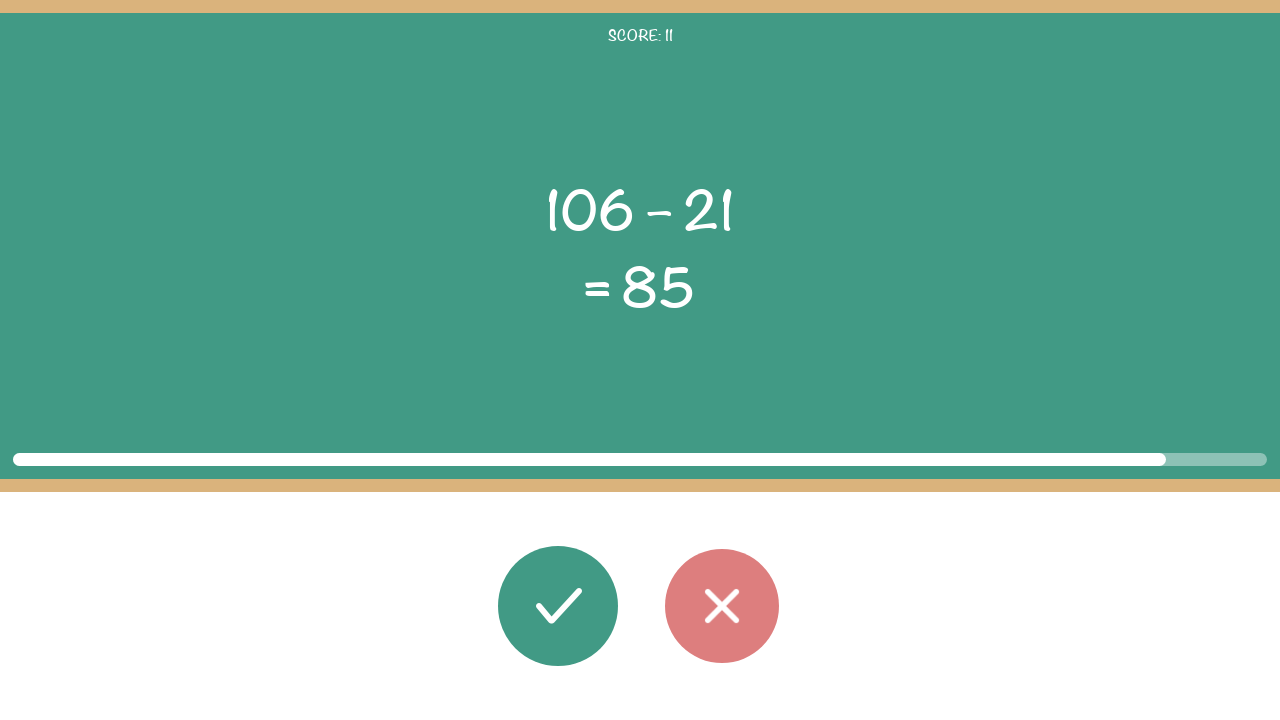

Round 12: Clicked correct button (result matches: 85 == 85) at (558, 606) on #button_correct
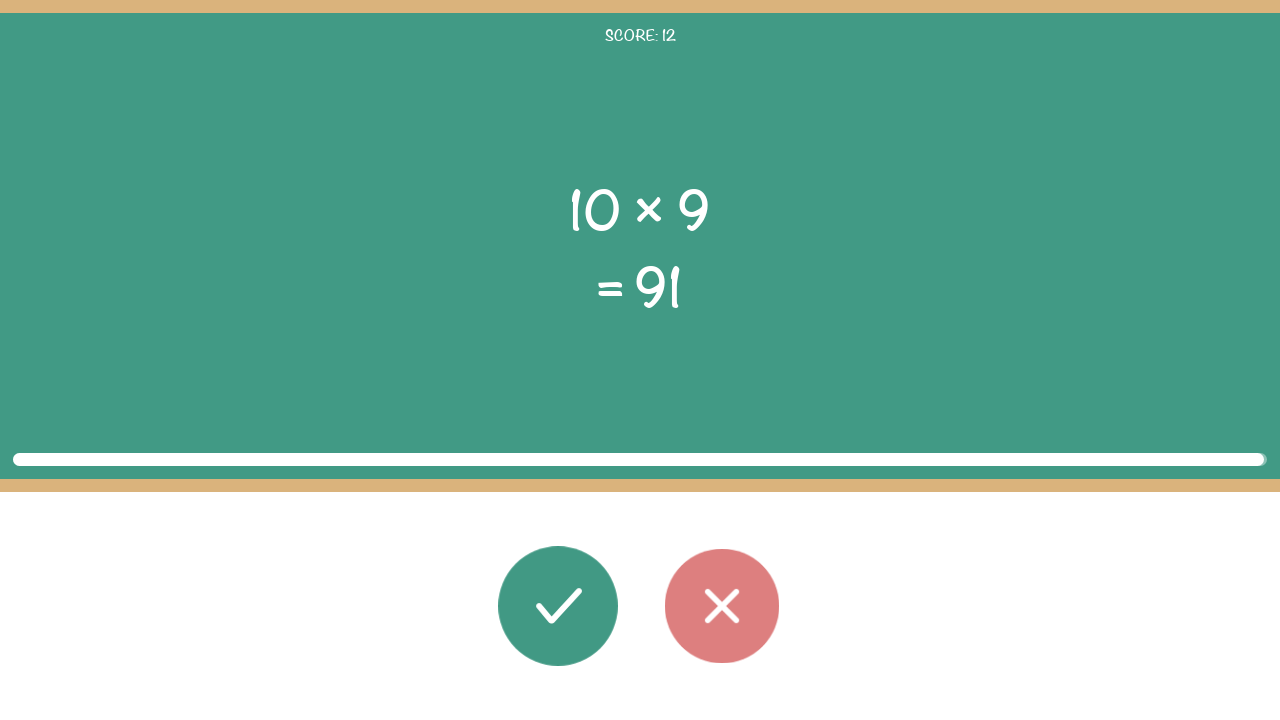

Round 13: Math problem elements loaded
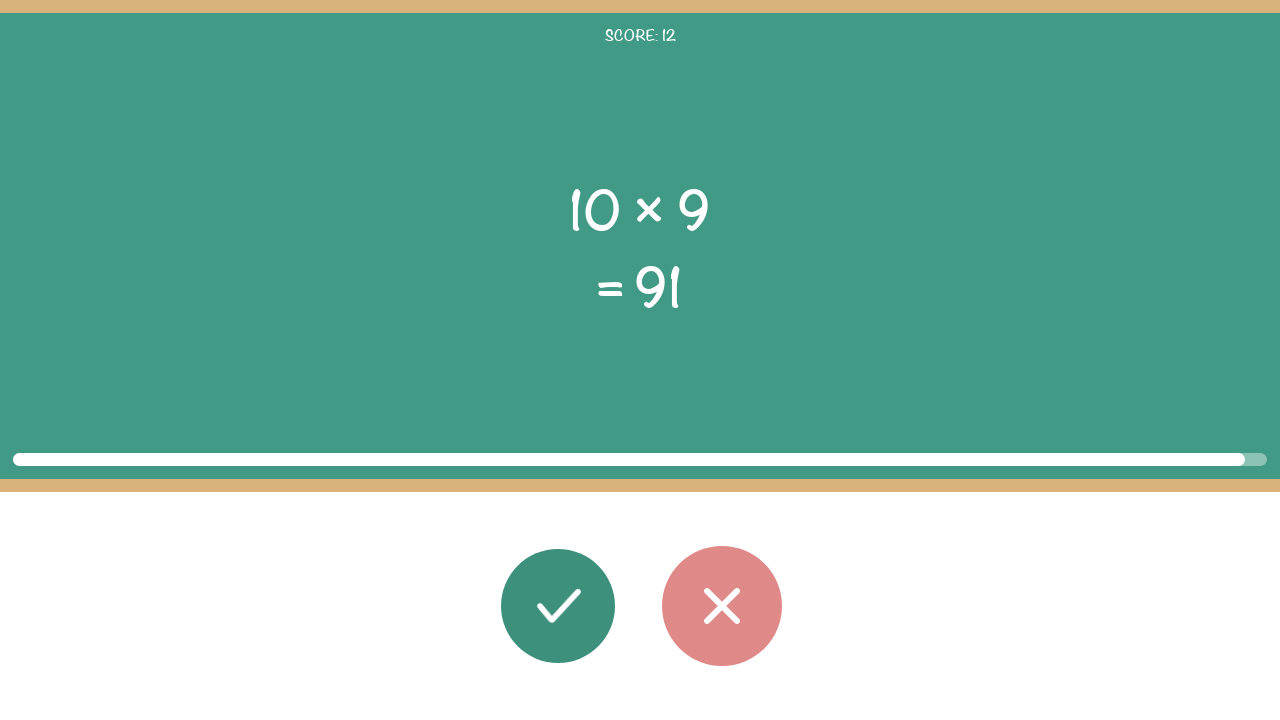

Read first operand: 10
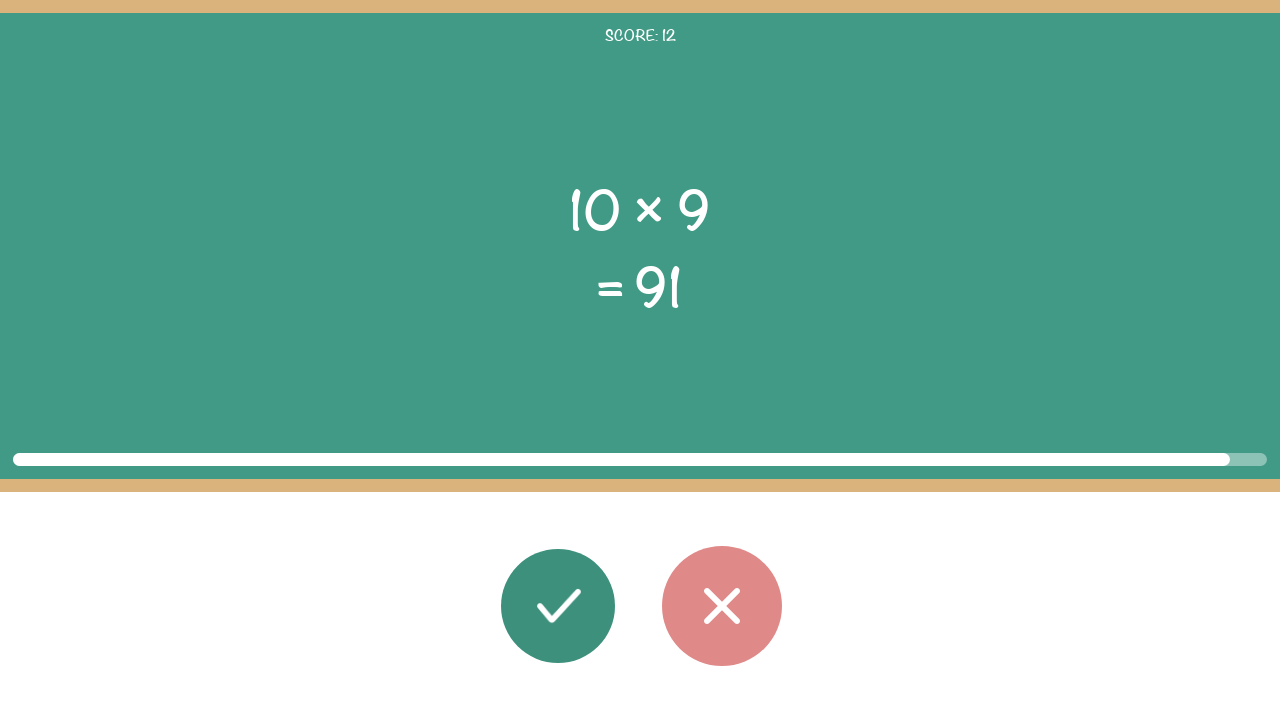

Read operator: ×
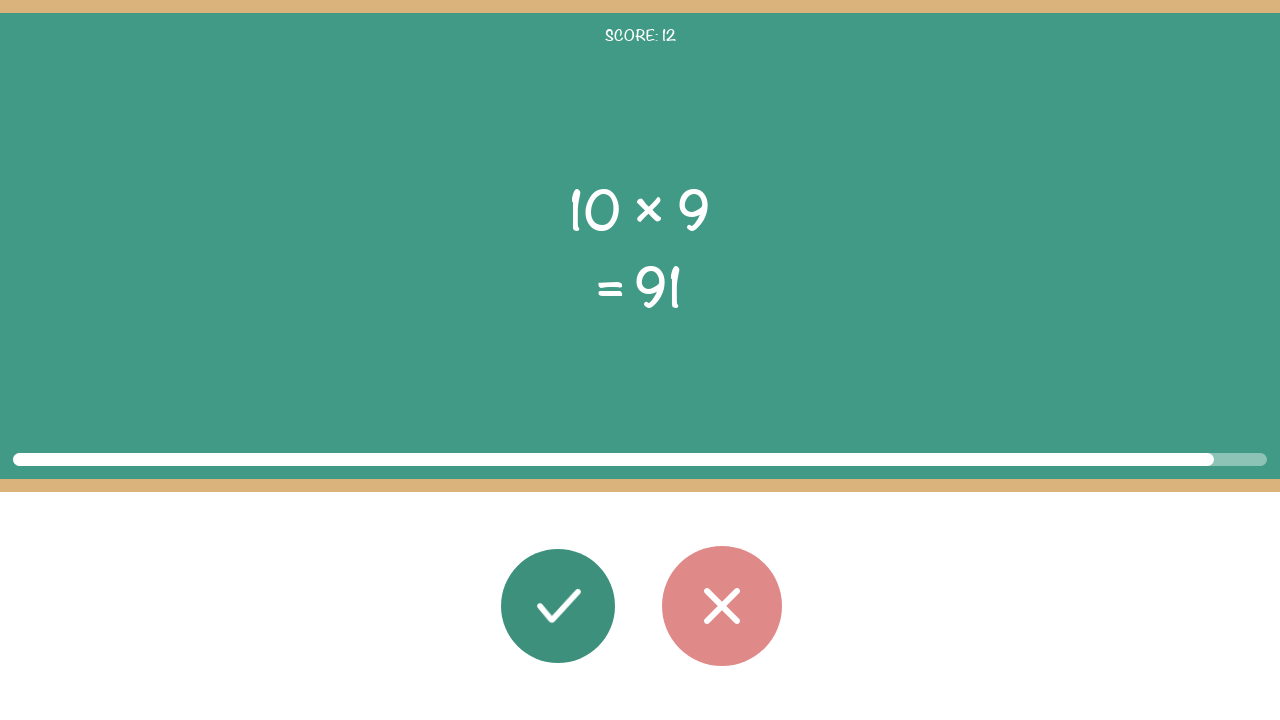

Read second operand: 9
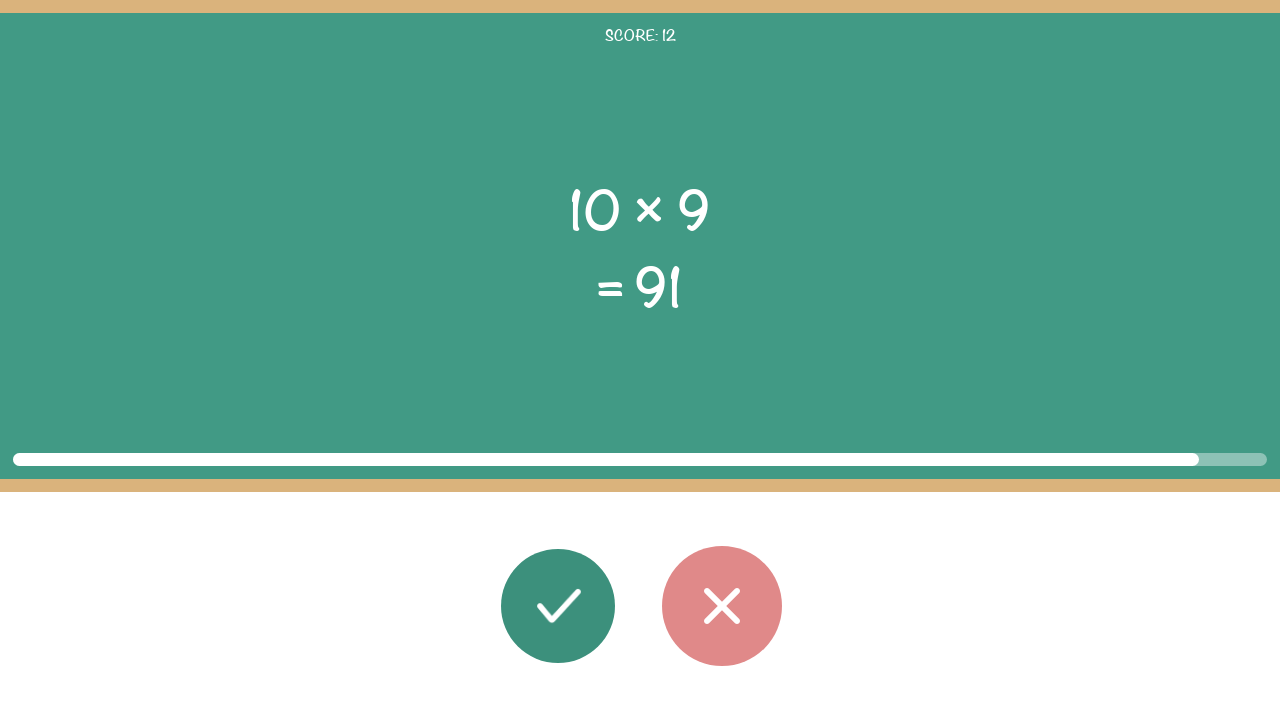

Read displayed result: 91
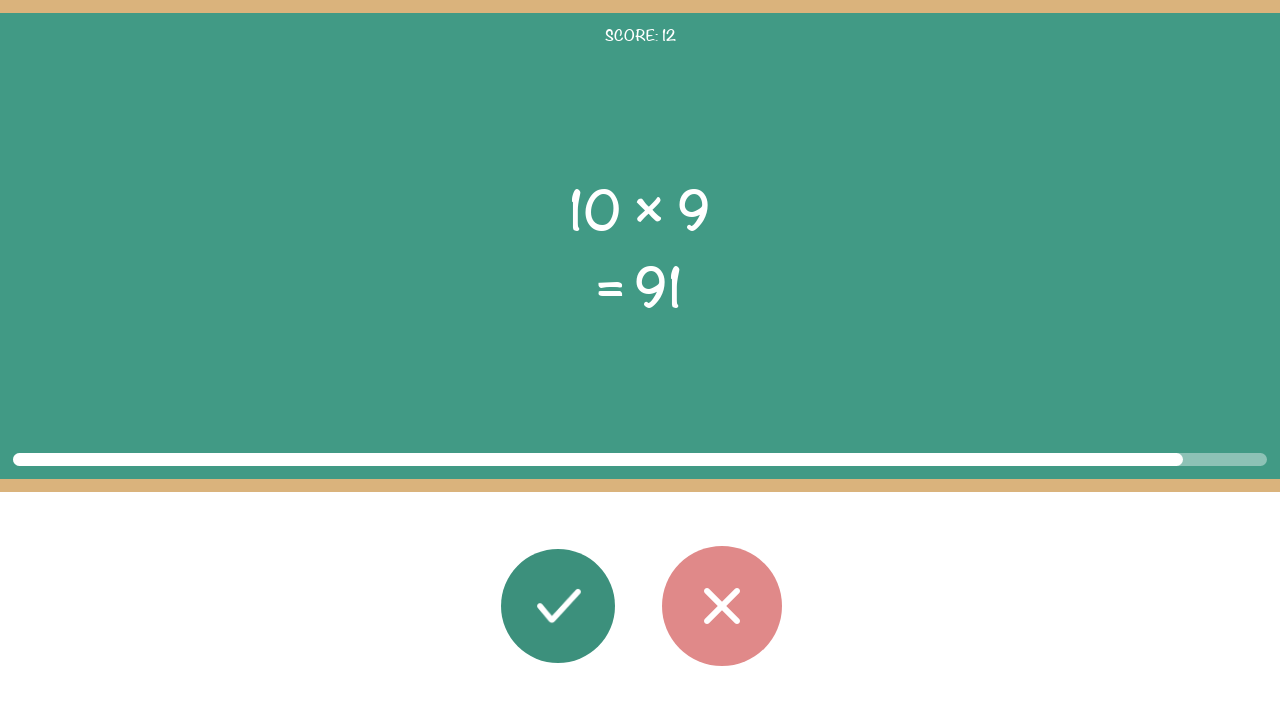

Calculated correct result: 90
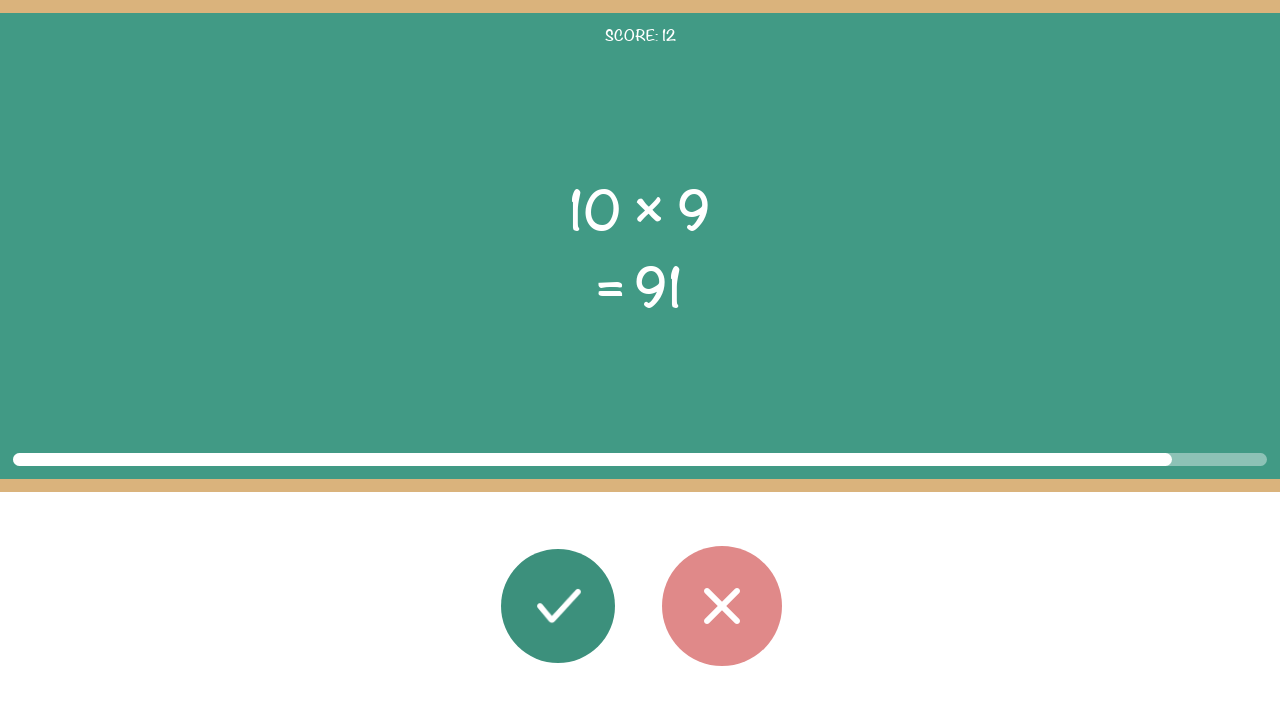

Round 13: Clicked wrong button (result mismatch: 90 != 91) at (722, 606) on #button_wrong
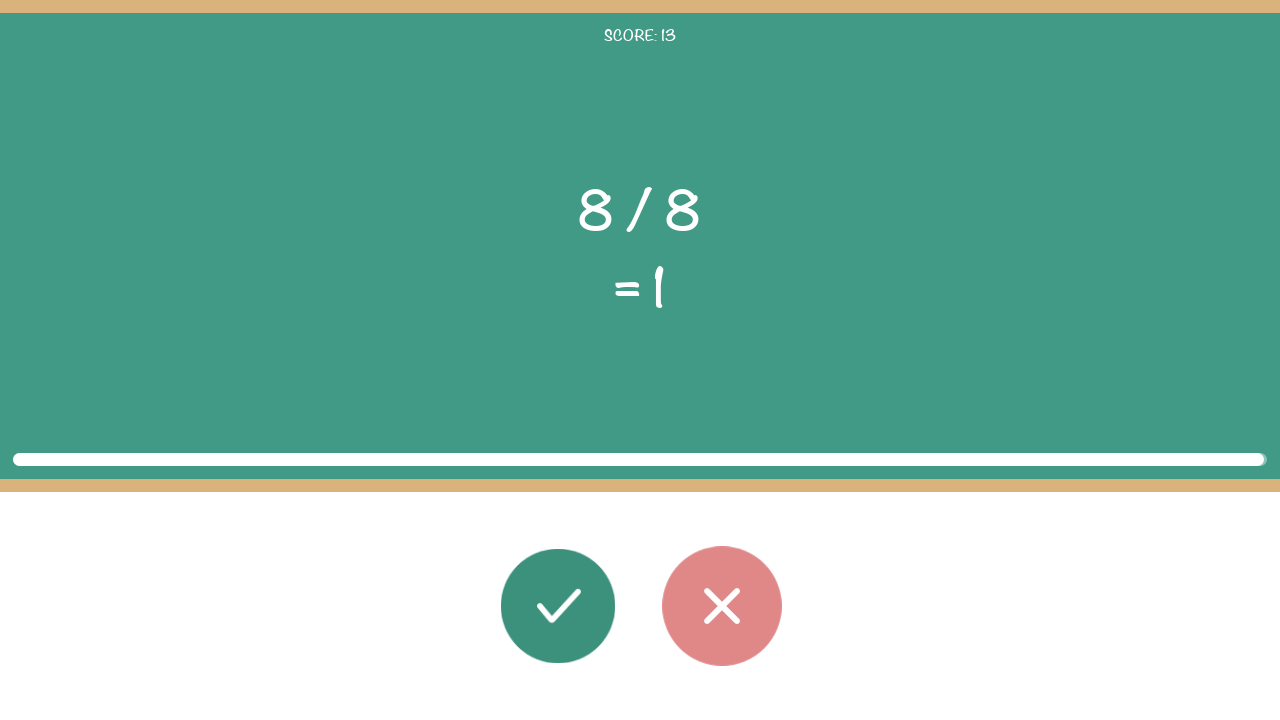

Round 14: Math problem elements loaded
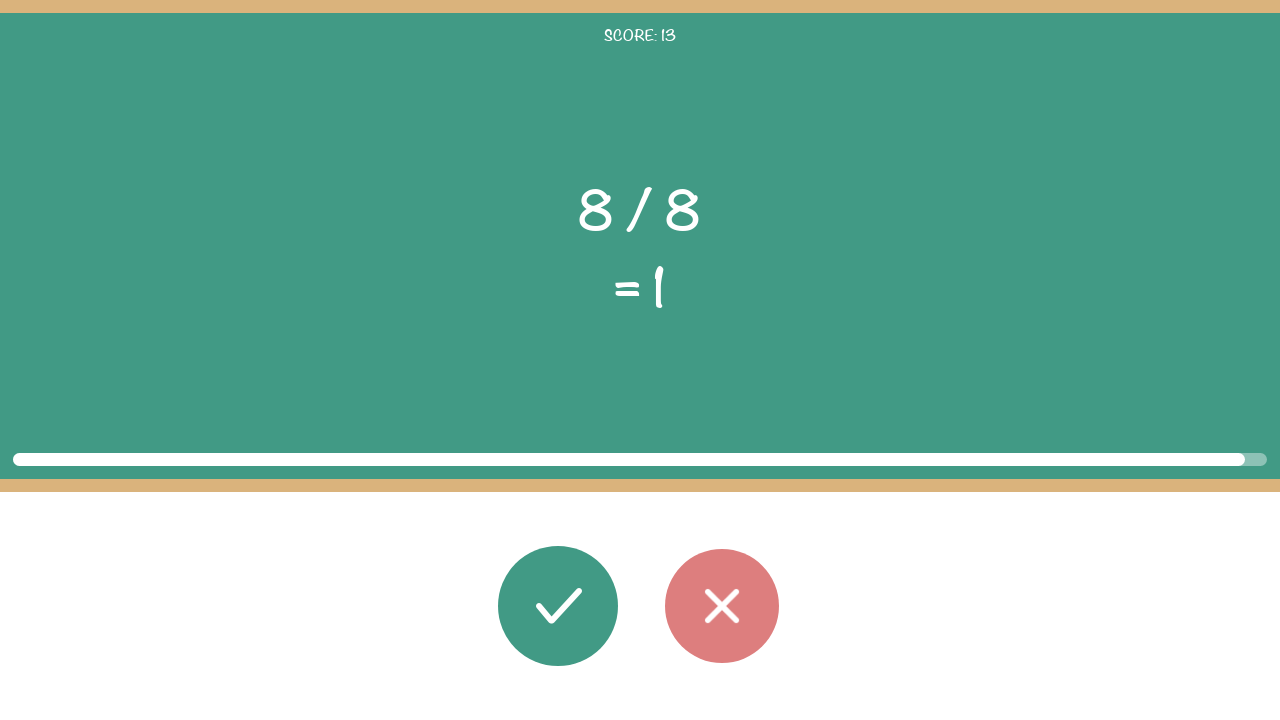

Read first operand: 8
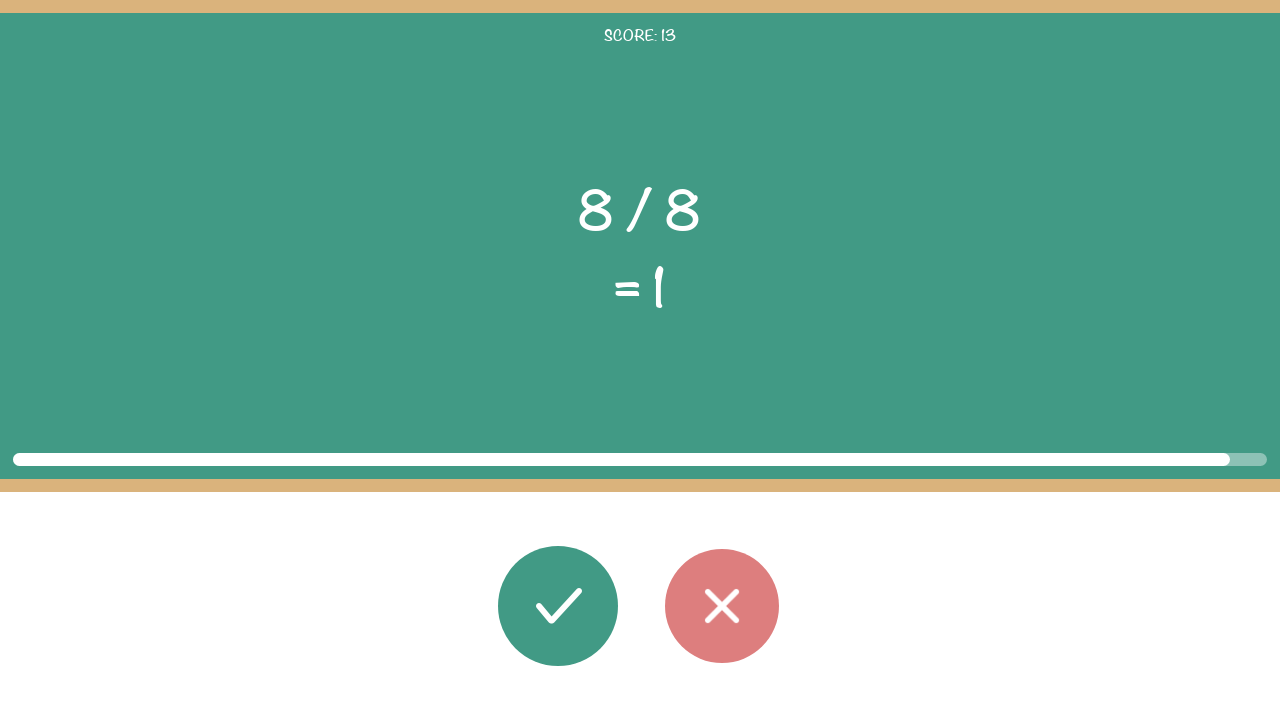

Read operator: /
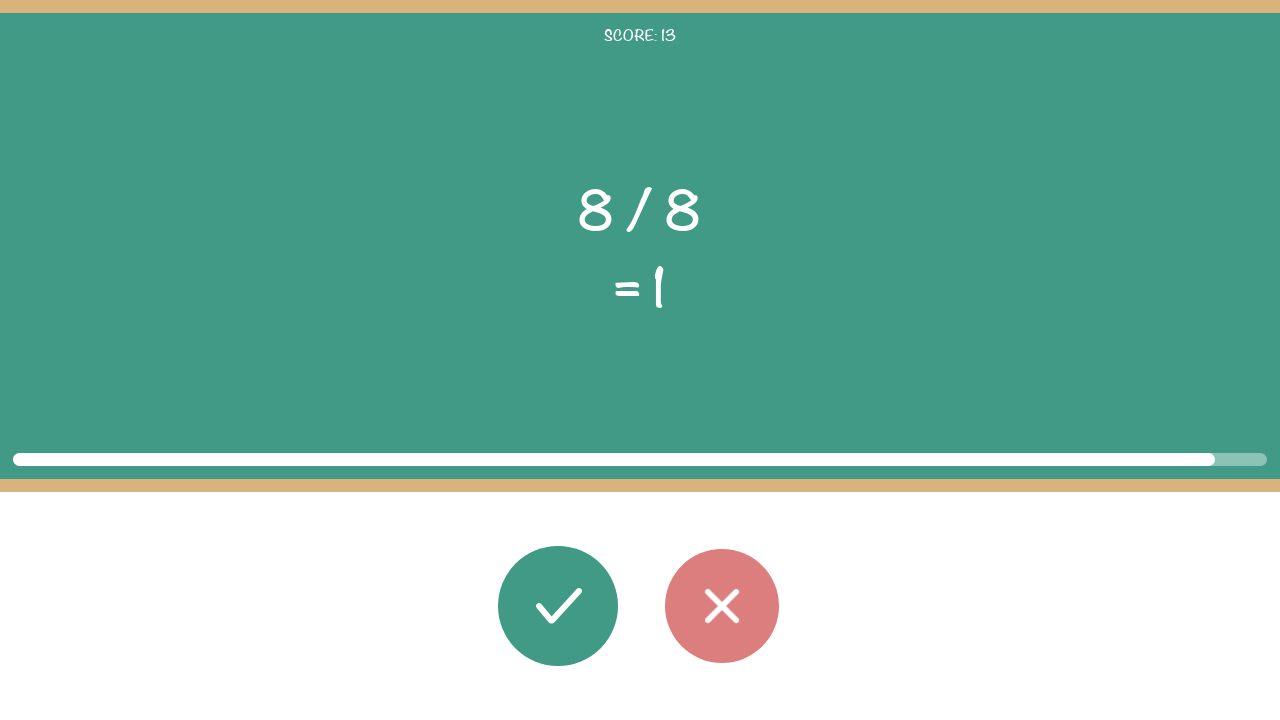

Read second operand: 8
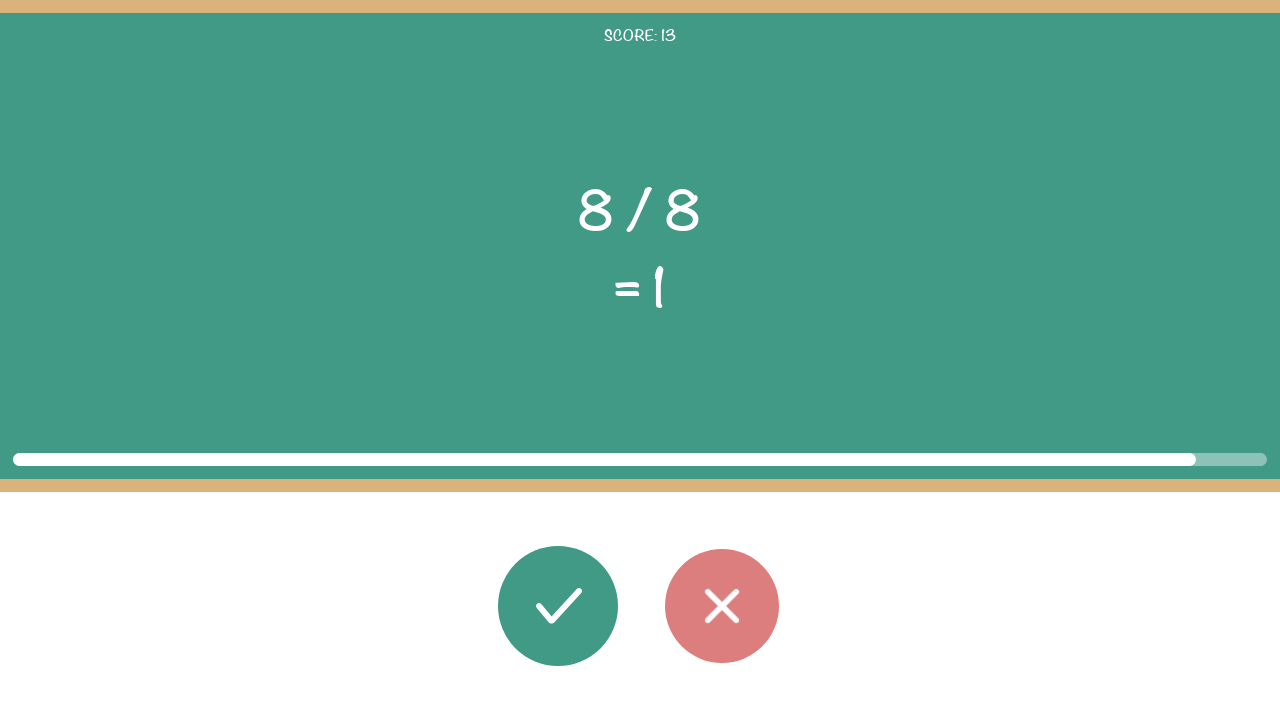

Read displayed result: 1
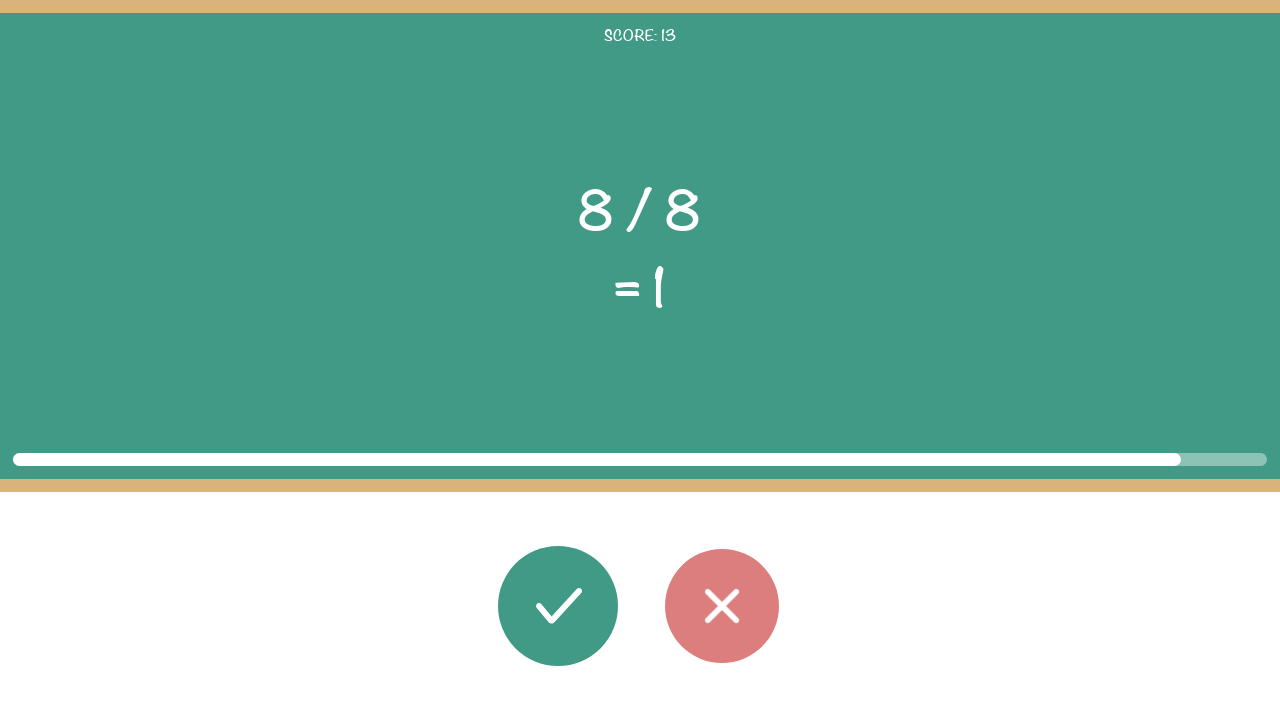

Calculated correct result: 1.0
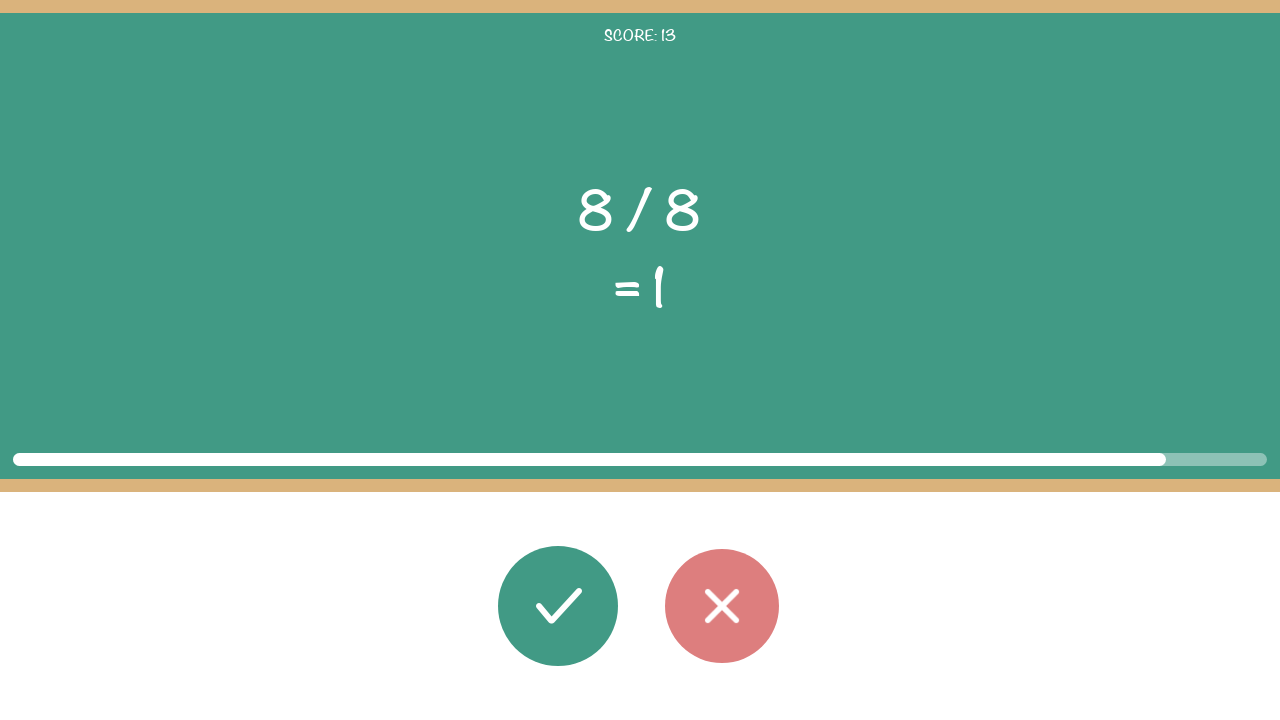

Round 14: Clicked correct button (result matches: 1.0 == 1) at (558, 606) on #button_correct
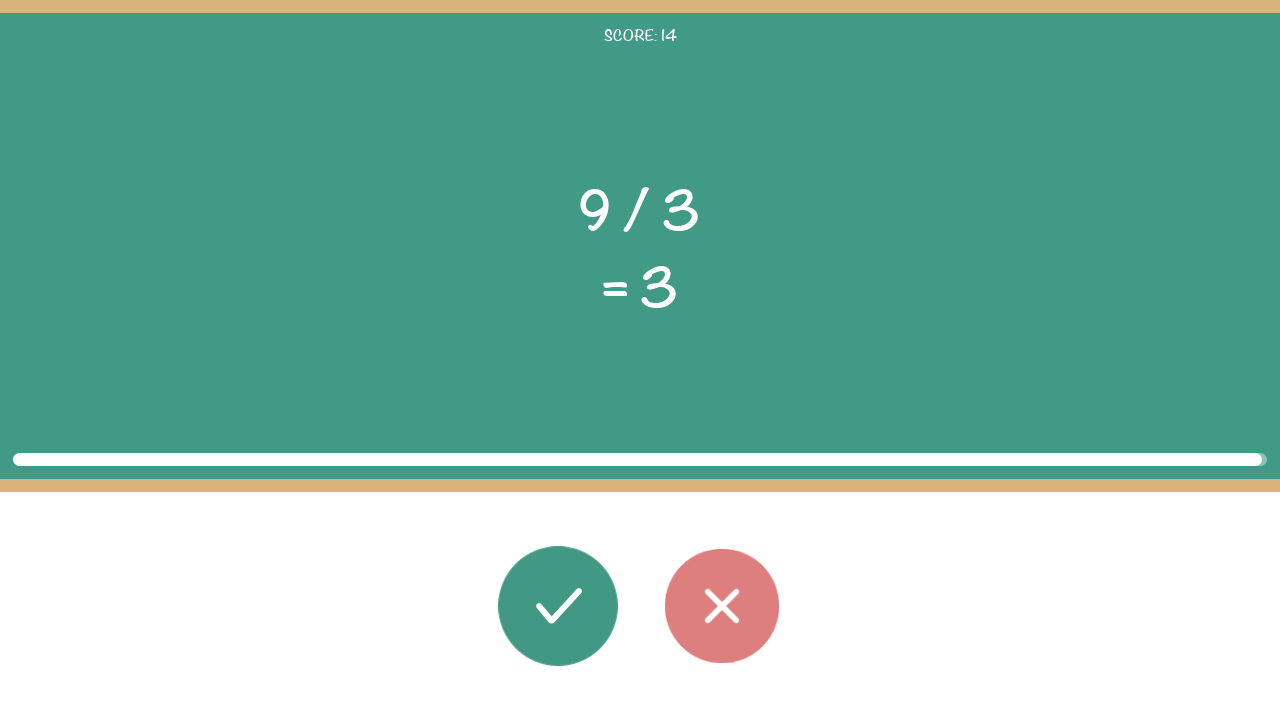

Round 15: Math problem elements loaded
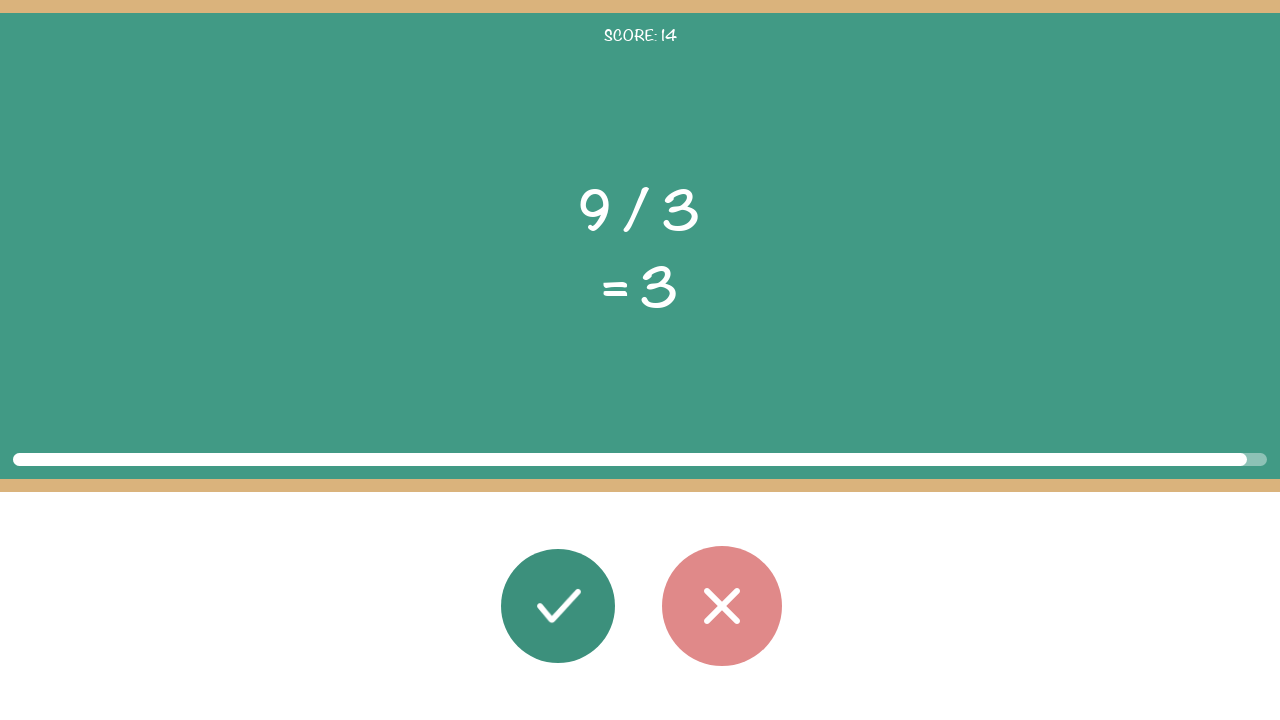

Read first operand: 9
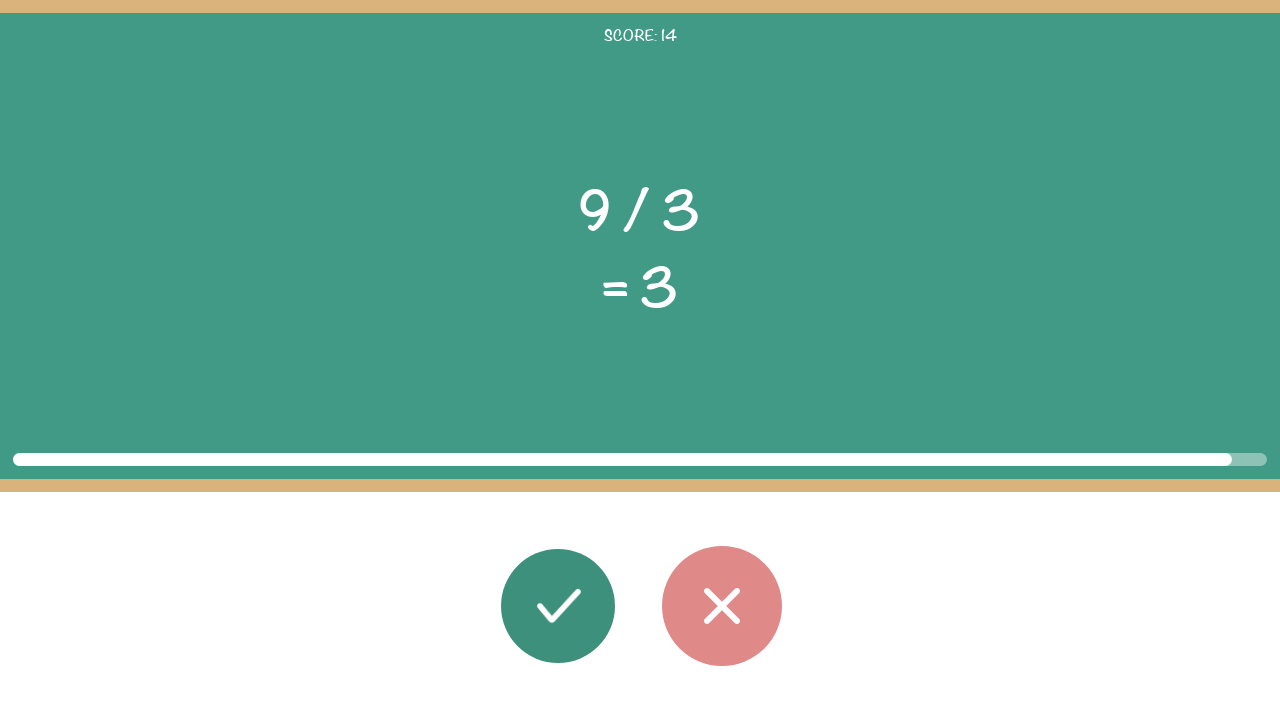

Read operator: /
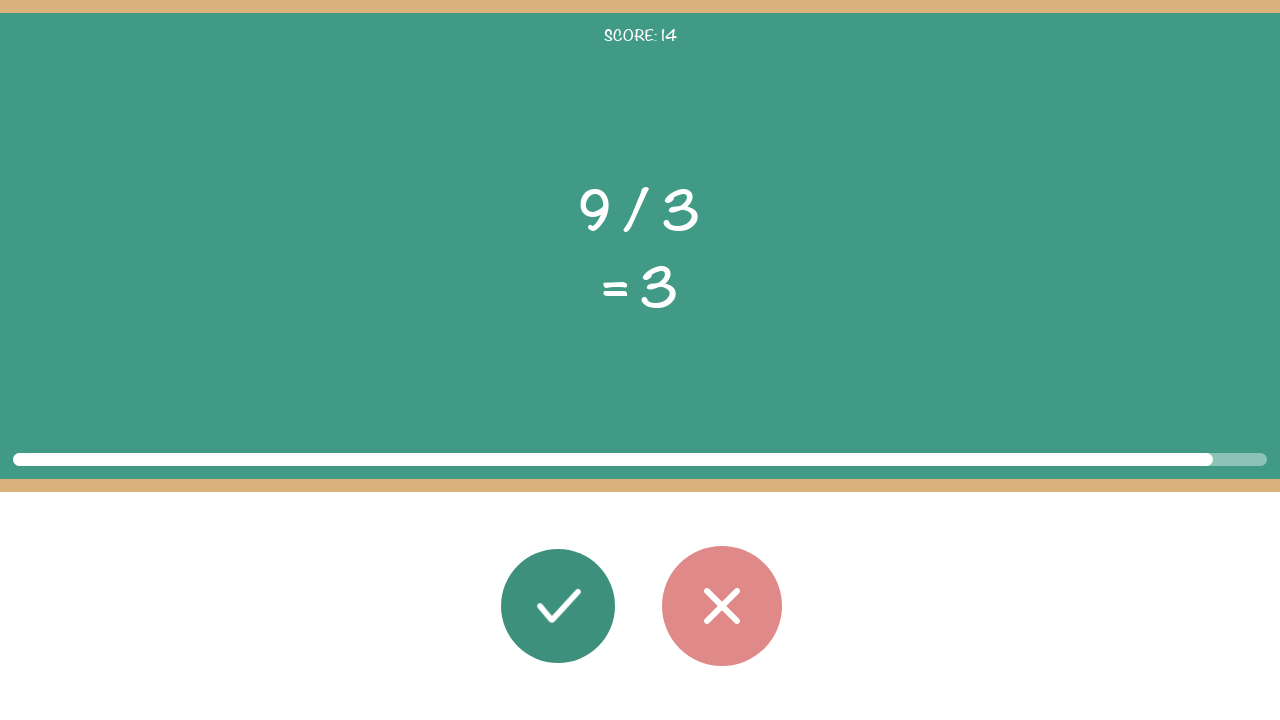

Read second operand: 3
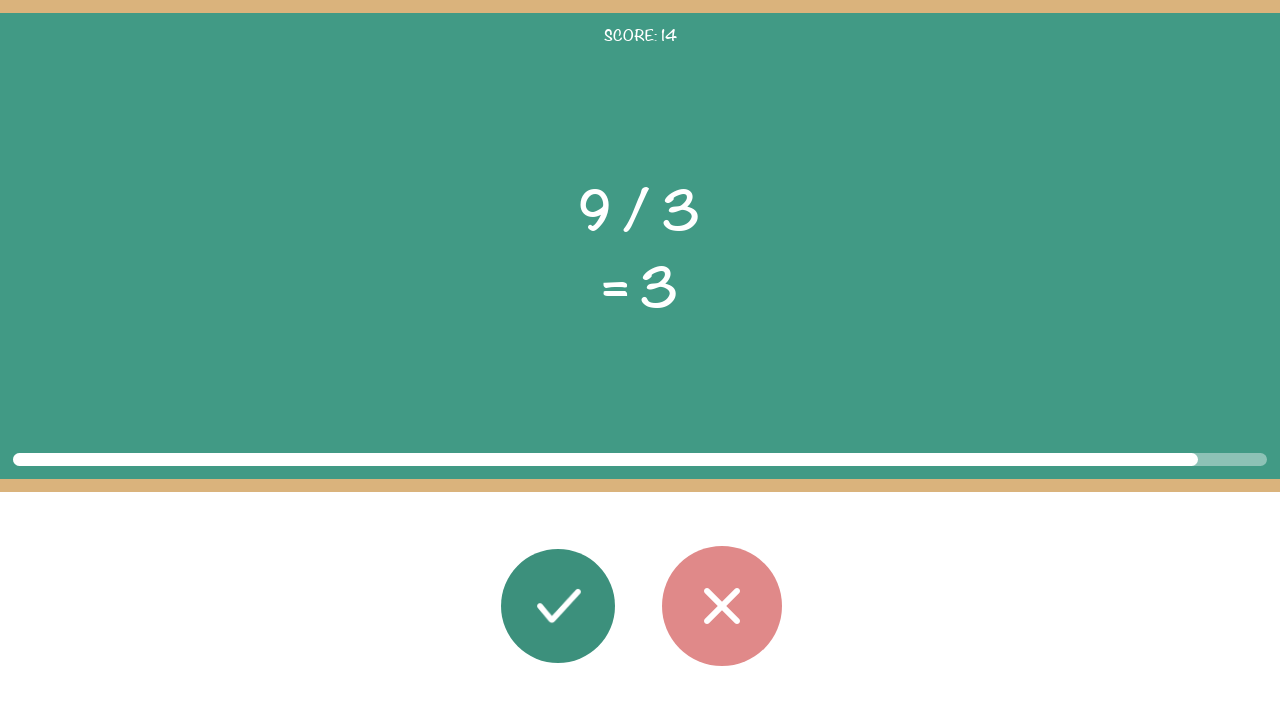

Read displayed result: 3
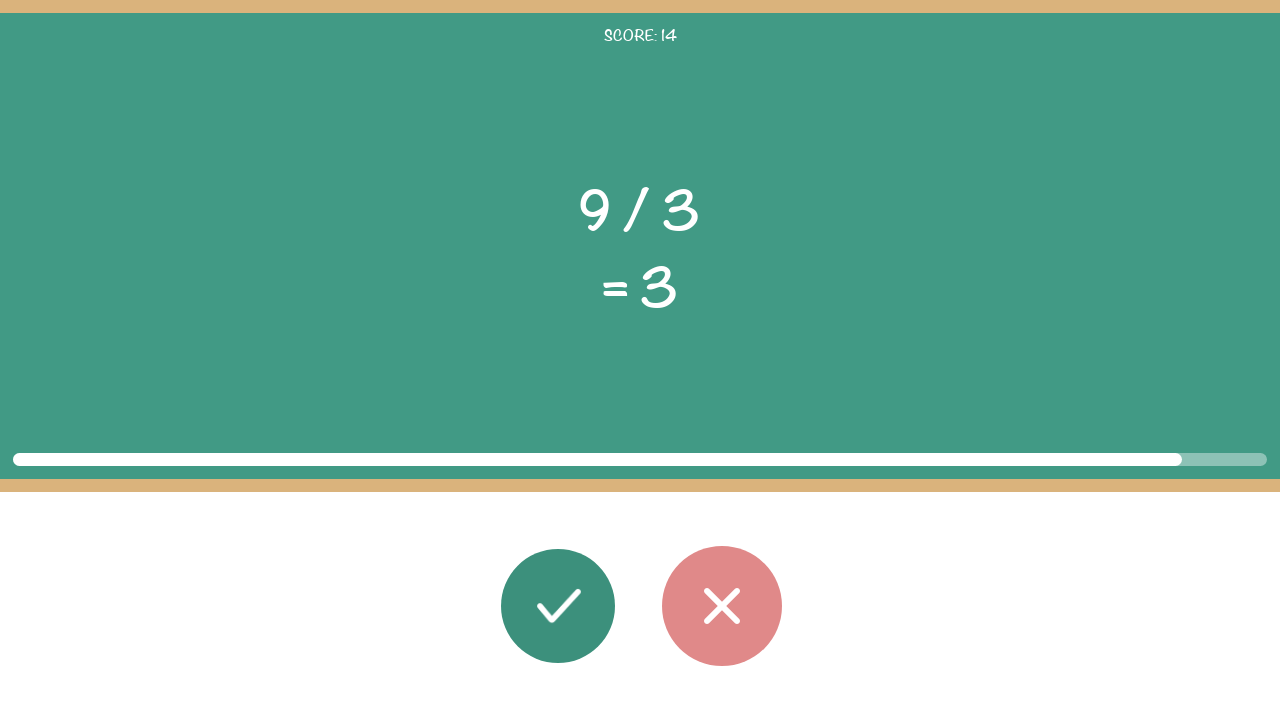

Calculated correct result: 3.0
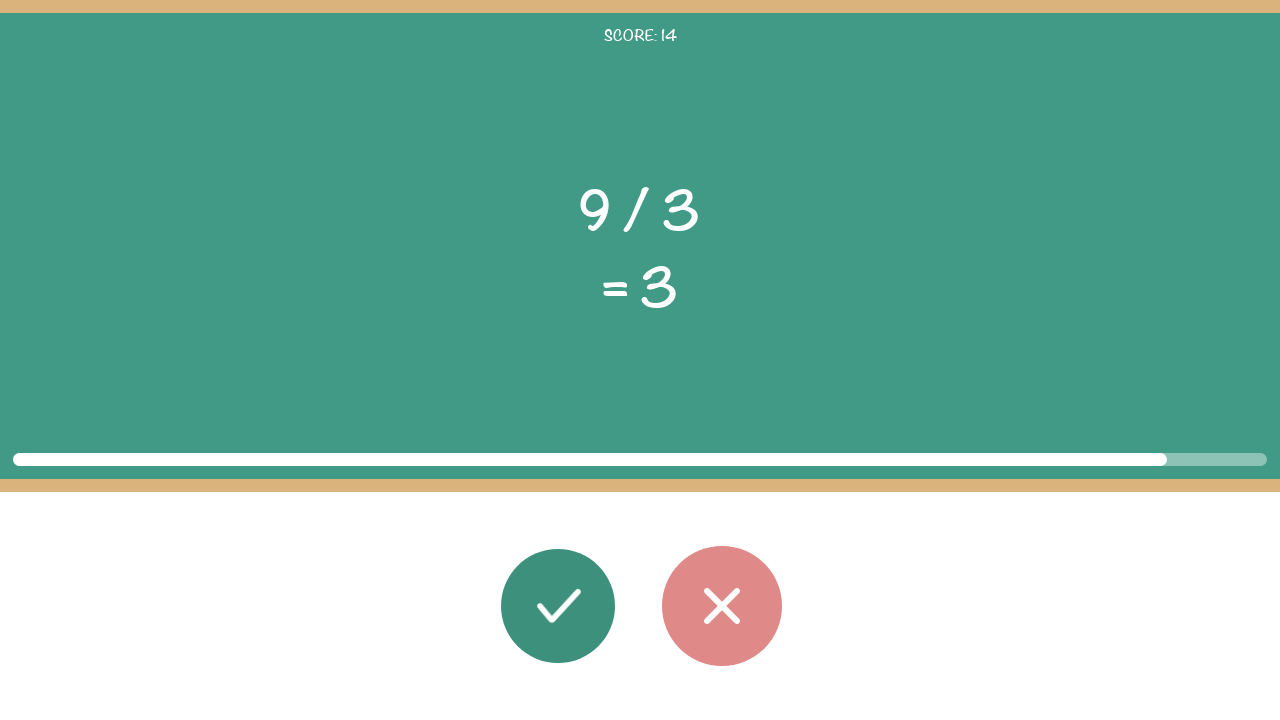

Round 15: Clicked correct button (result matches: 3.0 == 3) at (558, 606) on #button_correct
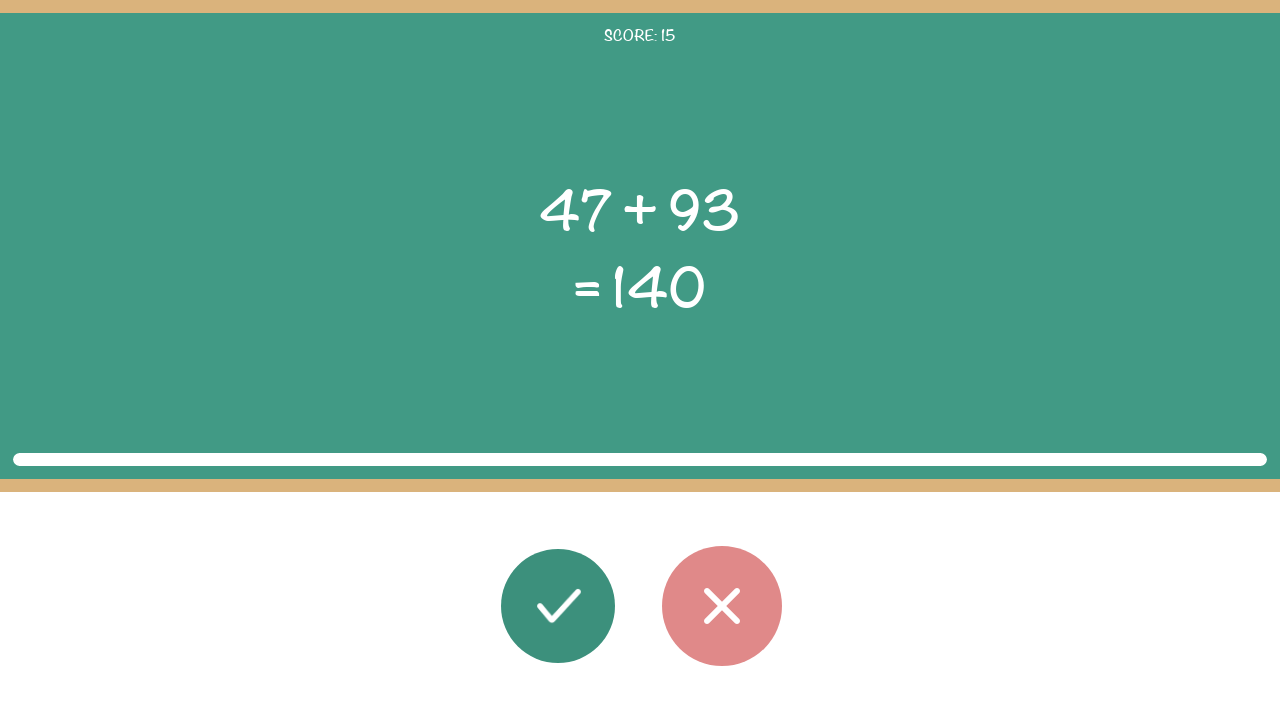

Round 16: Math problem elements loaded
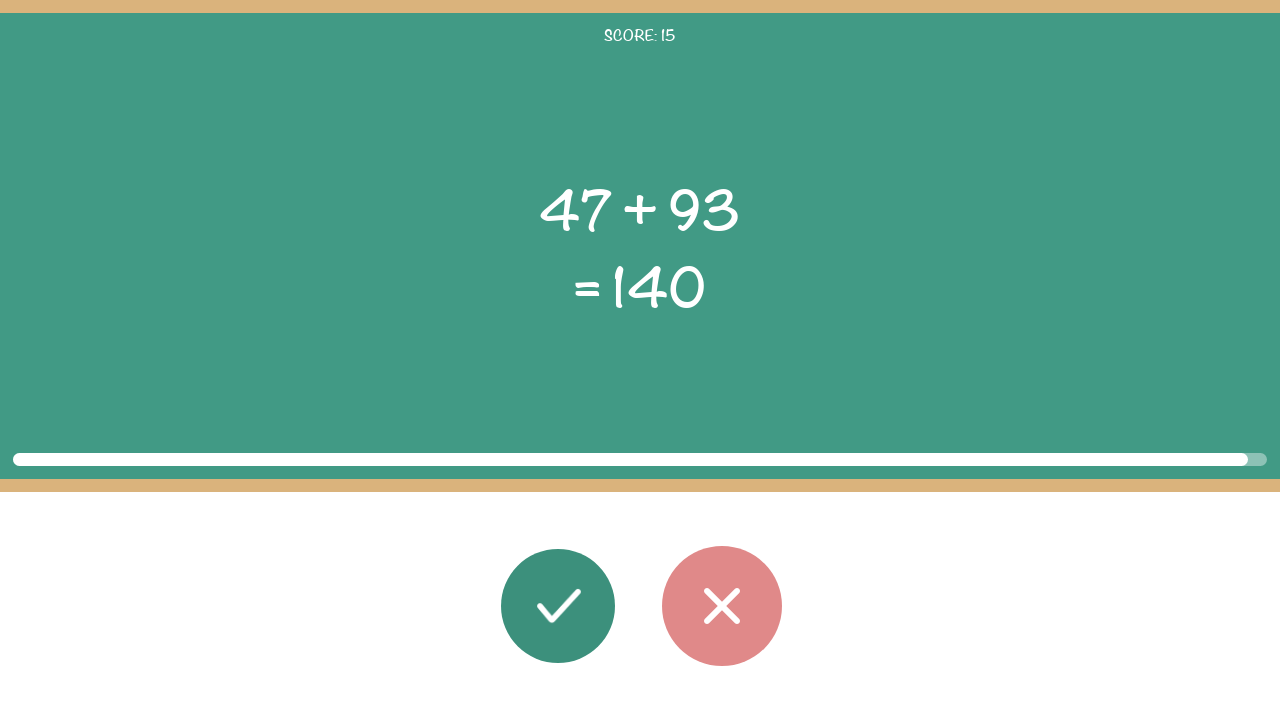

Read first operand: 47
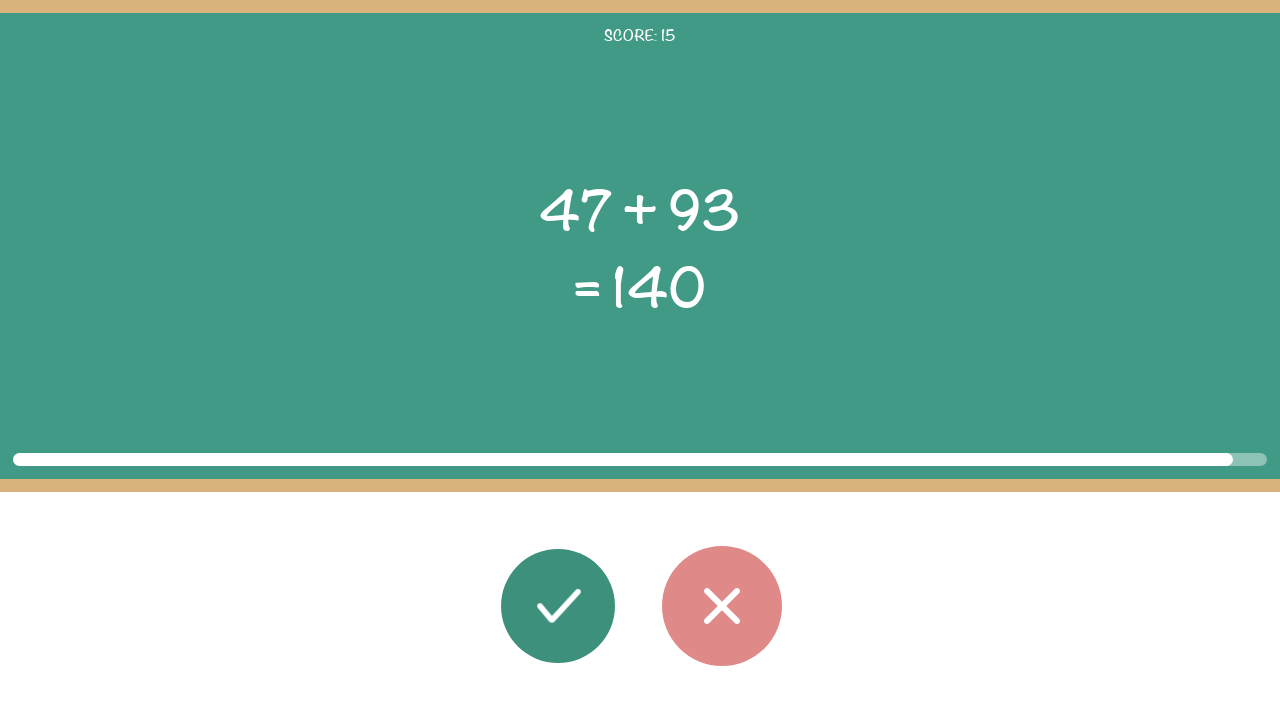

Read operator: +
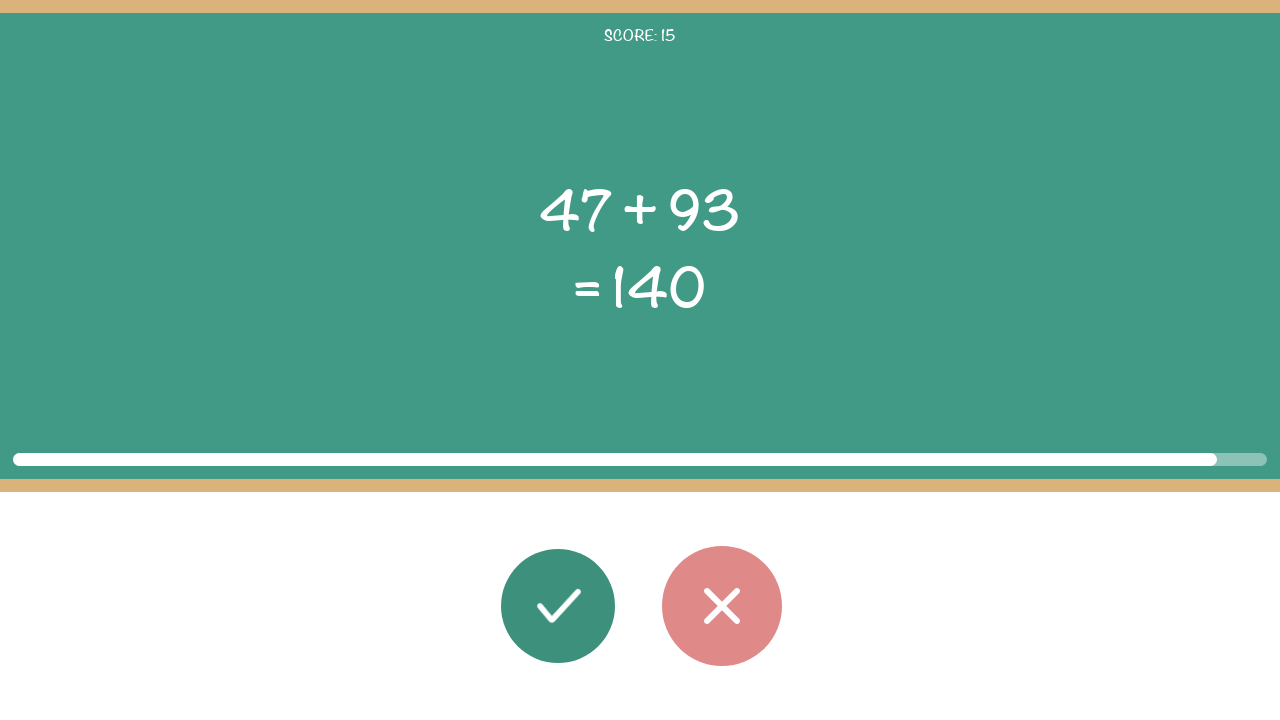

Read second operand: 93
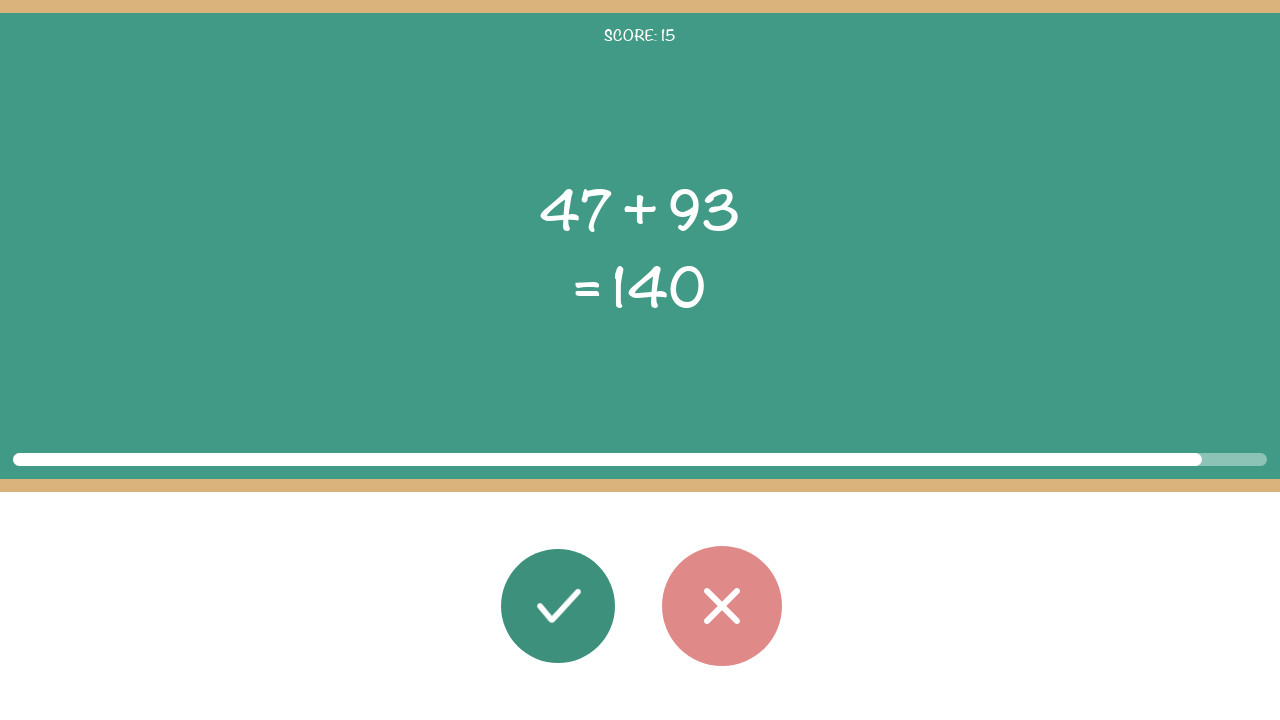

Read displayed result: 140
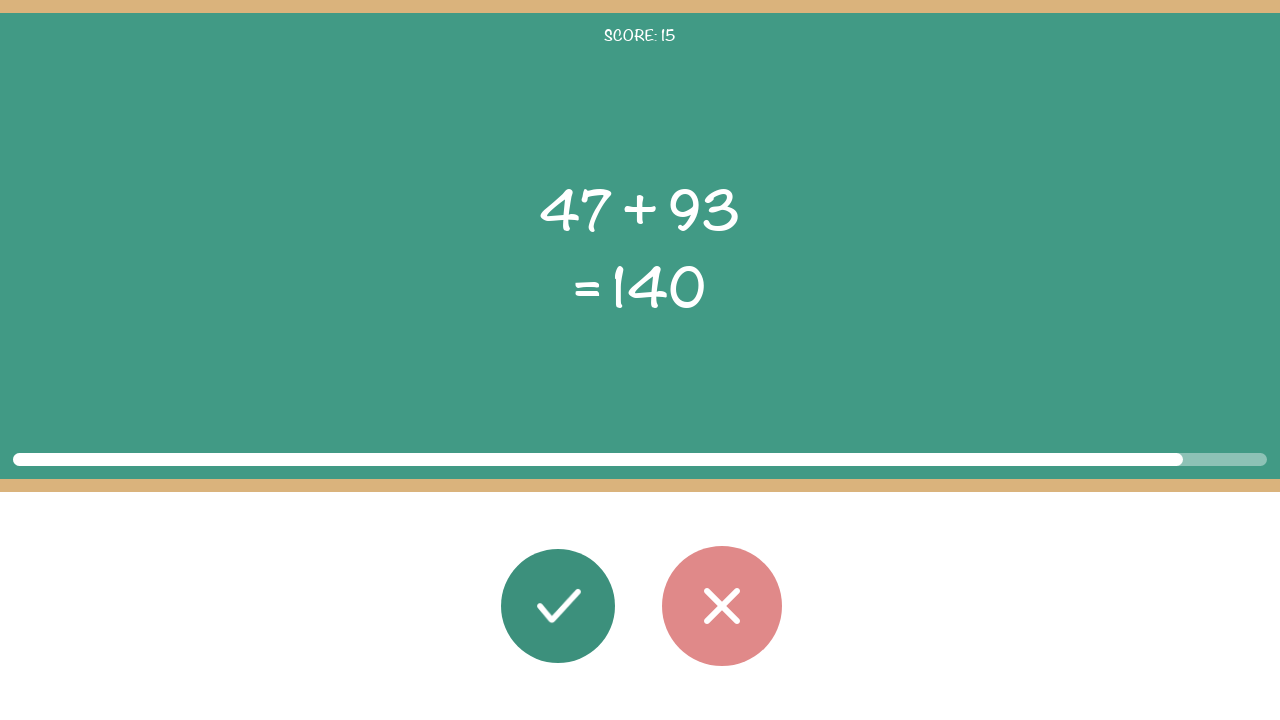

Calculated correct result: 140
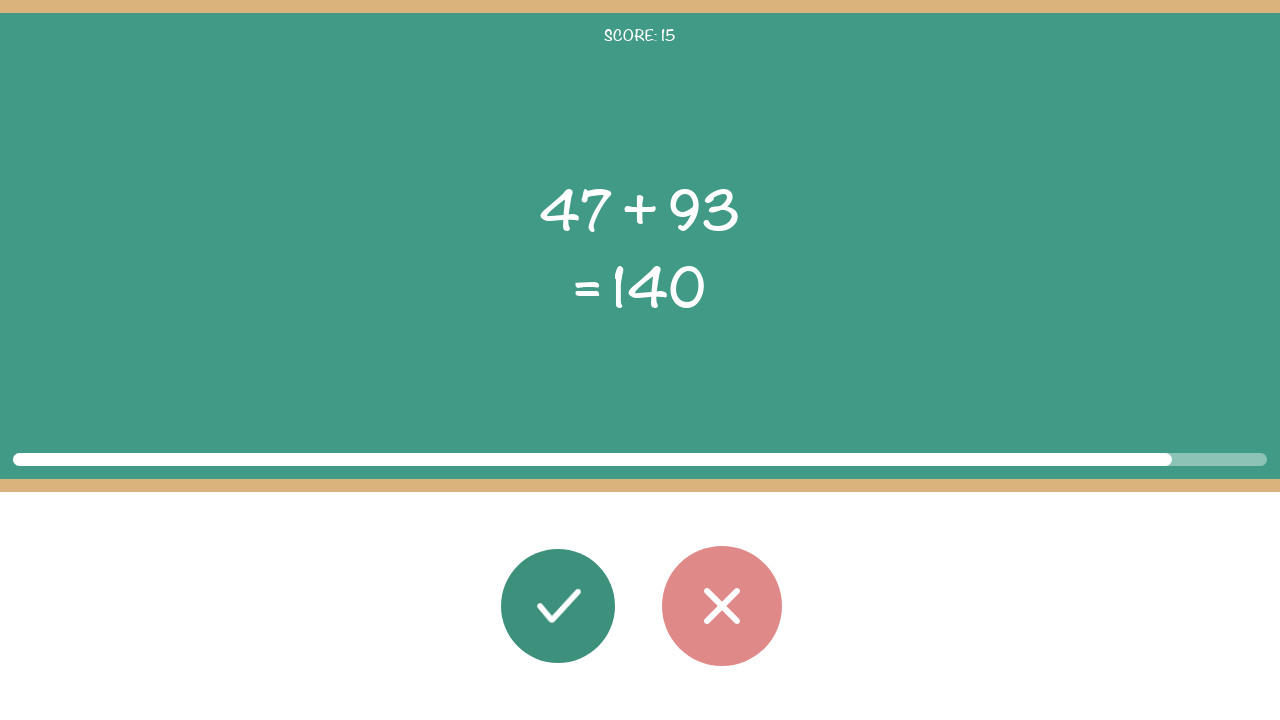

Round 16: Clicked correct button (result matches: 140 == 140) at (558, 606) on #button_correct
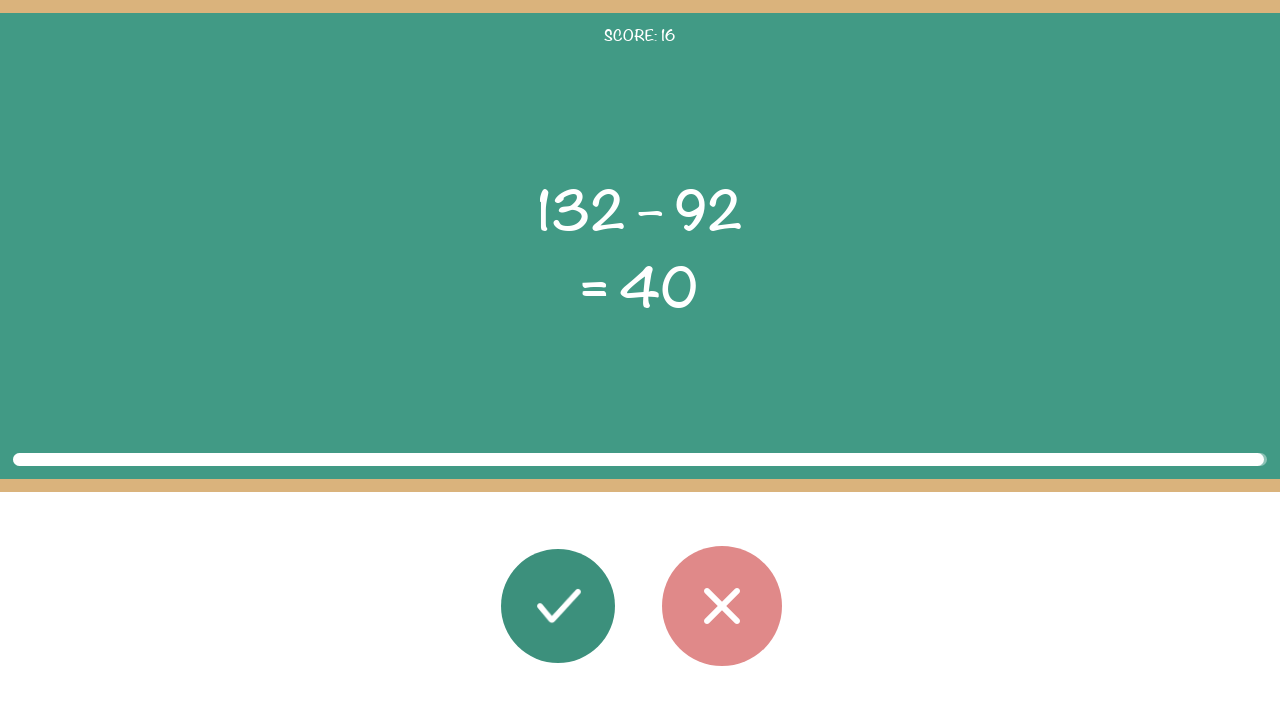

Round 17: Math problem elements loaded
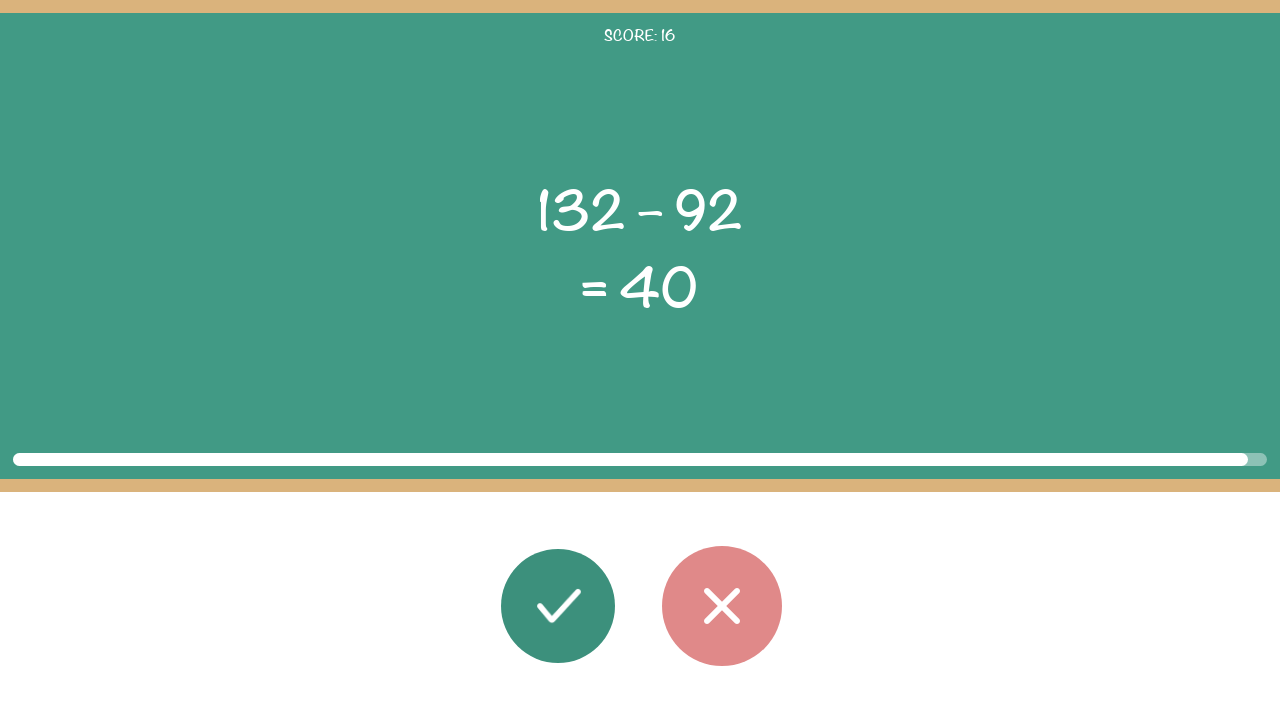

Read first operand: 132
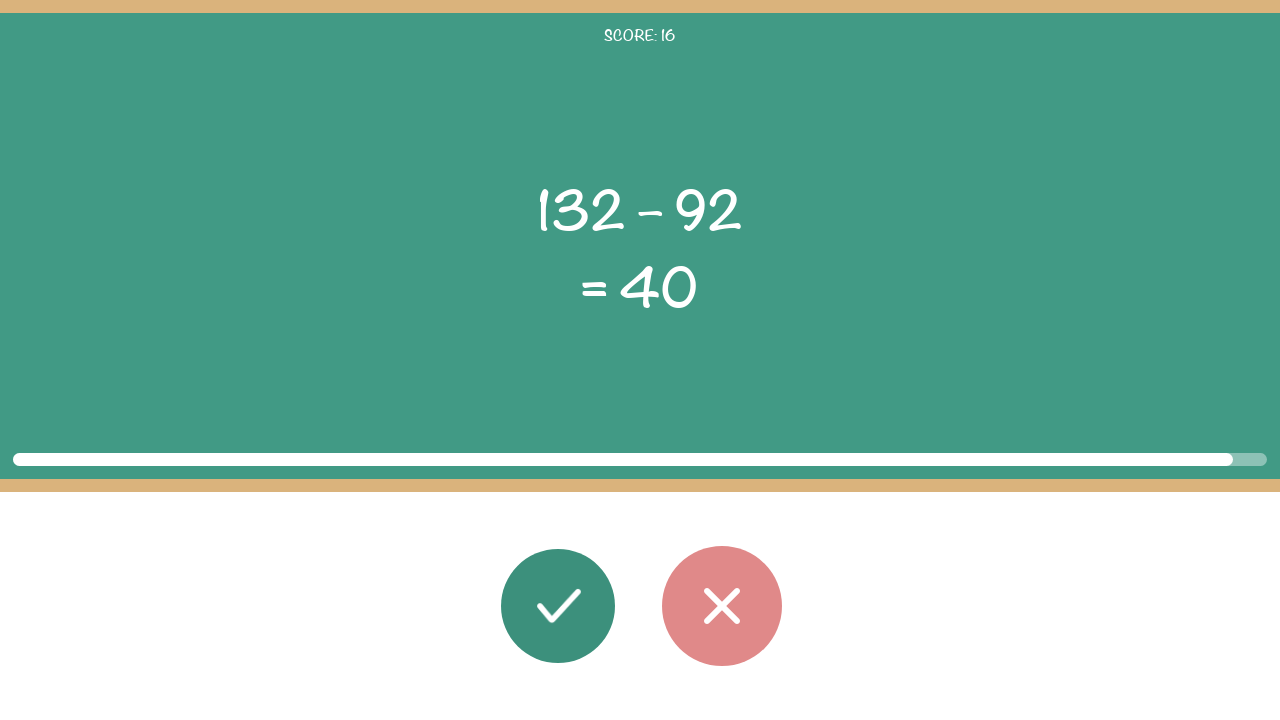

Read operator: –
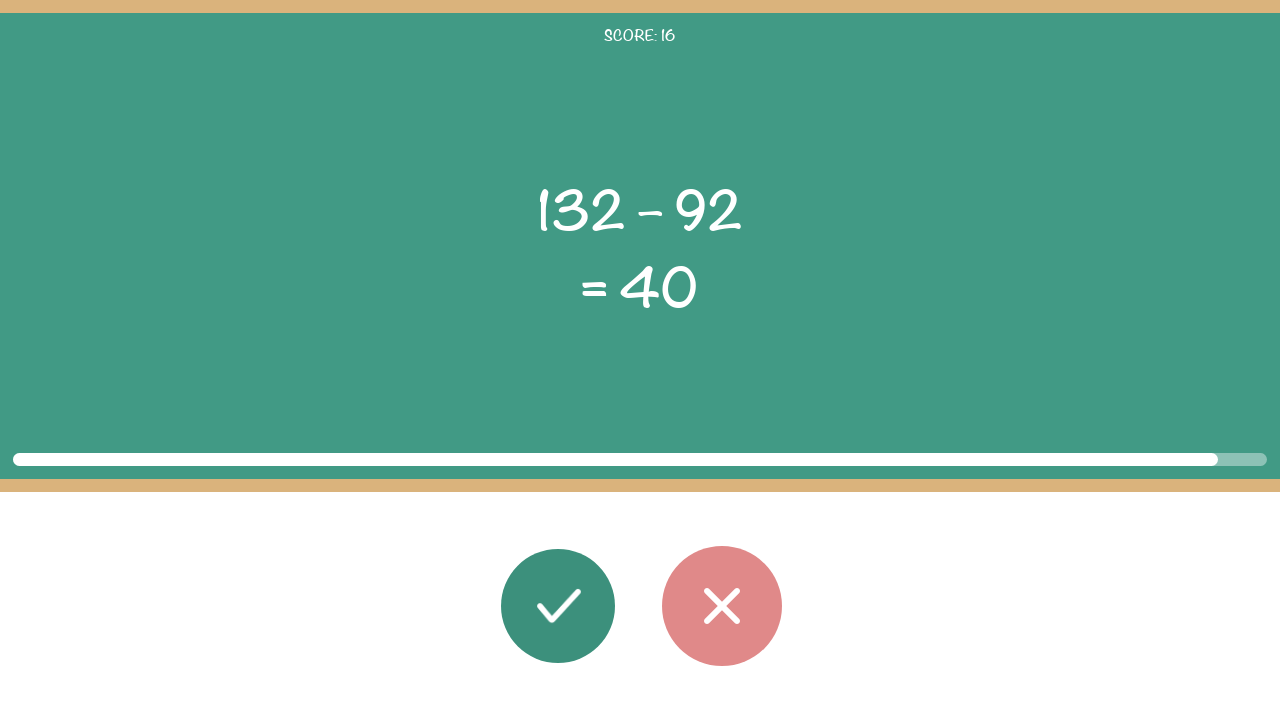

Read second operand: 92
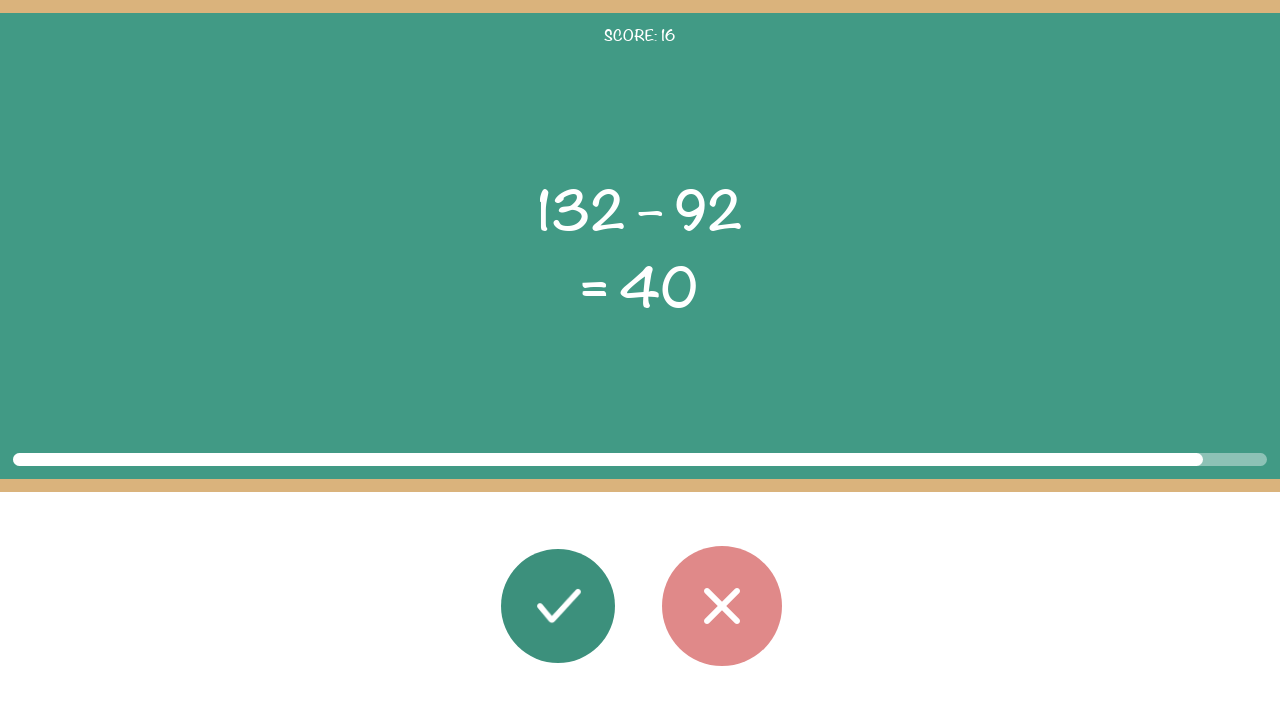

Read displayed result: 40
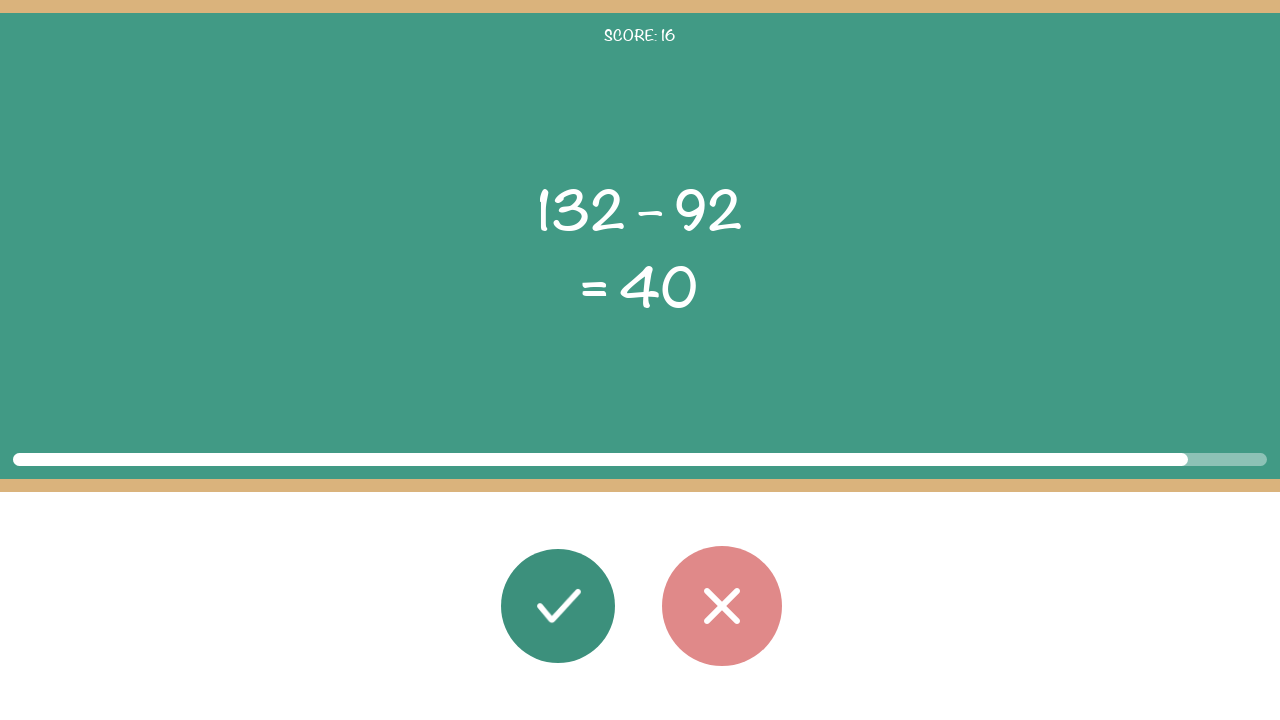

Calculated correct result: 40
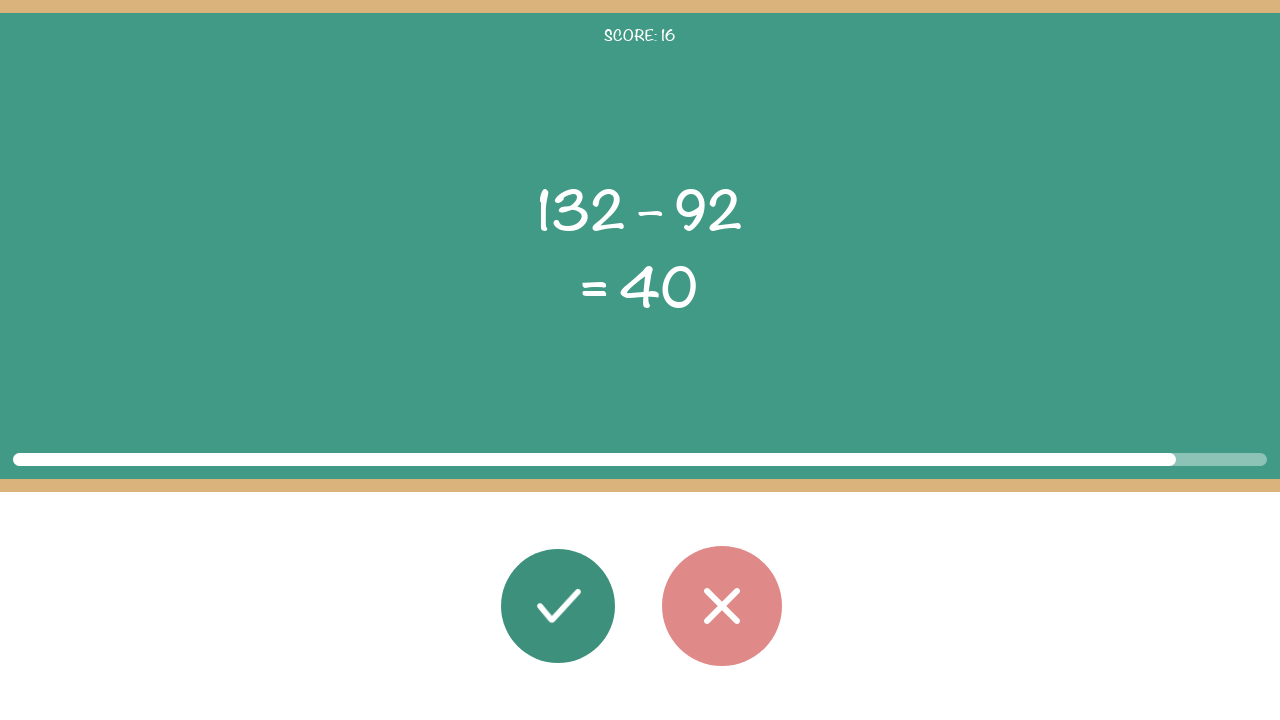

Round 17: Clicked correct button (result matches: 40 == 40) at (558, 606) on #button_correct
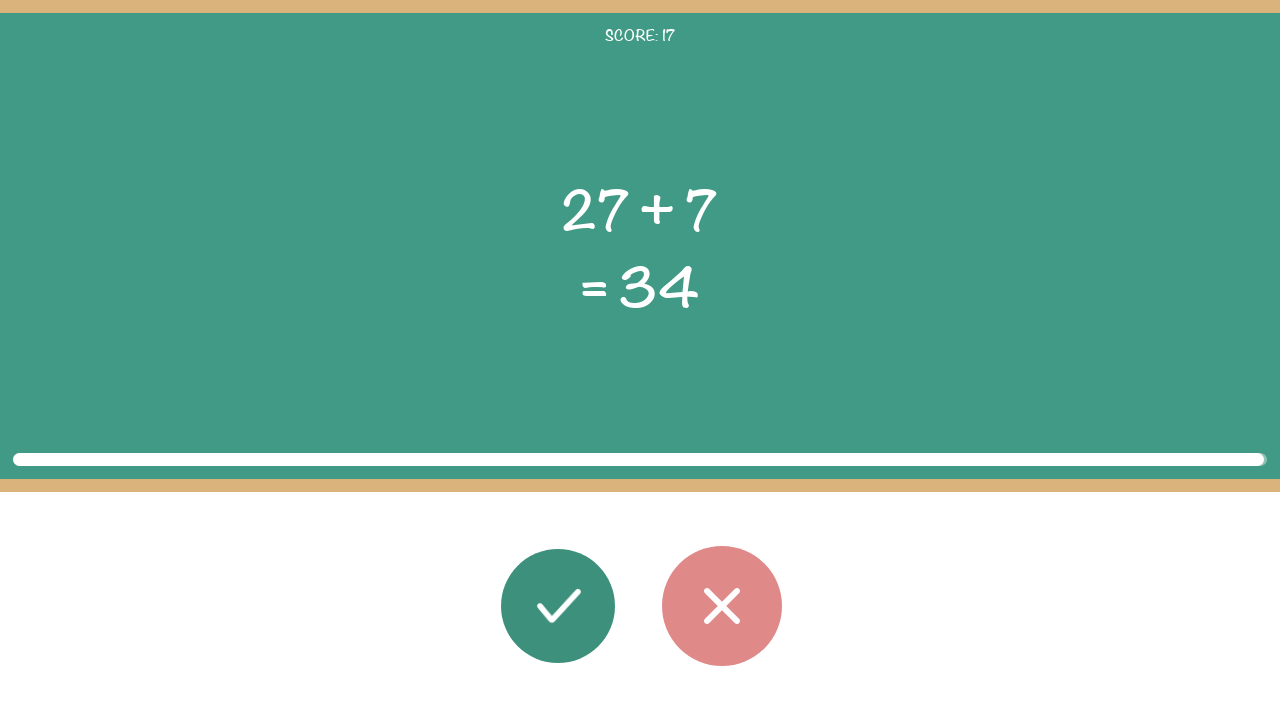

Round 18: Math problem elements loaded
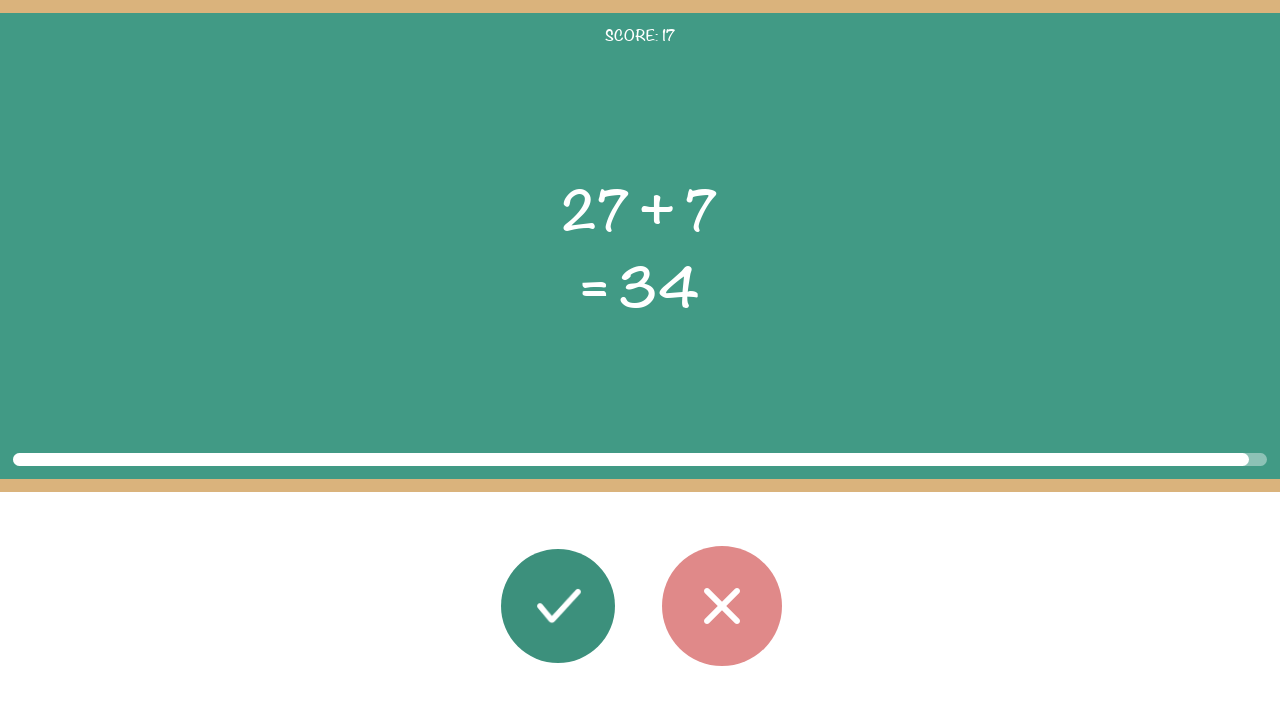

Read first operand: 27
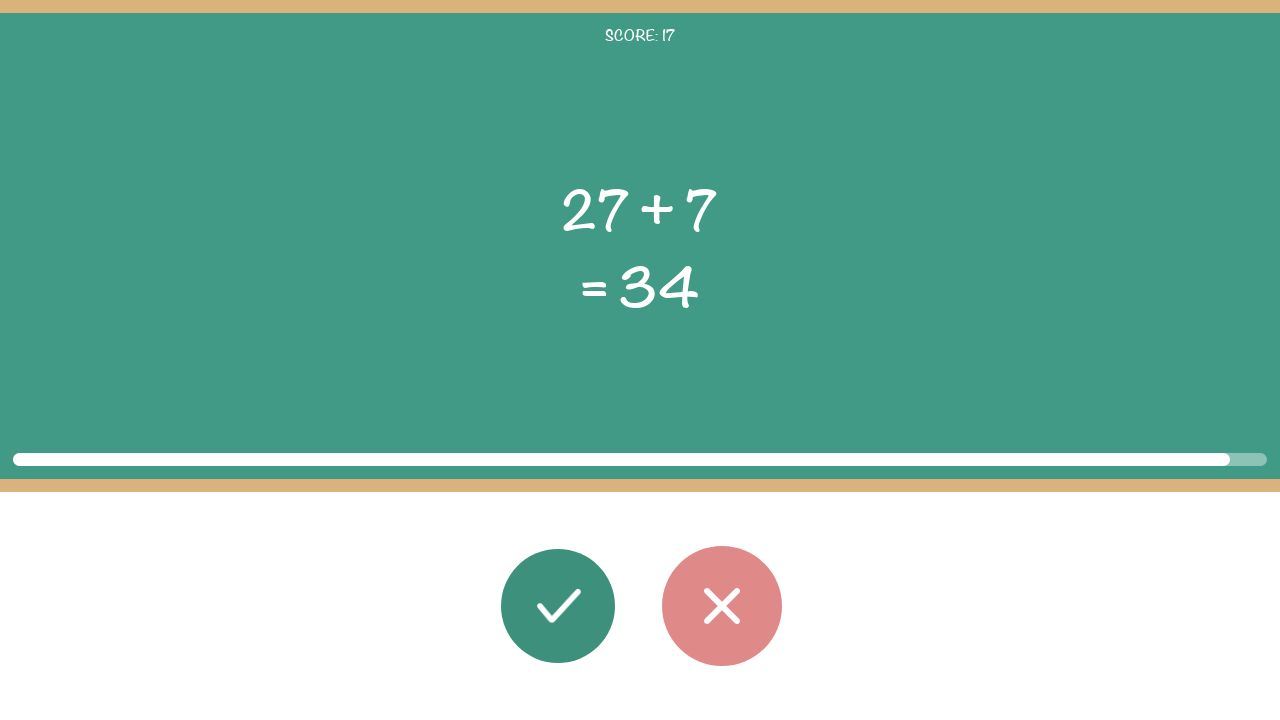

Read operator: +
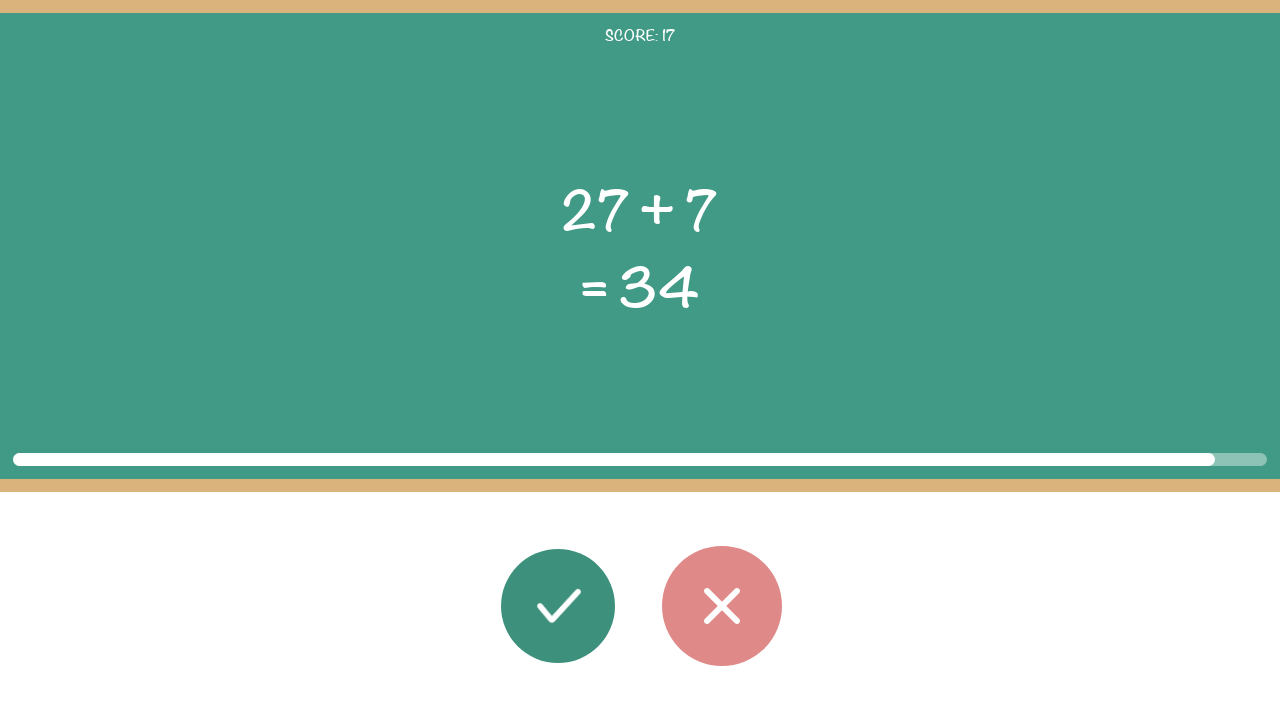

Read second operand: 7
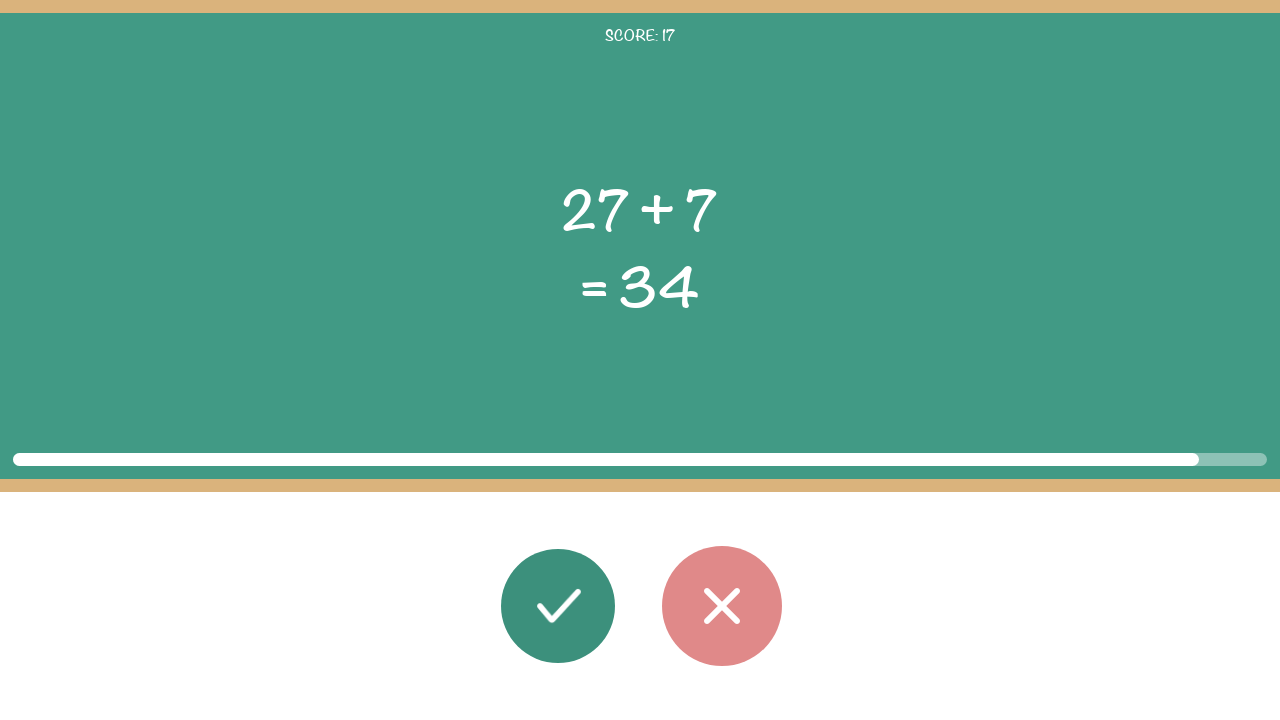

Read displayed result: 34
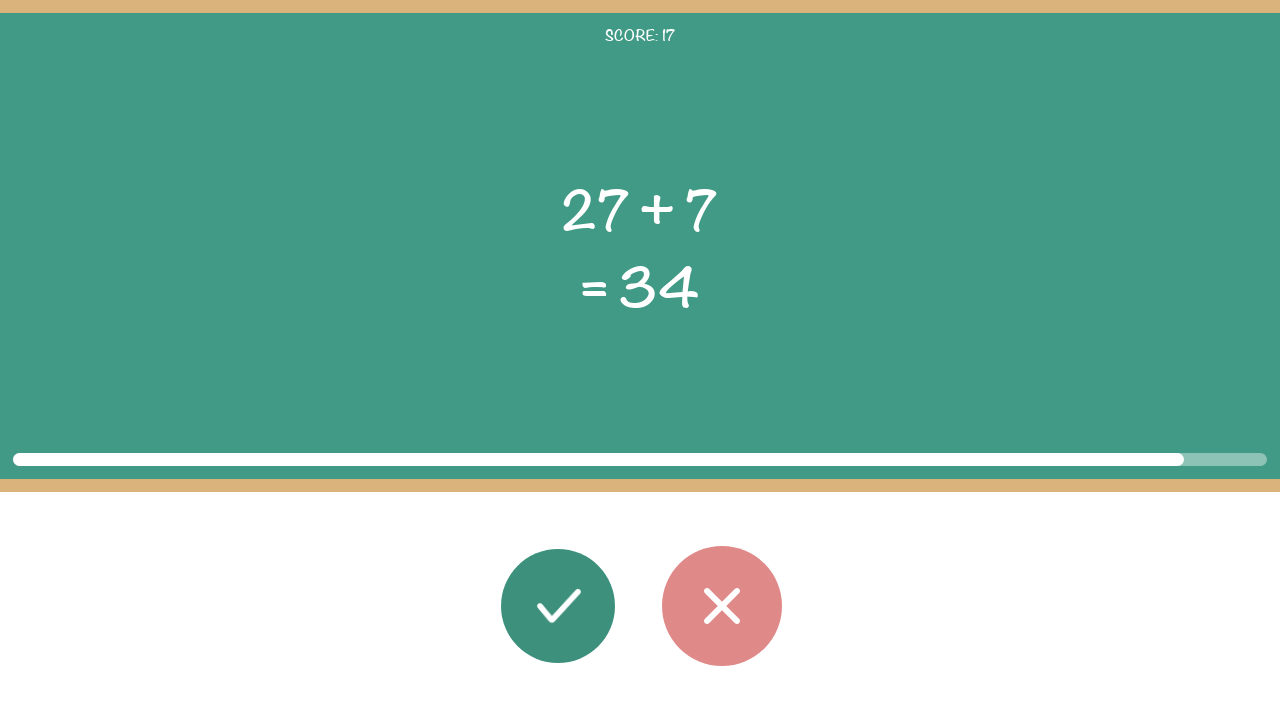

Calculated correct result: 34
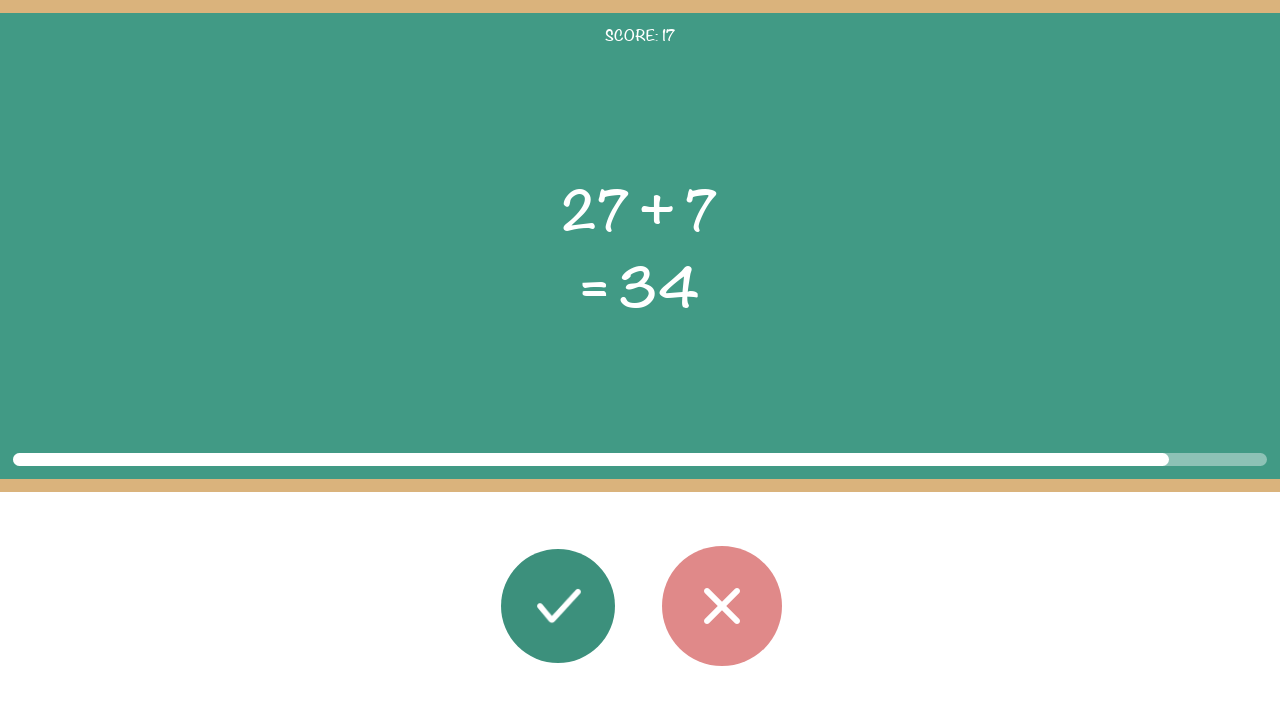

Round 18: Clicked correct button (result matches: 34 == 34) at (558, 606) on #button_correct
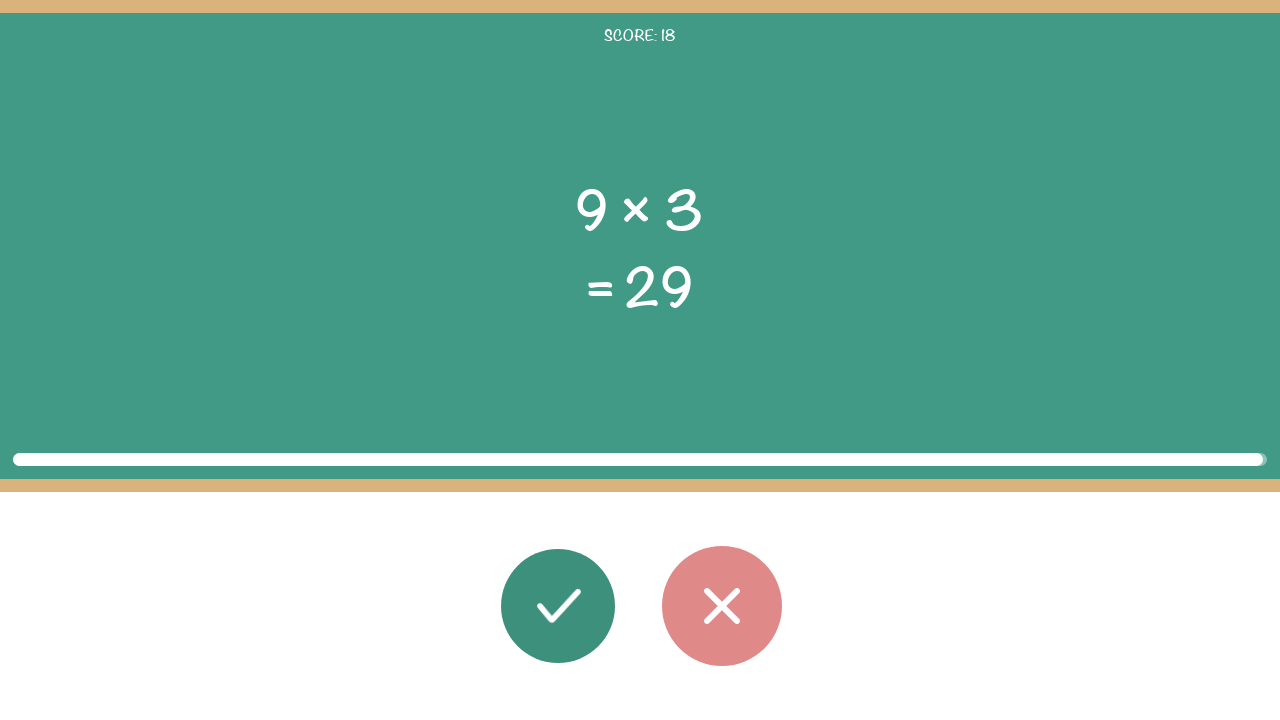

Round 19: Math problem elements loaded
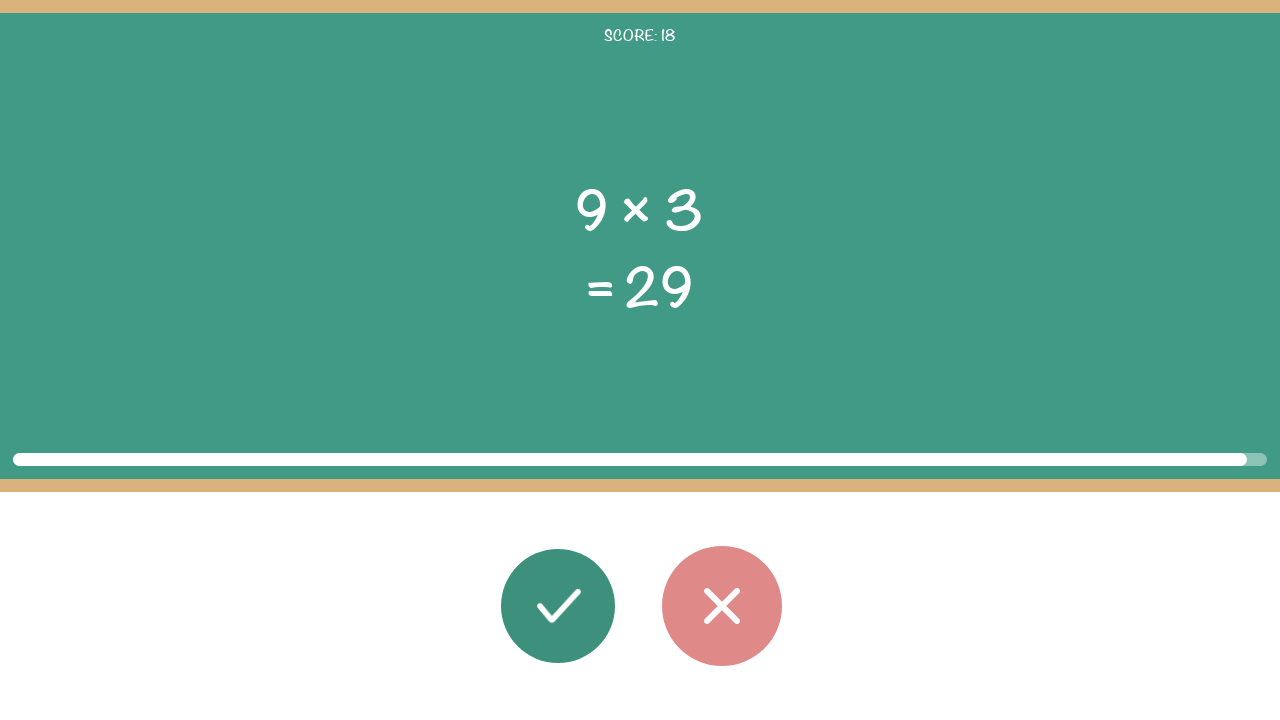

Read first operand: 9
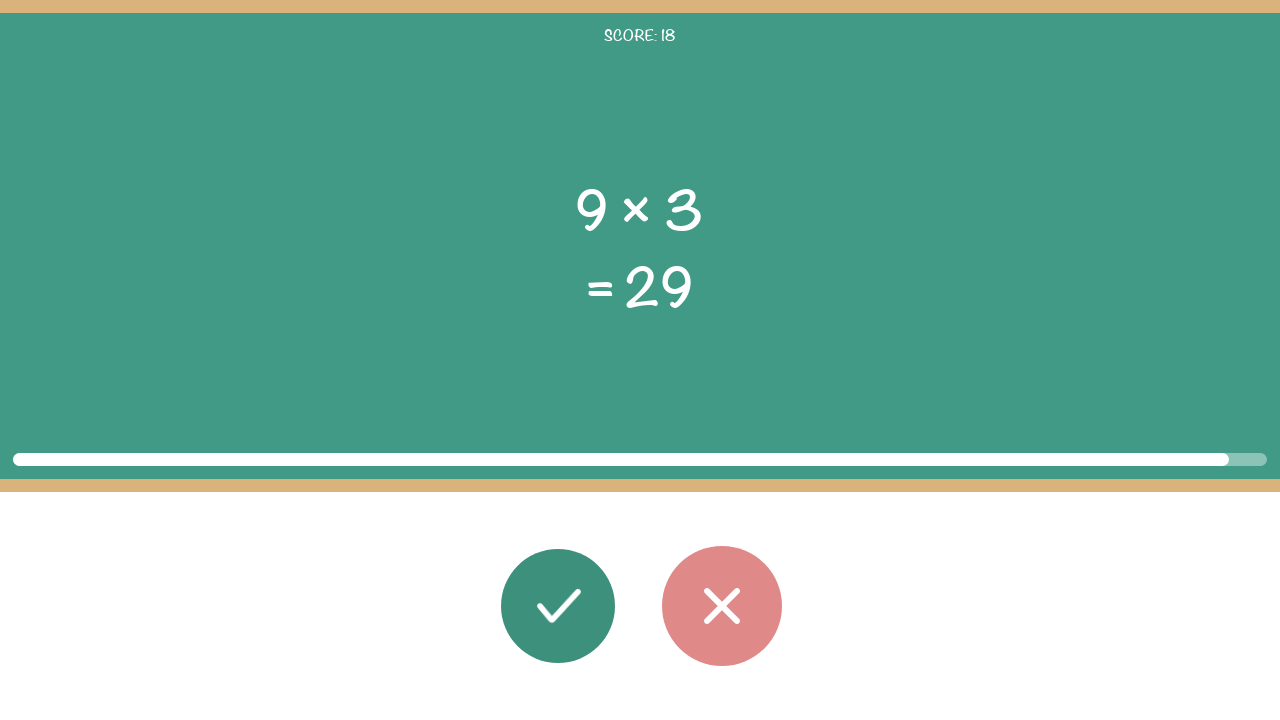

Read operator: ×
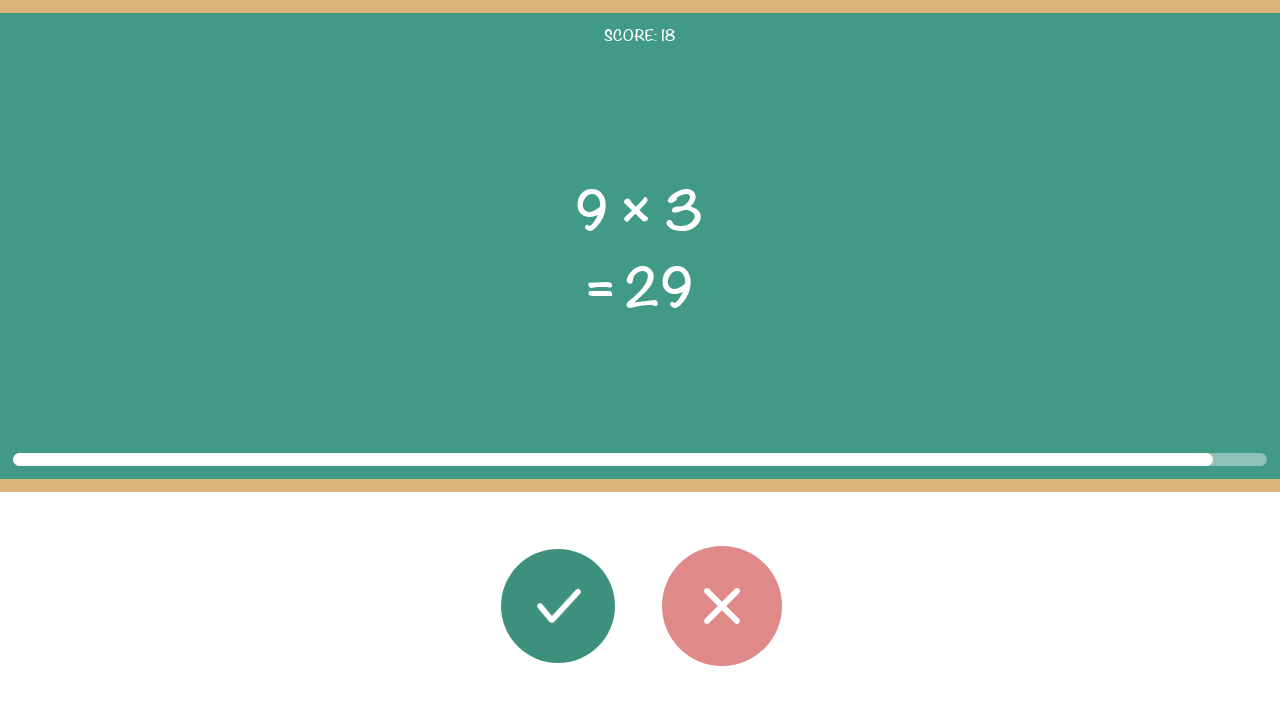

Read second operand: 3
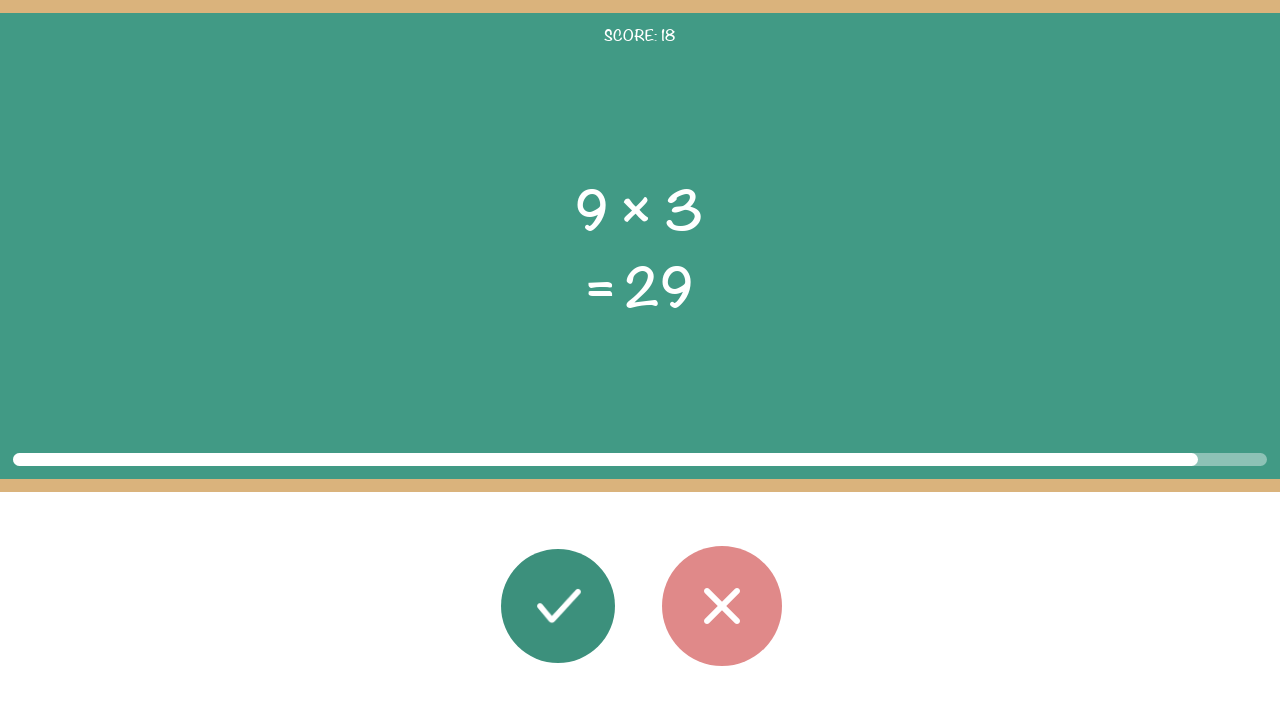

Read displayed result: 29
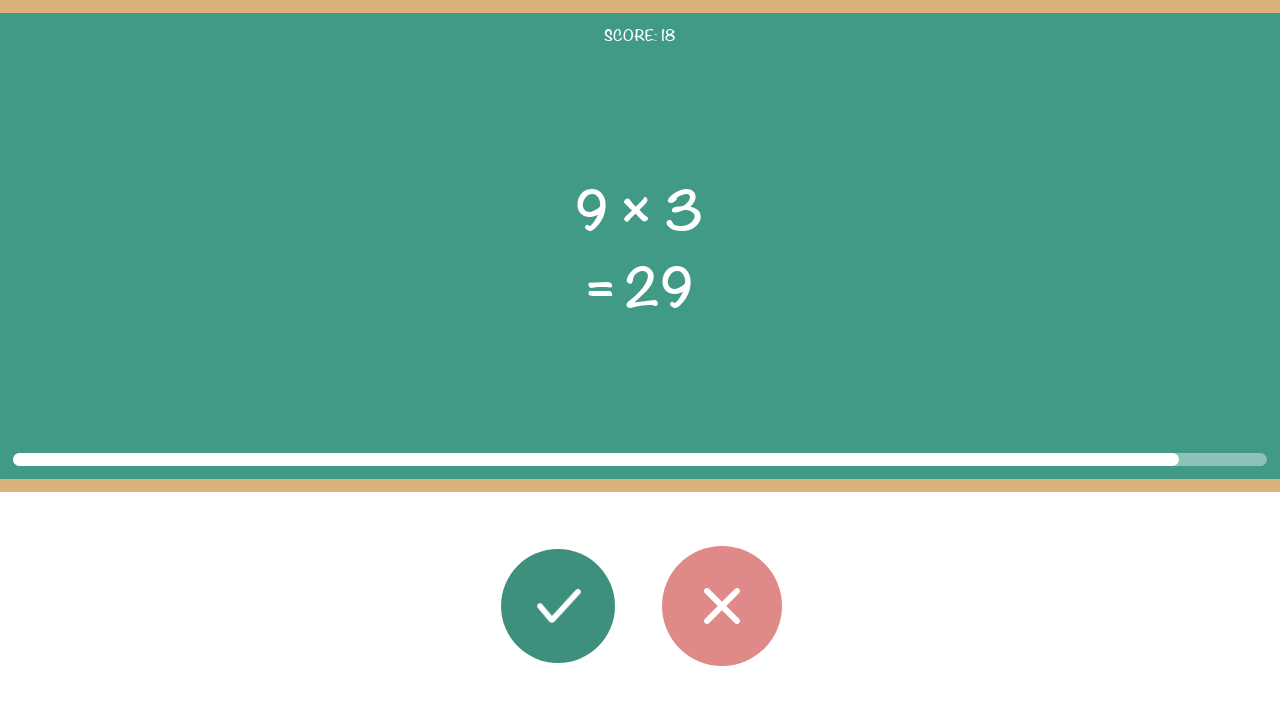

Calculated correct result: 27
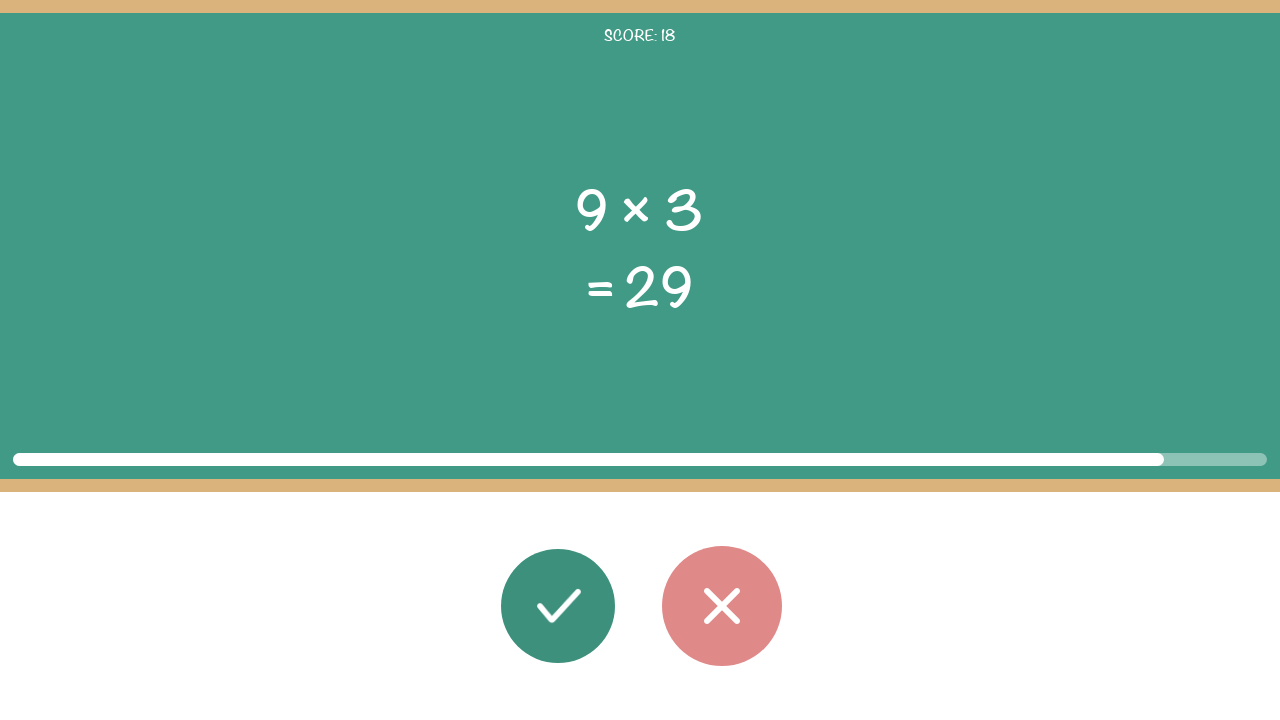

Round 19: Clicked wrong button (result mismatch: 27 != 29) at (722, 606) on #button_wrong
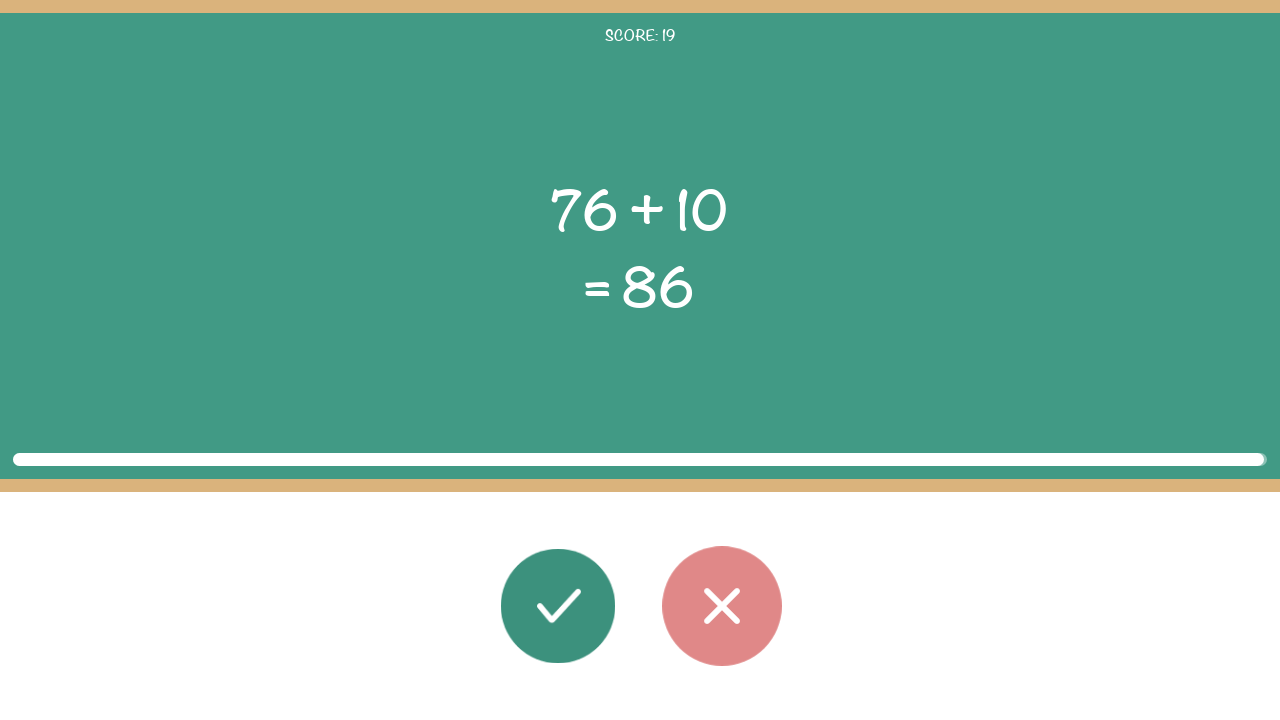

Round 20: Math problem elements loaded
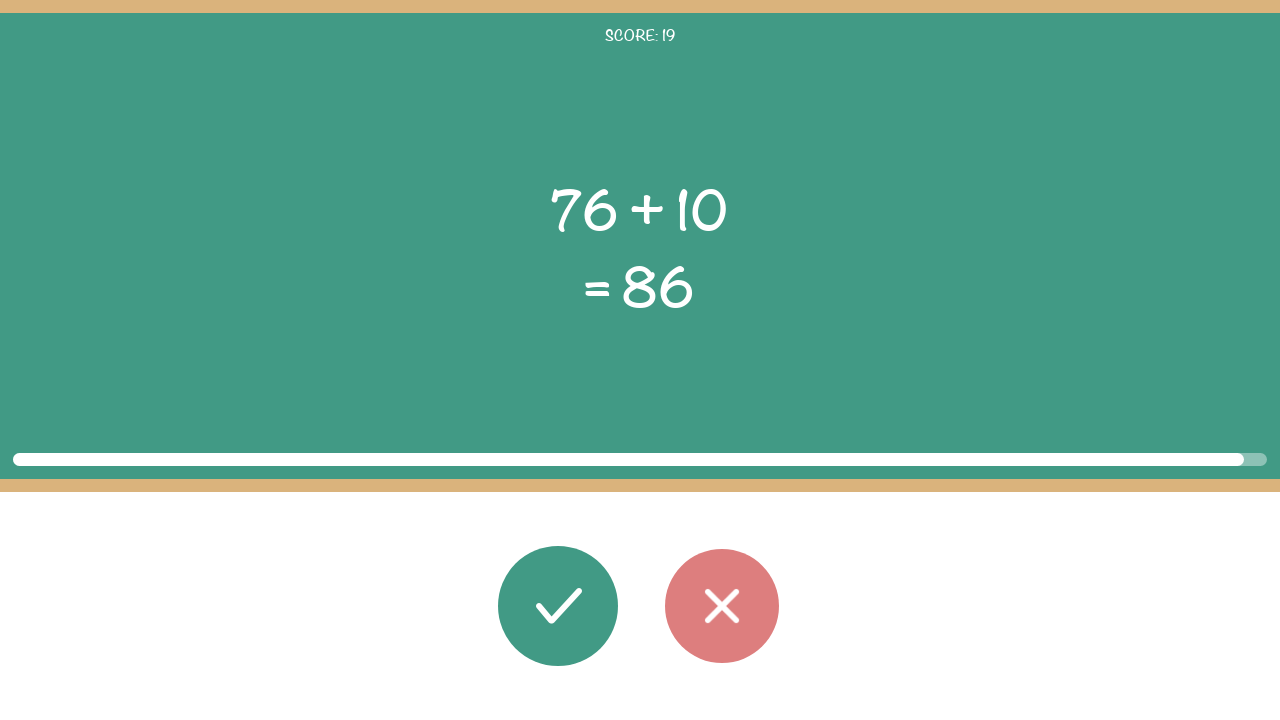

Read first operand: 76
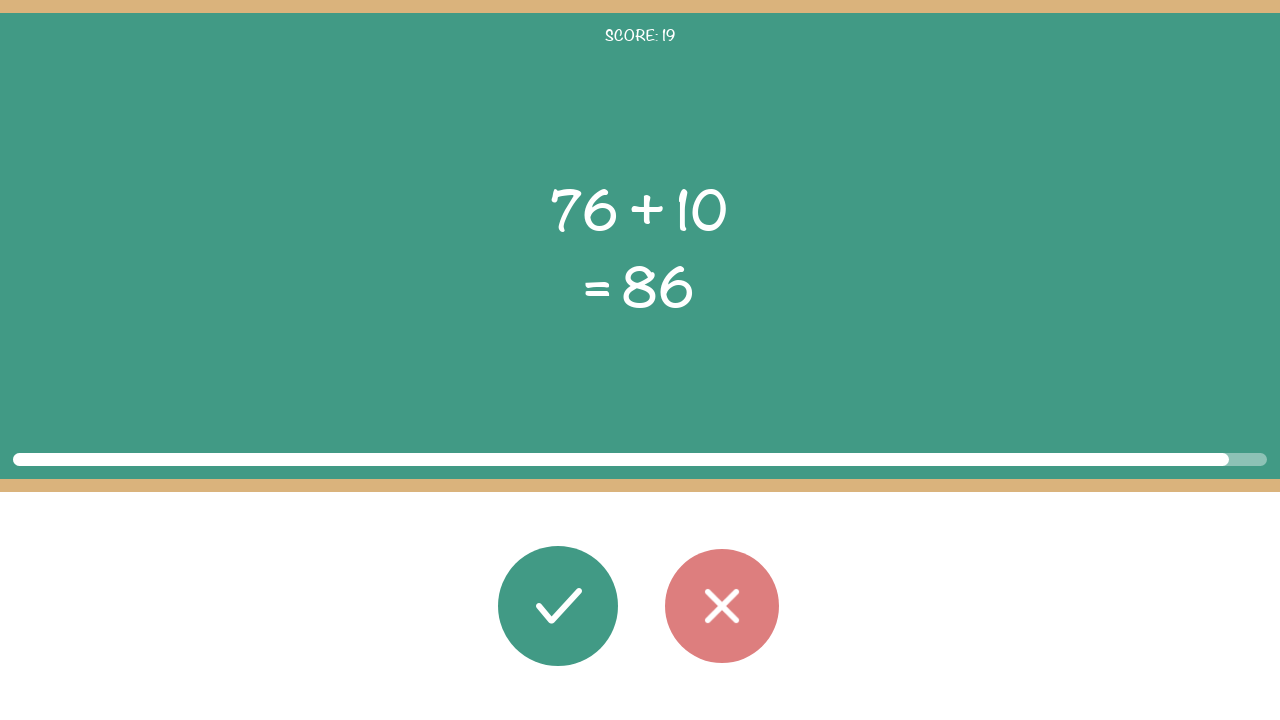

Read operator: +
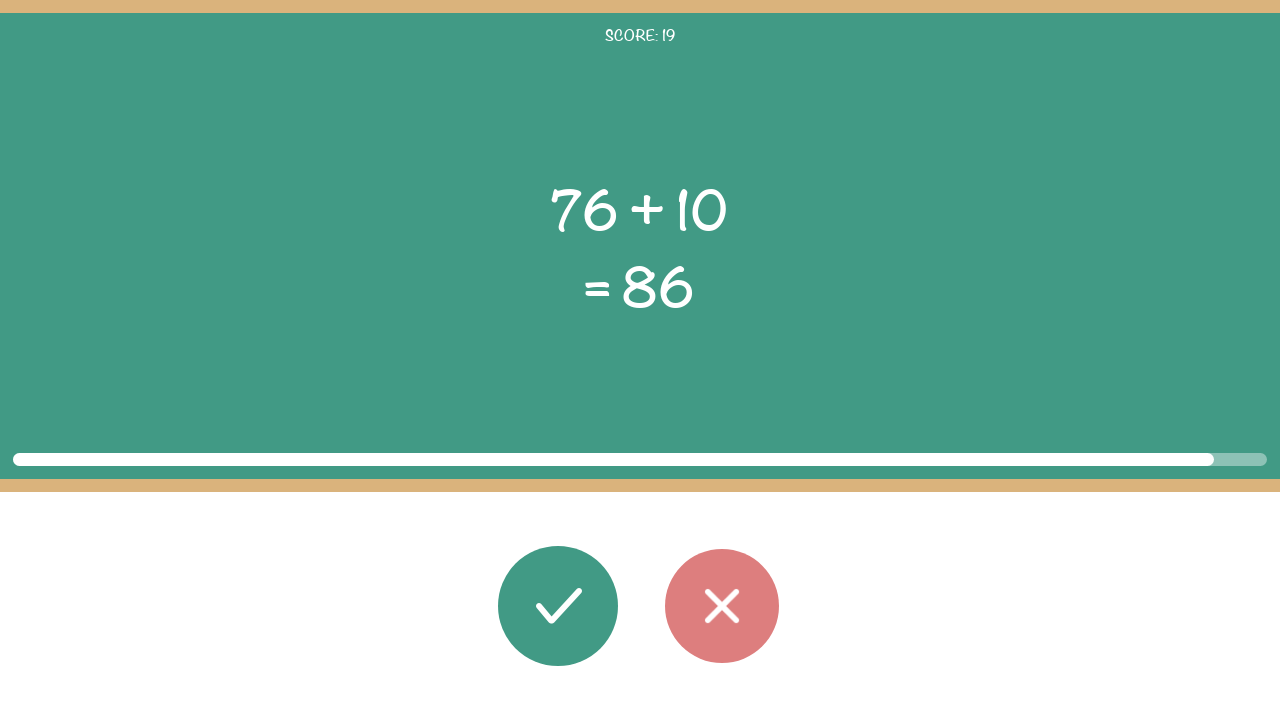

Read second operand: 10
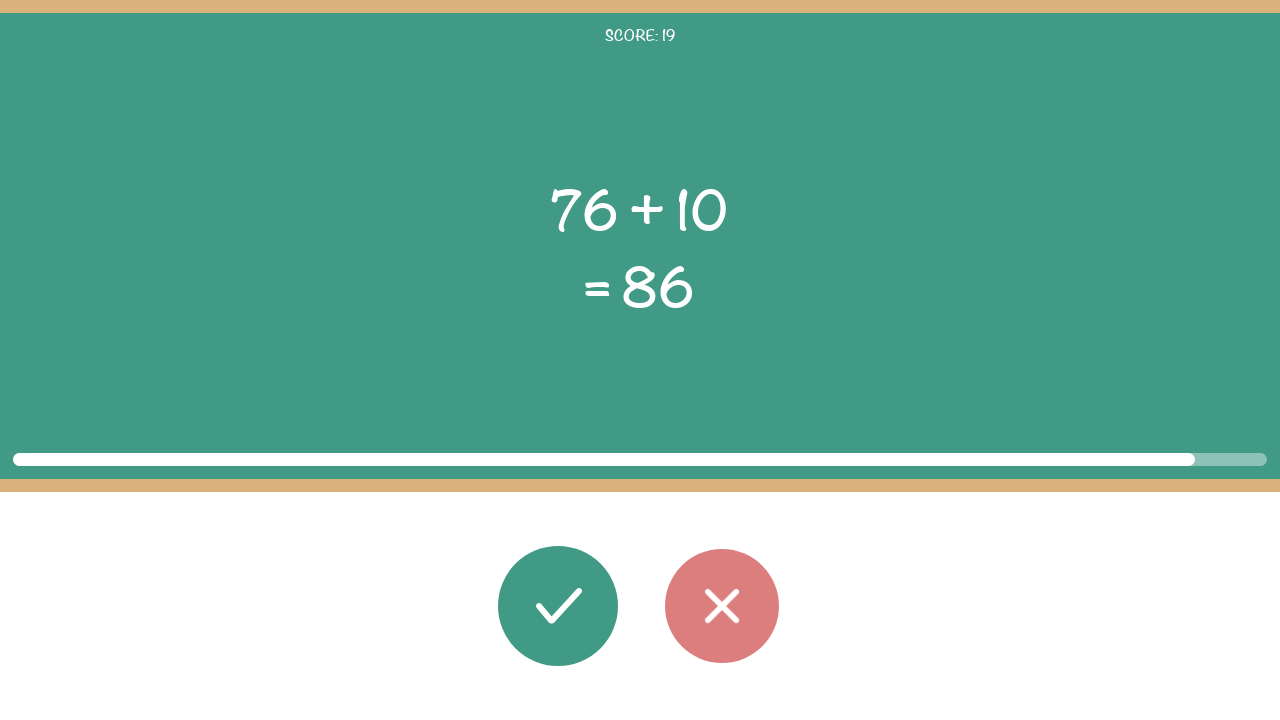

Read displayed result: 86
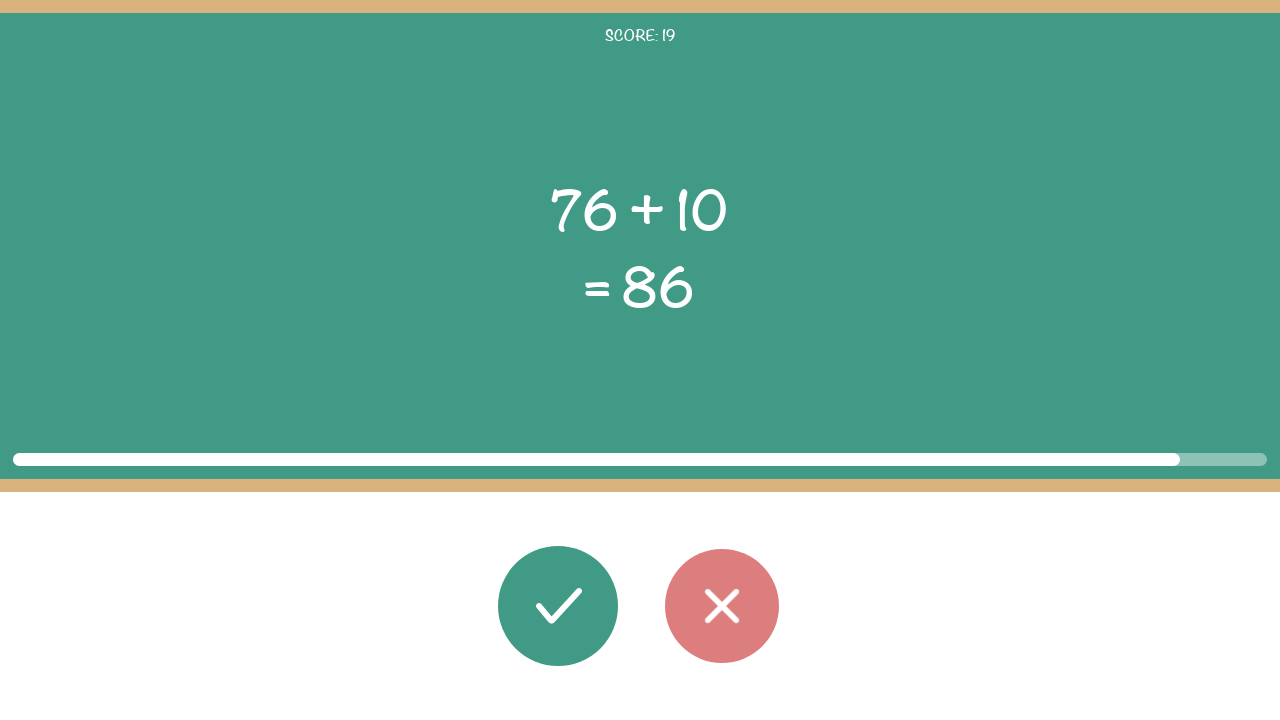

Calculated correct result: 86
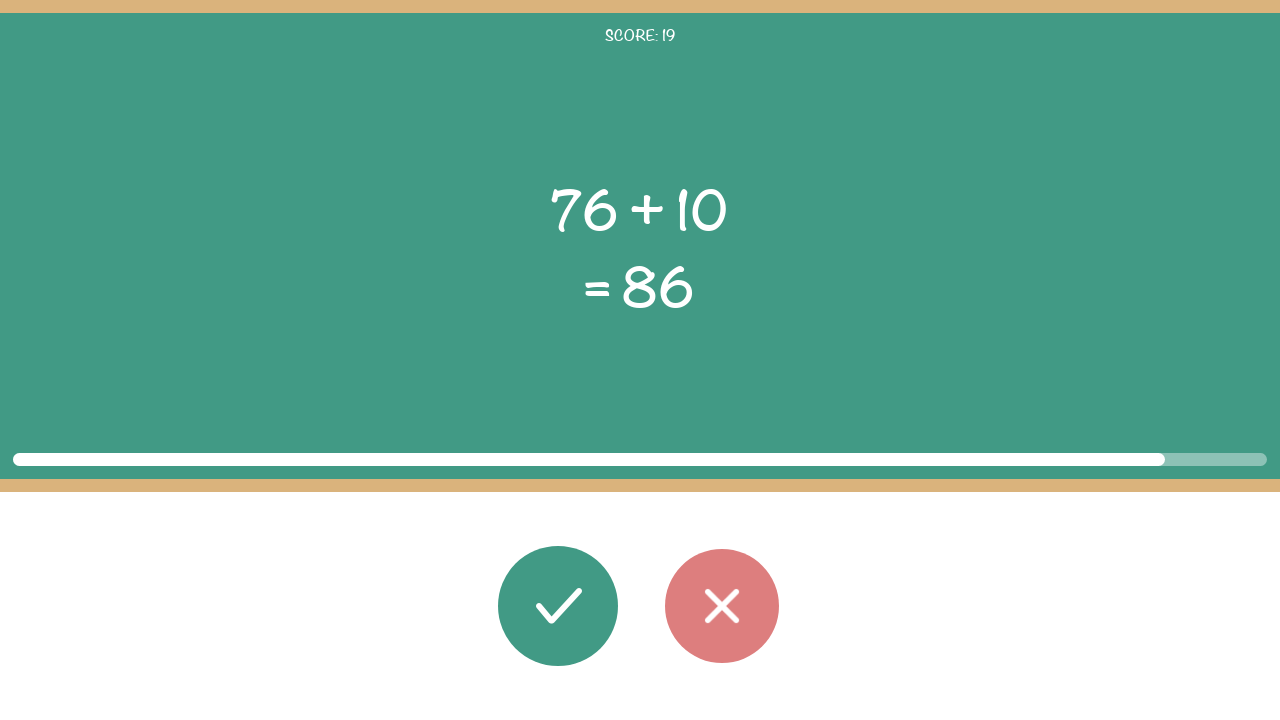

Round 20: Clicked correct button (result matches: 86 == 86) at (558, 606) on #button_correct
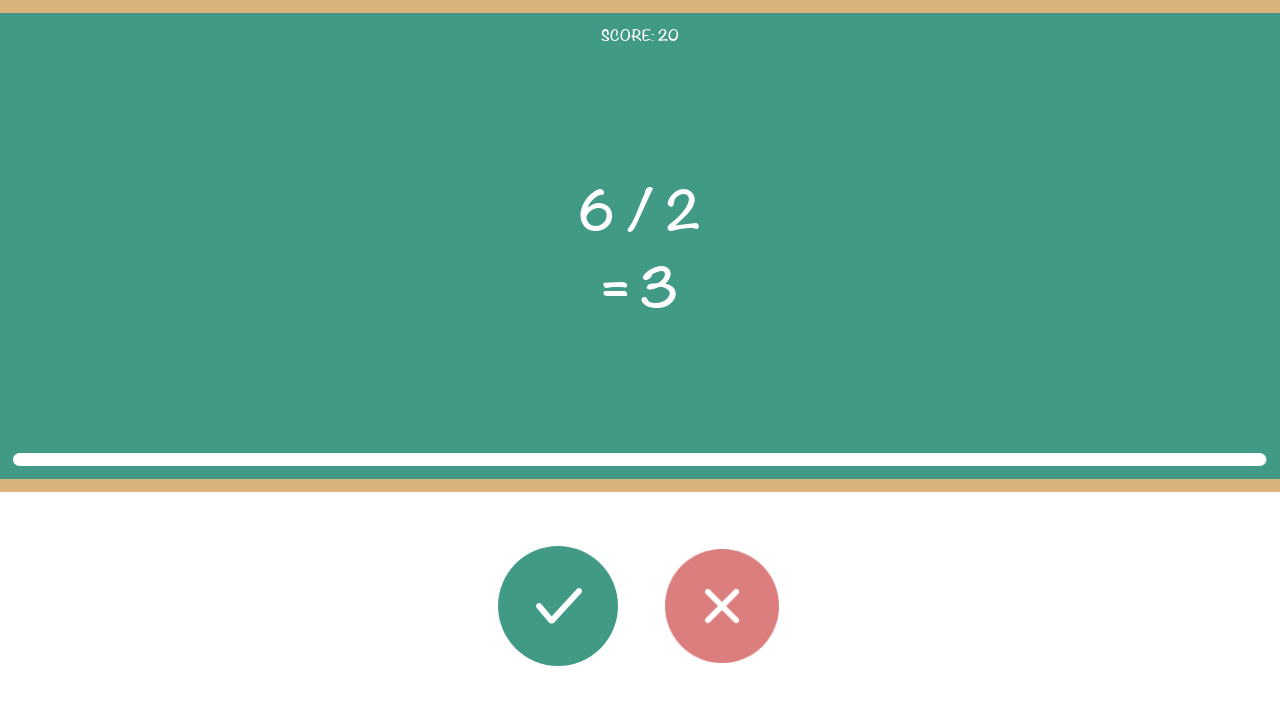

Round 21: Math problem elements loaded
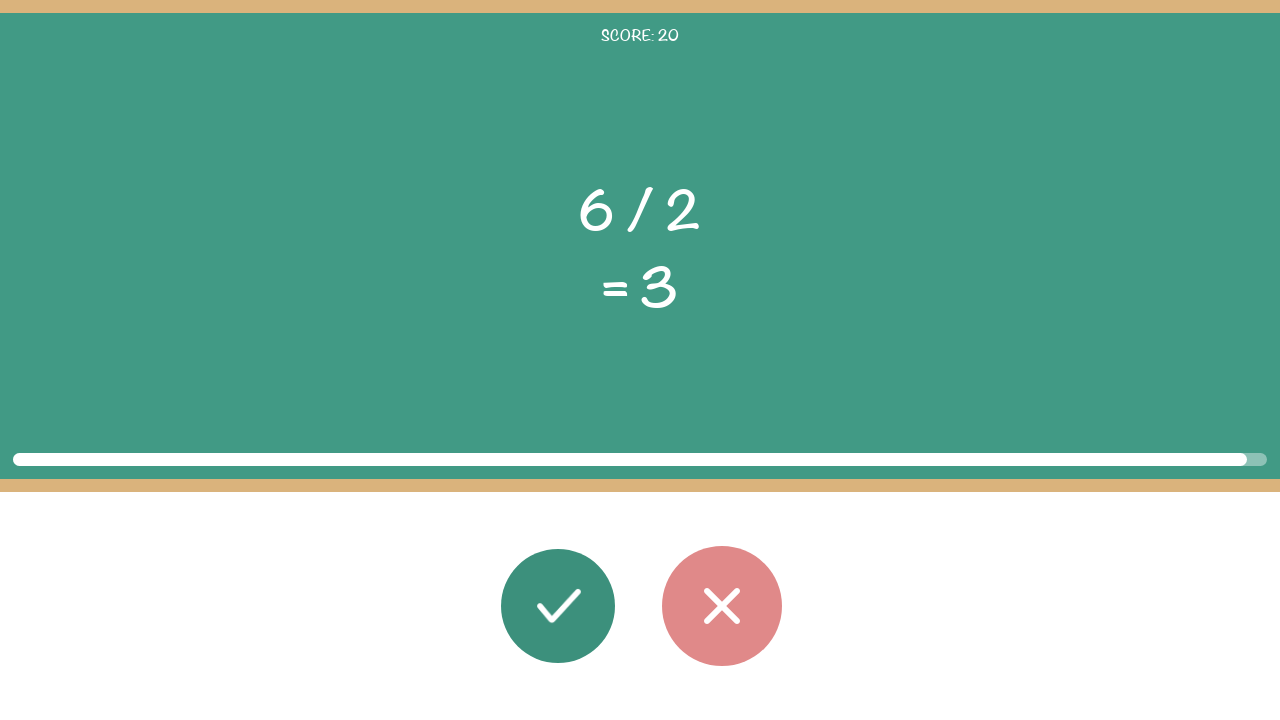

Read first operand: 6
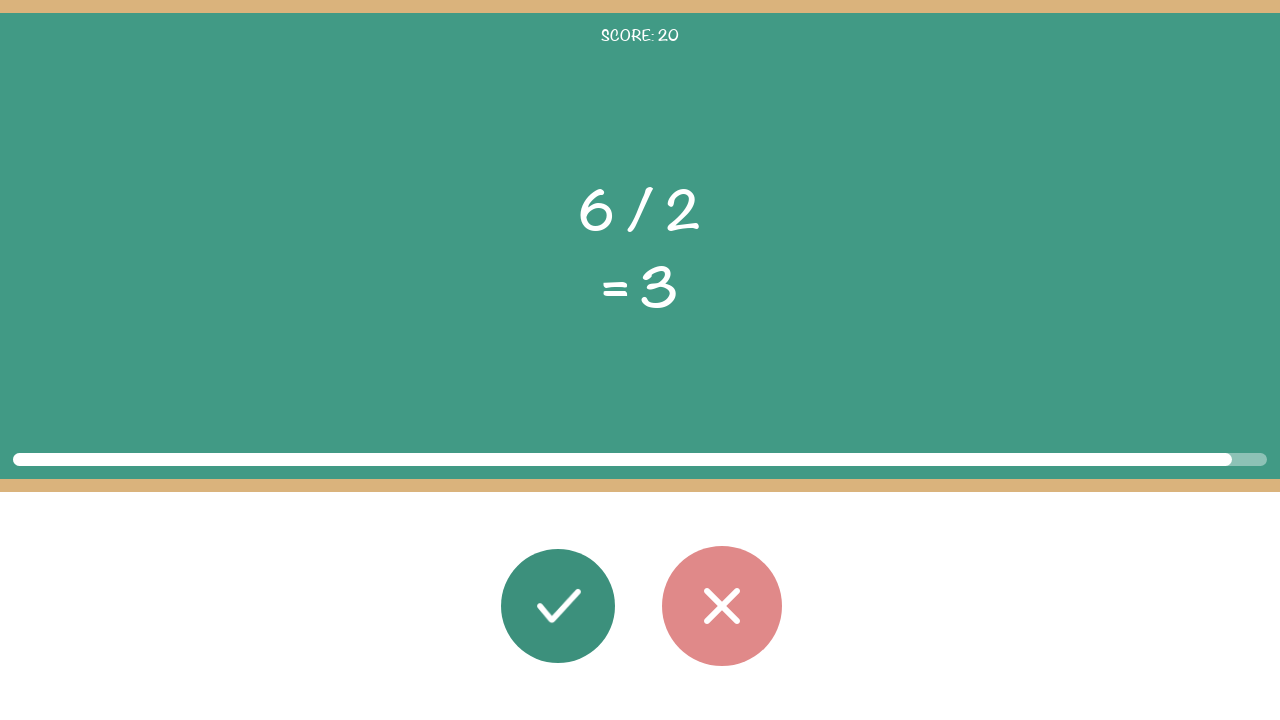

Read operator: /
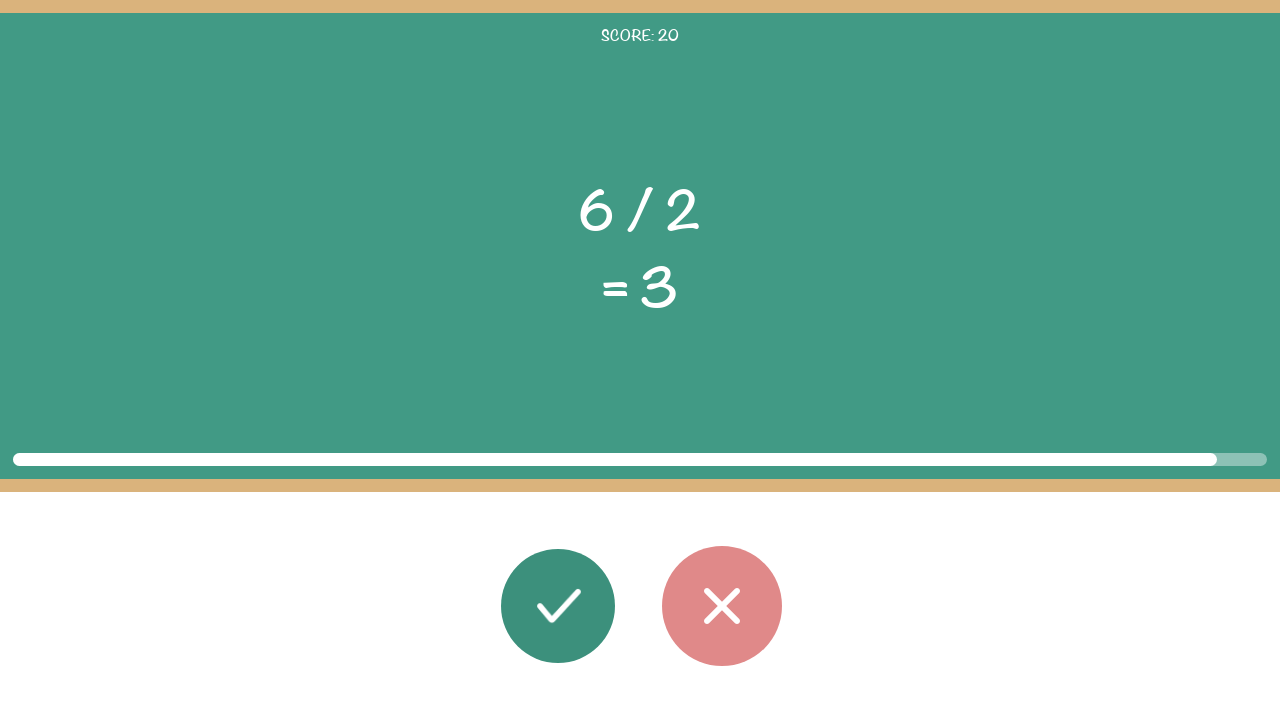

Read second operand: 2
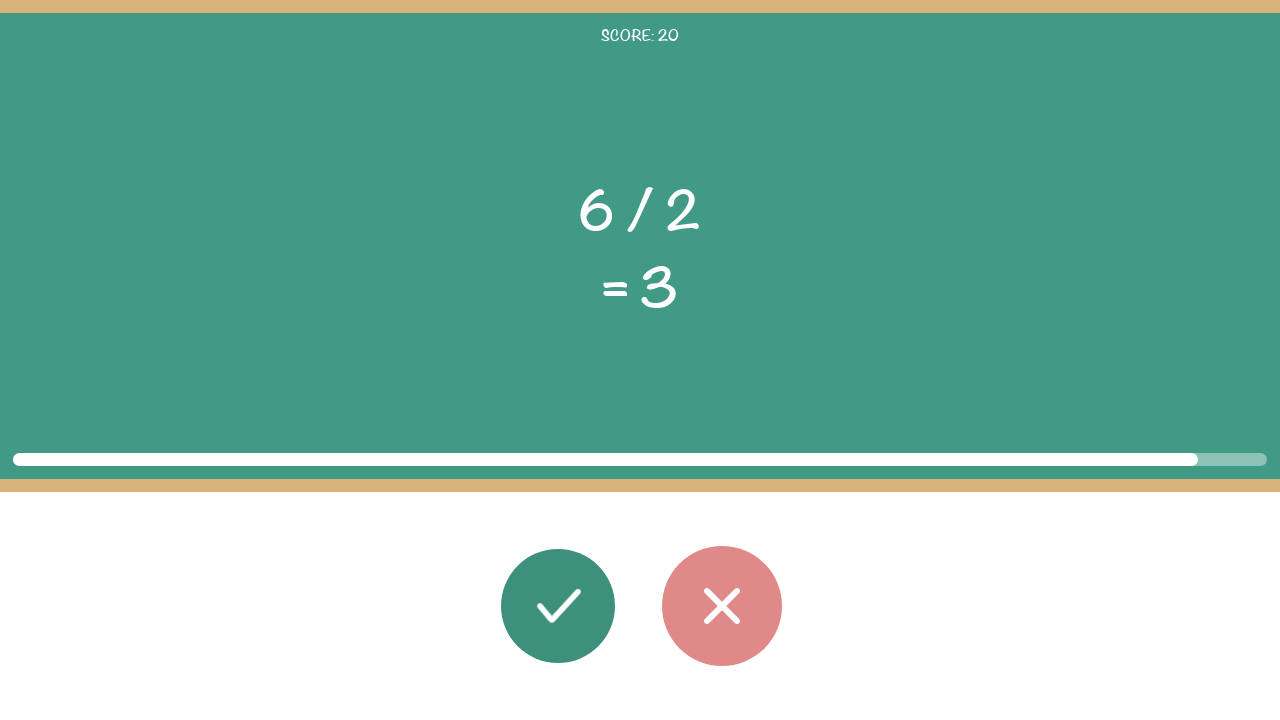

Read displayed result: 3
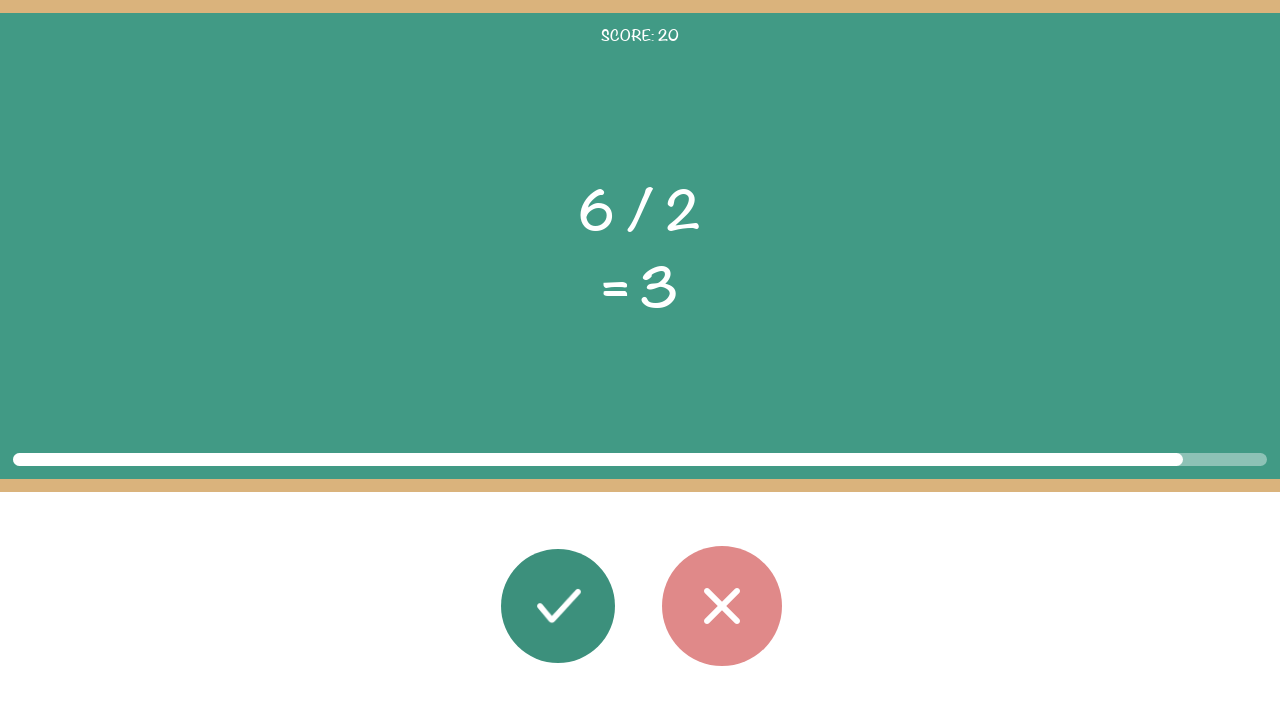

Calculated correct result: 3.0
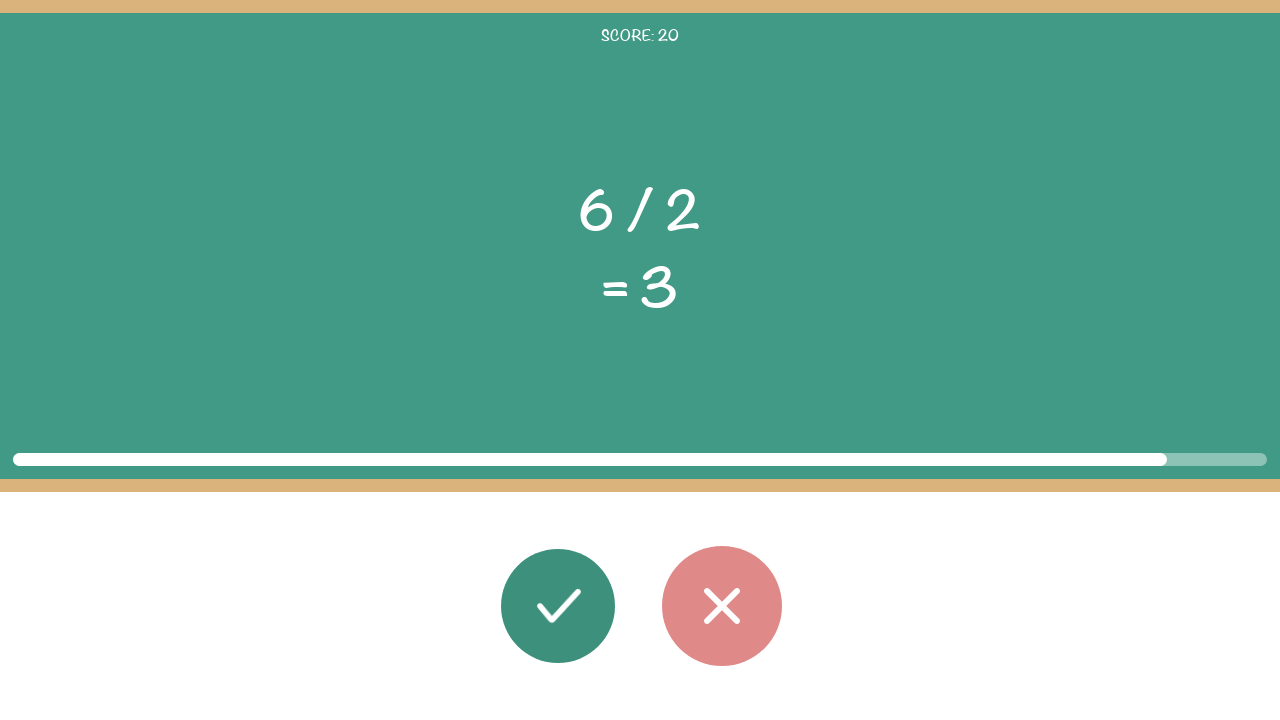

Round 21: Clicked correct button (result matches: 3.0 == 3) at (558, 606) on #button_correct
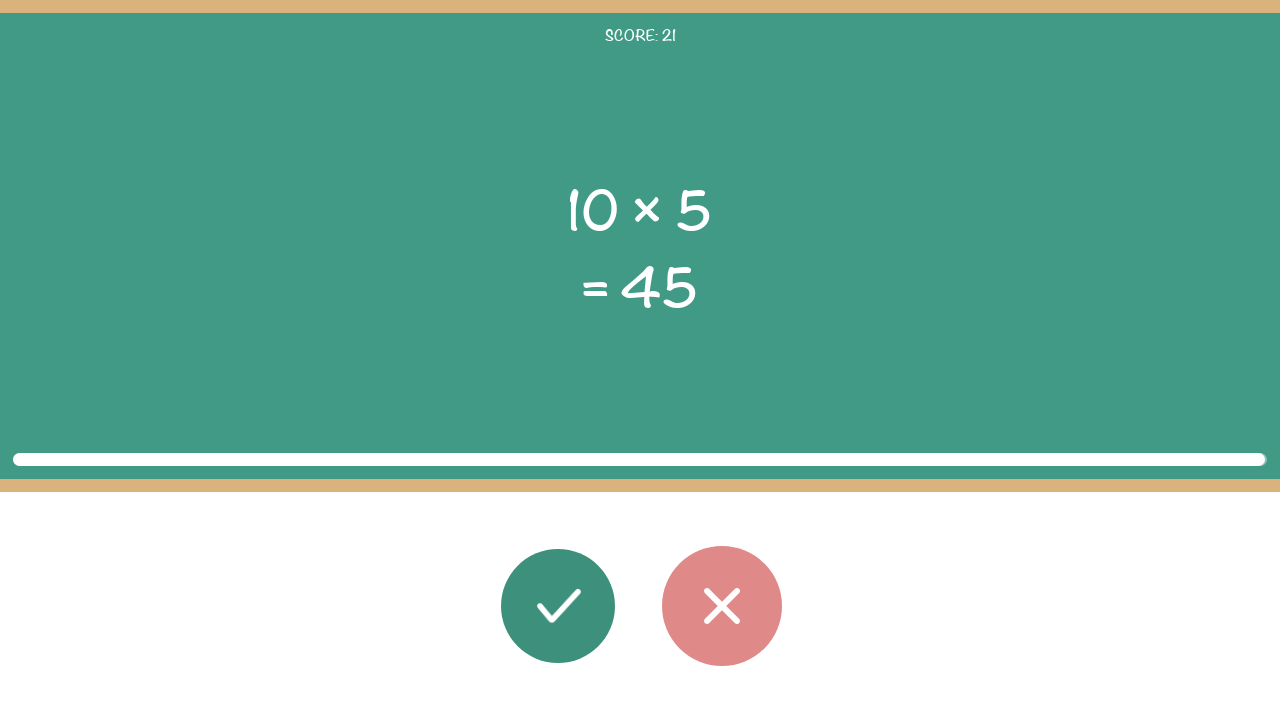

Round 22: Math problem elements loaded
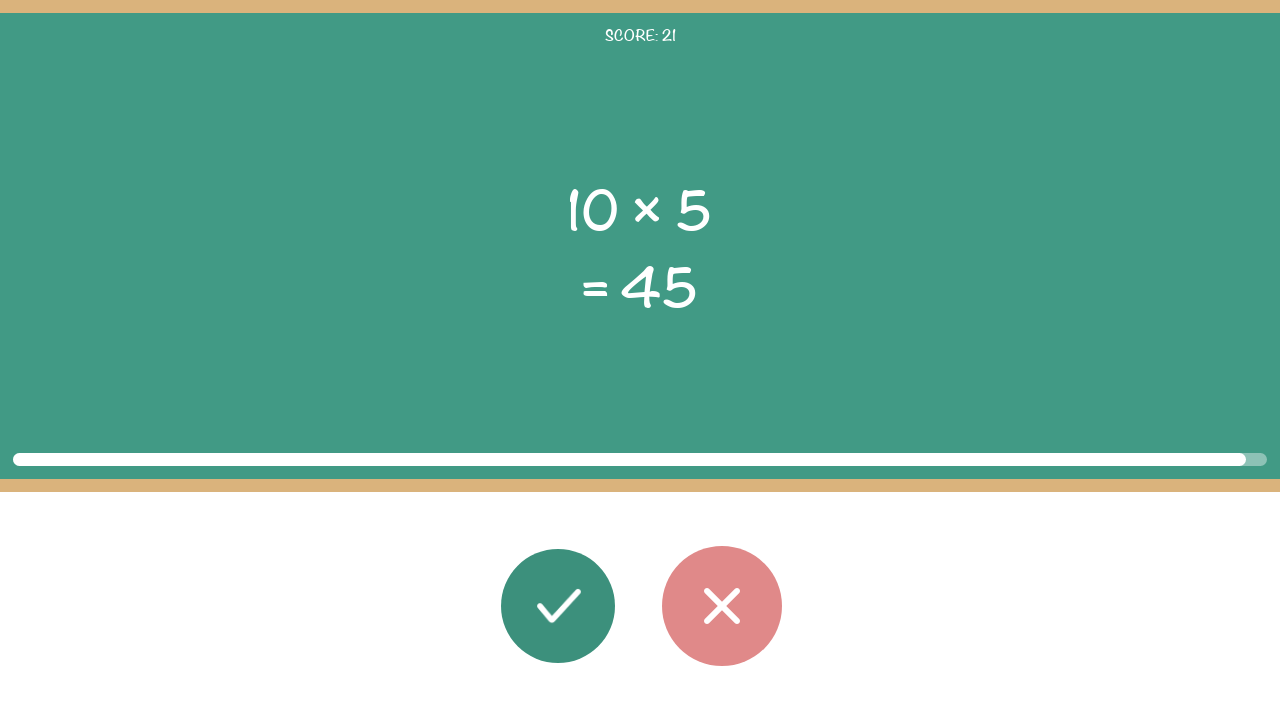

Read first operand: 10
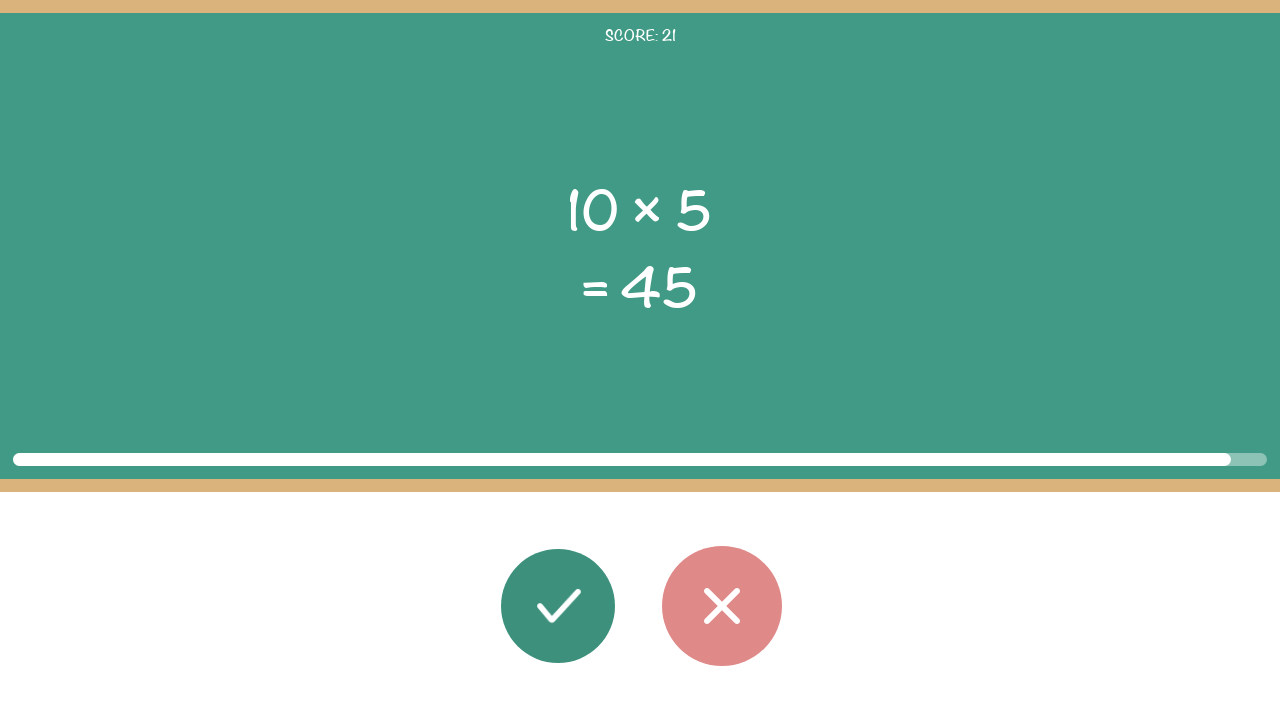

Read operator: ×
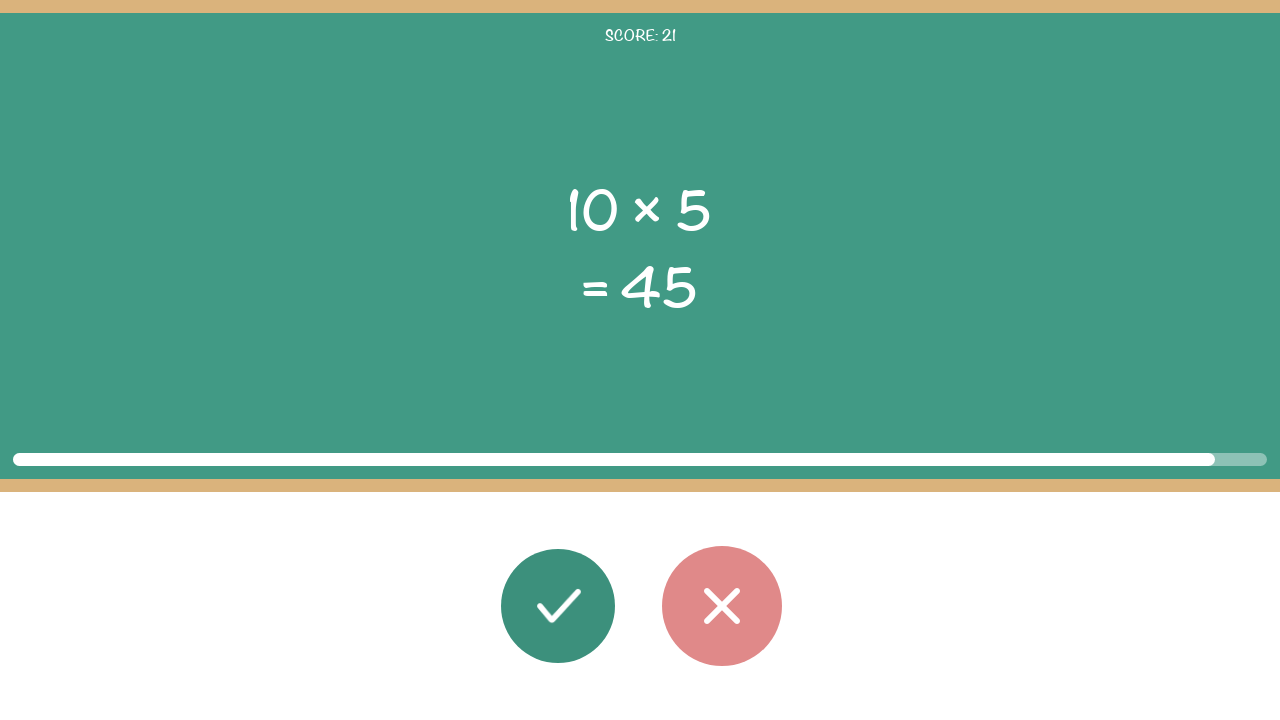

Read second operand: 5
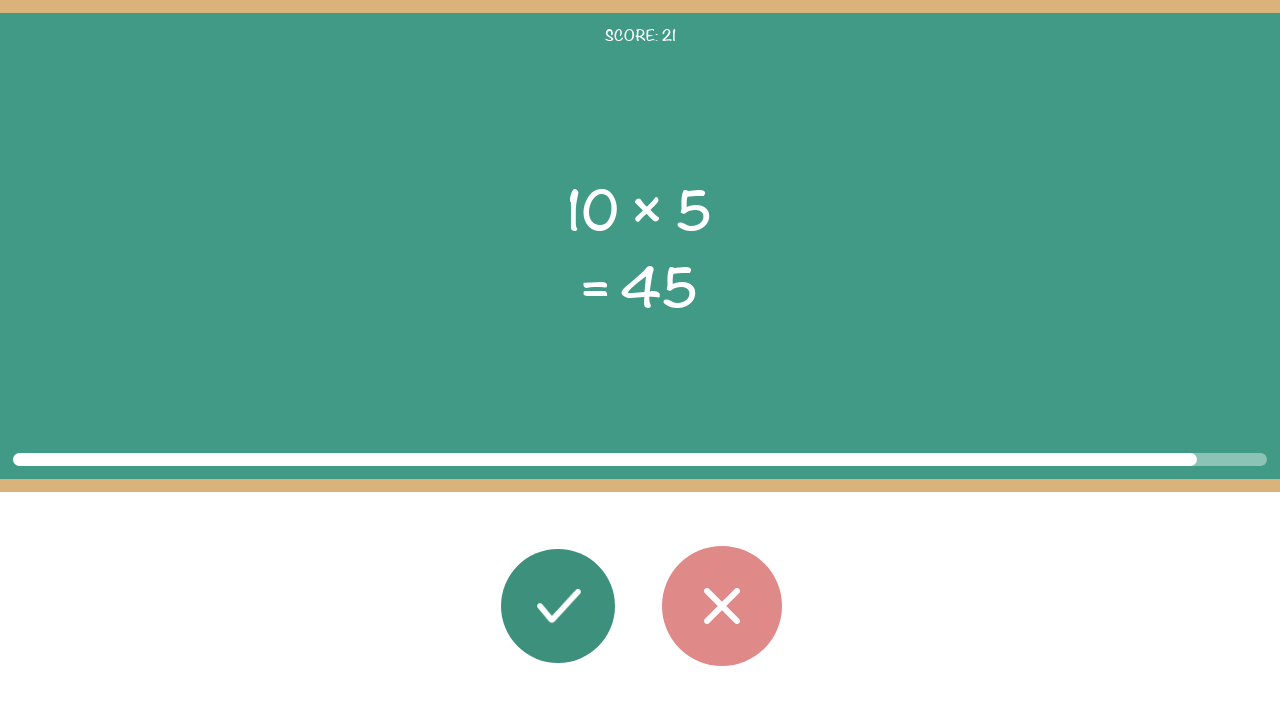

Read displayed result: 45
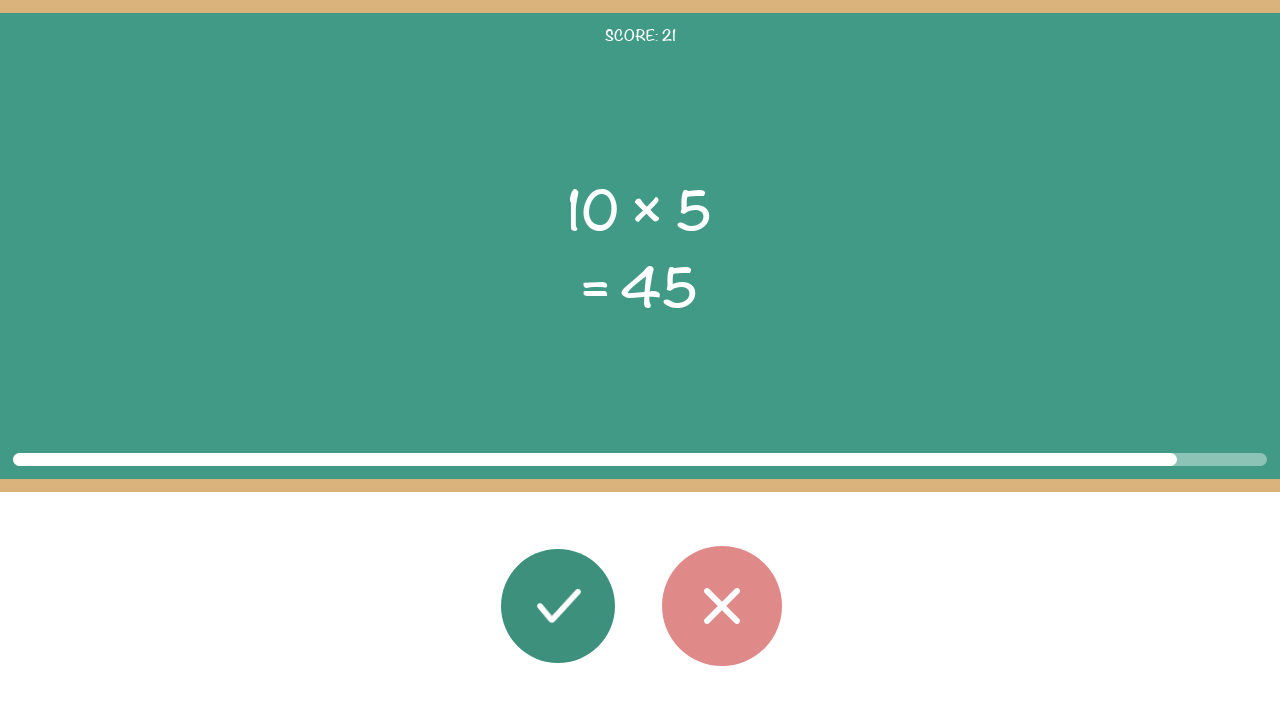

Calculated correct result: 50
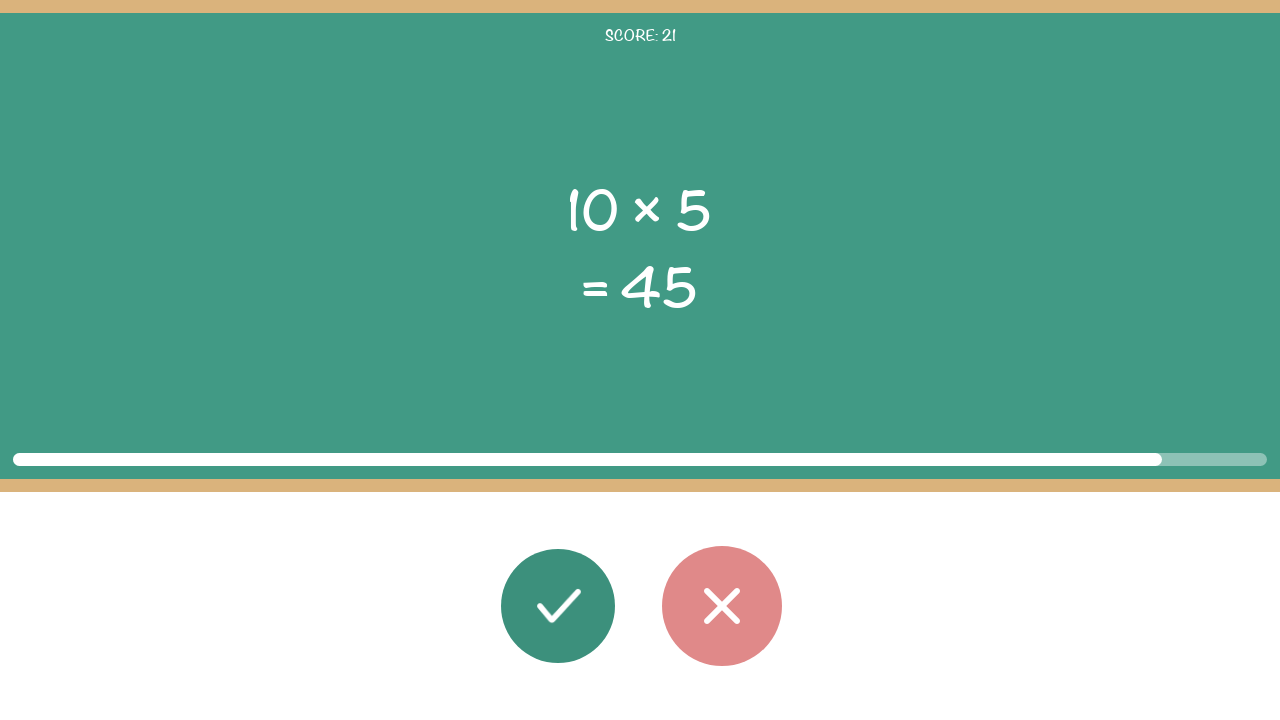

Round 22: Clicked wrong button (result mismatch: 50 != 45) at (722, 606) on #button_wrong
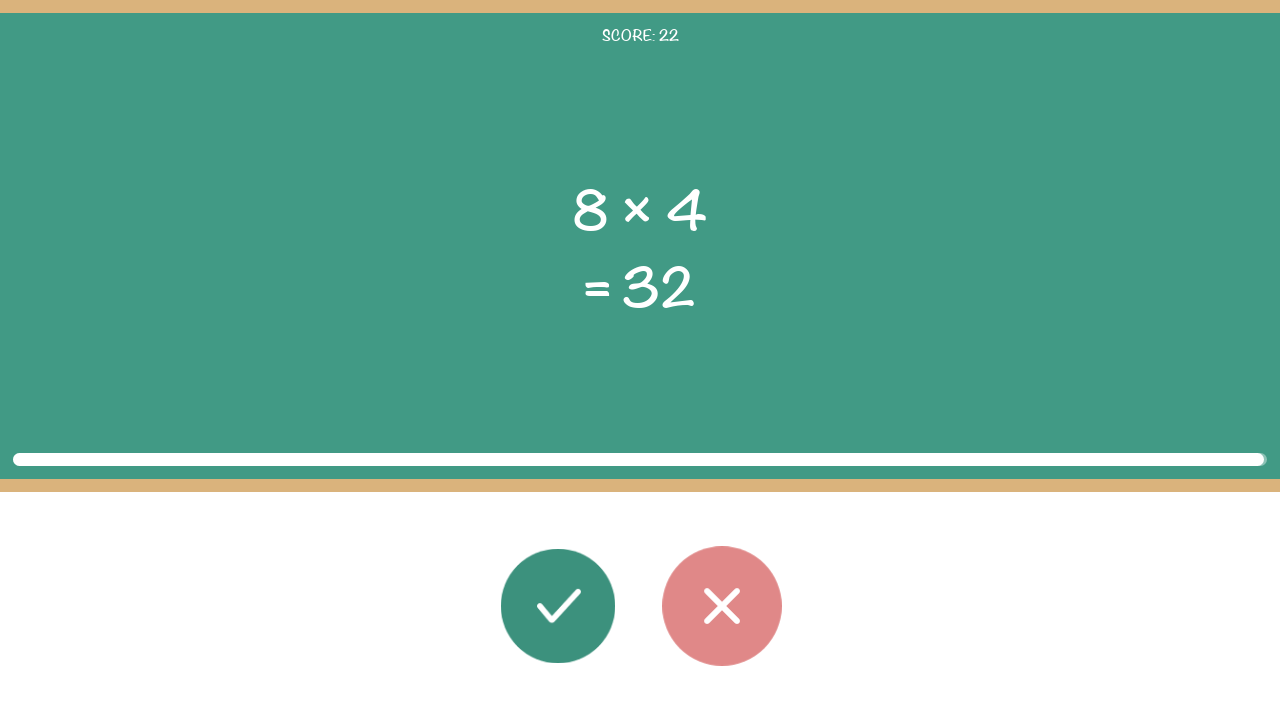

Round 23: Math problem elements loaded
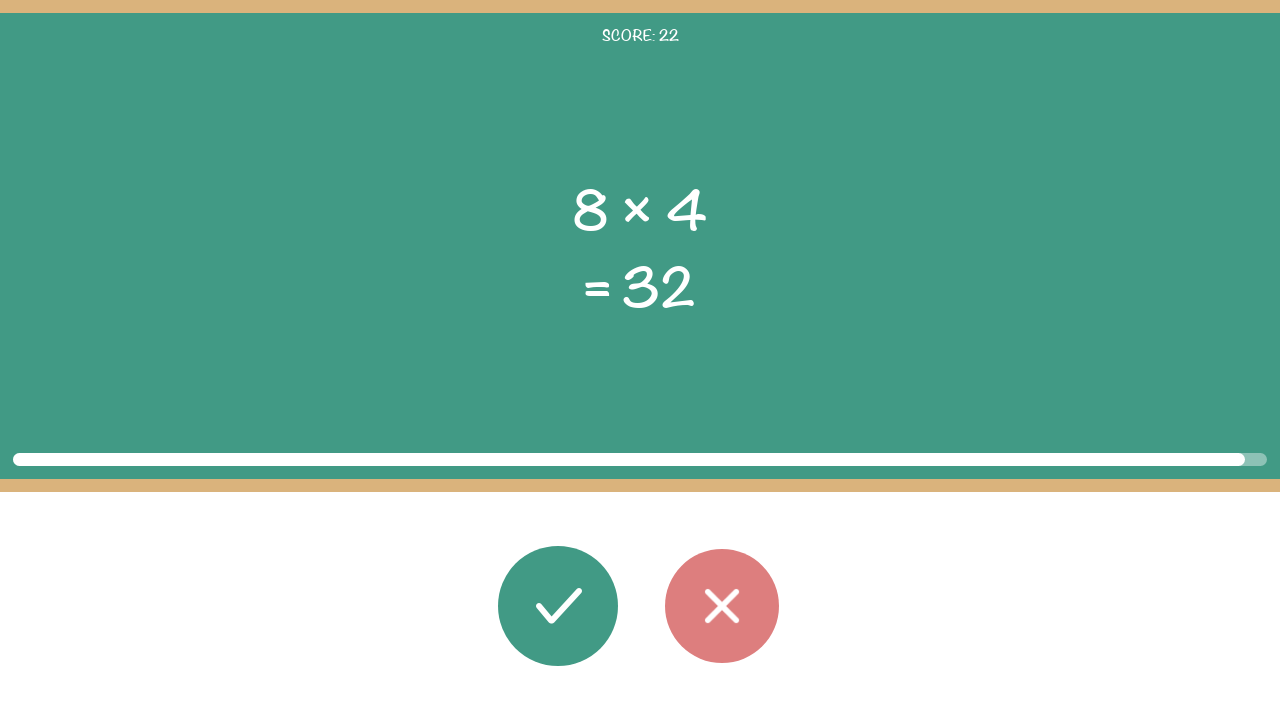

Read first operand: 8
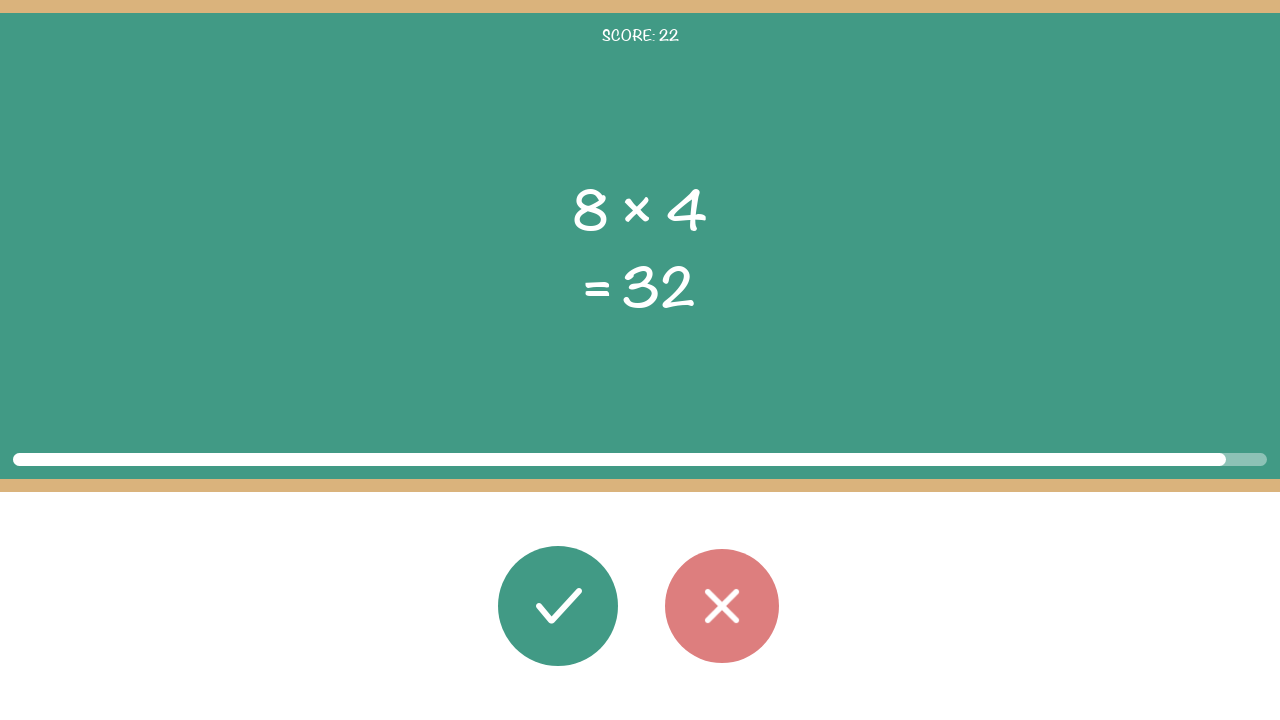

Read operator: ×
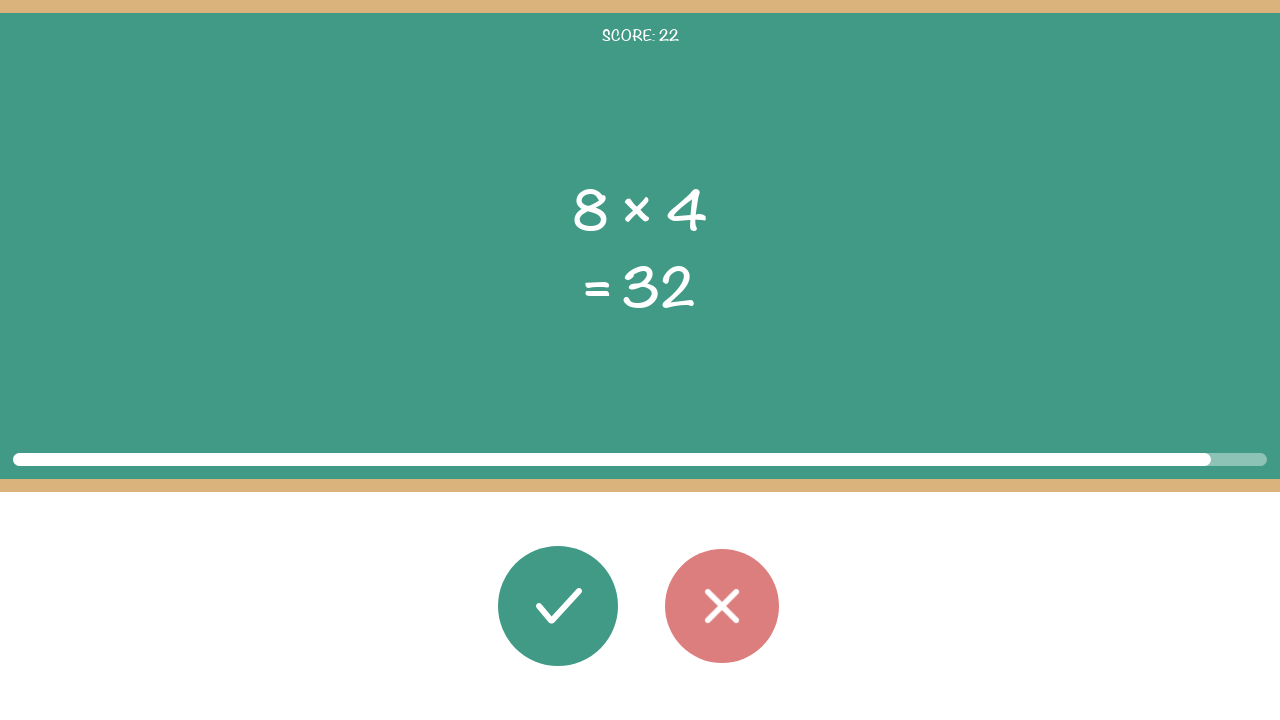

Read second operand: 4
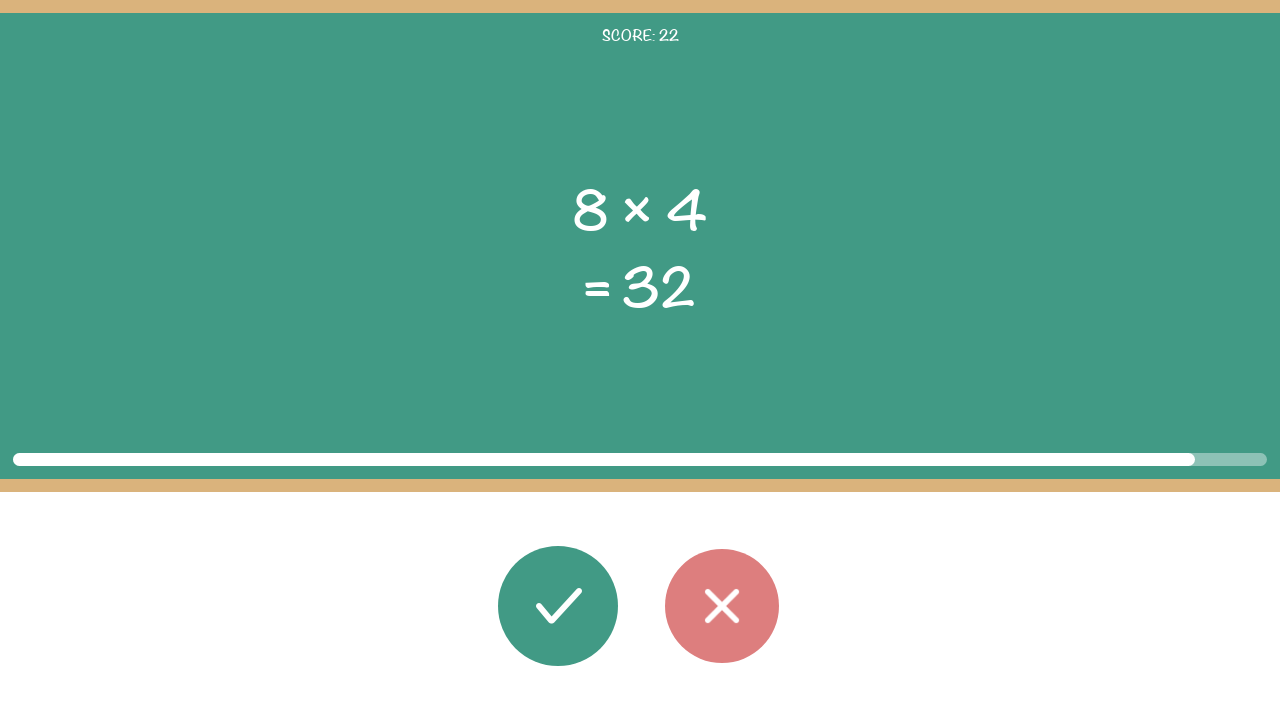

Read displayed result: 32
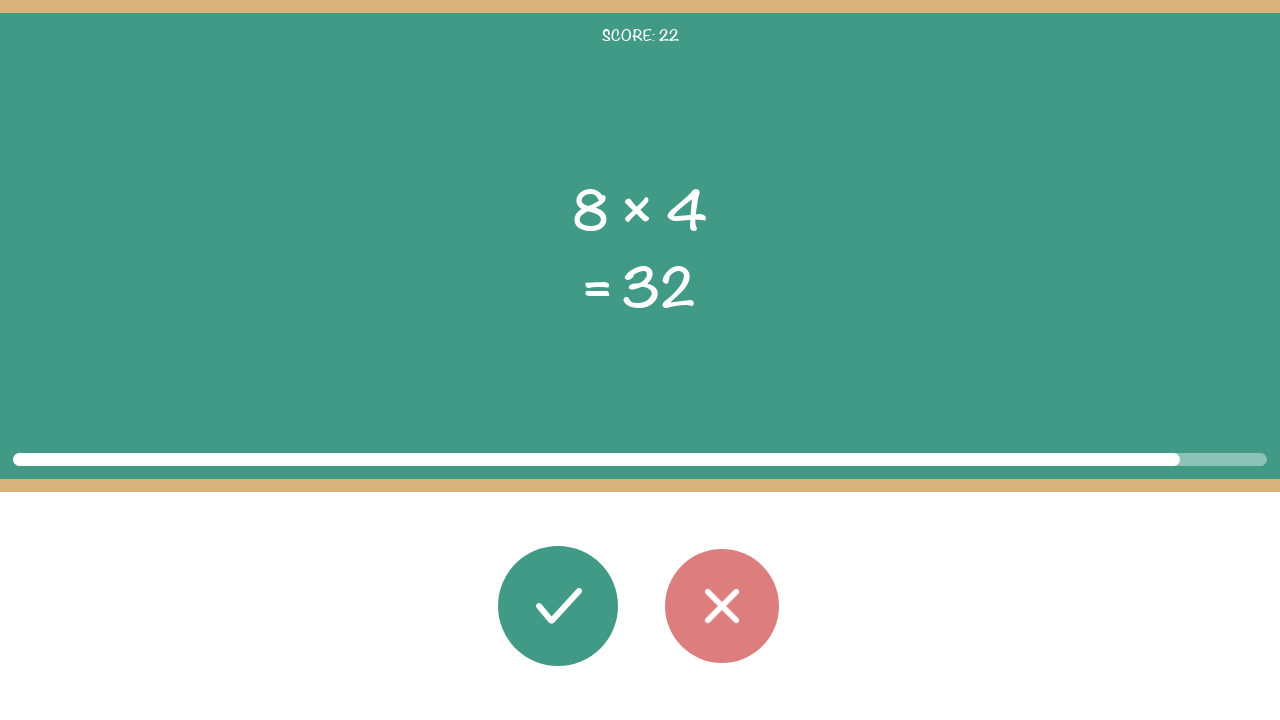

Calculated correct result: 32
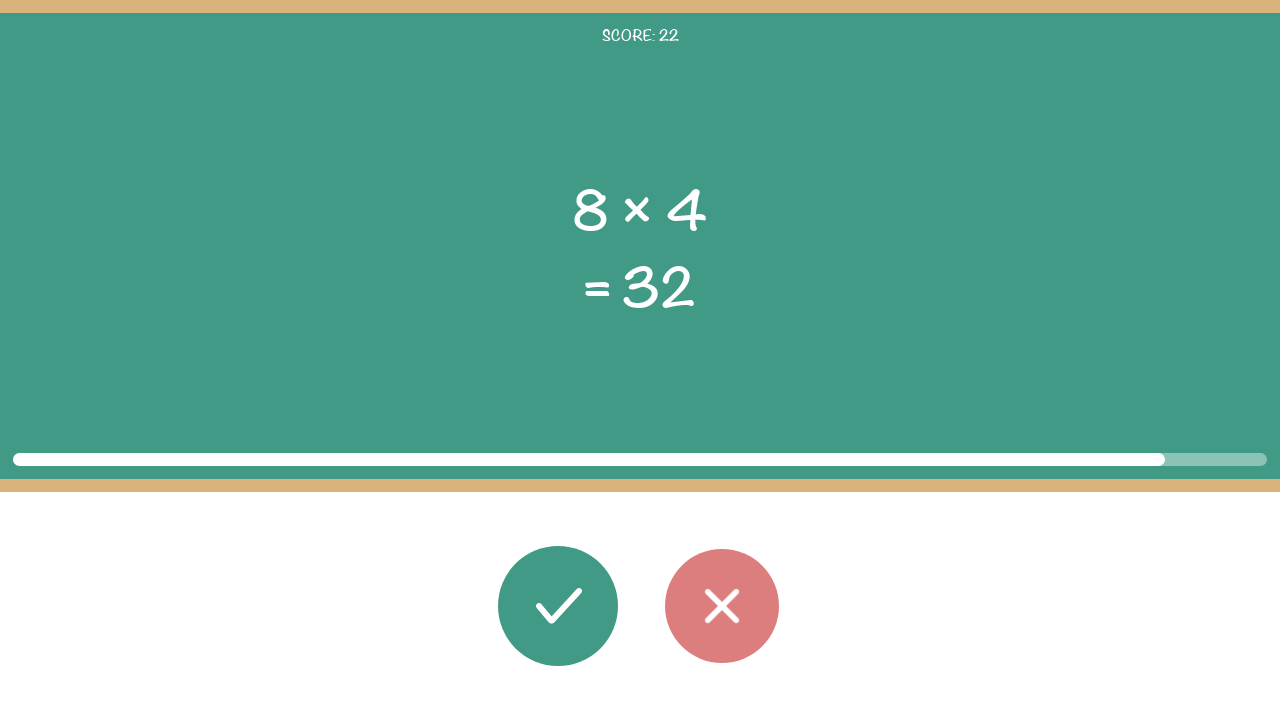

Round 23: Clicked correct button (result matches: 32 == 32) at (558, 606) on #button_correct
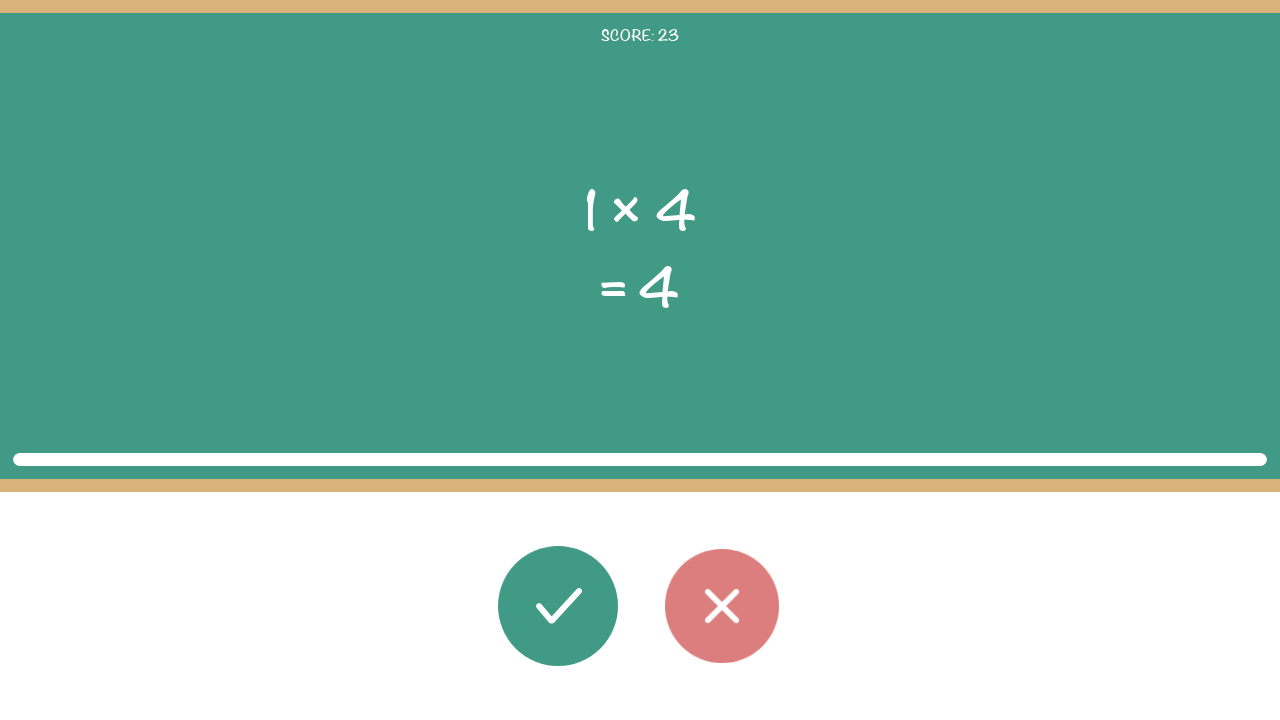

Round 24: Math problem elements loaded
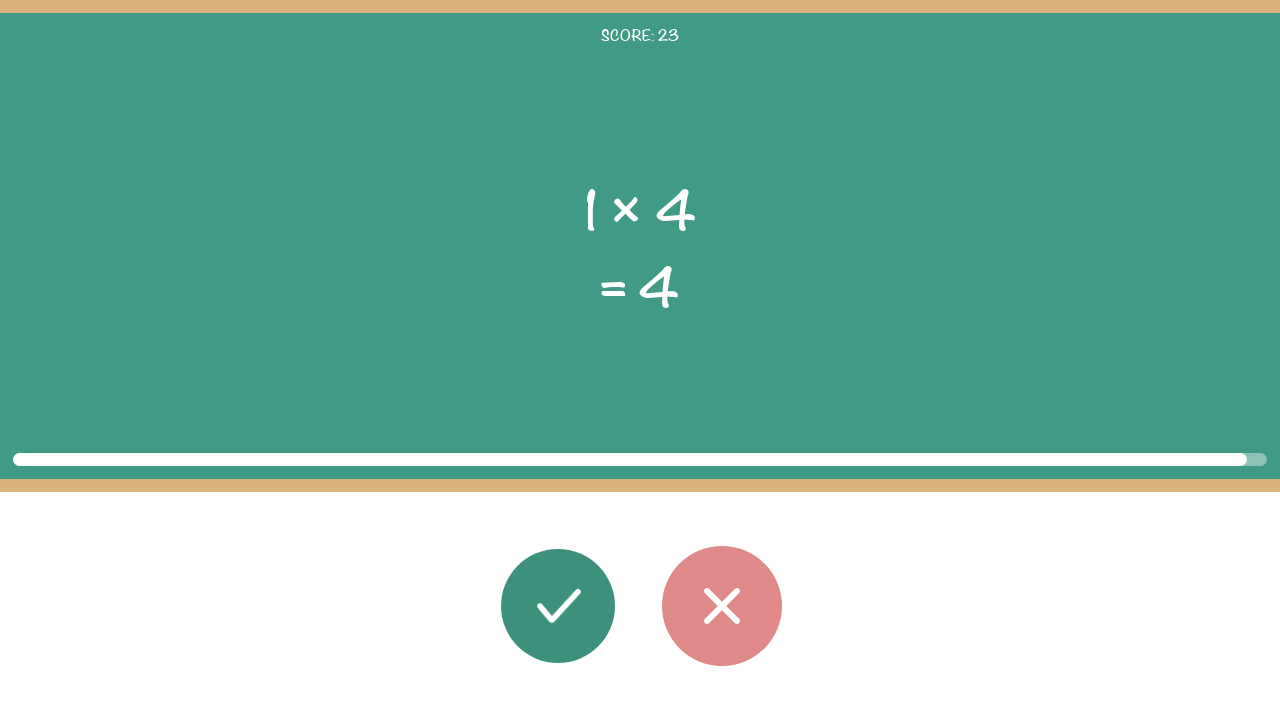

Read first operand: 1
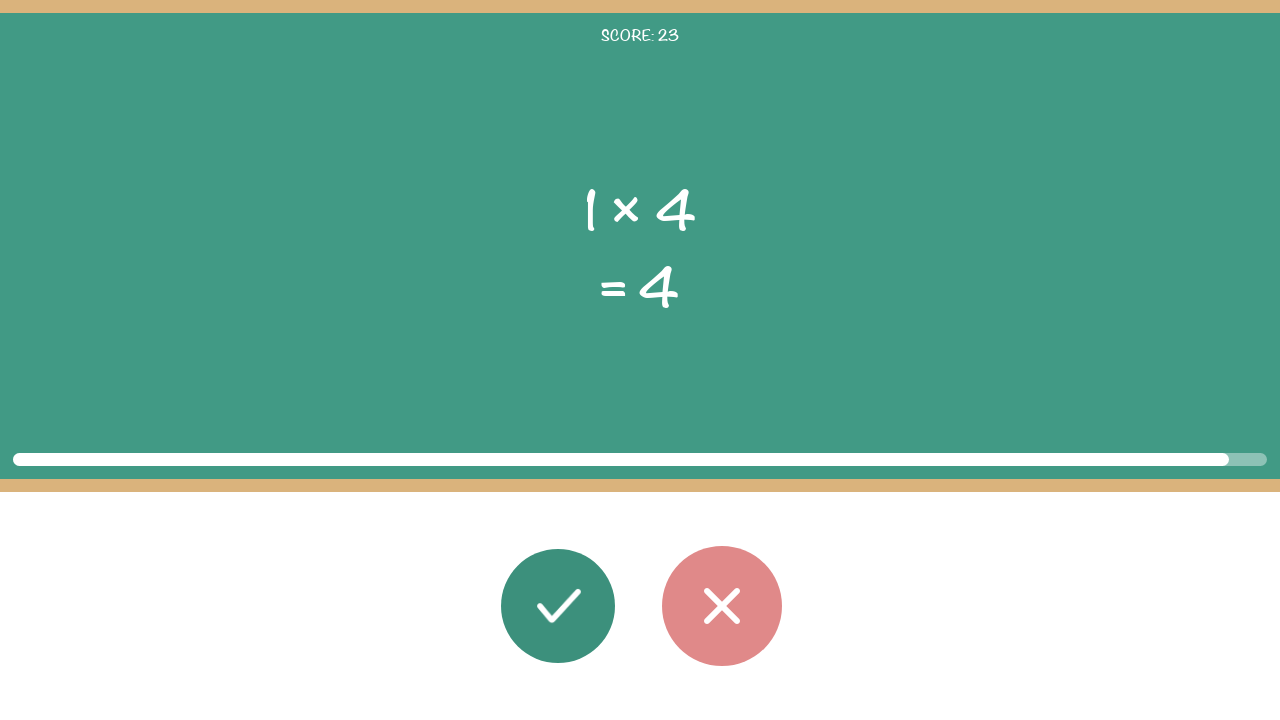

Read operator: ×
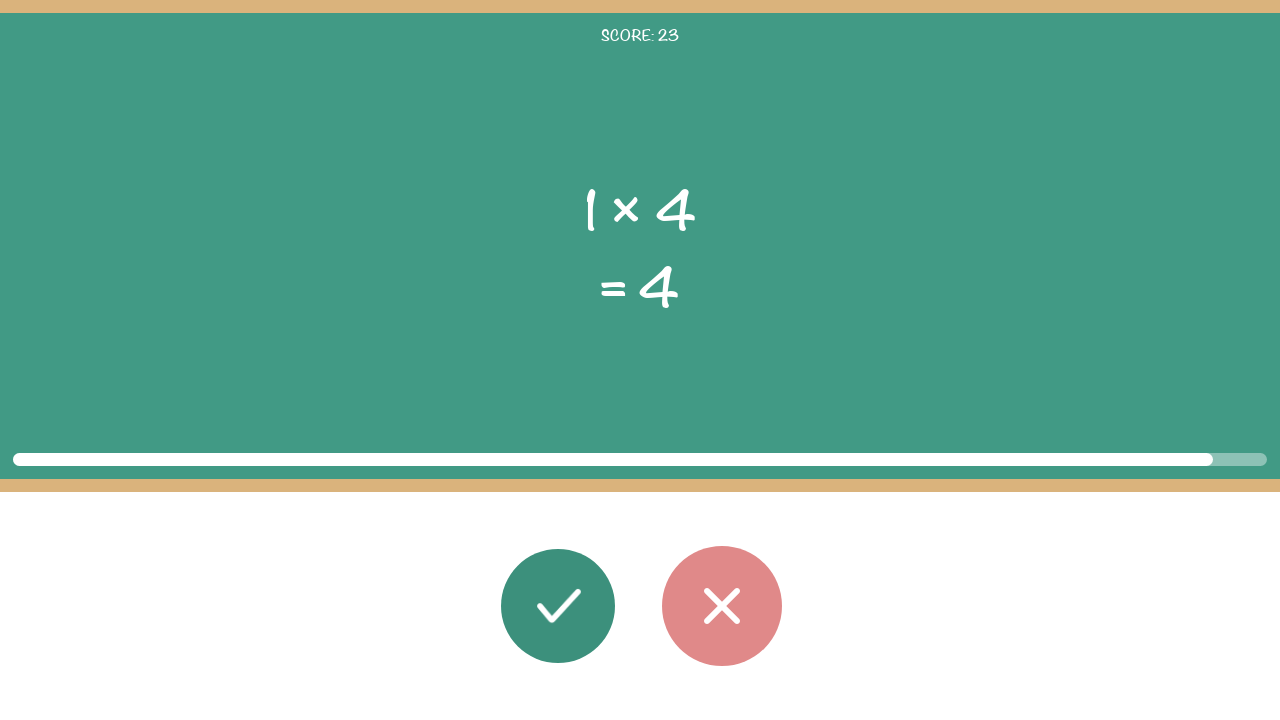

Read second operand: 4
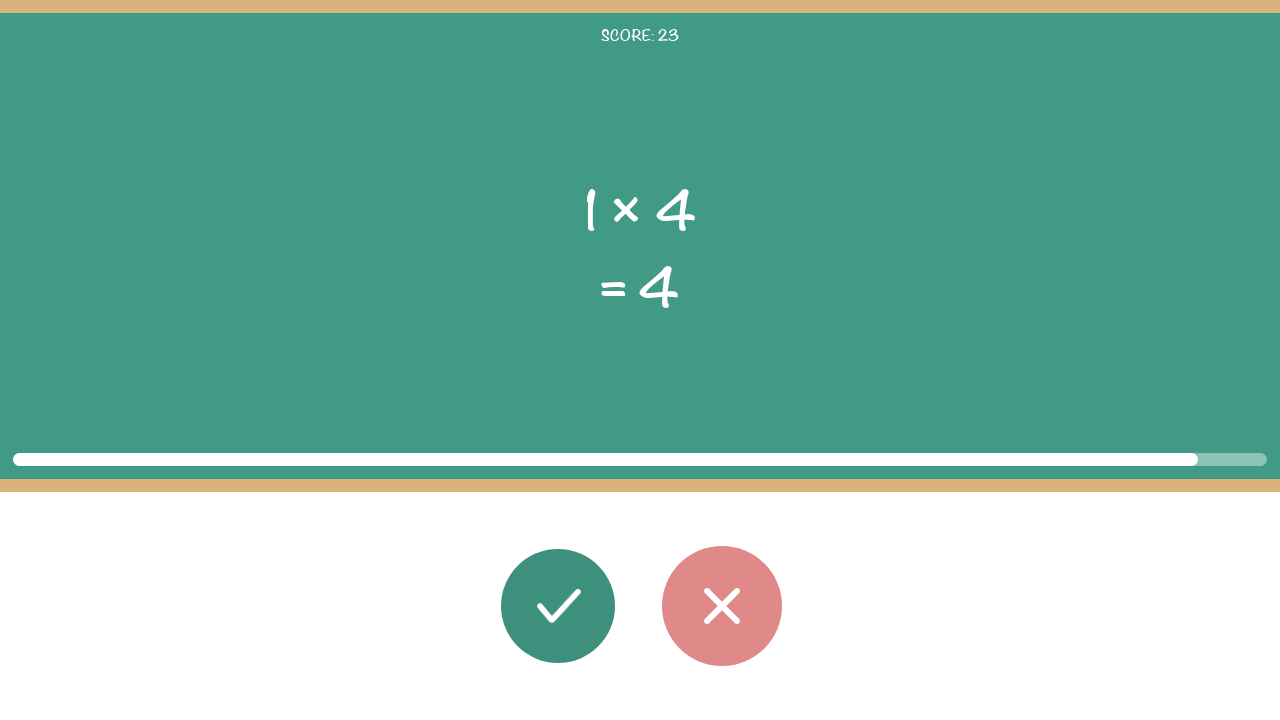

Read displayed result: 4
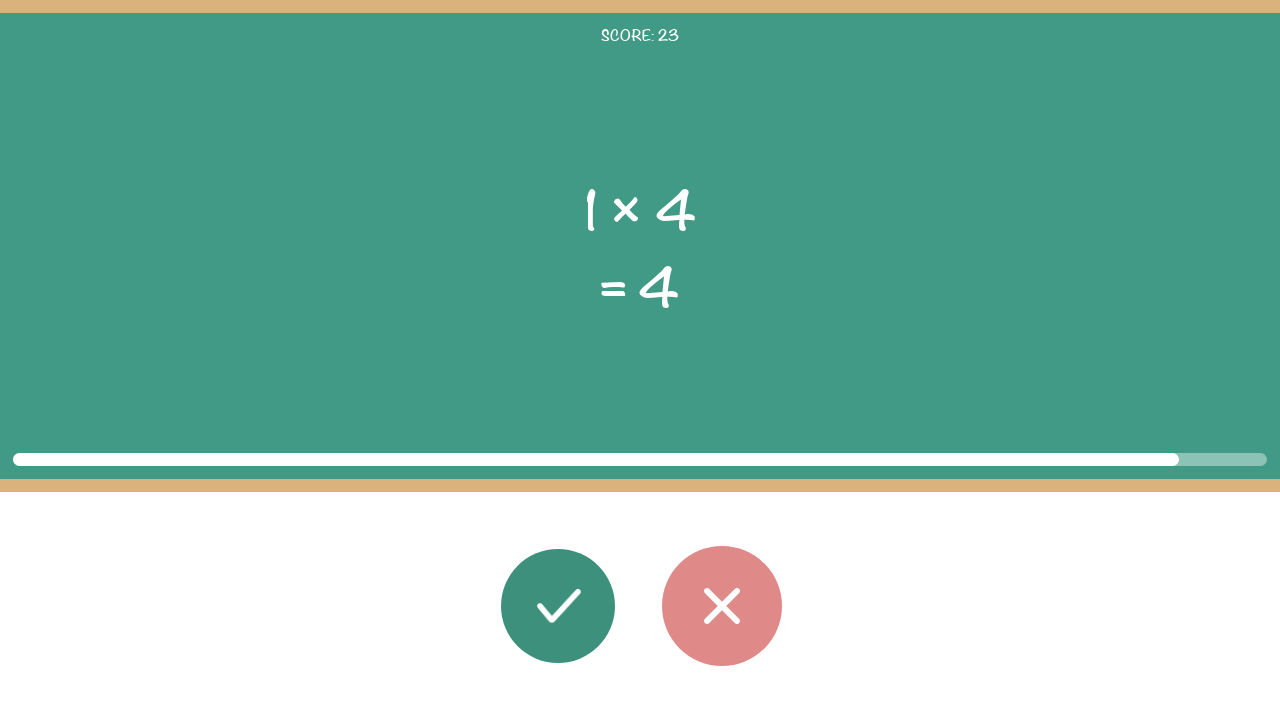

Calculated correct result: 4
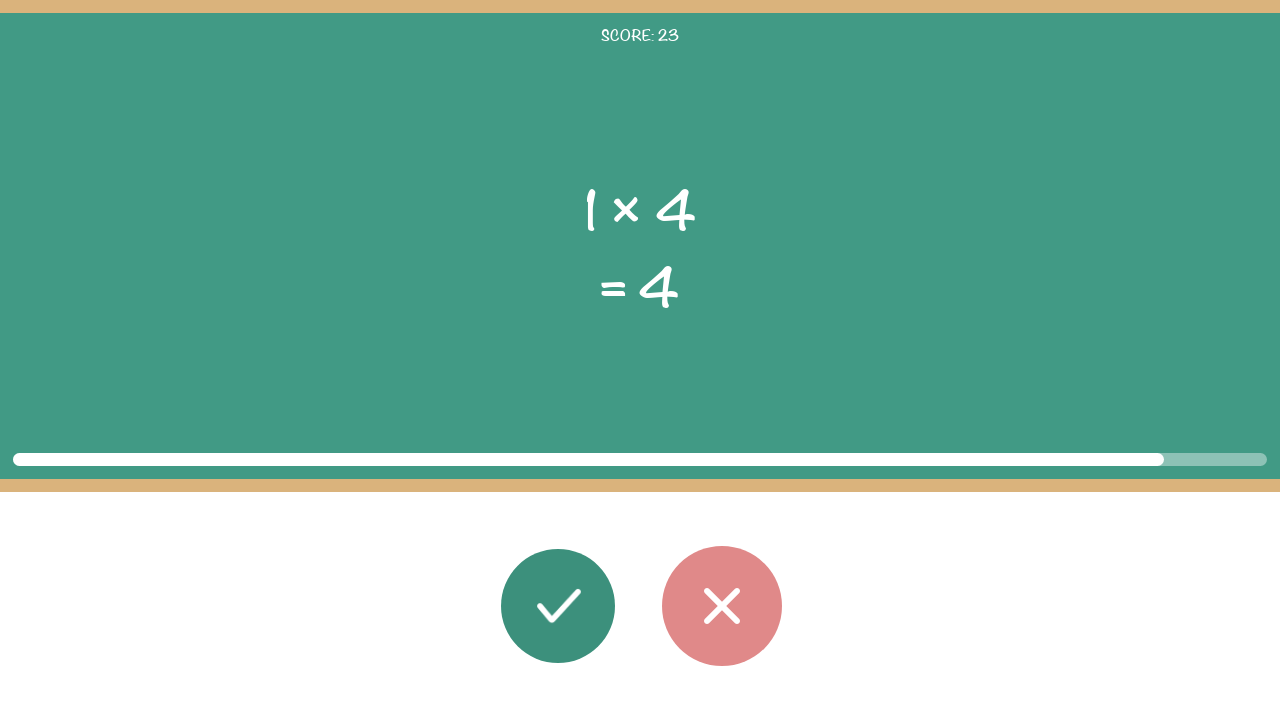

Round 24: Clicked correct button (result matches: 4 == 4) at (558, 606) on #button_correct
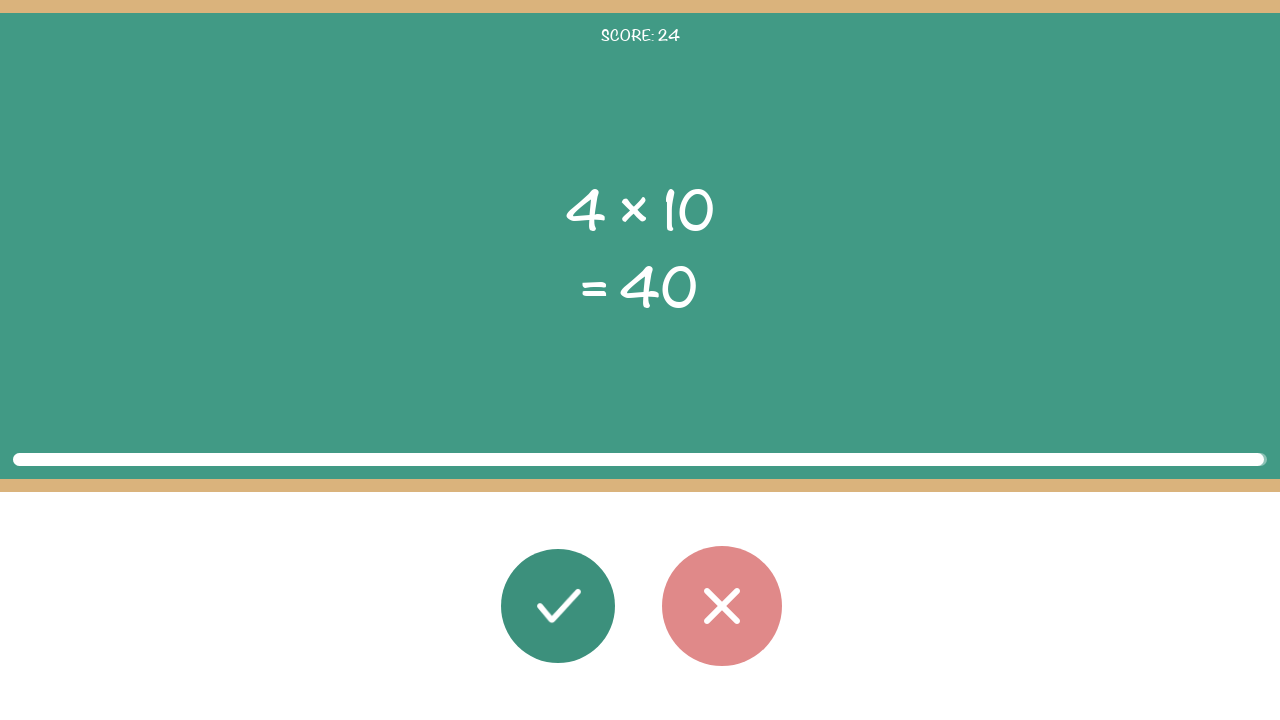

Round 25: Math problem elements loaded
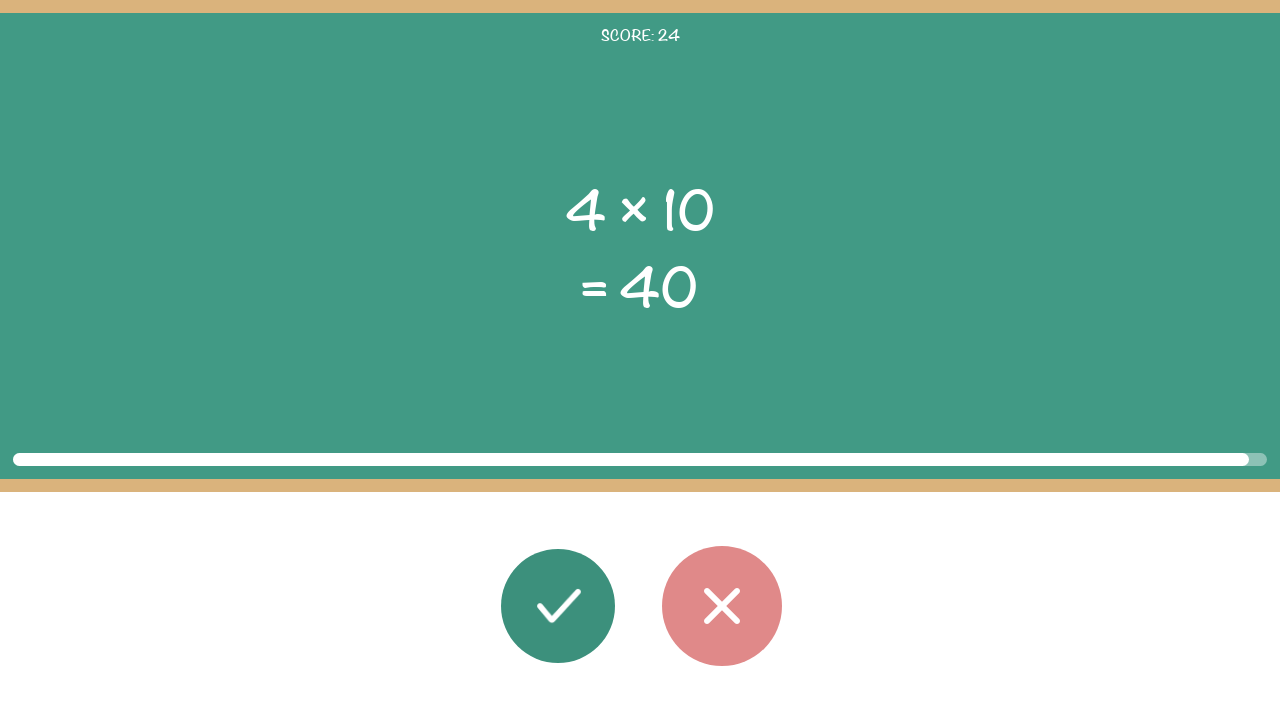

Read first operand: 4
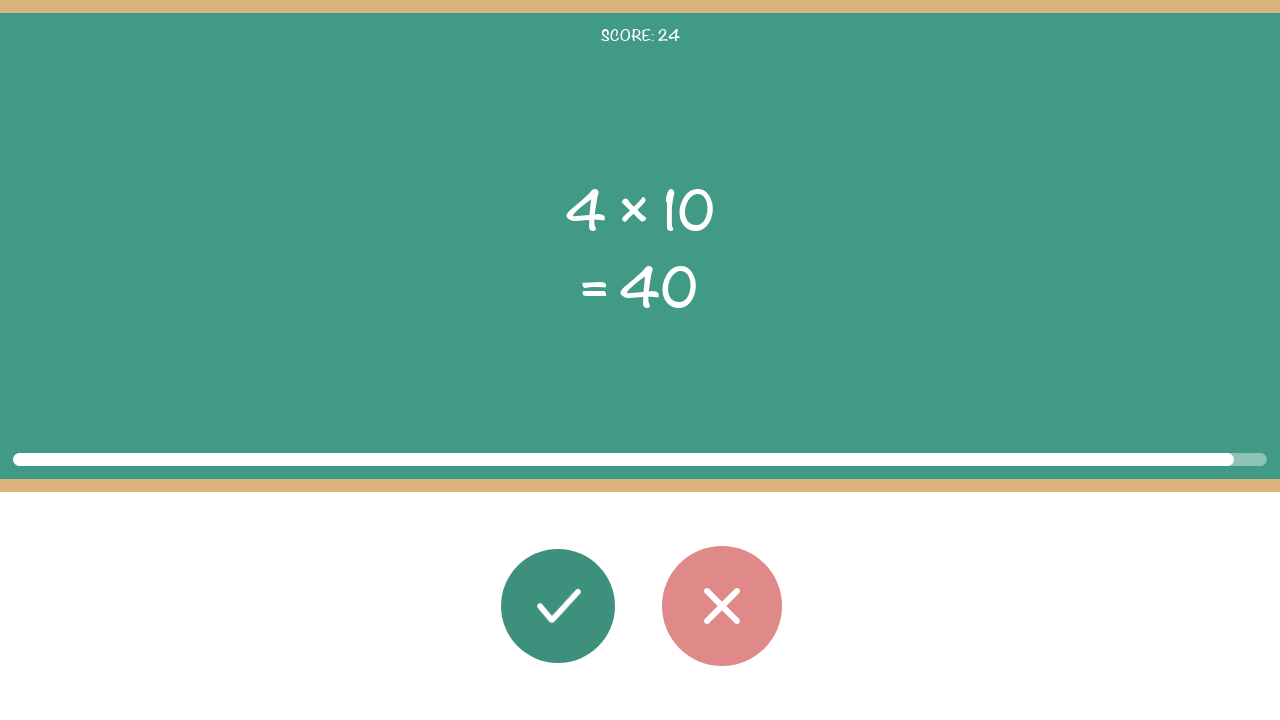

Read operator: ×
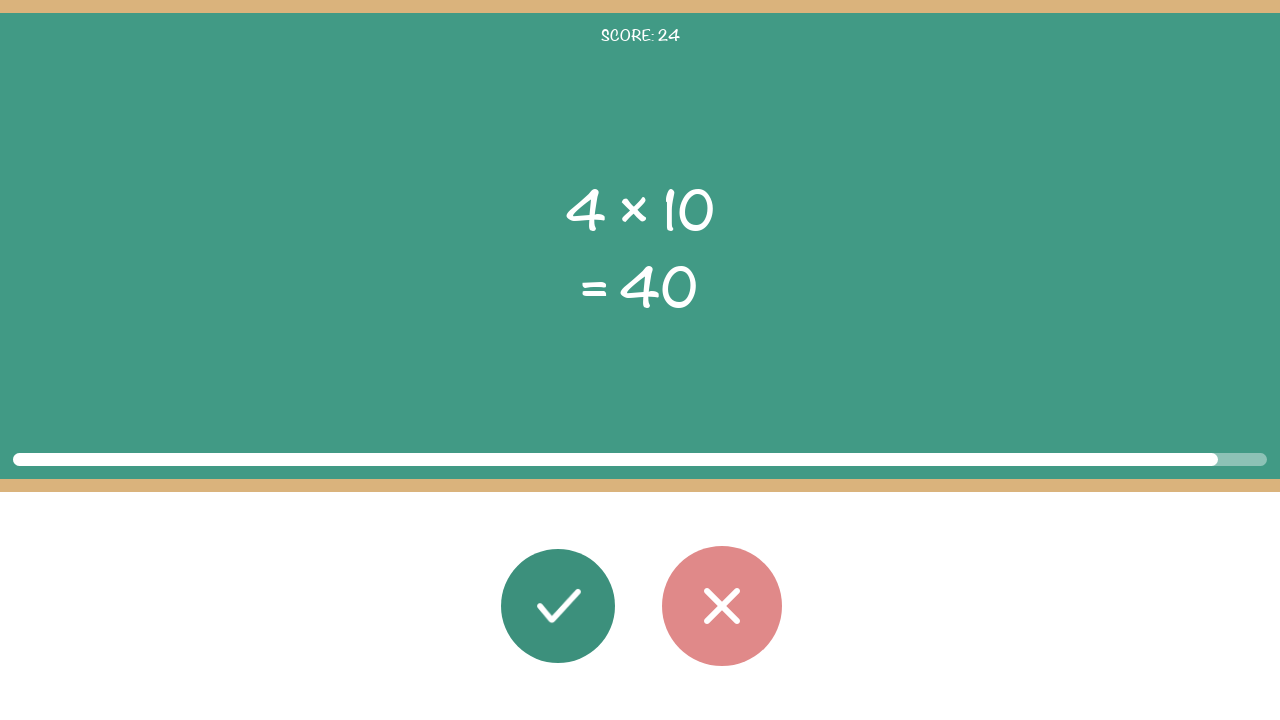

Read second operand: 10
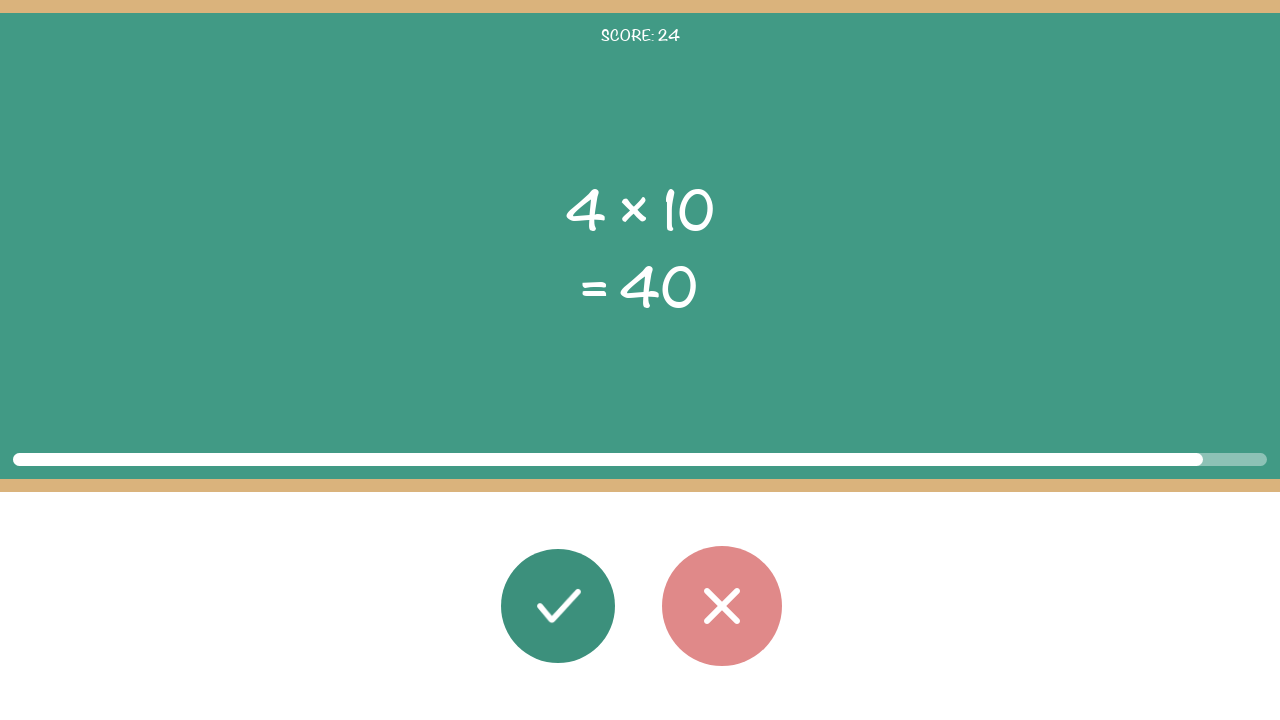

Read displayed result: 40
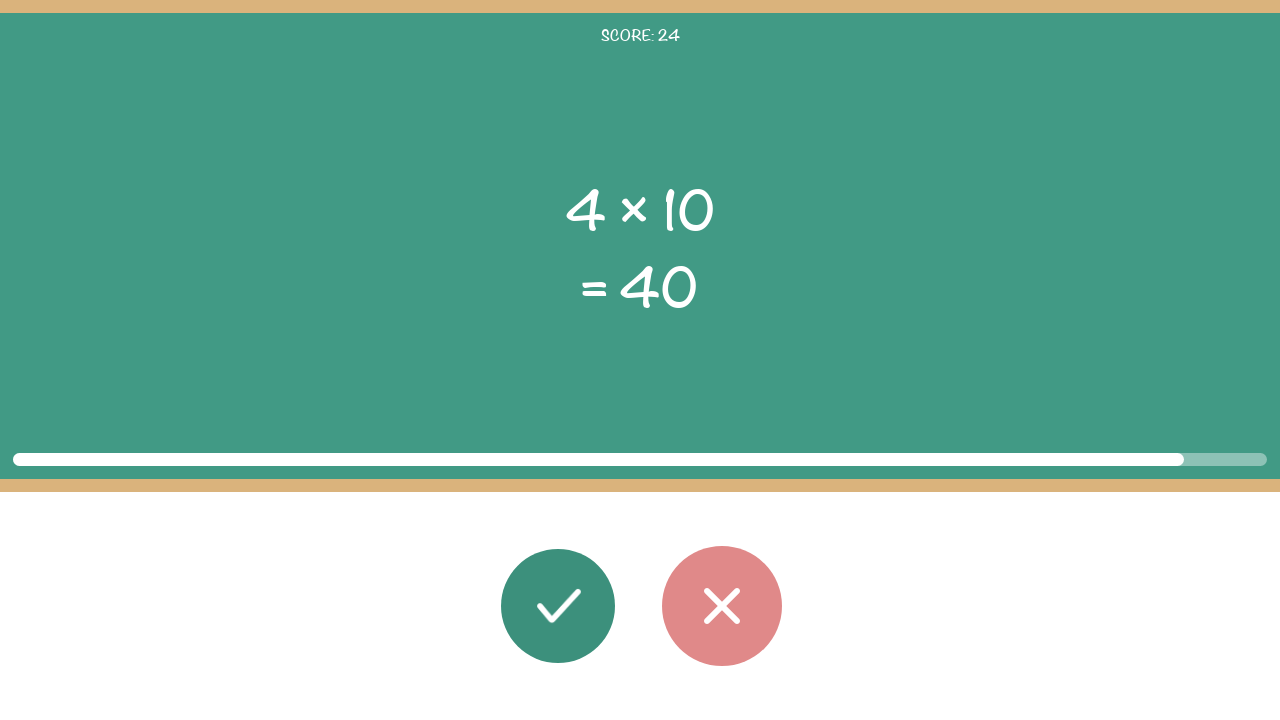

Calculated correct result: 40
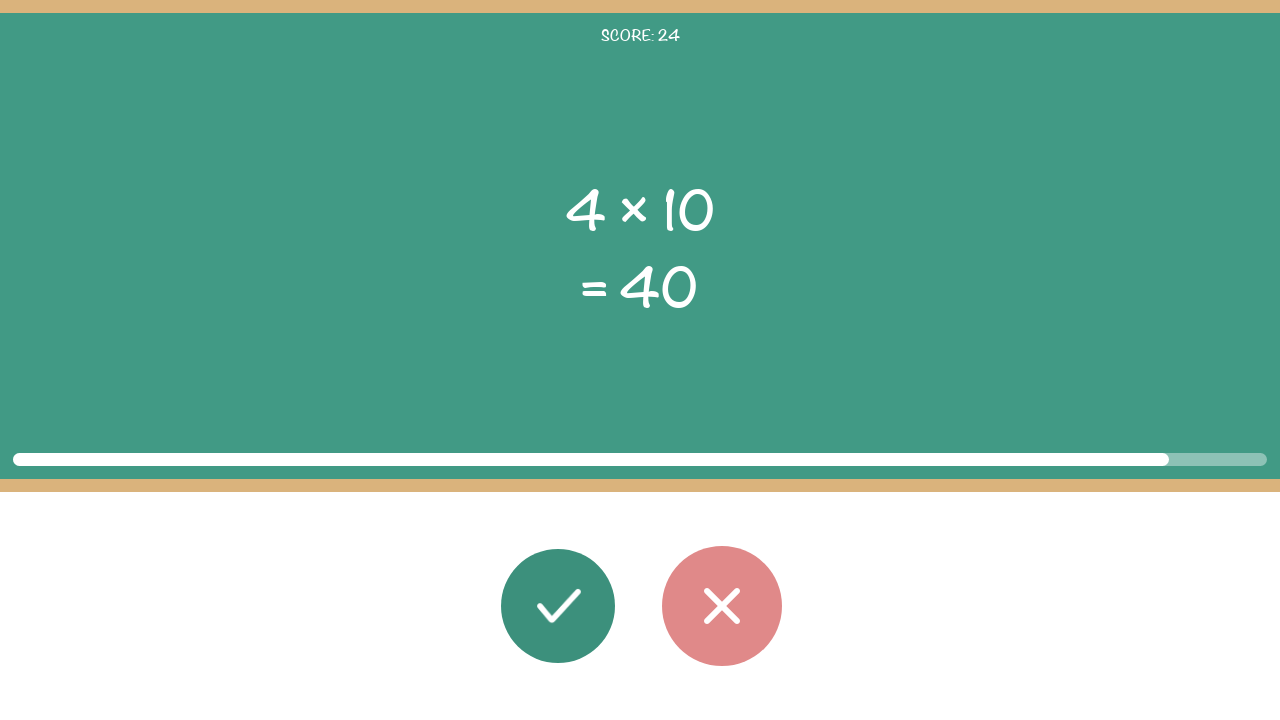

Round 25: Clicked correct button (result matches: 40 == 40) at (558, 606) on #button_correct
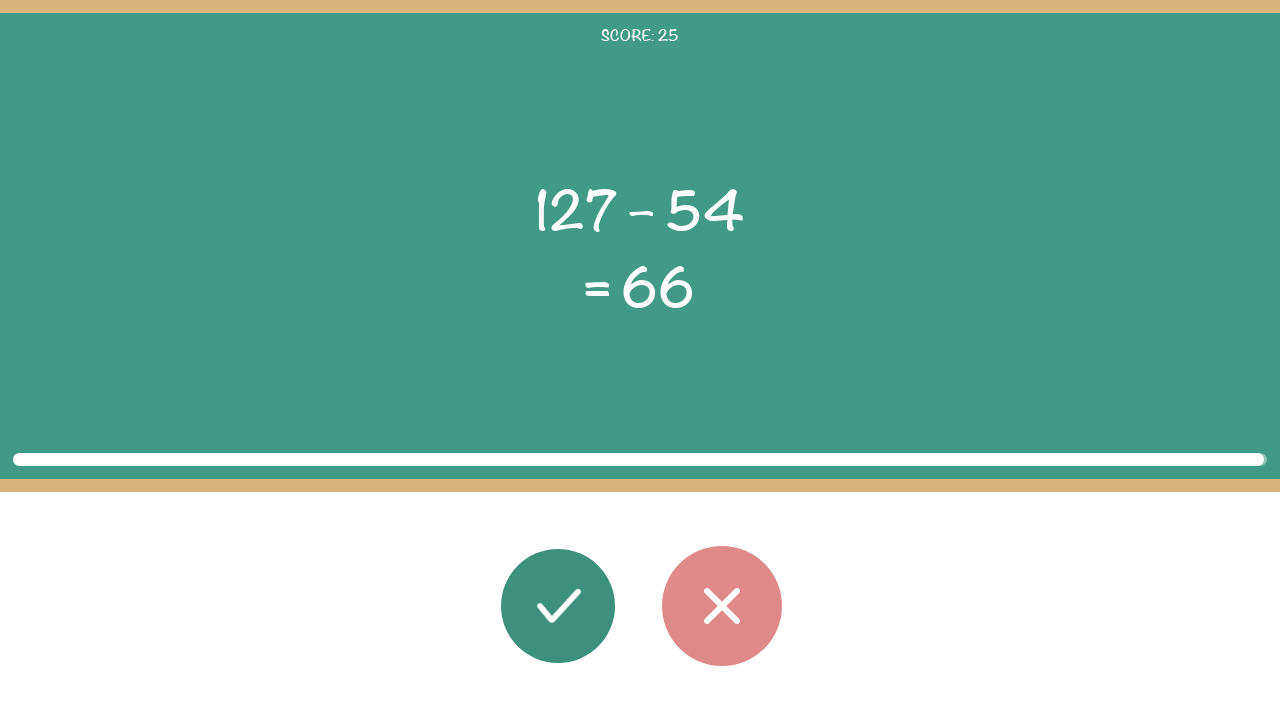

Round 26: Math problem elements loaded
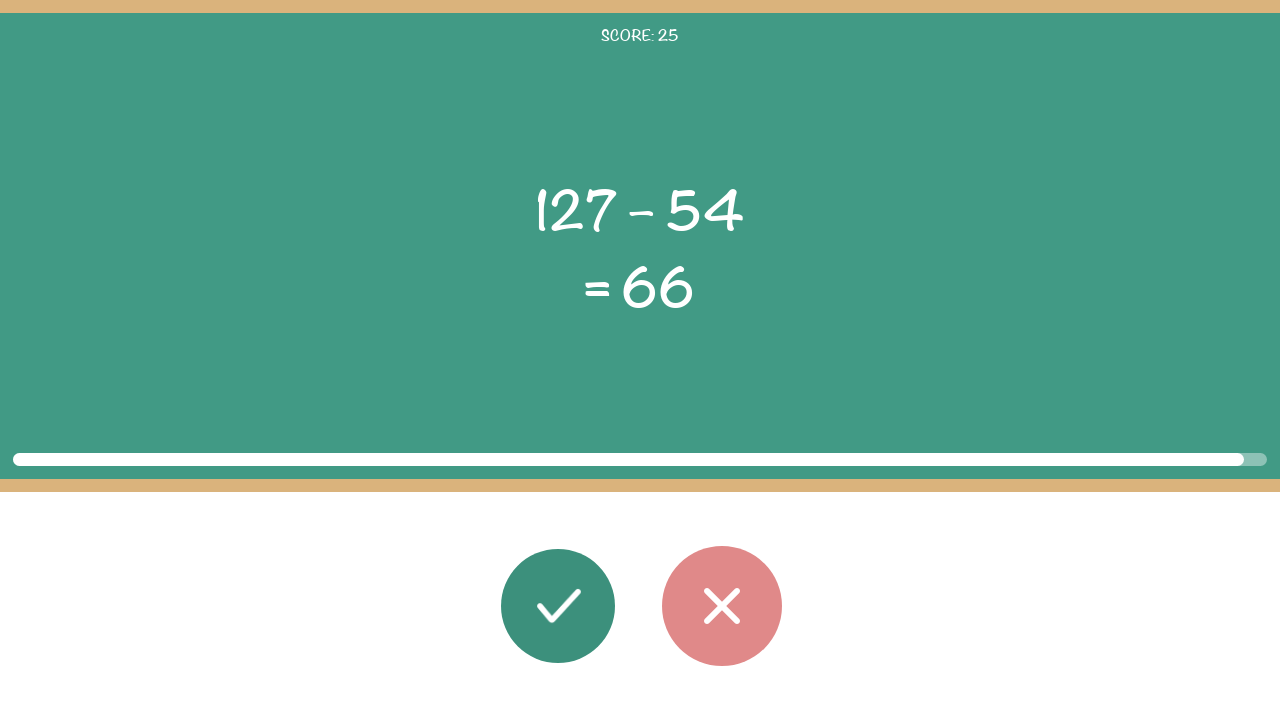

Read first operand: 127
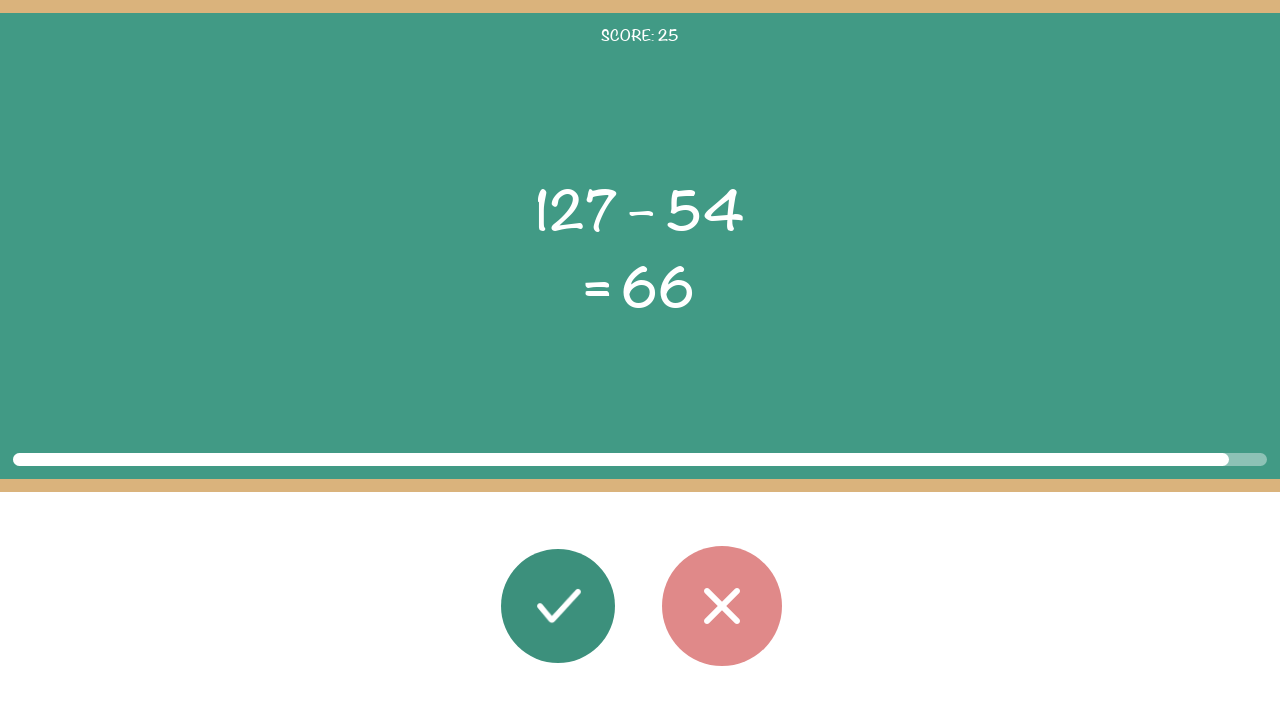

Read operator: –
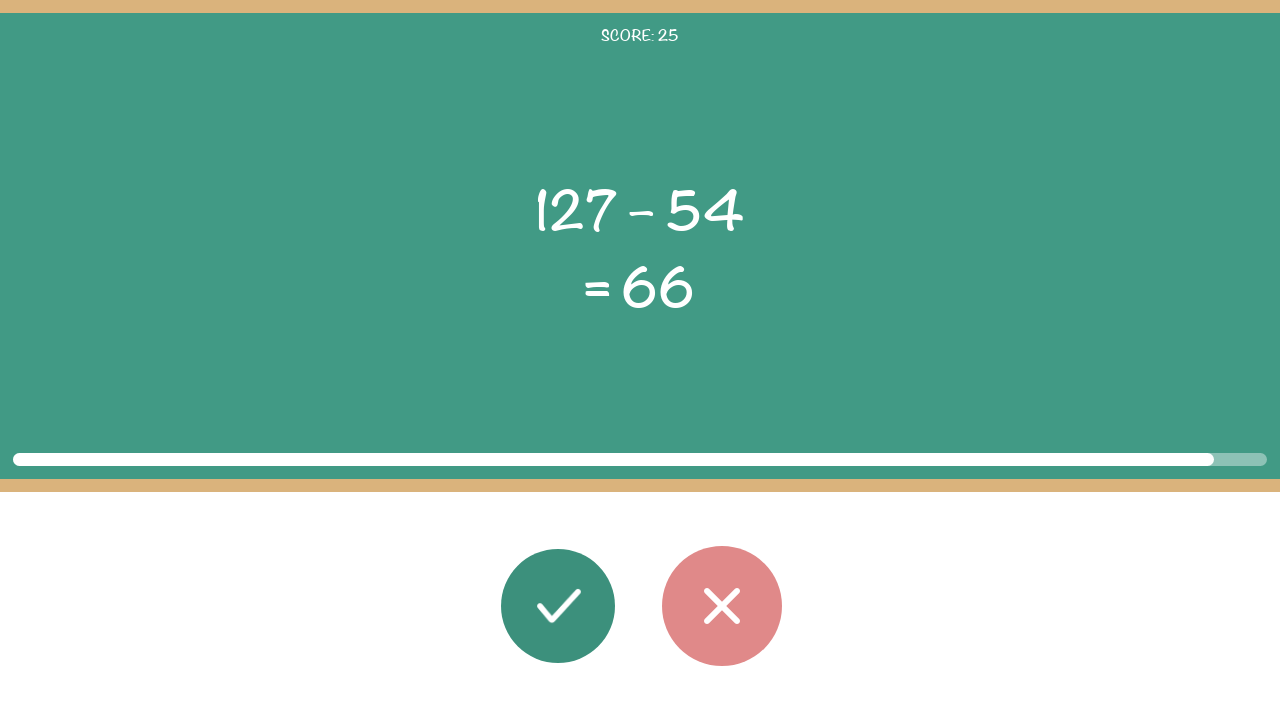

Read second operand: 54
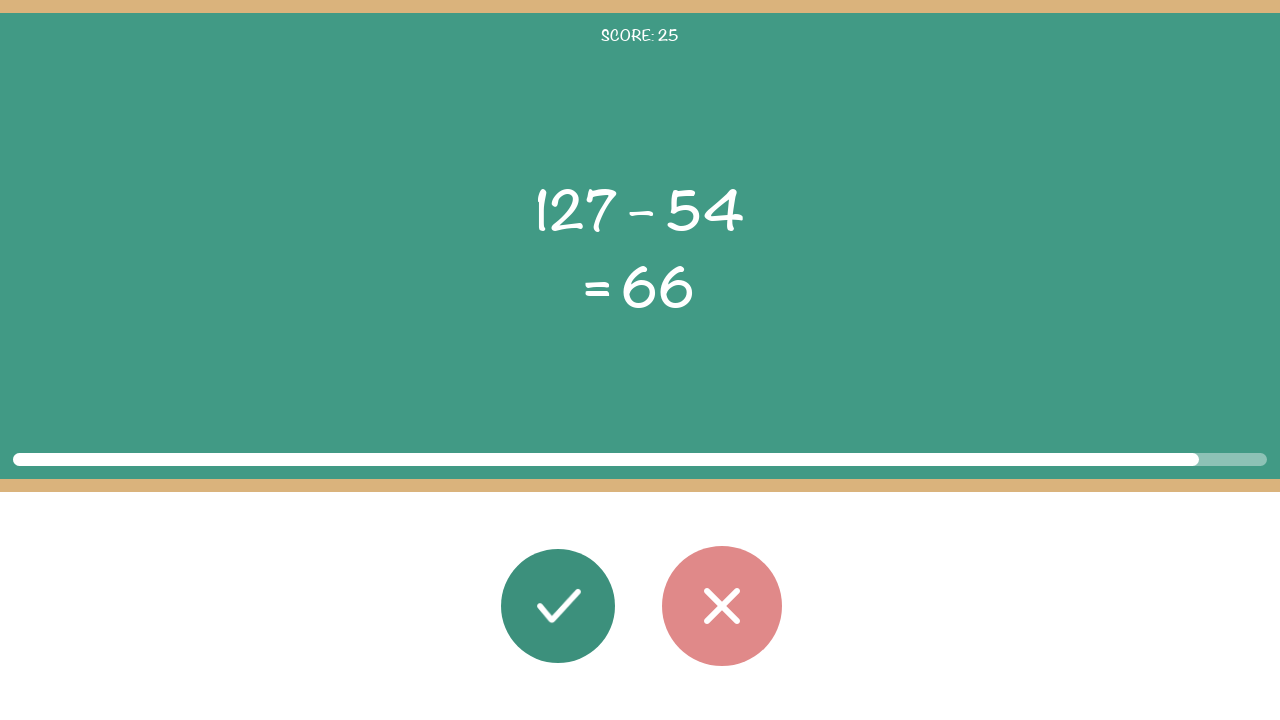

Read displayed result: 66
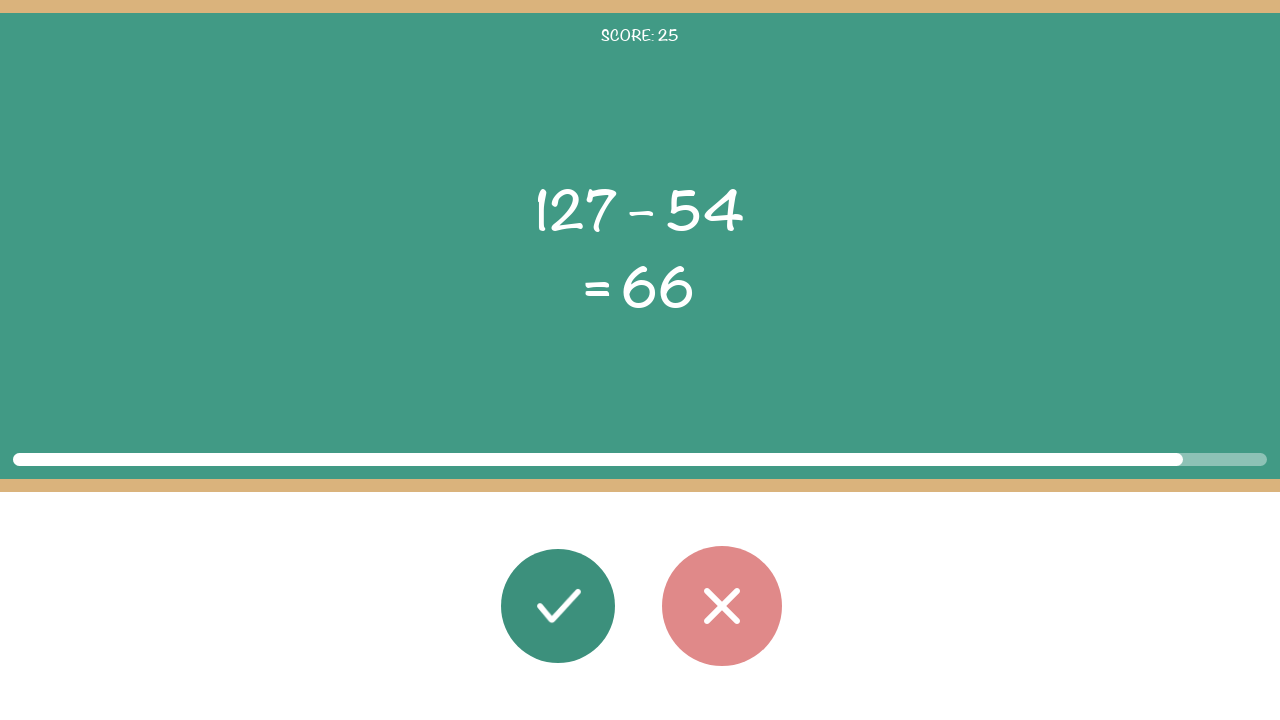

Calculated correct result: 73
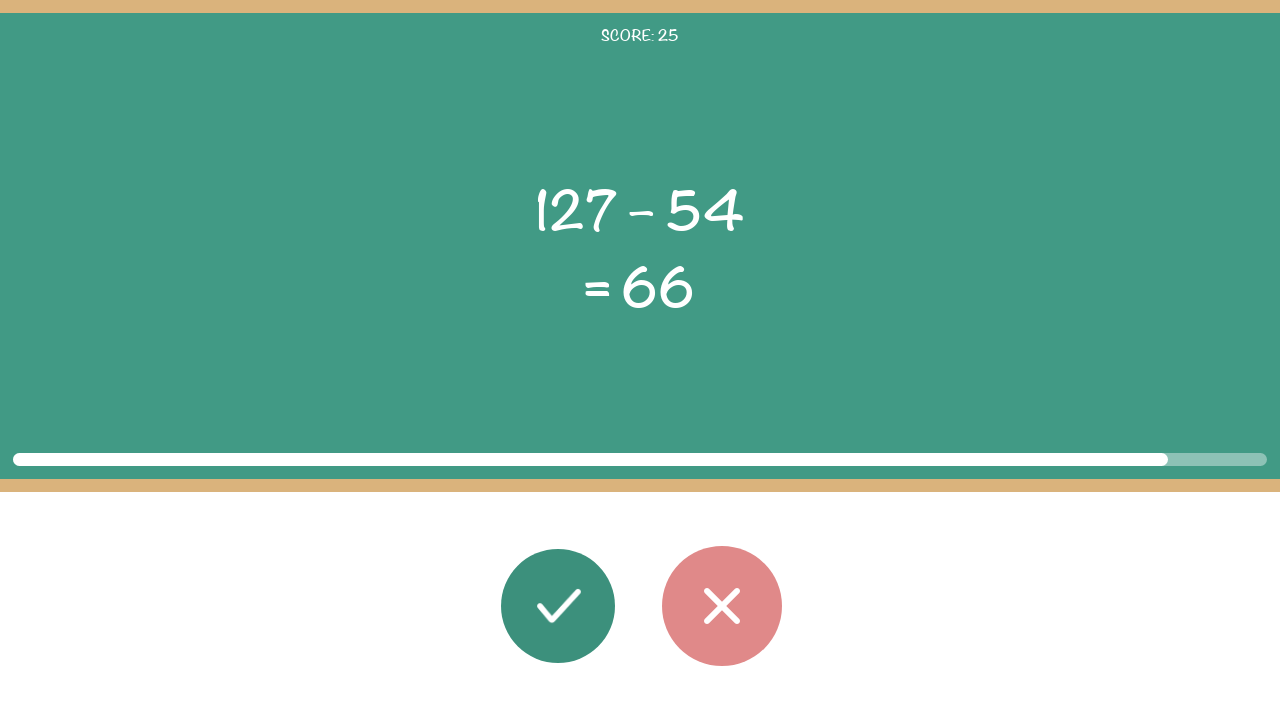

Round 26: Clicked wrong button (result mismatch: 73 != 66) at (722, 606) on #button_wrong
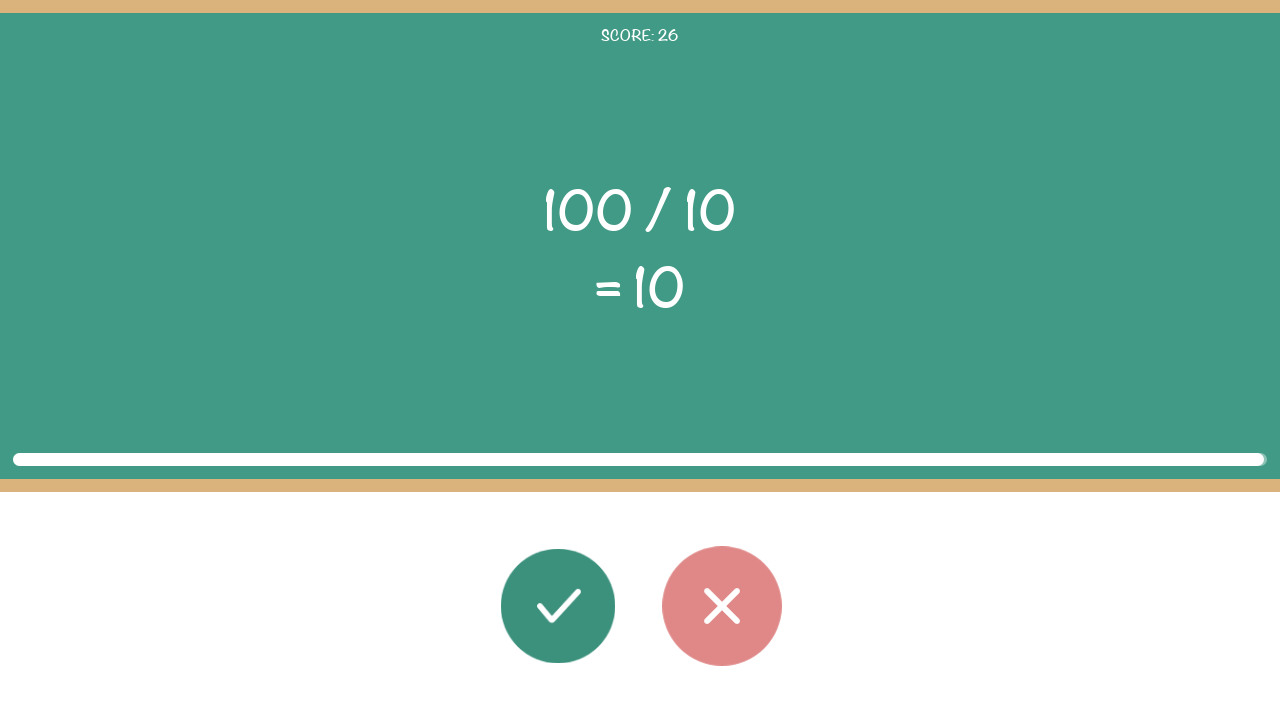

Round 27: Math problem elements loaded
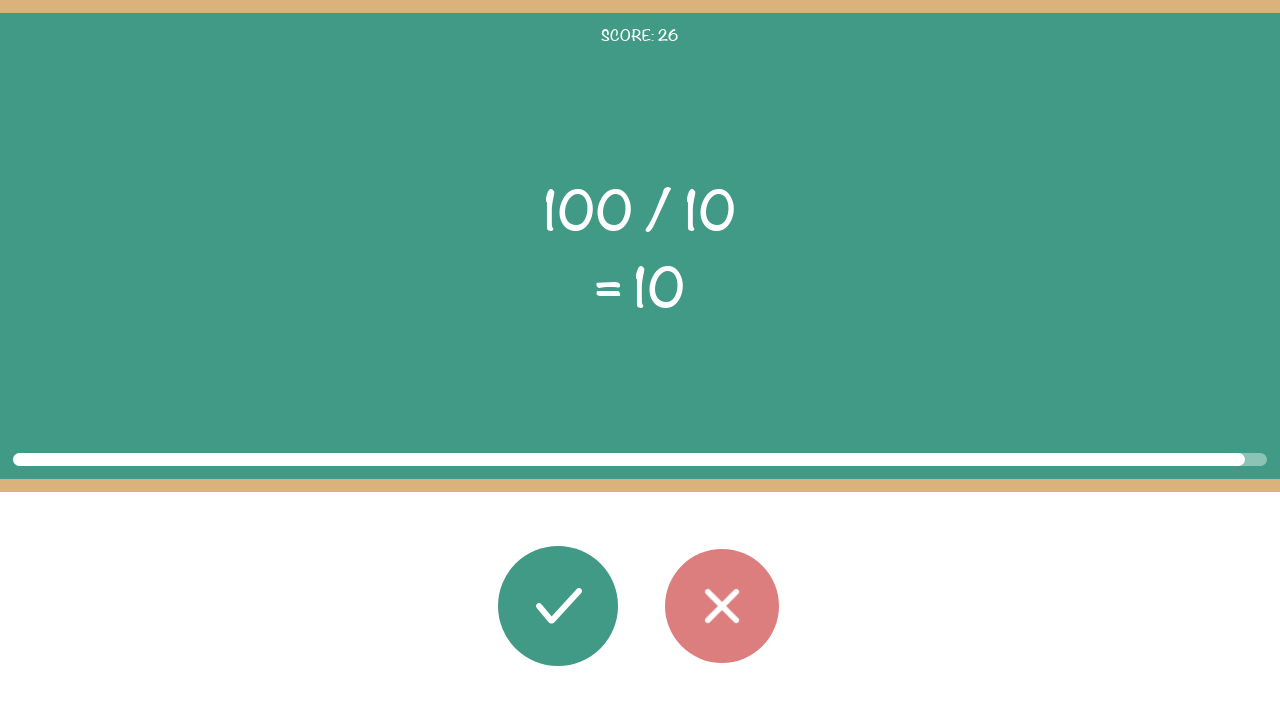

Read first operand: 100
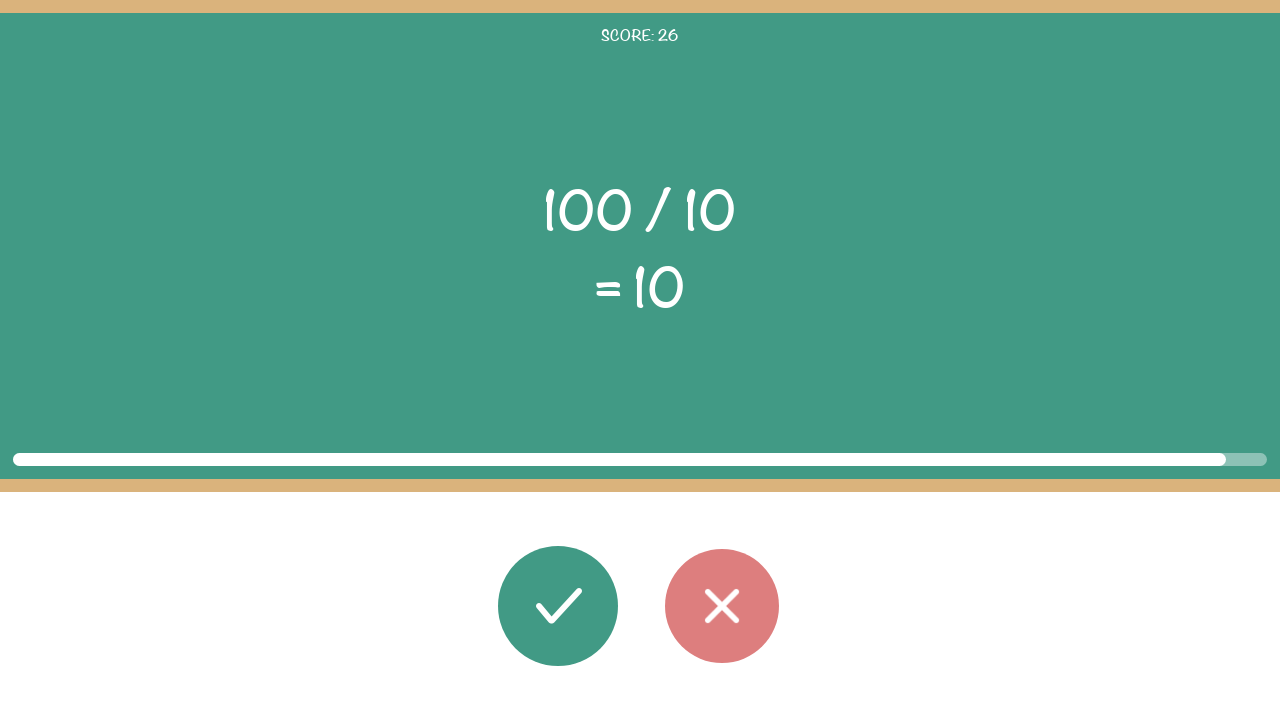

Read operator: /
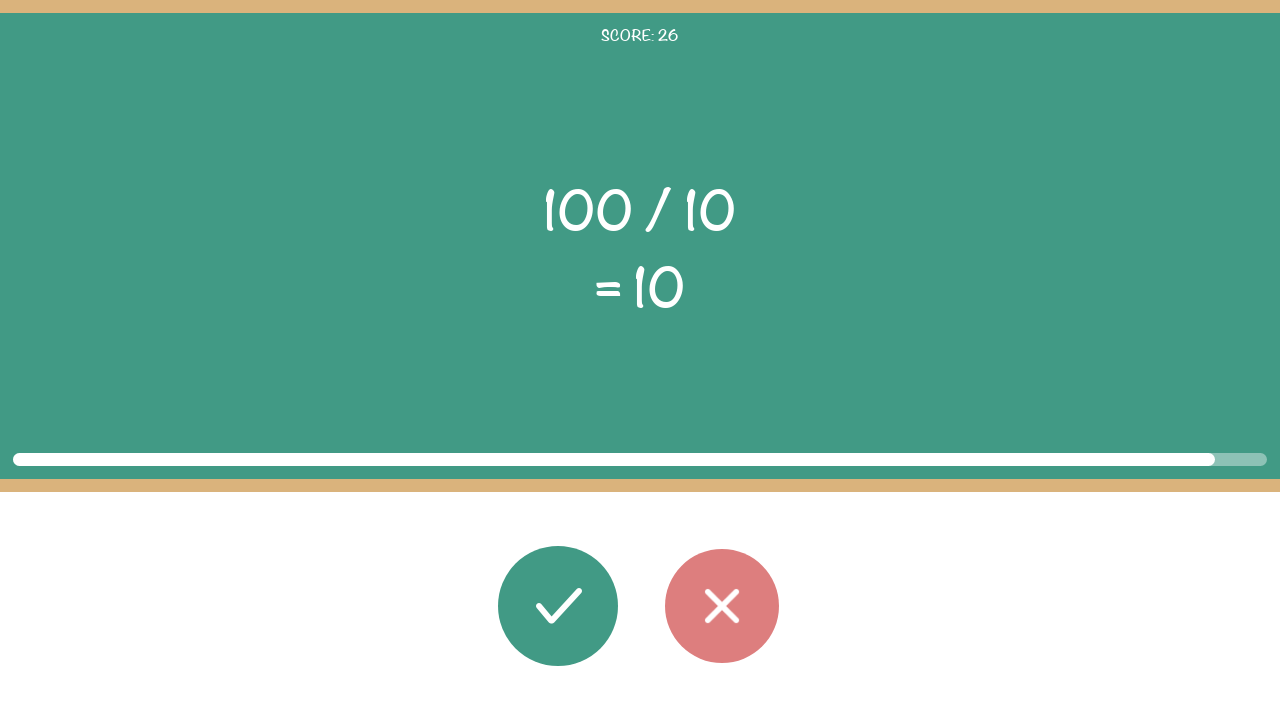

Read second operand: 10
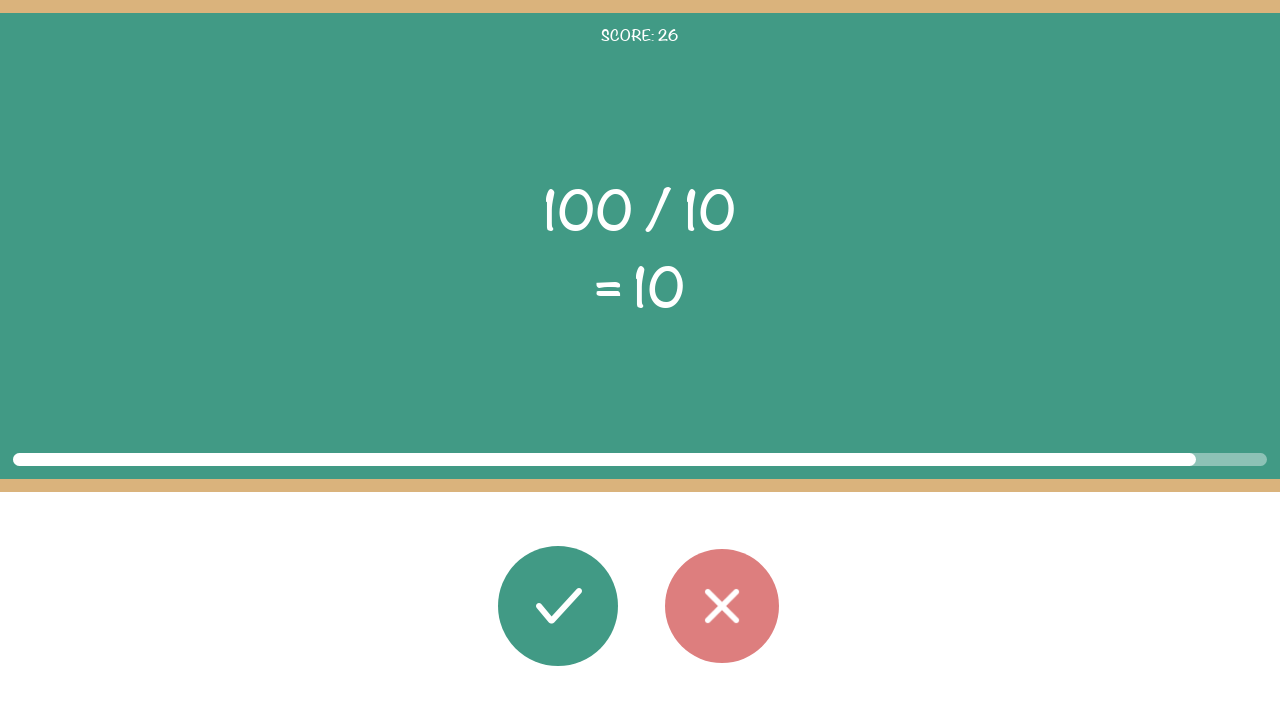

Read displayed result: 10
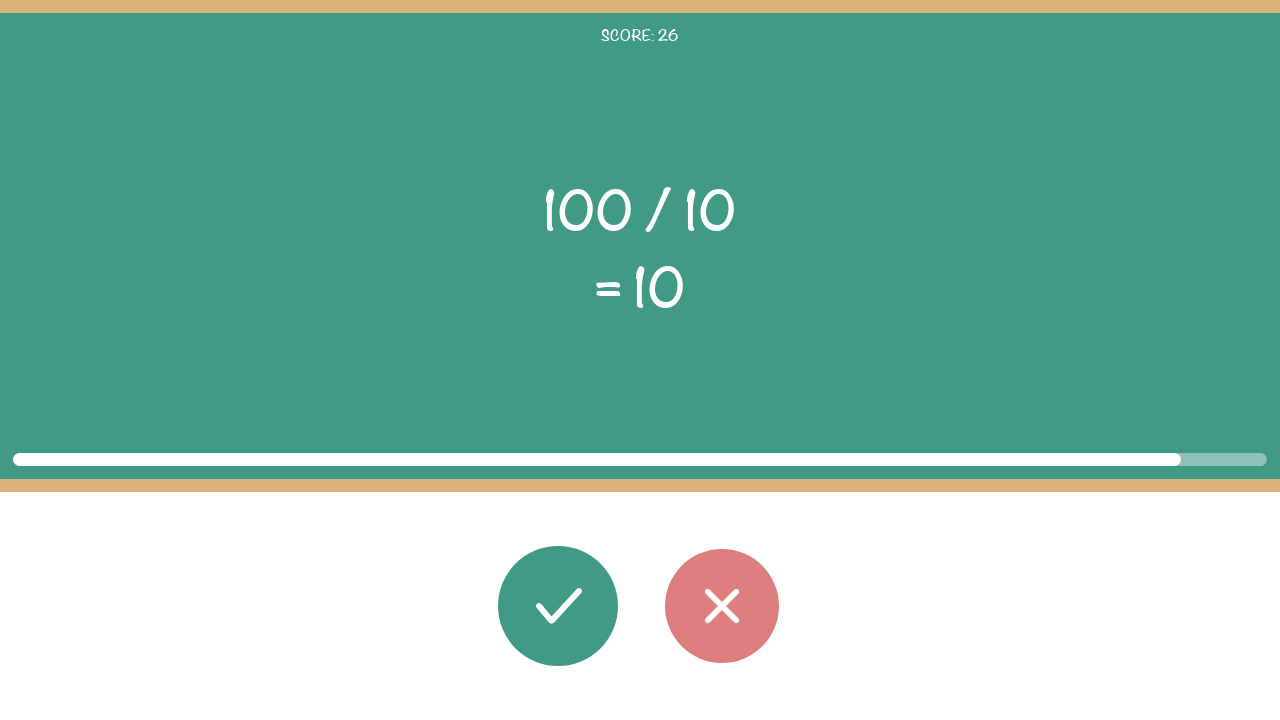

Calculated correct result: 10.0
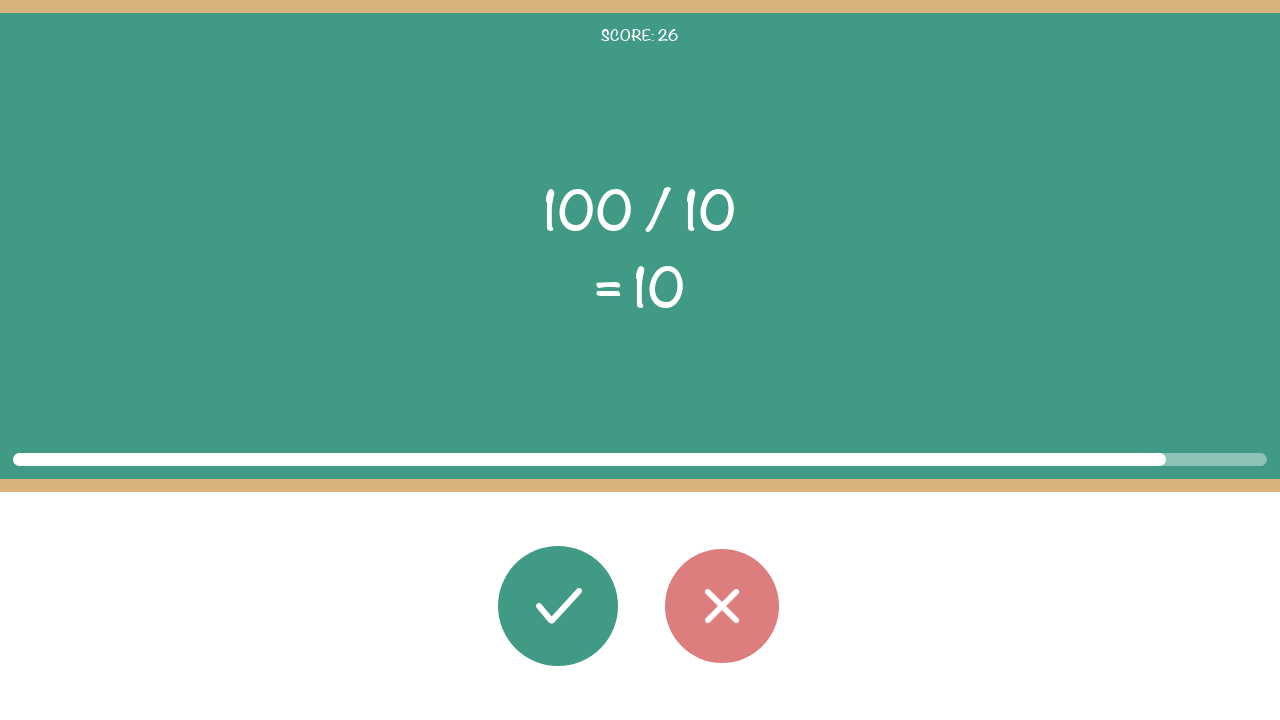

Round 27: Clicked correct button (result matches: 10.0 == 10) at (558, 606) on #button_correct
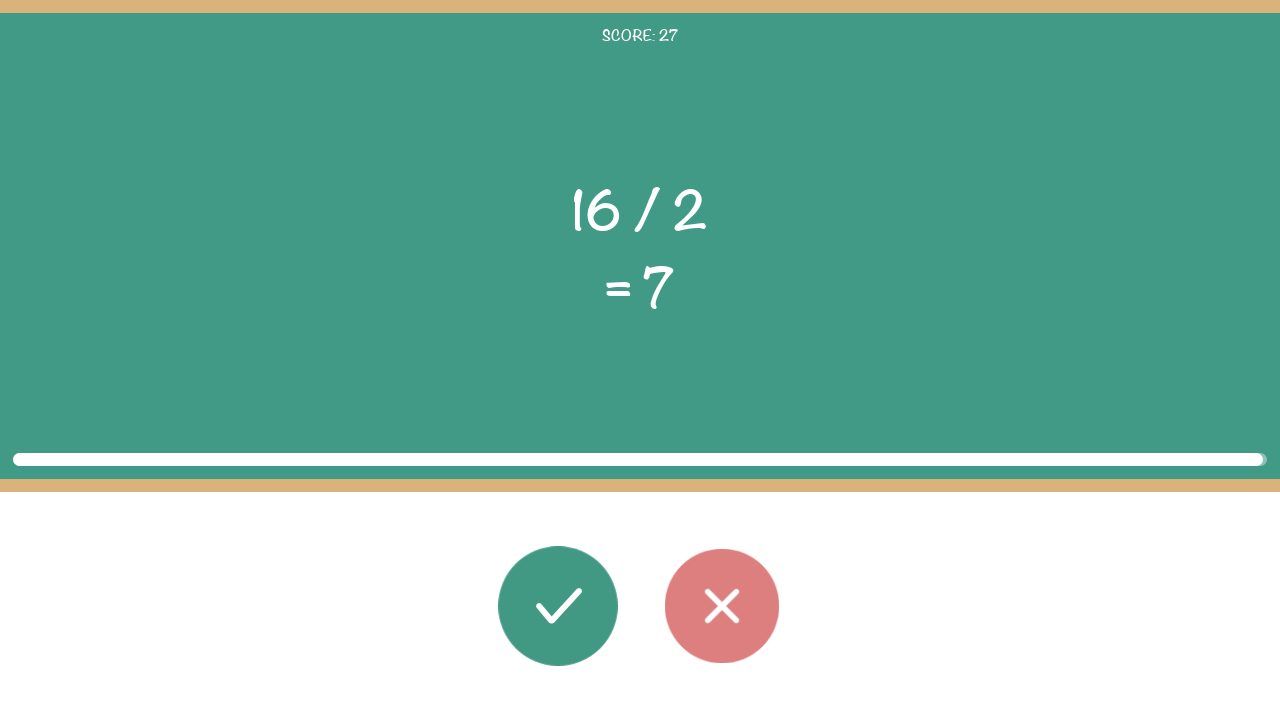

Round 28: Math problem elements loaded
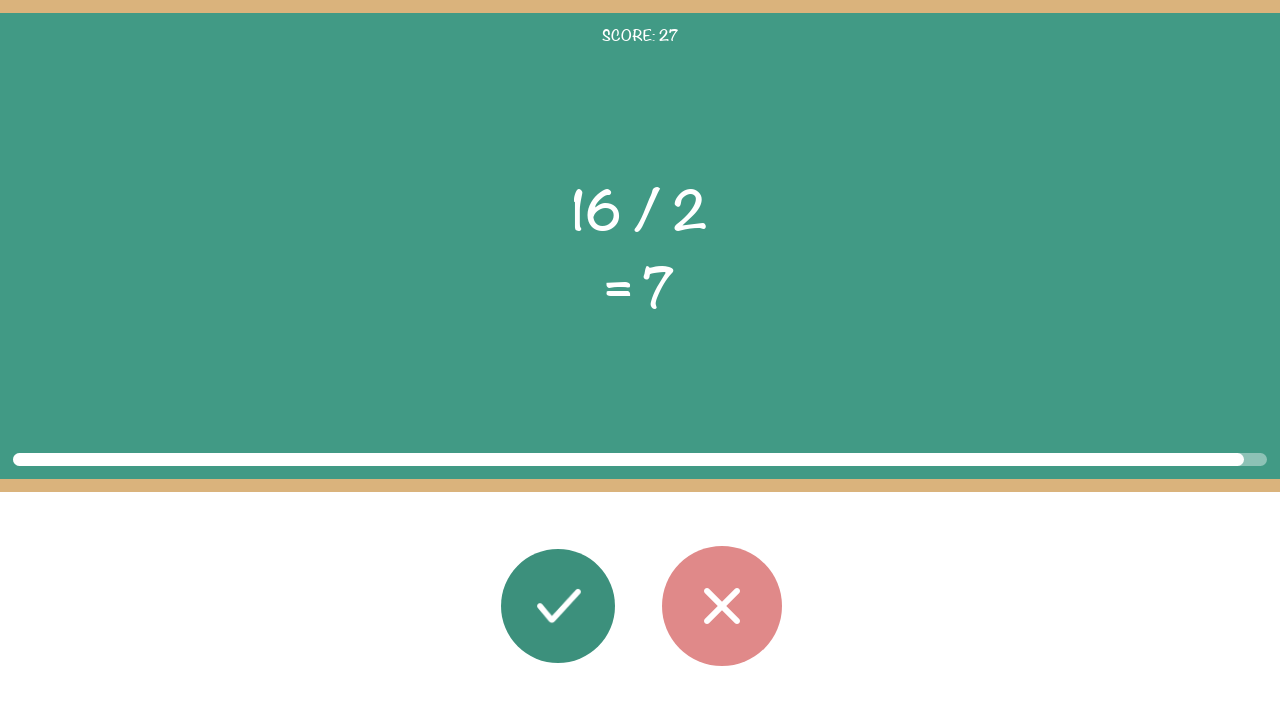

Read first operand: 16
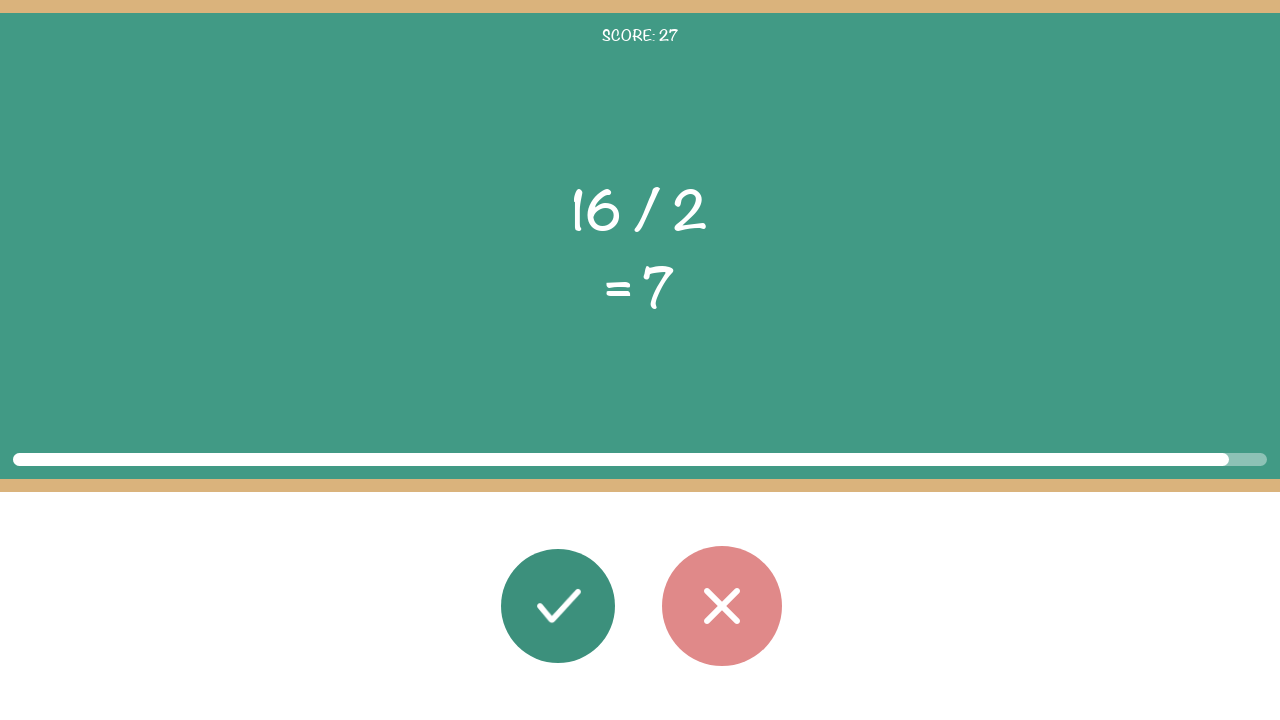

Read operator: /
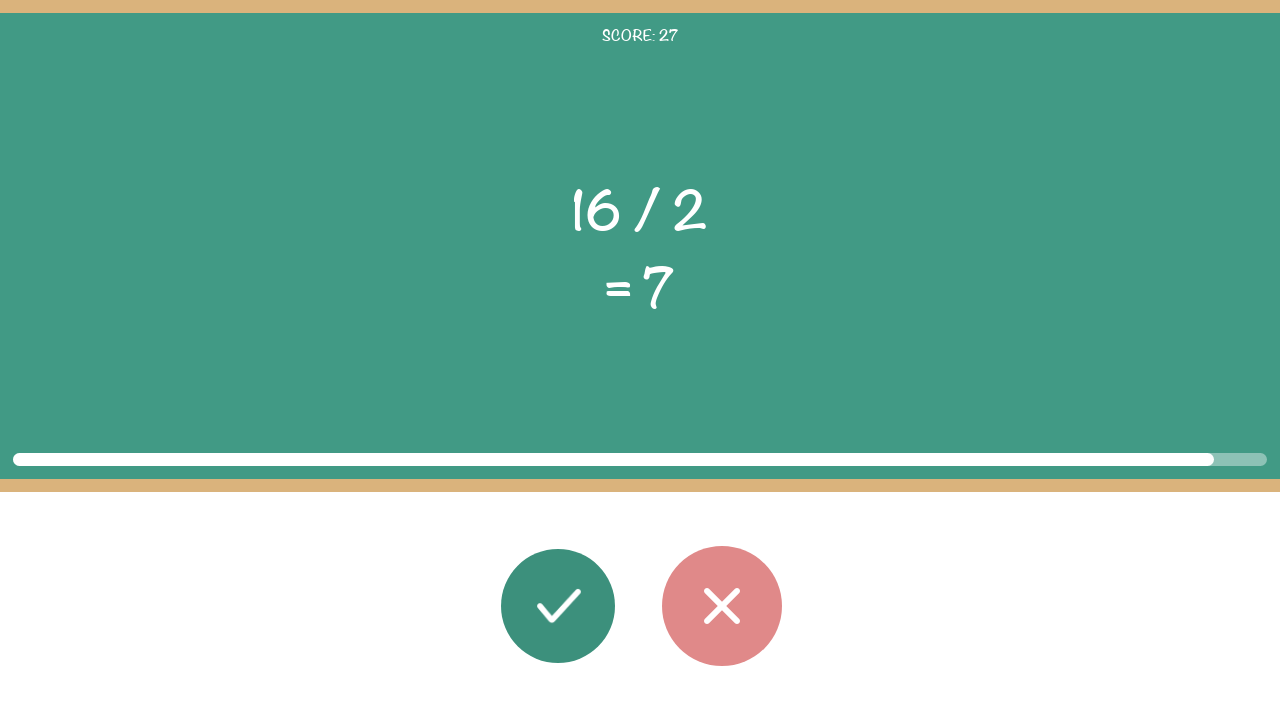

Read second operand: 2
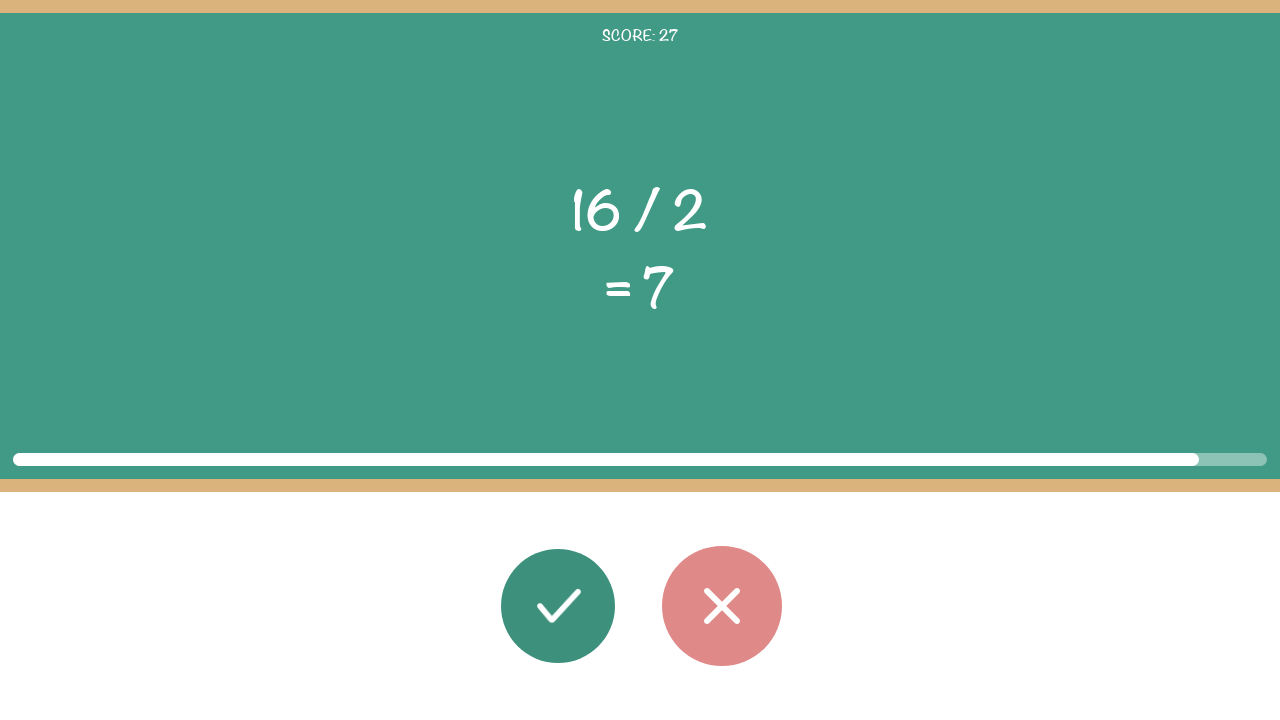

Read displayed result: 7
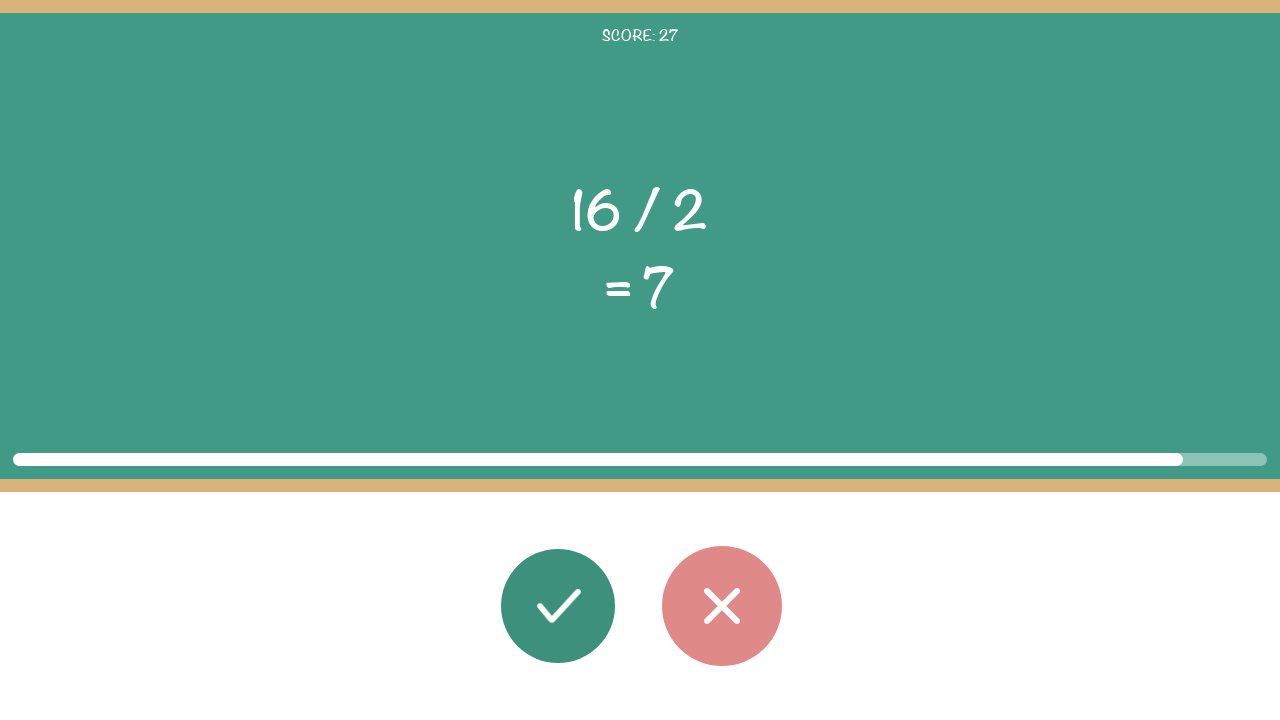

Calculated correct result: 8.0
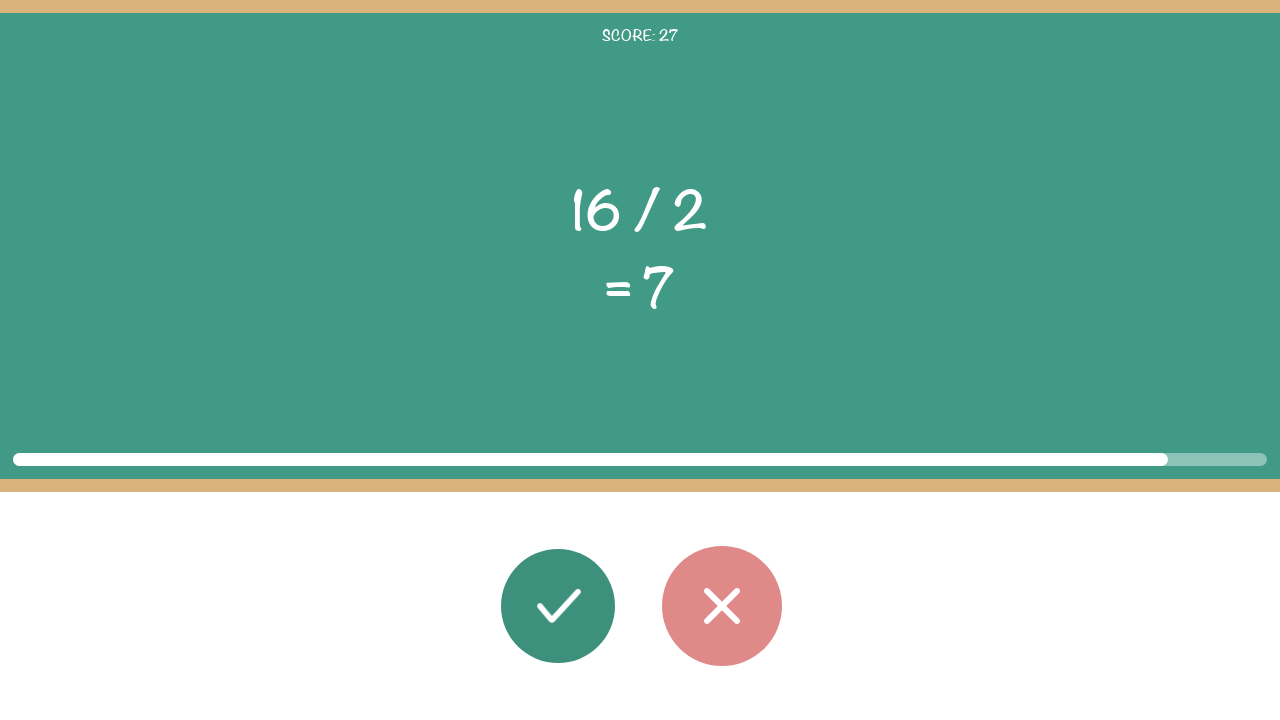

Round 28: Clicked wrong button (result mismatch: 8.0 != 7) at (722, 606) on #button_wrong
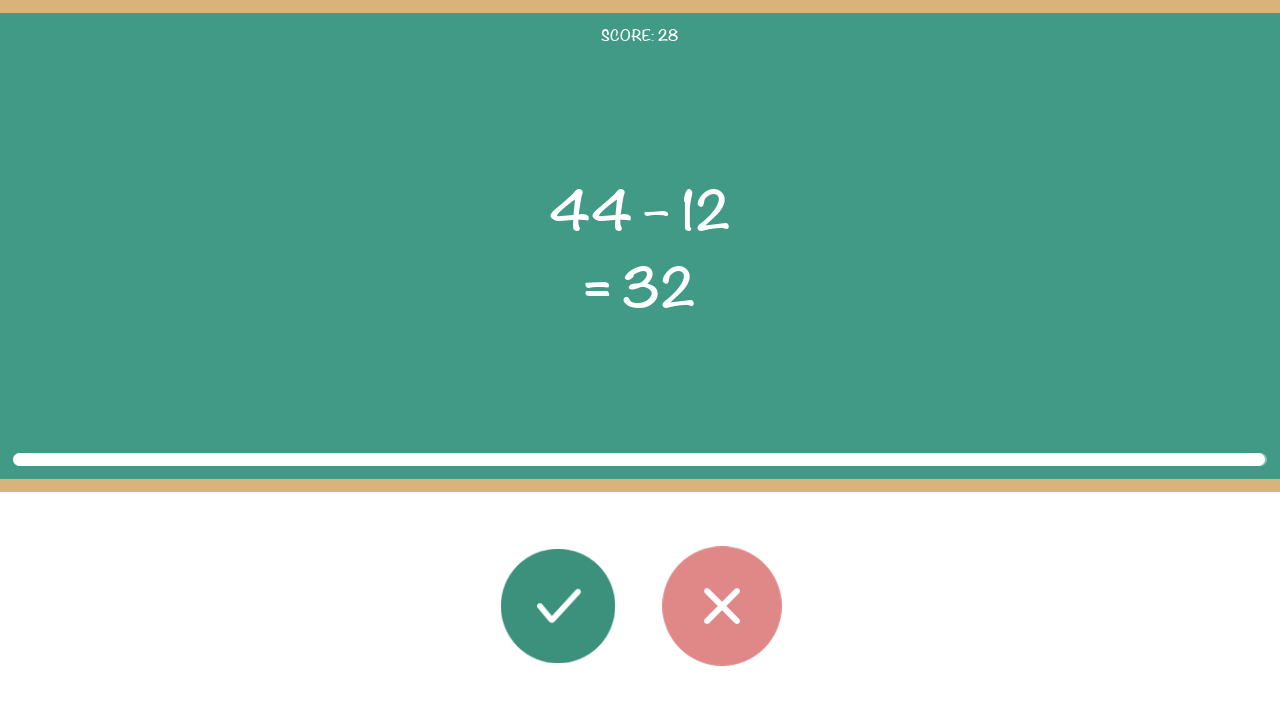

Round 29: Math problem elements loaded
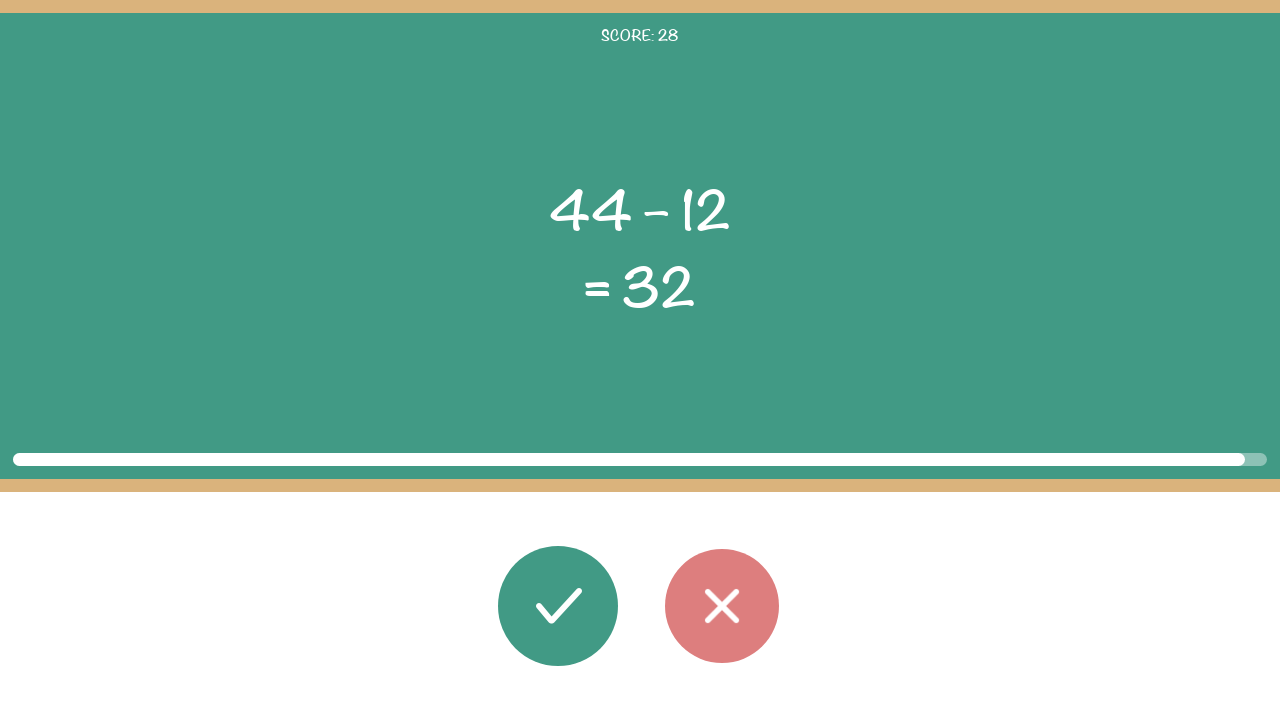

Read first operand: 44
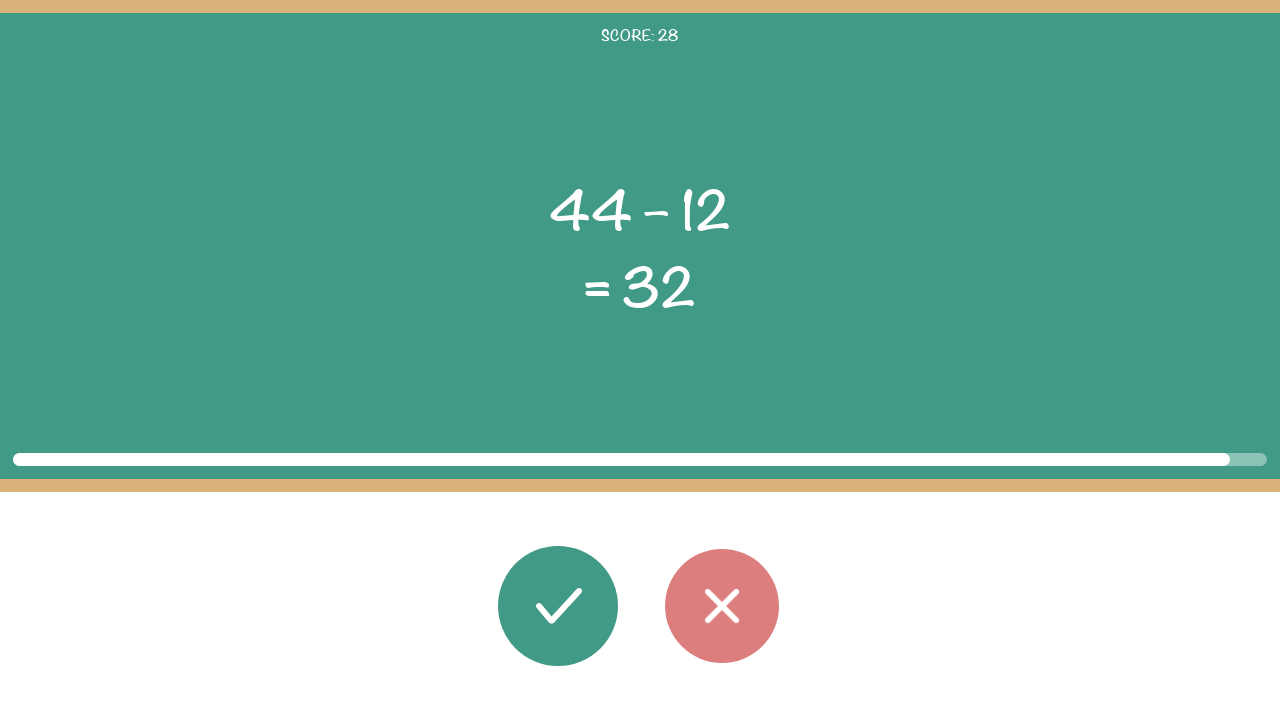

Read operator: –
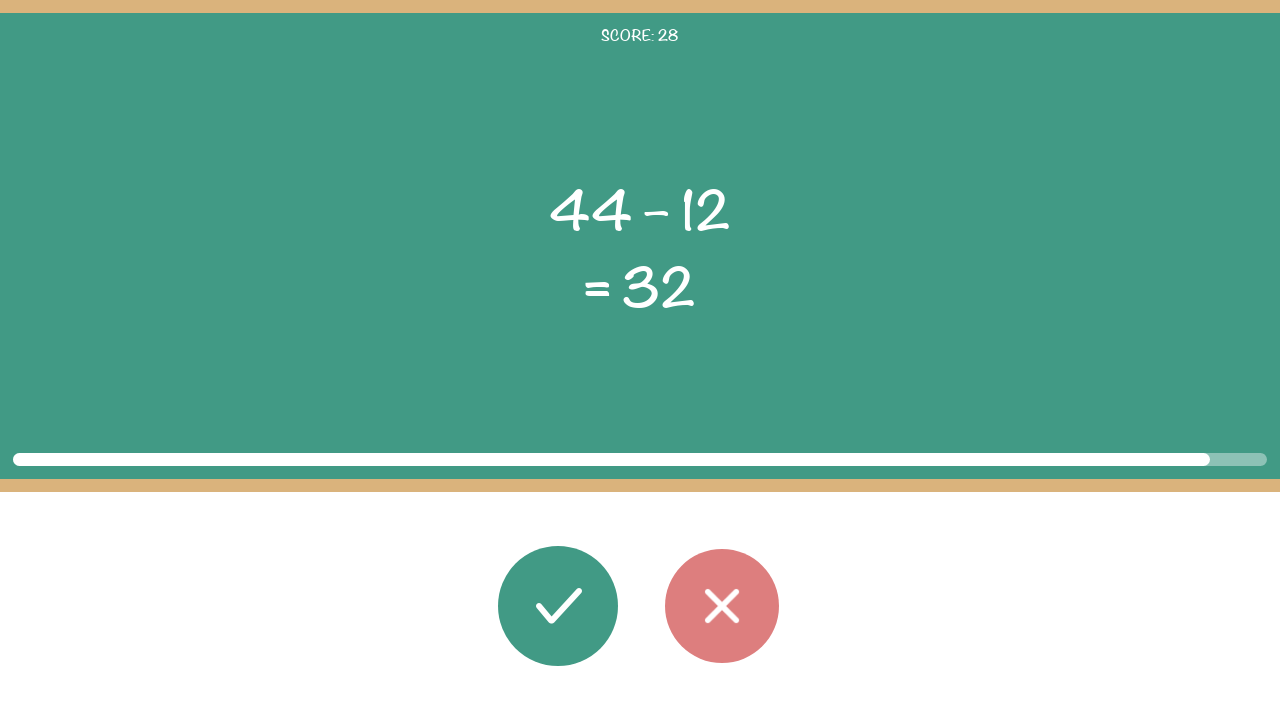

Read second operand: 12
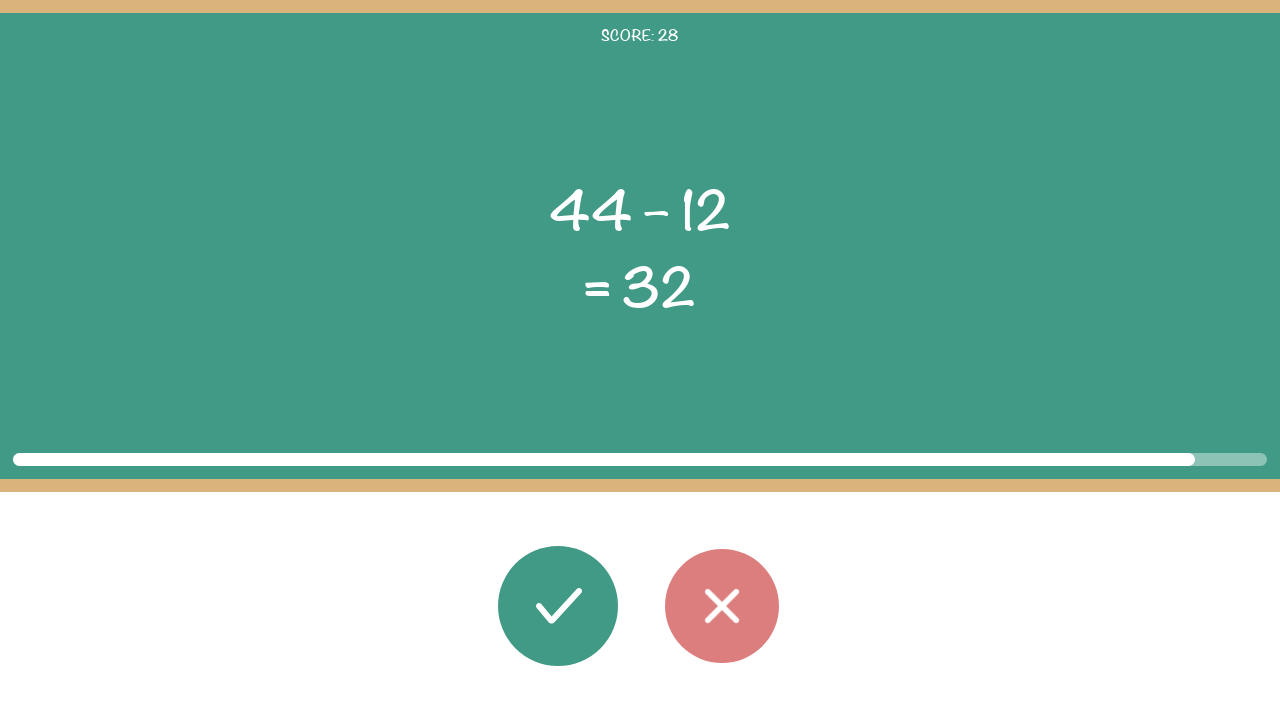

Read displayed result: 32
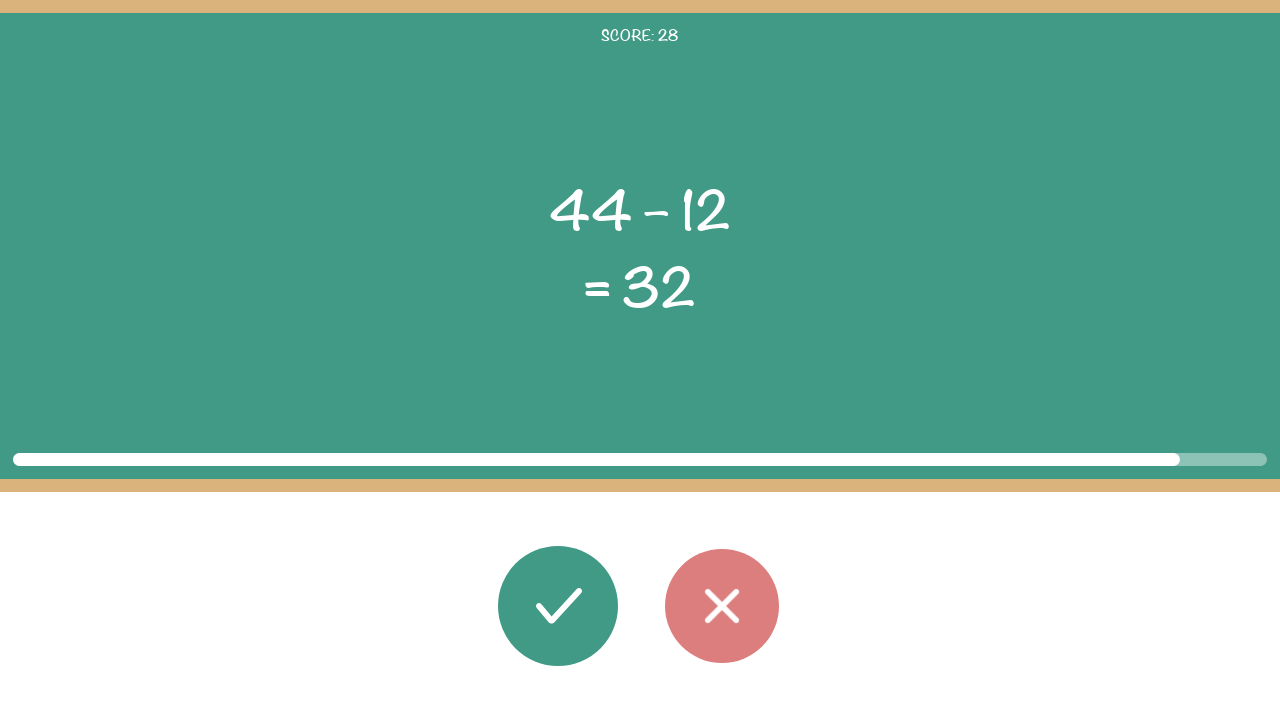

Calculated correct result: 32
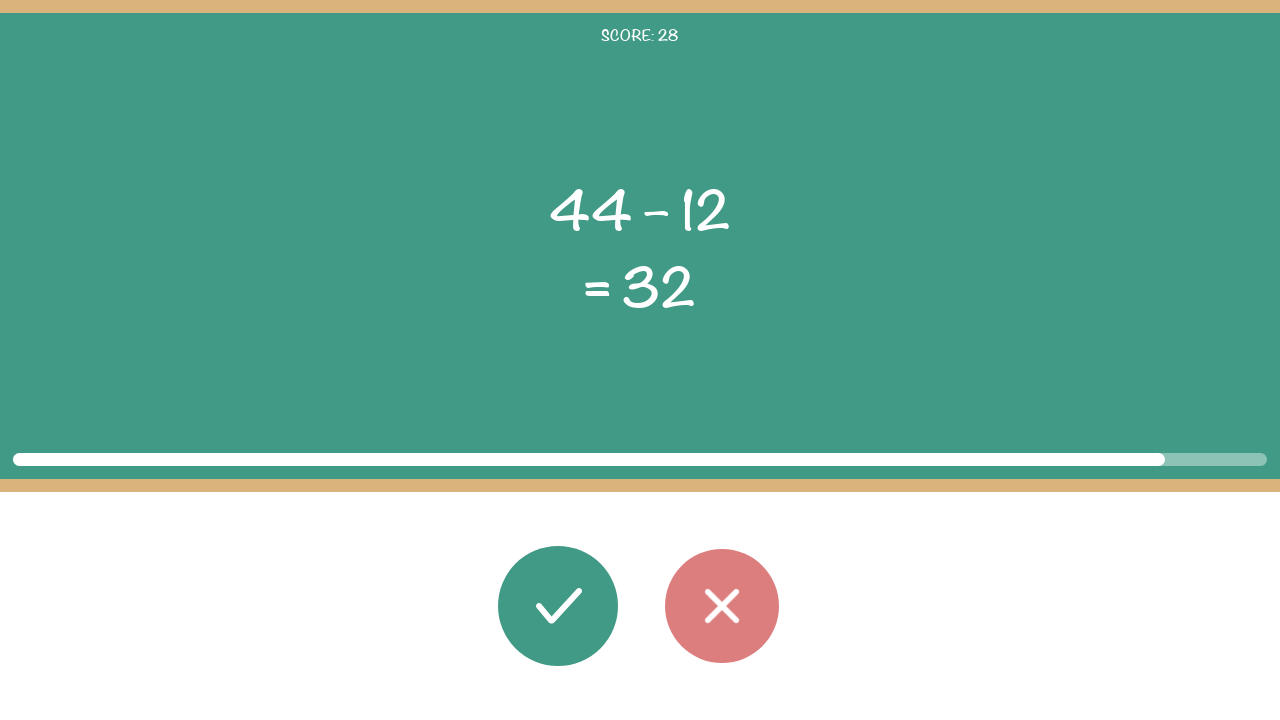

Round 29: Clicked correct button (result matches: 32 == 32) at (558, 606) on #button_correct
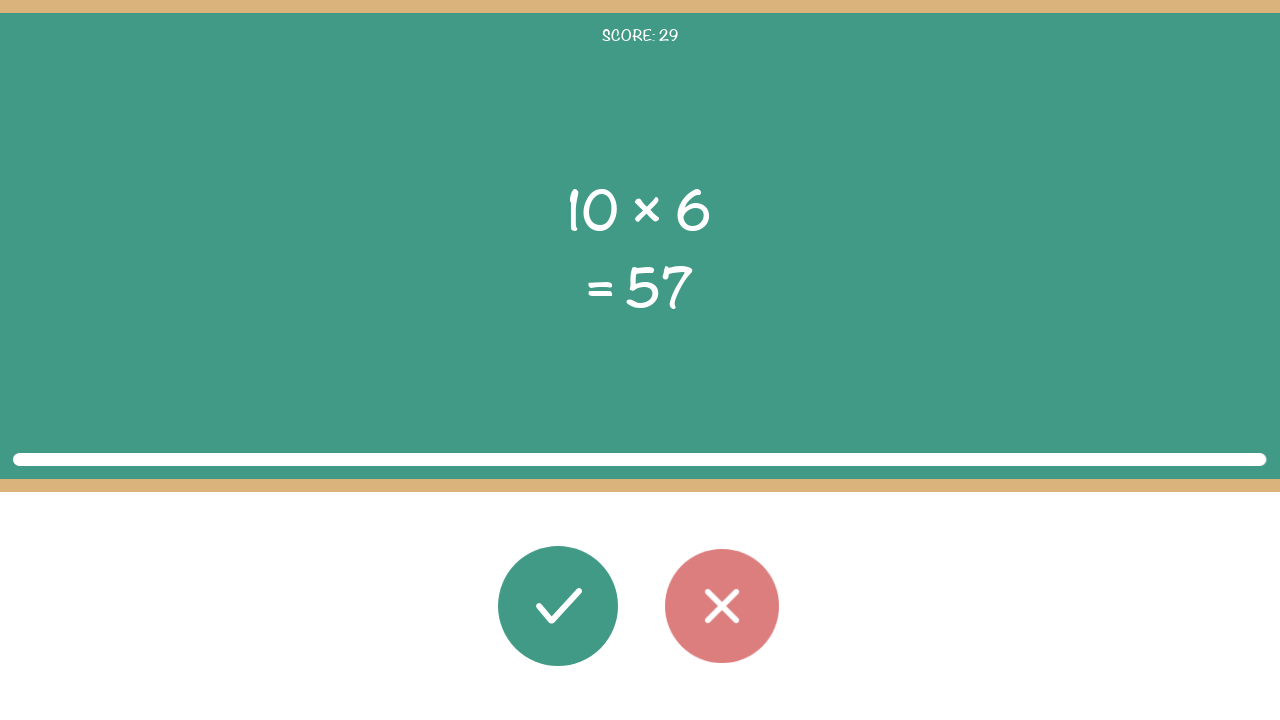

Round 30: Math problem elements loaded
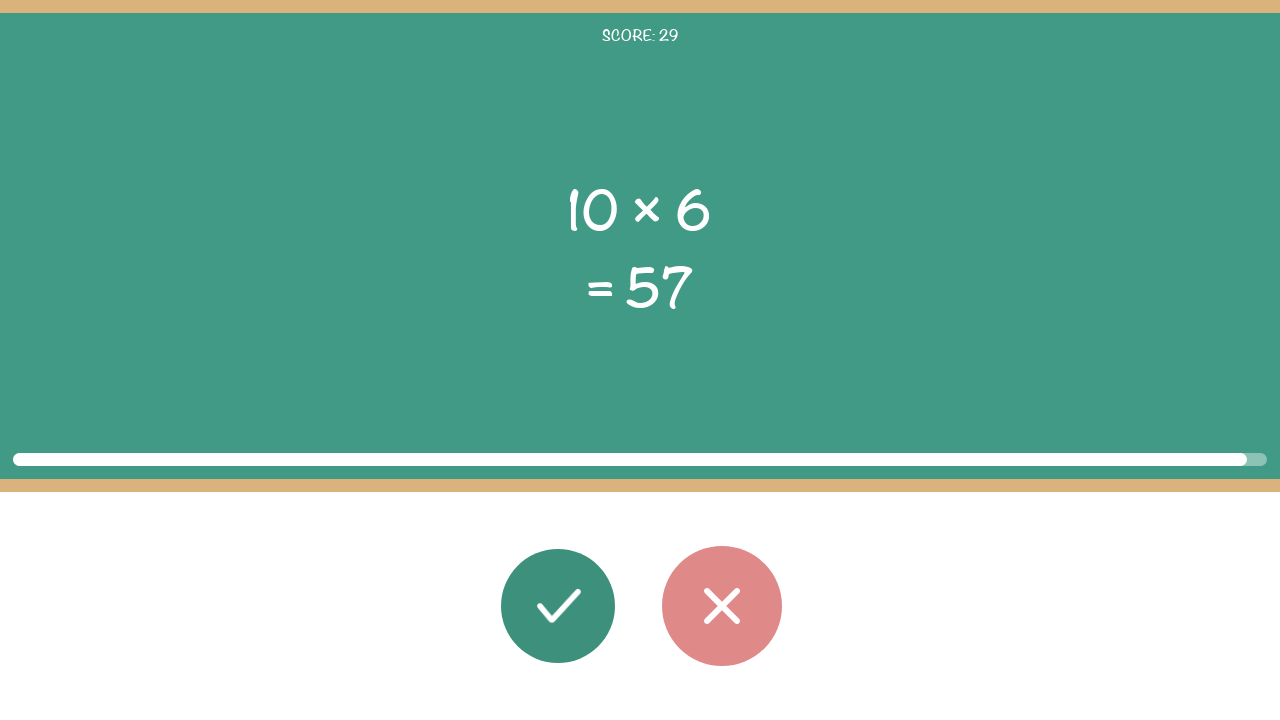

Read first operand: 10
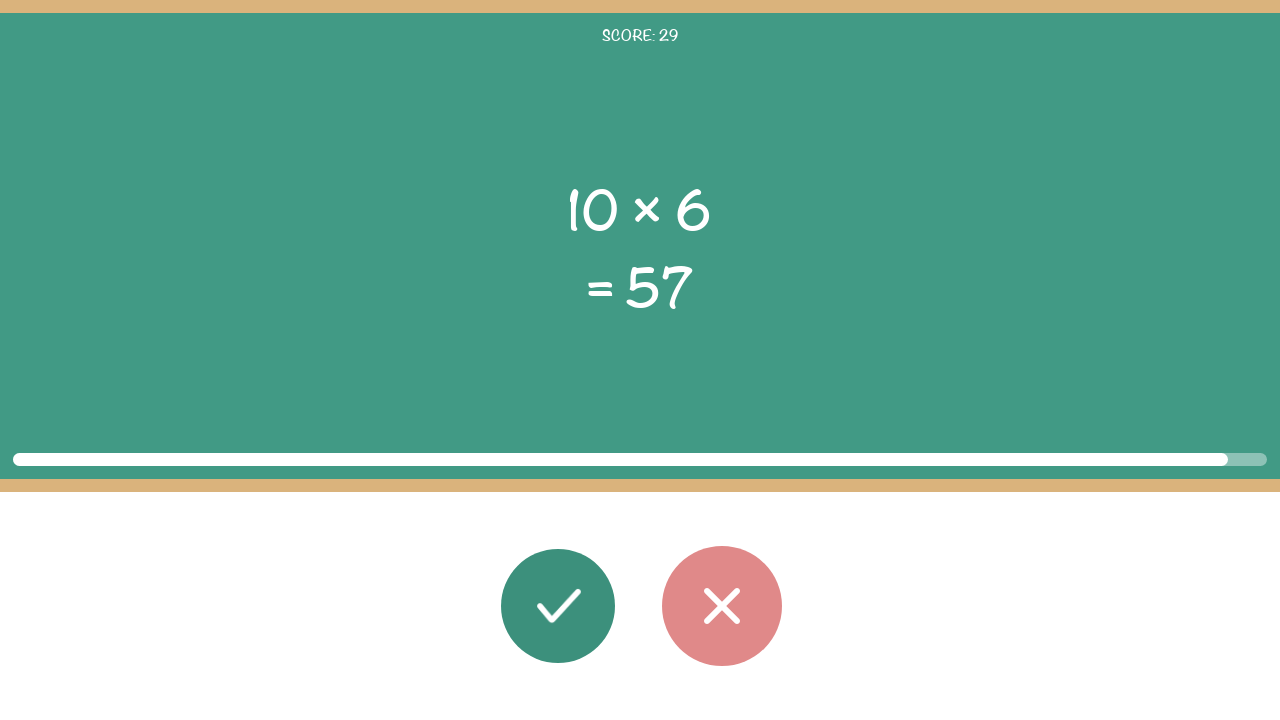

Read operator: ×
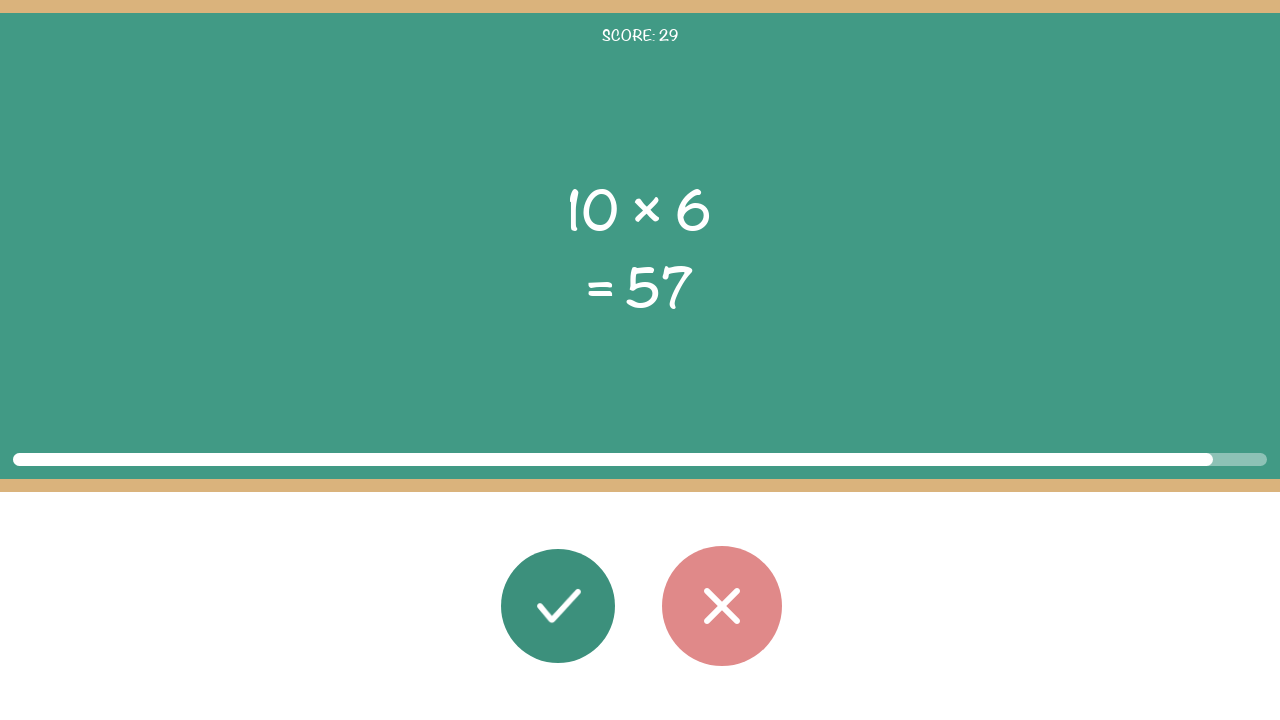

Read second operand: 6
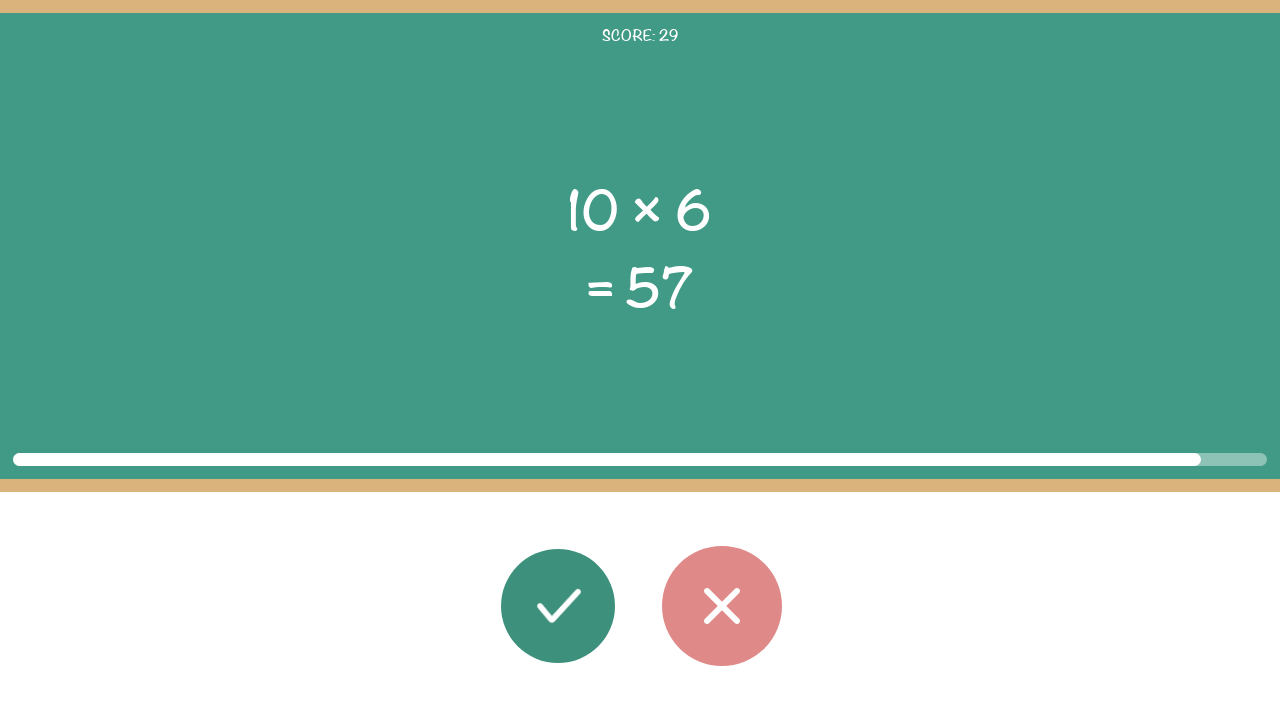

Read displayed result: 57
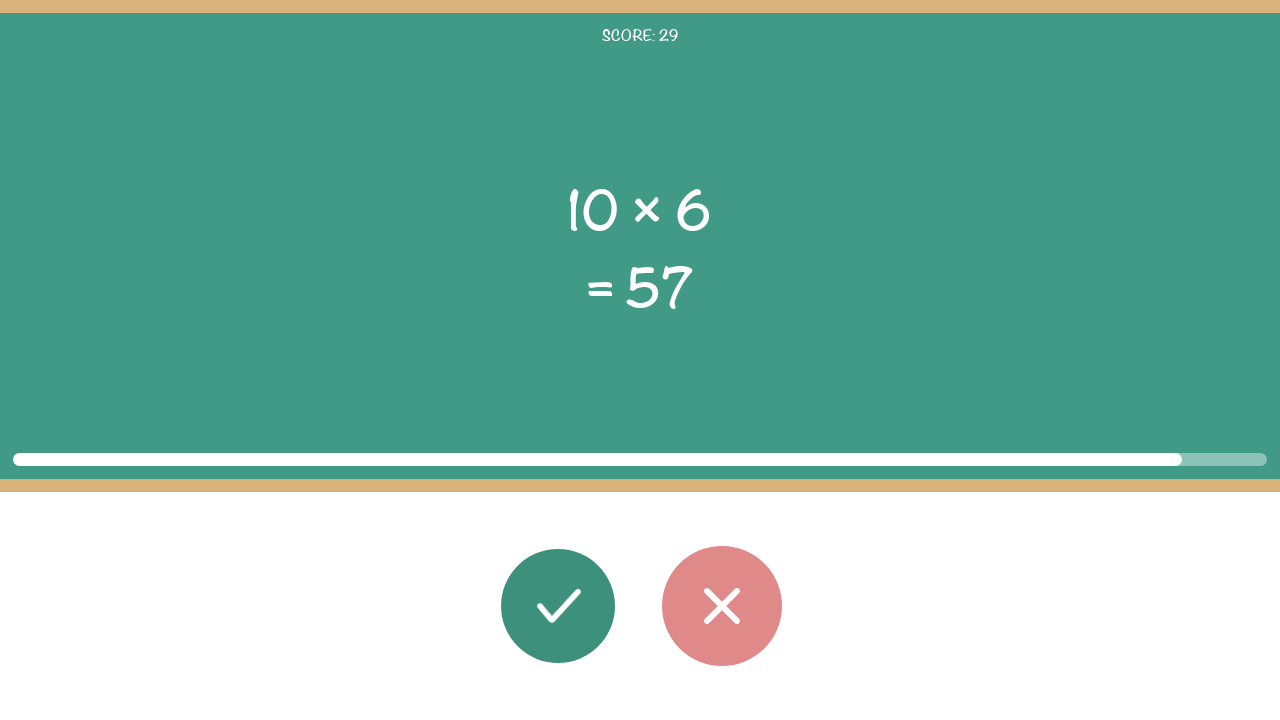

Calculated correct result: 60
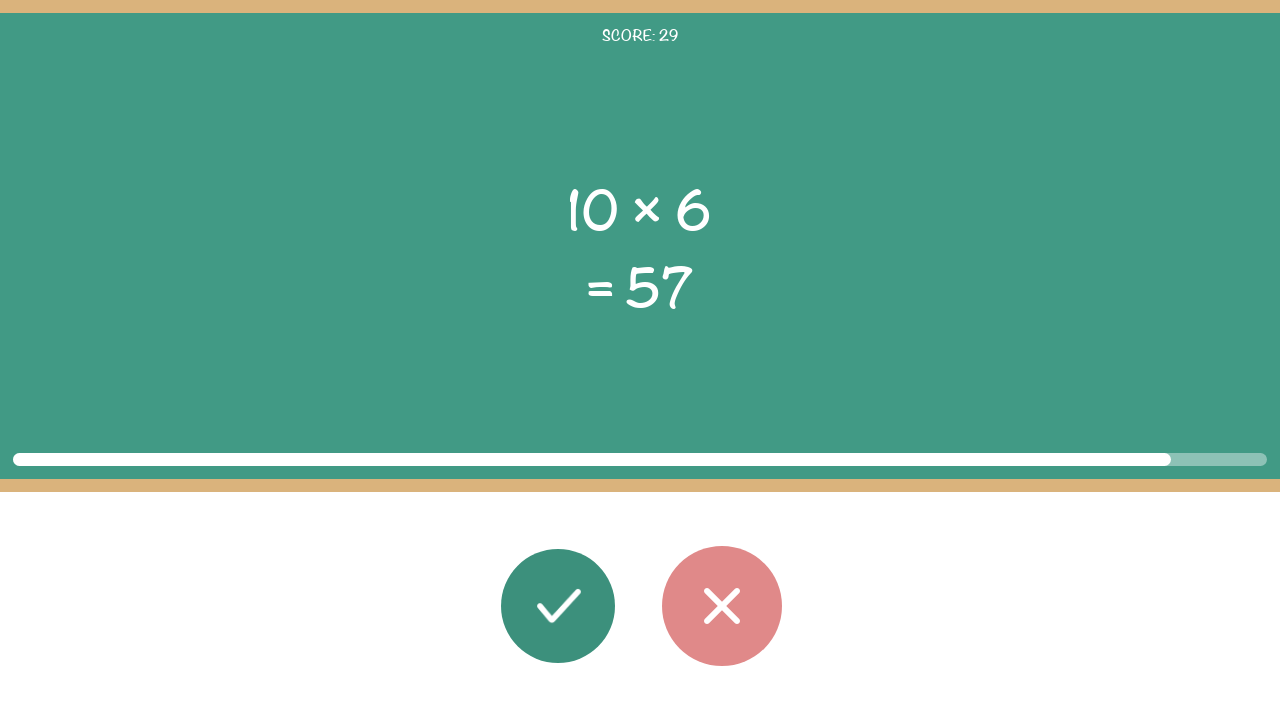

Round 30: Clicked wrong button (result mismatch: 60 != 57) at (722, 606) on #button_wrong
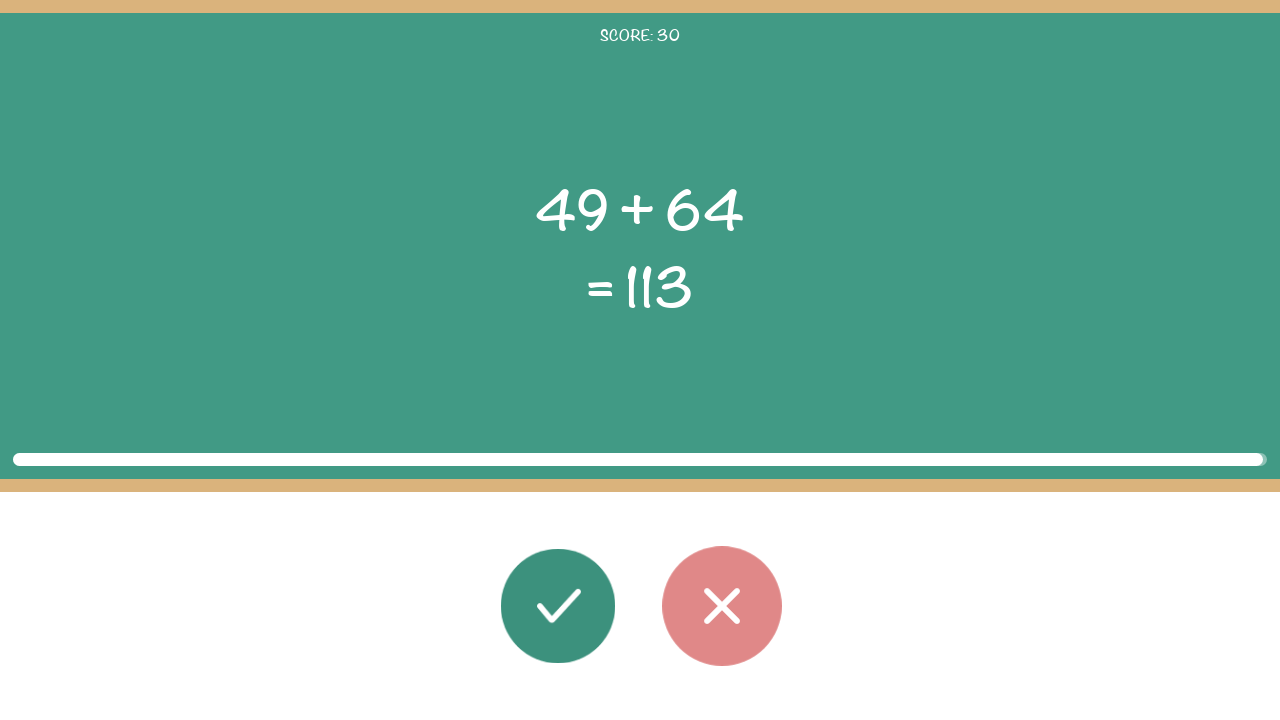

Round 31: Math problem elements loaded
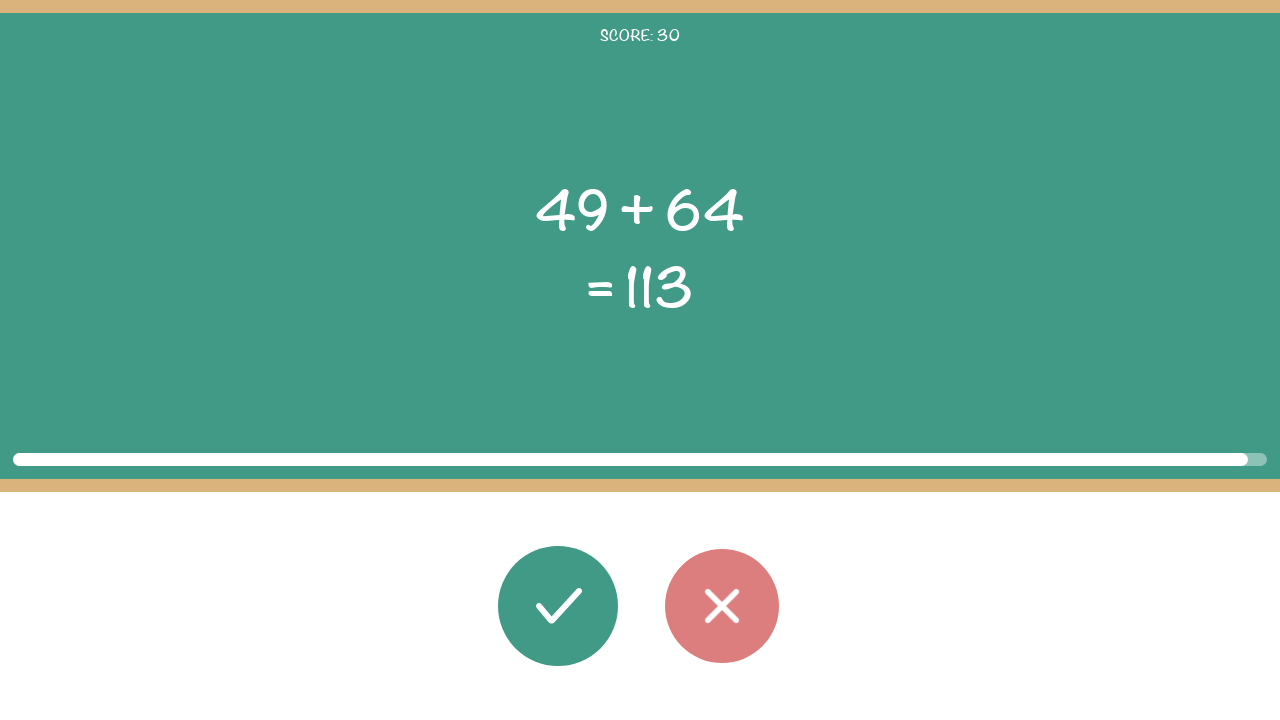

Read first operand: 49
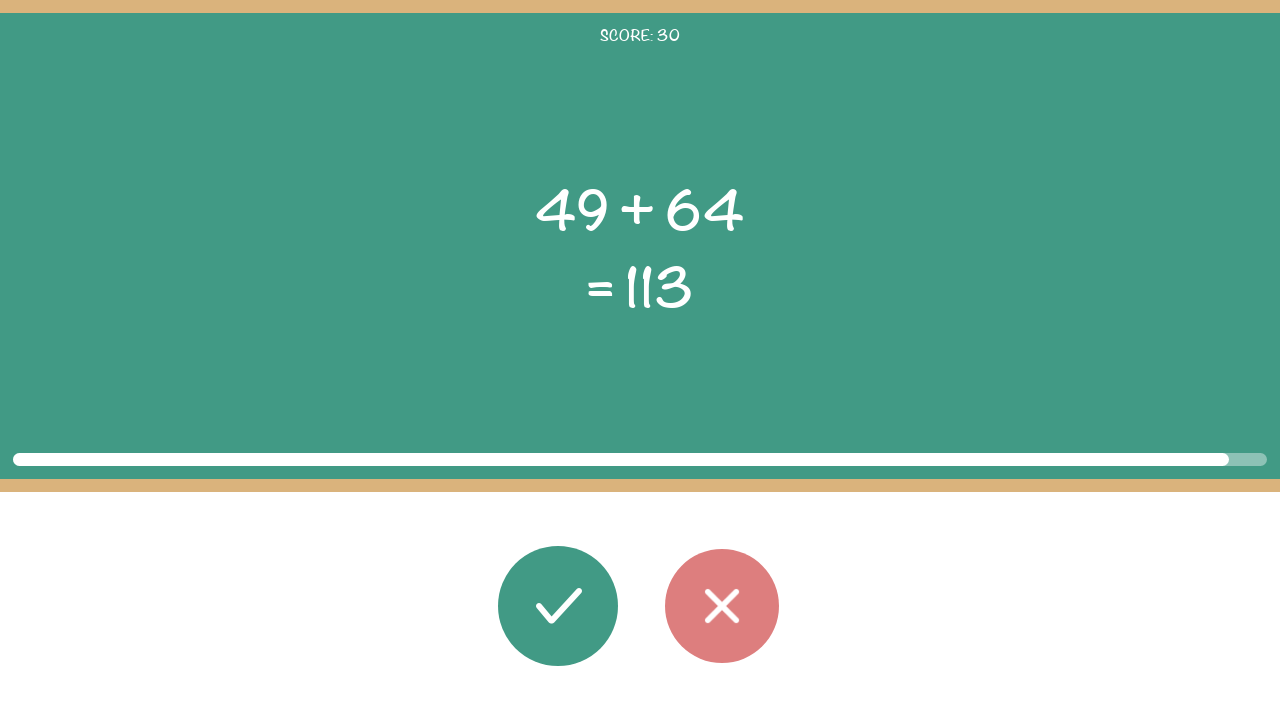

Read operator: +
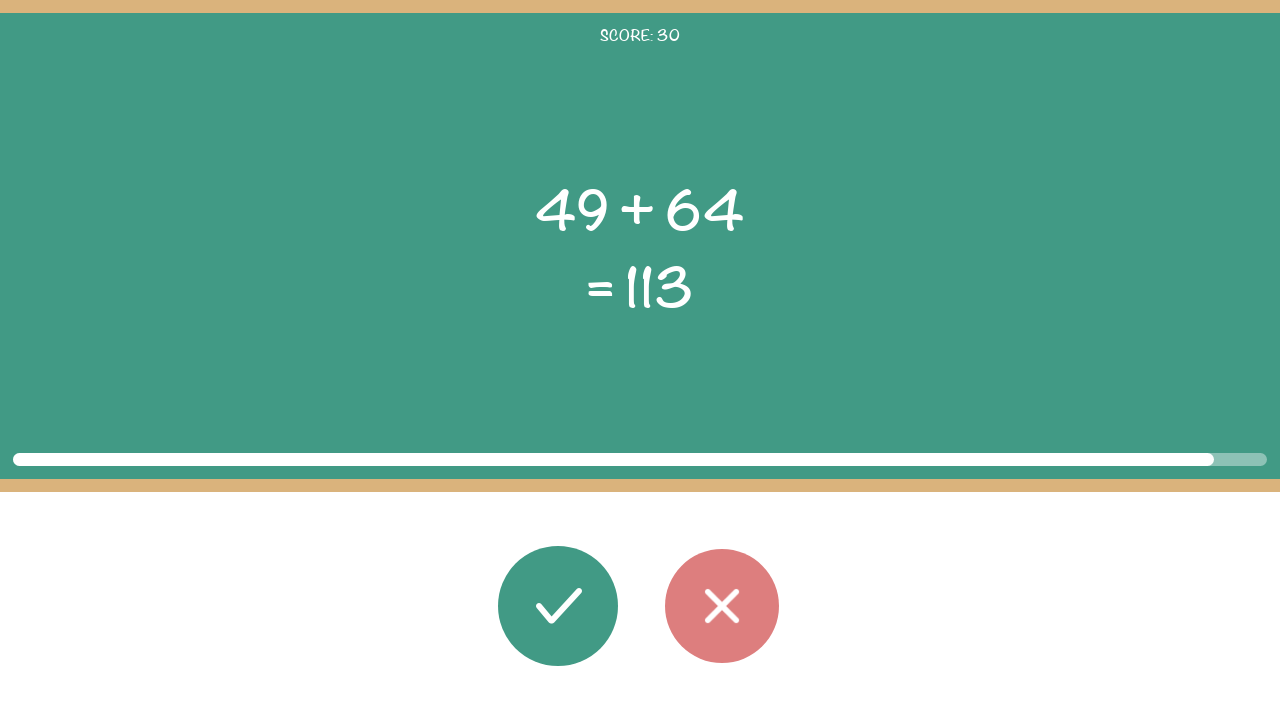

Read second operand: 64
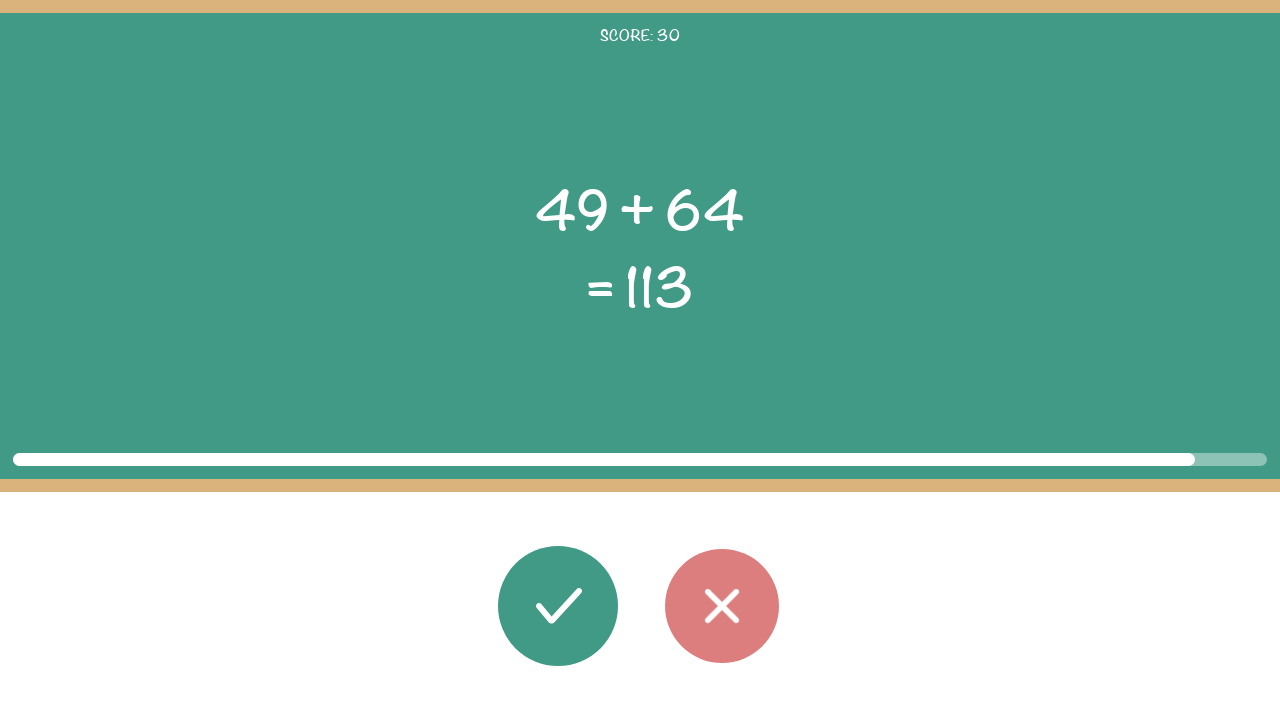

Read displayed result: 113
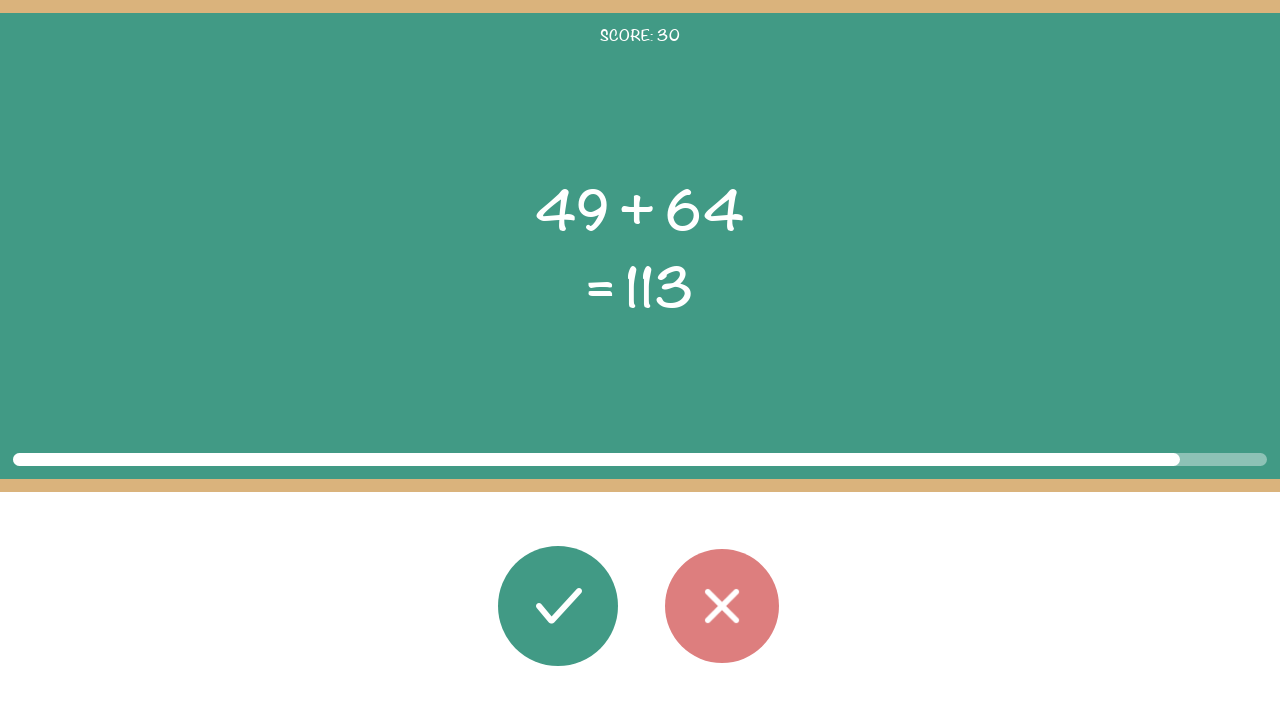

Calculated correct result: 113
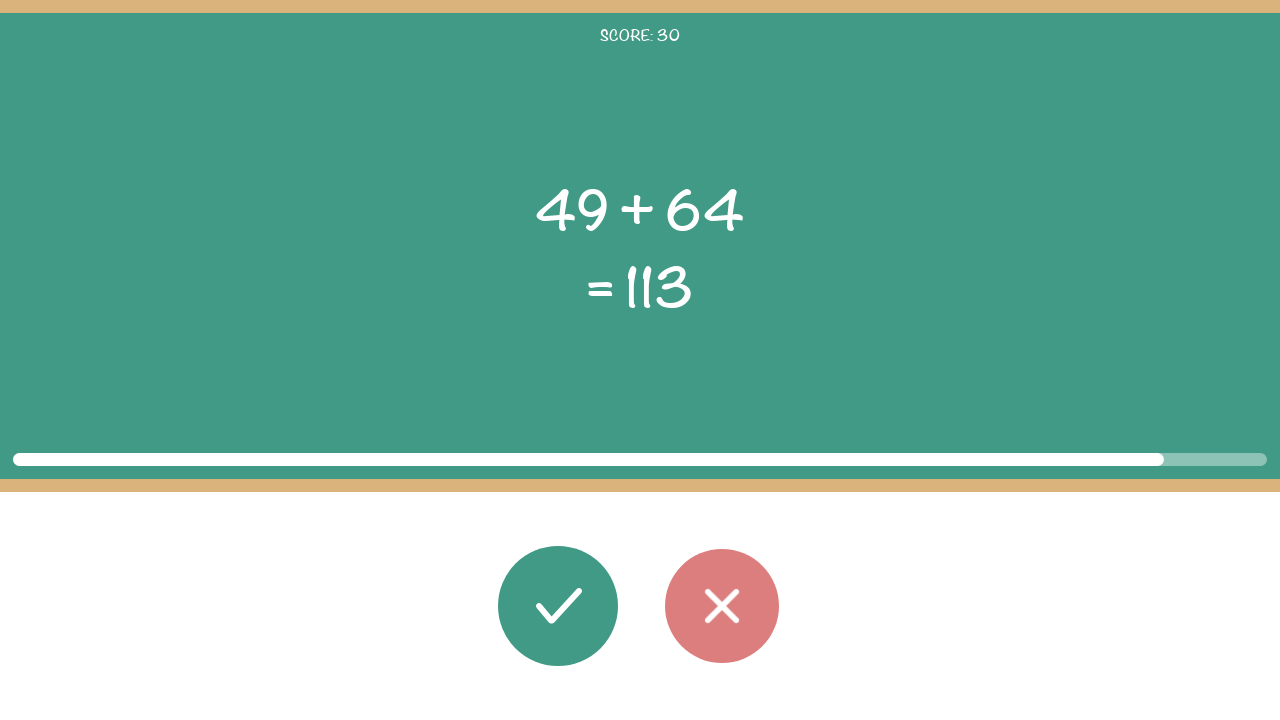

Round 31: Clicked correct button (result matches: 113 == 113) at (558, 606) on #button_correct
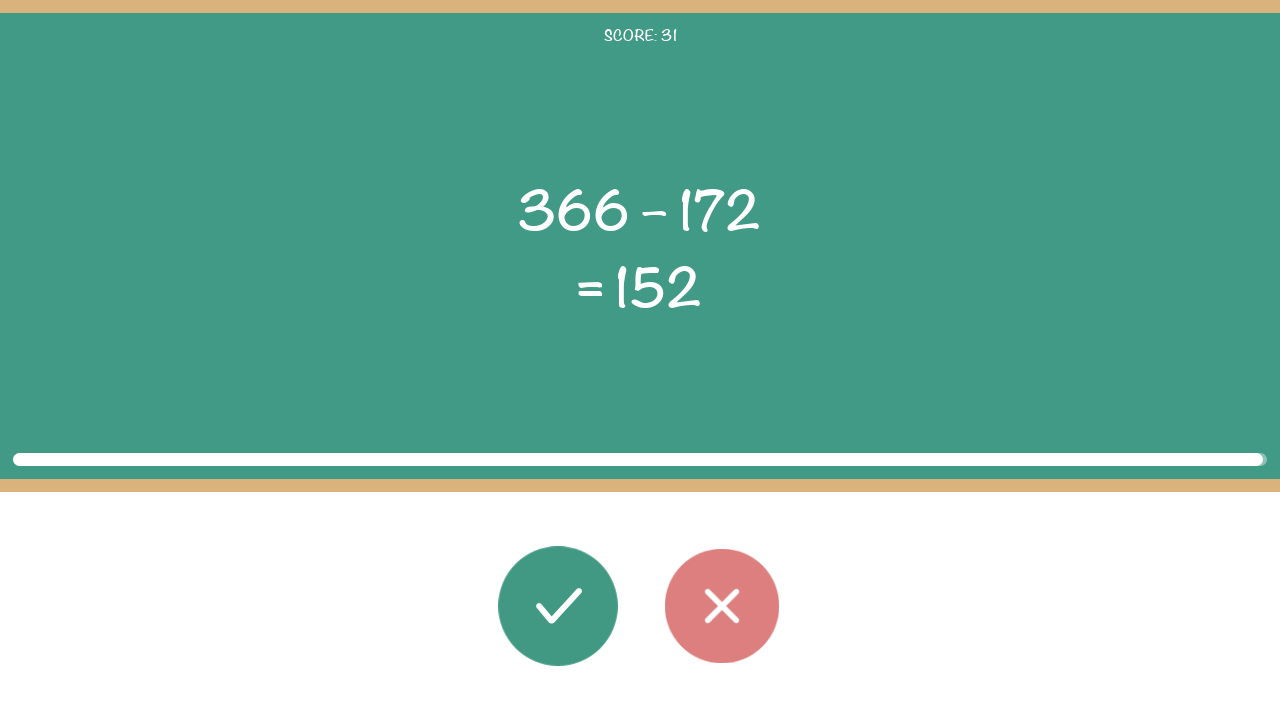

Round 32: Math problem elements loaded
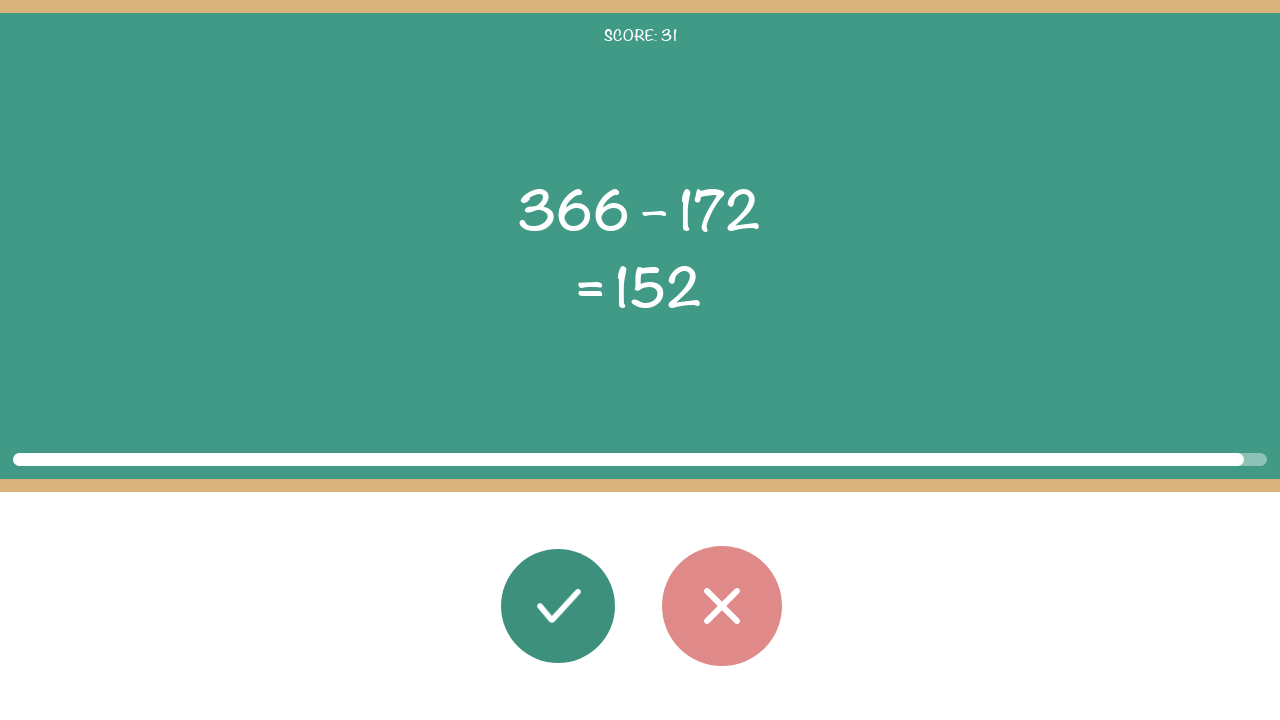

Read first operand: 366
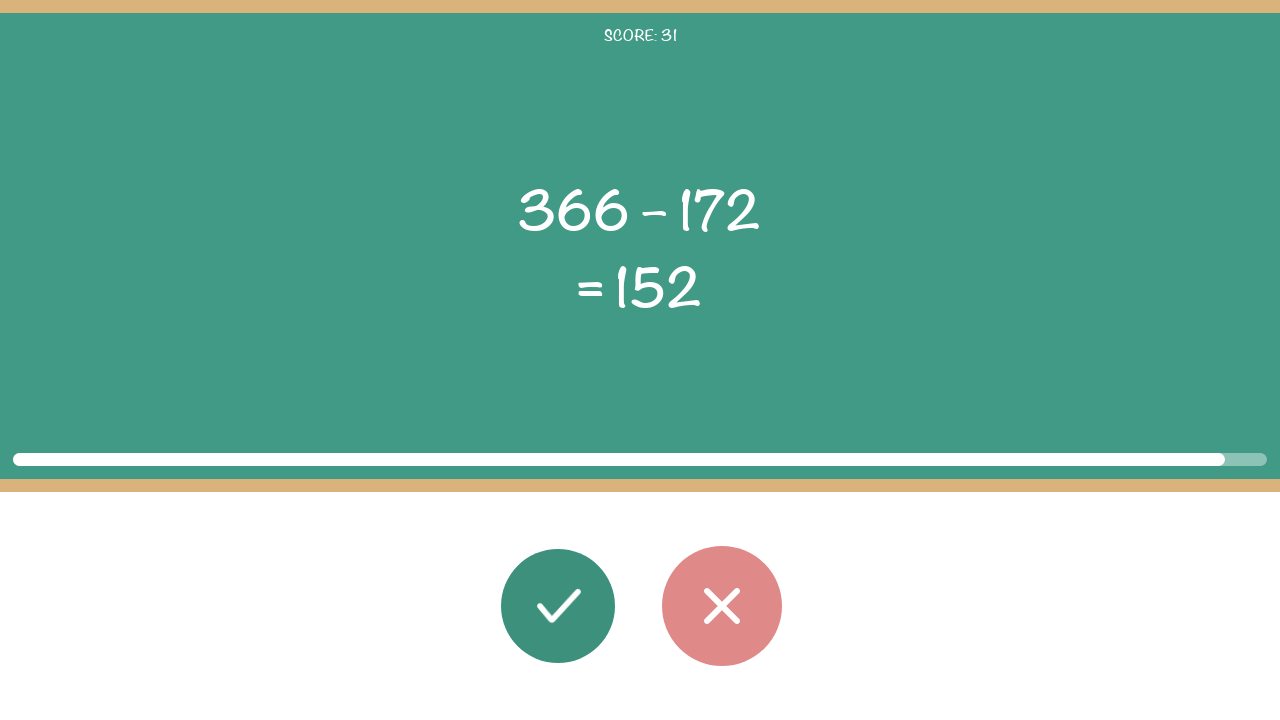

Read operator: –
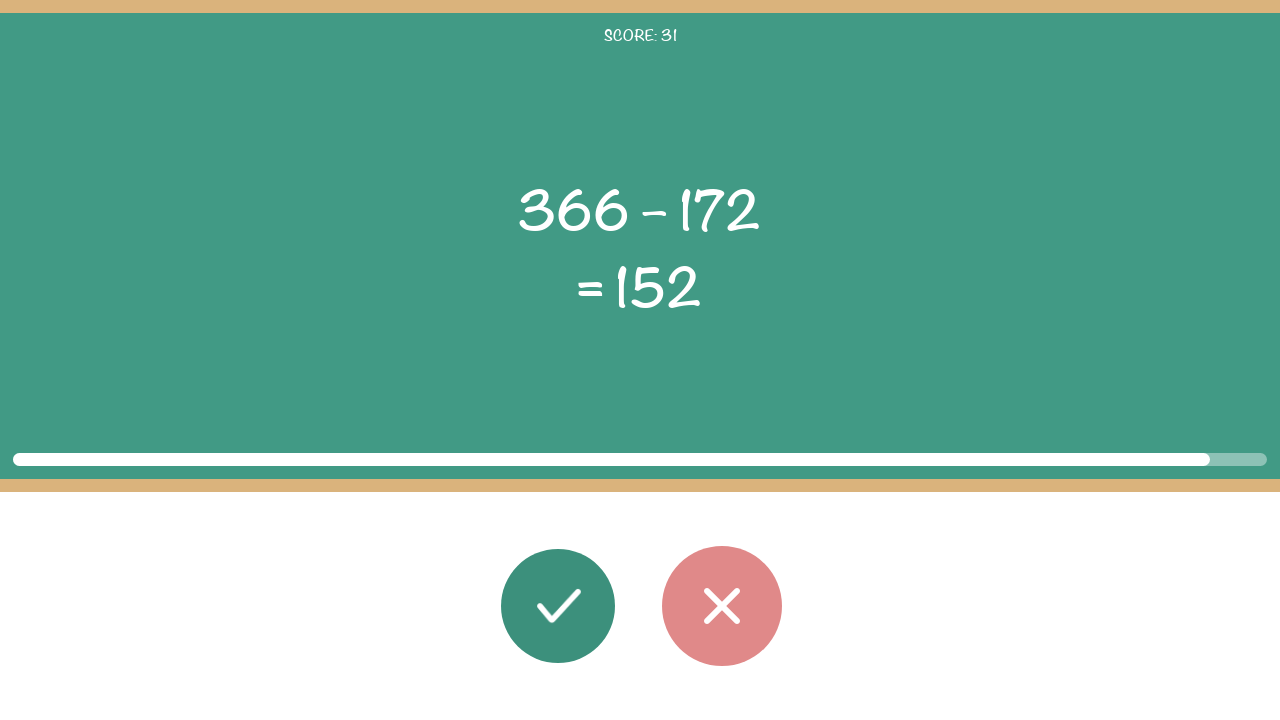

Read second operand: 172
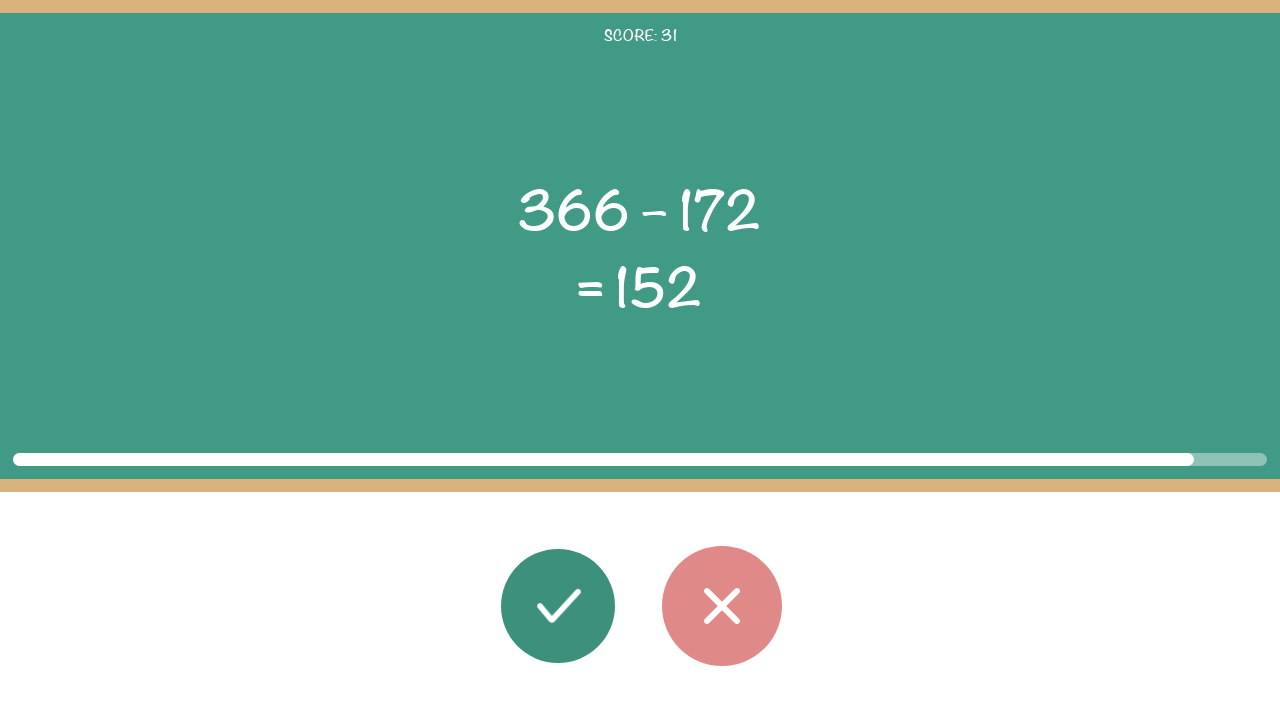

Read displayed result: 152
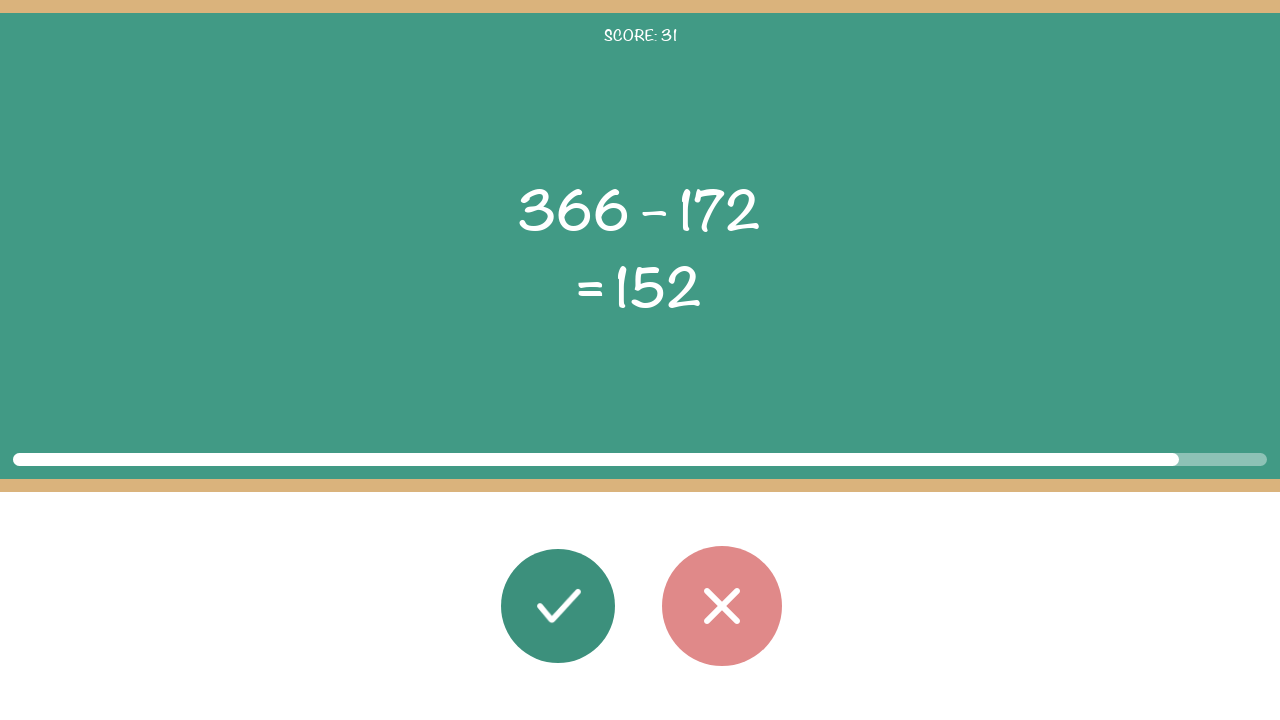

Calculated correct result: 194
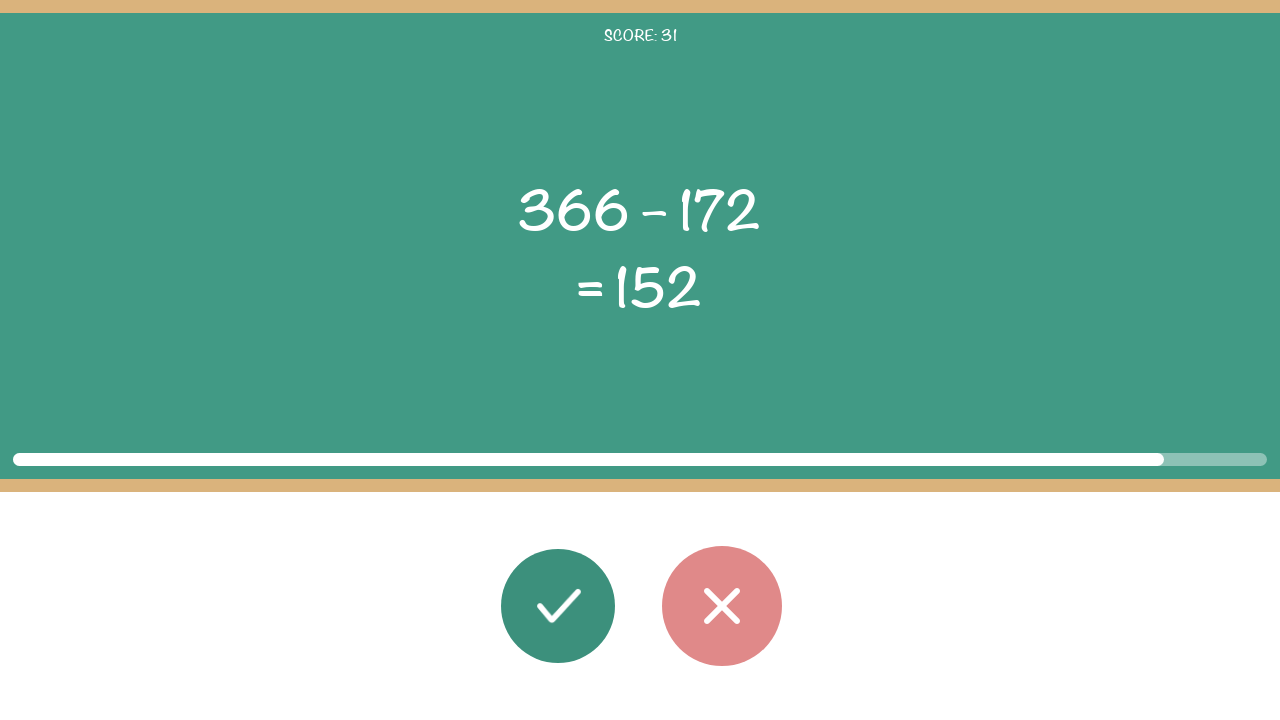

Round 32: Clicked wrong button (result mismatch: 194 != 152) at (722, 606) on #button_wrong
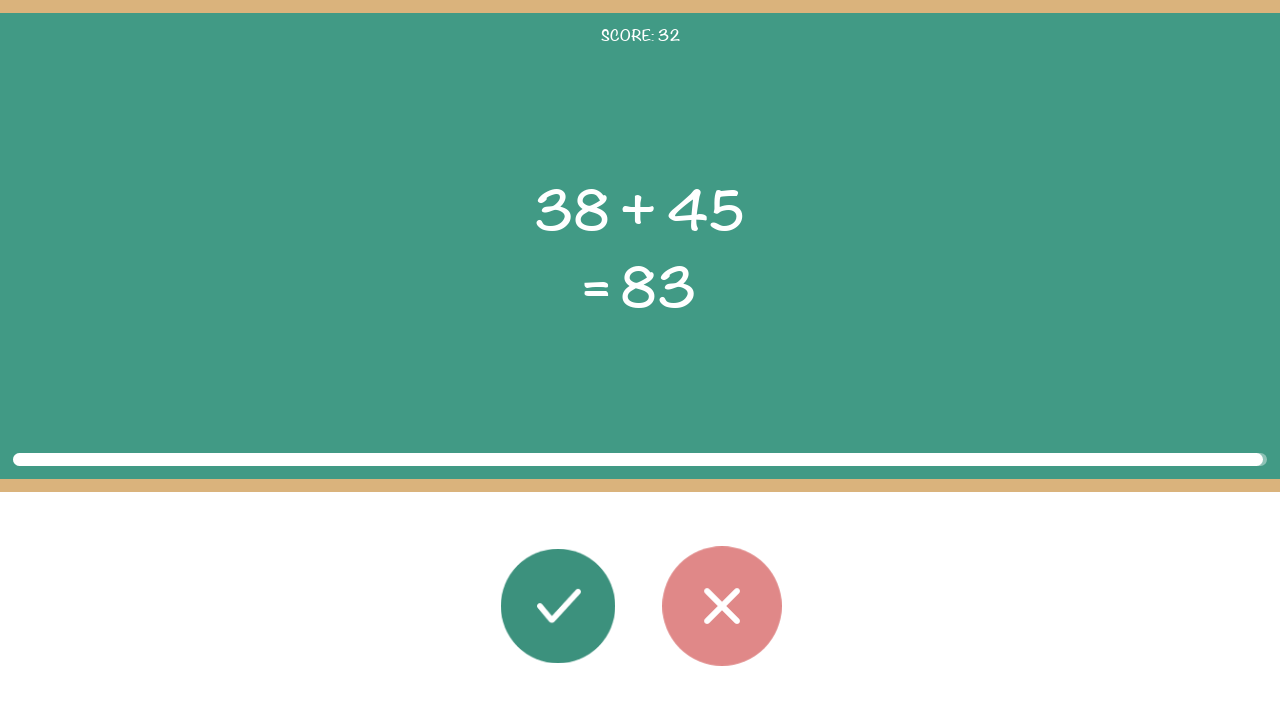

Round 33: Math problem elements loaded
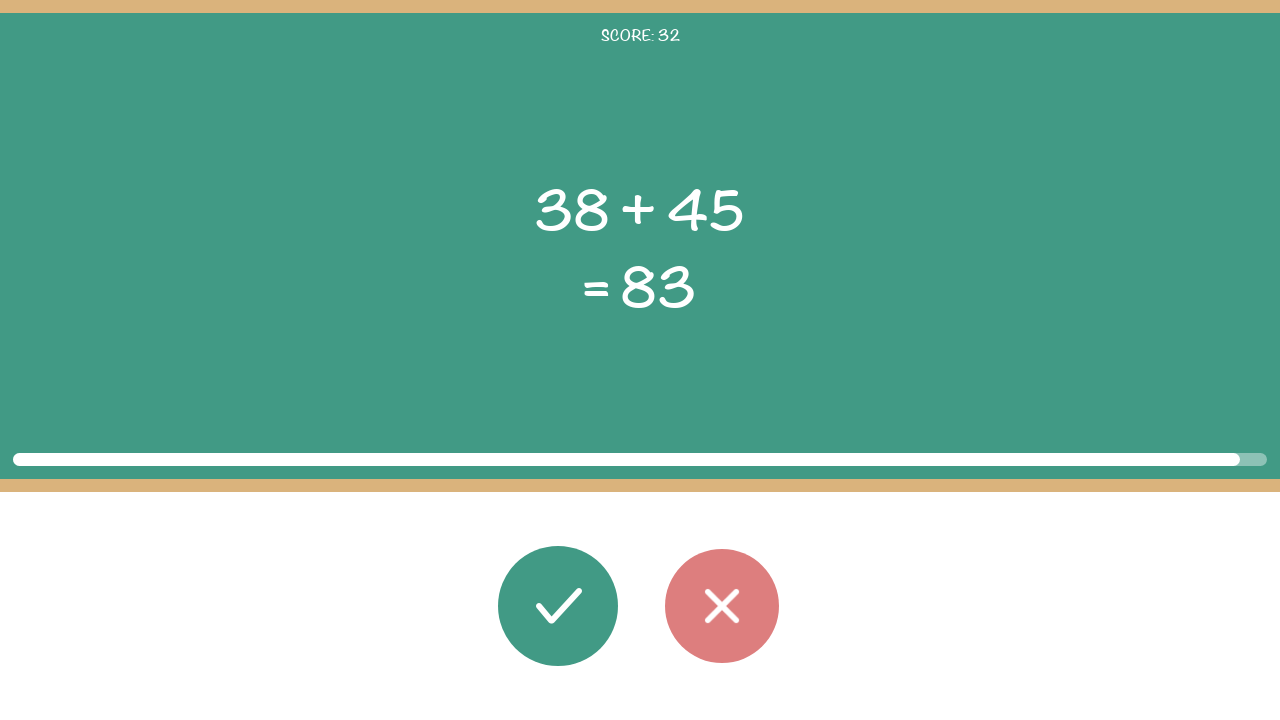

Read first operand: 38
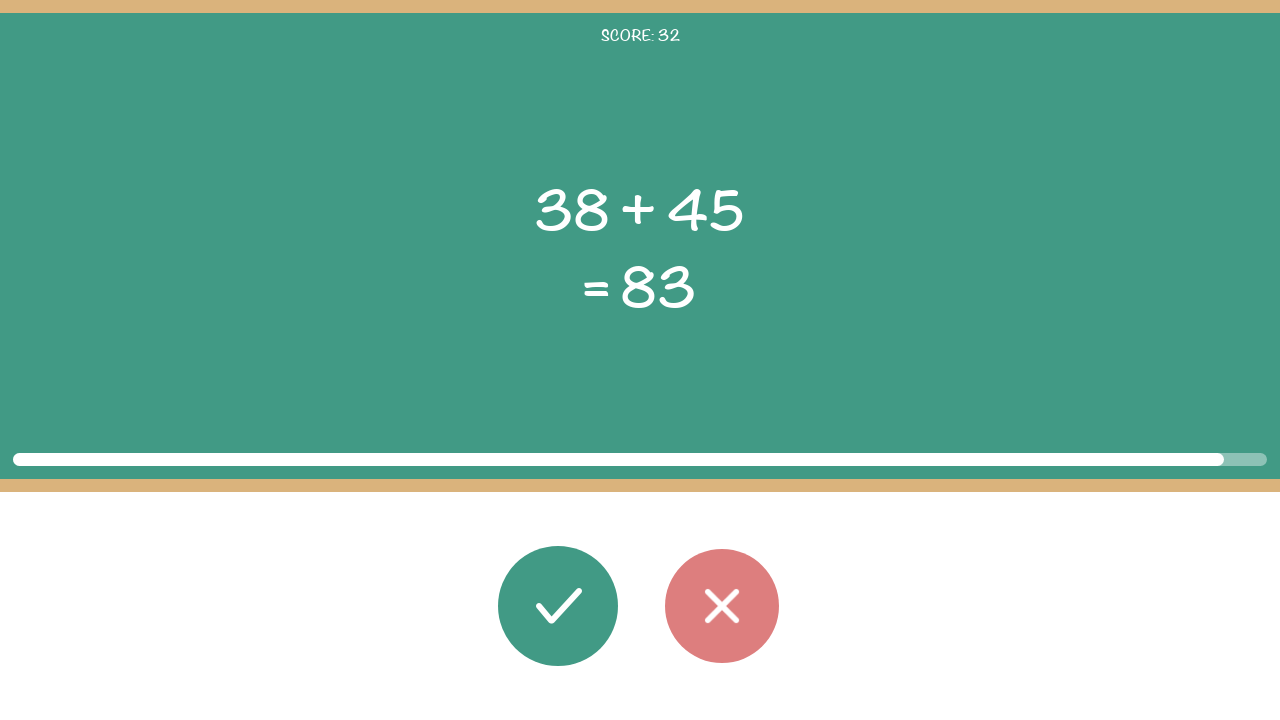

Read operator: +
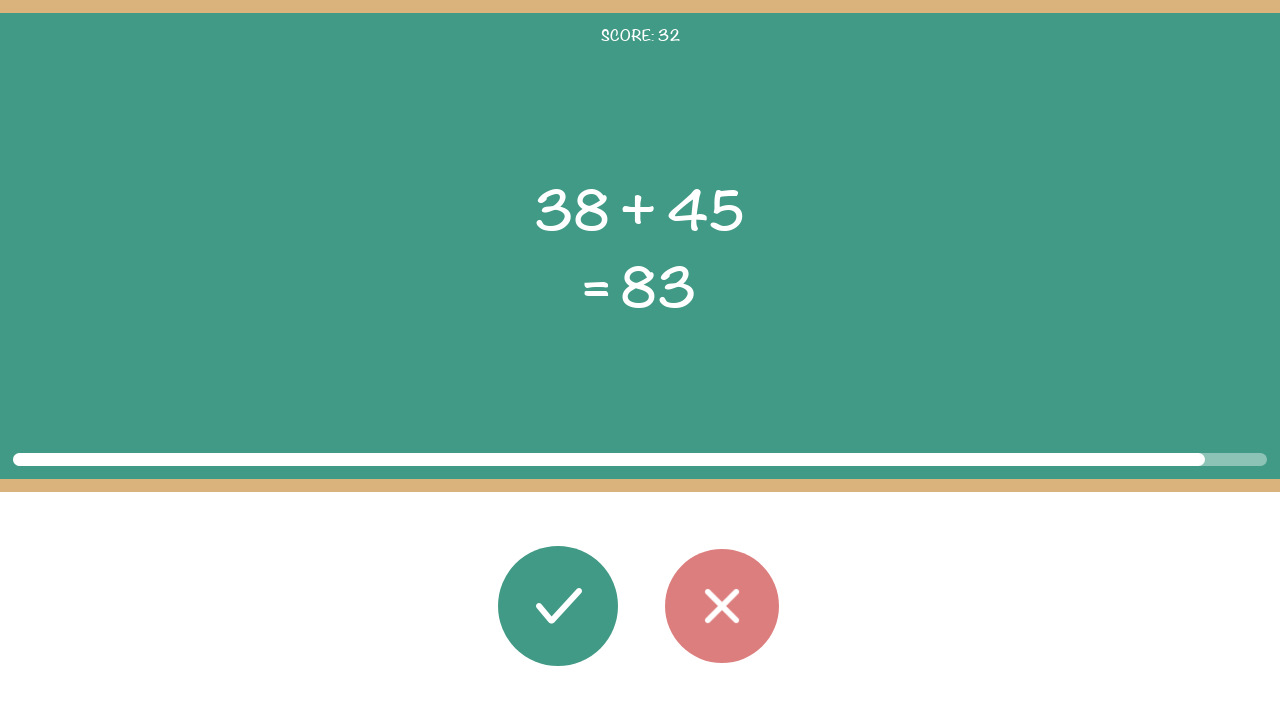

Read second operand: 45
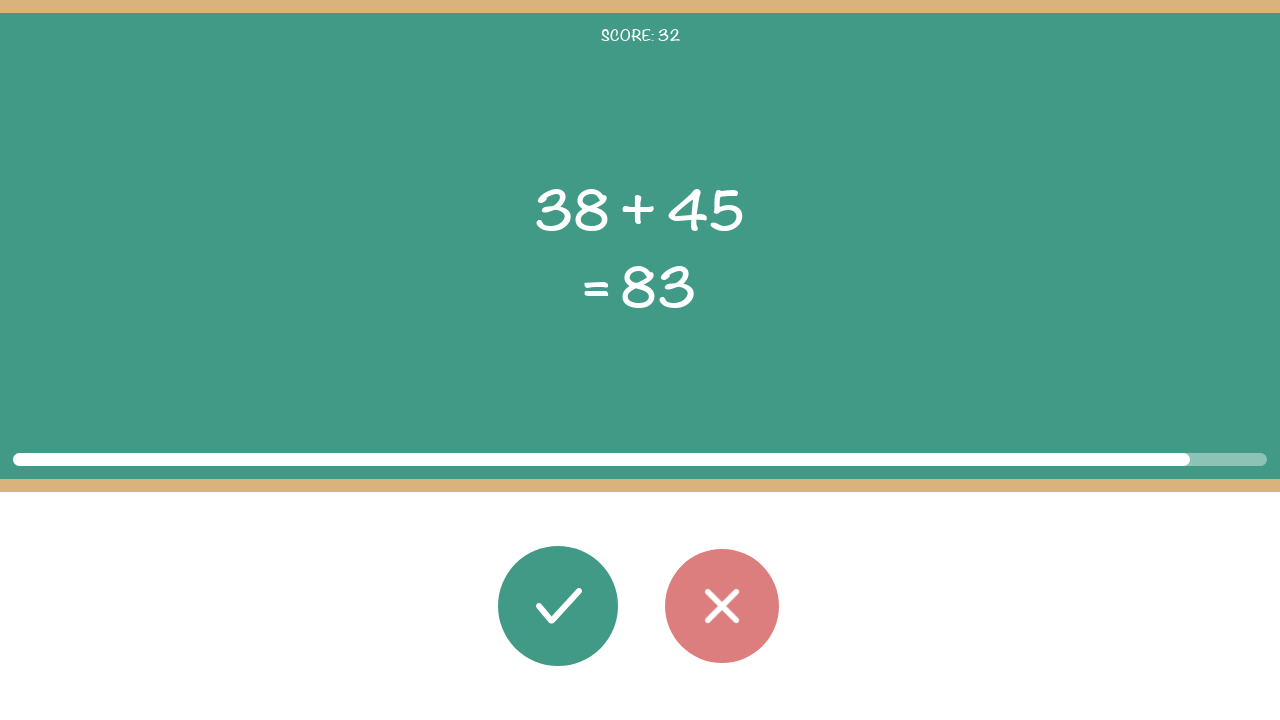

Read displayed result: 83
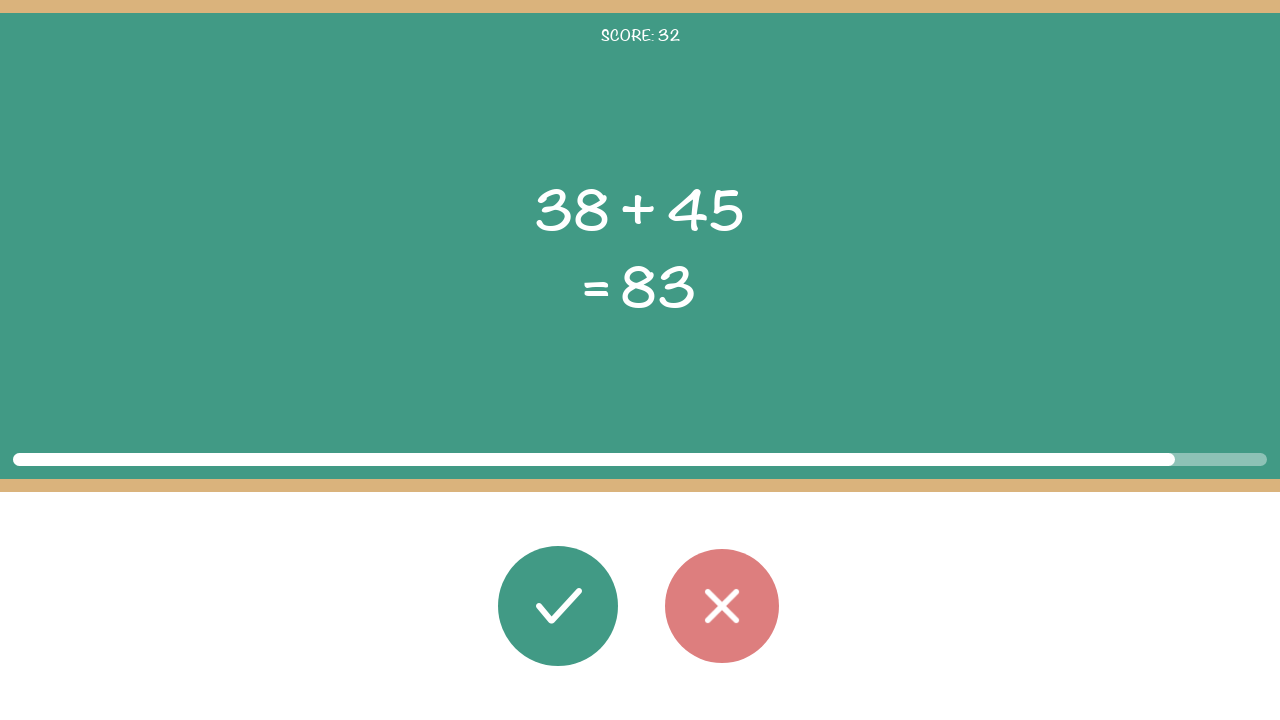

Calculated correct result: 83
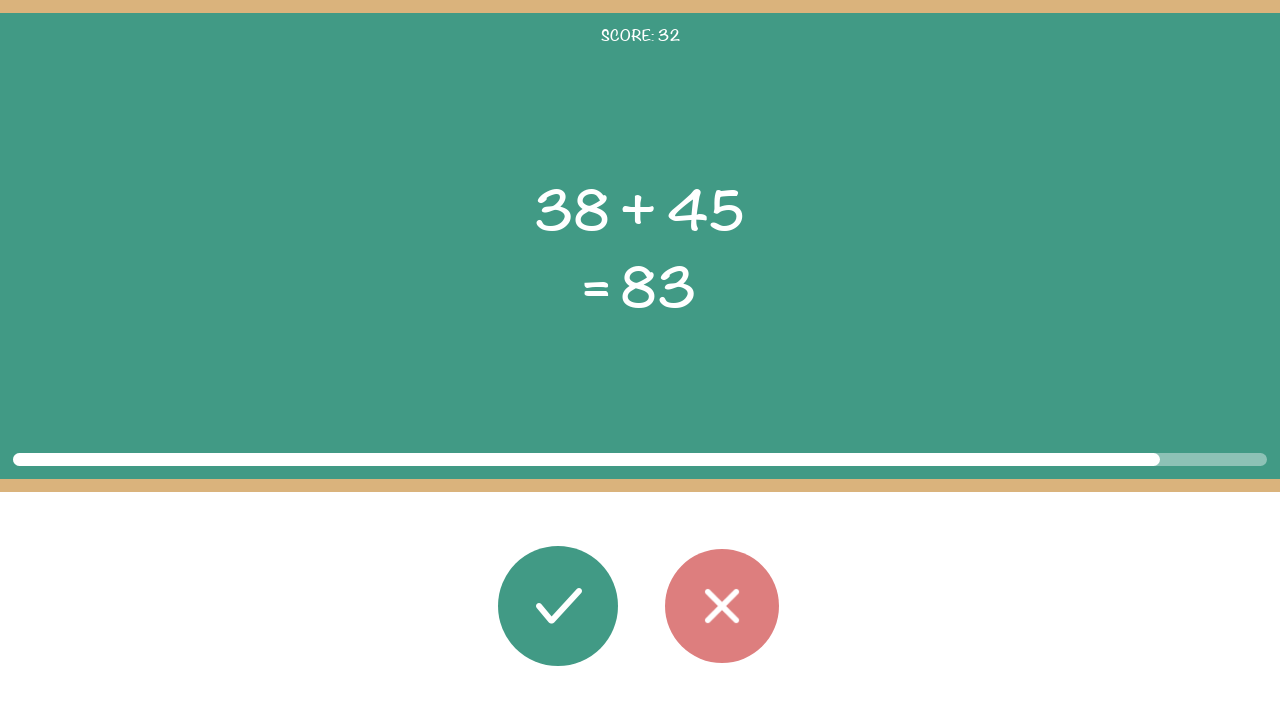

Round 33: Clicked correct button (result matches: 83 == 83) at (558, 606) on #button_correct
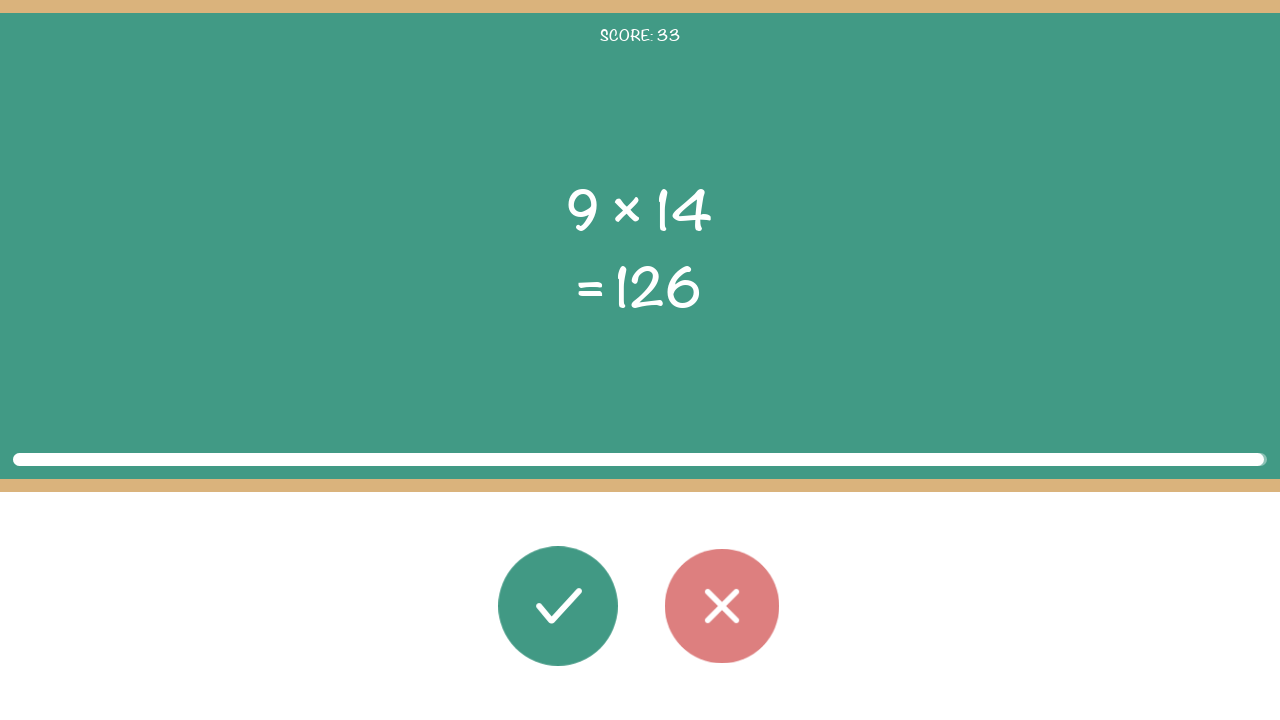

Round 34: Math problem elements loaded
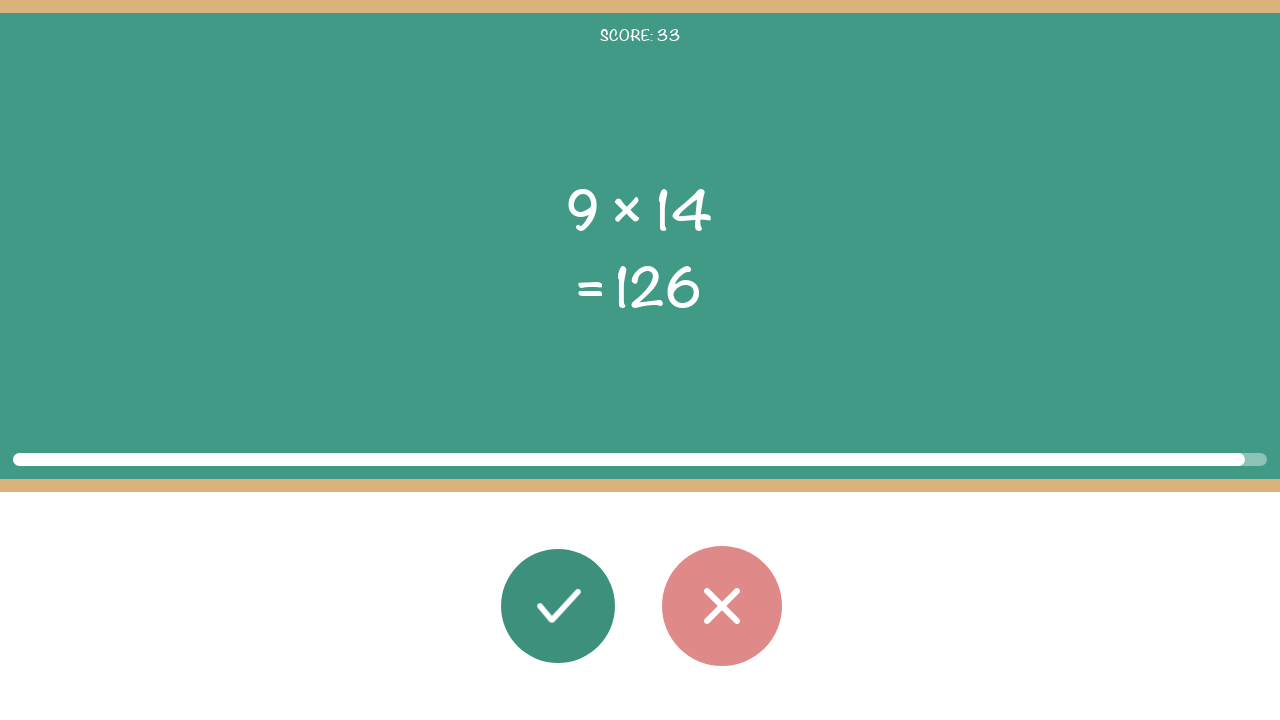

Read first operand: 9
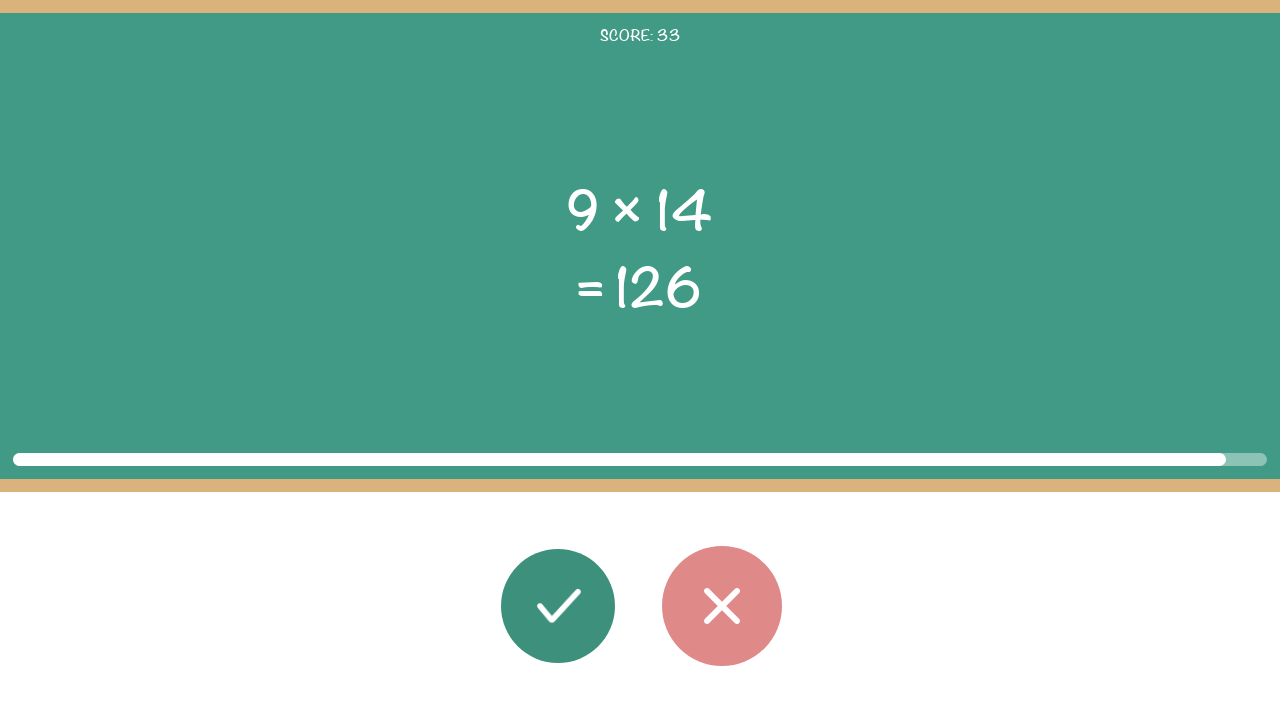

Read operator: ×
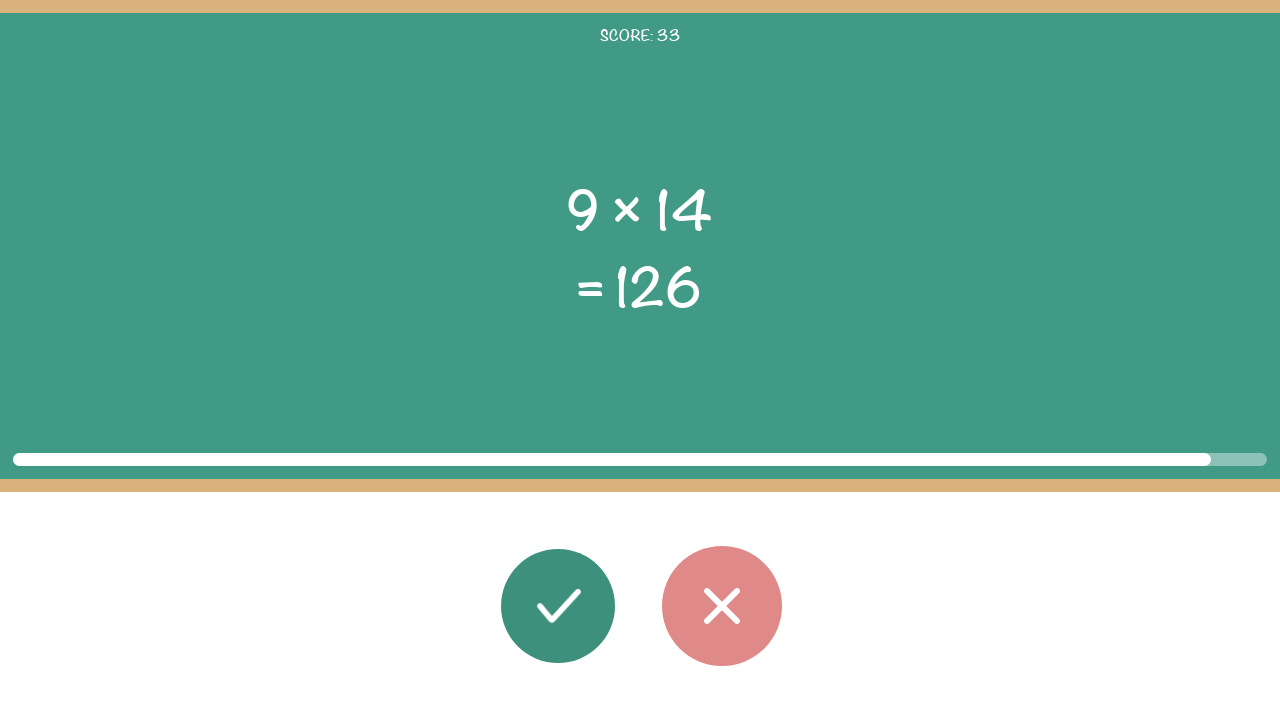

Read second operand: 14
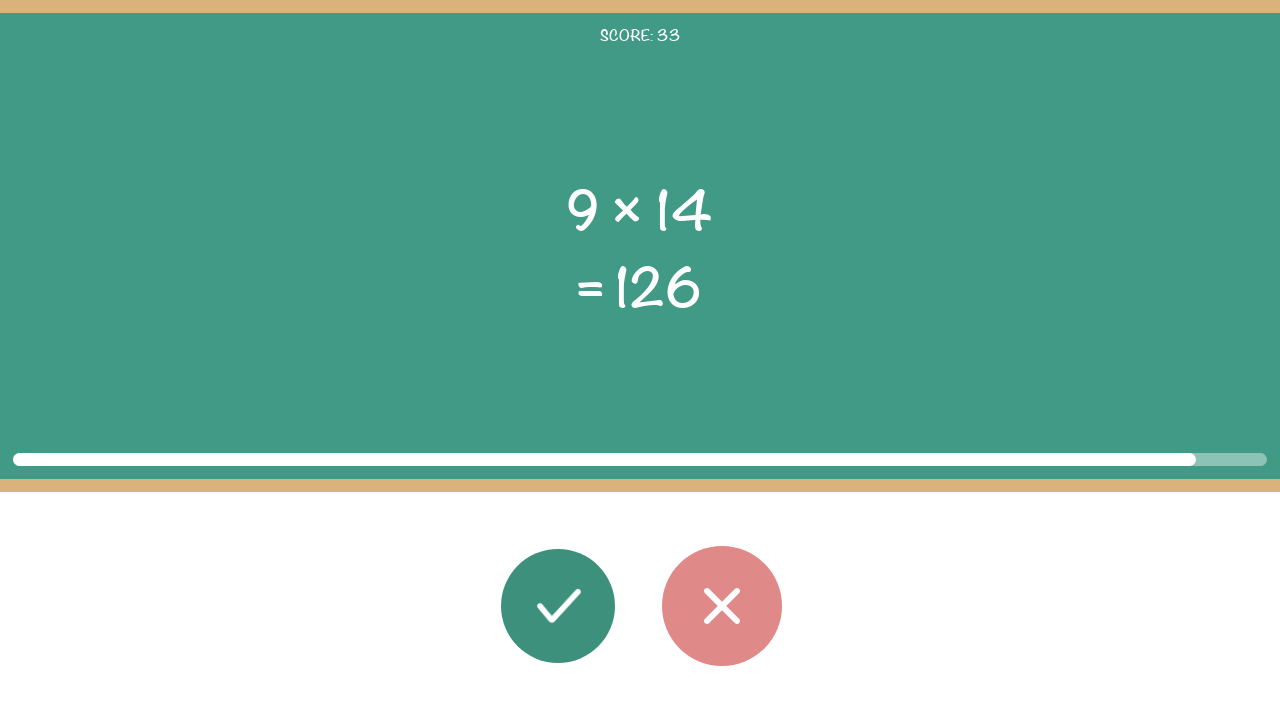

Read displayed result: 126
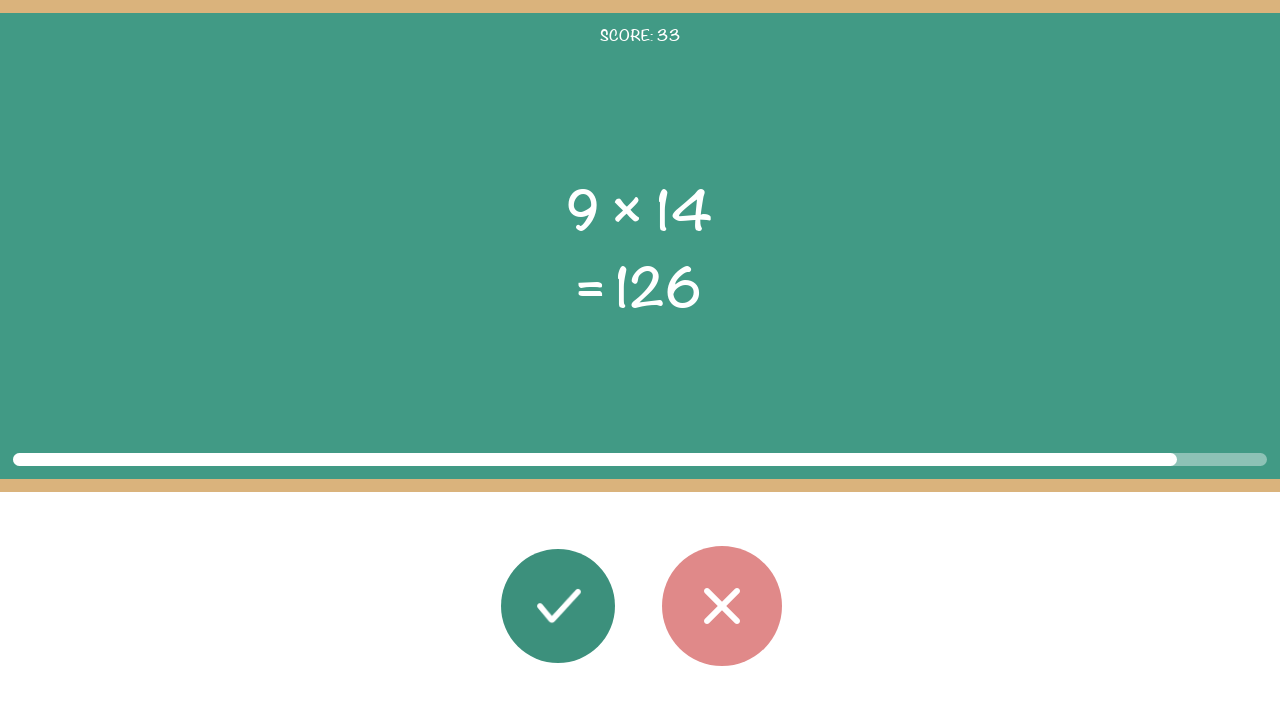

Calculated correct result: 126
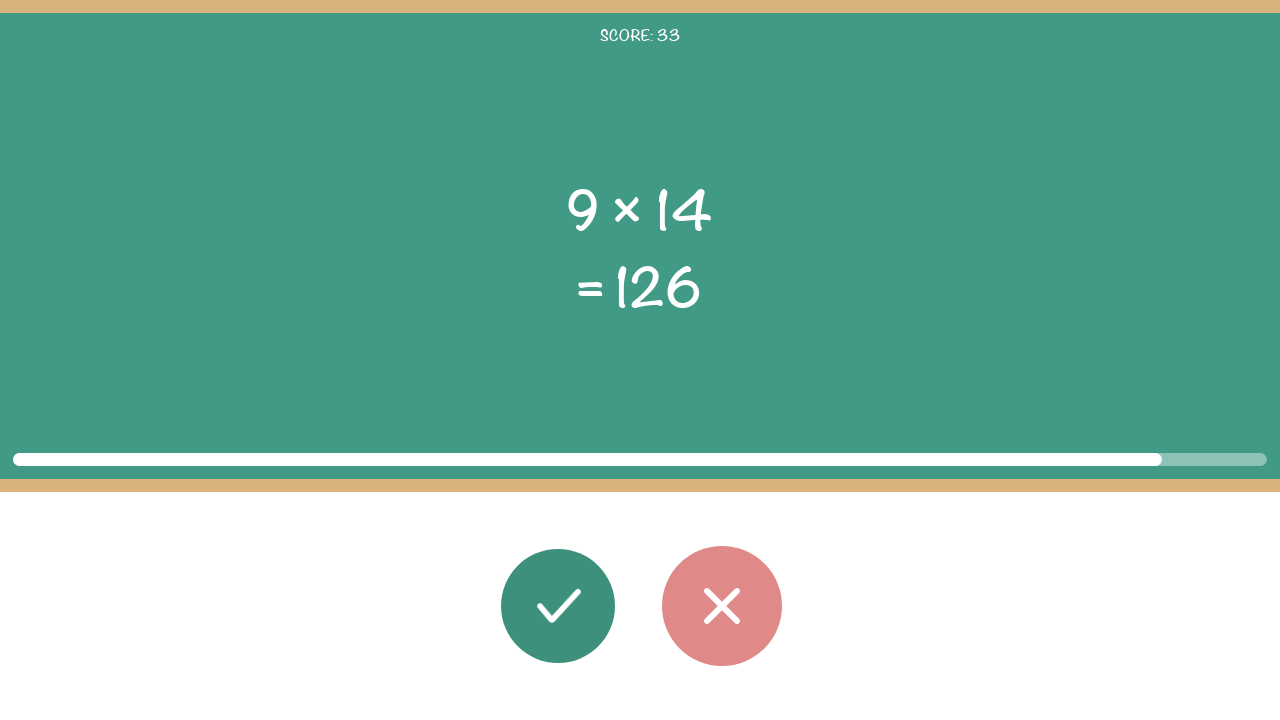

Round 34: Clicked correct button (result matches: 126 == 126) at (558, 606) on #button_correct
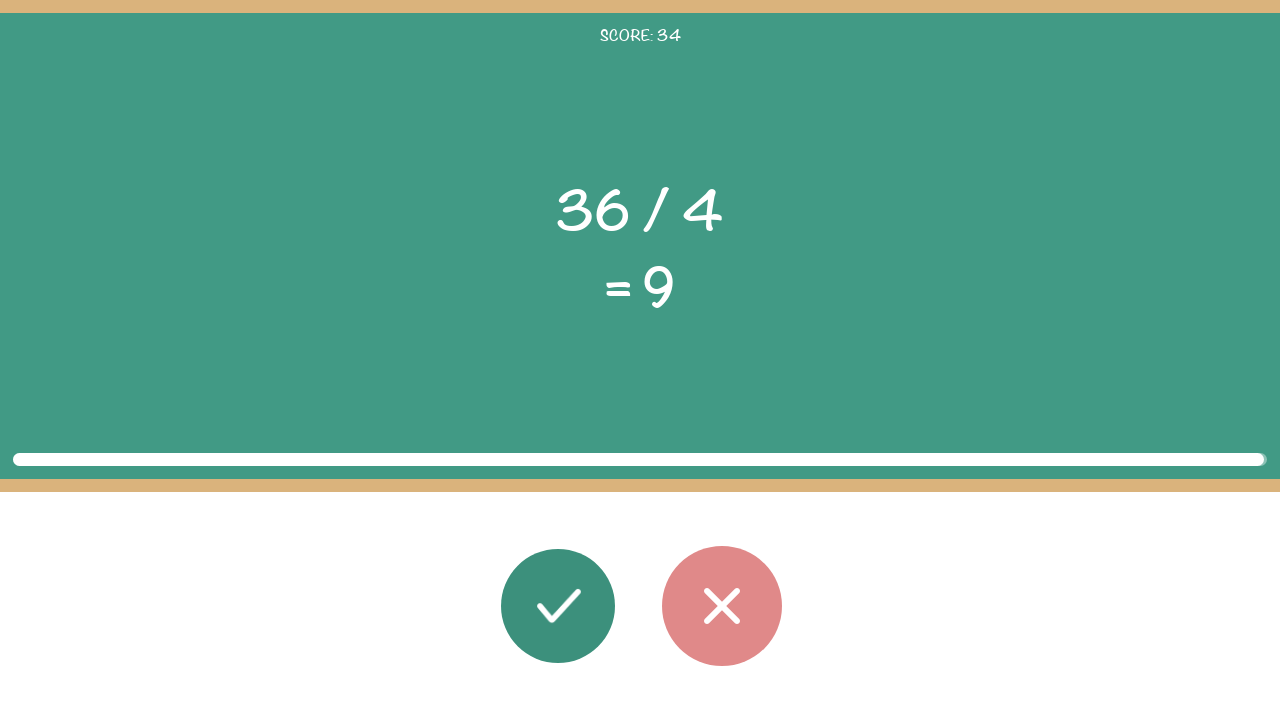

Round 35: Math problem elements loaded
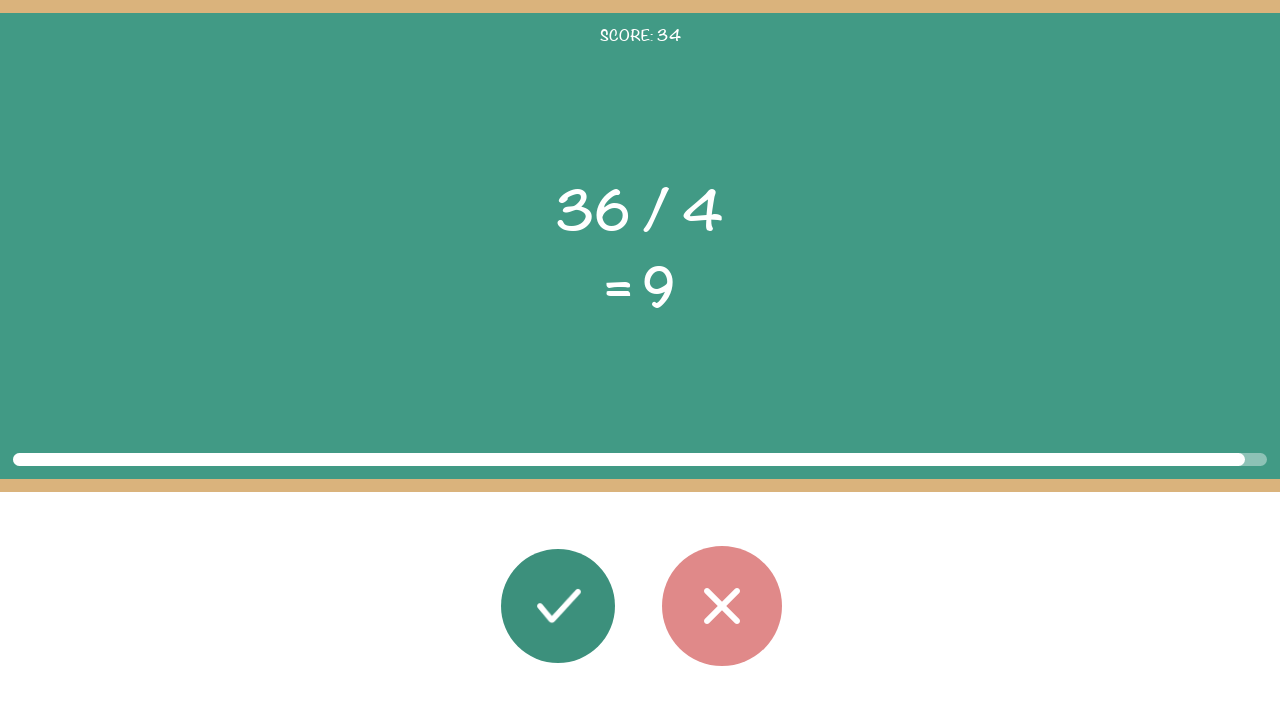

Read first operand: 36
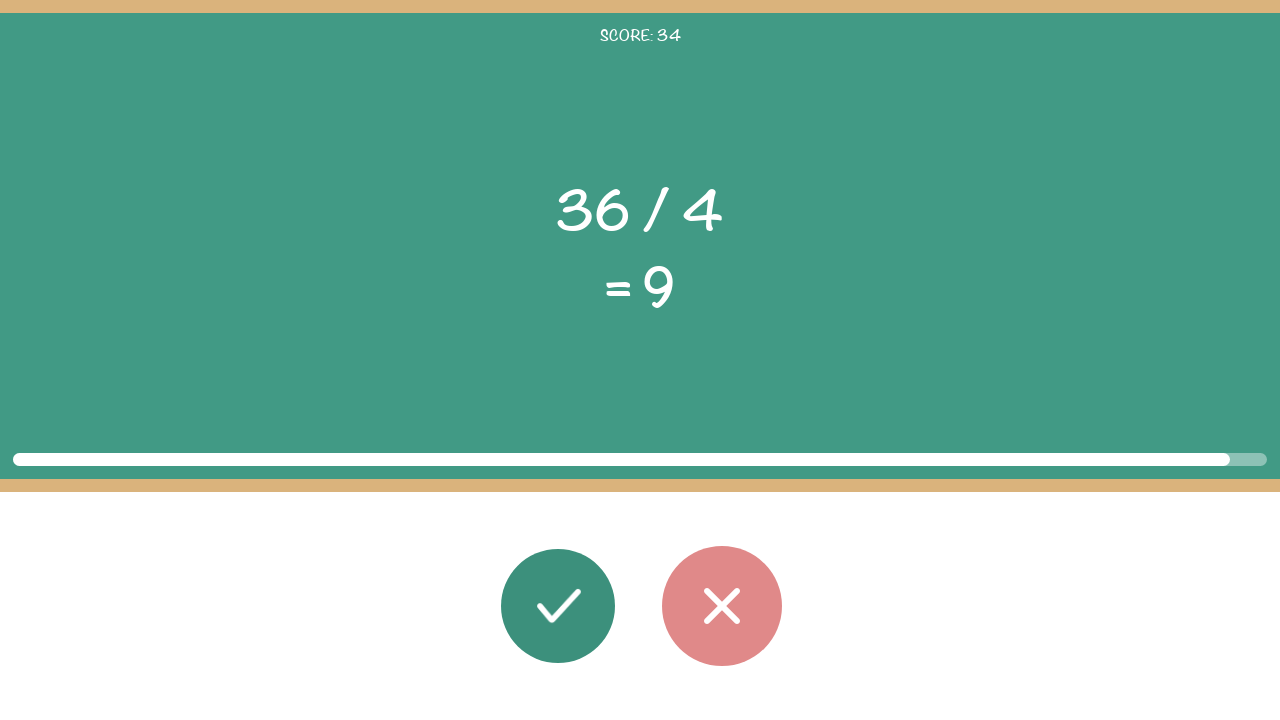

Read operator: /
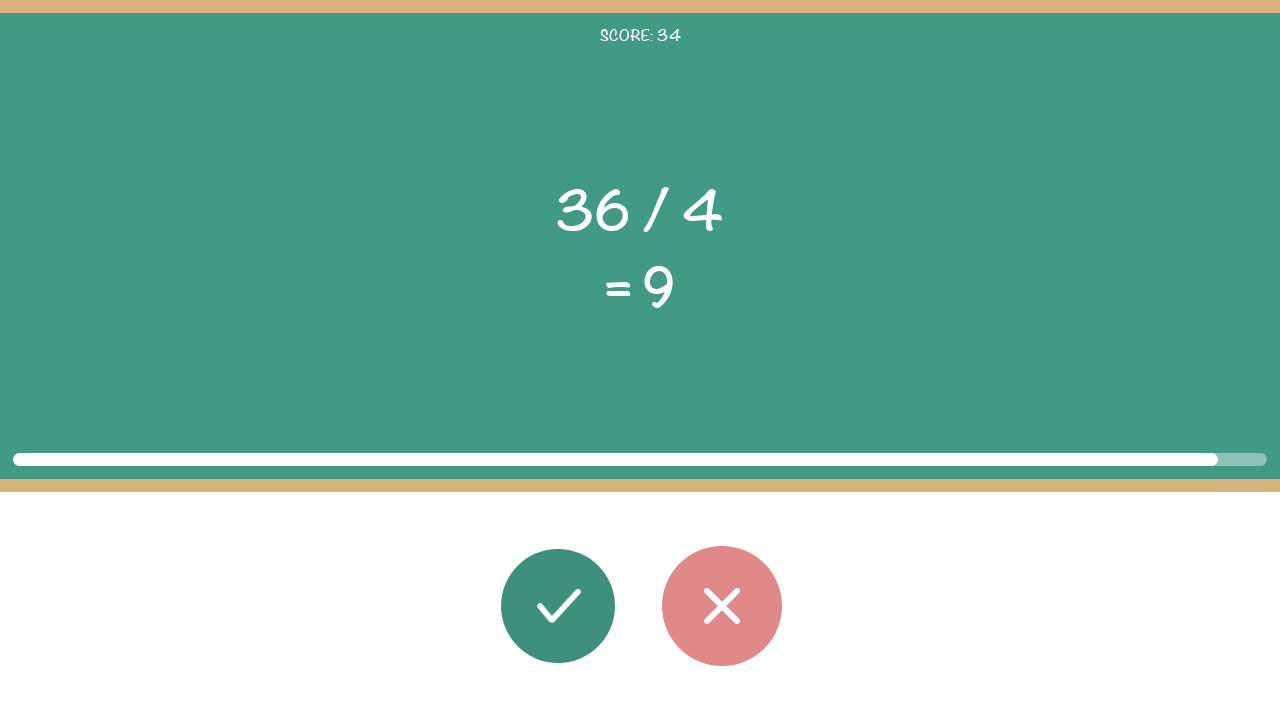

Read second operand: 4
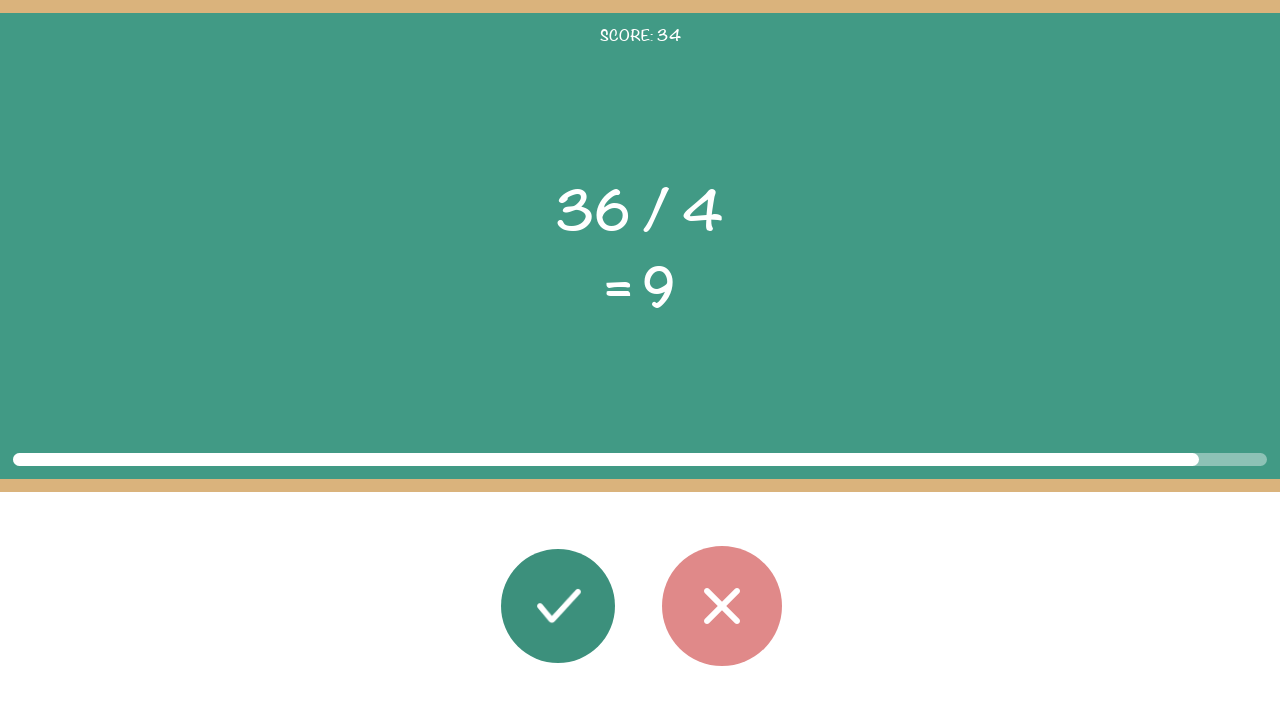

Read displayed result: 9
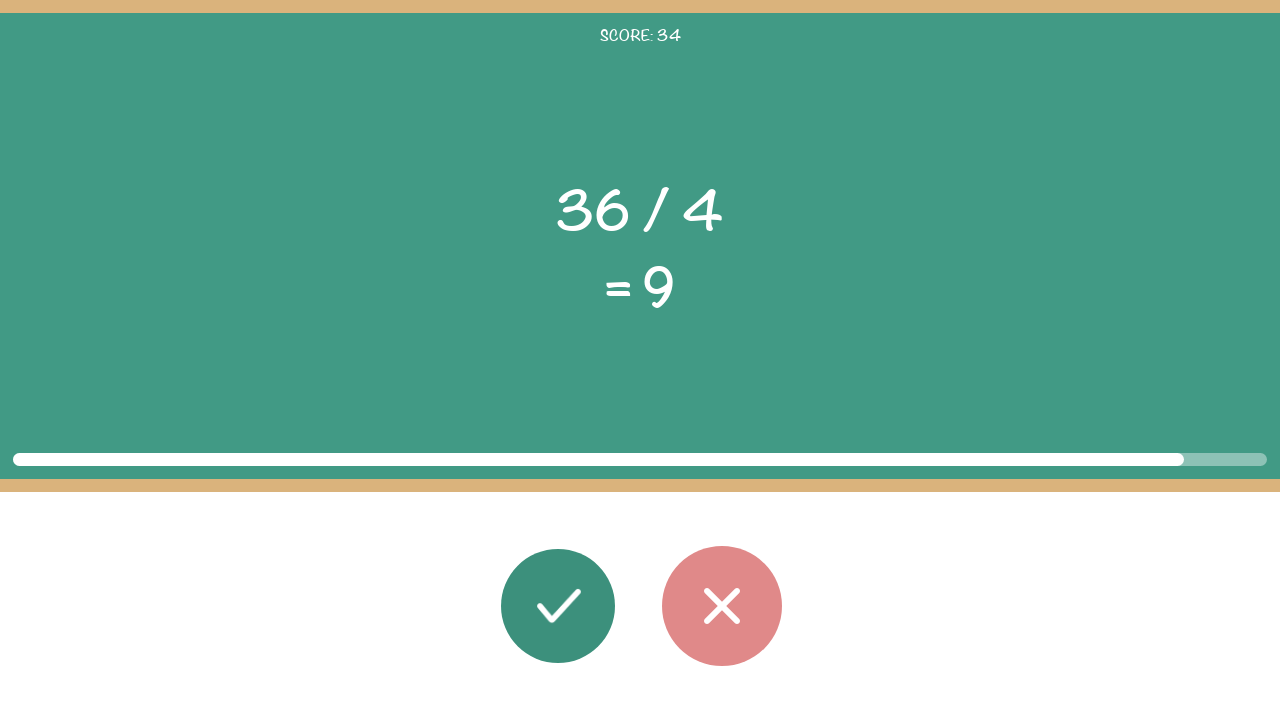

Calculated correct result: 9.0
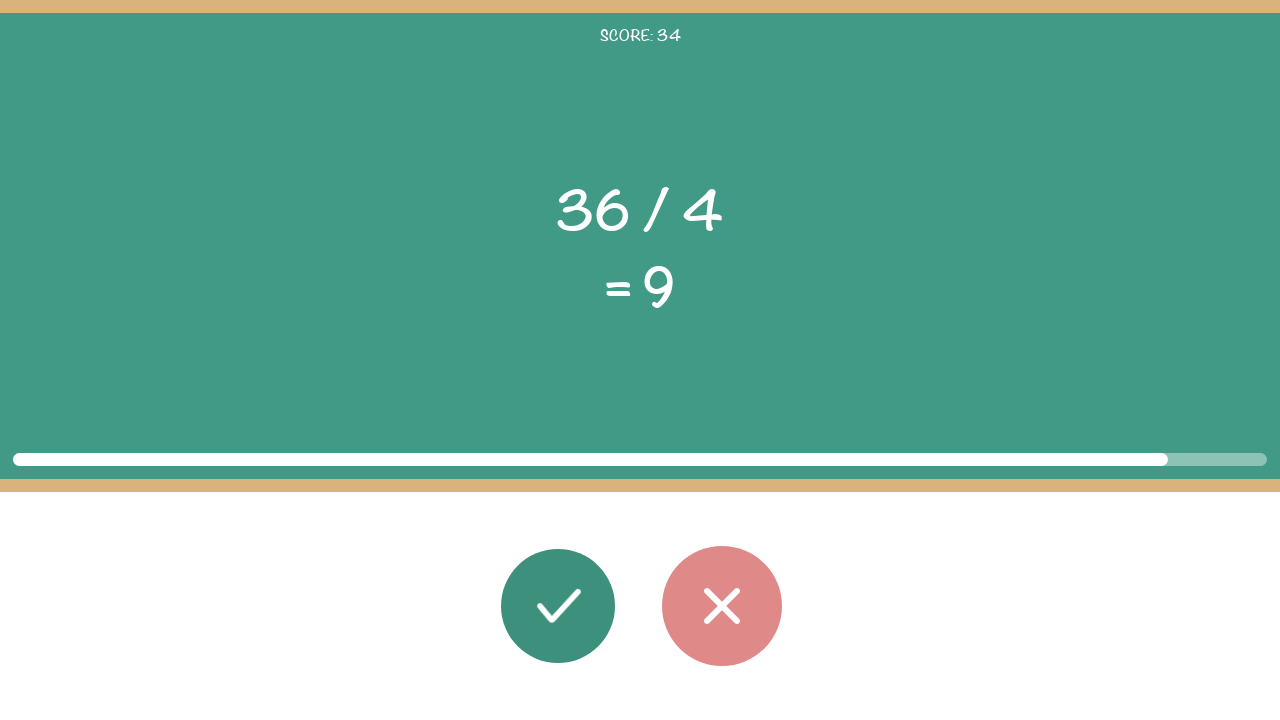

Round 35: Clicked correct button (result matches: 9.0 == 9) at (558, 606) on #button_correct
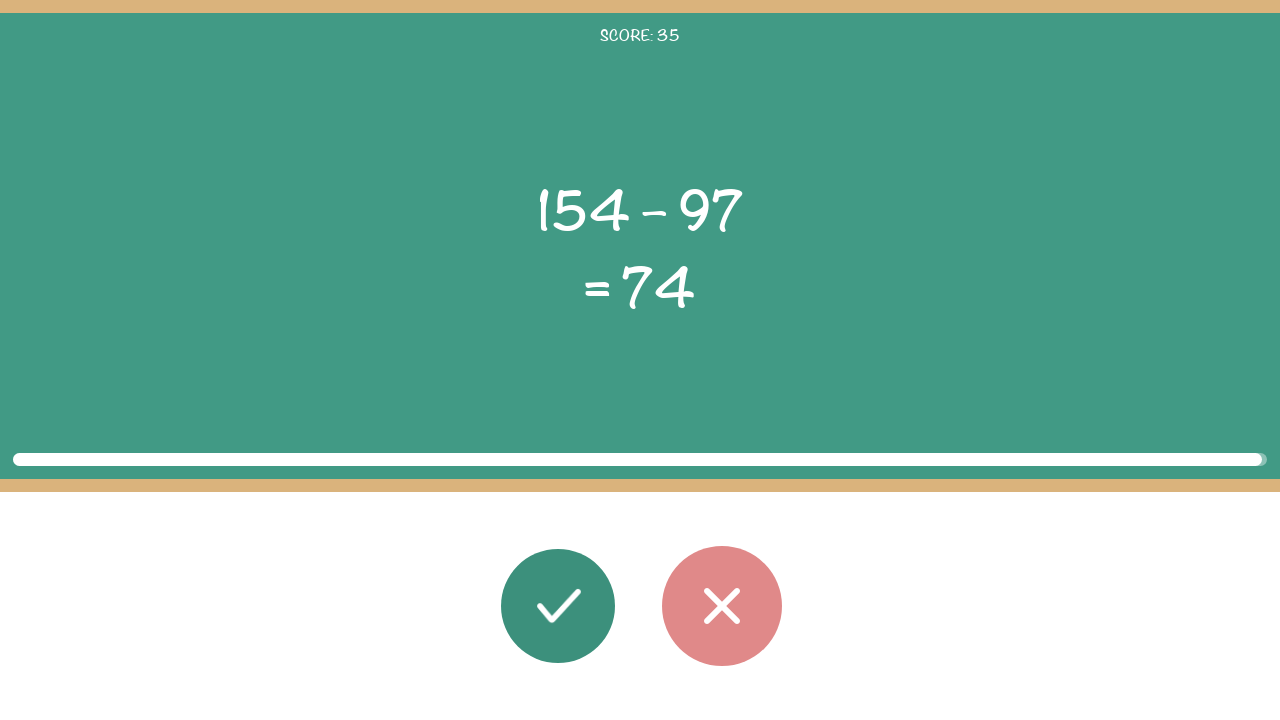

Round 36: Math problem elements loaded
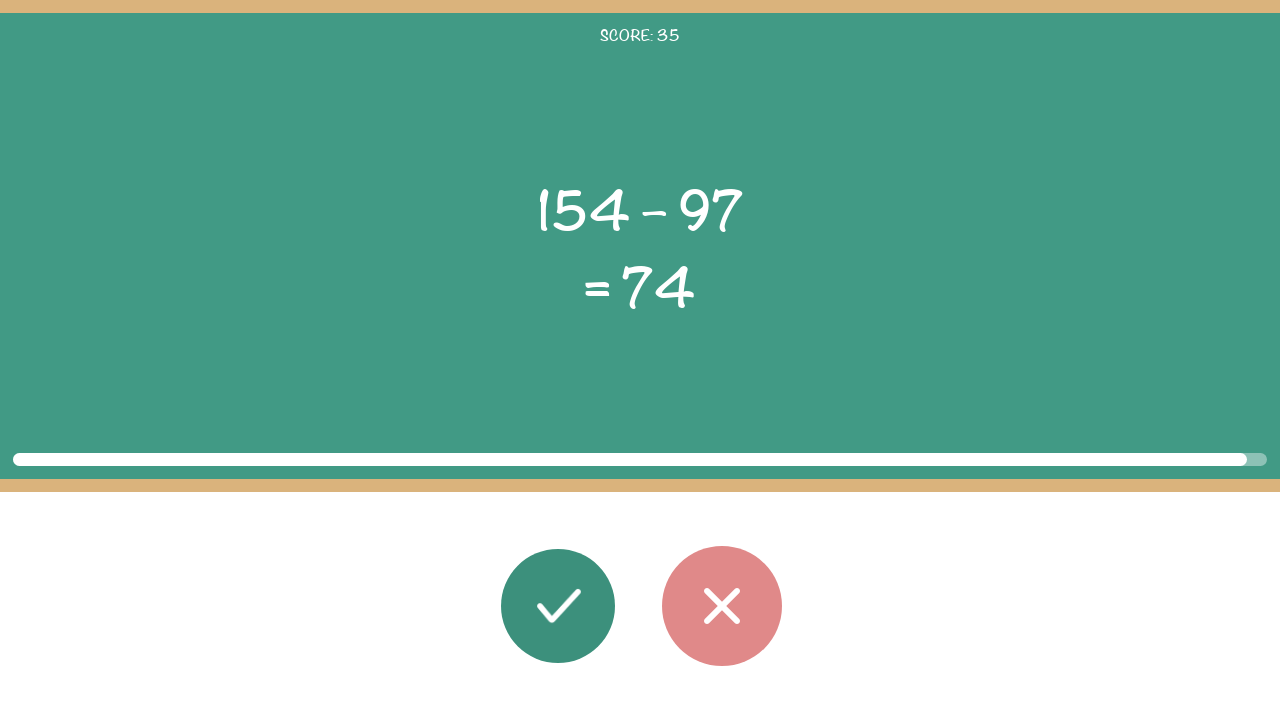

Read first operand: 154
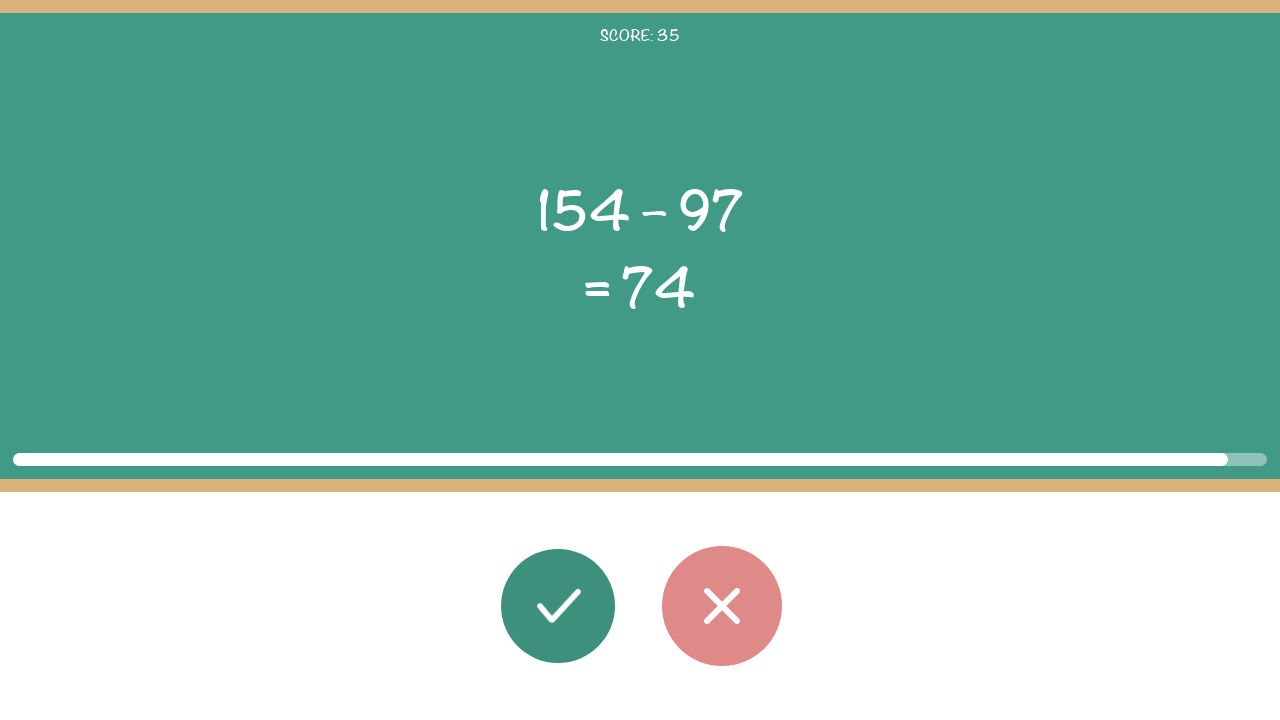

Read operator: –
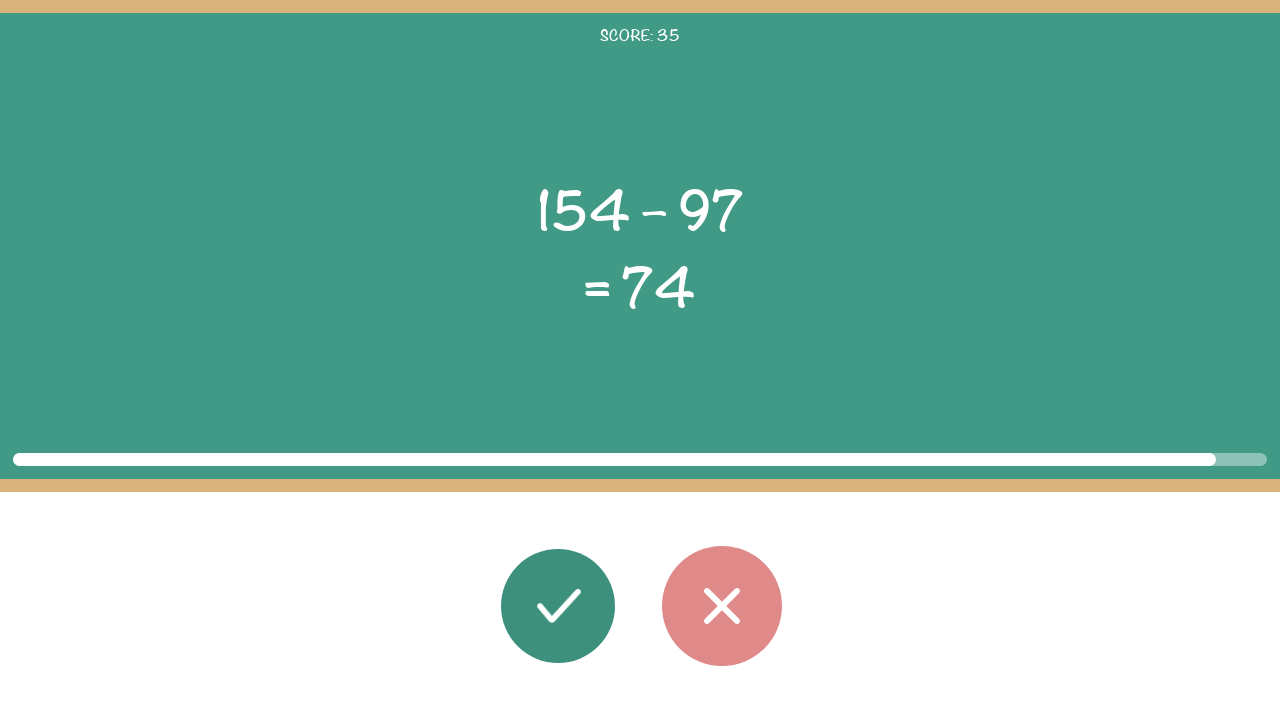

Read second operand: 97
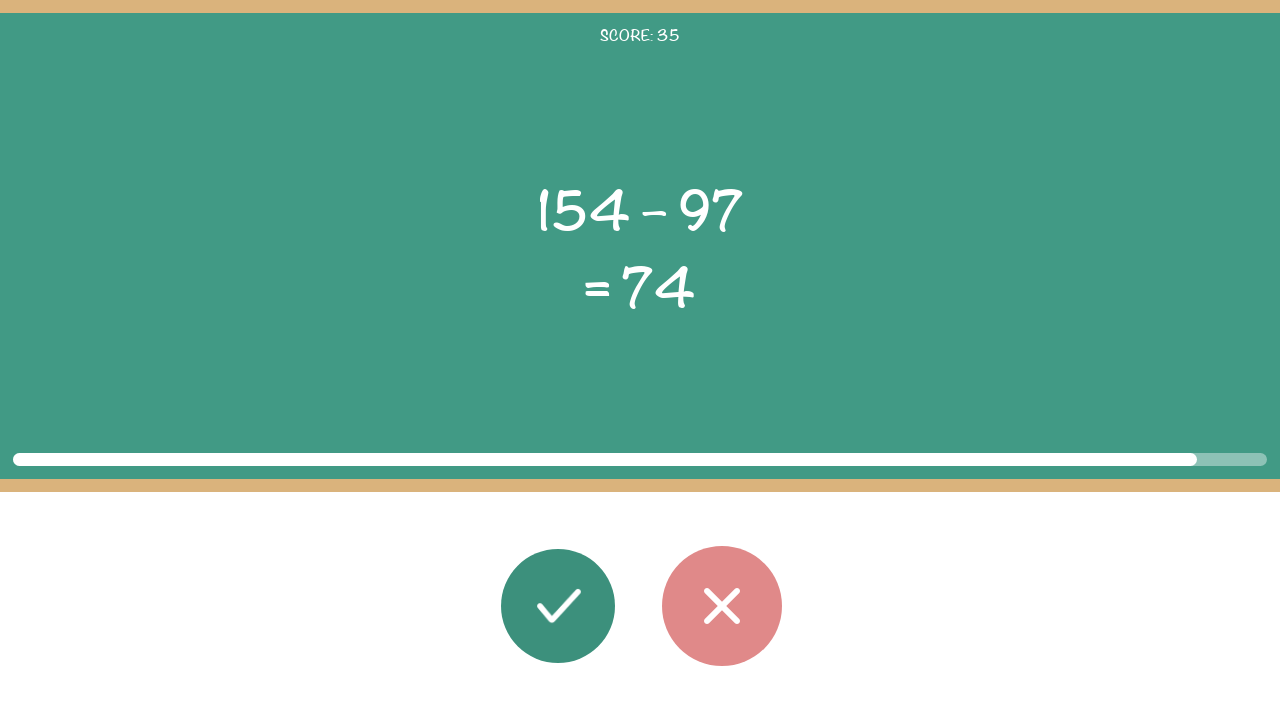

Read displayed result: 74
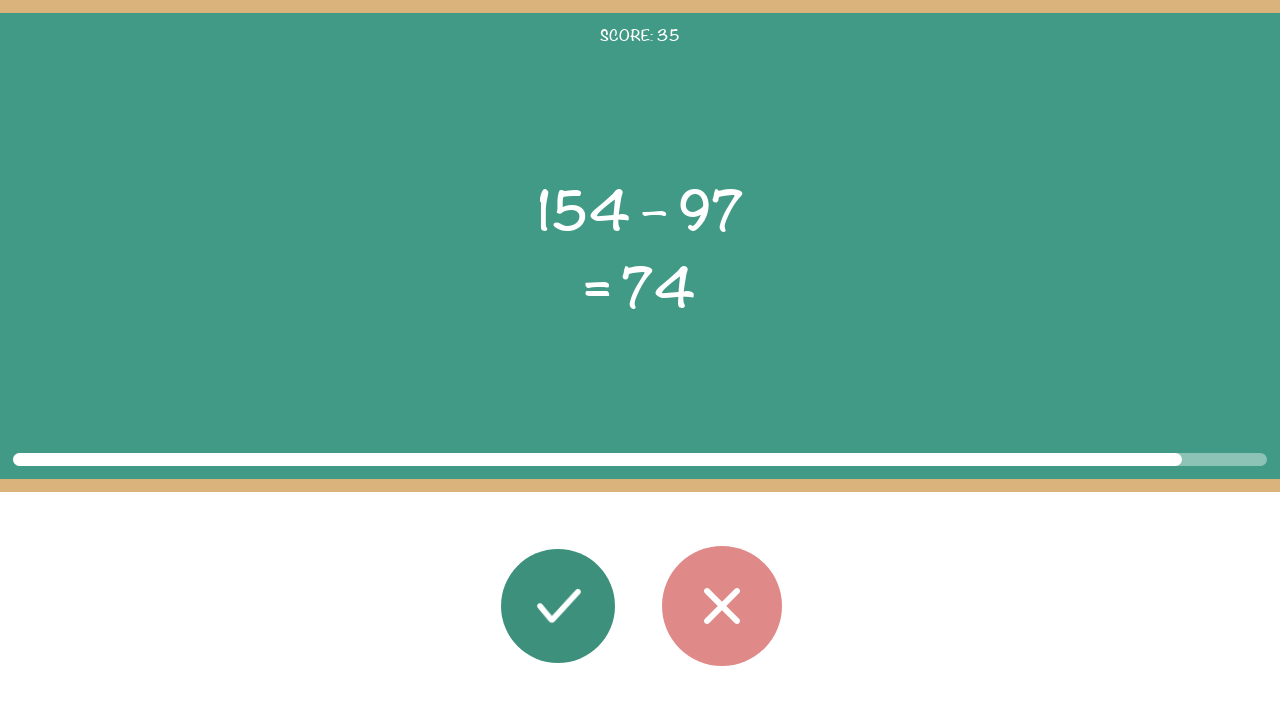

Calculated correct result: 57
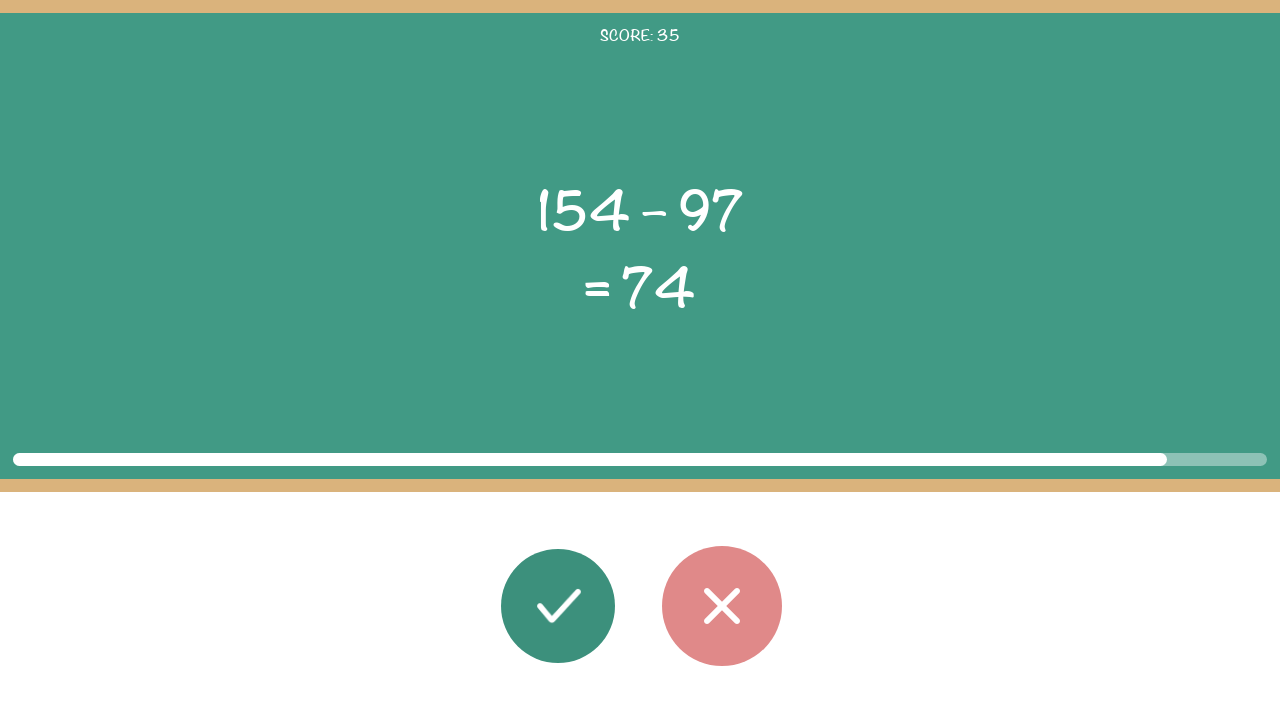

Round 36: Clicked wrong button (result mismatch: 57 != 74) at (722, 606) on #button_wrong
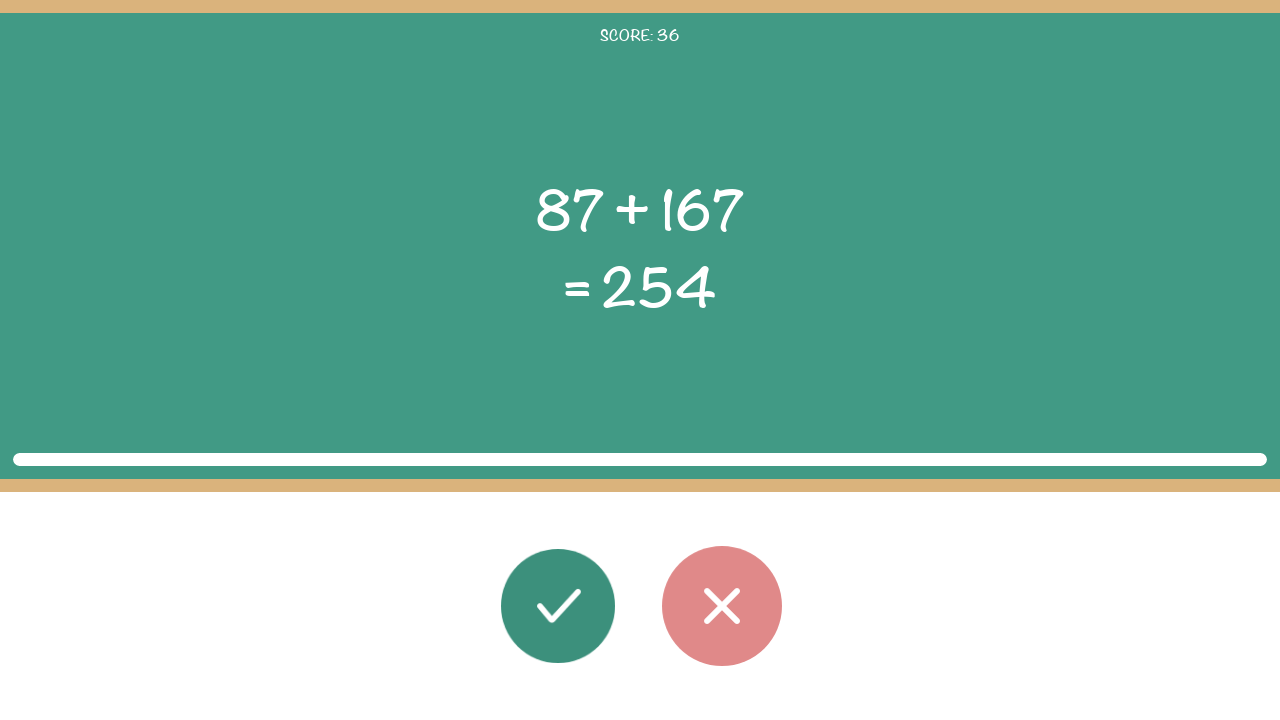

Round 37: Math problem elements loaded
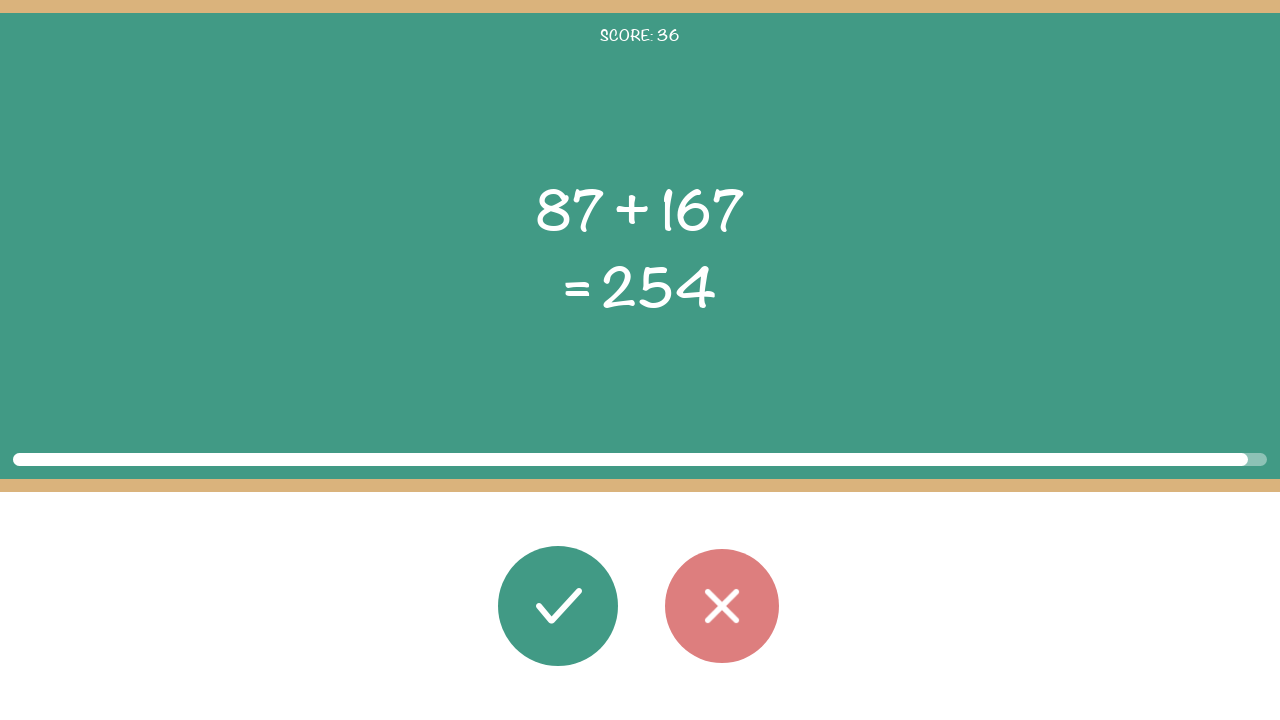

Read first operand: 87
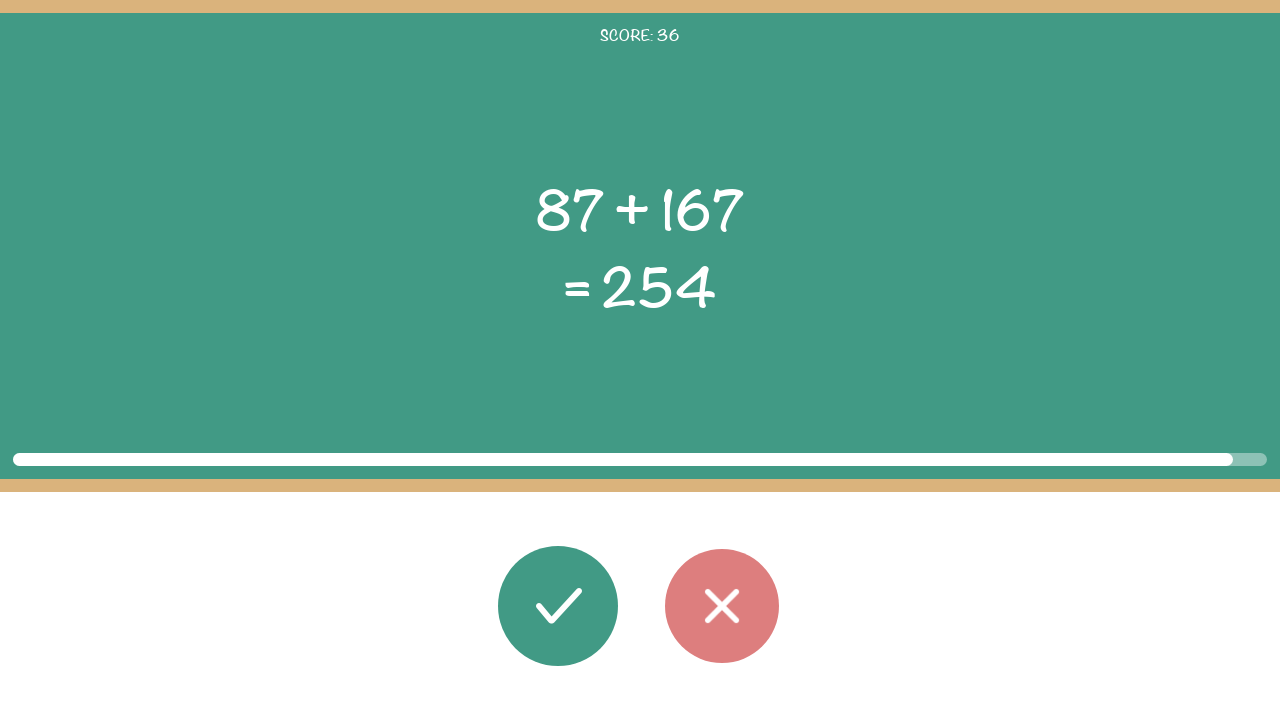

Read operator: +
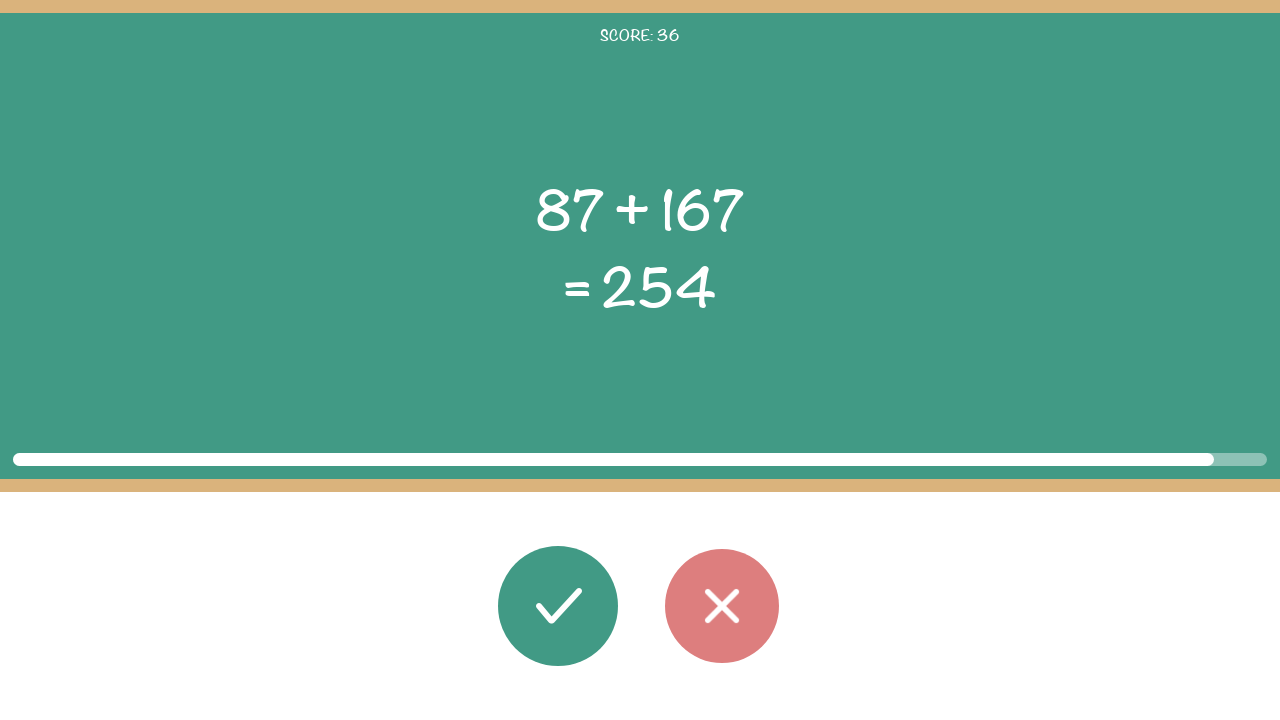

Read second operand: 167
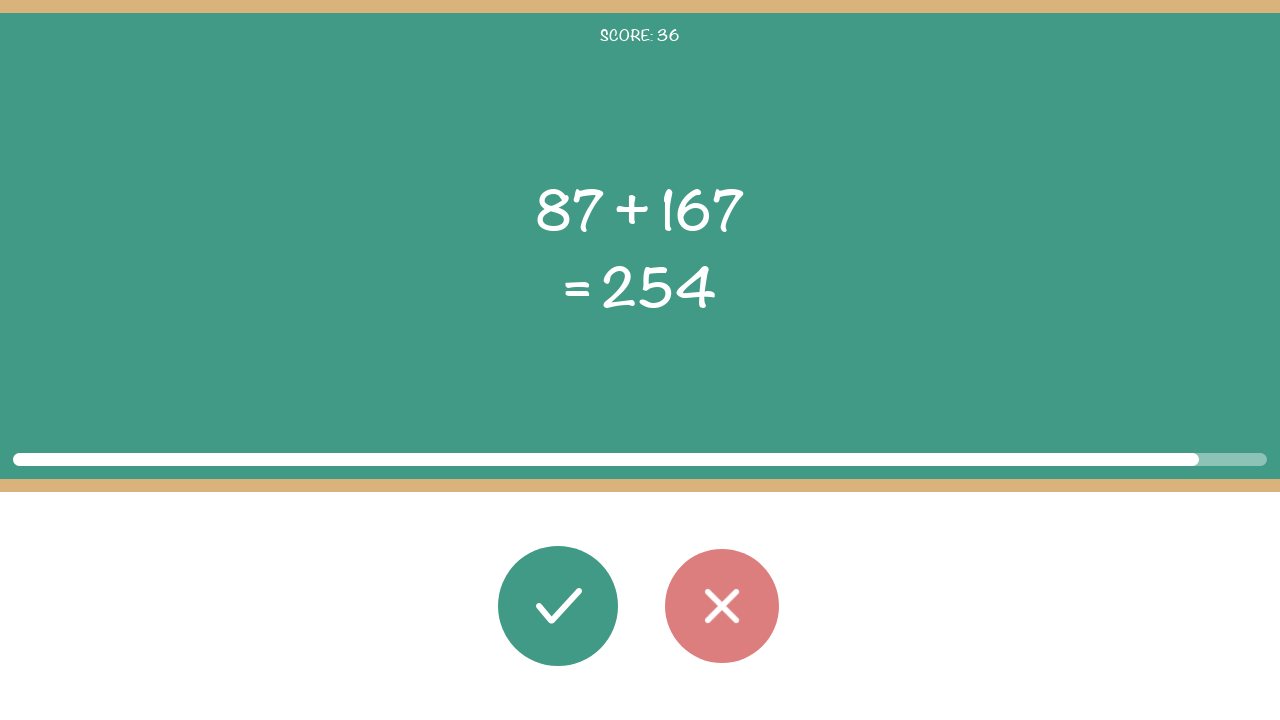

Read displayed result: 254
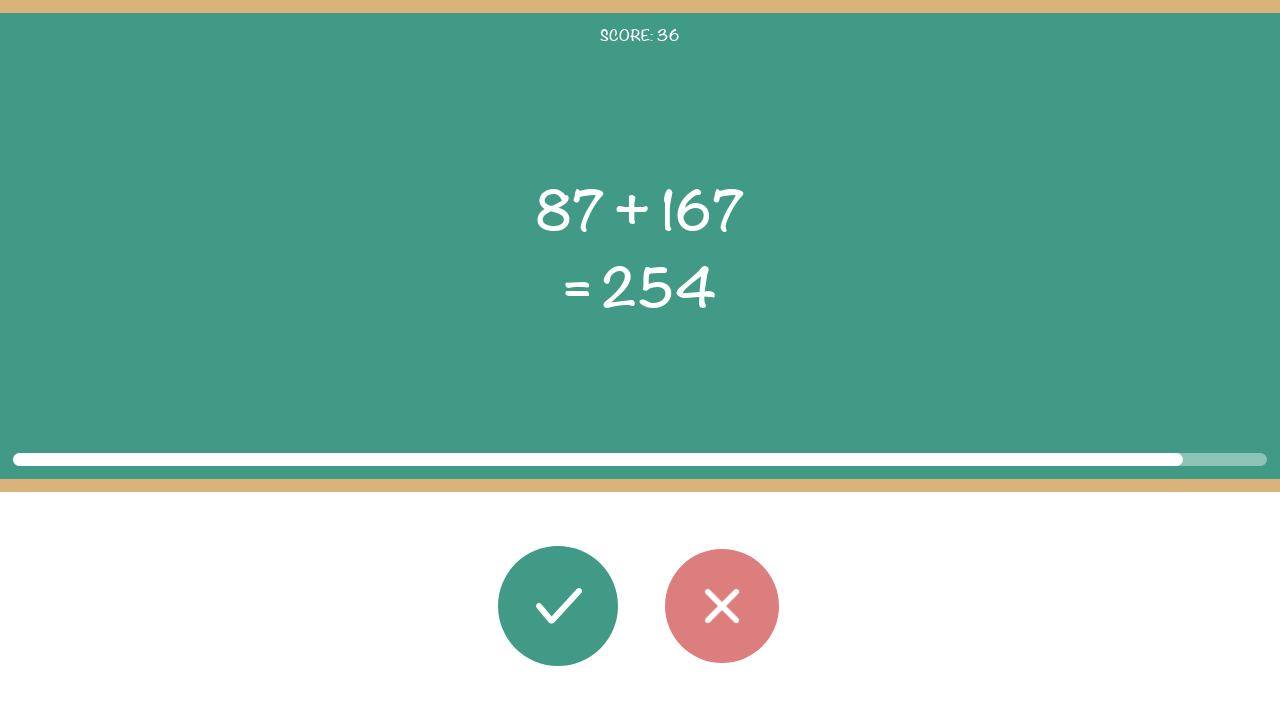

Calculated correct result: 254
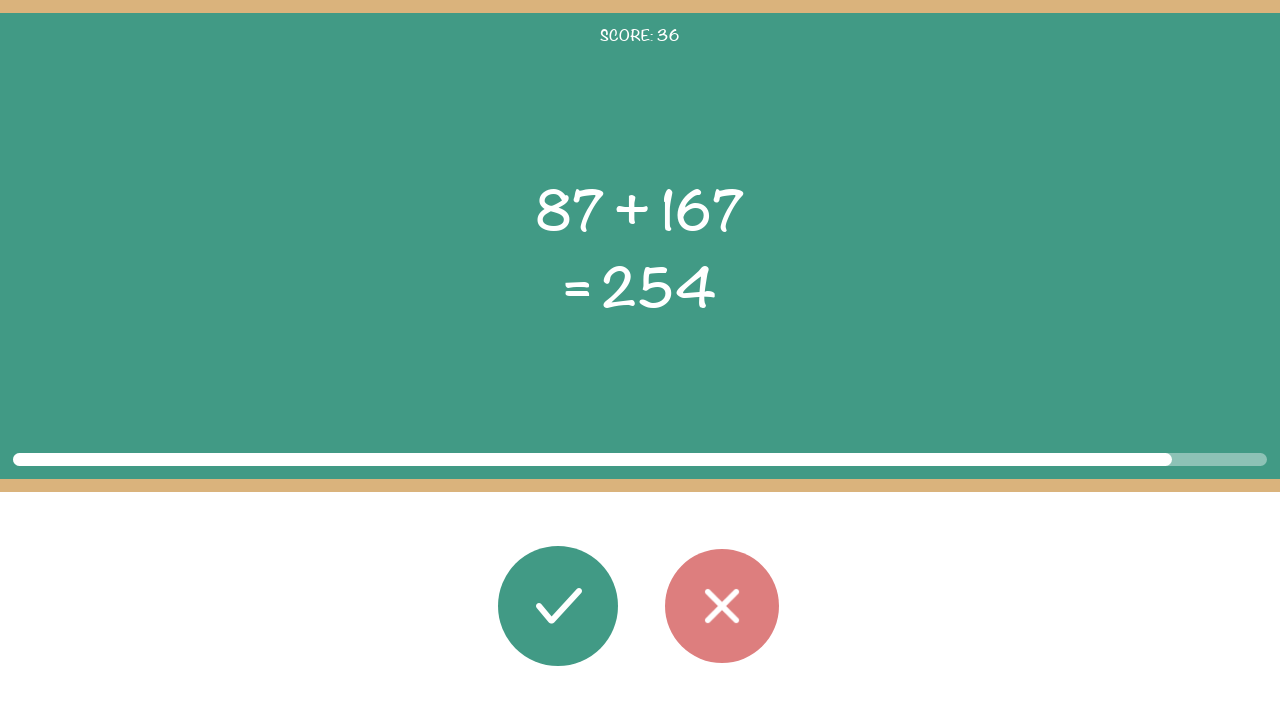

Round 37: Clicked correct button (result matches: 254 == 254) at (558, 606) on #button_correct
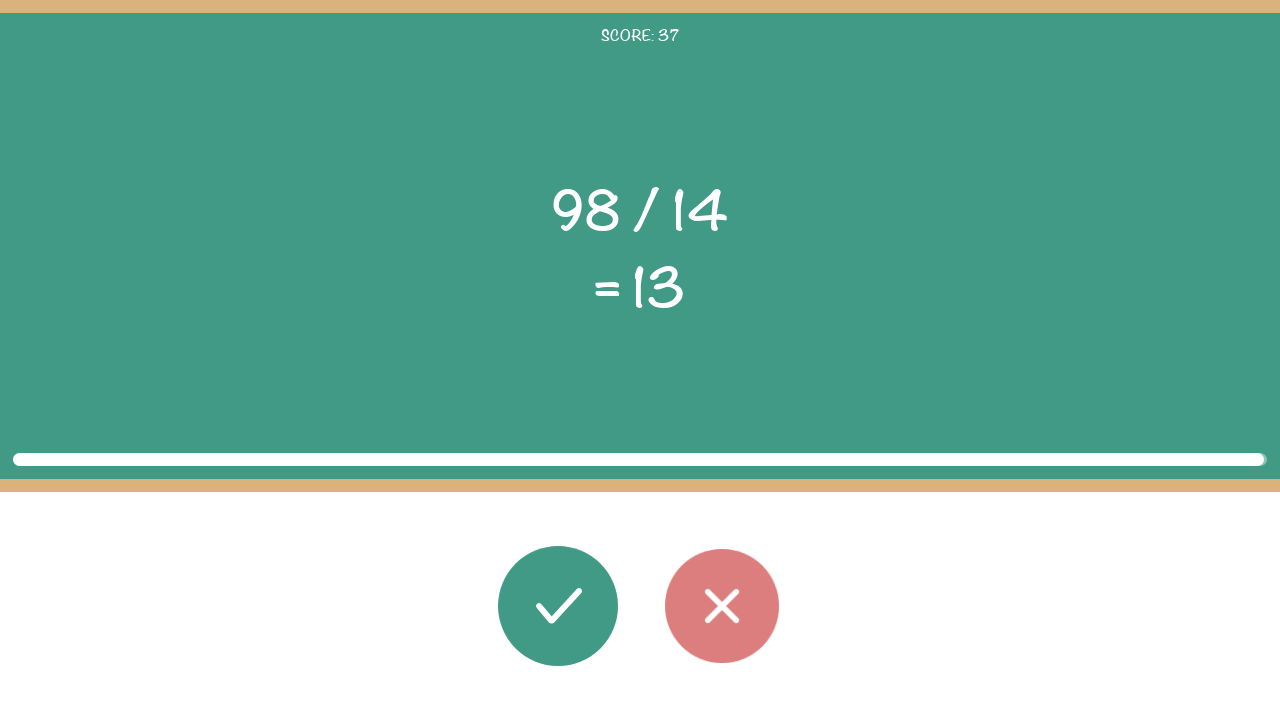

Round 38: Math problem elements loaded
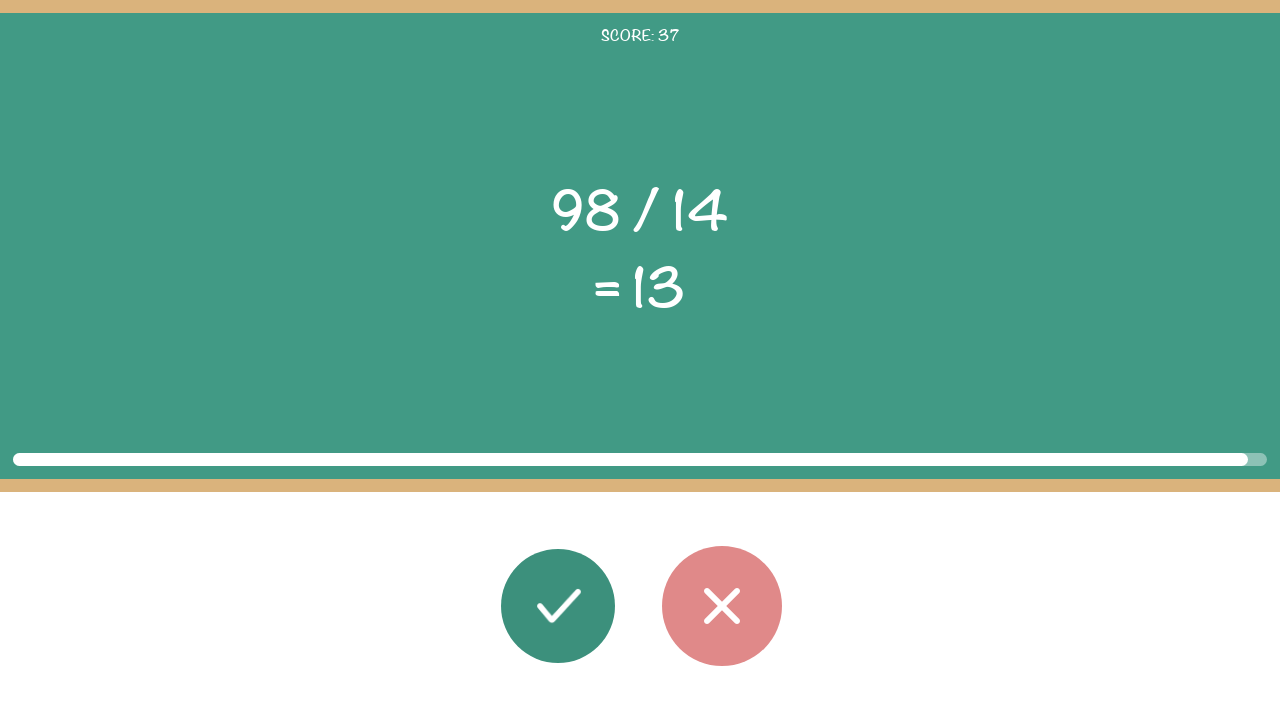

Read first operand: 98
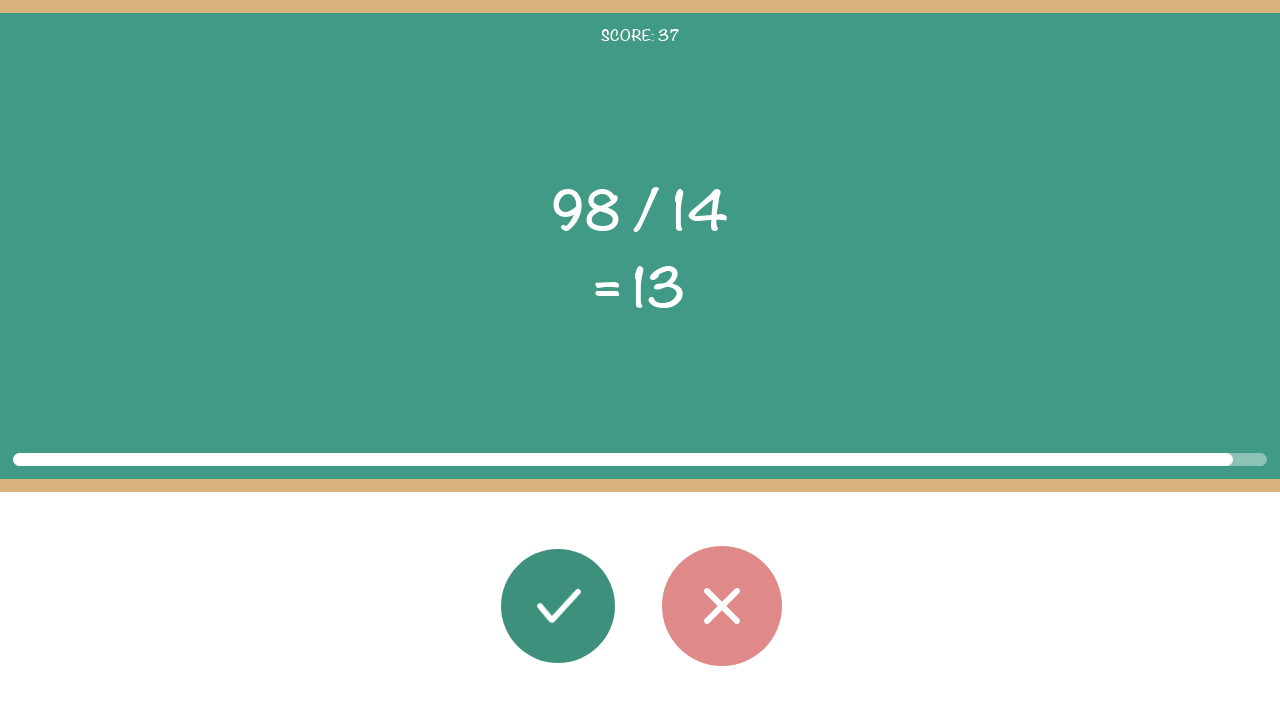

Read operator: /
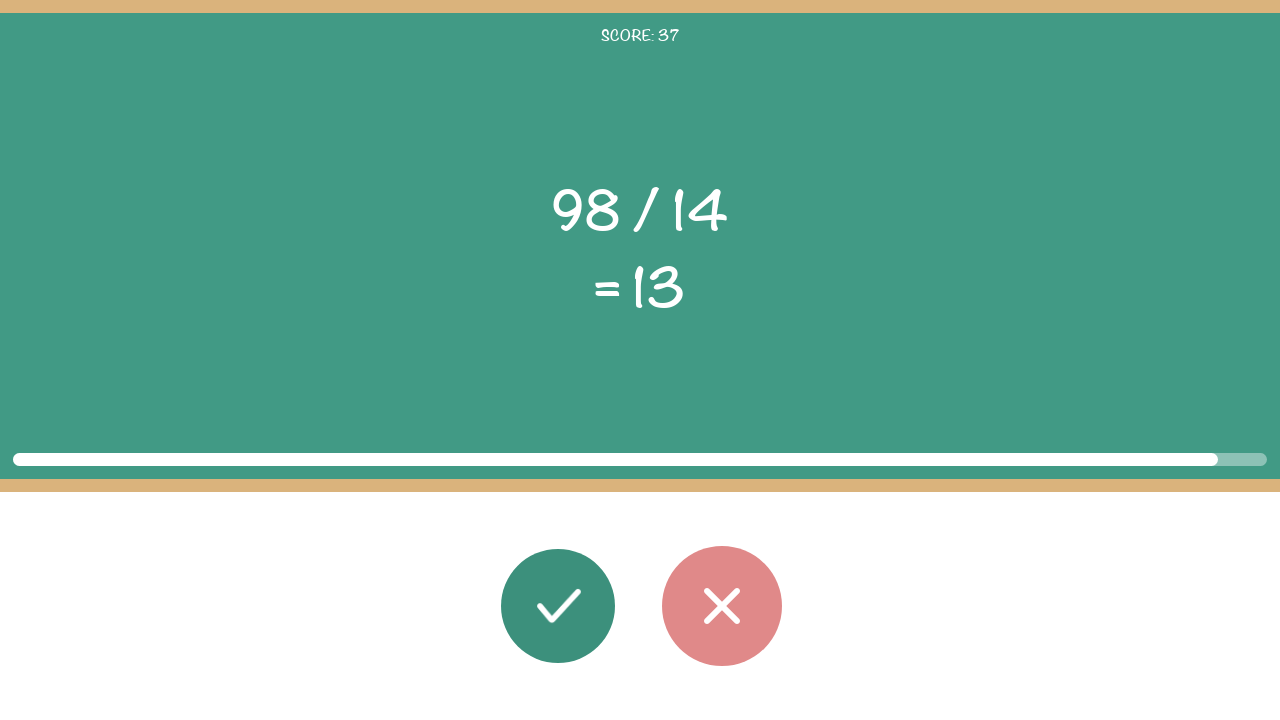

Read second operand: 14
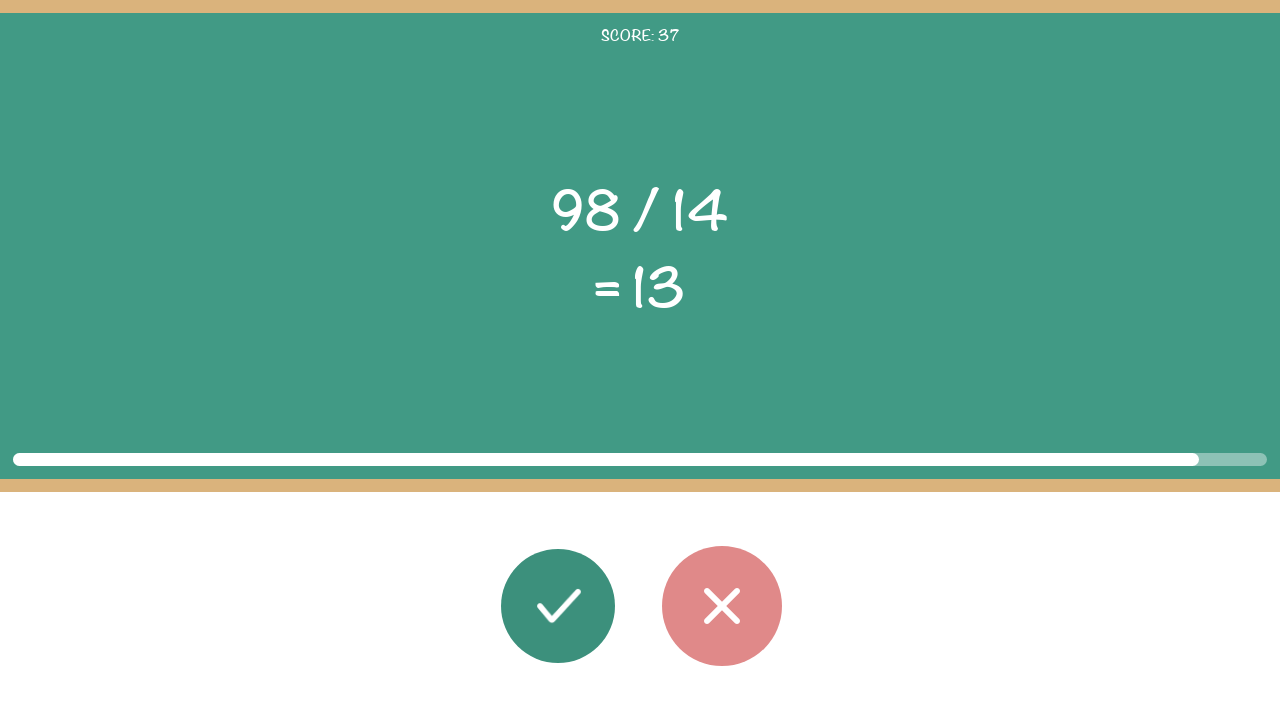

Read displayed result: 13
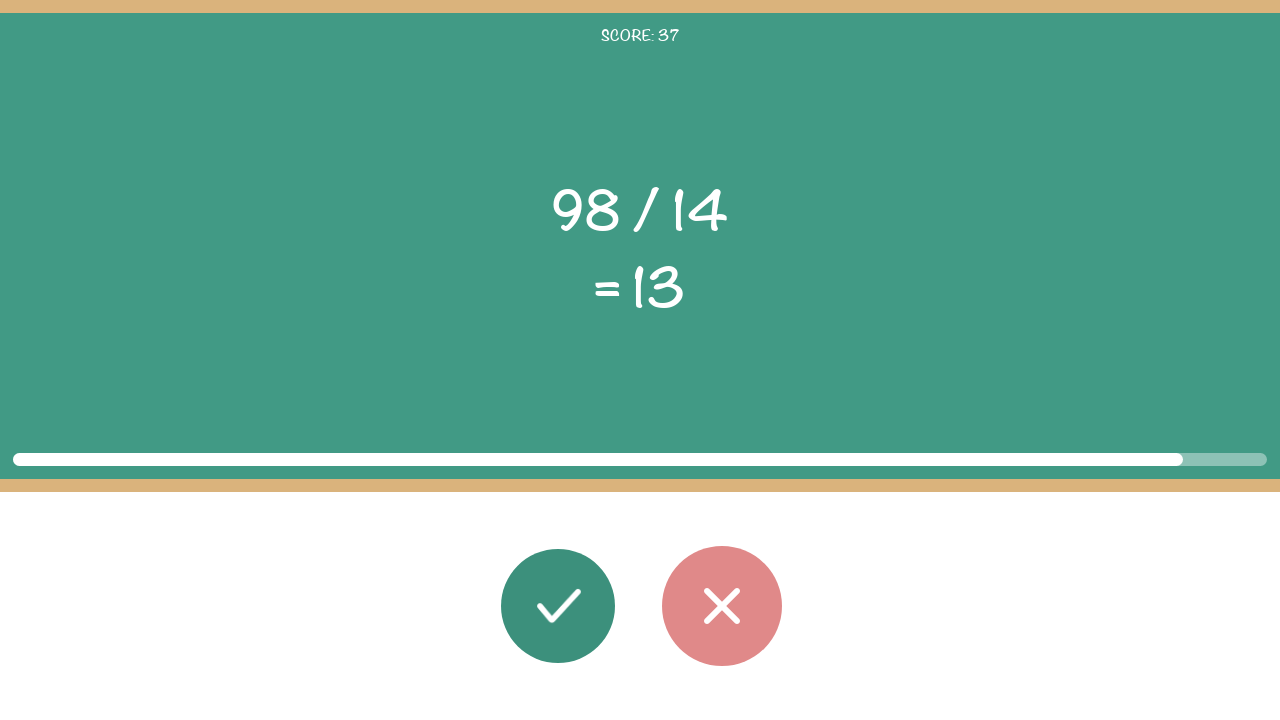

Calculated correct result: 7.0
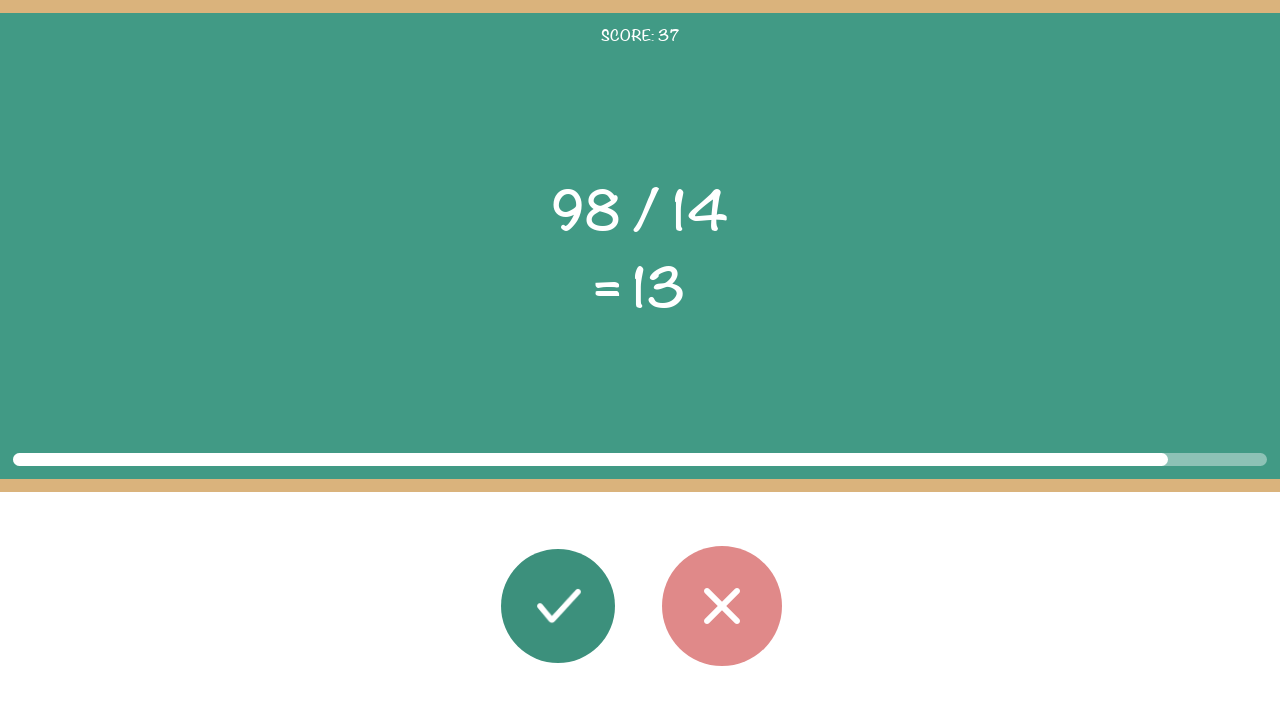

Round 38: Clicked wrong button (result mismatch: 7.0 != 13) at (722, 606) on #button_wrong
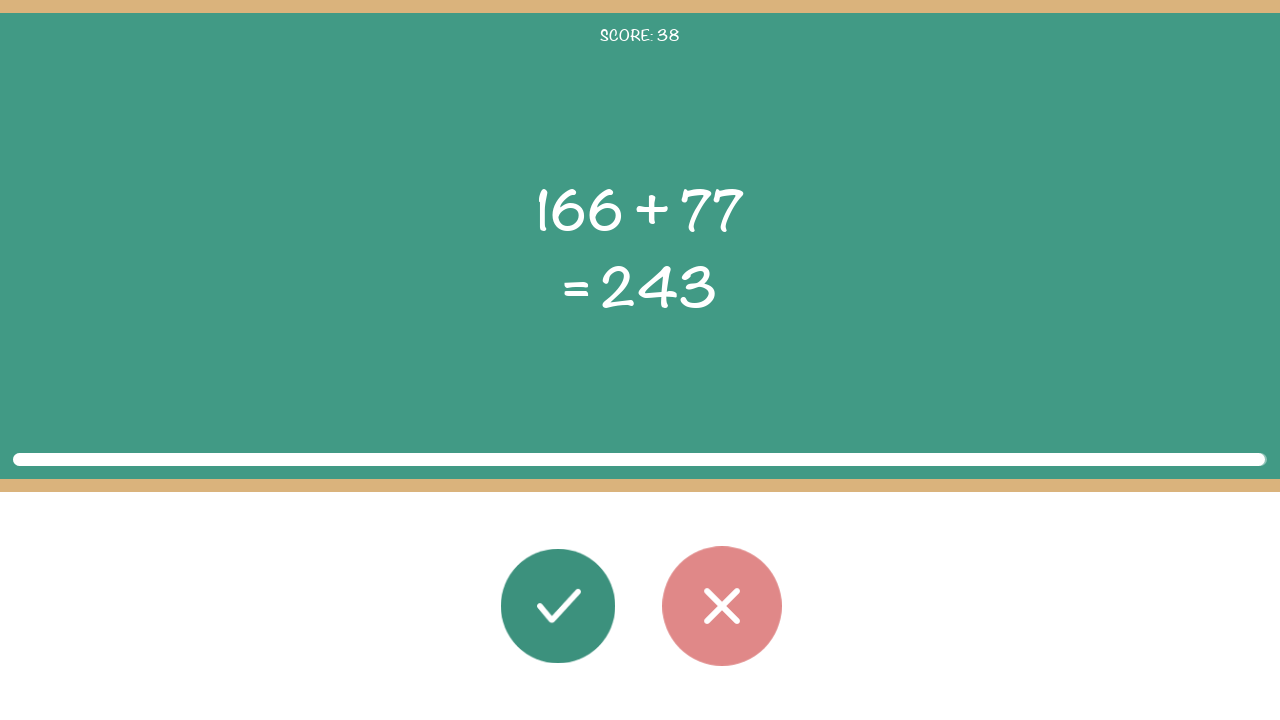

Round 39: Math problem elements loaded
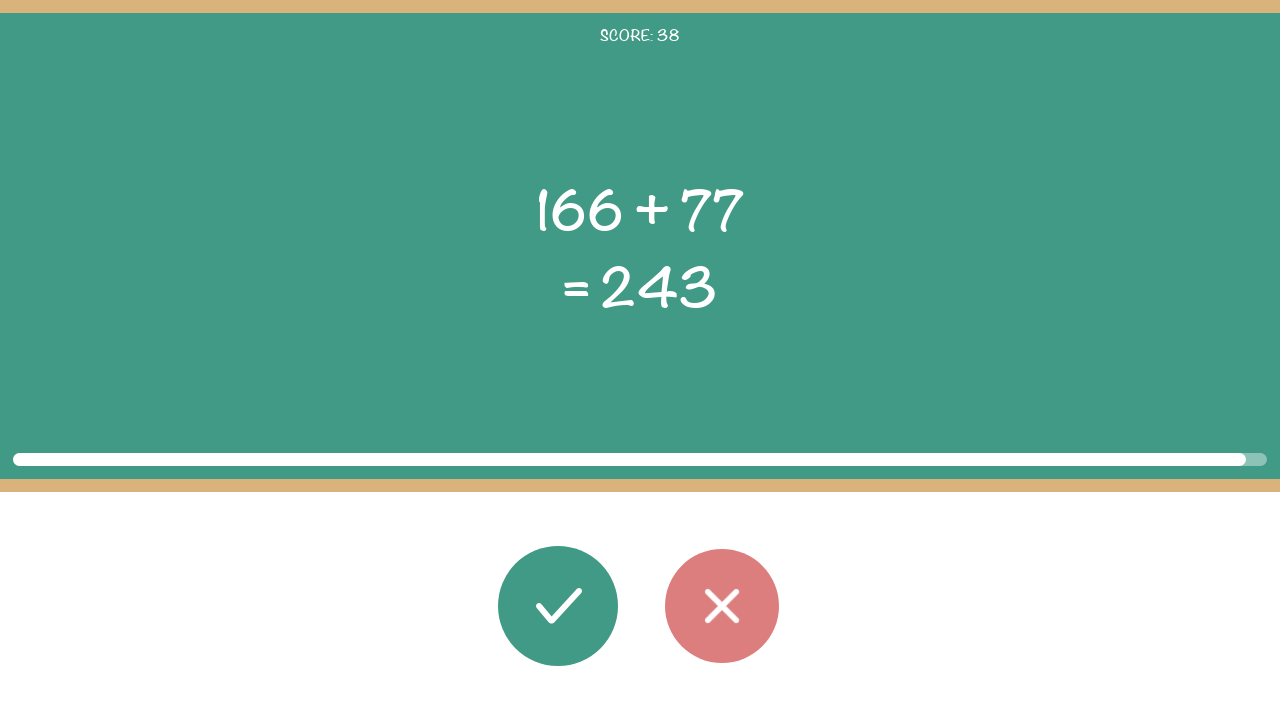

Read first operand: 166
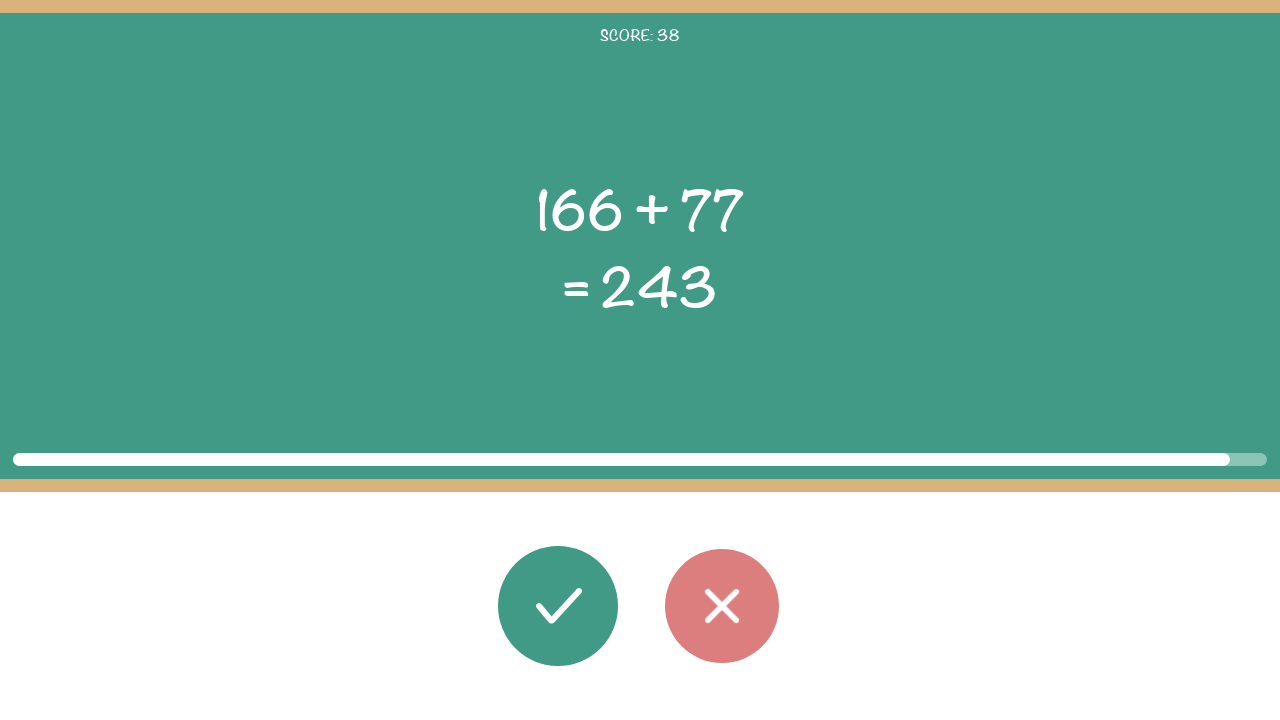

Read operator: +
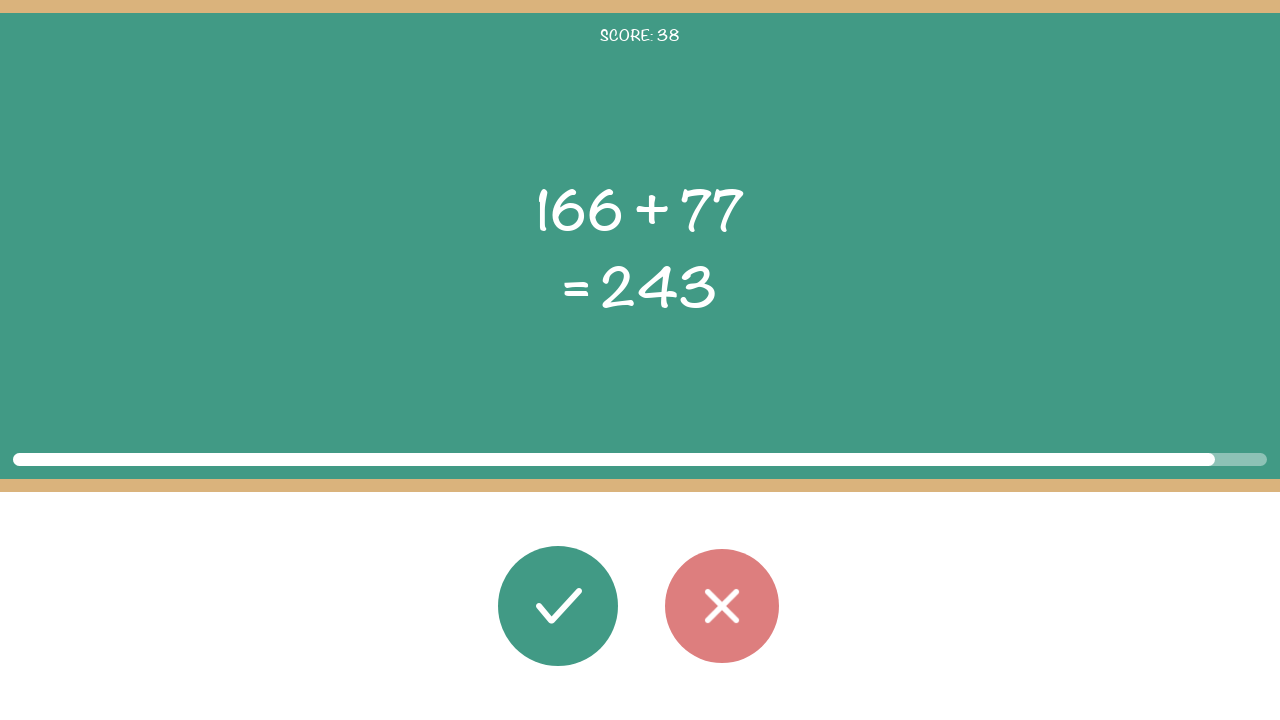

Read second operand: 77
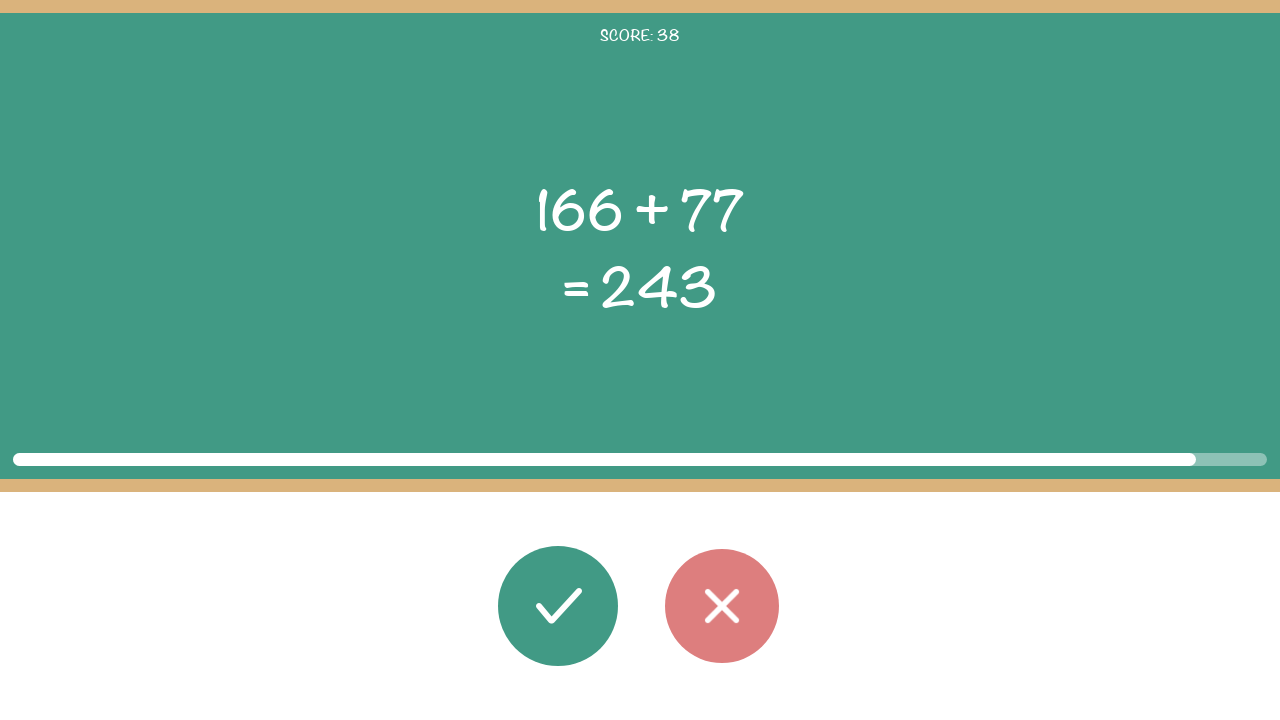

Read displayed result: 243
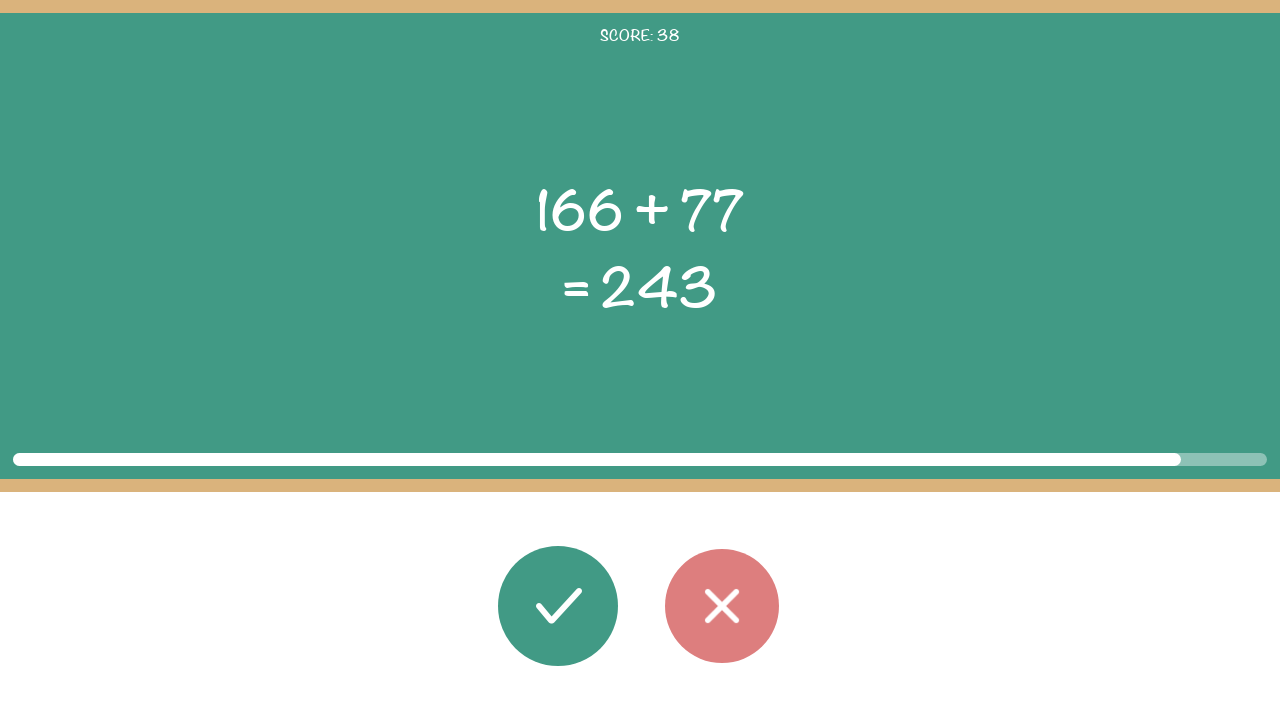

Calculated correct result: 243
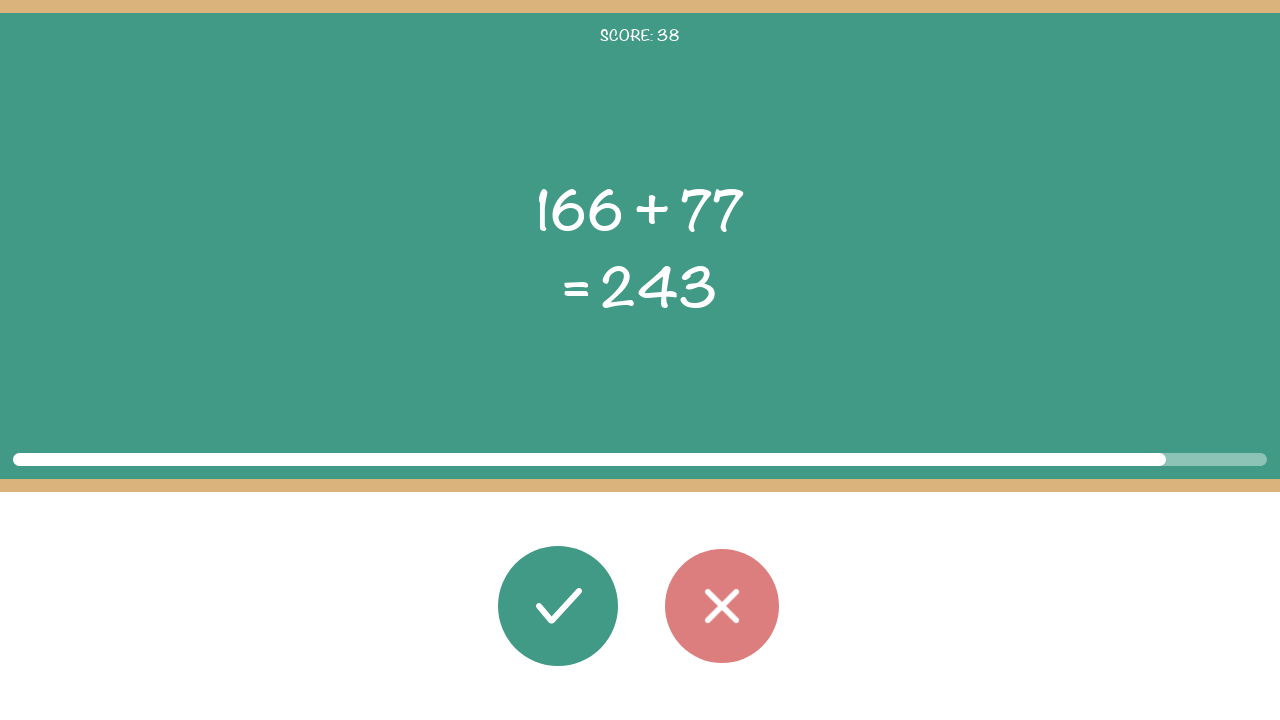

Round 39: Clicked correct button (result matches: 243 == 243) at (558, 606) on #button_correct
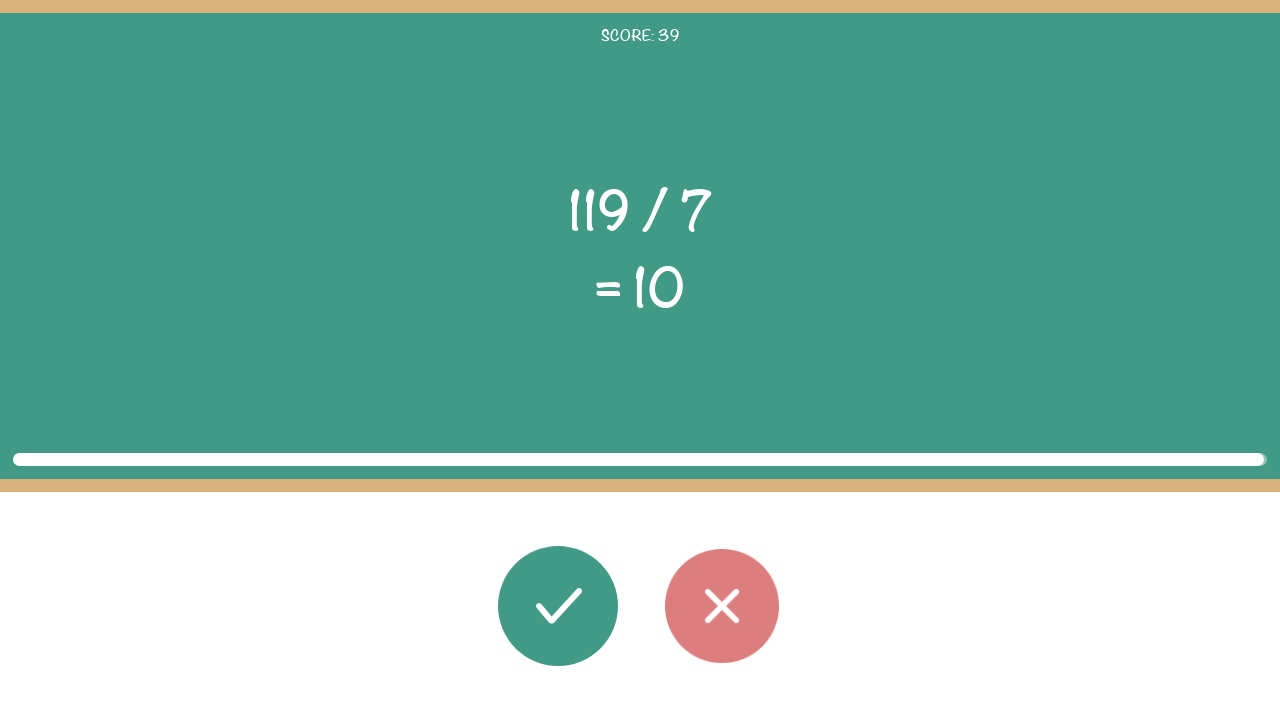

Round 40: Math problem elements loaded
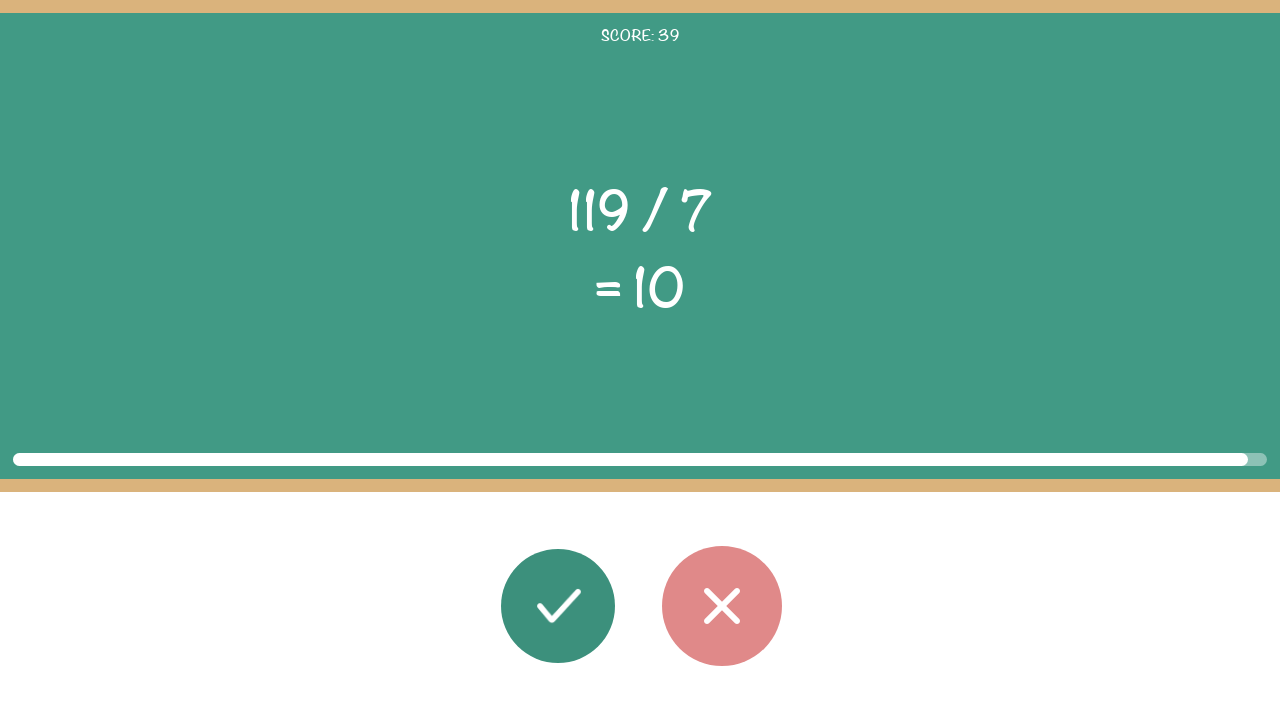

Read first operand: 119
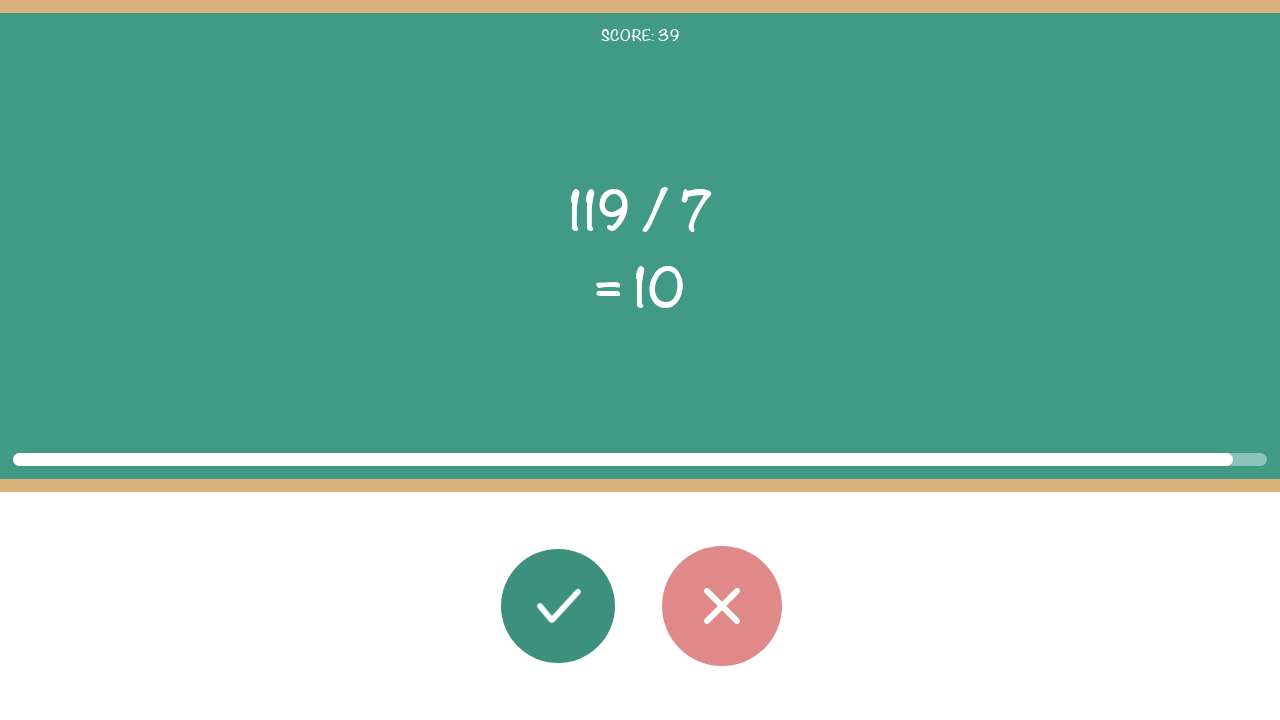

Read operator: /
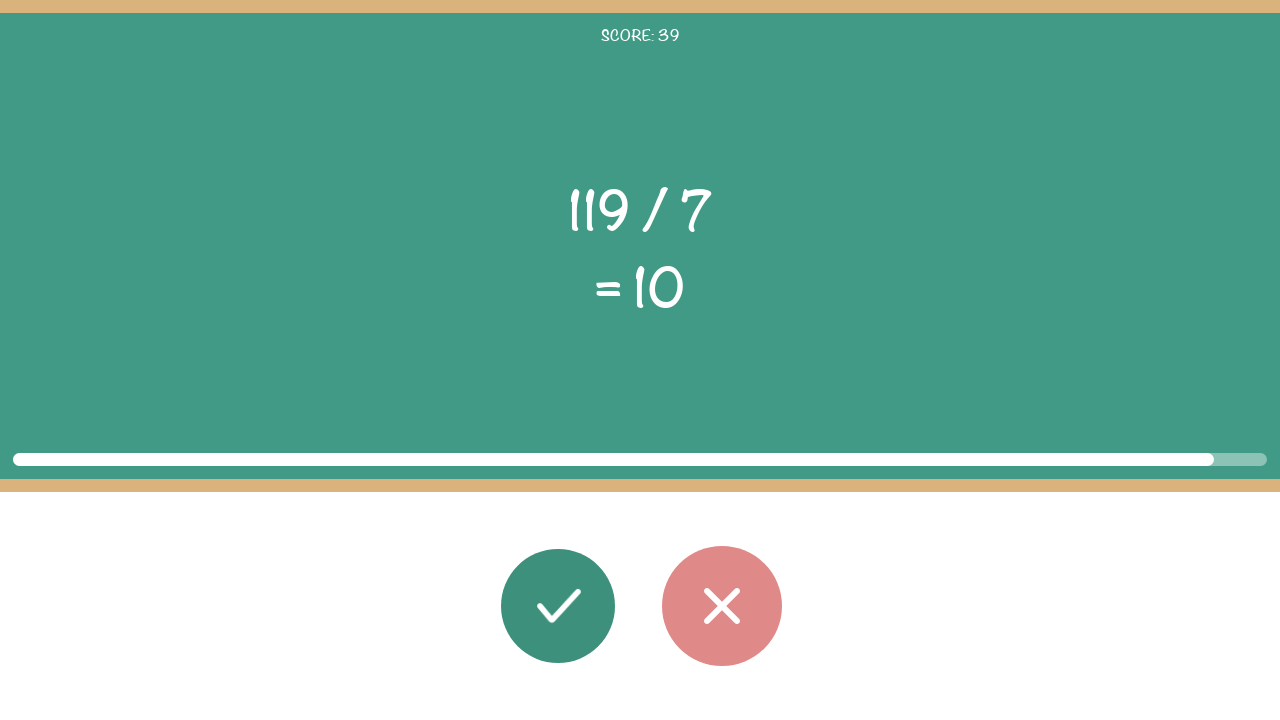

Read second operand: 7
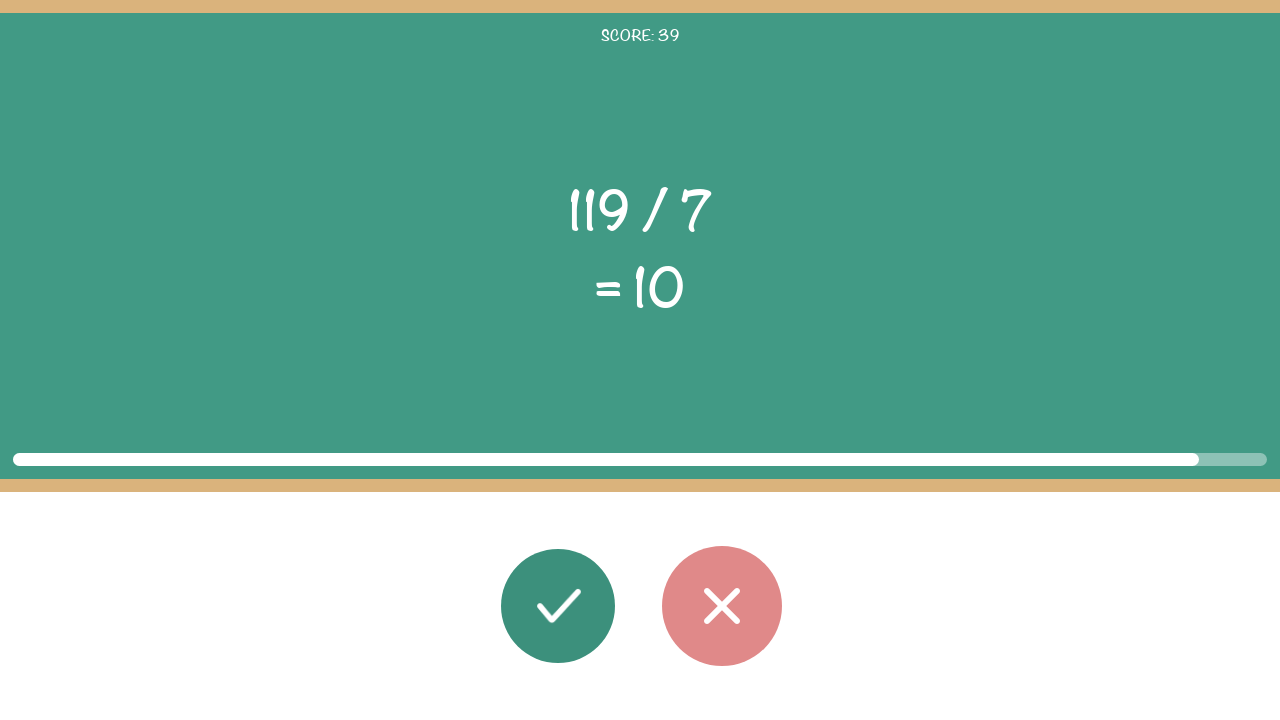

Read displayed result: 10
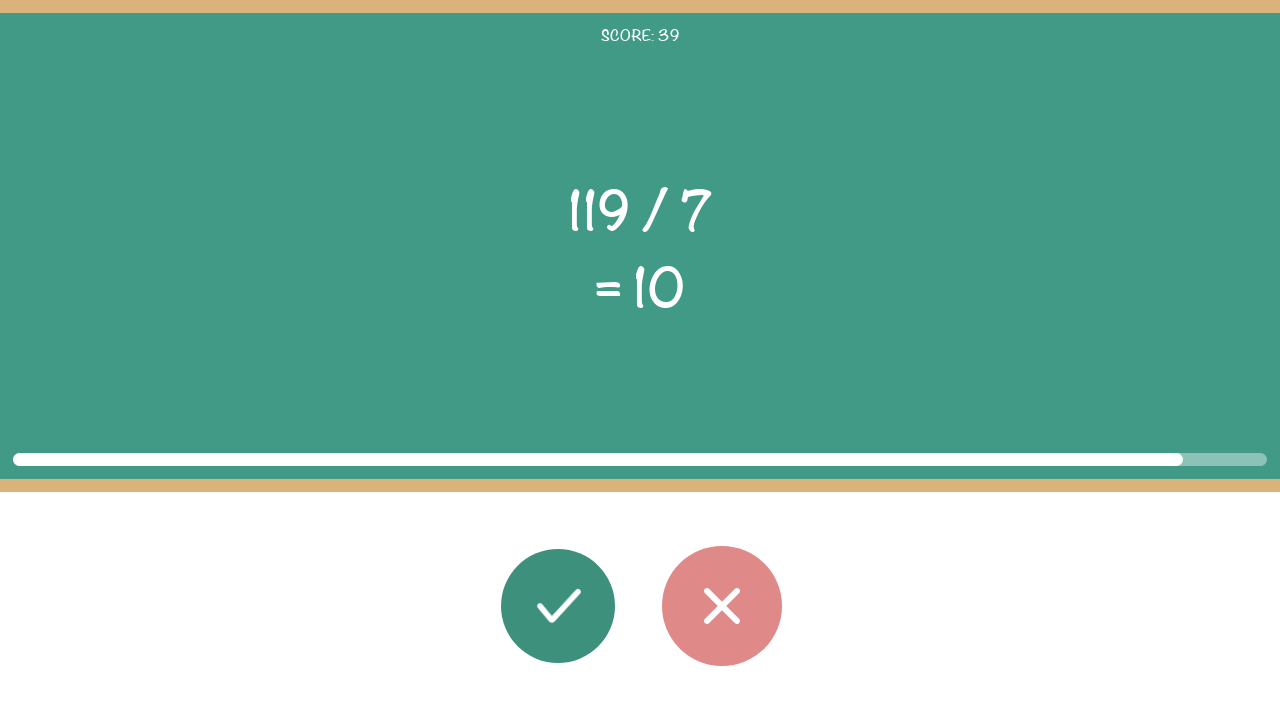

Calculated correct result: 17.0
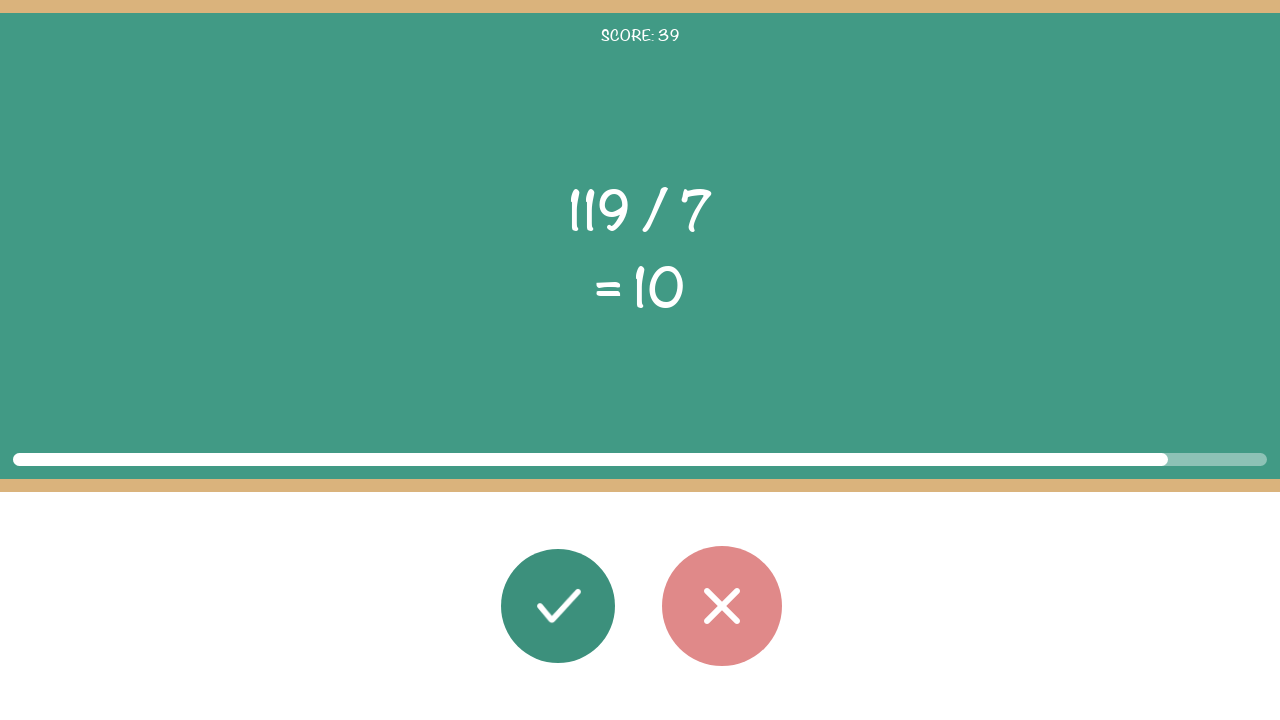

Round 40: Clicked wrong button (result mismatch: 17.0 != 10) at (722, 606) on #button_wrong
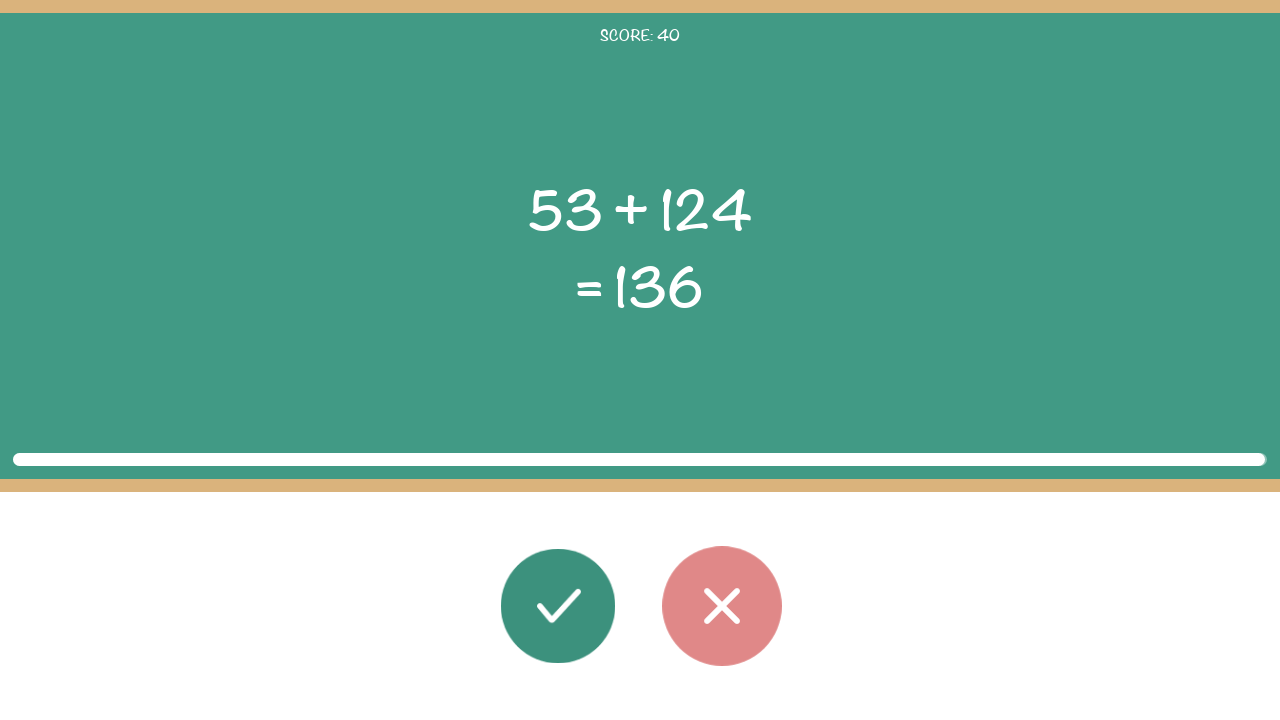

Round 41: Math problem elements loaded
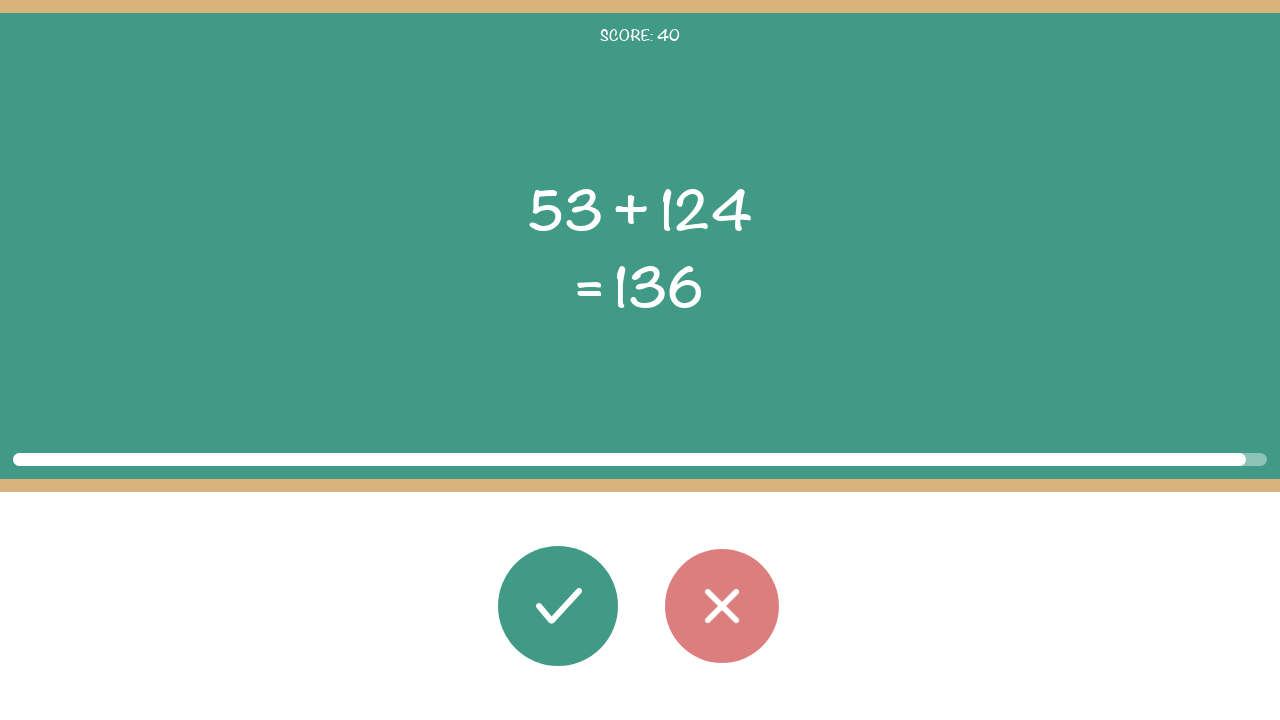

Read first operand: 53
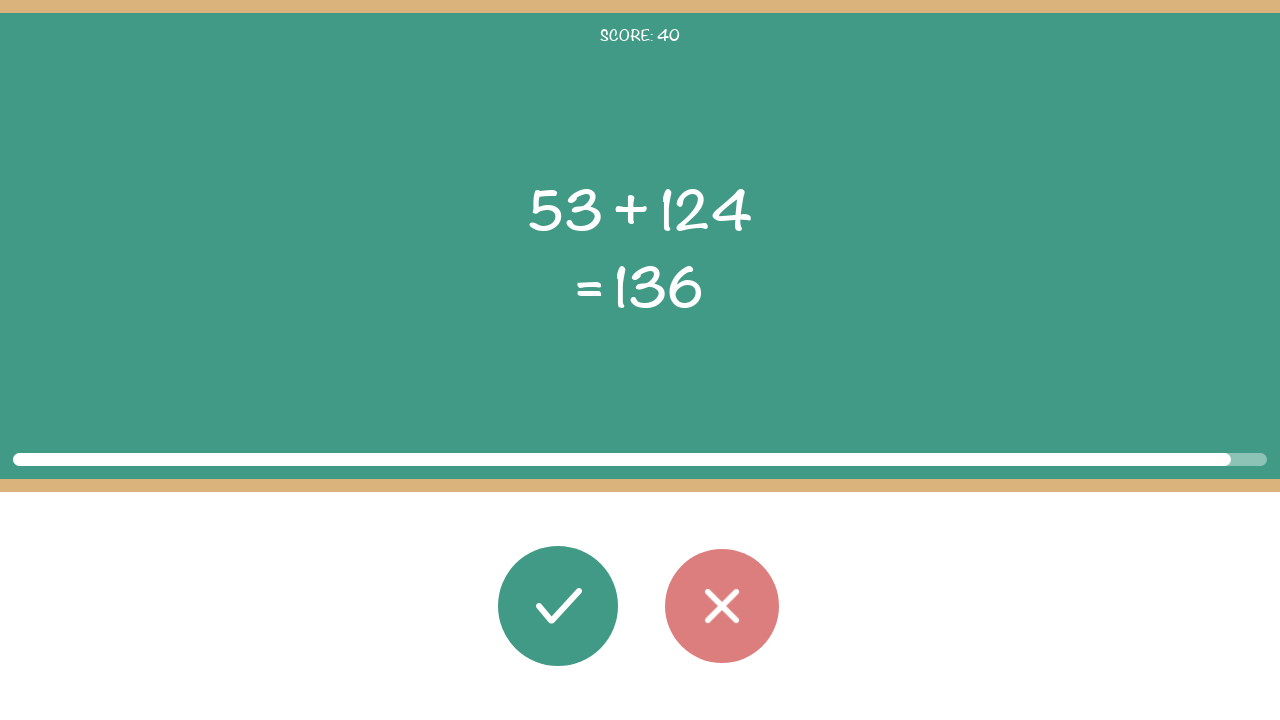

Read operator: +
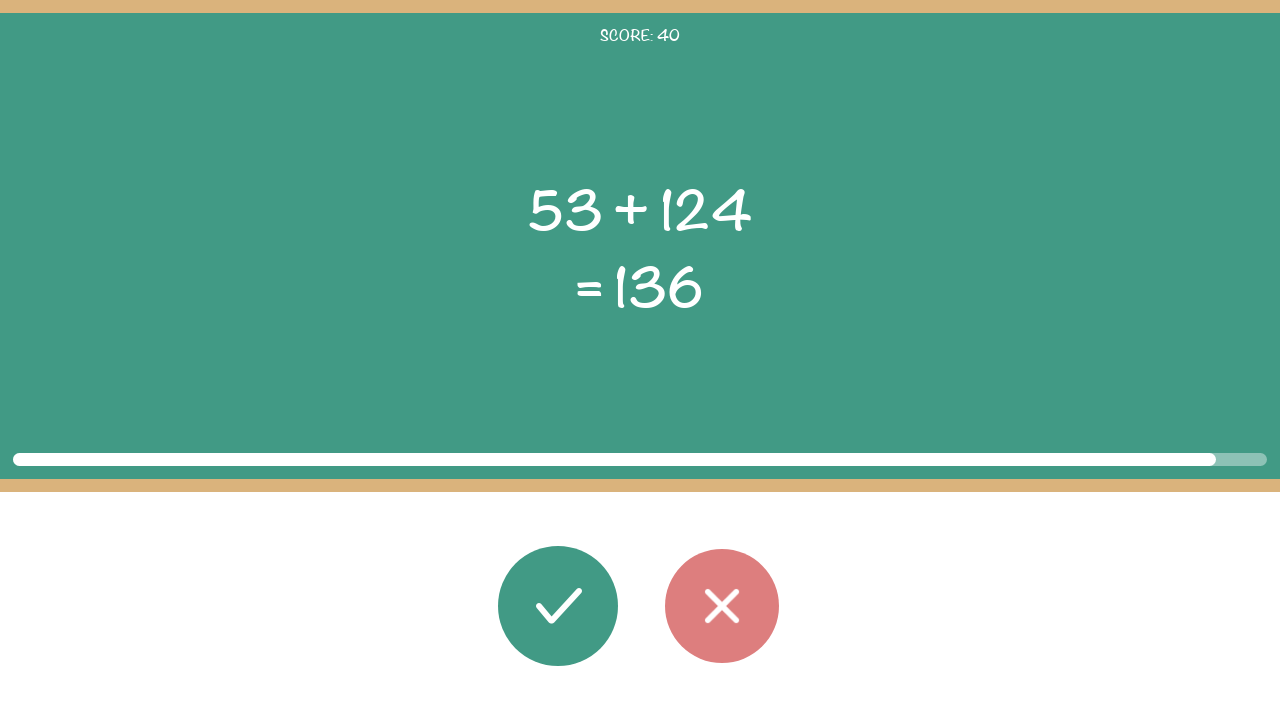

Read second operand: 124
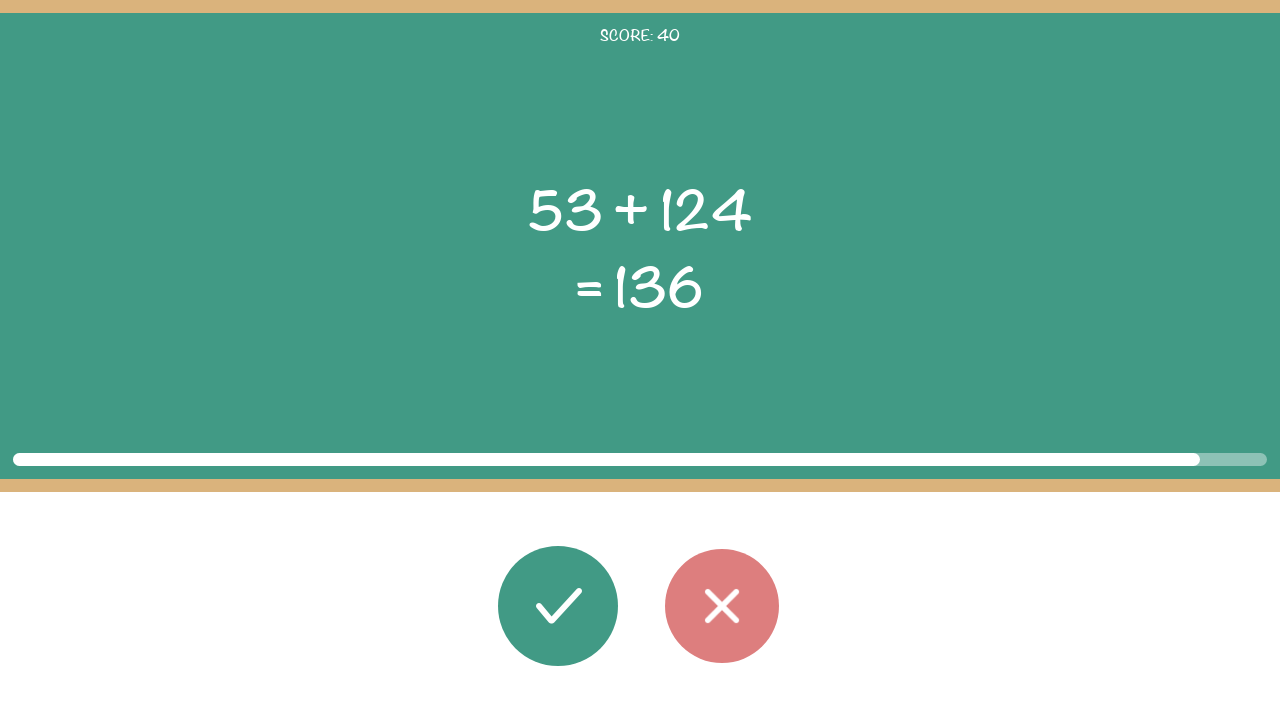

Read displayed result: 136
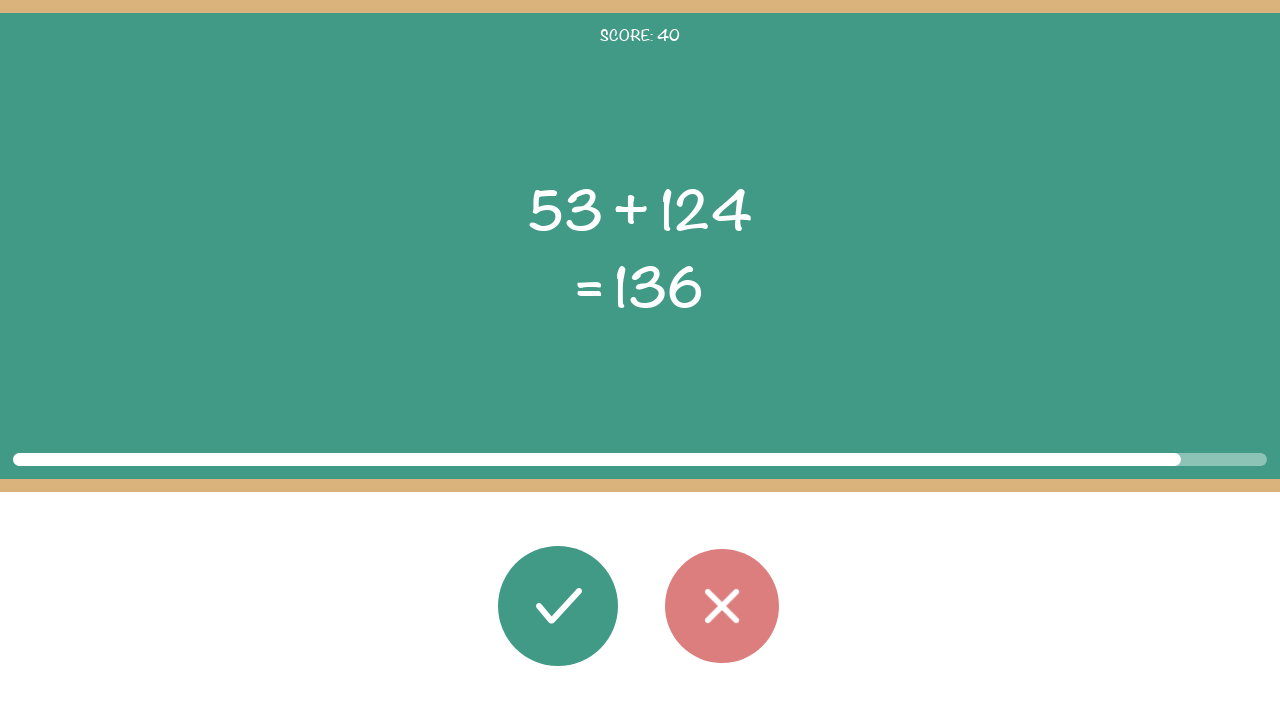

Calculated correct result: 177
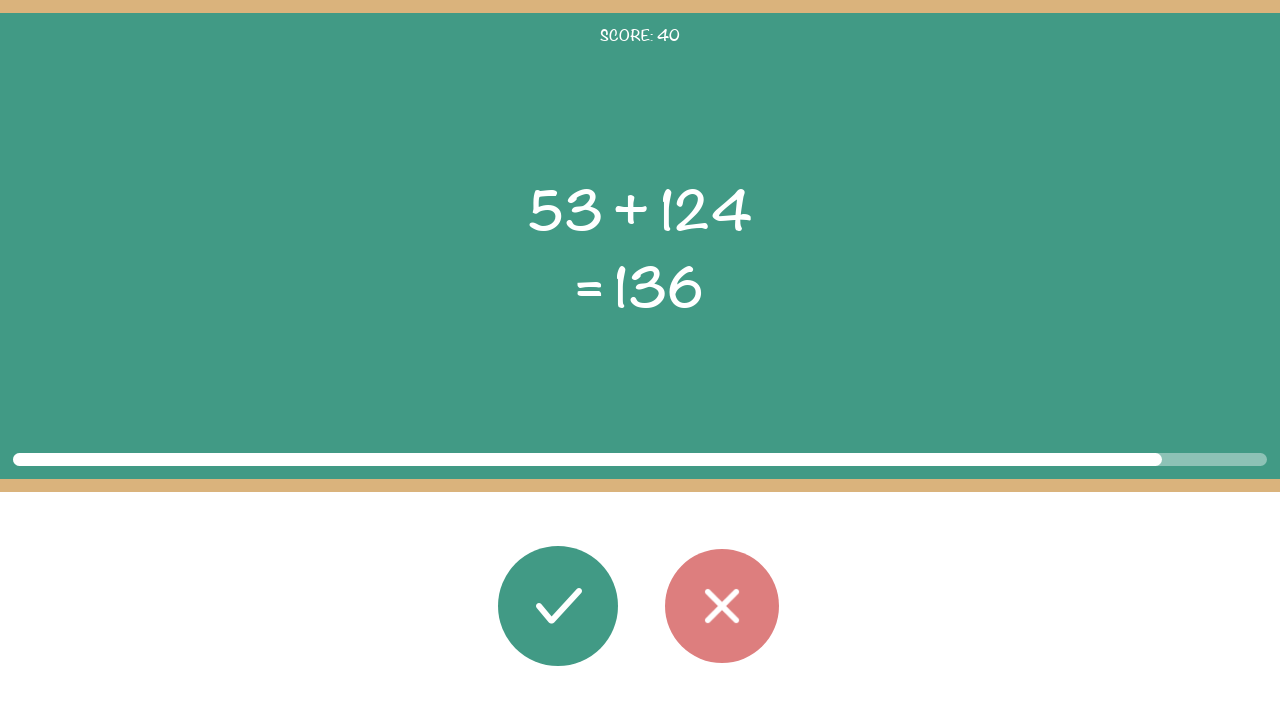

Round 41: Clicked wrong button (result mismatch: 177 != 136) at (722, 606) on #button_wrong
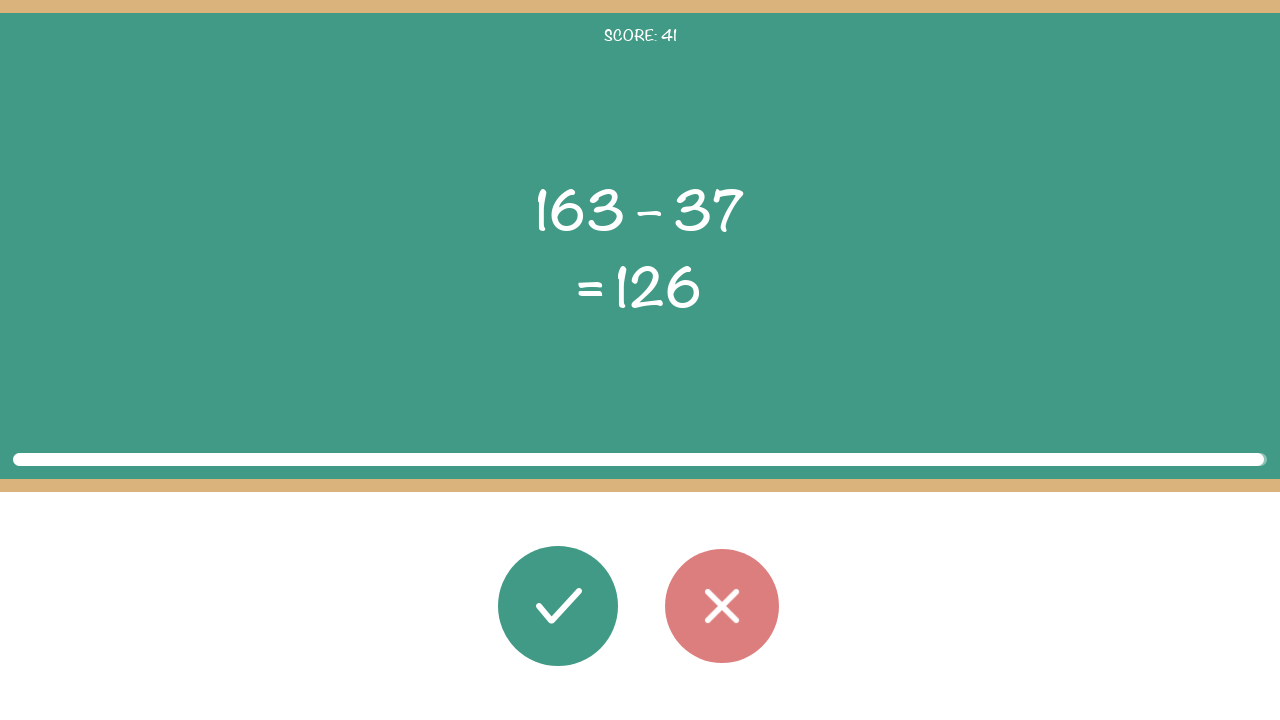

Round 42: Math problem elements loaded
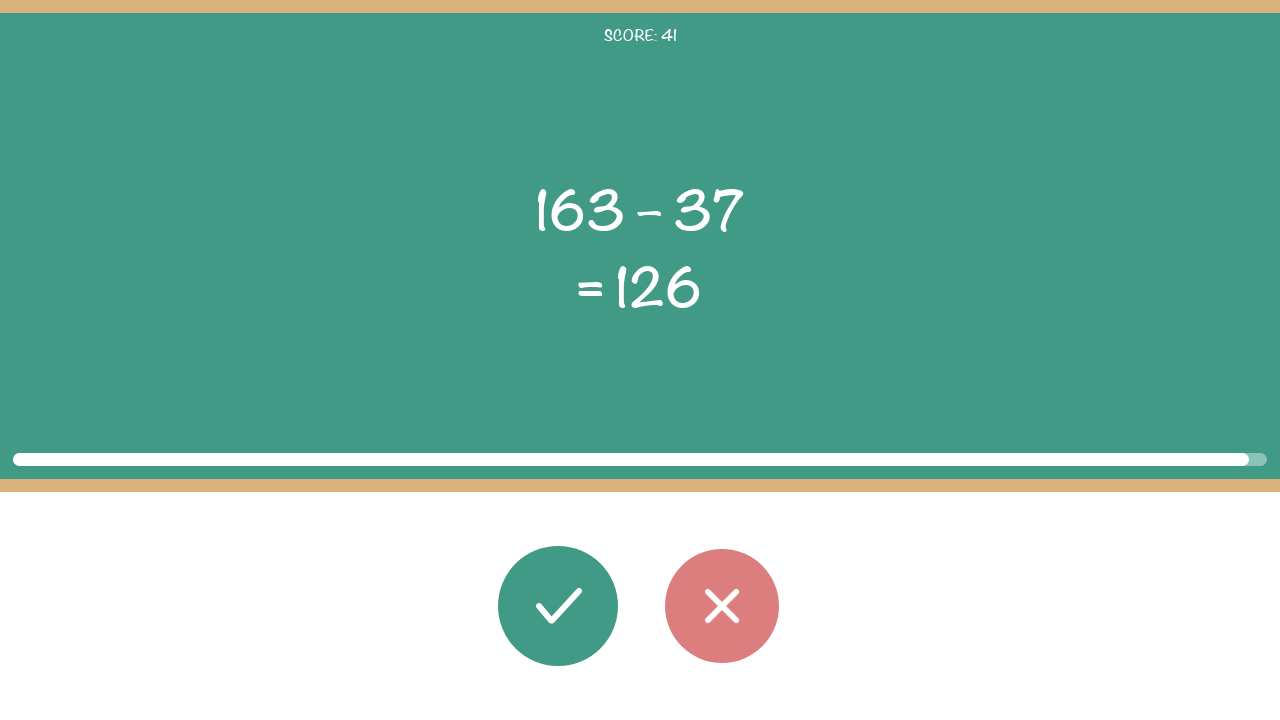

Read first operand: 163
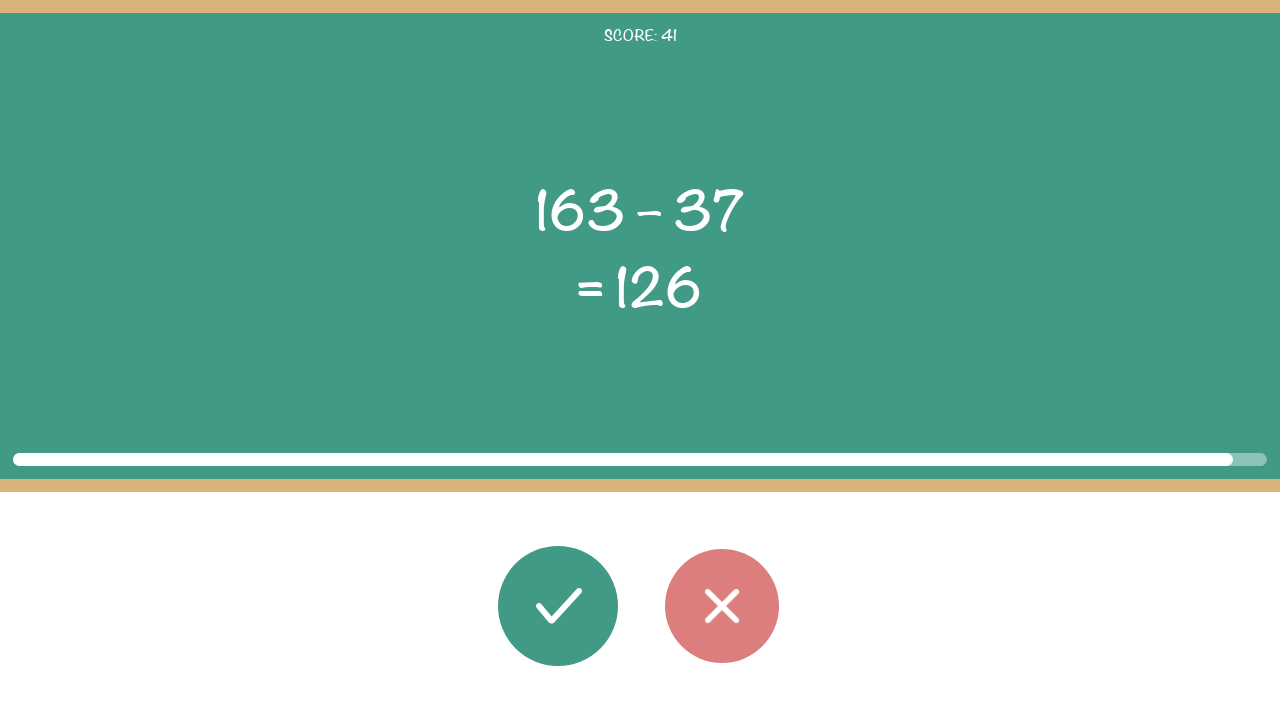

Read operator: –
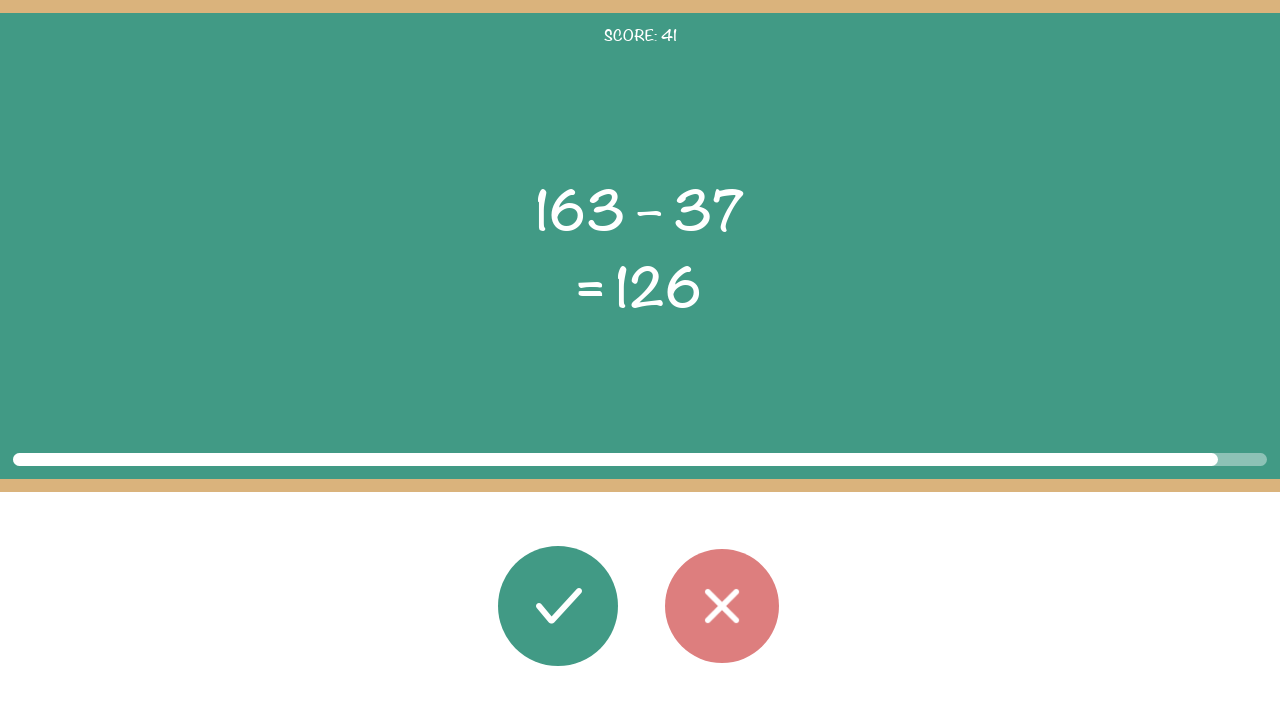

Read second operand: 37
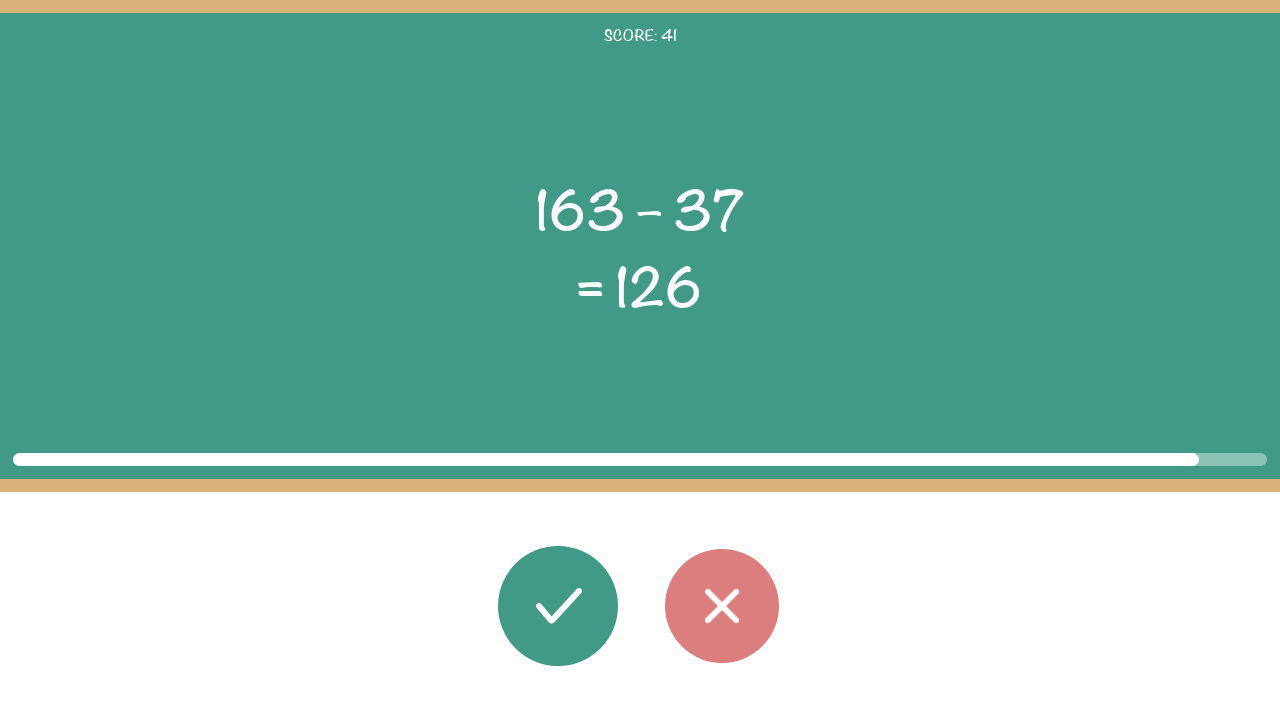

Read displayed result: 126
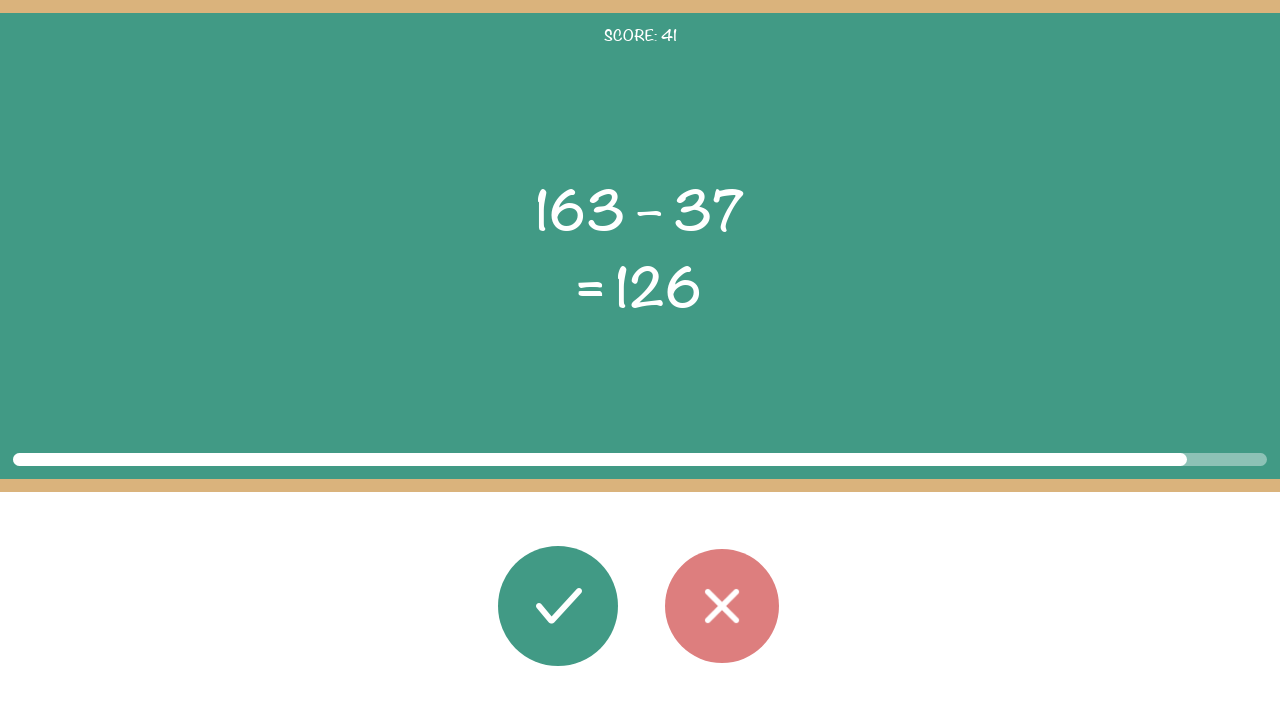

Calculated correct result: 126
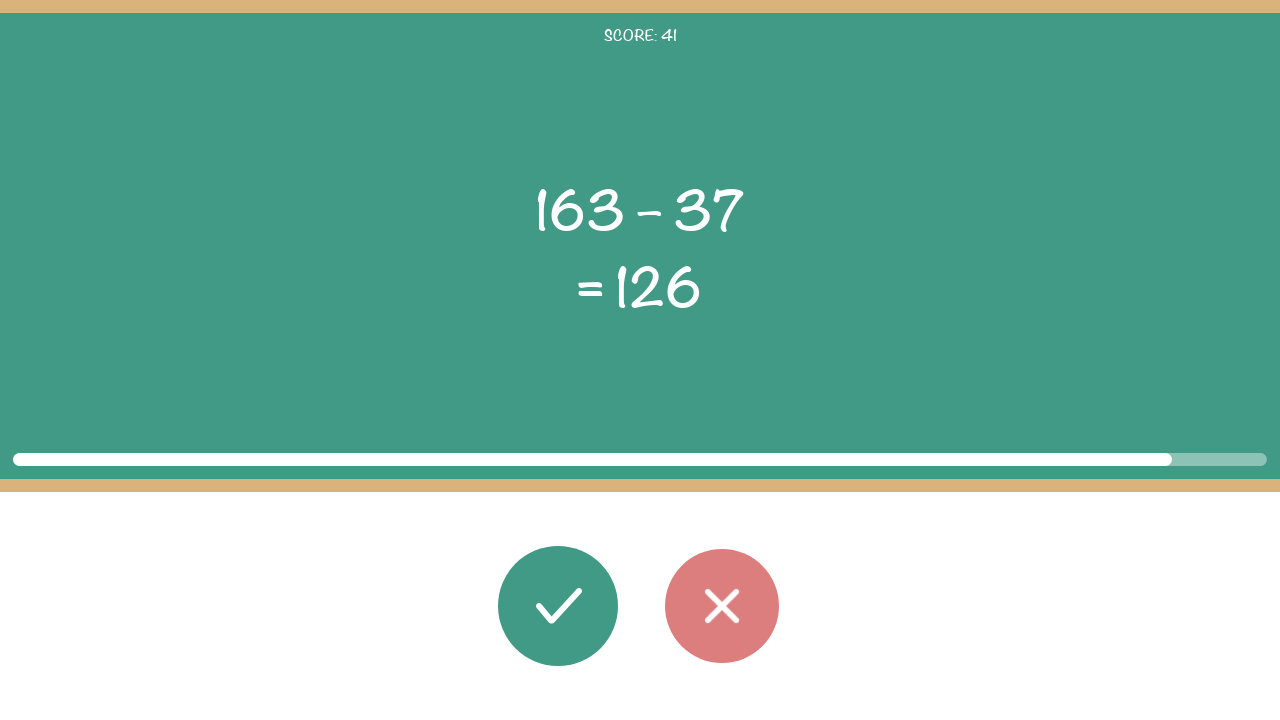

Round 42: Clicked correct button (result matches: 126 == 126) at (558, 606) on #button_correct
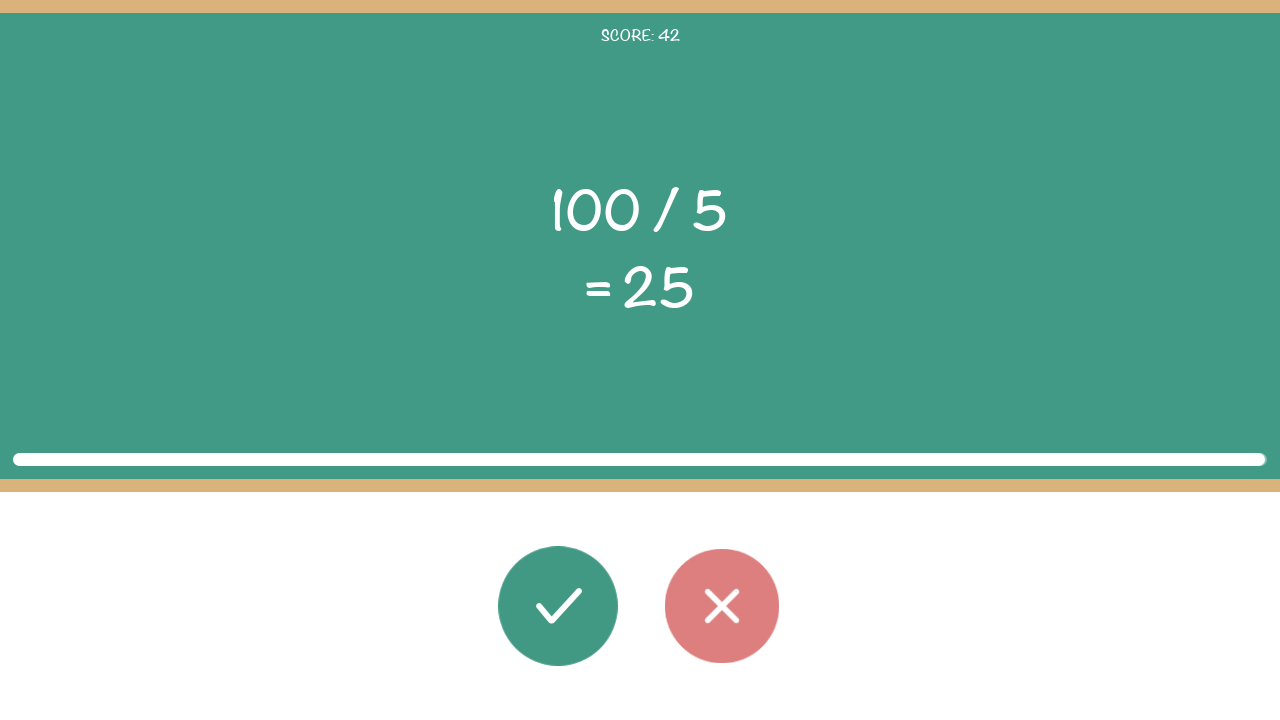

Round 43: Math problem elements loaded
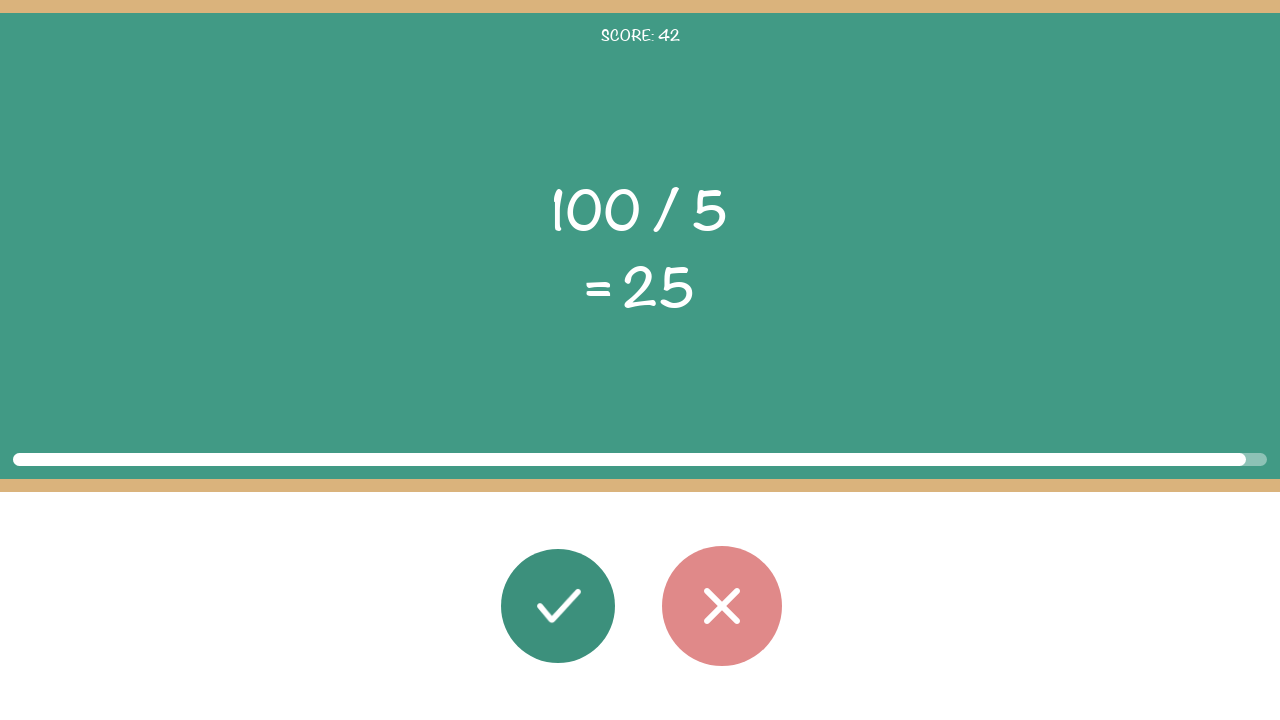

Read first operand: 100
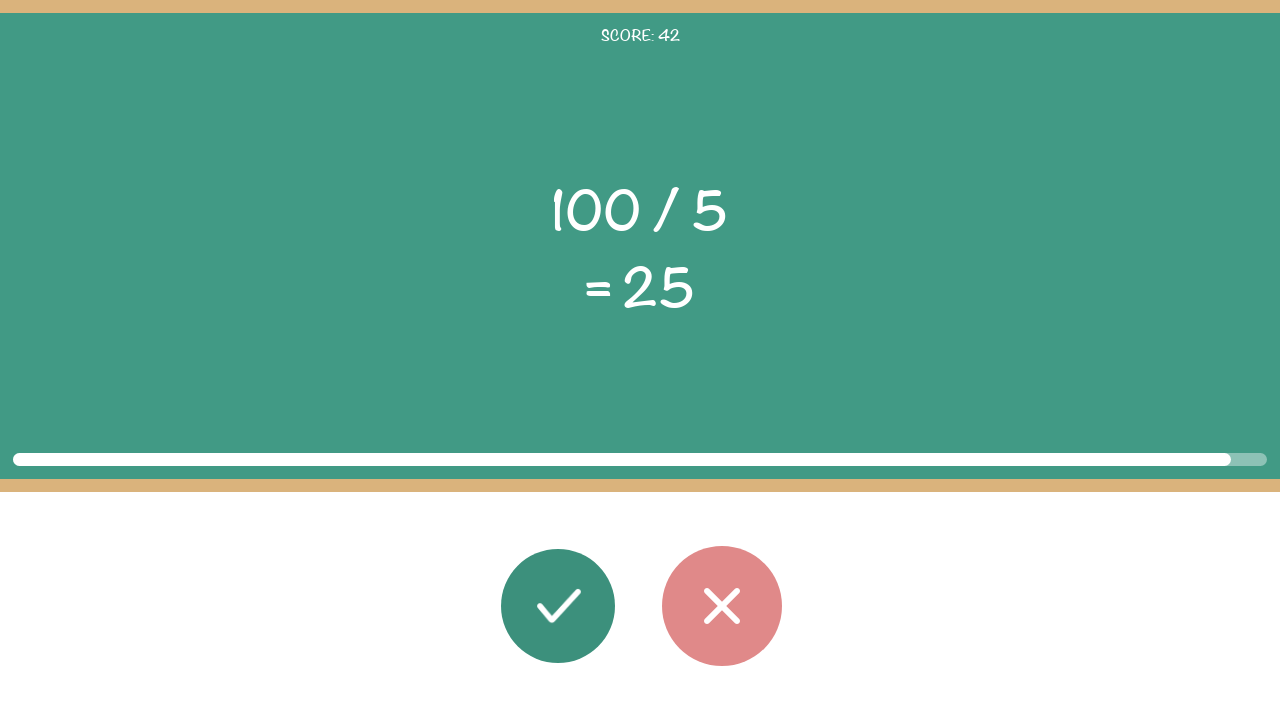

Read operator: /
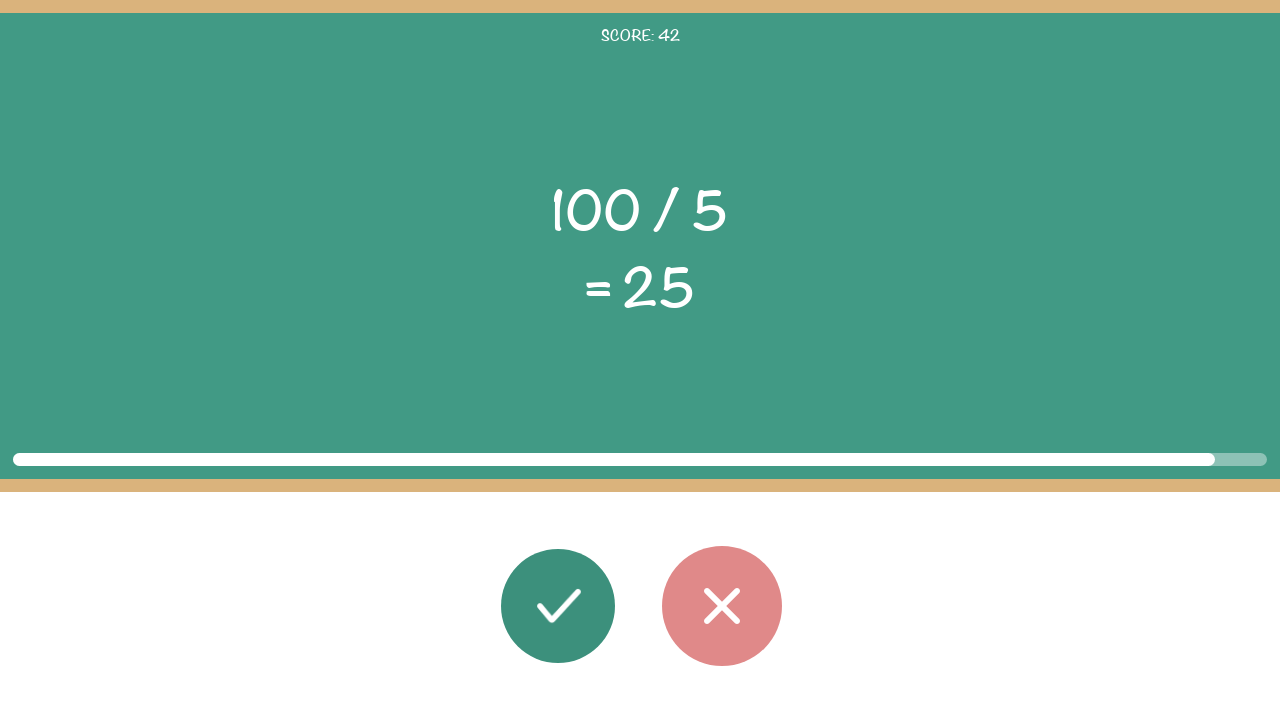

Read second operand: 5
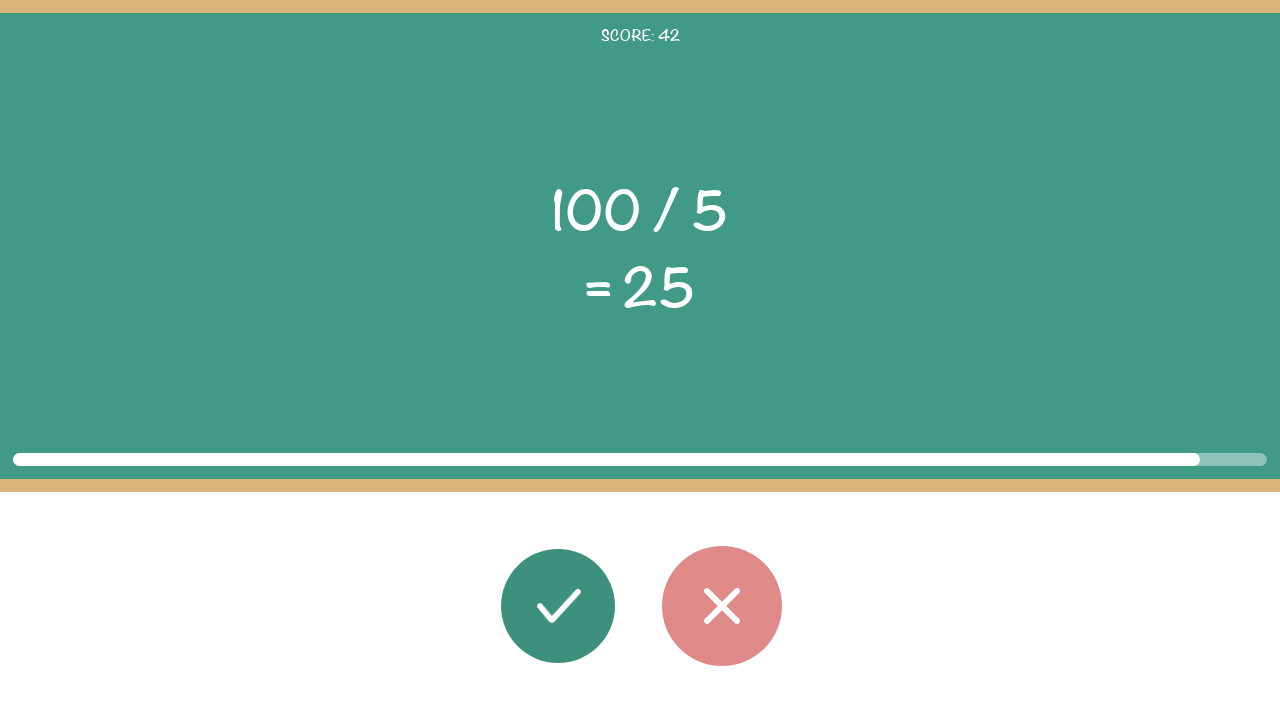

Read displayed result: 25
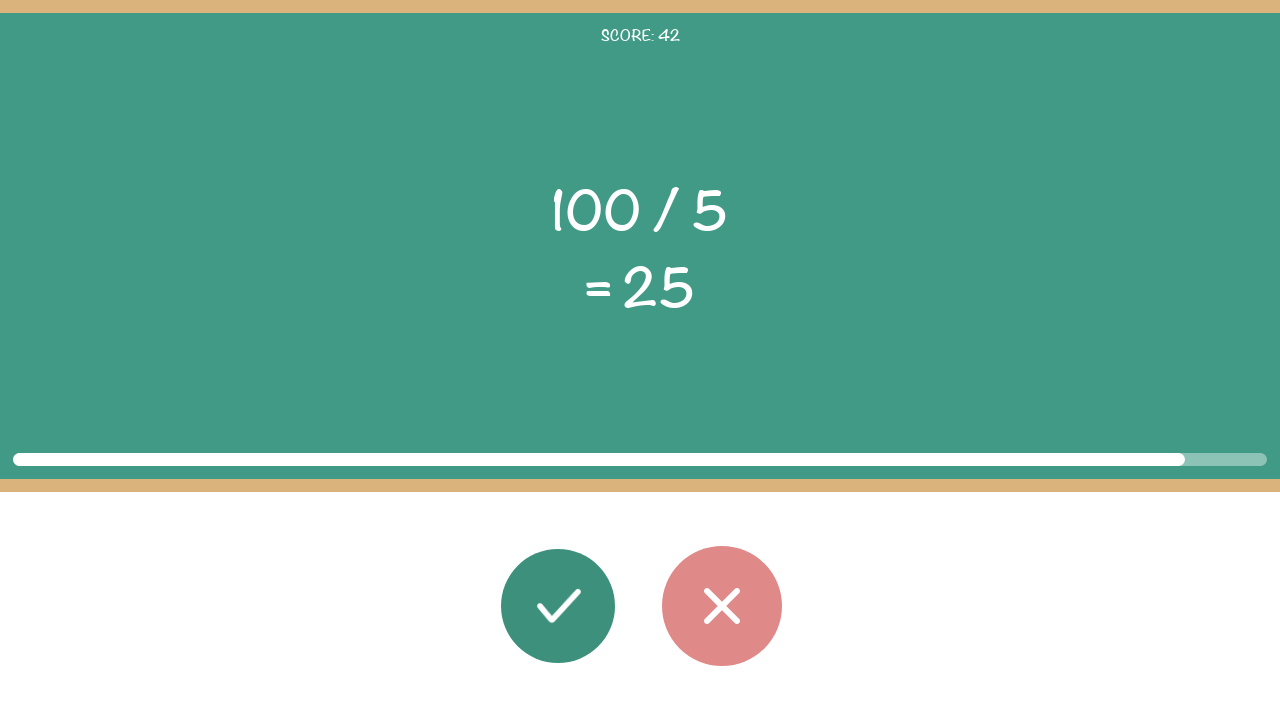

Calculated correct result: 20.0
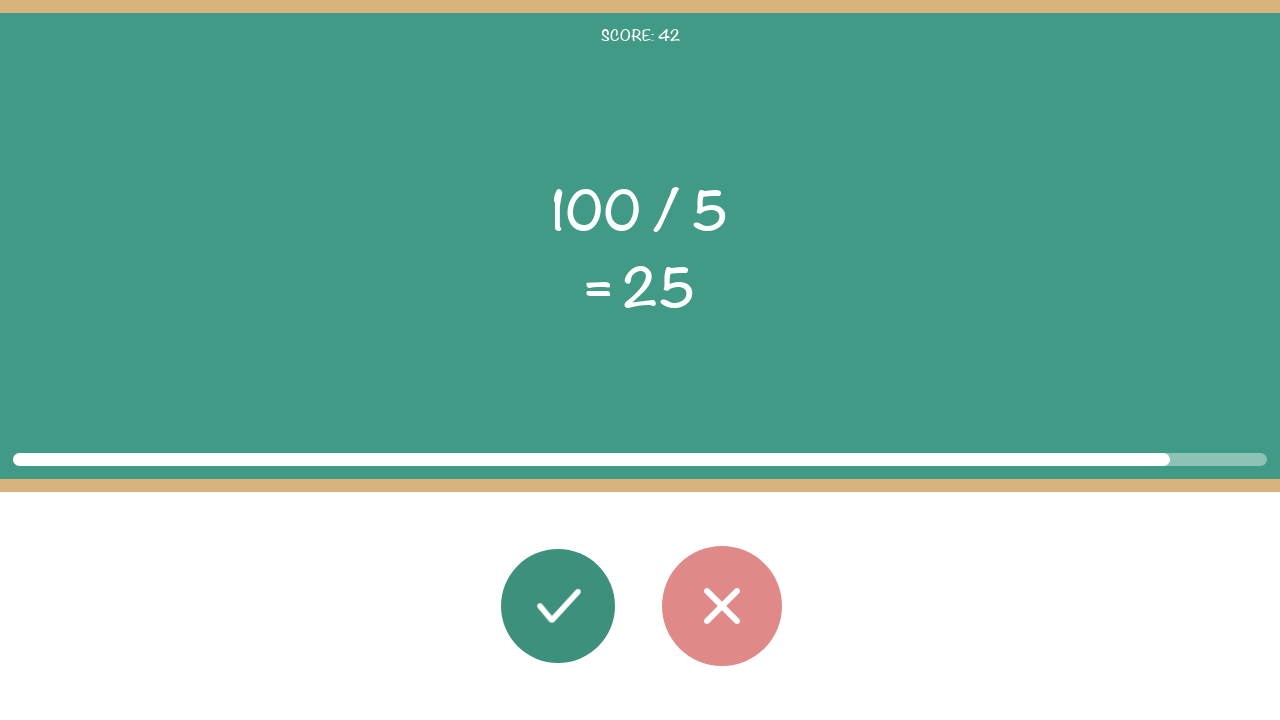

Round 43: Clicked wrong button (result mismatch: 20.0 != 25) at (722, 606) on #button_wrong
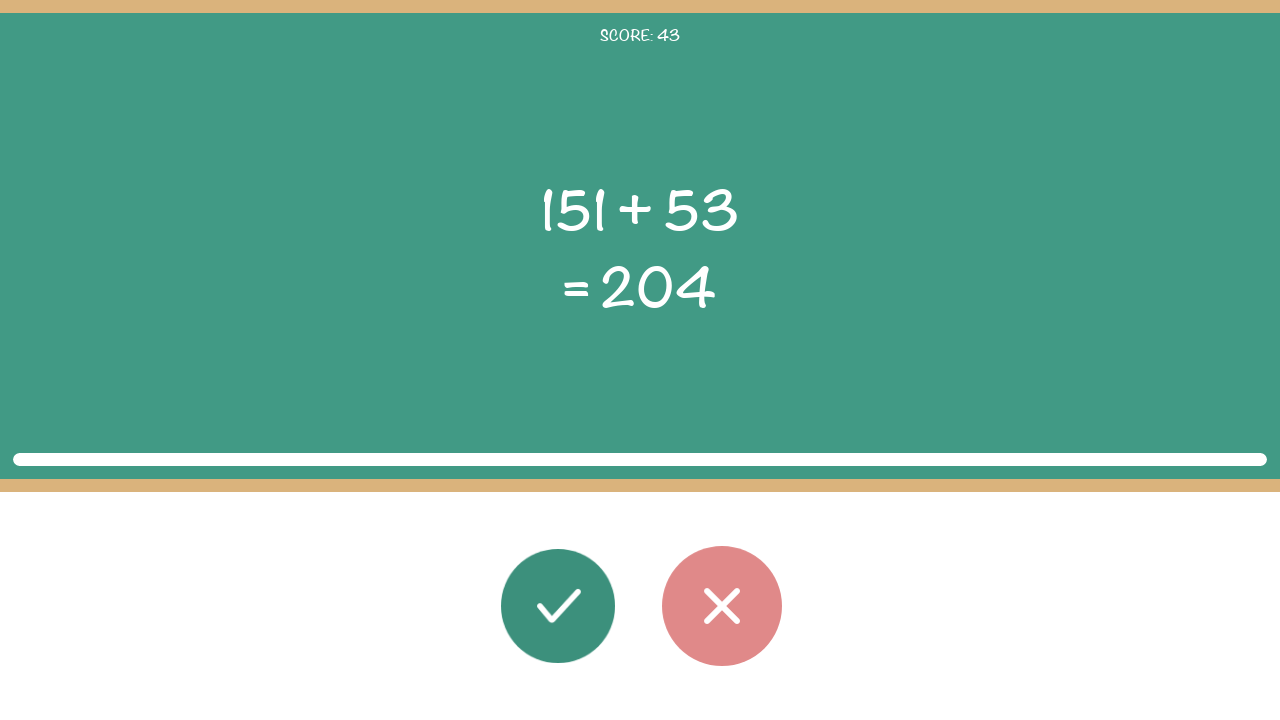

Round 44: Math problem elements loaded
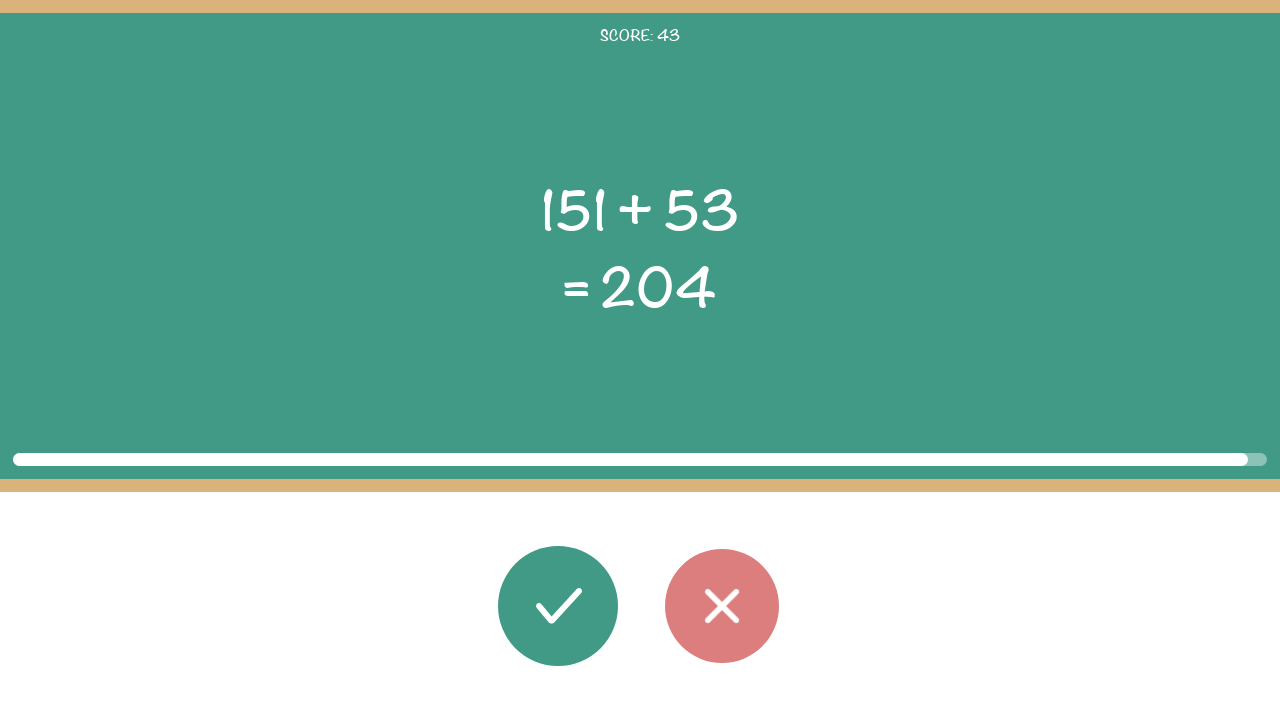

Read first operand: 151
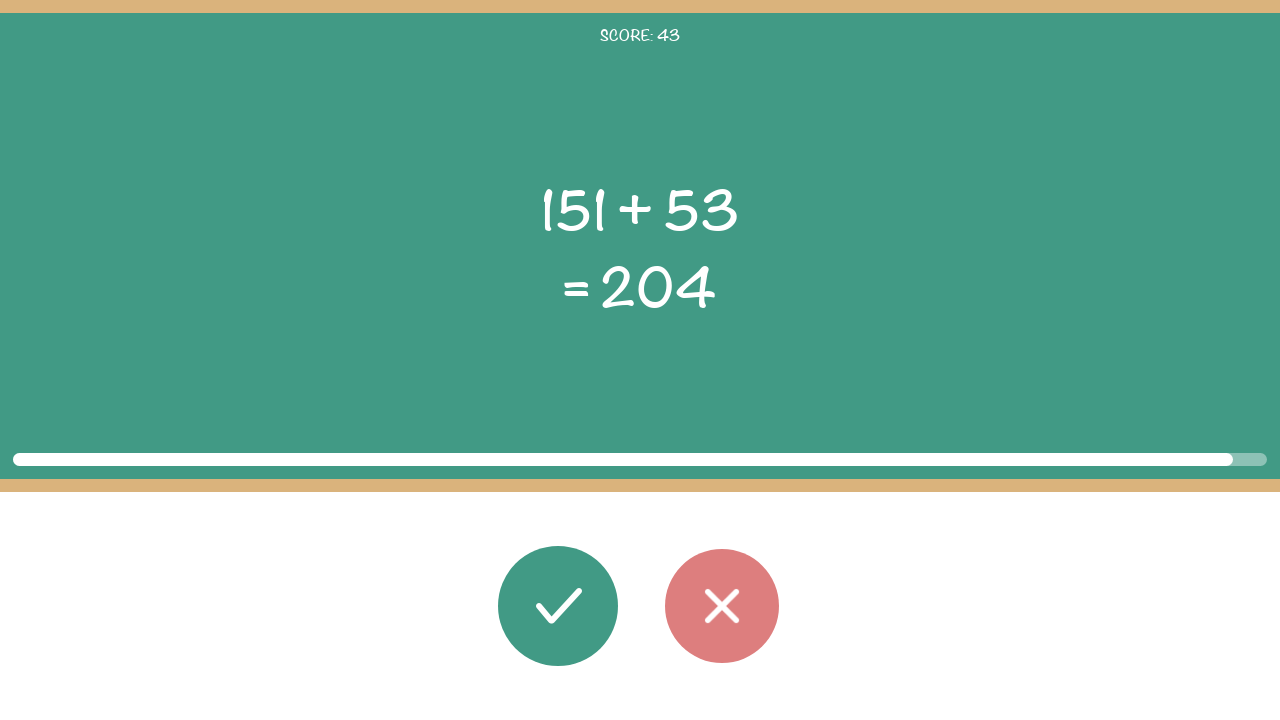

Read operator: +
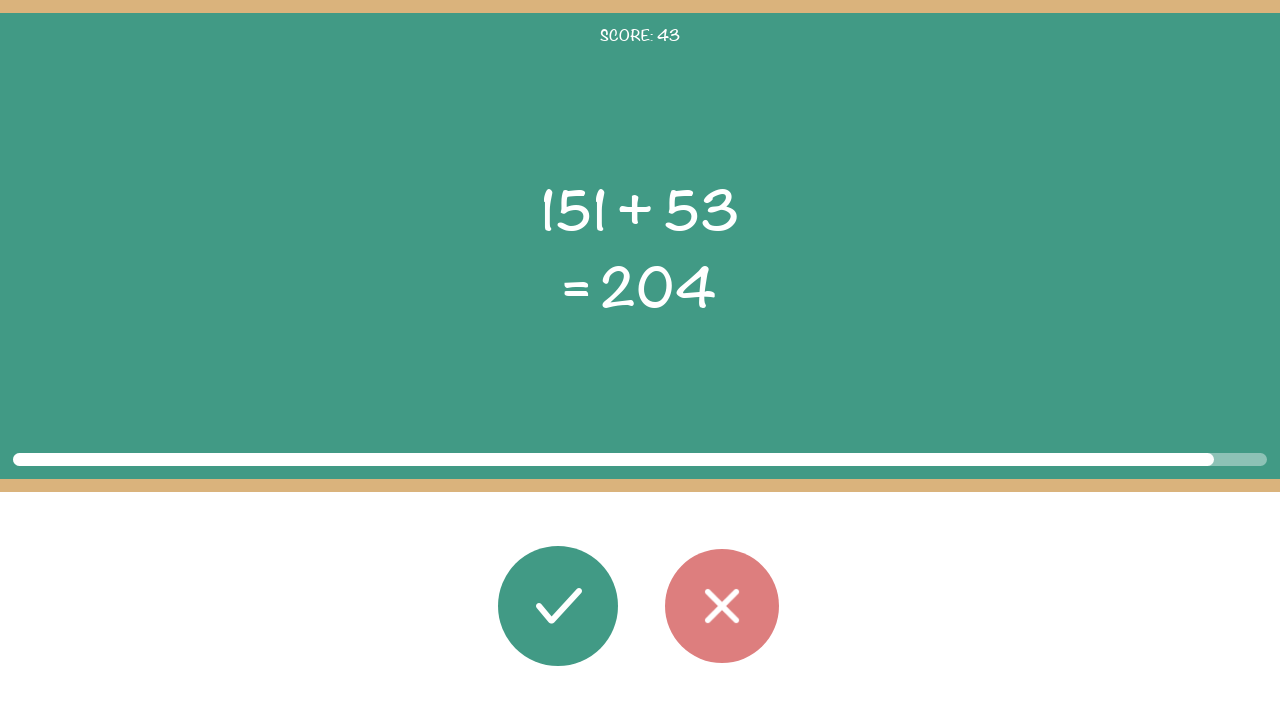

Read second operand: 53
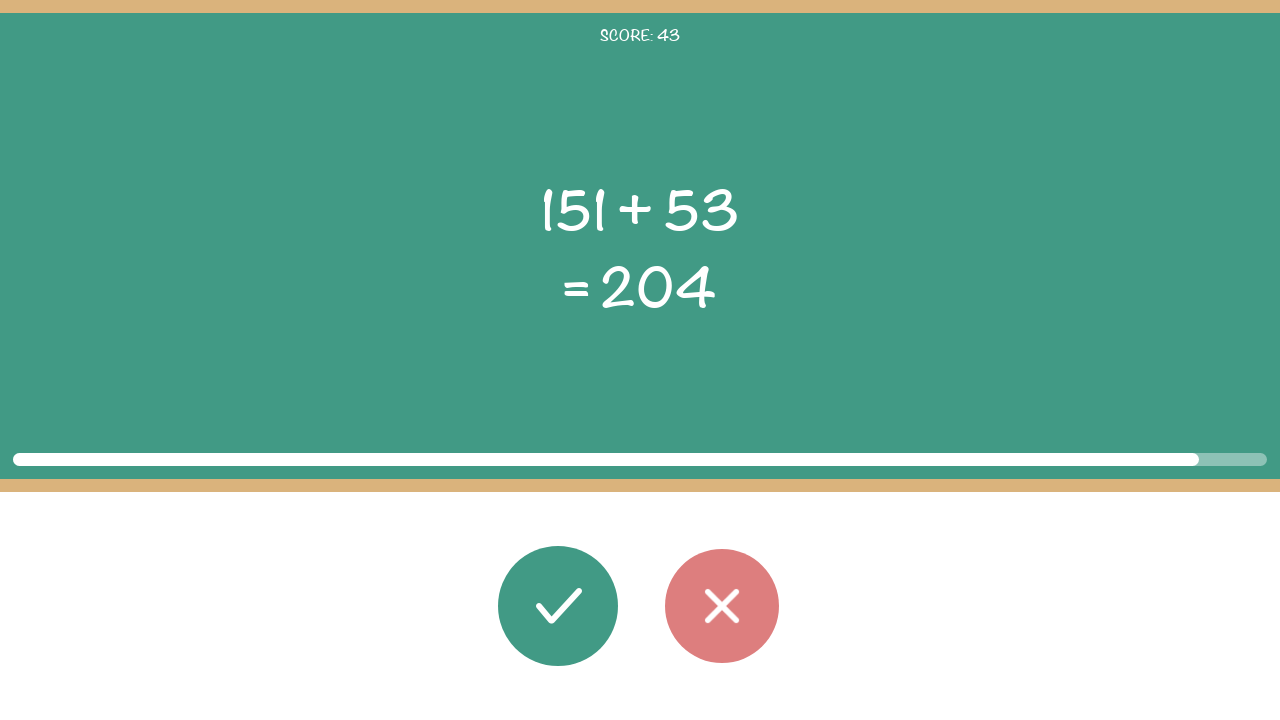

Read displayed result: 204
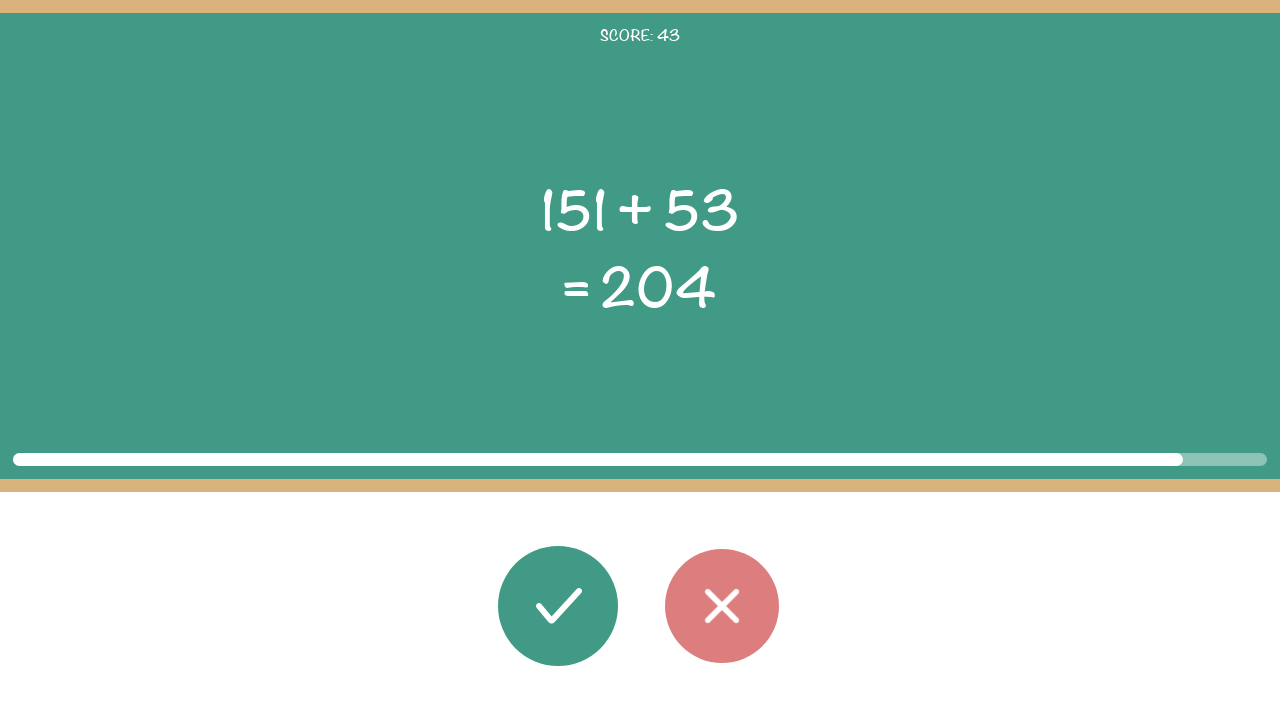

Calculated correct result: 204
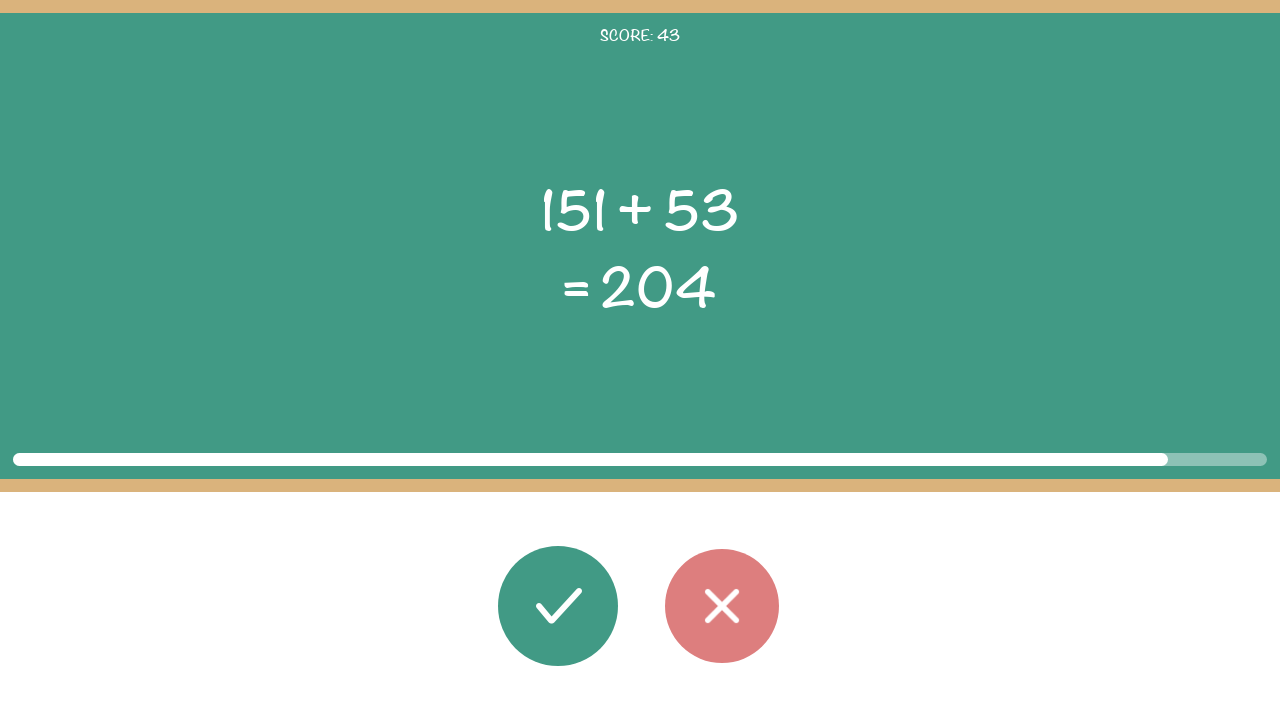

Round 44: Clicked correct button (result matches: 204 == 204) at (558, 606) on #button_correct
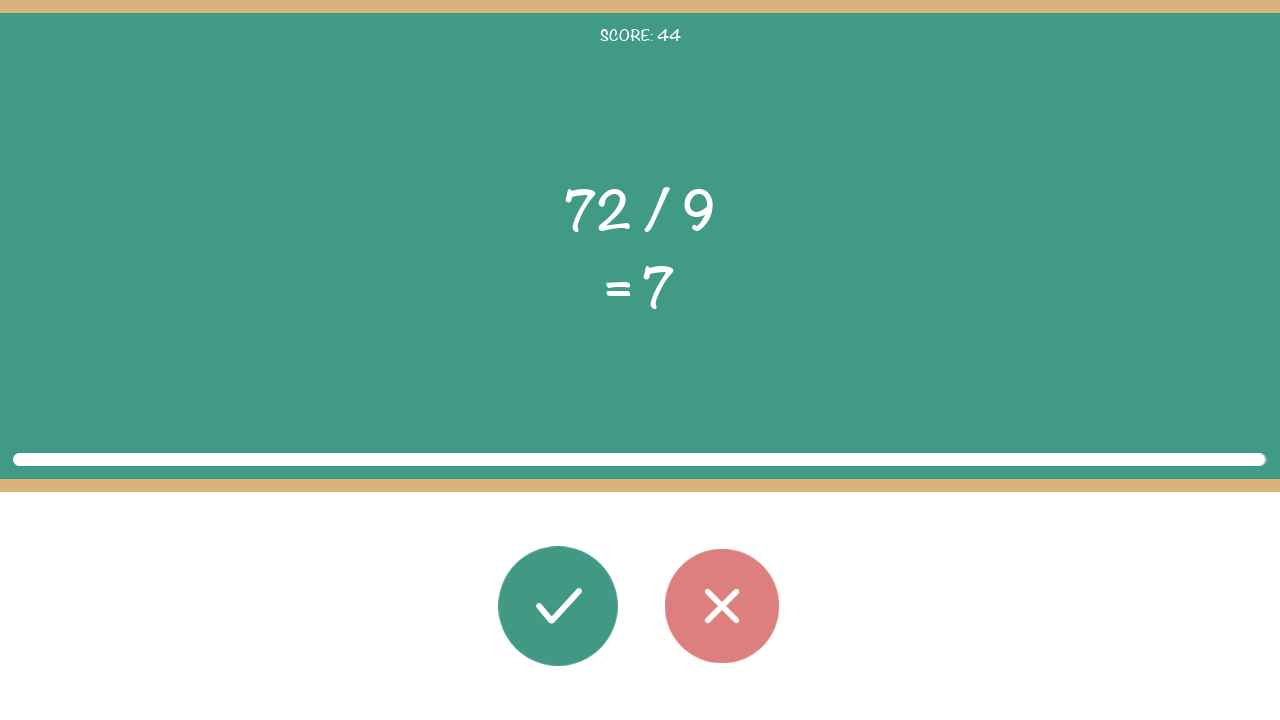

Round 45: Math problem elements loaded
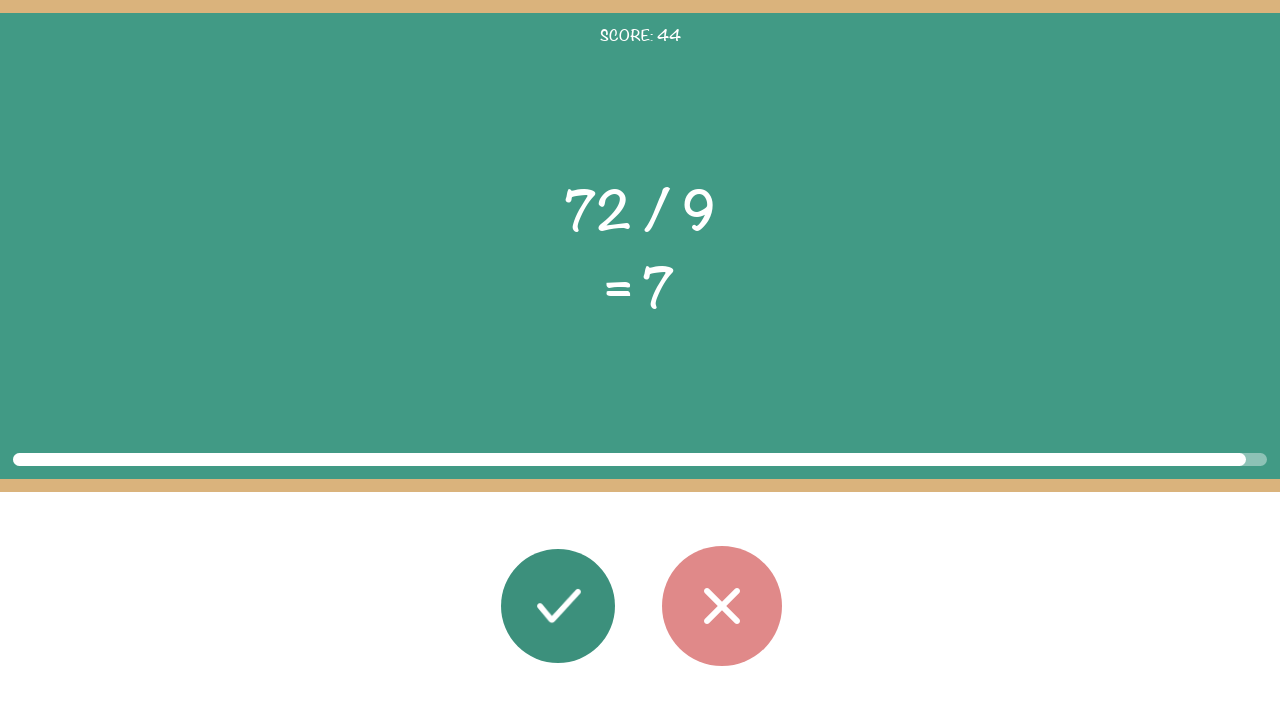

Read first operand: 72
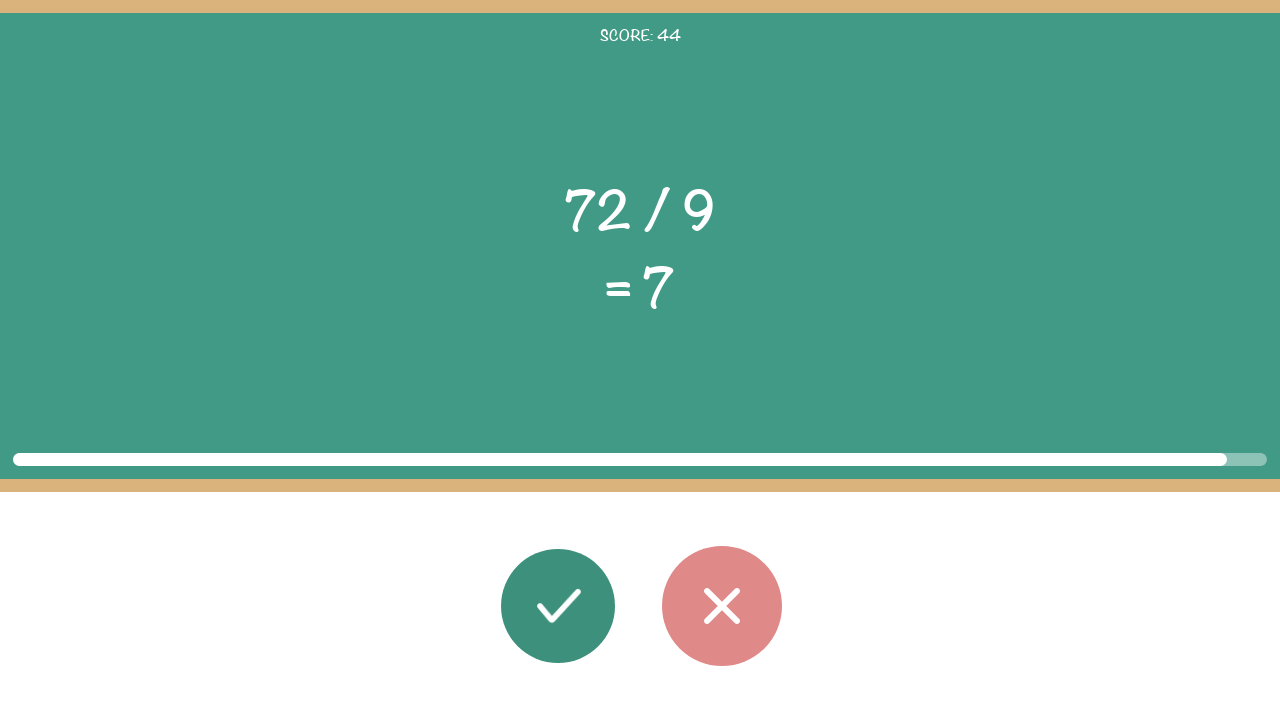

Read operator: /
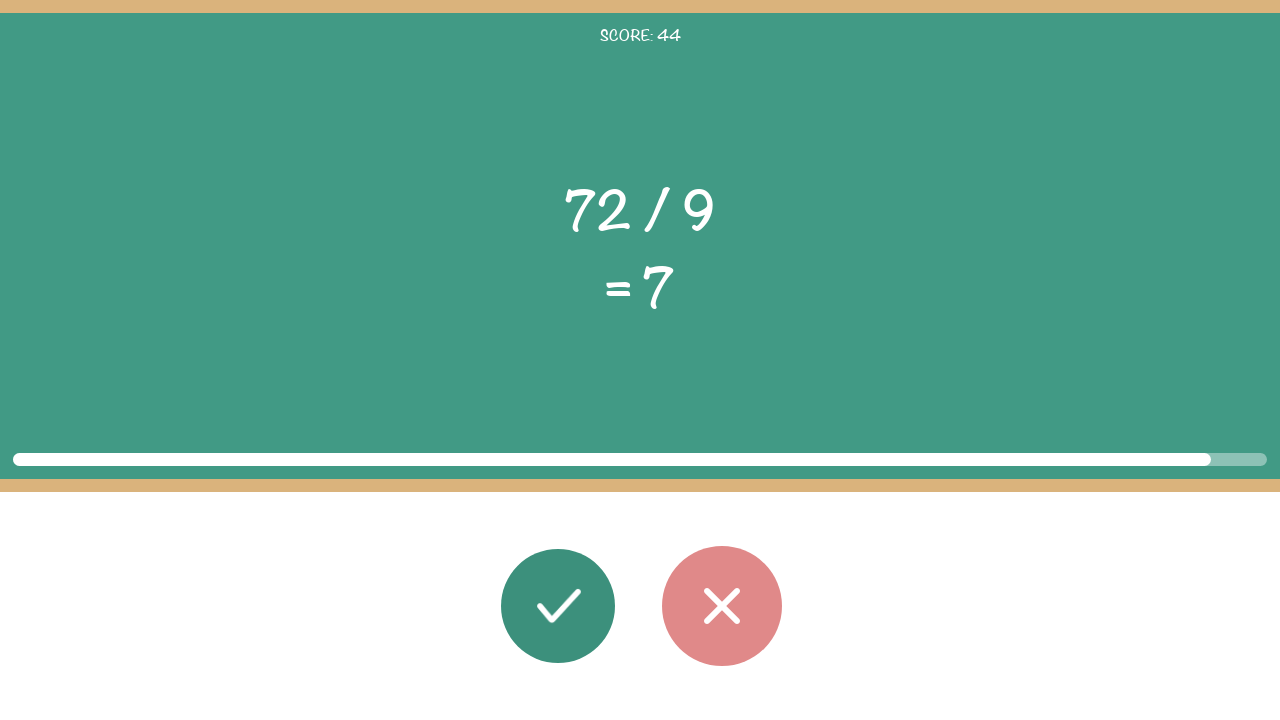

Read second operand: 9
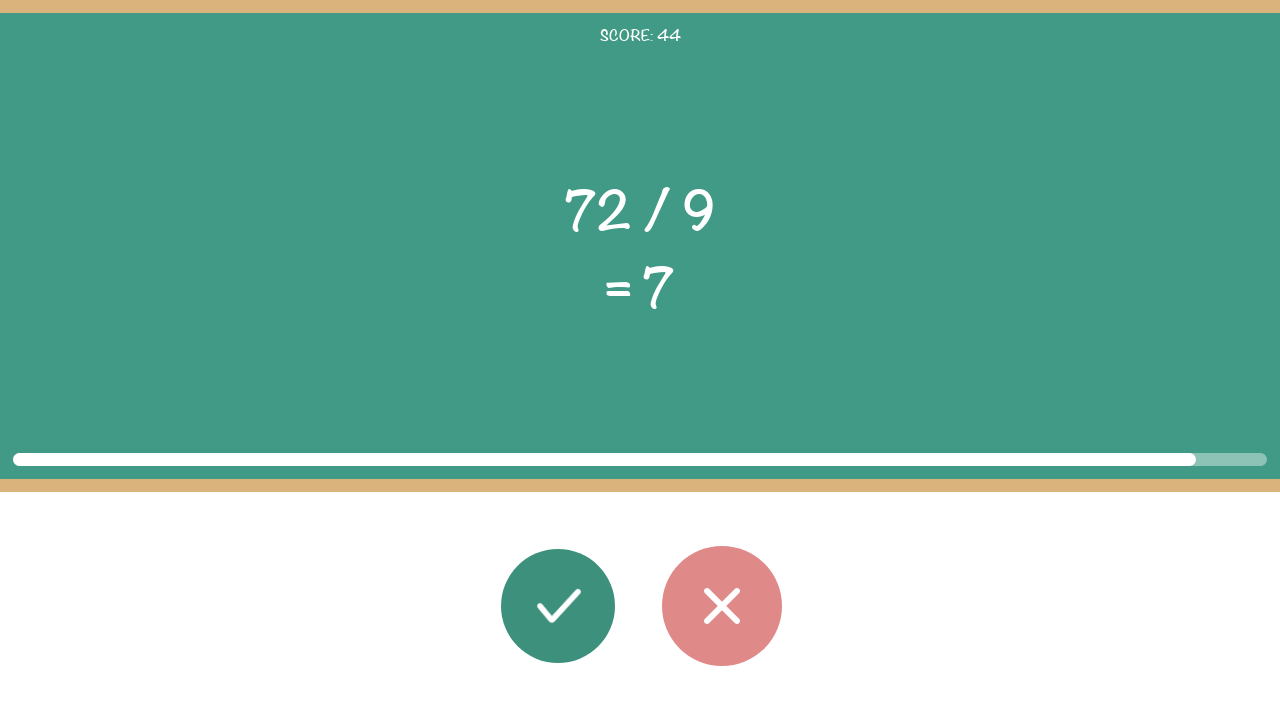

Read displayed result: 7
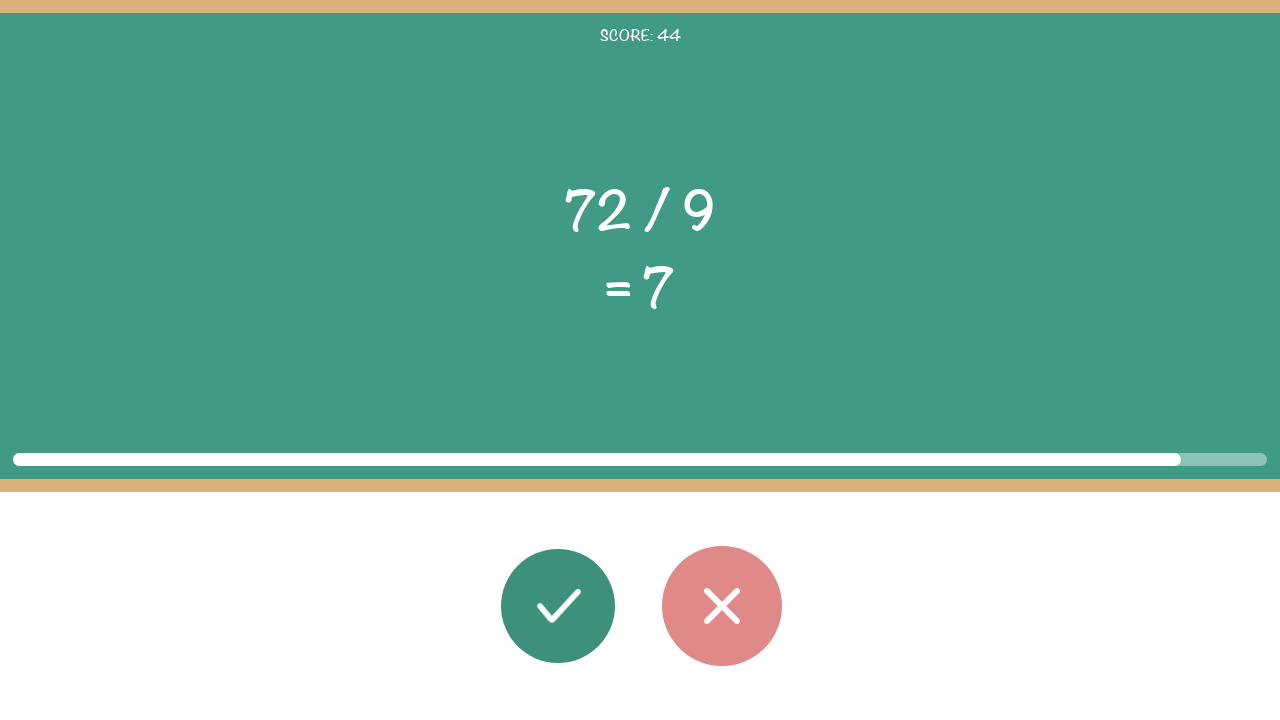

Calculated correct result: 8.0
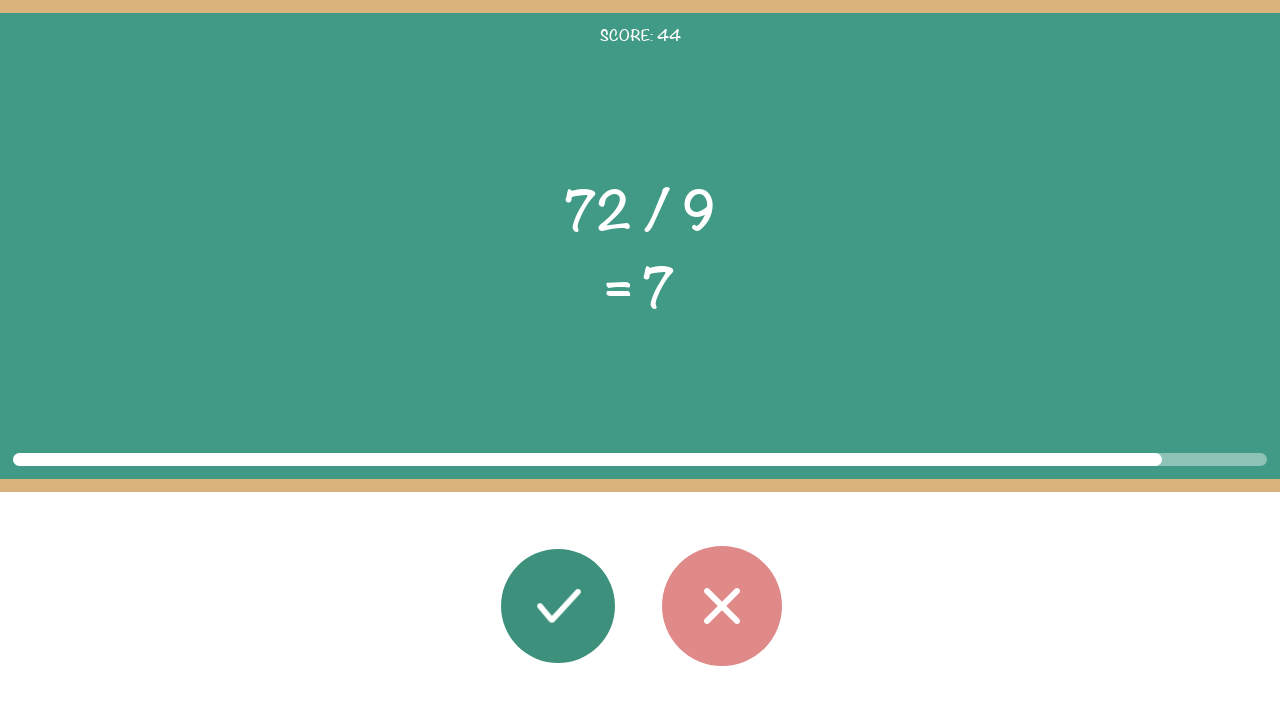

Round 45: Clicked wrong button (result mismatch: 8.0 != 7) at (722, 606) on #button_wrong
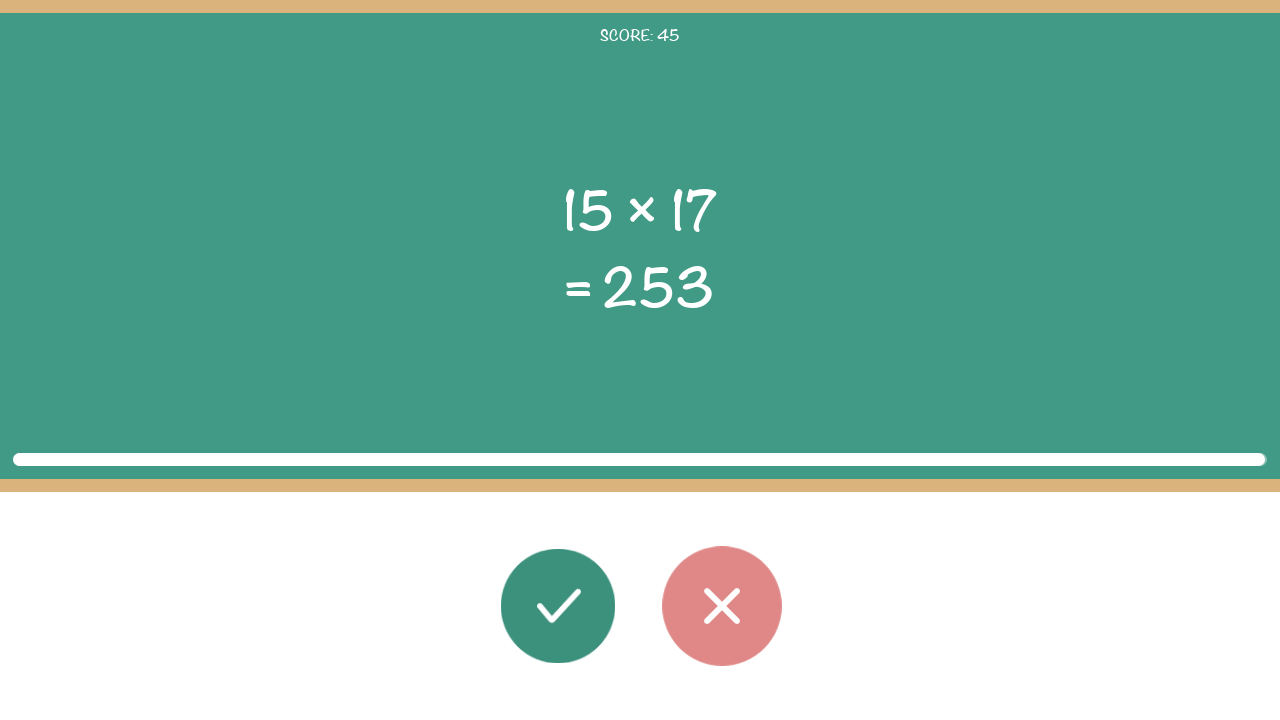

Round 46: Math problem elements loaded
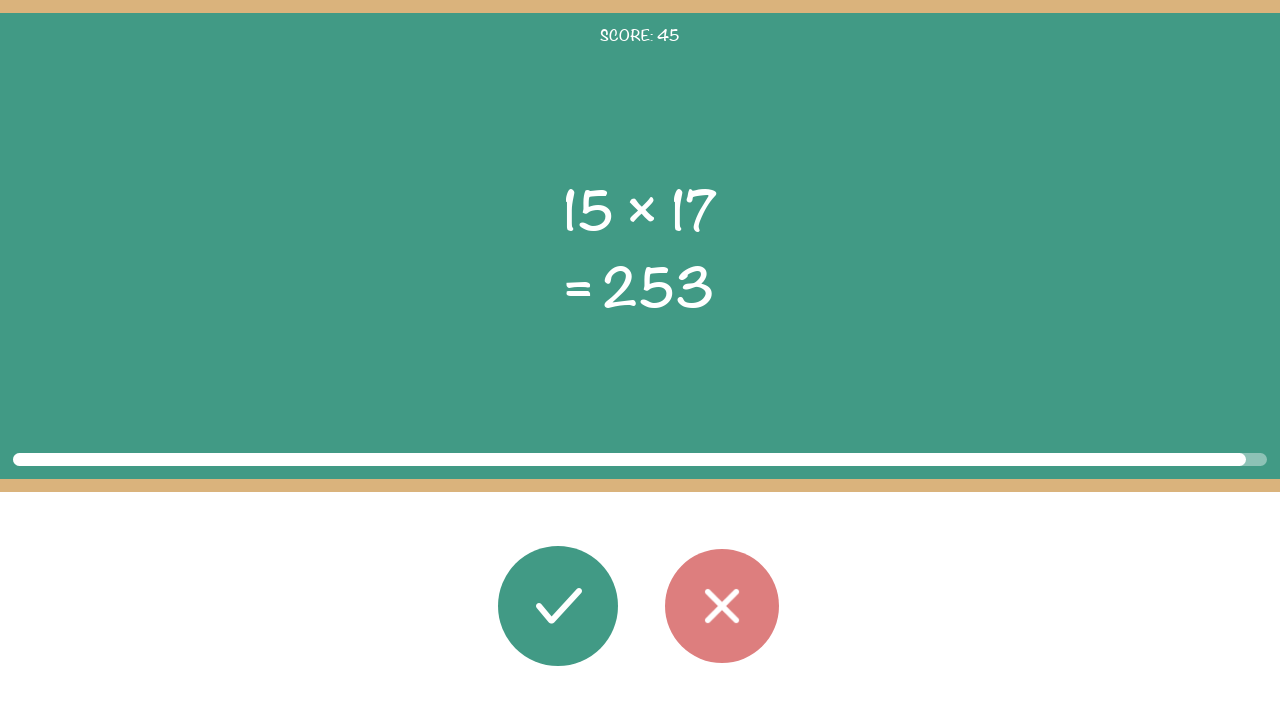

Read first operand: 15
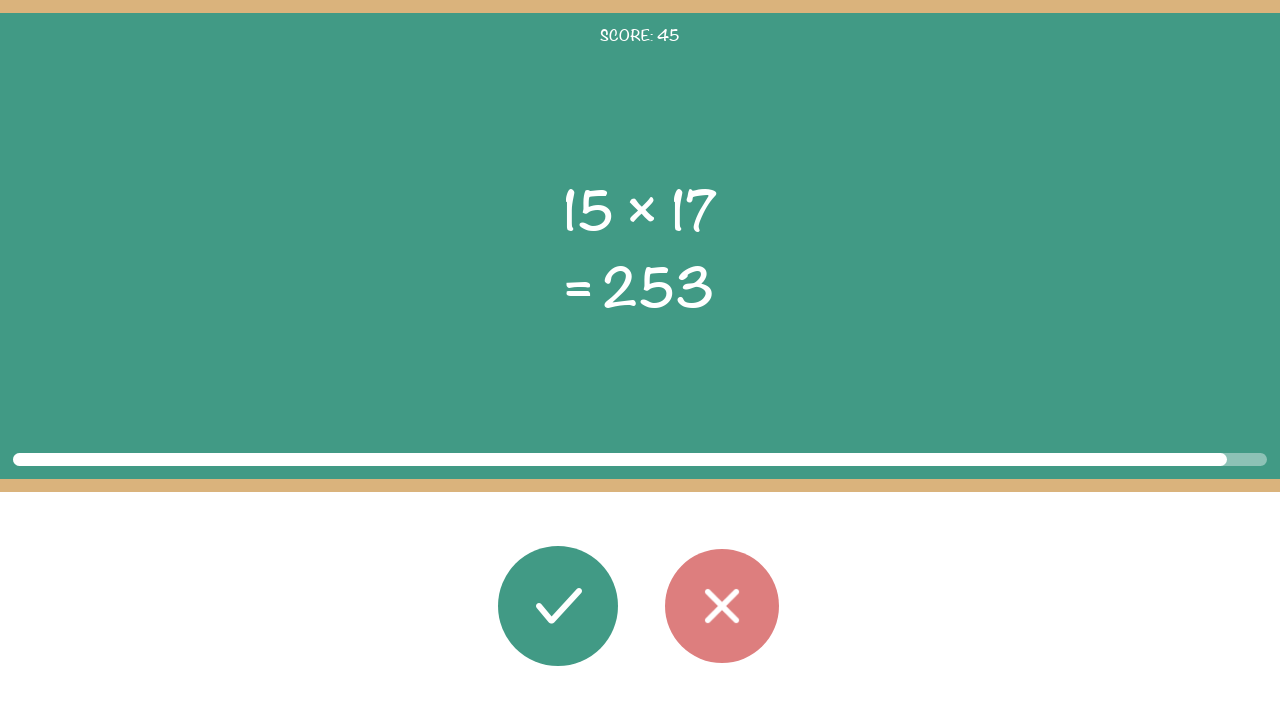

Read operator: ×
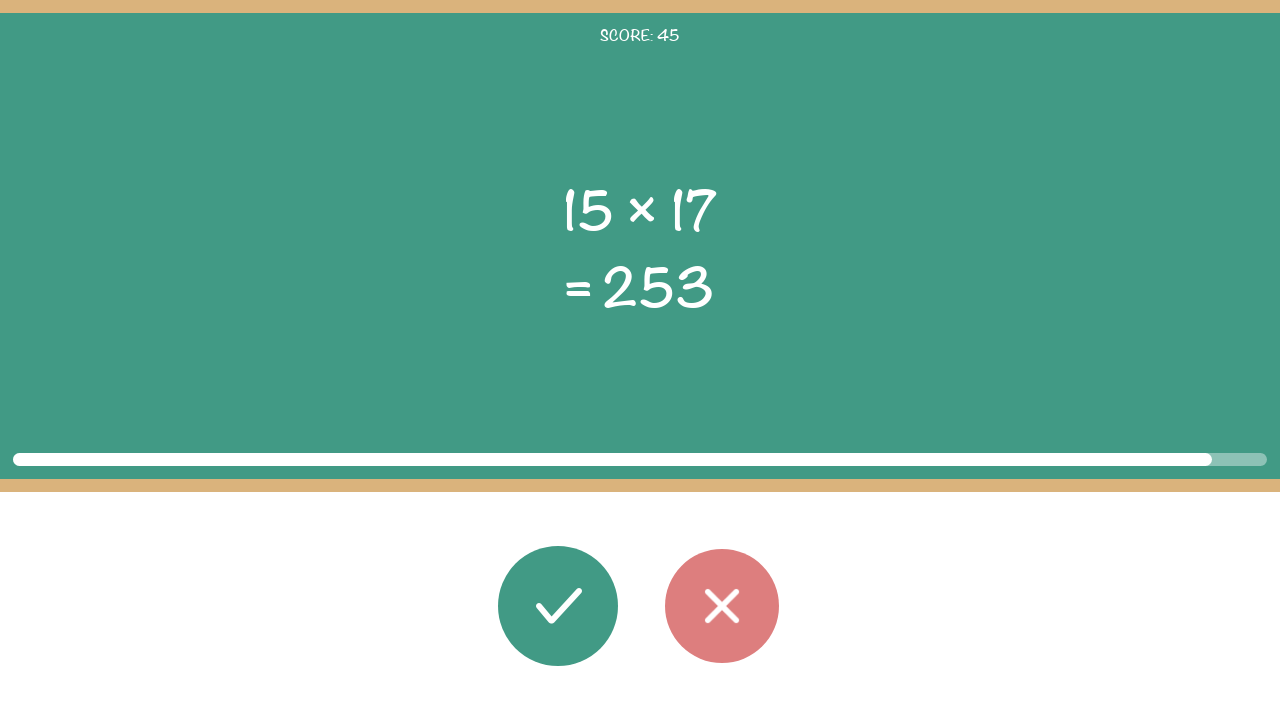

Read second operand: 17
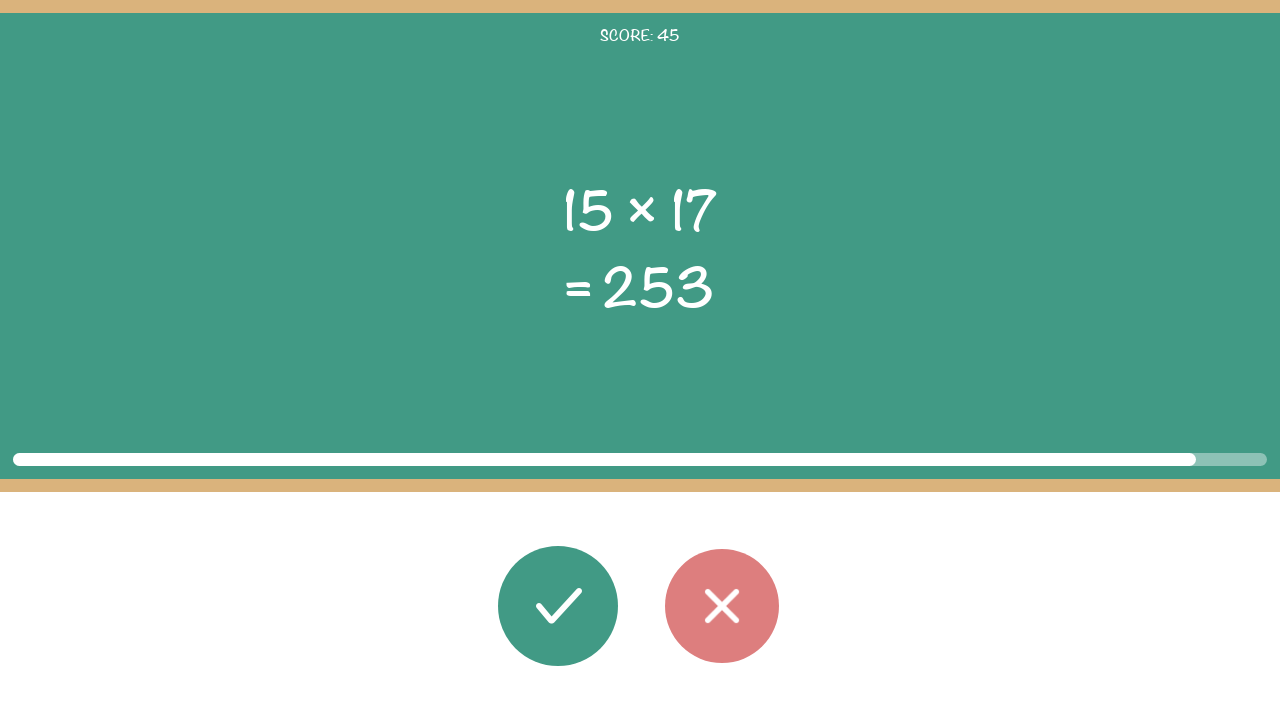

Read displayed result: 253
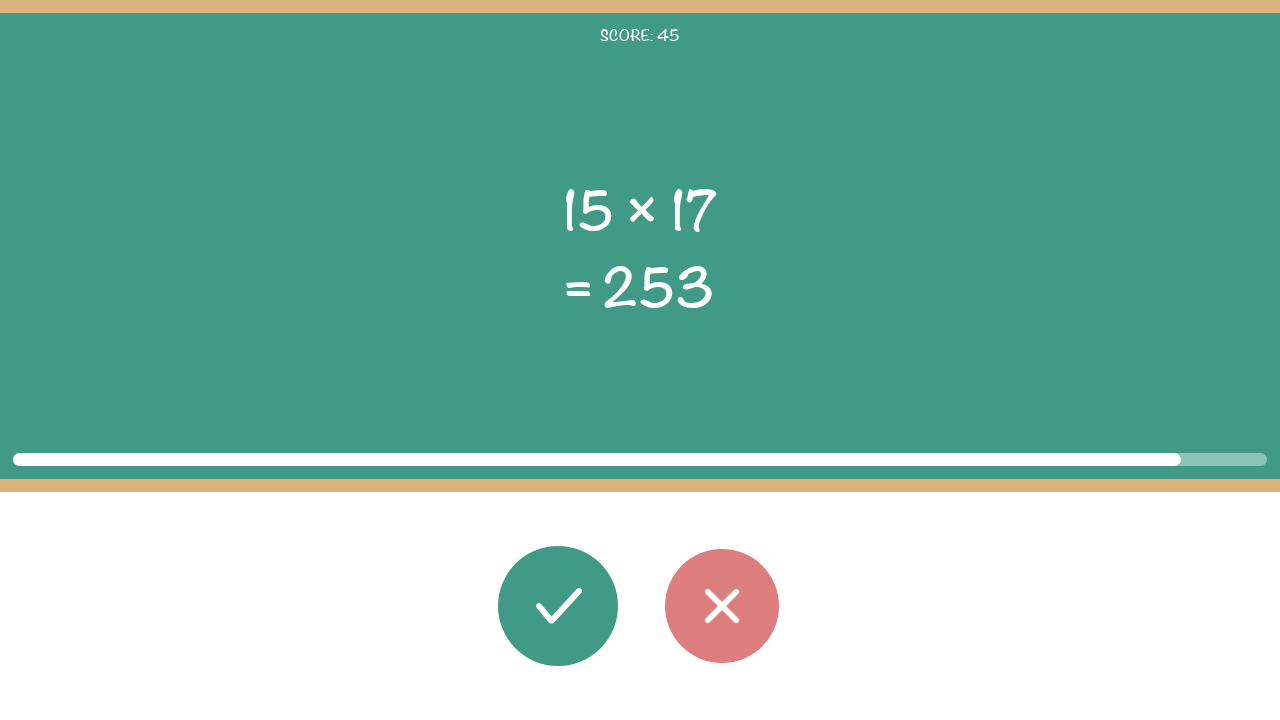

Calculated correct result: 255
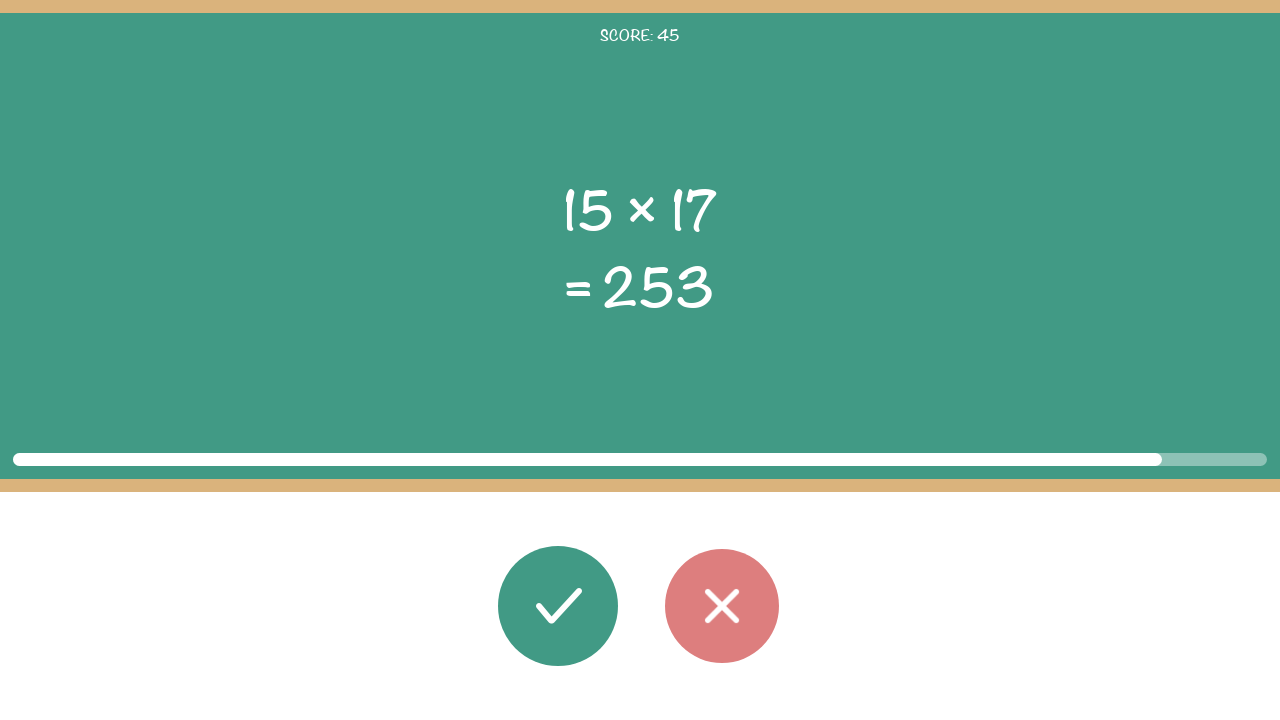

Round 46: Clicked wrong button (result mismatch: 255 != 253) at (722, 606) on #button_wrong
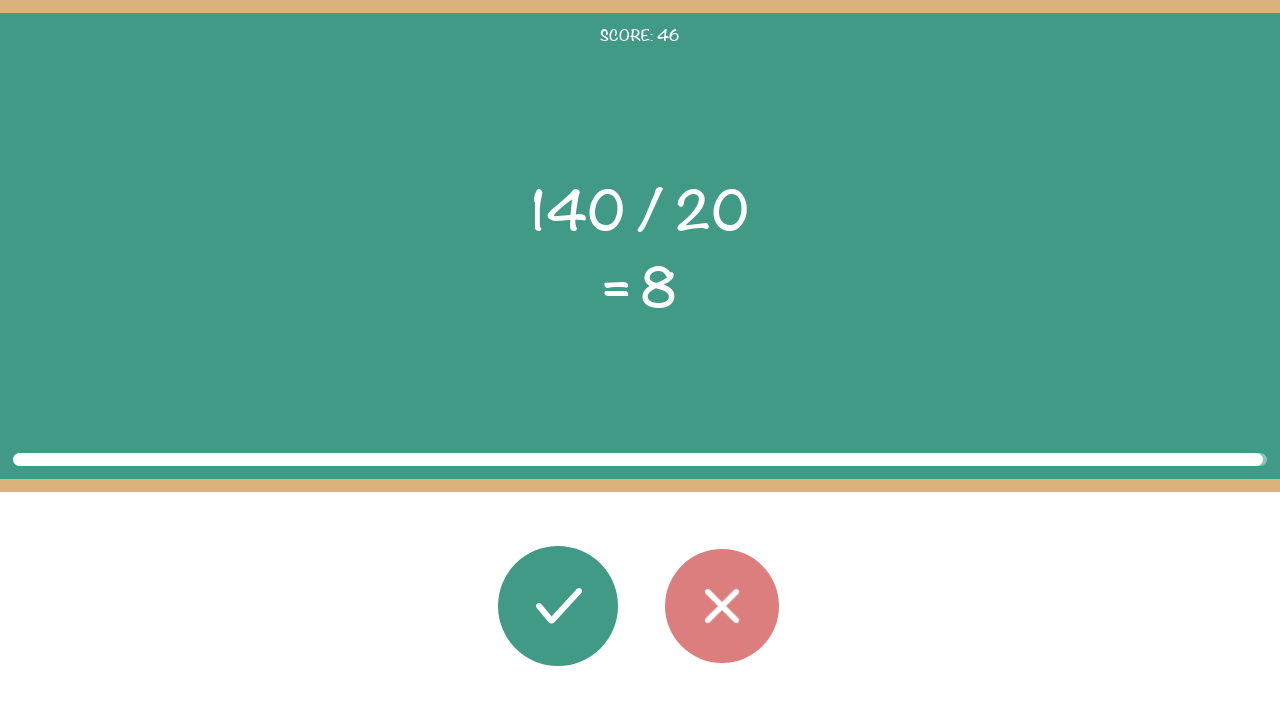

Round 47: Math problem elements loaded
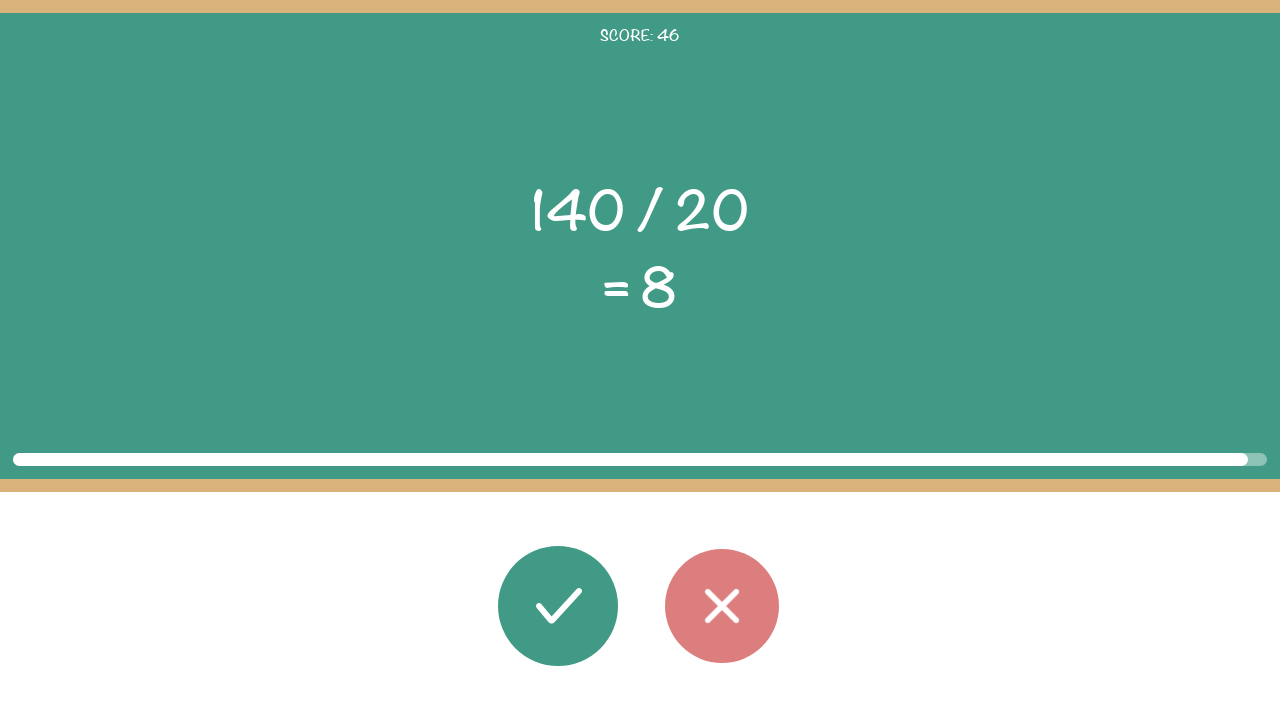

Read first operand: 140
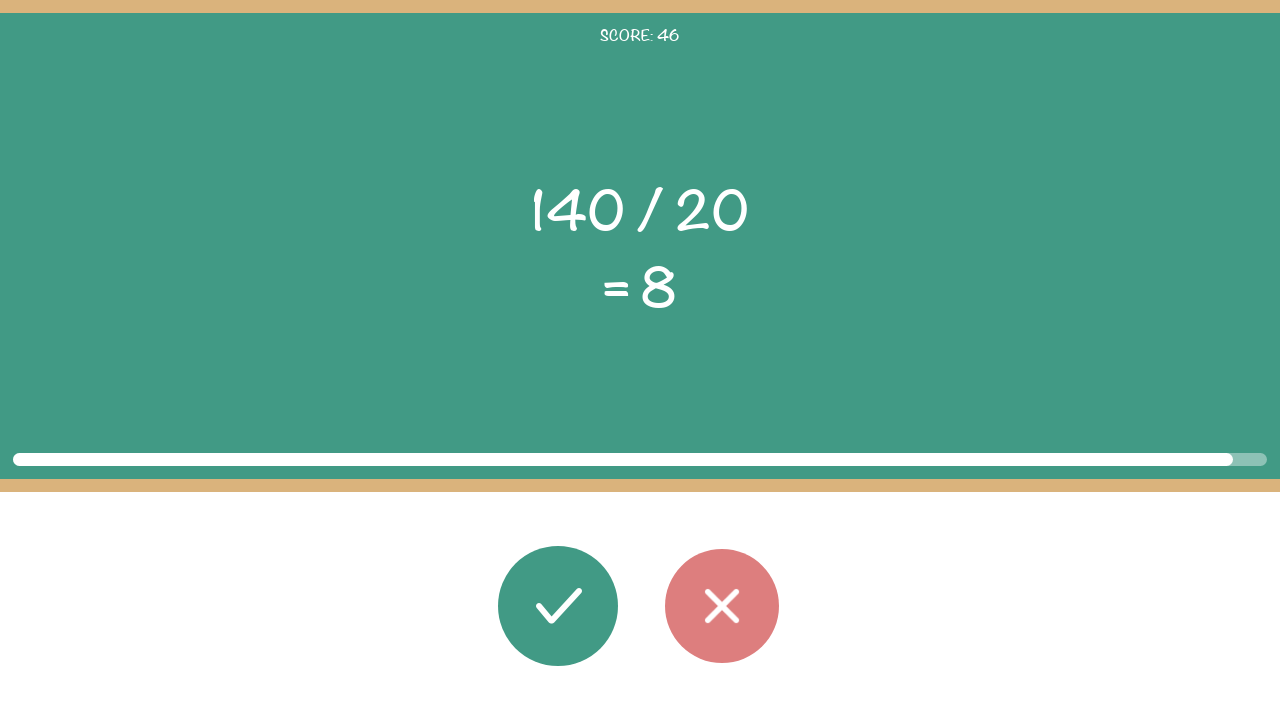

Read operator: /
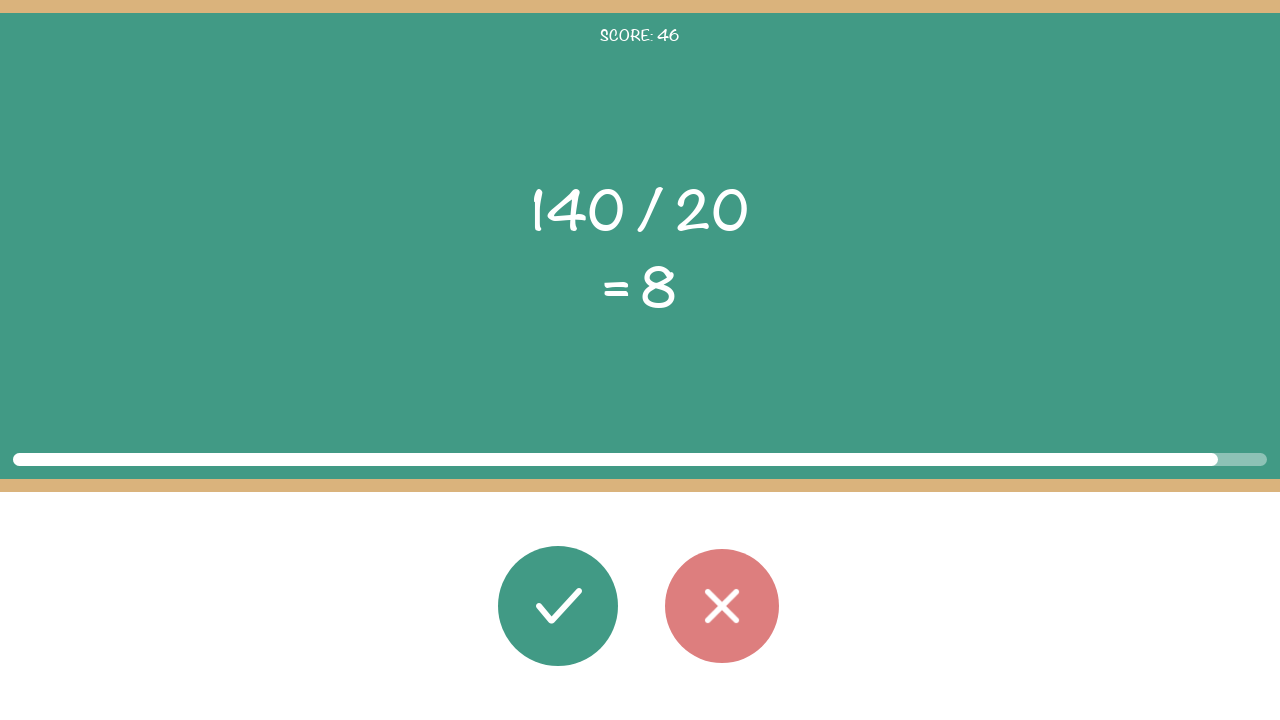

Read second operand: 20
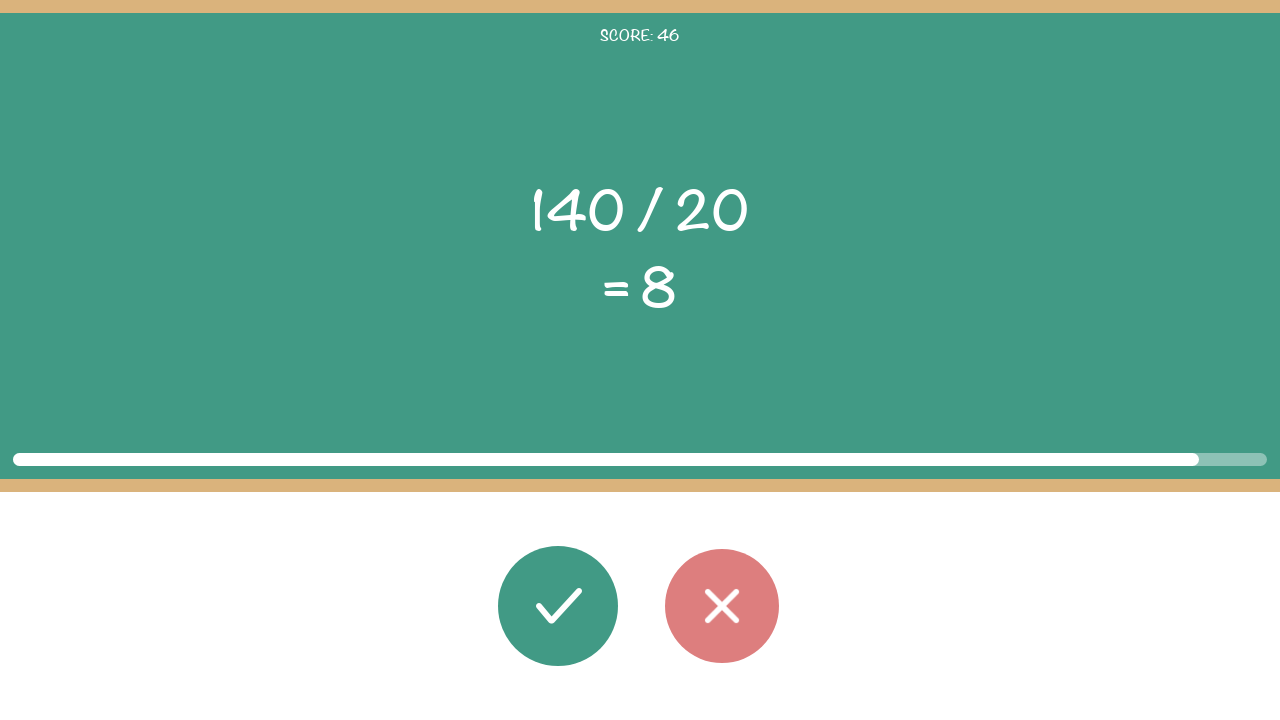

Read displayed result: 8
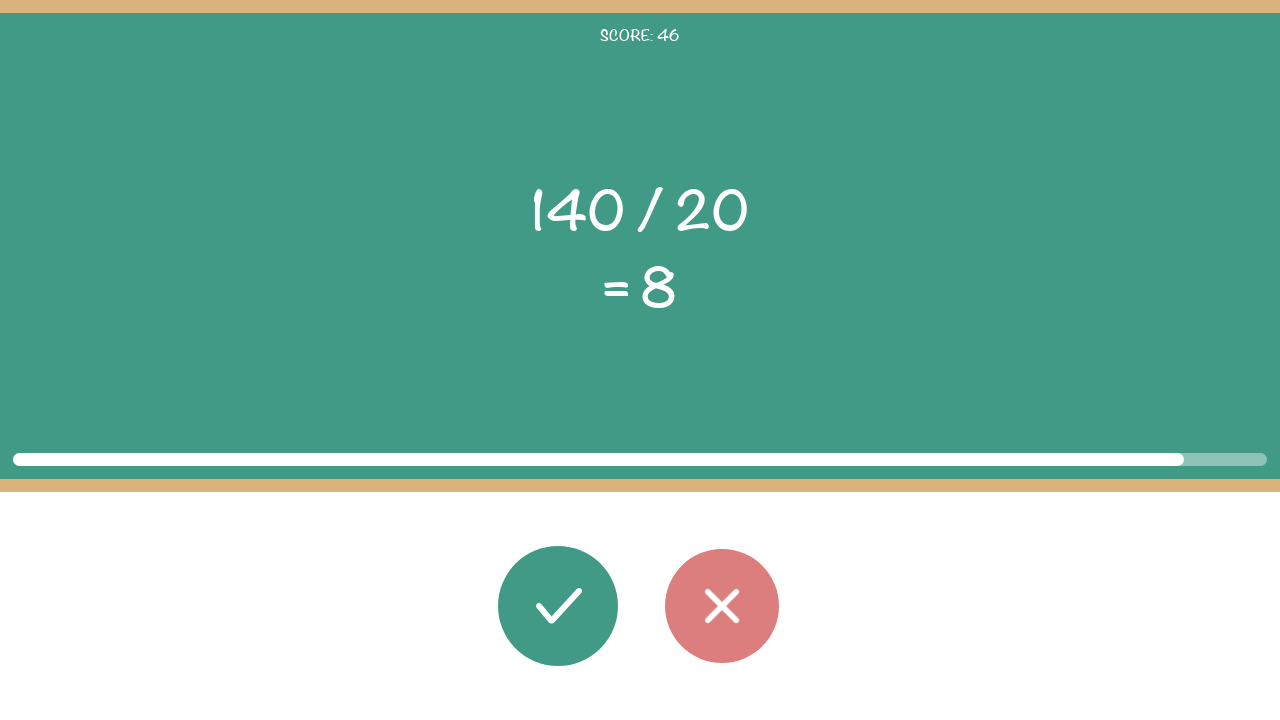

Calculated correct result: 7.0
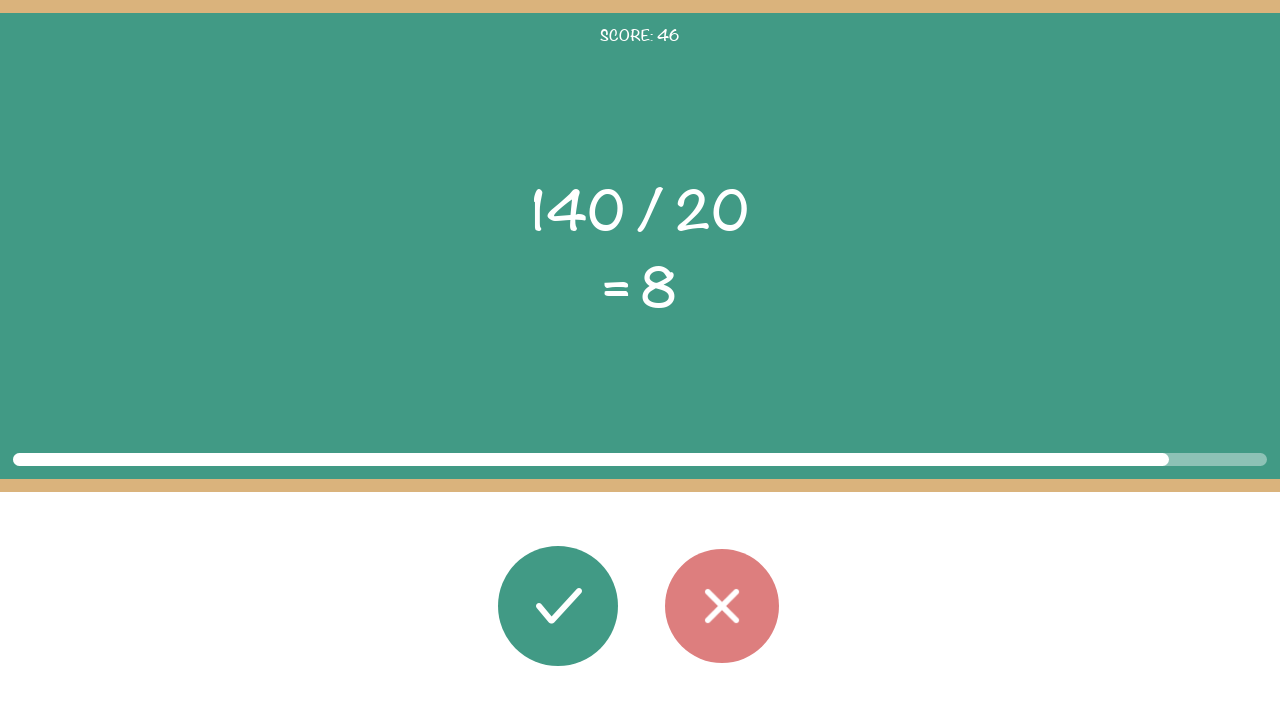

Round 47: Clicked wrong button (result mismatch: 7.0 != 8) at (722, 606) on #button_wrong
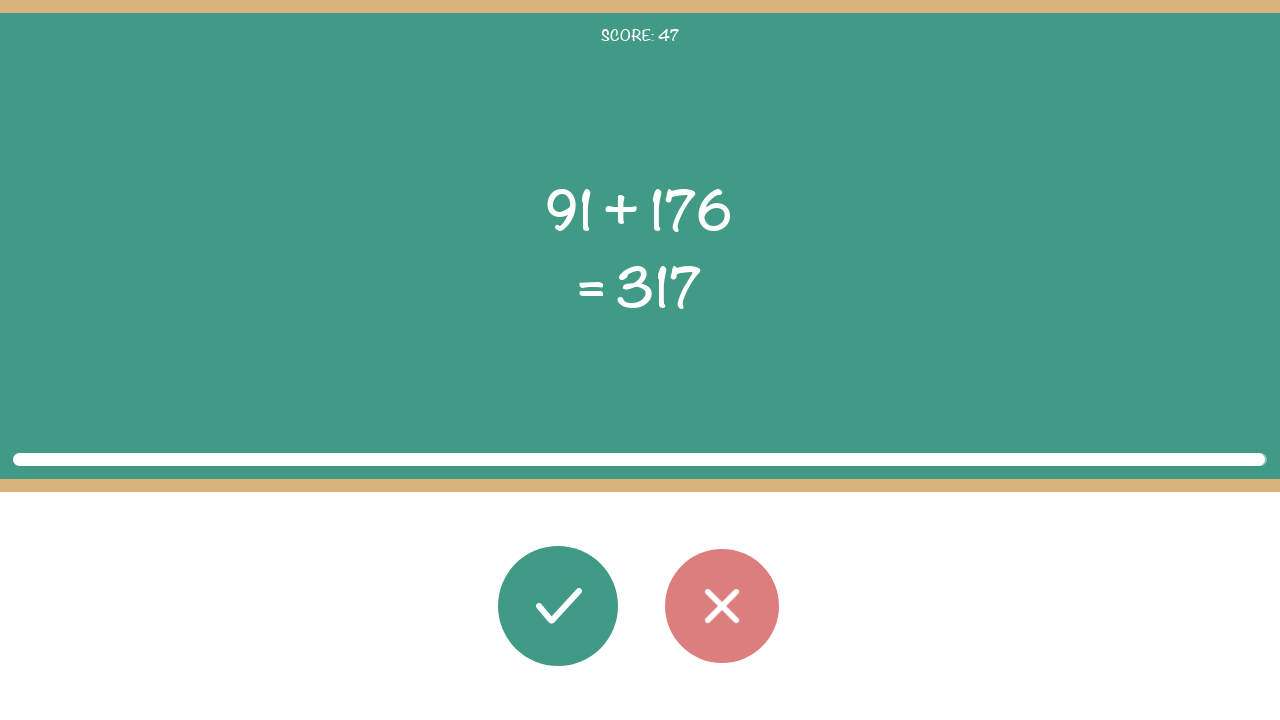

Round 48: Math problem elements loaded
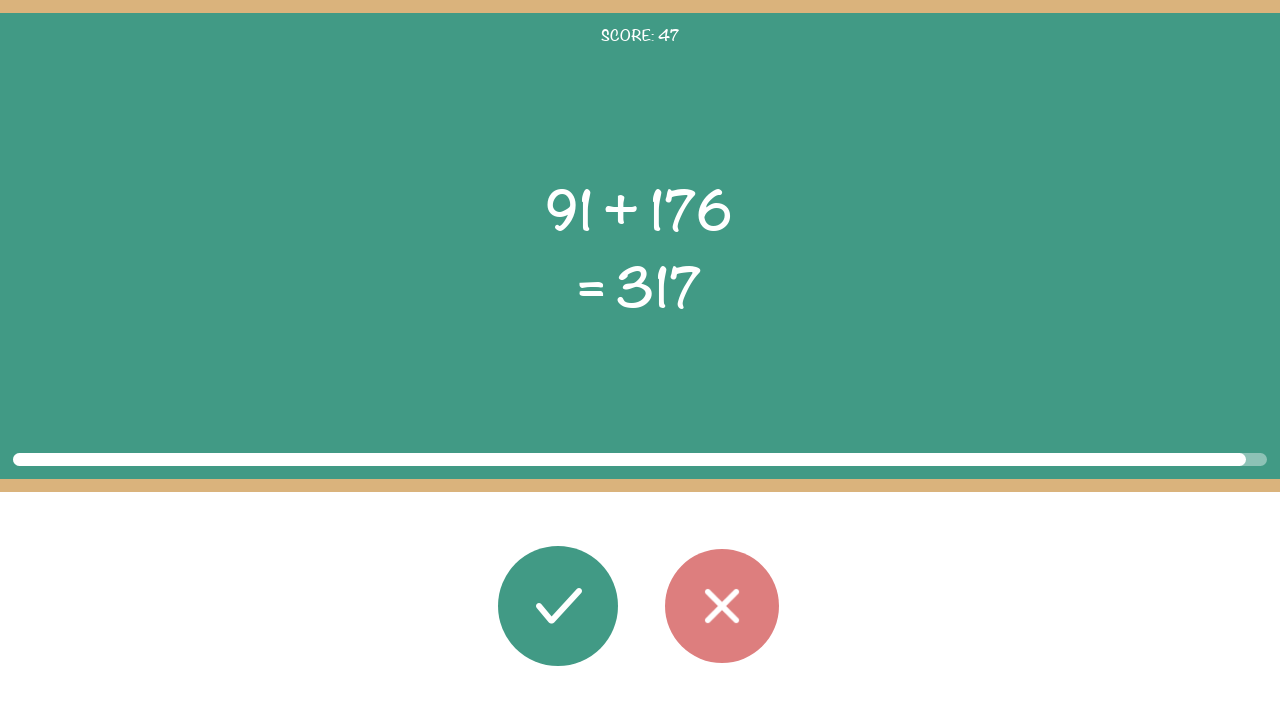

Read first operand: 91
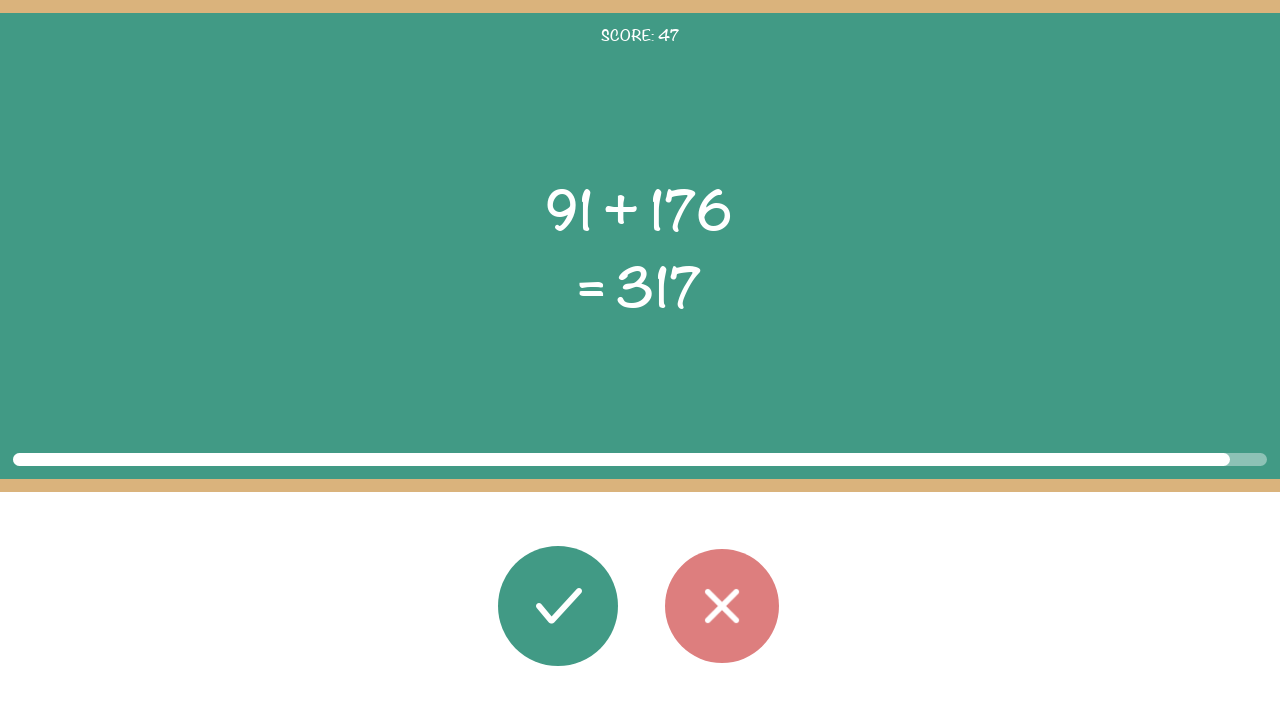

Read operator: +
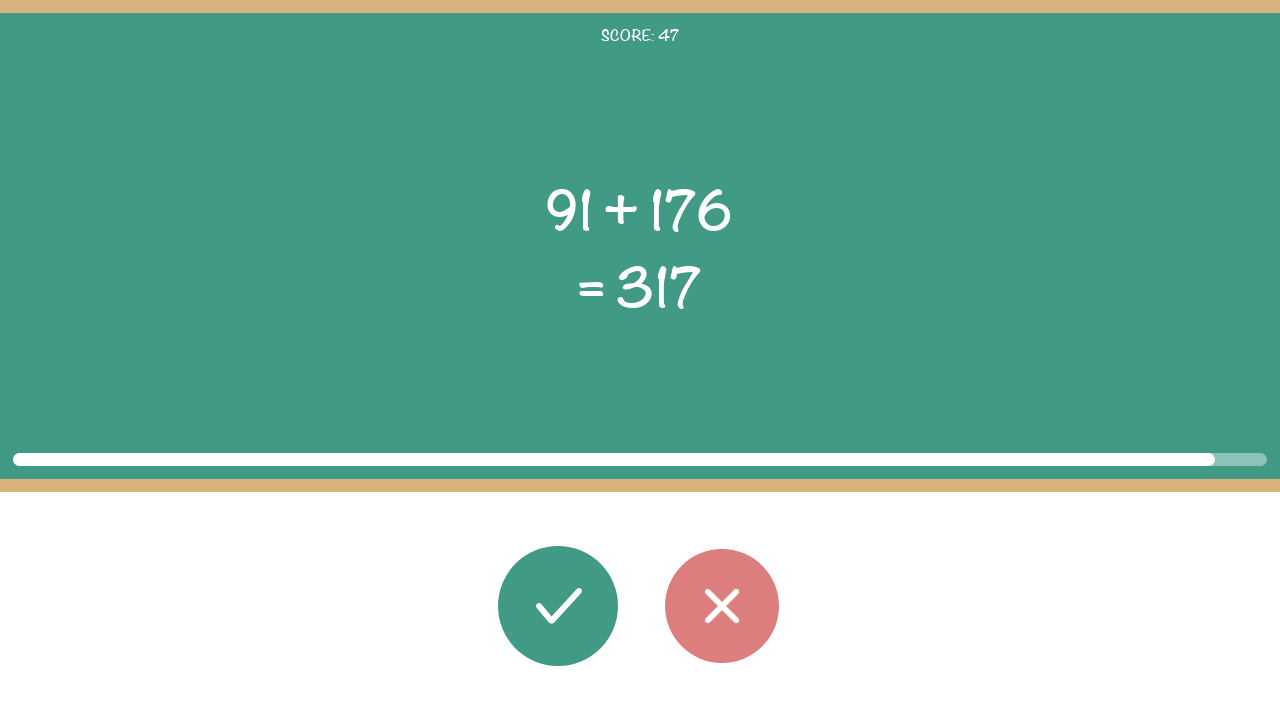

Read second operand: 176
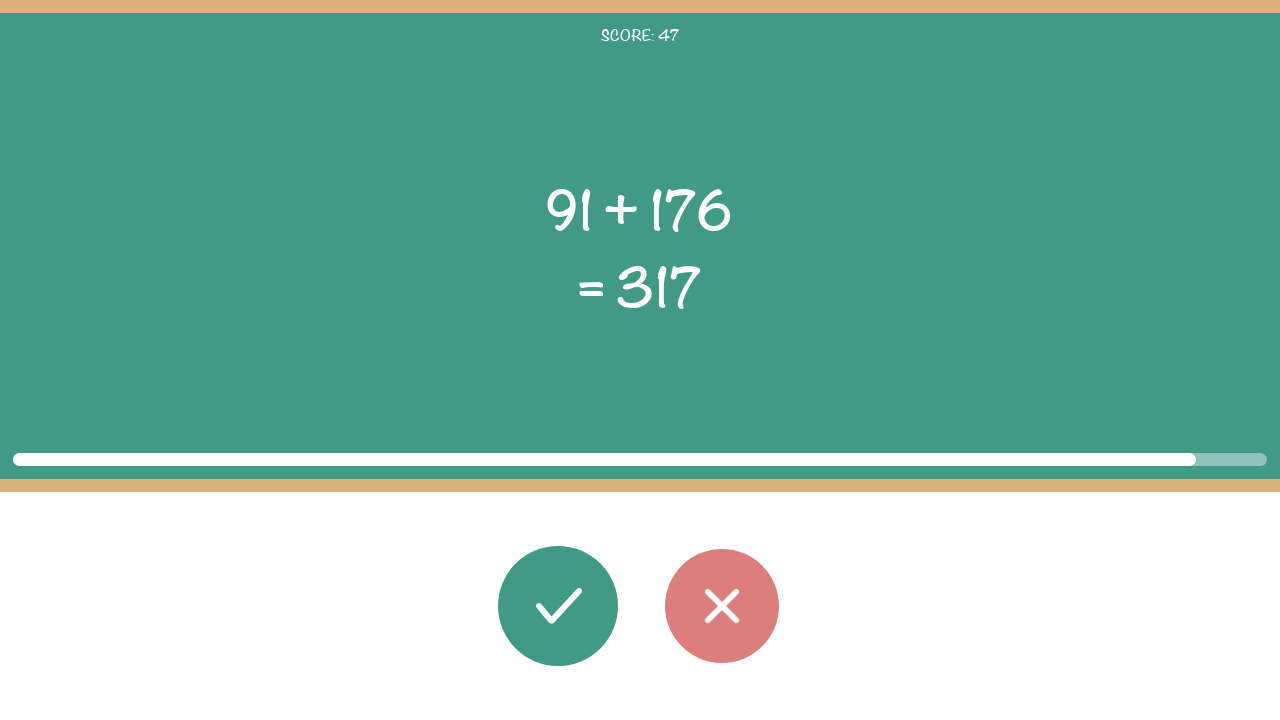

Read displayed result: 317
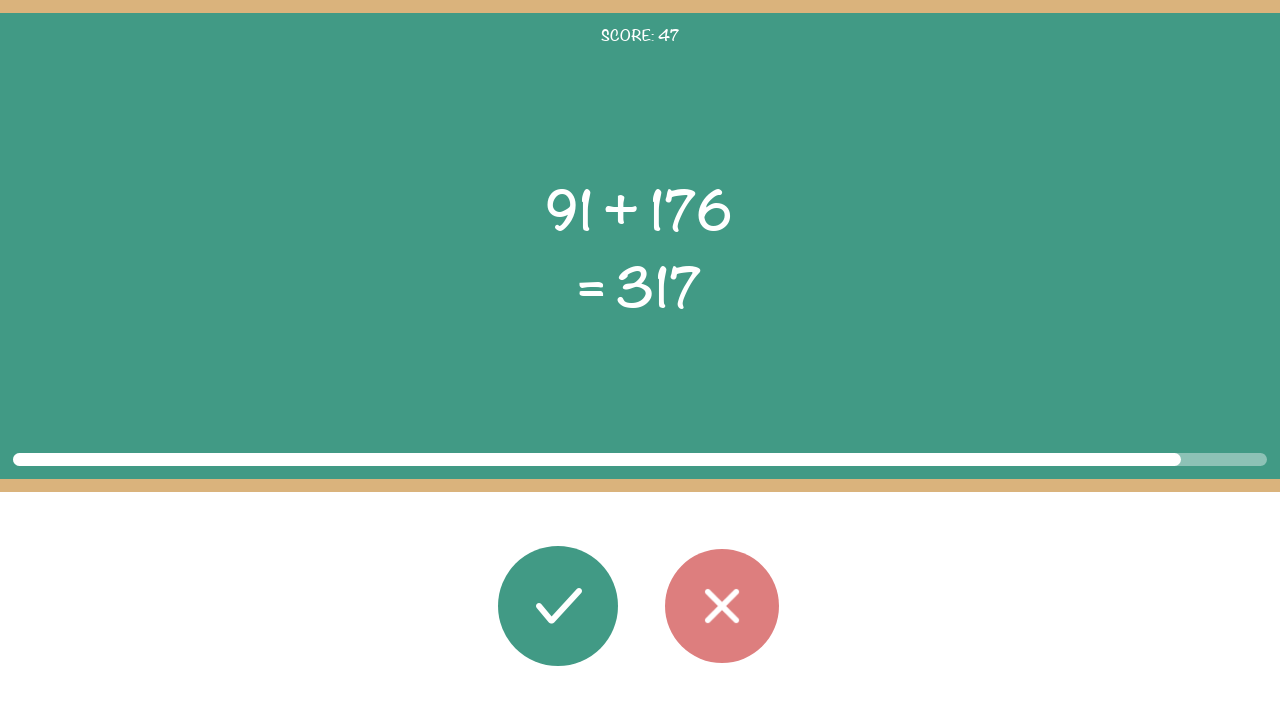

Calculated correct result: 267
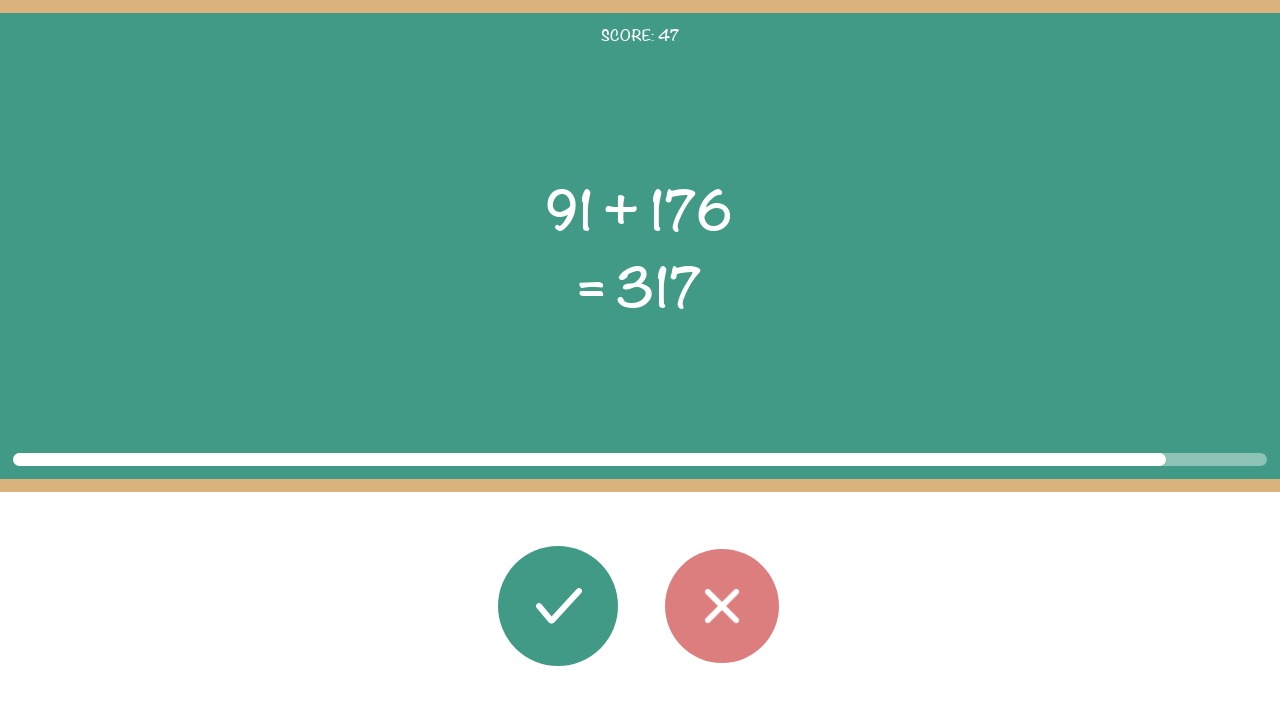

Round 48: Clicked wrong button (result mismatch: 267 != 317) at (722, 606) on #button_wrong
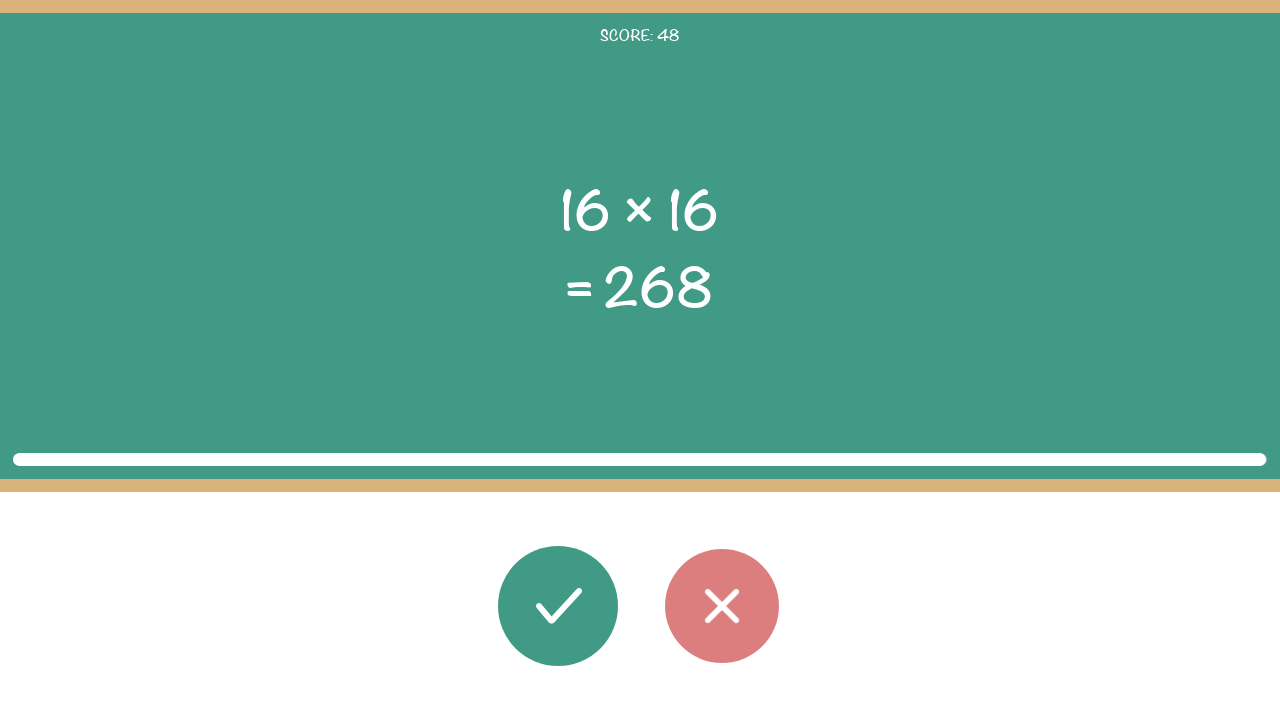

Round 49: Math problem elements loaded
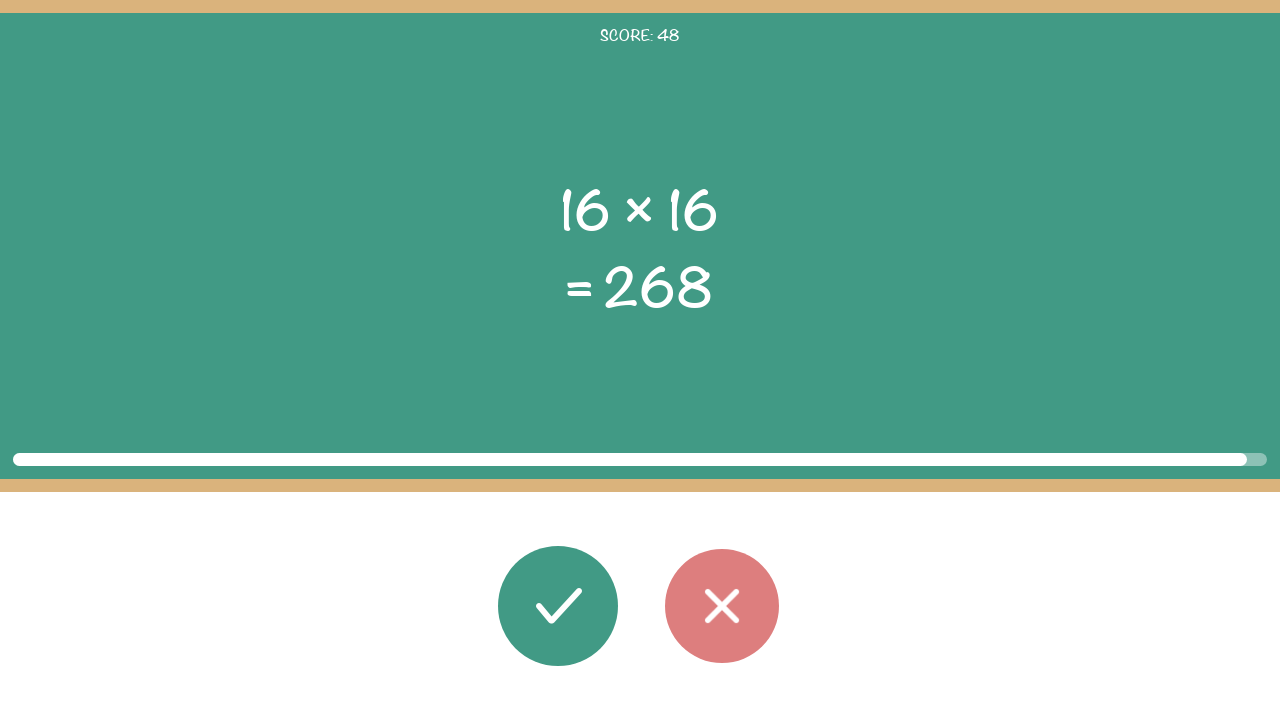

Read first operand: 16
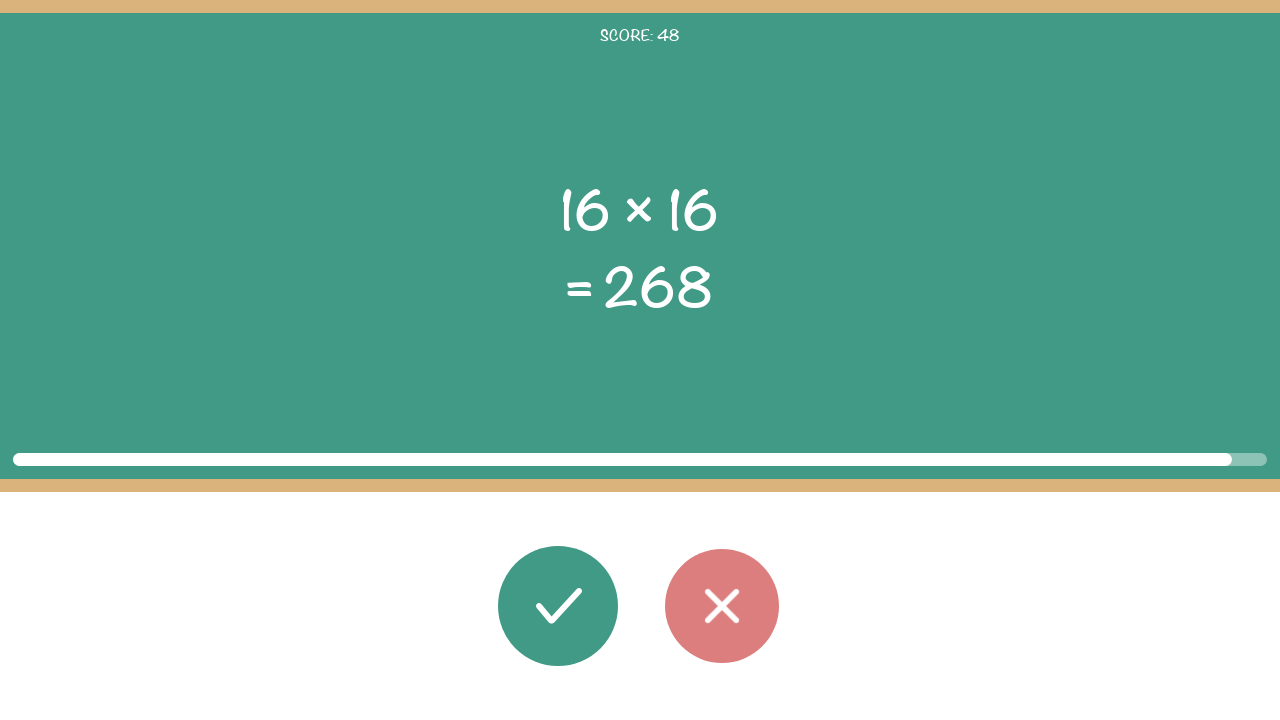

Read operator: ×
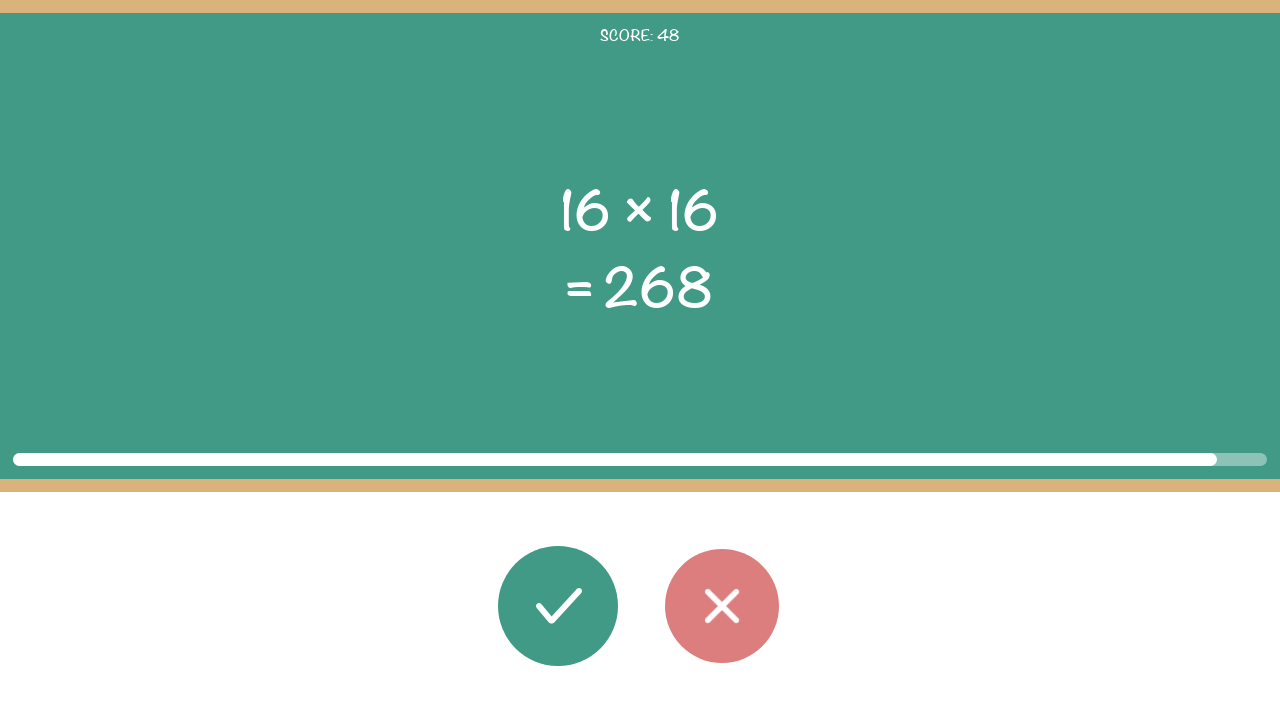

Read second operand: 16
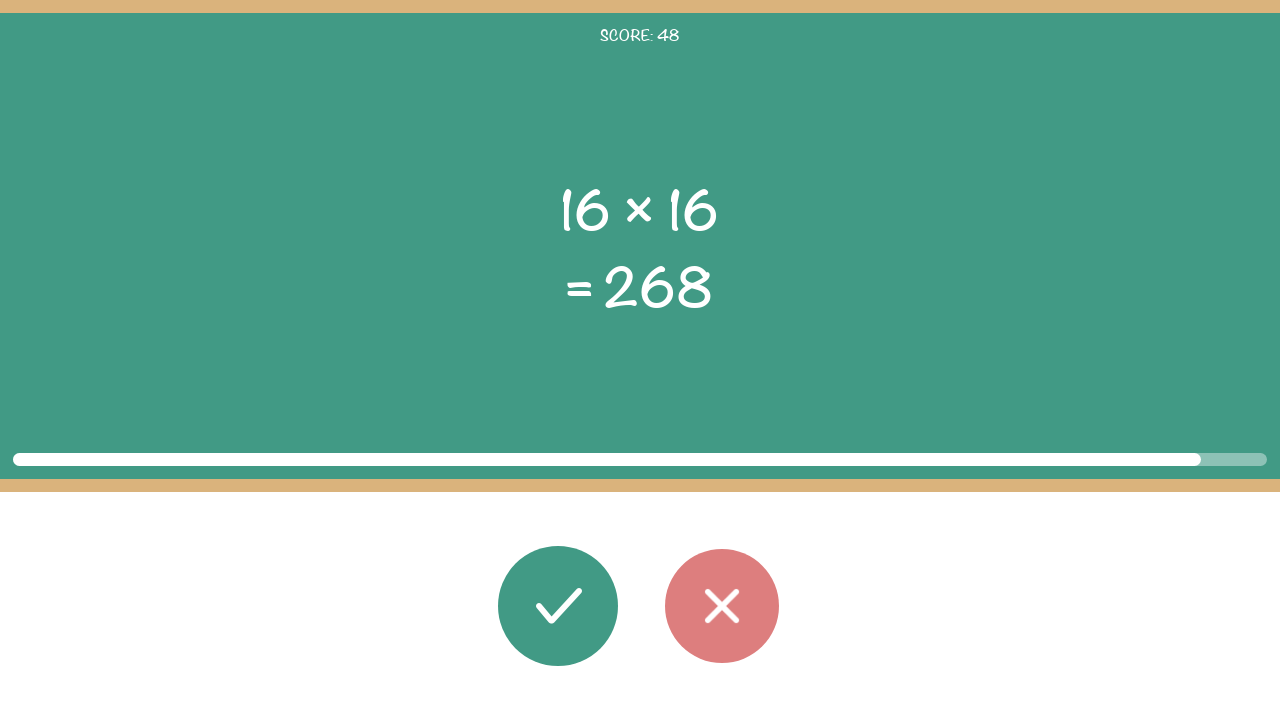

Read displayed result: 268
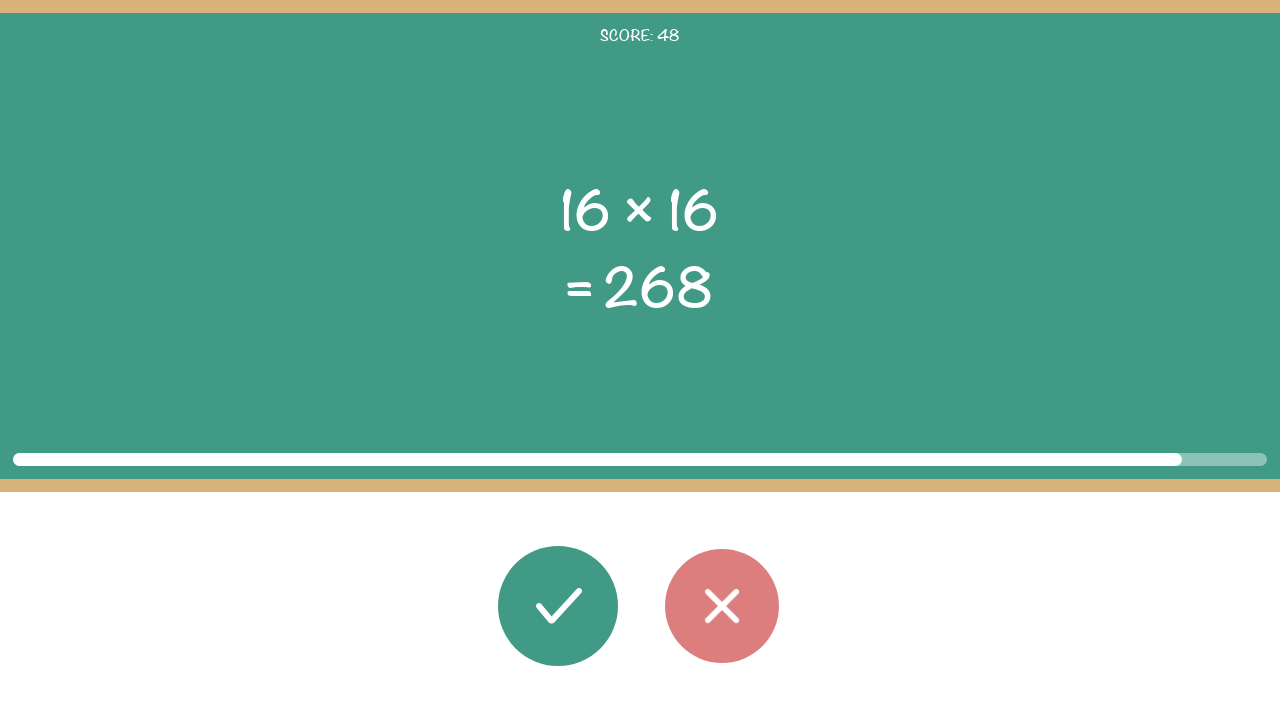

Calculated correct result: 256
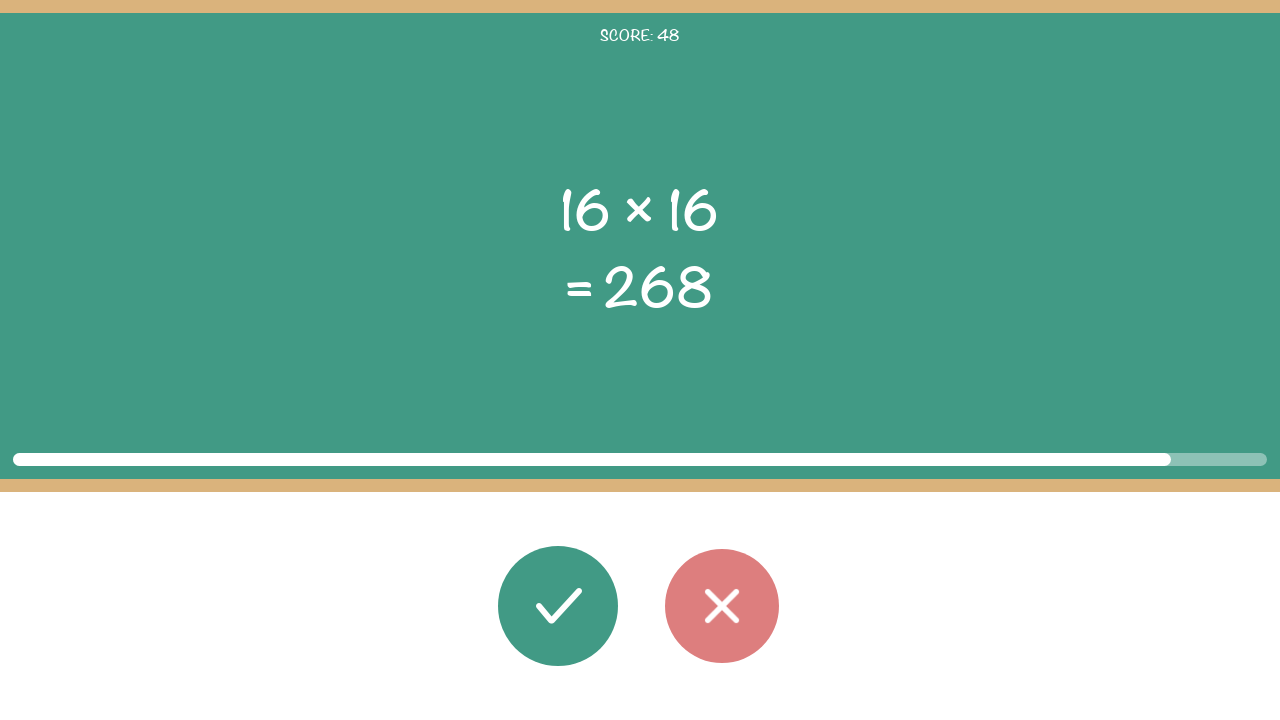

Round 49: Clicked wrong button (result mismatch: 256 != 268) at (722, 606) on #button_wrong
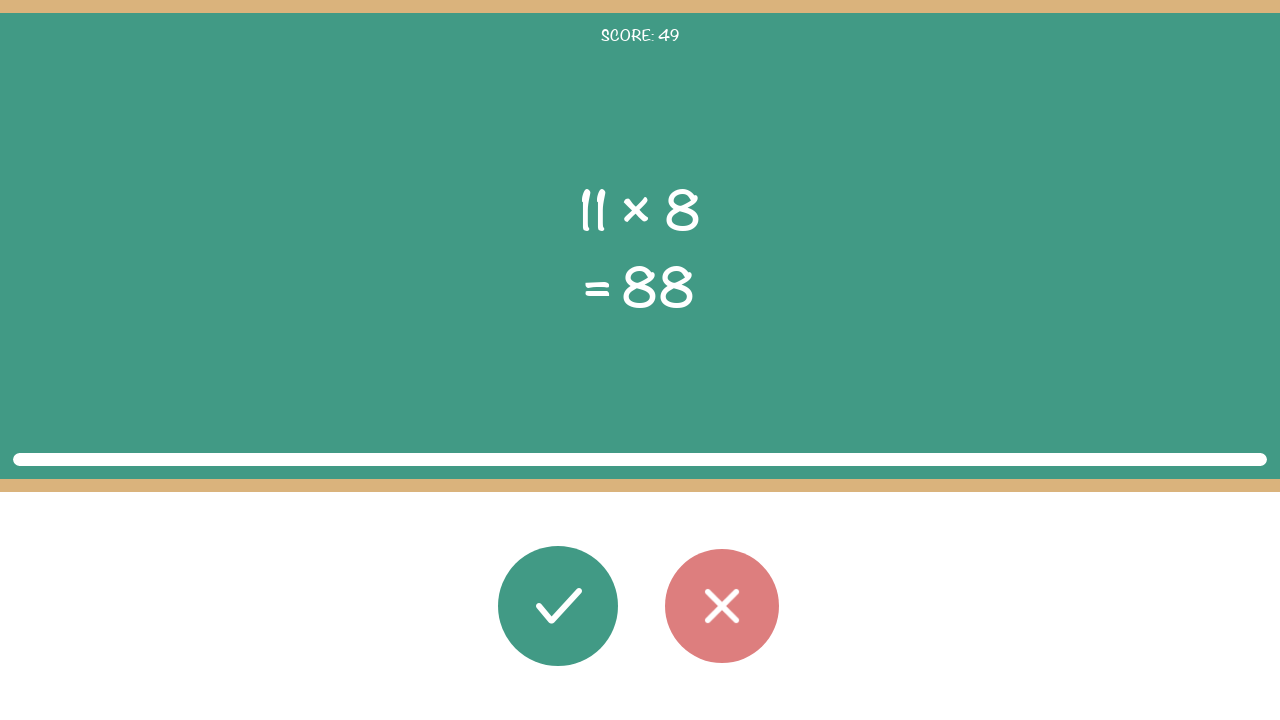

Round 50: Math problem elements loaded
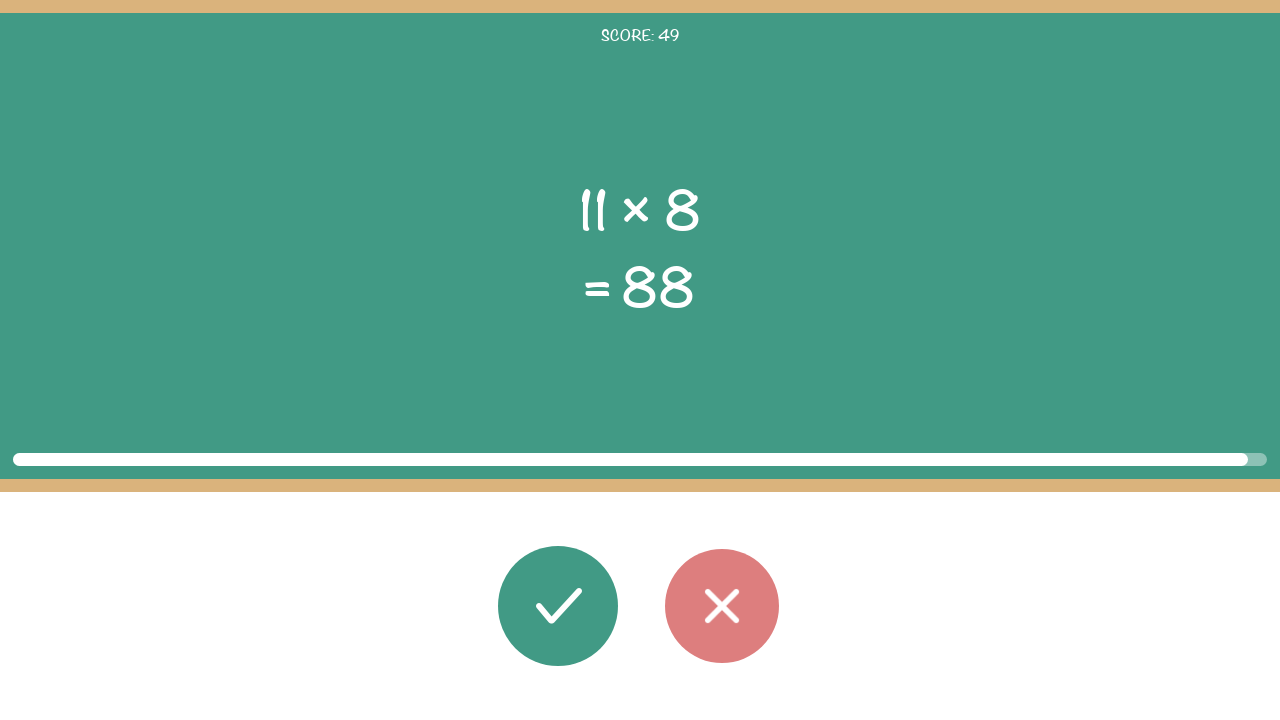

Read first operand: 11
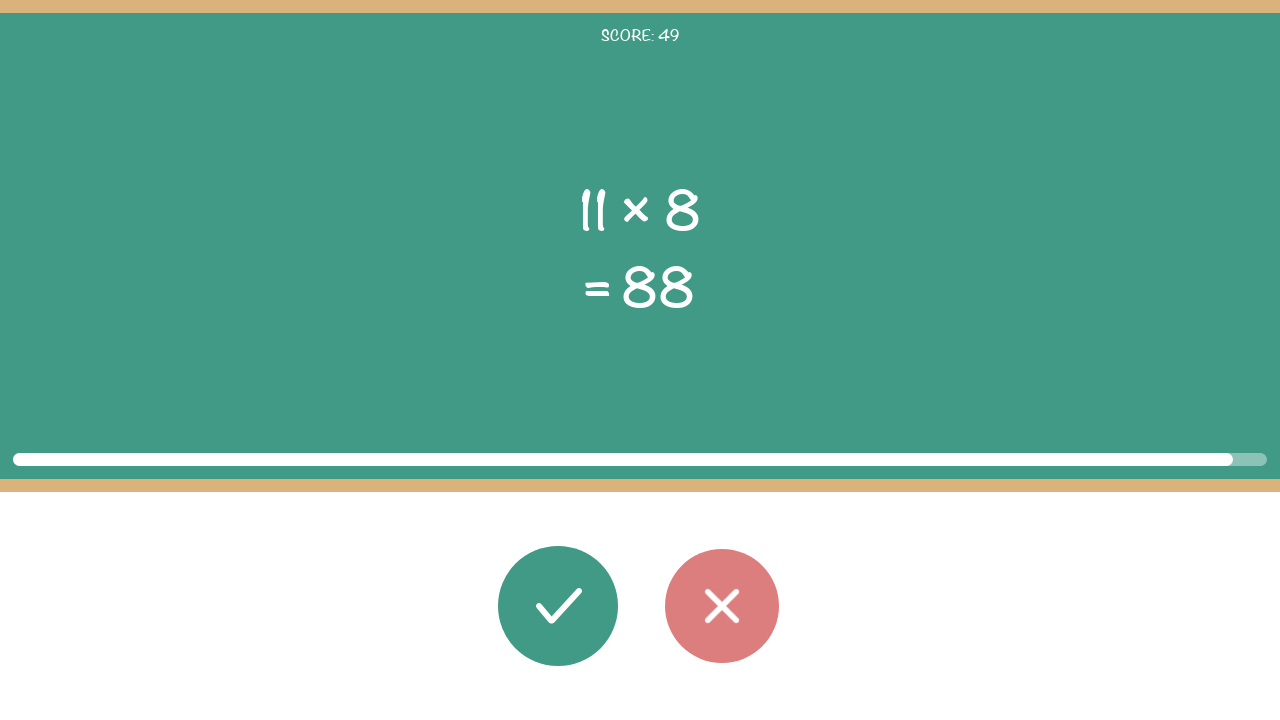

Read operator: ×
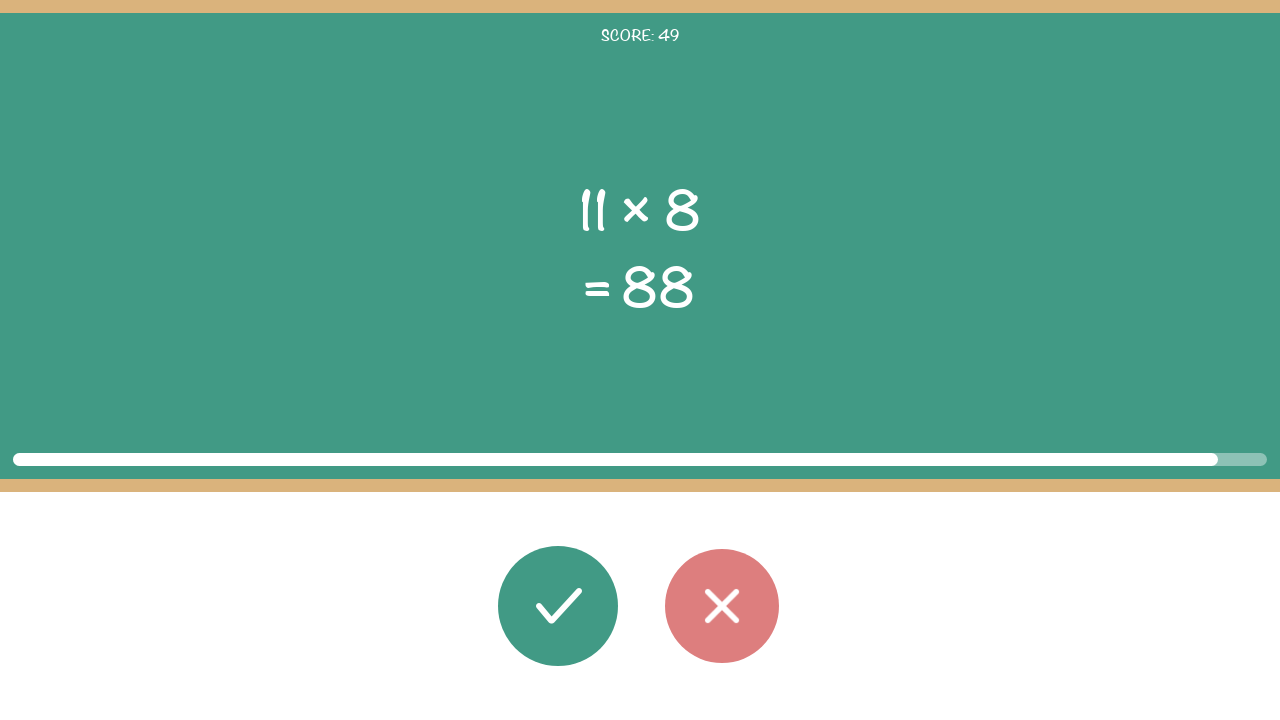

Read second operand: 8
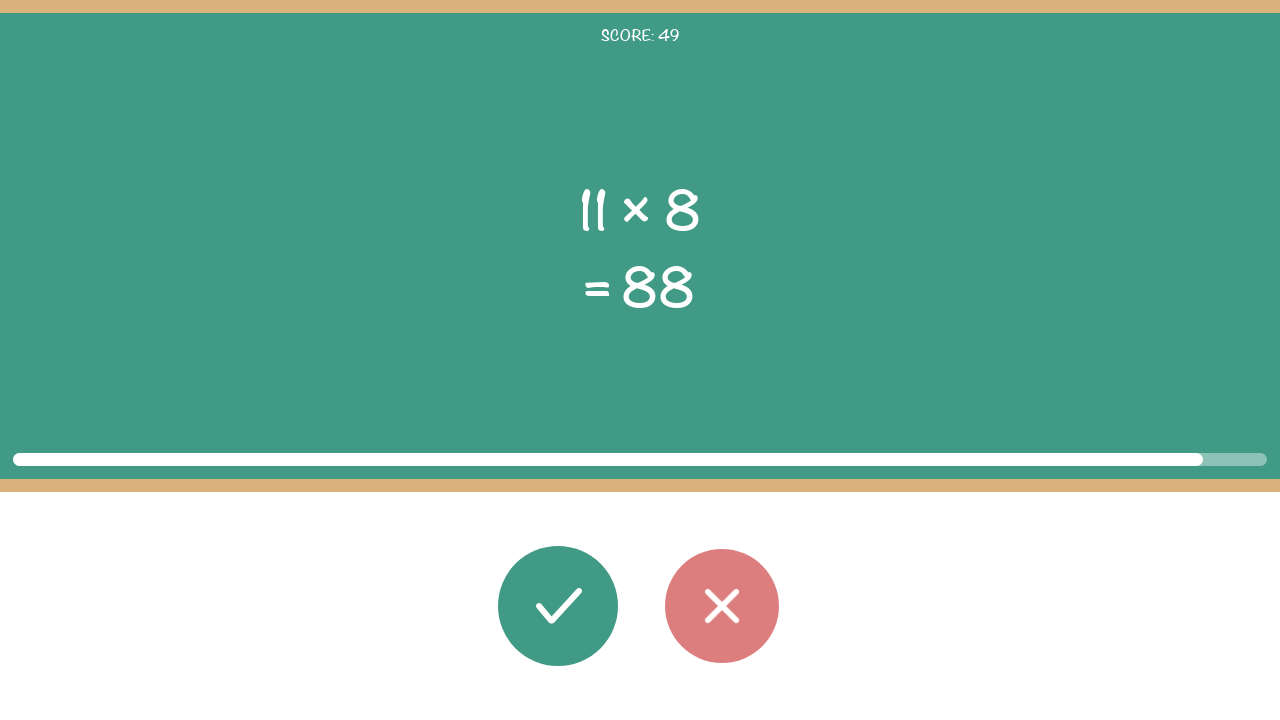

Read displayed result: 88
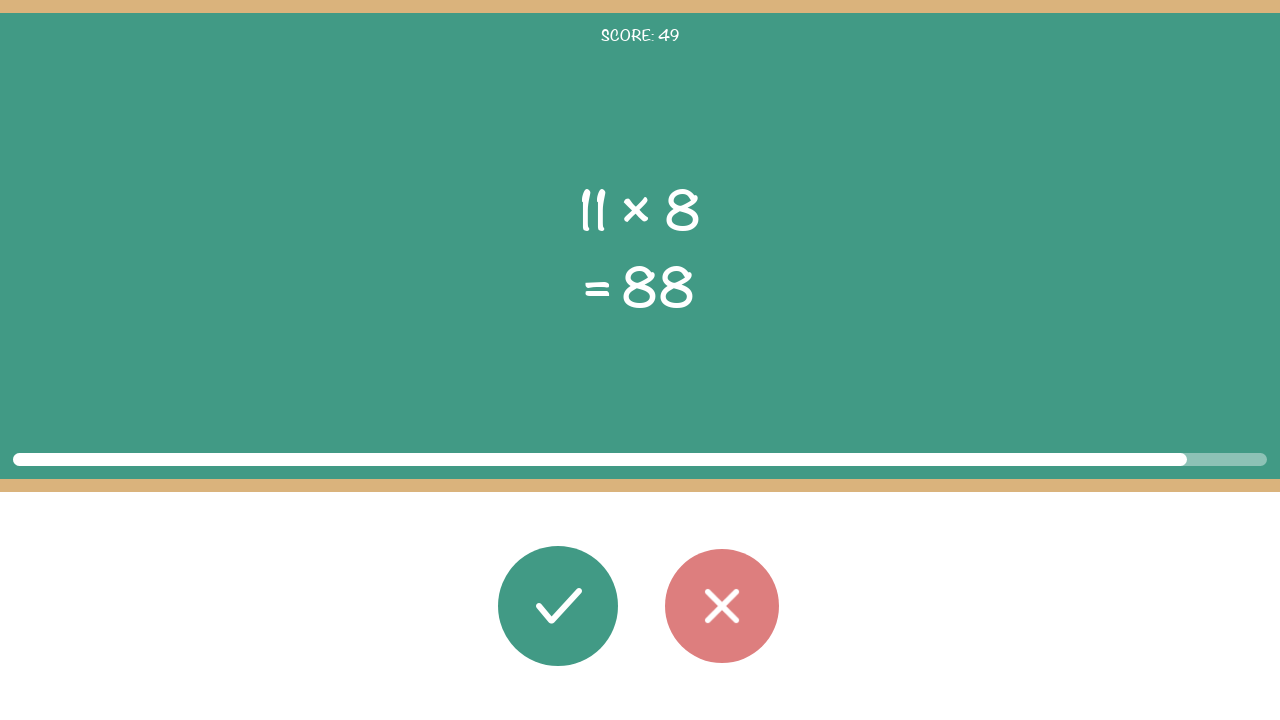

Calculated correct result: 88
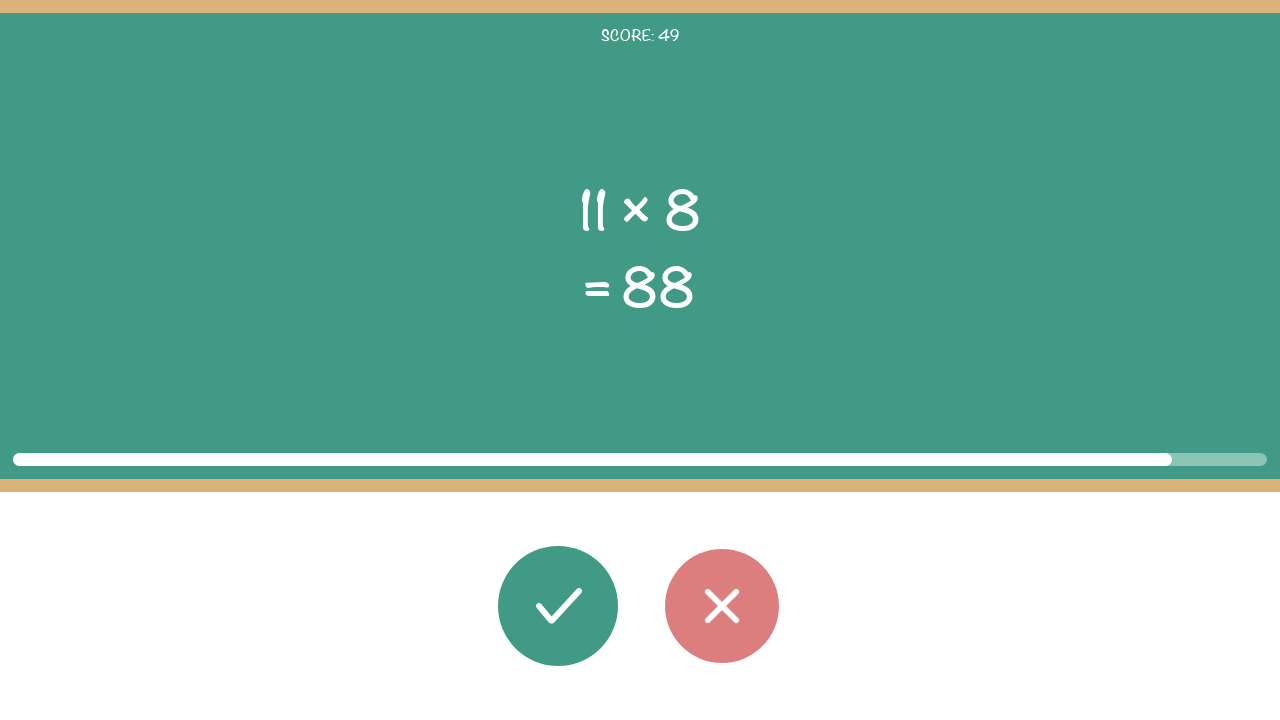

Round 50: Clicked correct button (result matches: 88 == 88) at (558, 606) on #button_correct
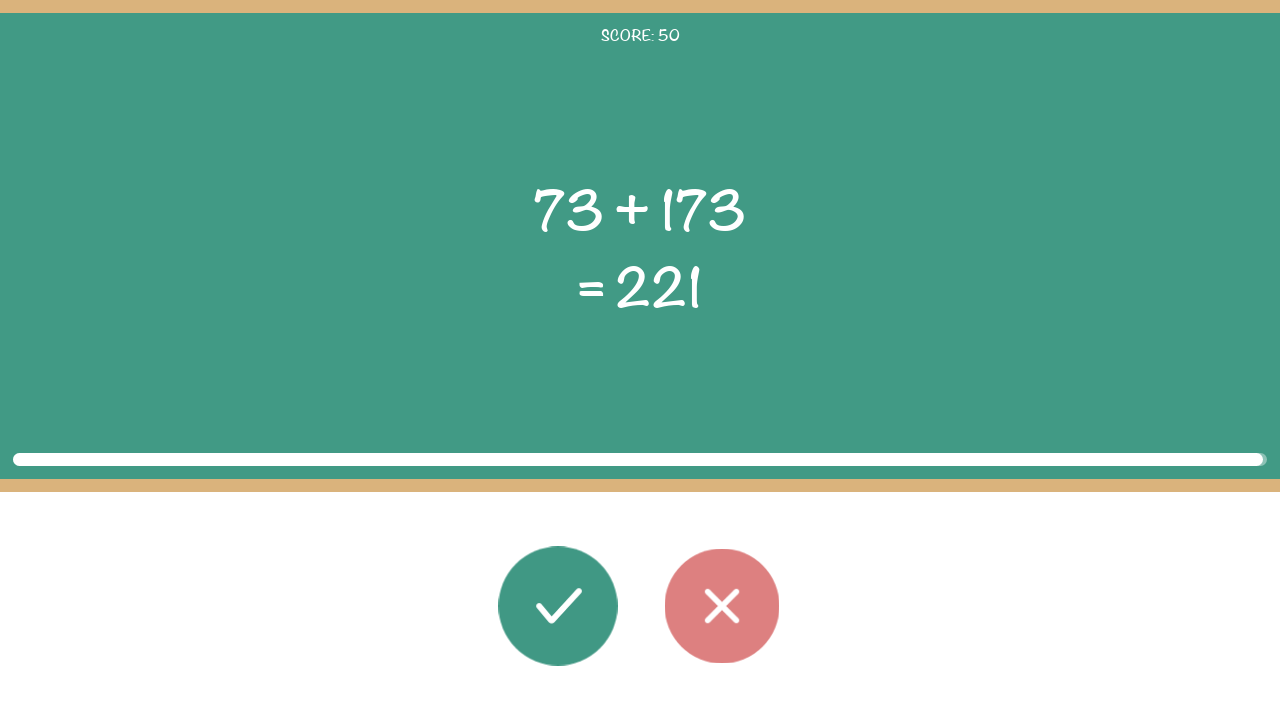

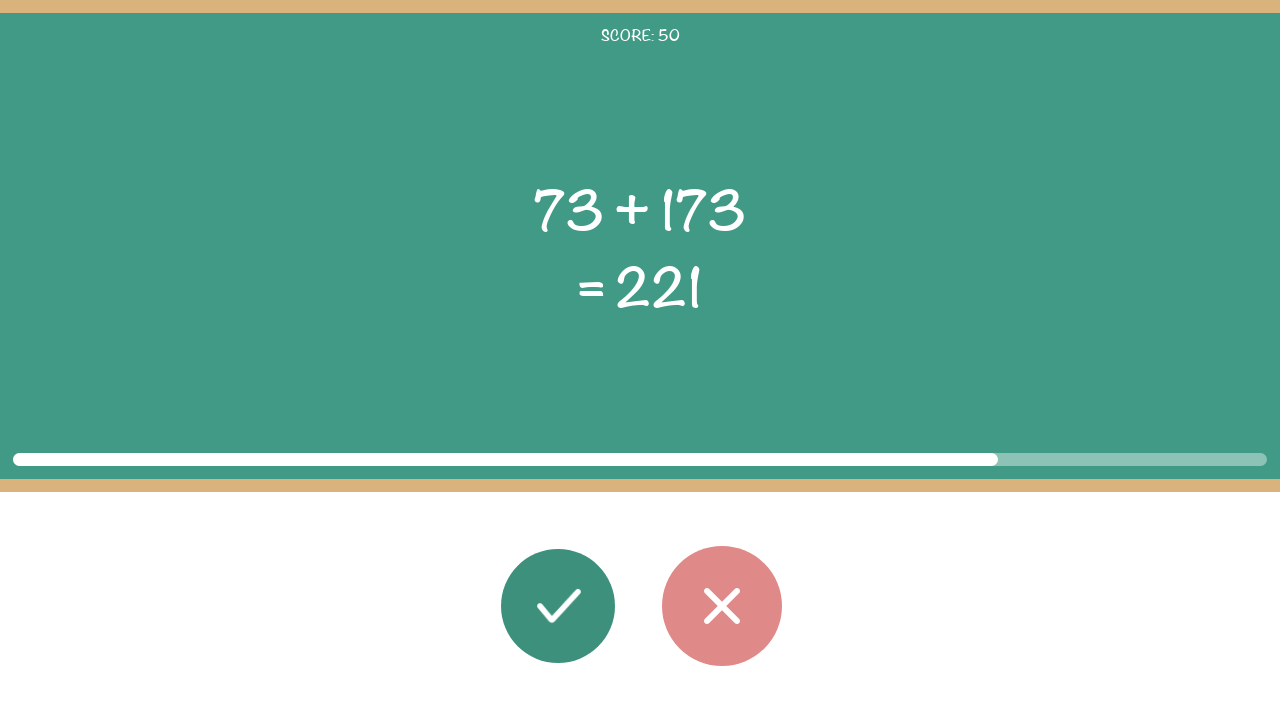